Plays the 2048 game automatically by sending arrow key sequences (up, right, down, left) repeatedly until the game ends

Starting URL: https://gabrielecirulli.github.io/2048/

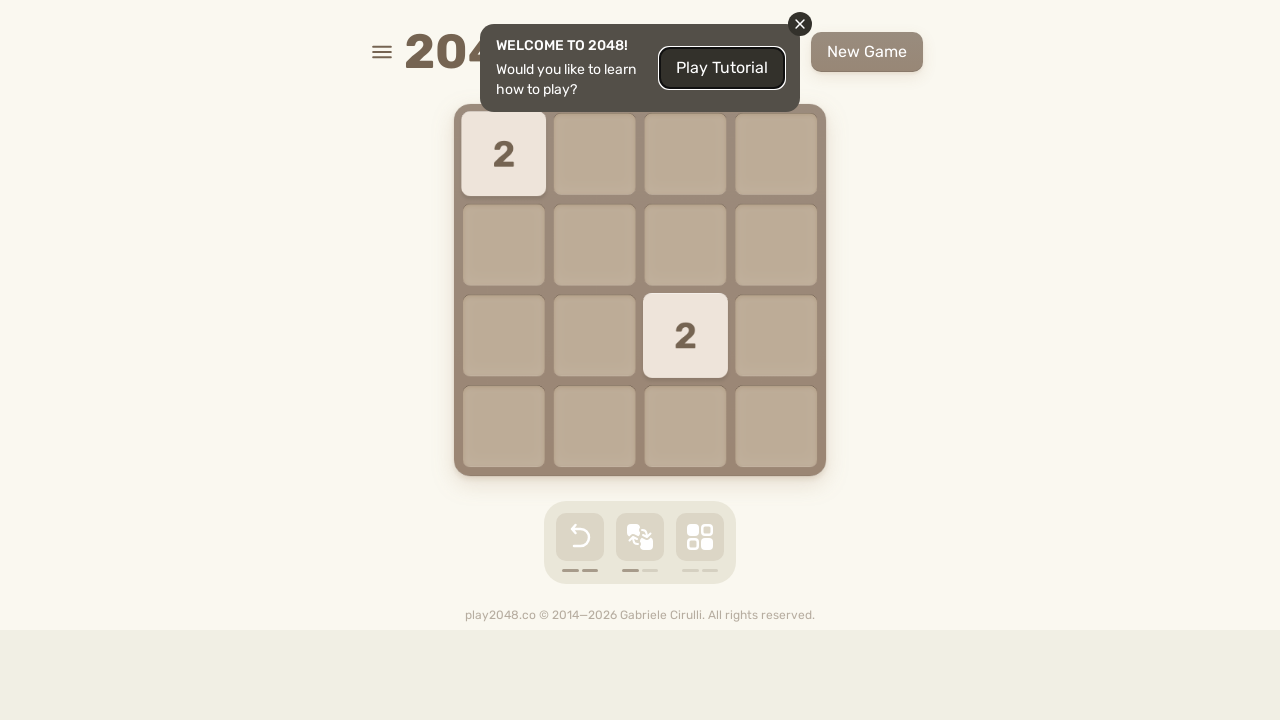

Located game container element
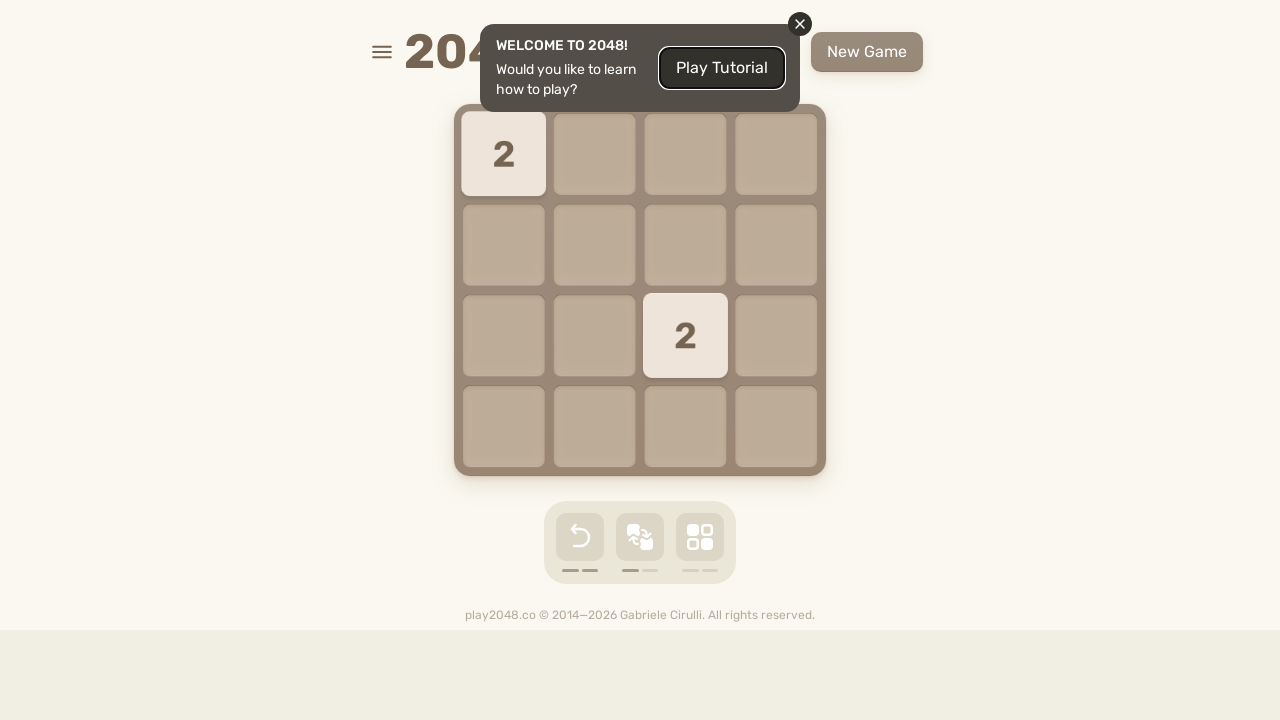

Pressed ArrowUp key
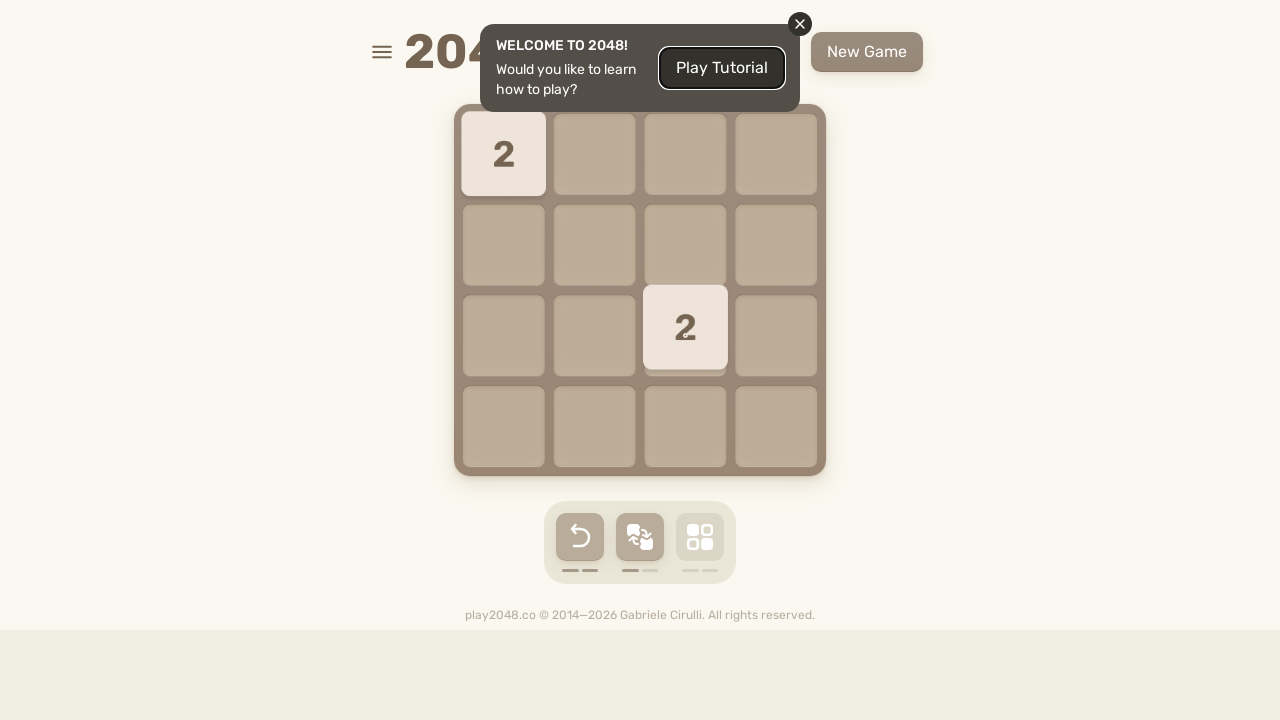

Pressed ArrowRight key
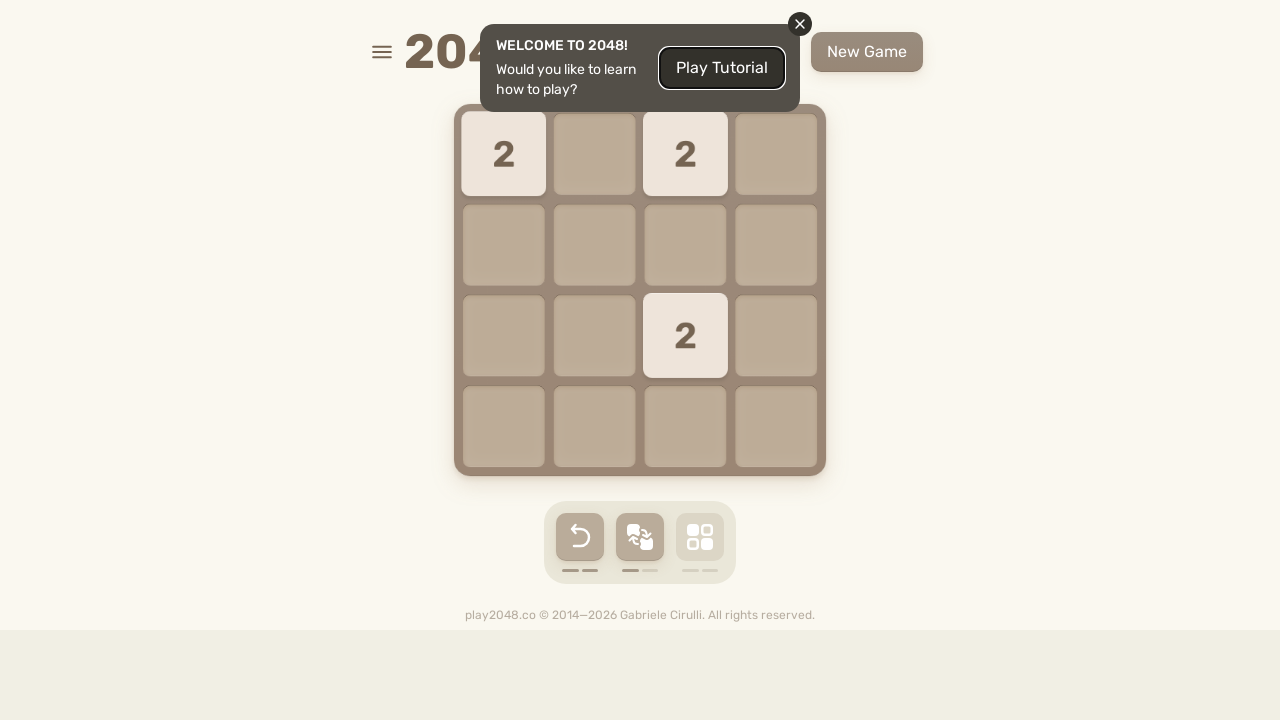

Pressed ArrowDown key
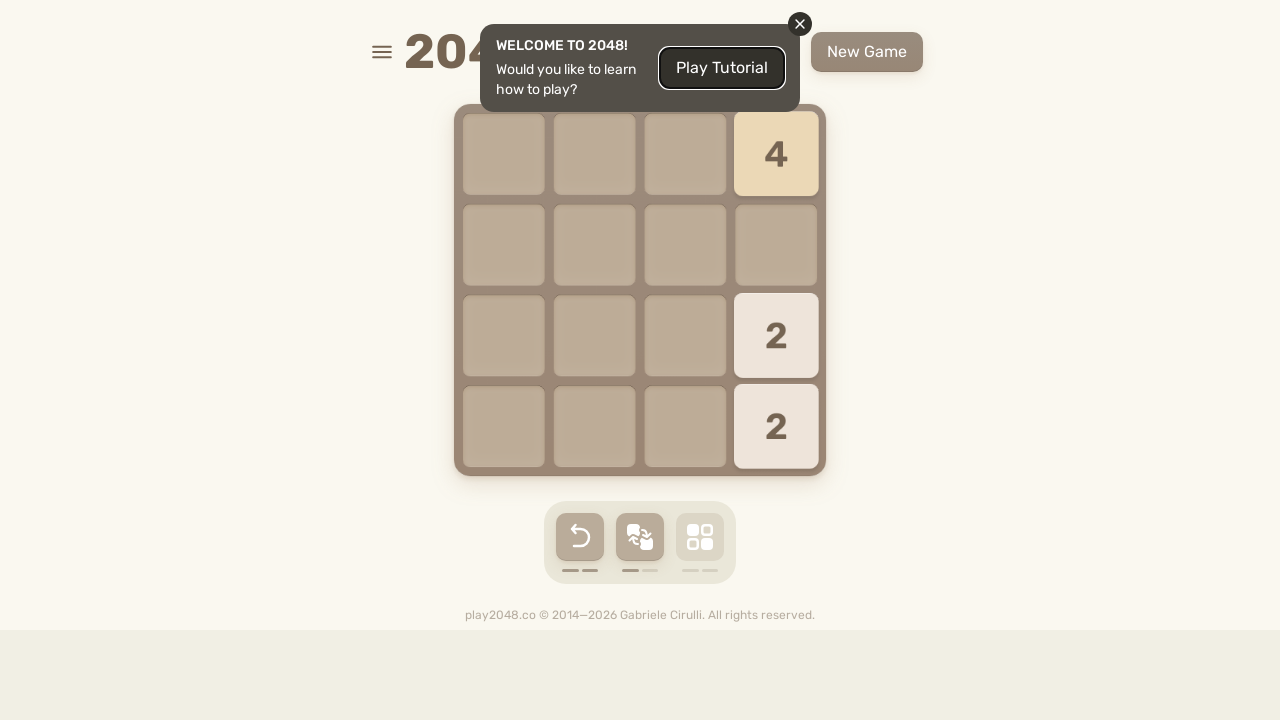

Pressed ArrowLeft key
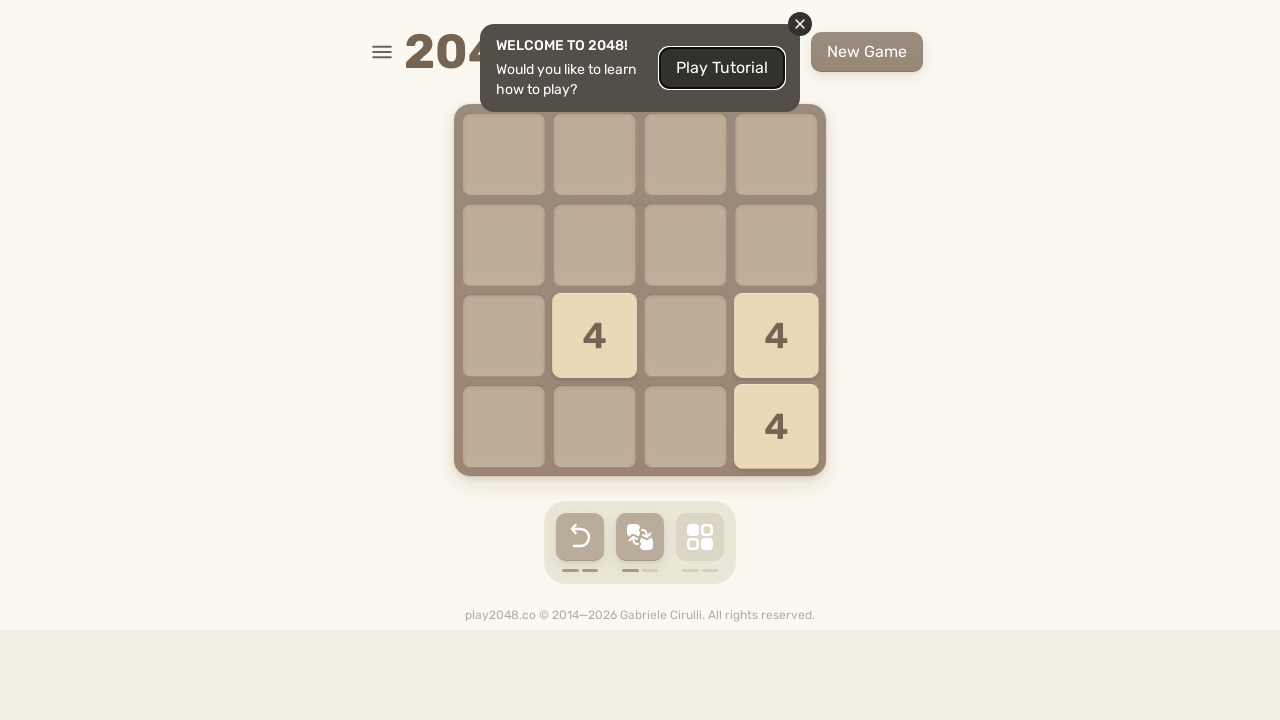

Checked for game over message (count: 0)
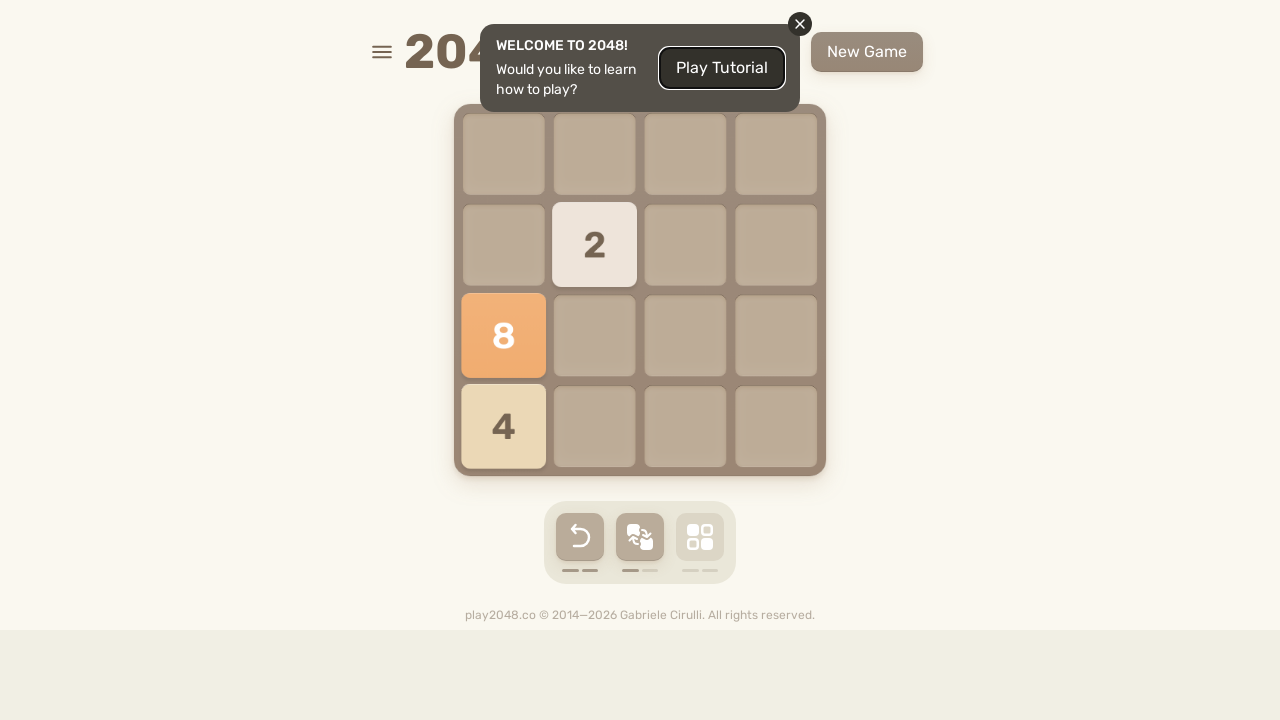

Pressed ArrowUp key
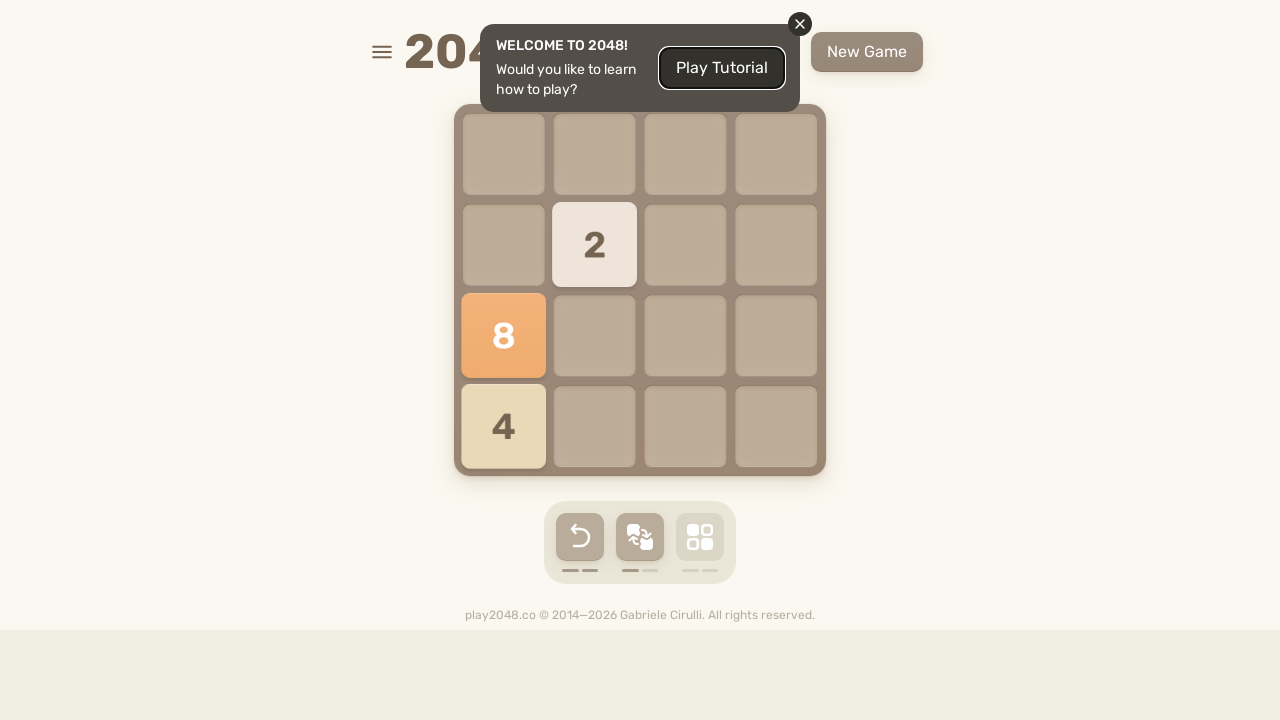

Pressed ArrowRight key
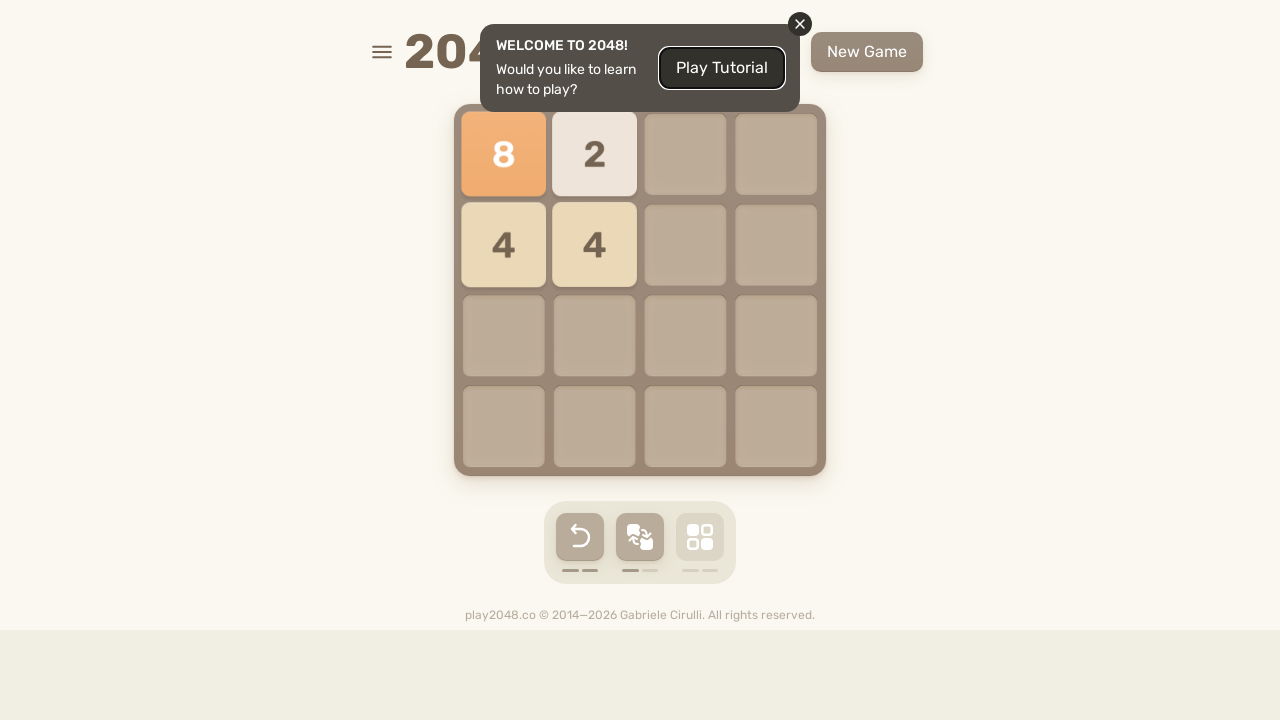

Pressed ArrowDown key
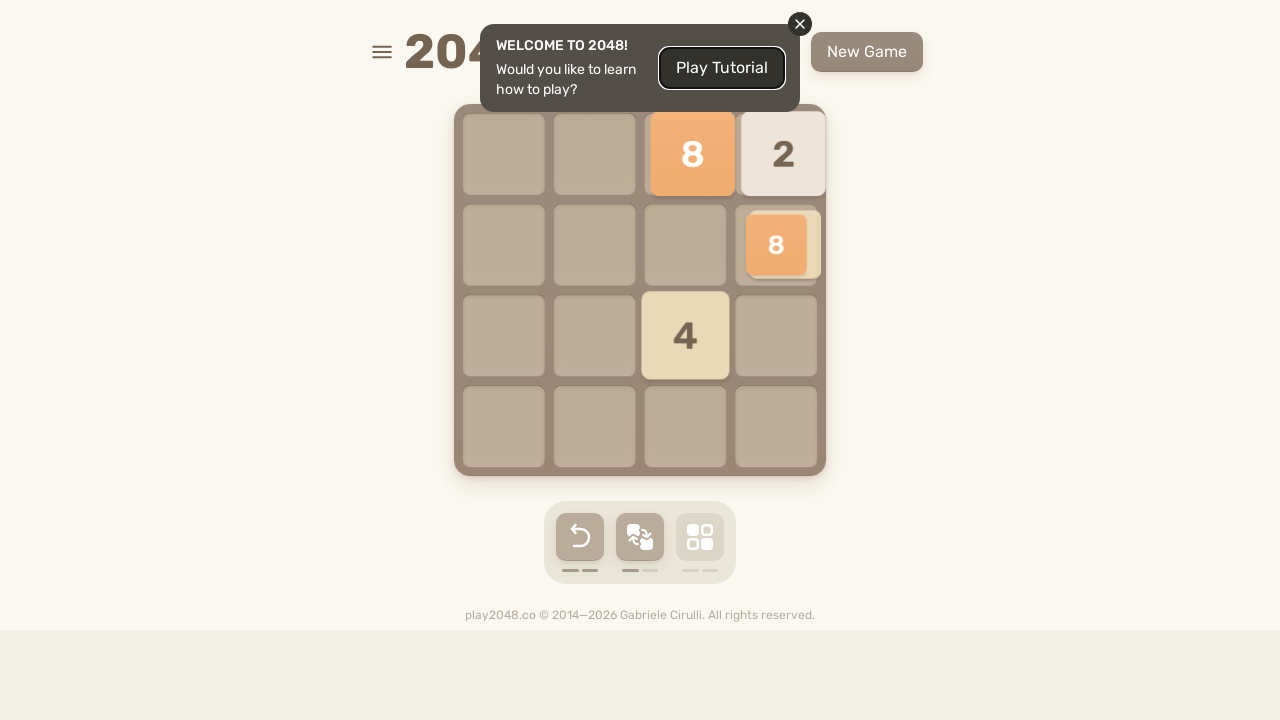

Pressed ArrowLeft key
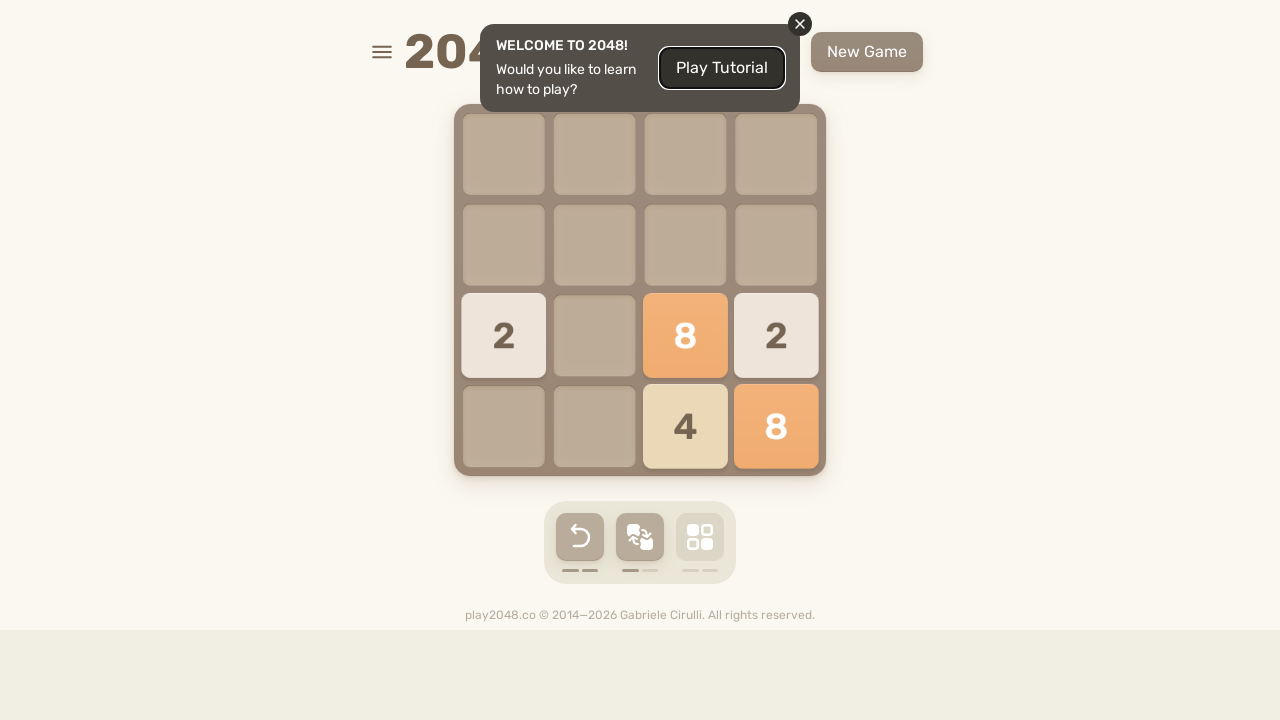

Checked for game over message (count: 0)
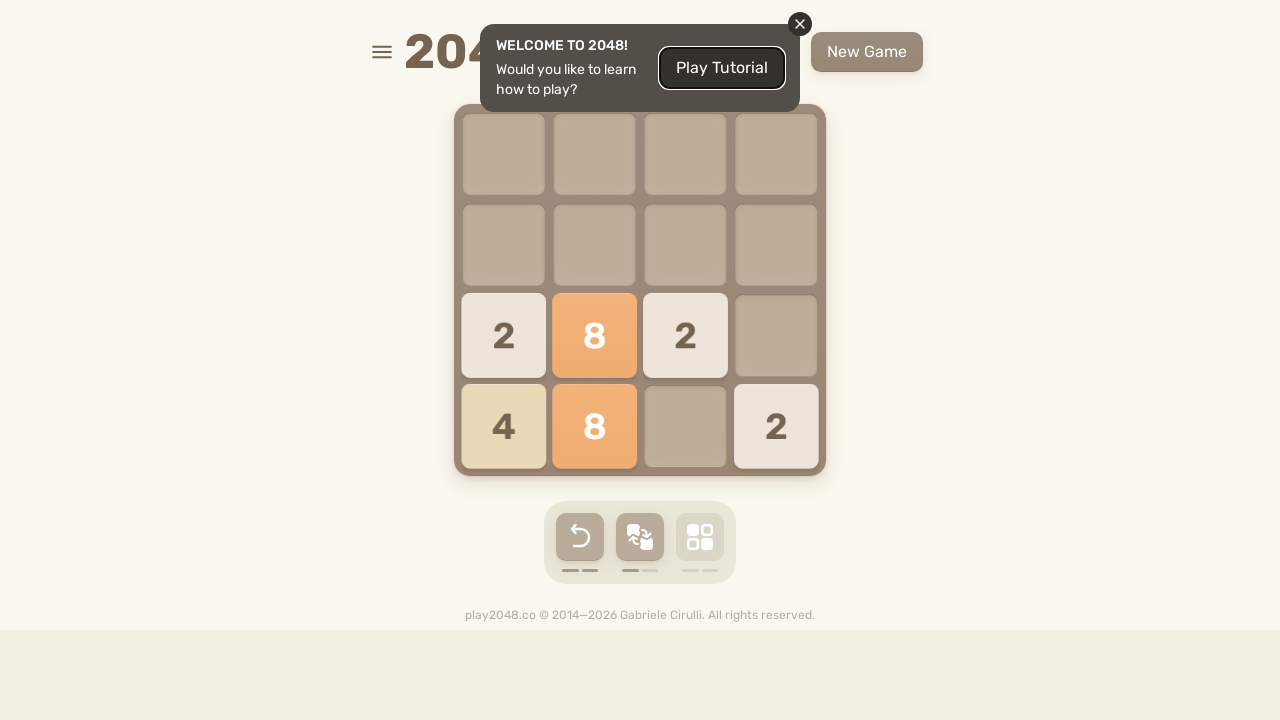

Pressed ArrowUp key
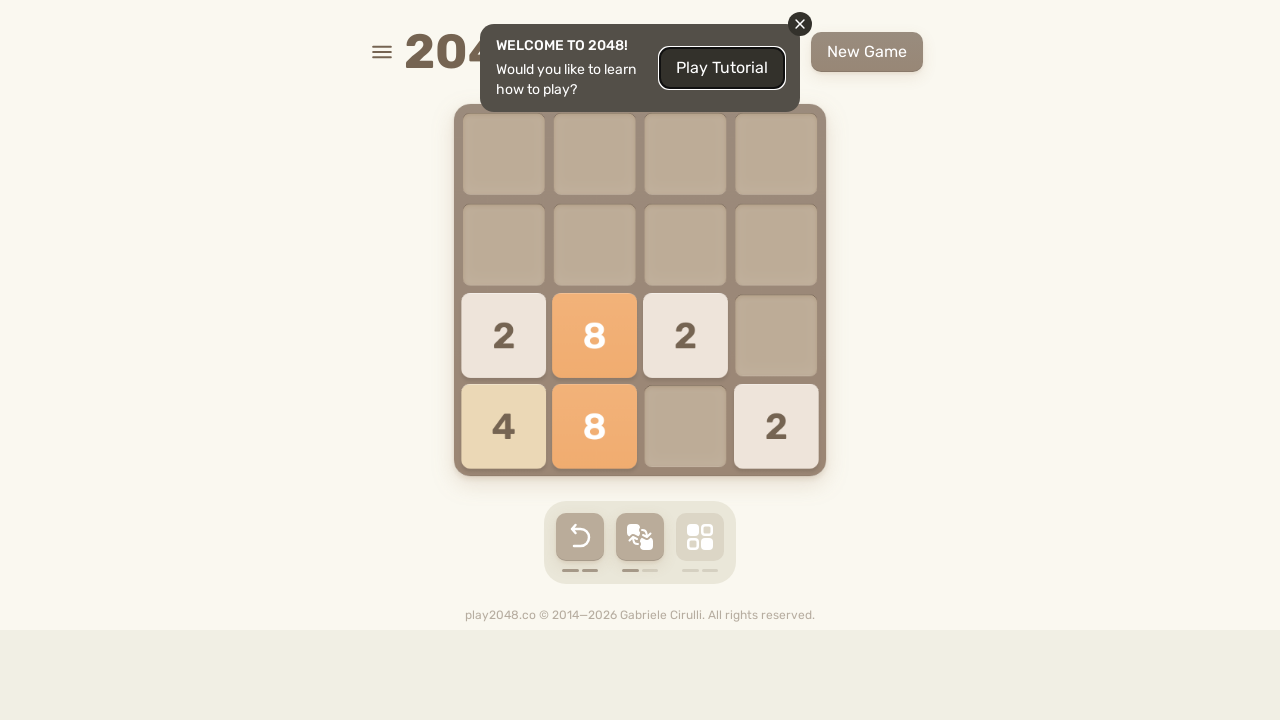

Pressed ArrowRight key
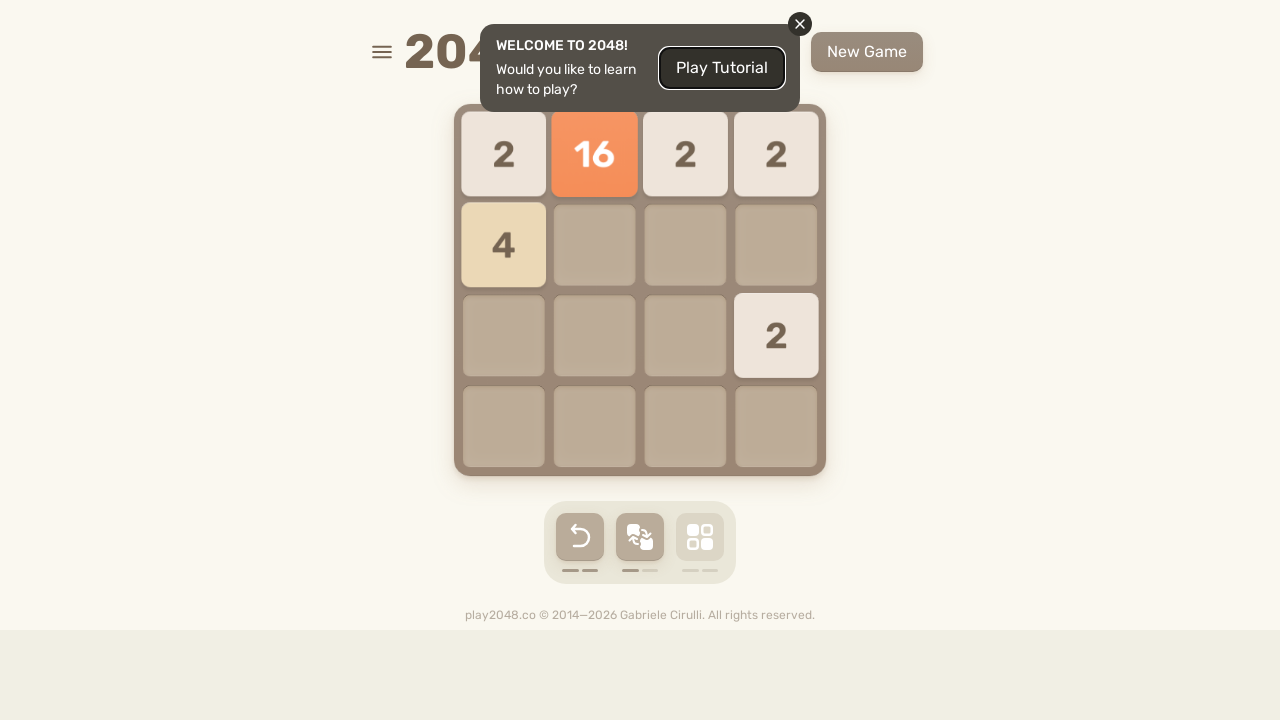

Pressed ArrowDown key
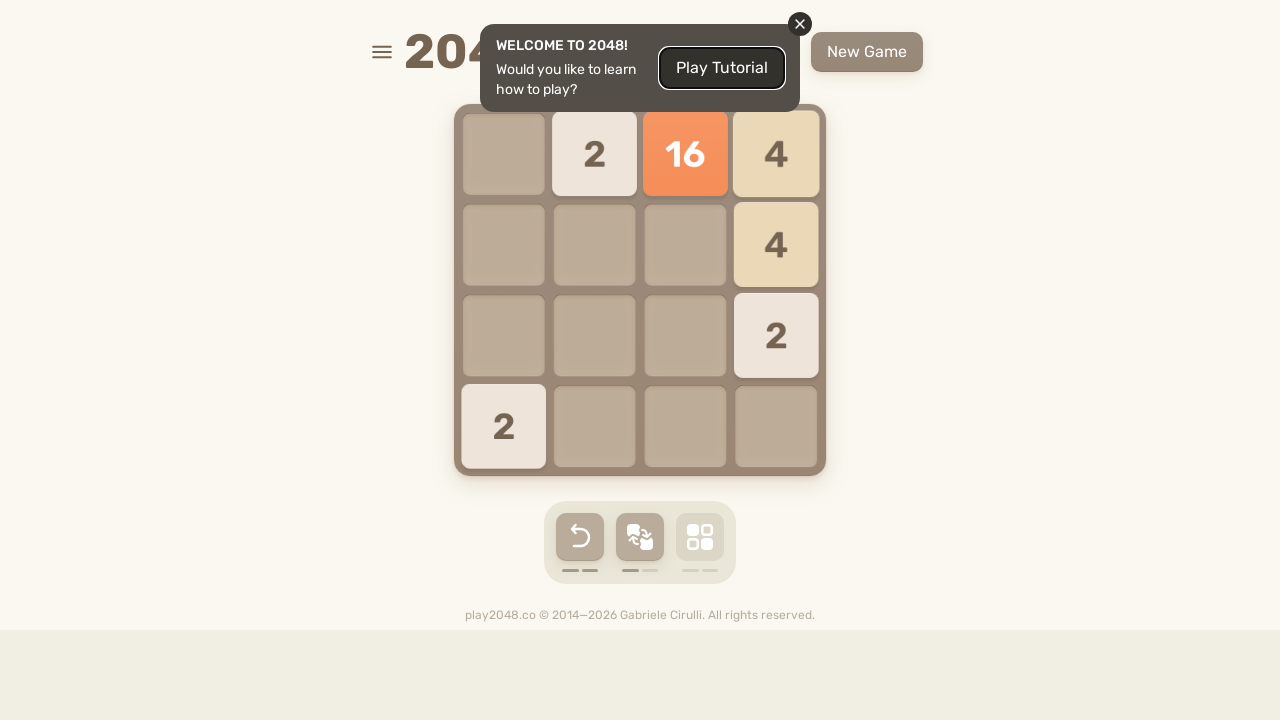

Pressed ArrowLeft key
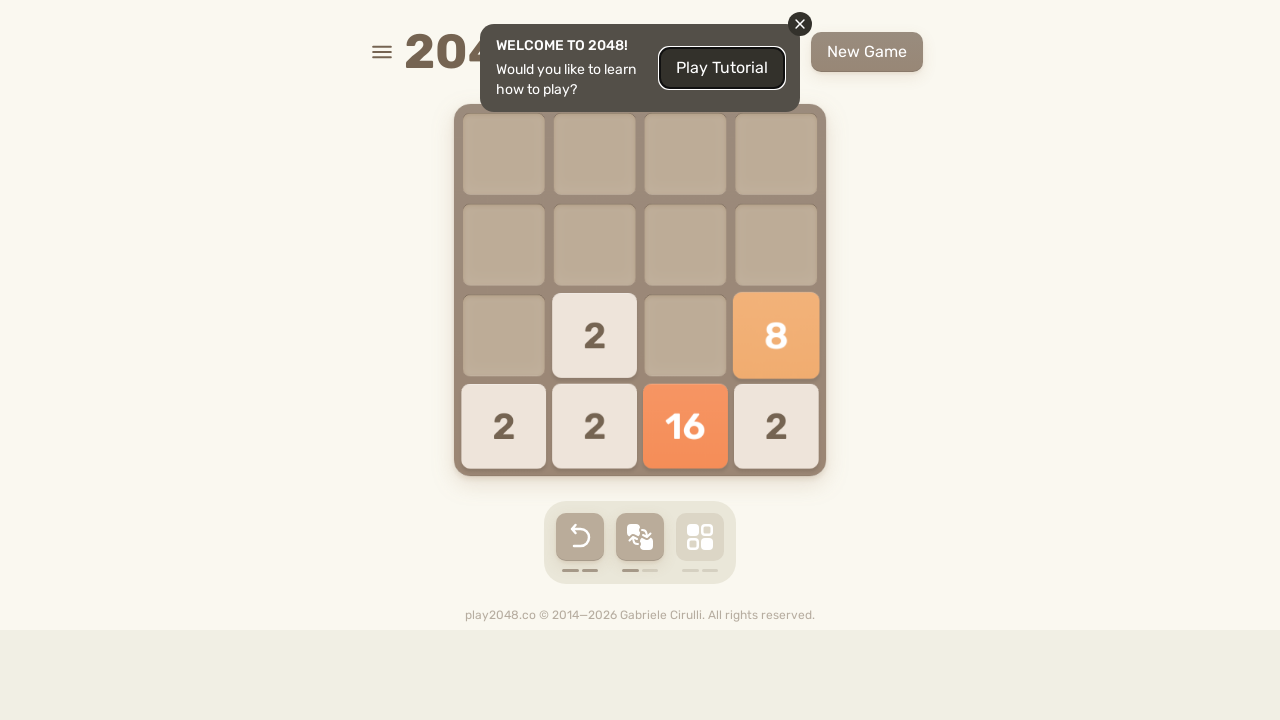

Checked for game over message (count: 0)
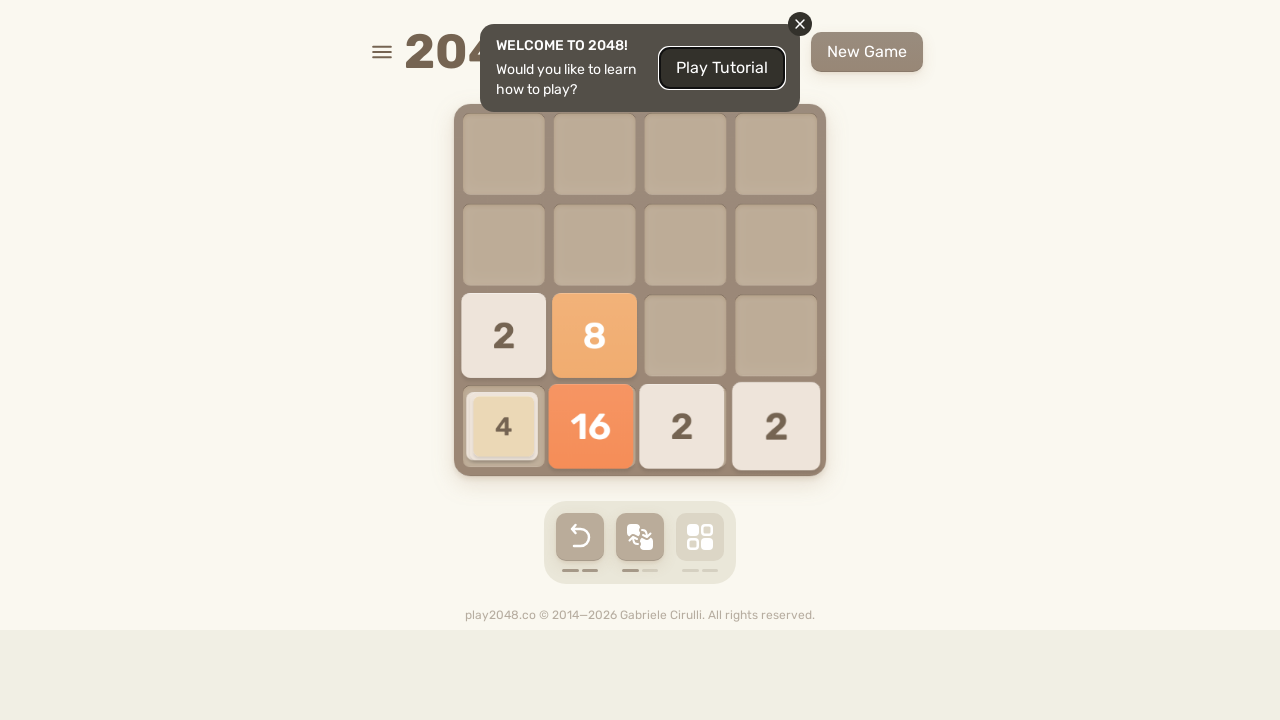

Pressed ArrowUp key
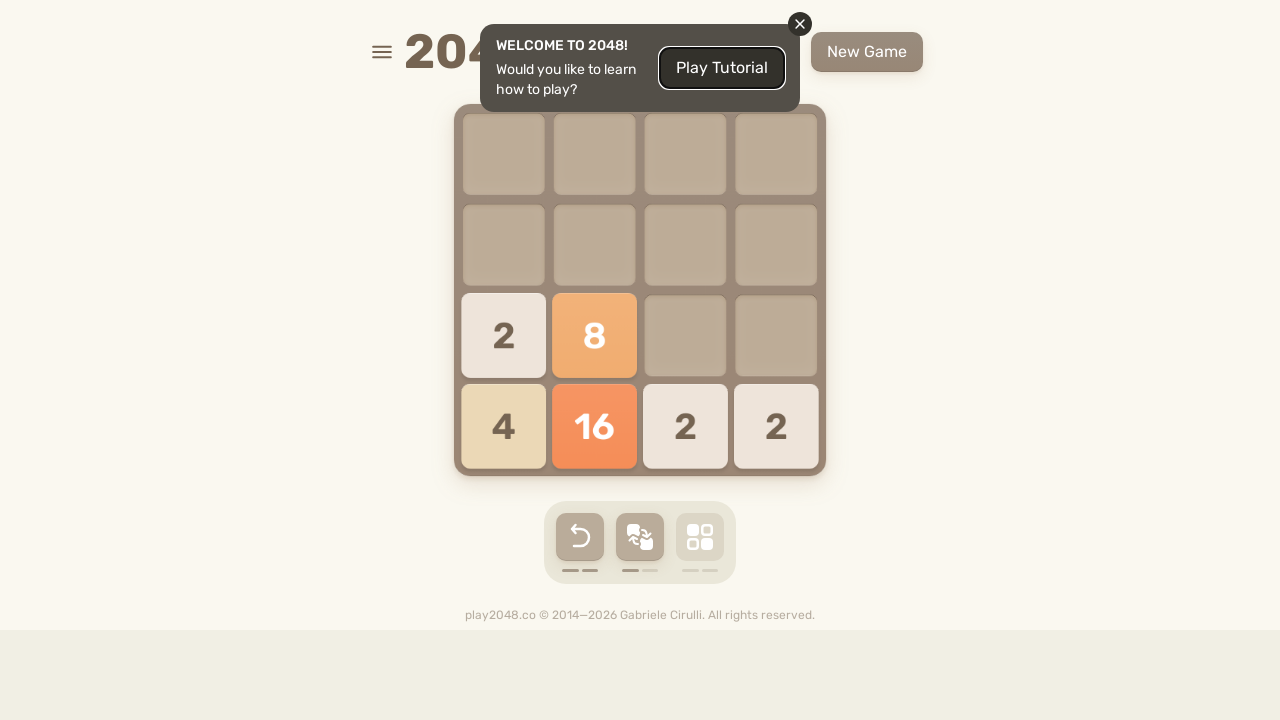

Pressed ArrowRight key
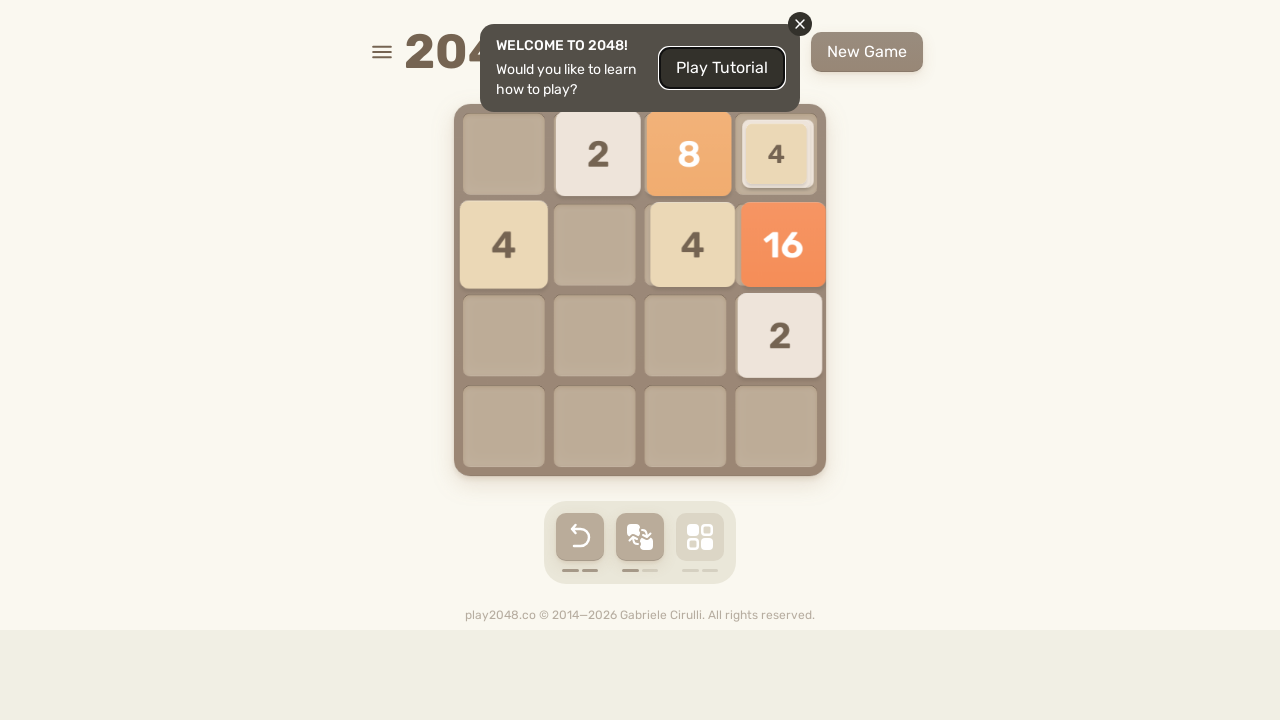

Pressed ArrowDown key
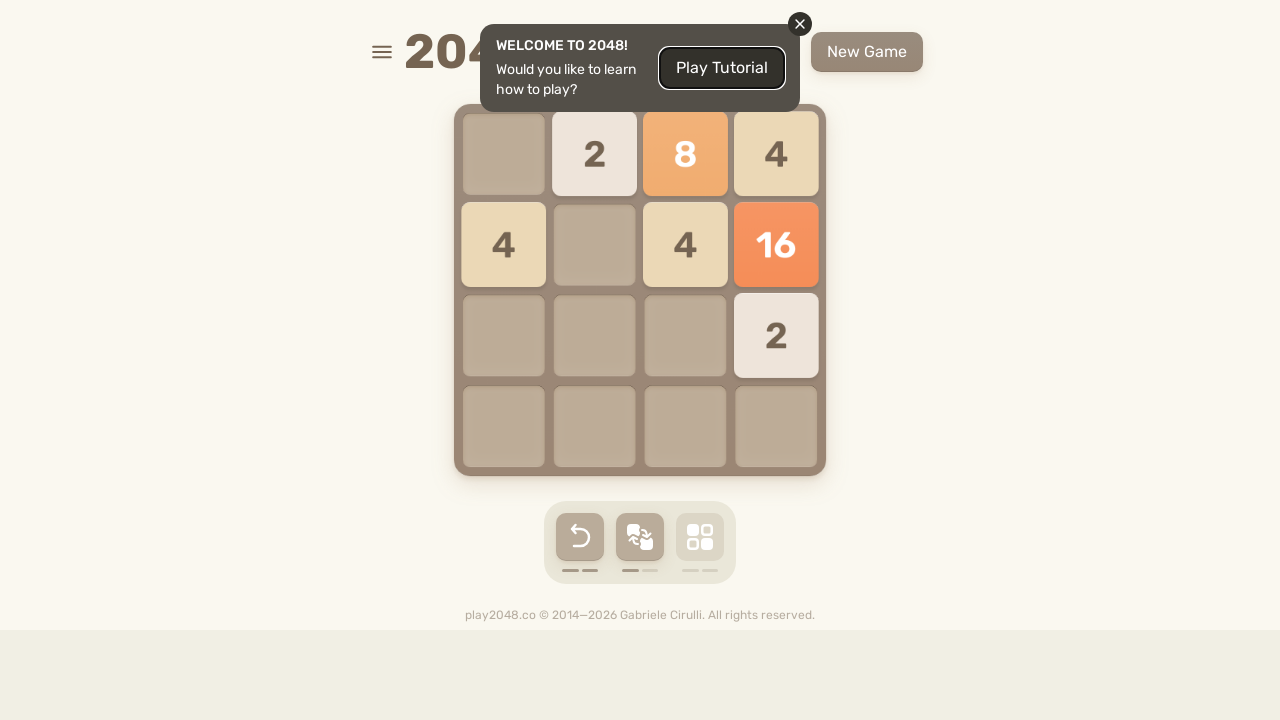

Pressed ArrowLeft key
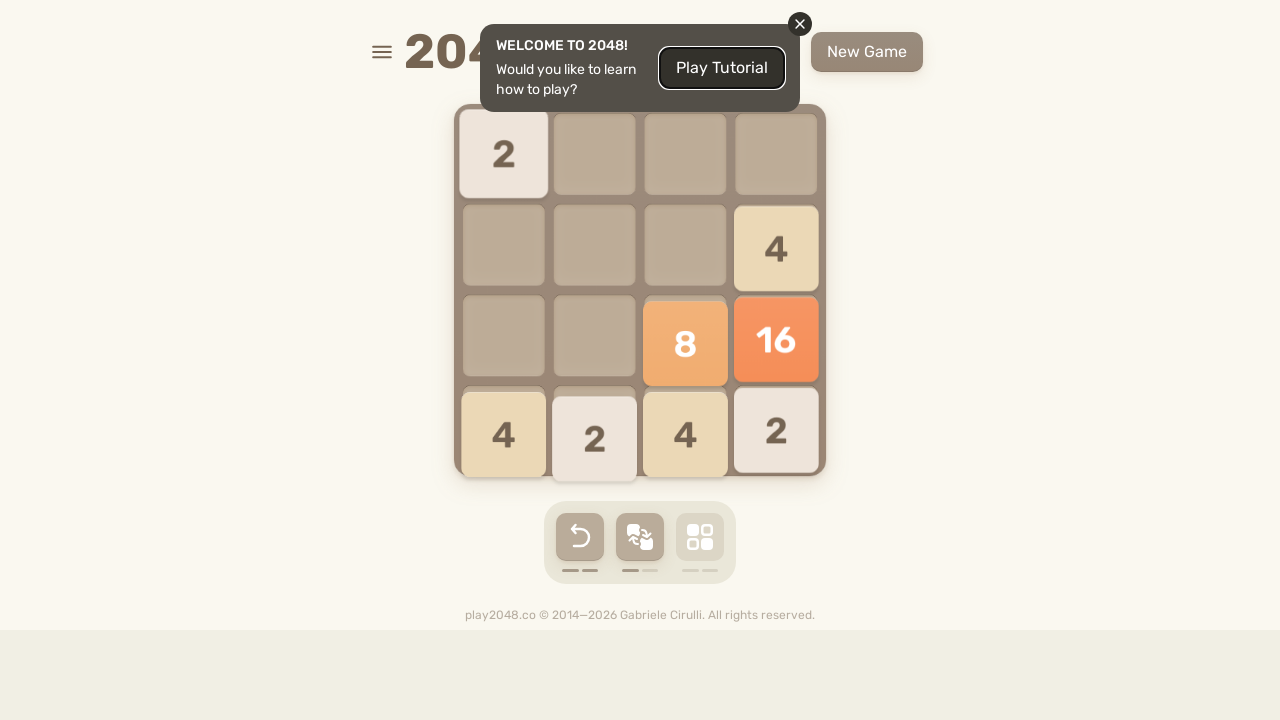

Checked for game over message (count: 0)
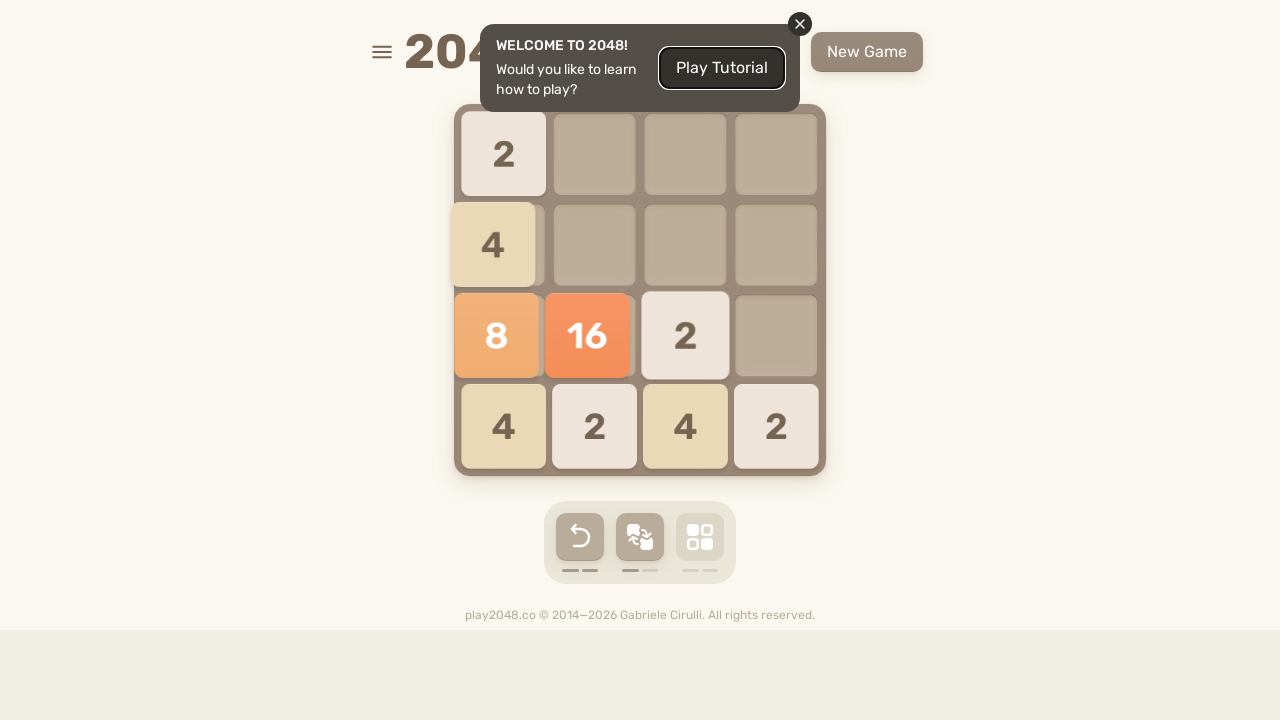

Pressed ArrowUp key
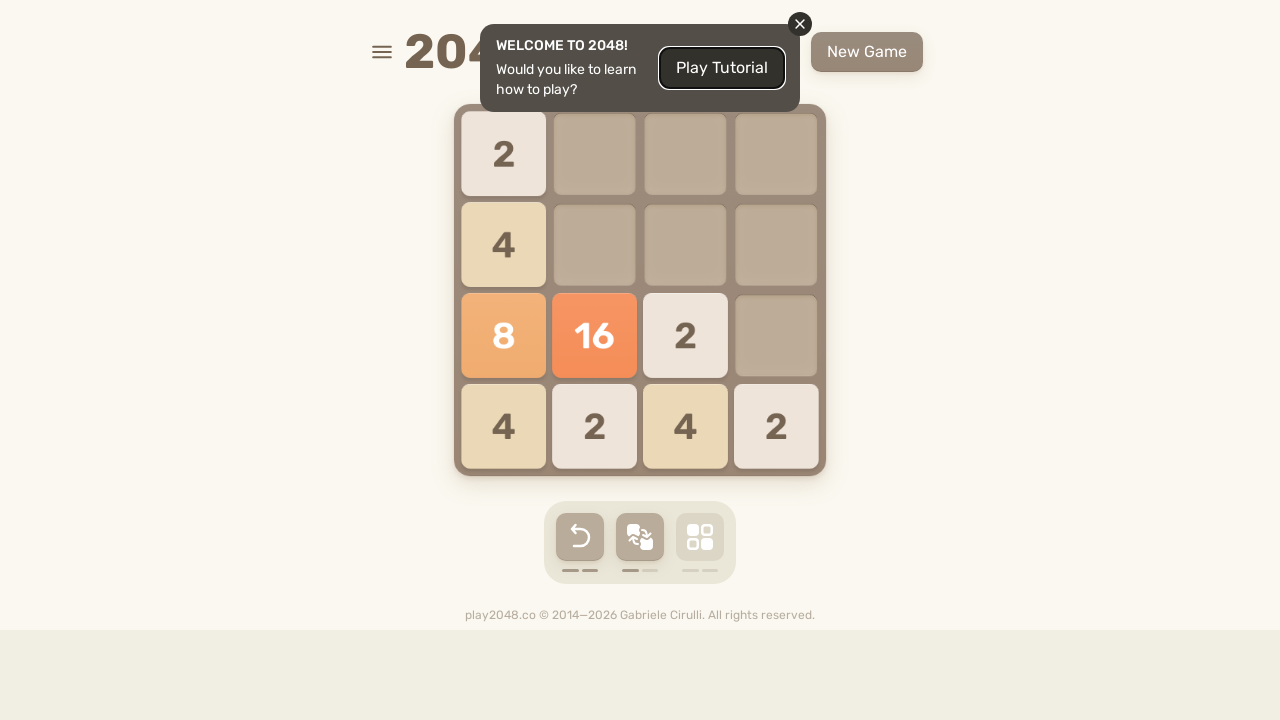

Pressed ArrowRight key
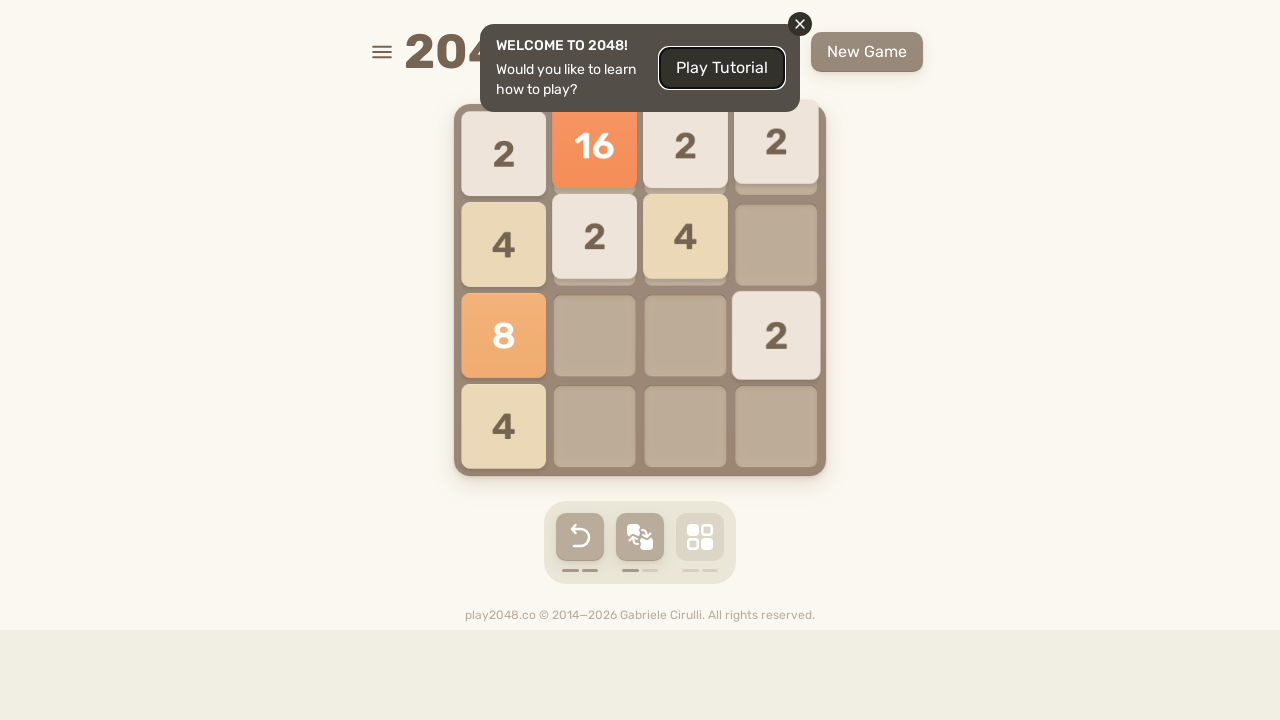

Pressed ArrowDown key
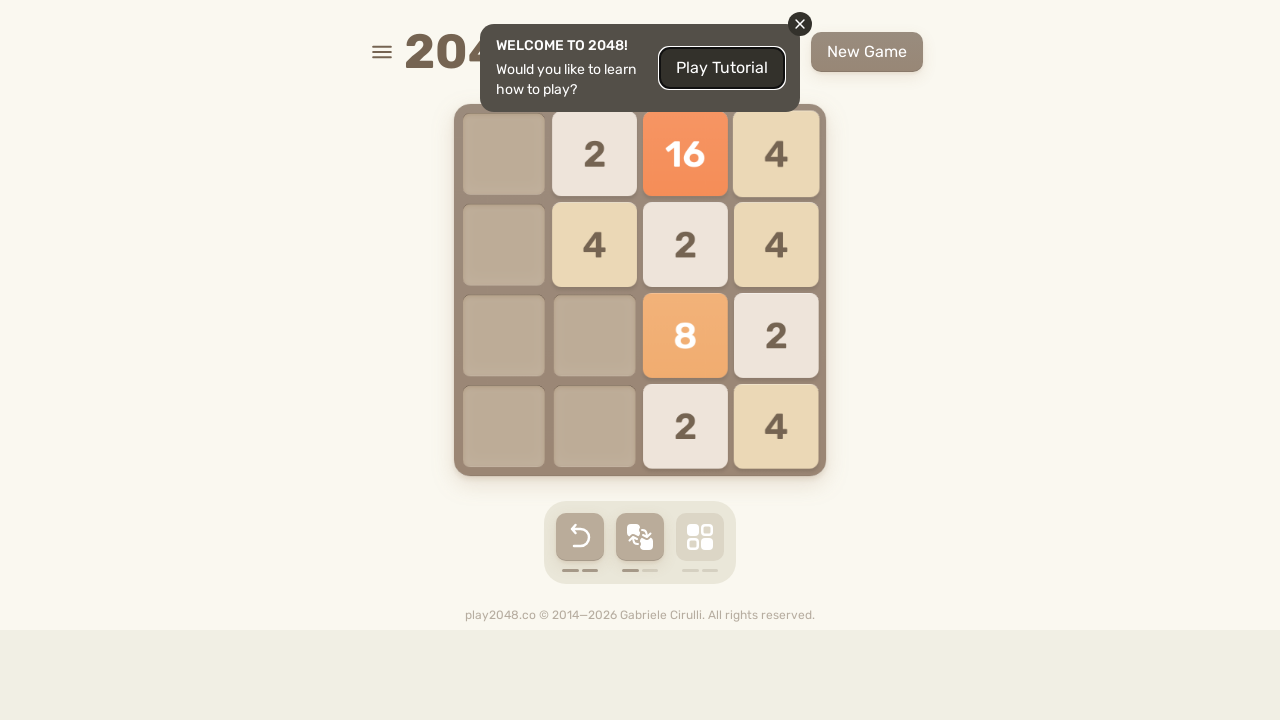

Pressed ArrowLeft key
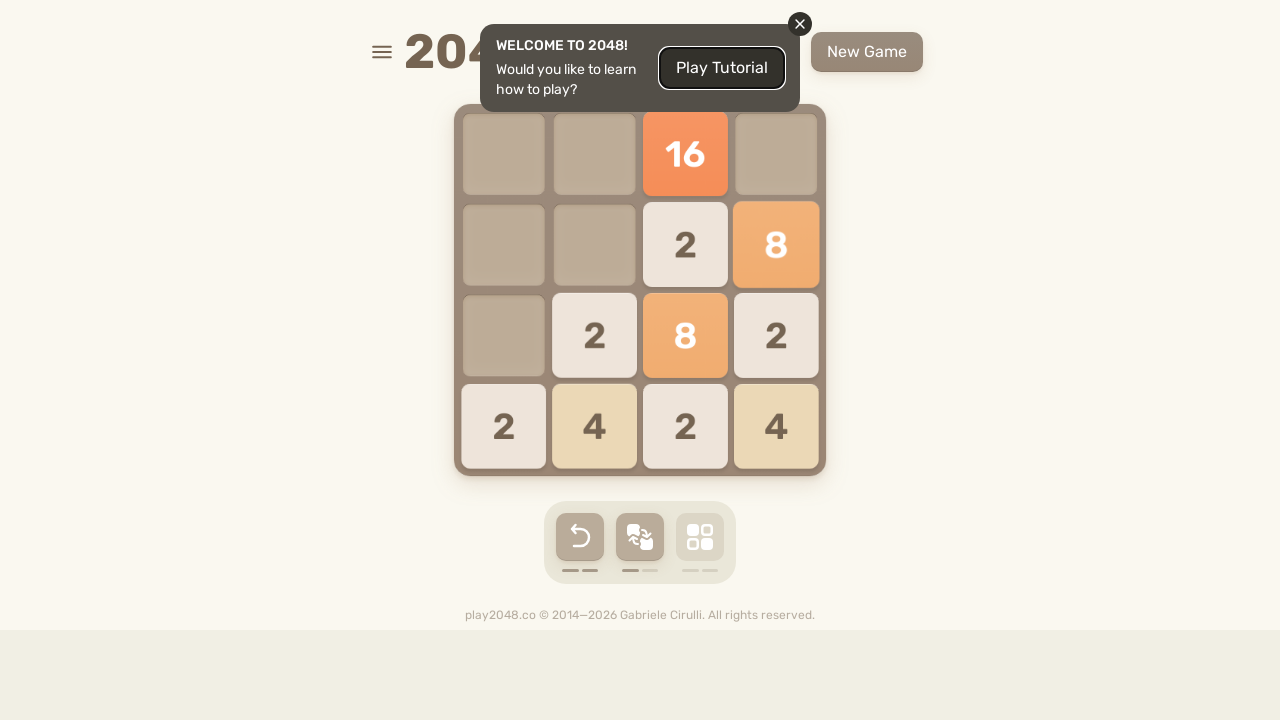

Checked for game over message (count: 0)
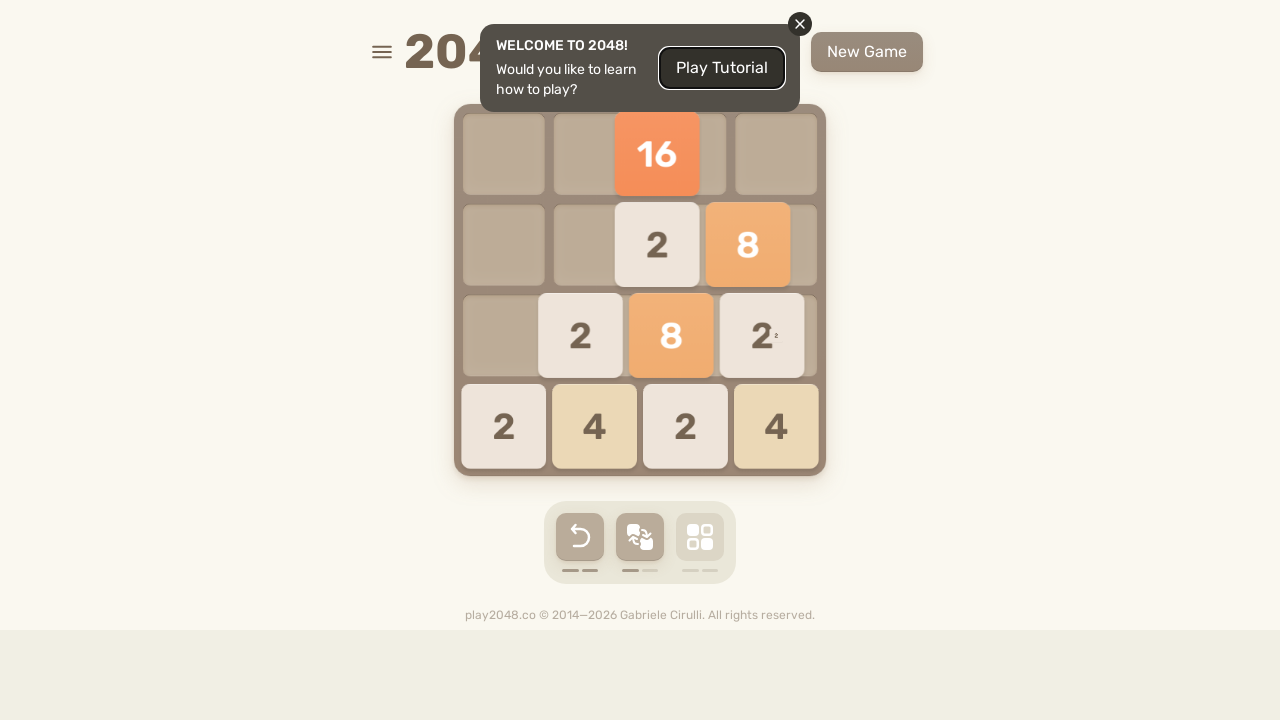

Pressed ArrowUp key
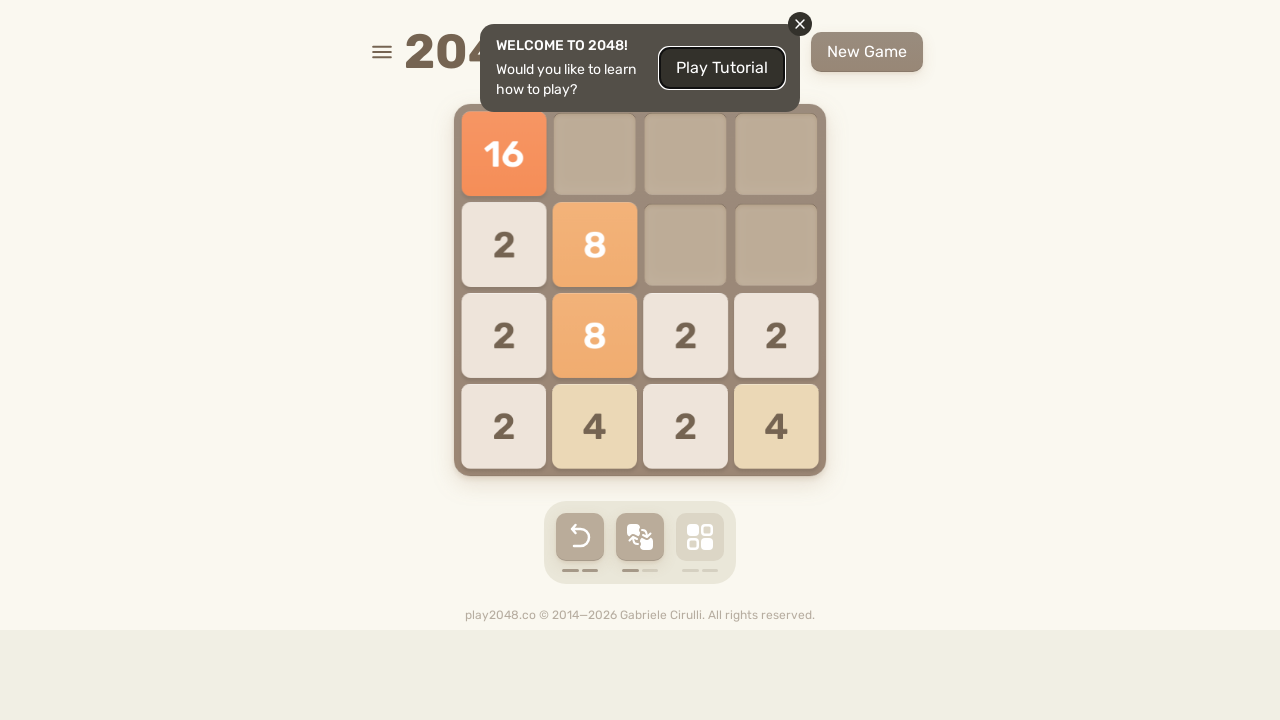

Pressed ArrowRight key
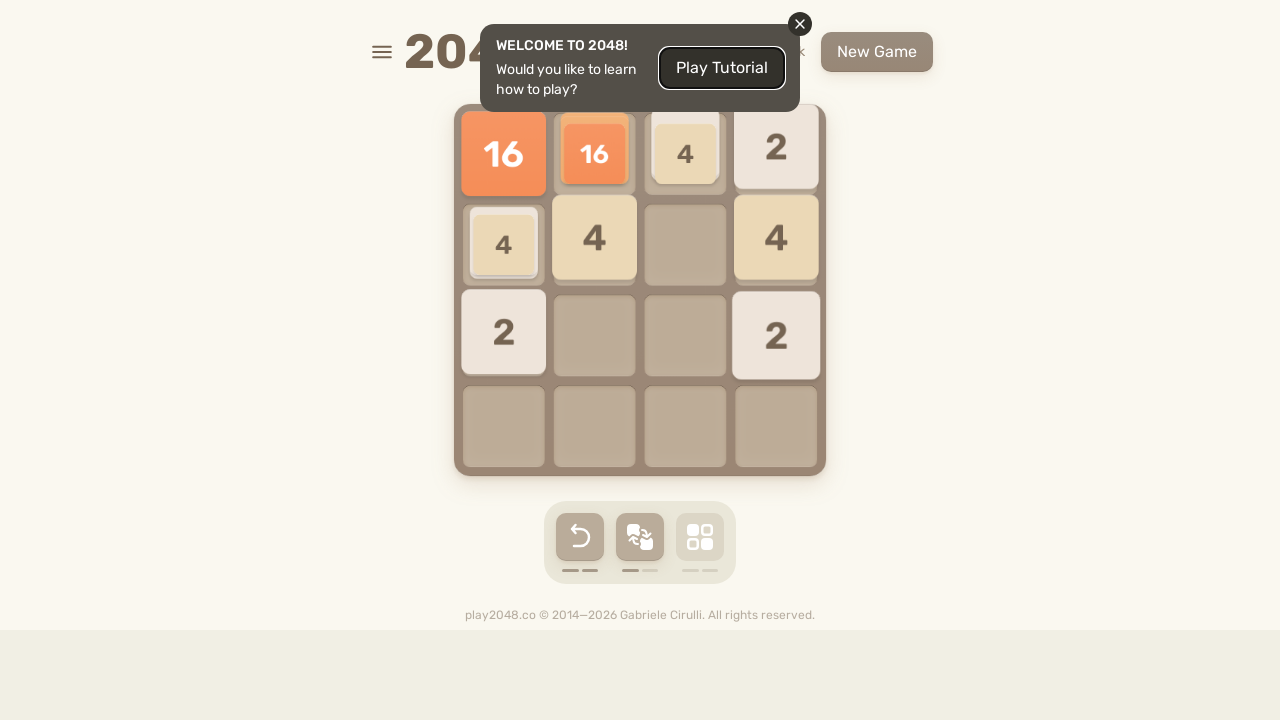

Pressed ArrowDown key
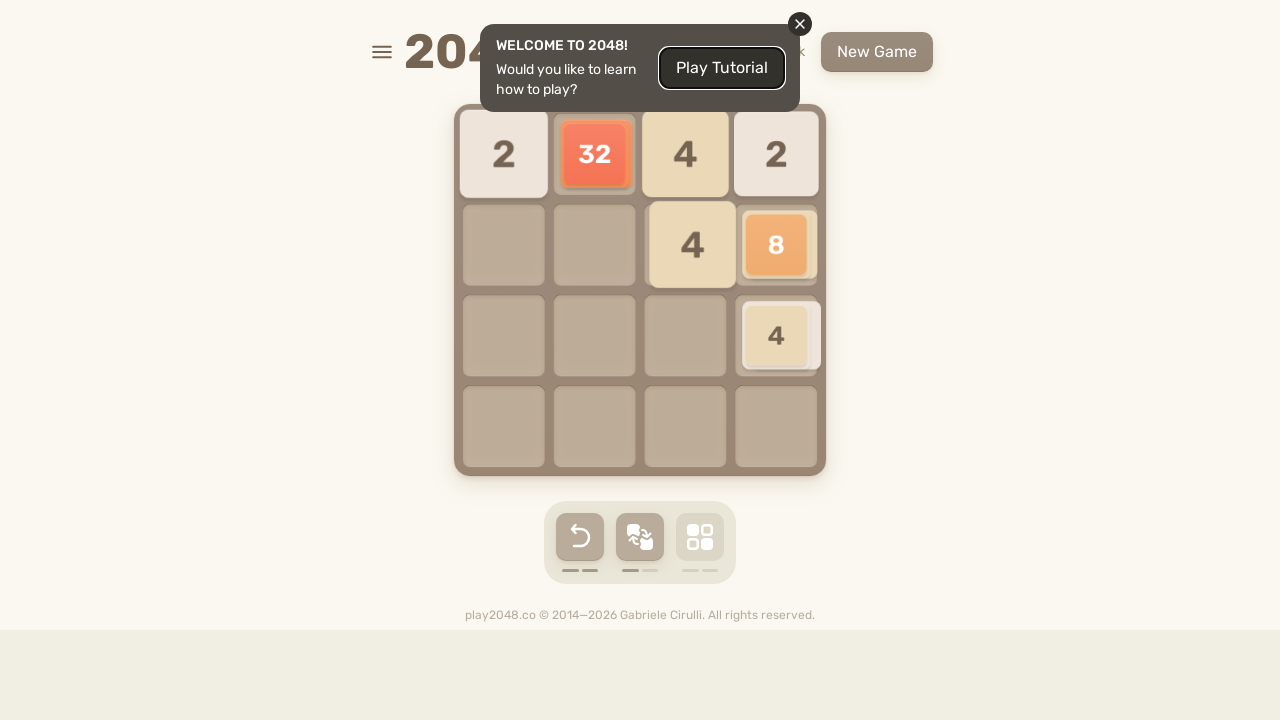

Pressed ArrowLeft key
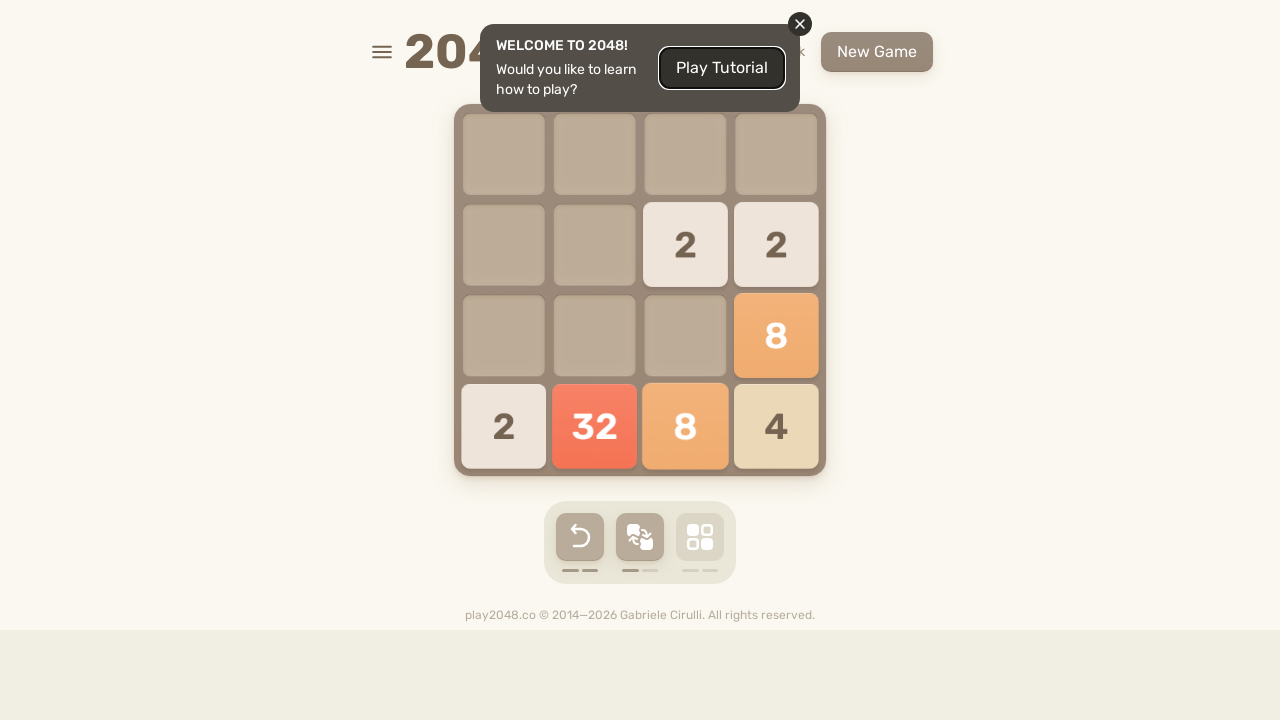

Checked for game over message (count: 0)
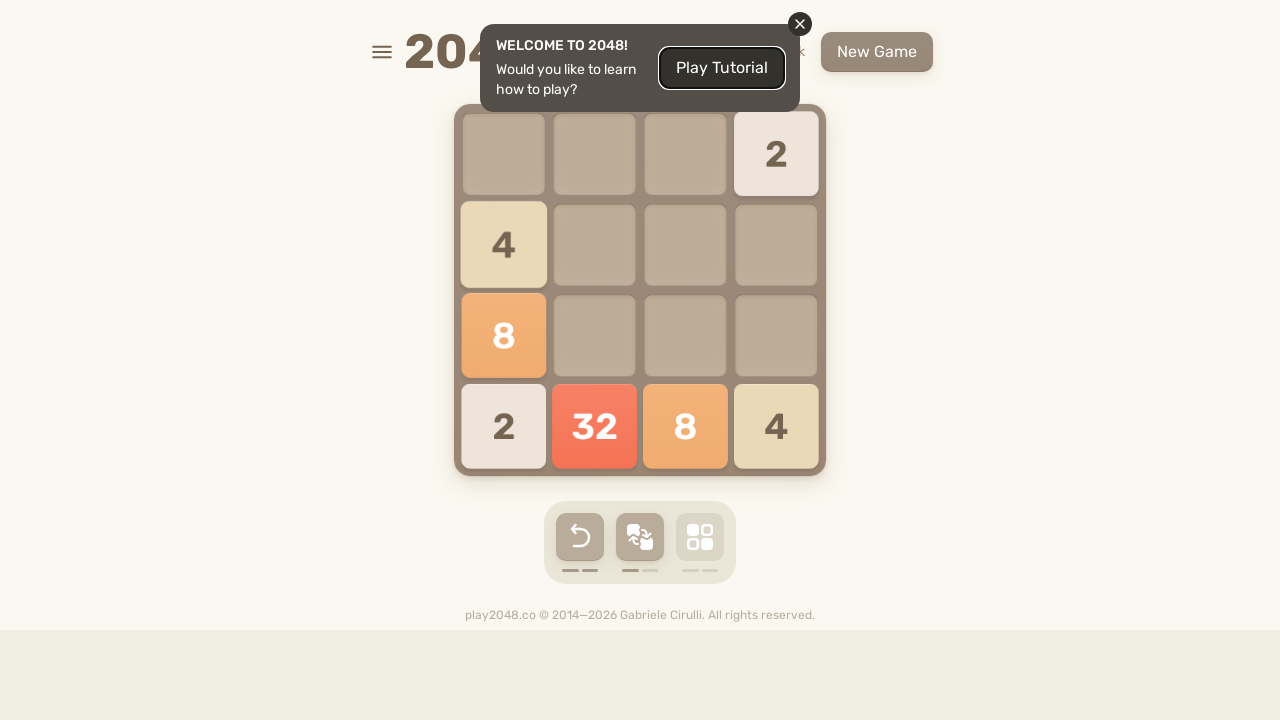

Pressed ArrowUp key
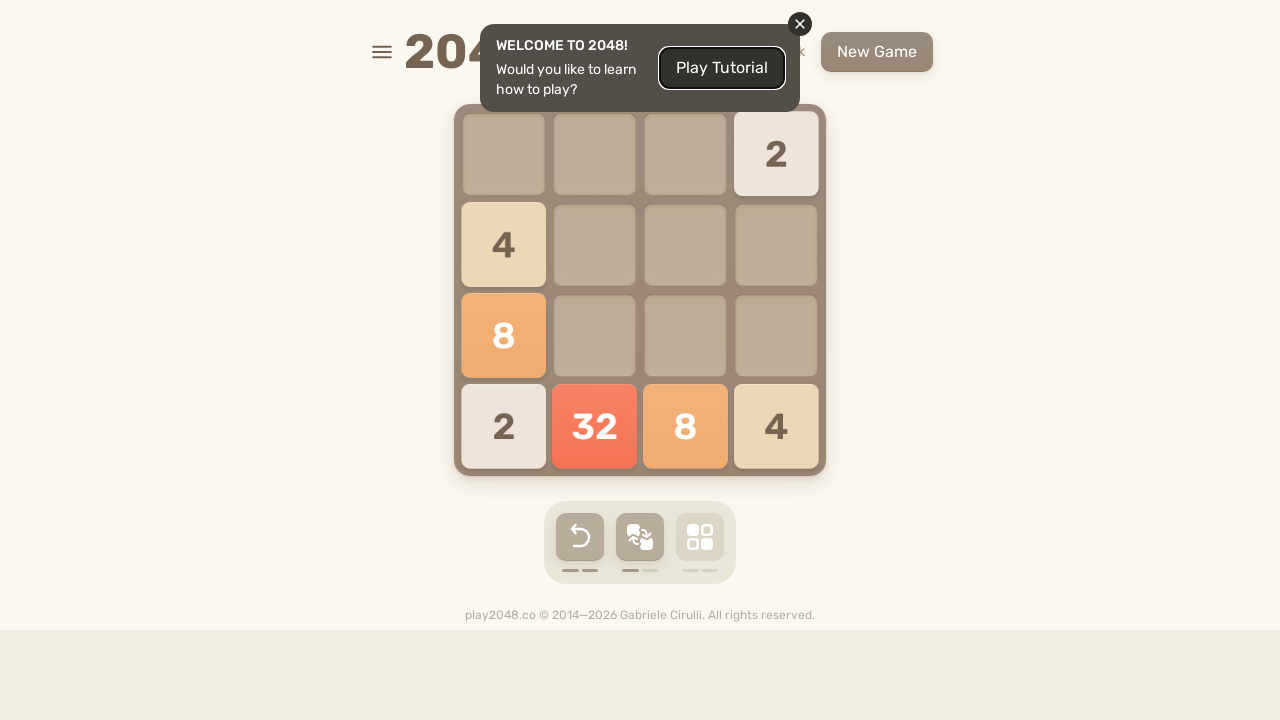

Pressed ArrowRight key
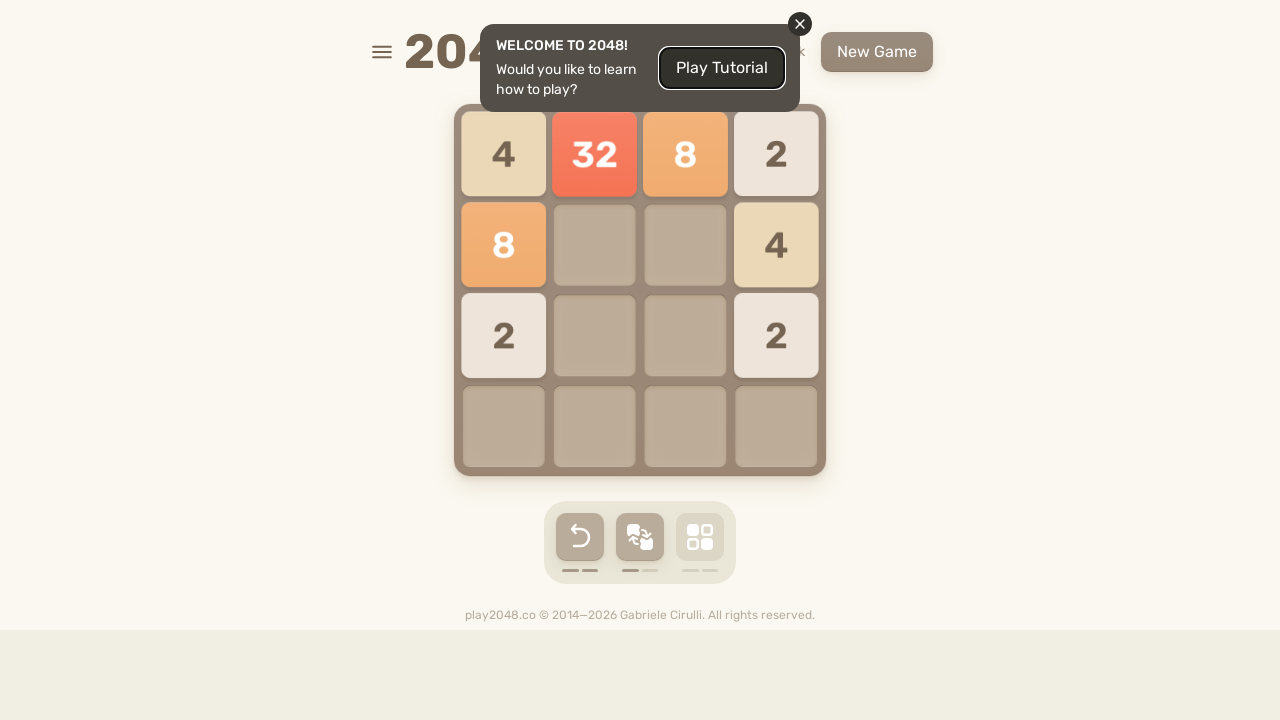

Pressed ArrowDown key
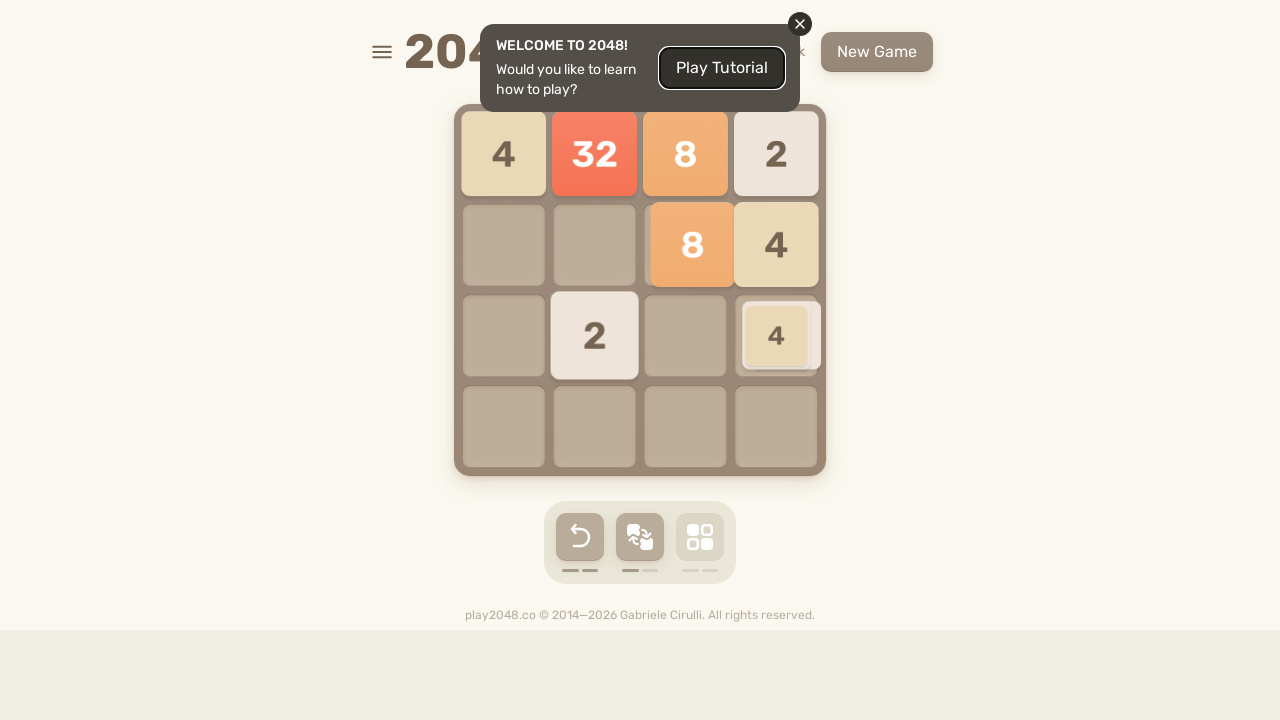

Pressed ArrowLeft key
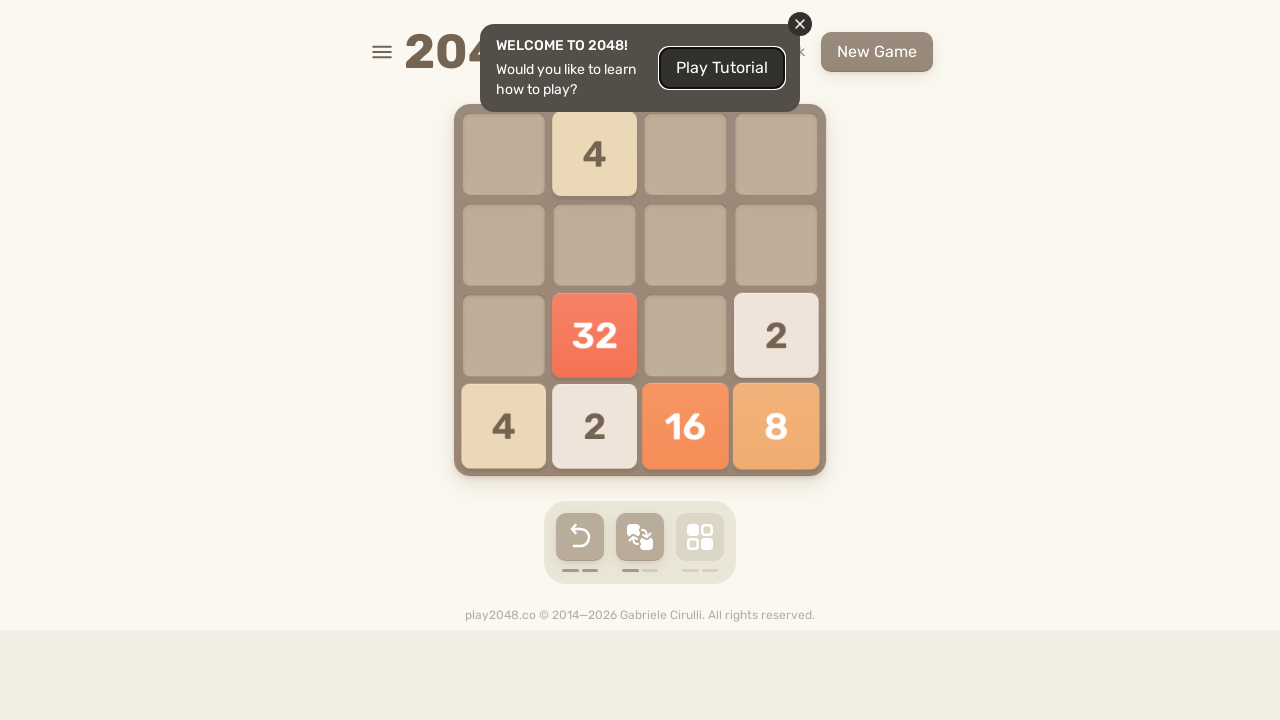

Checked for game over message (count: 0)
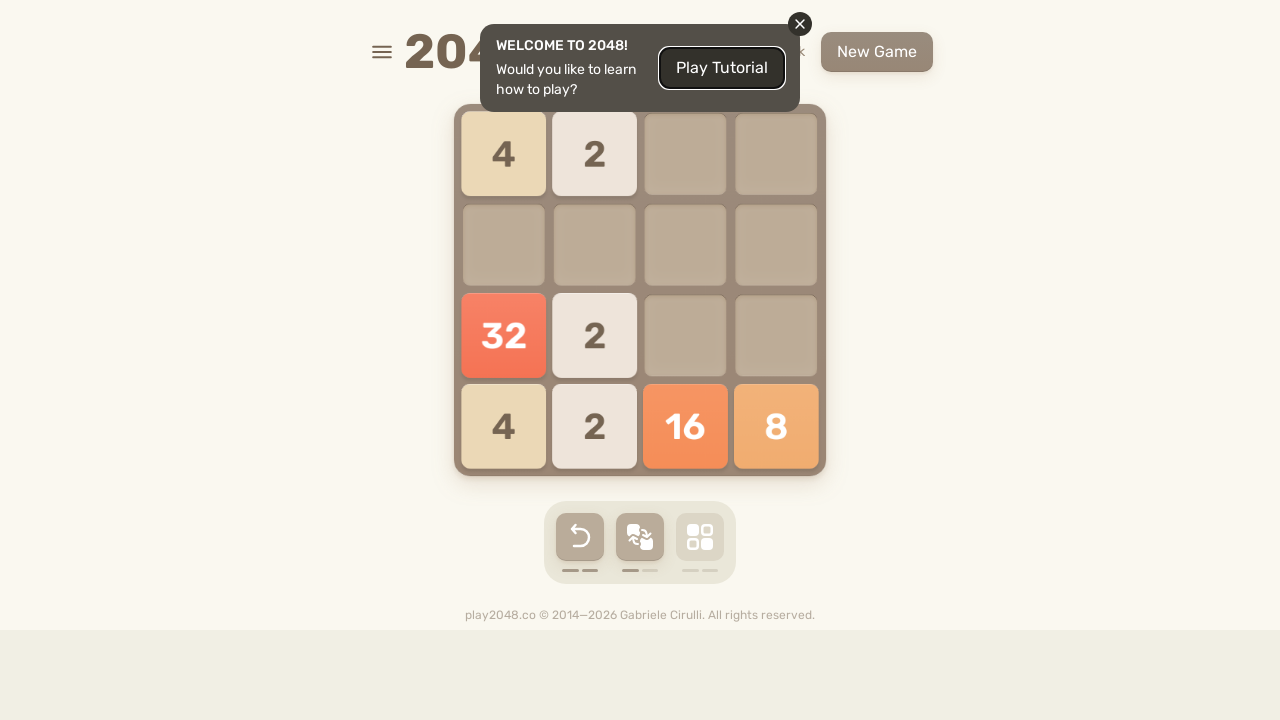

Pressed ArrowUp key
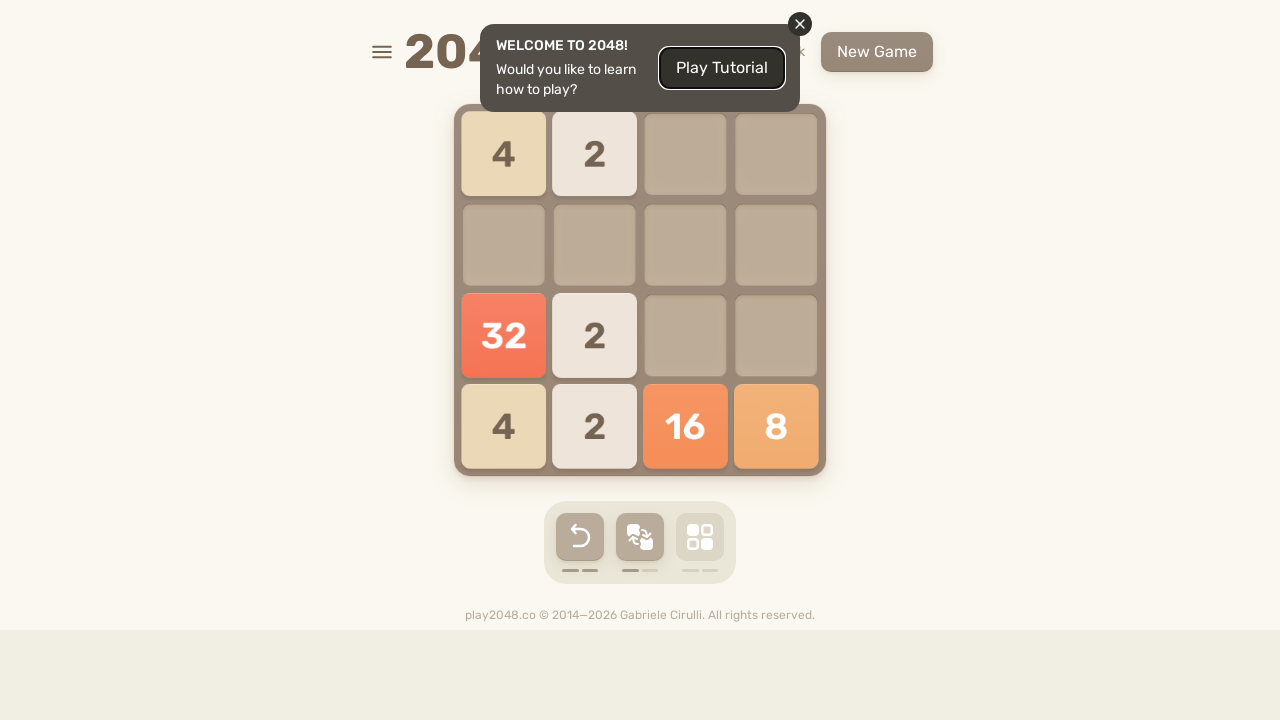

Pressed ArrowRight key
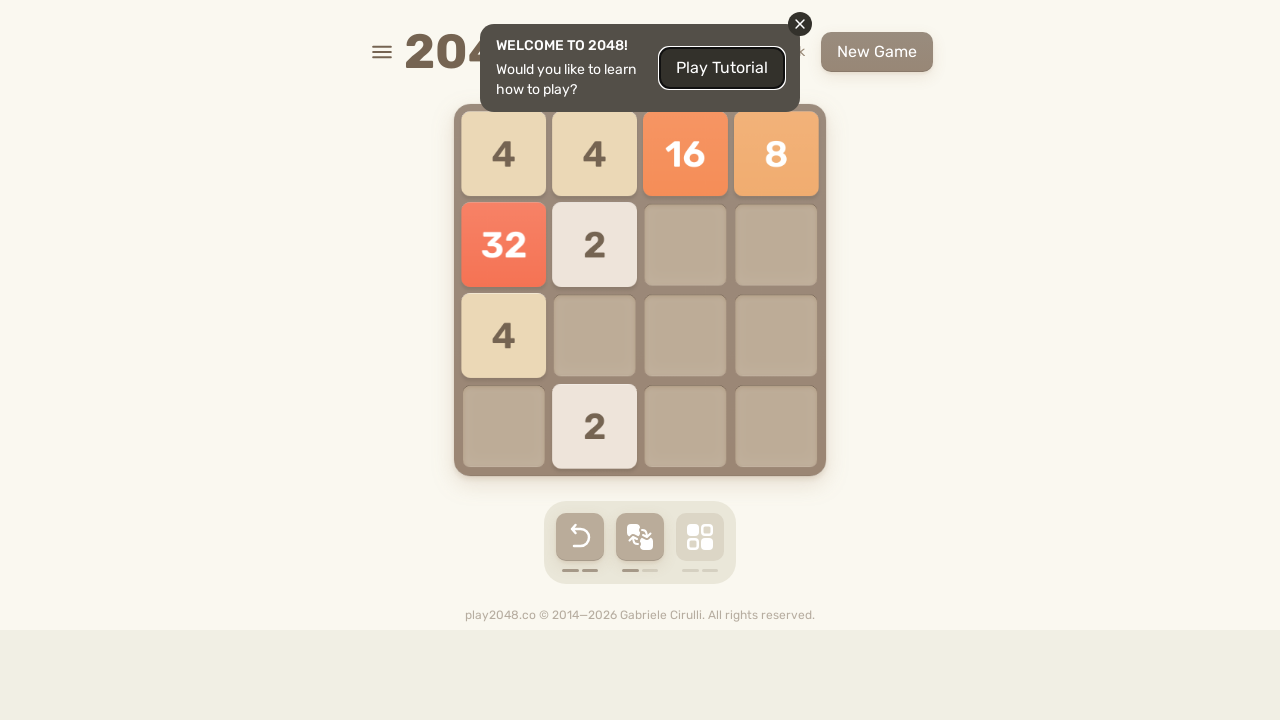

Pressed ArrowDown key
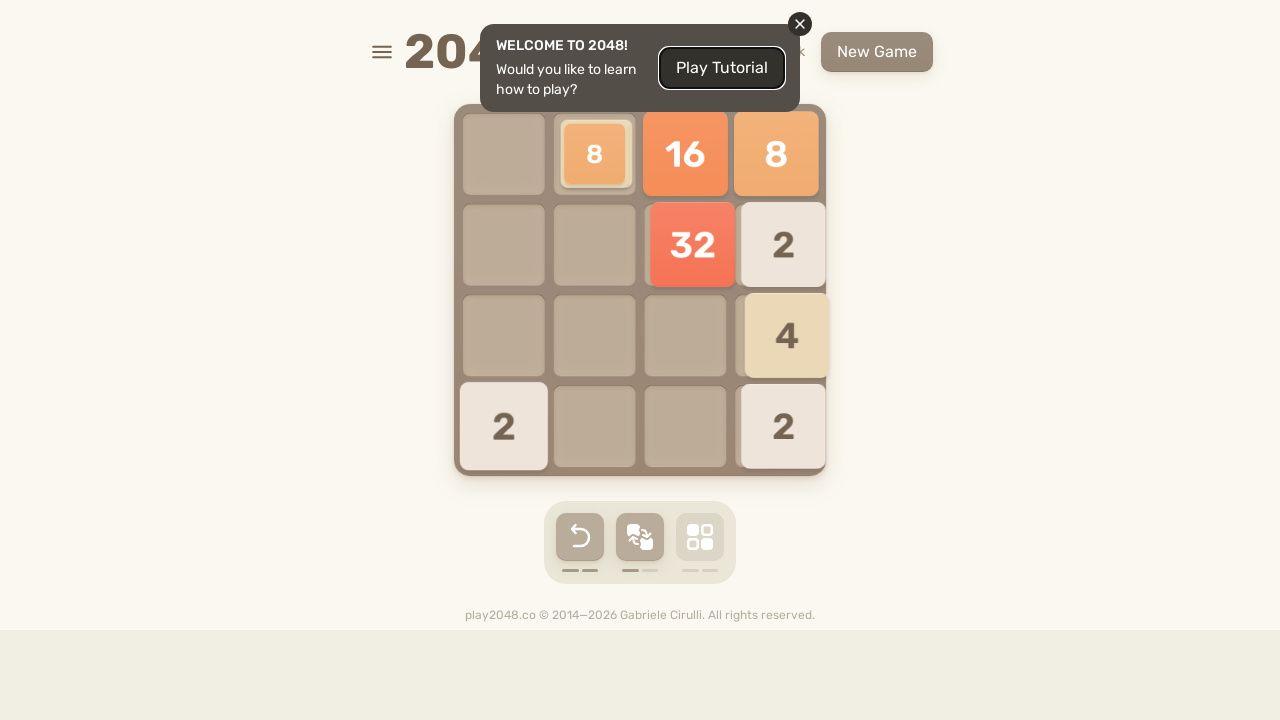

Pressed ArrowLeft key
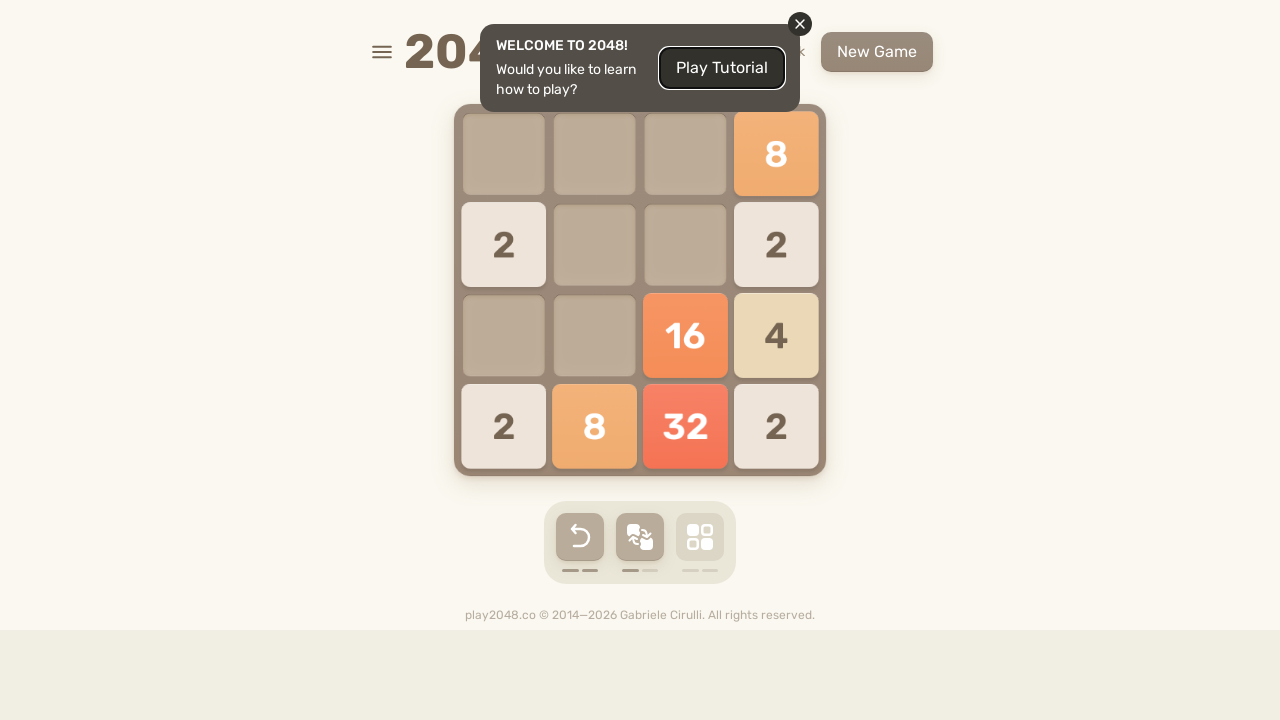

Checked for game over message (count: 0)
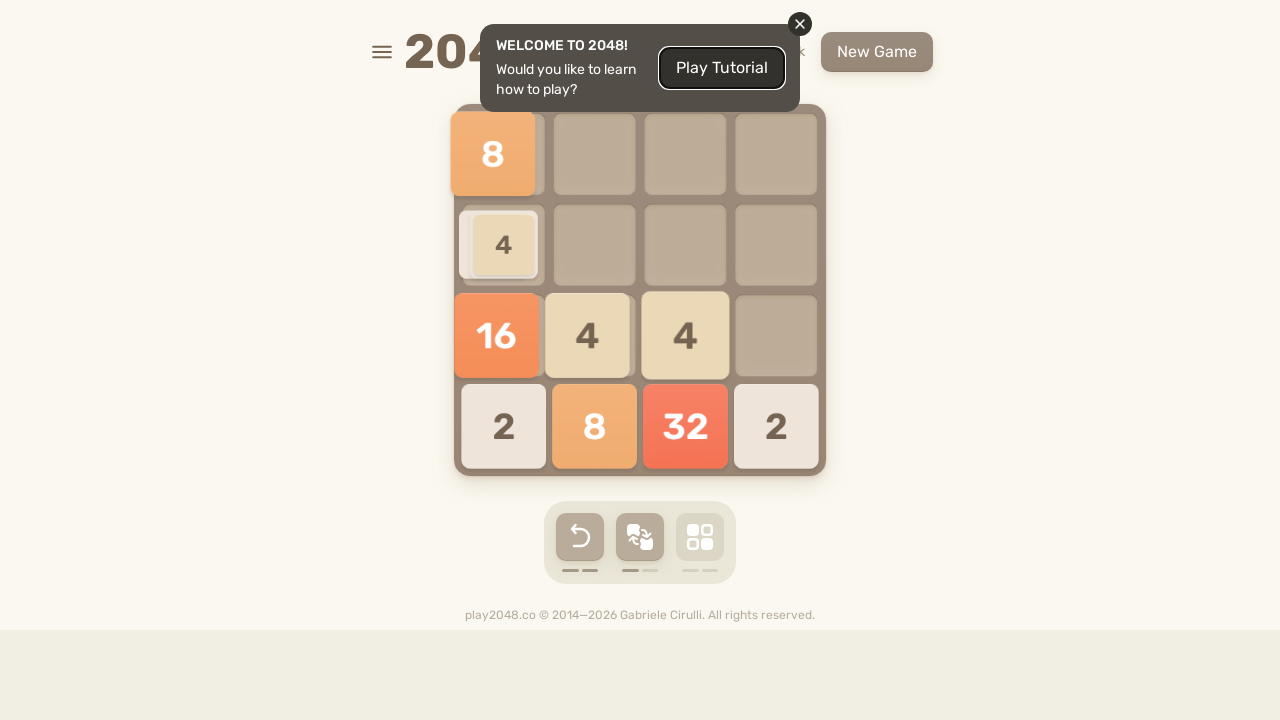

Pressed ArrowUp key
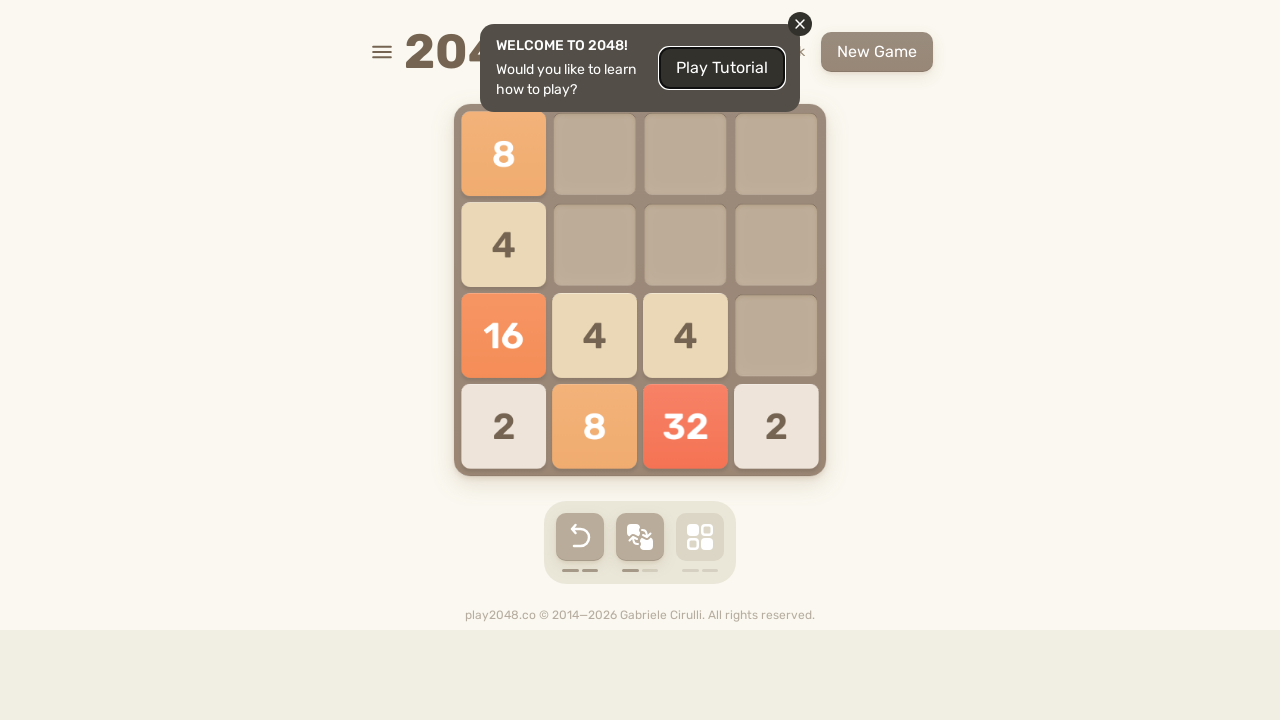

Pressed ArrowRight key
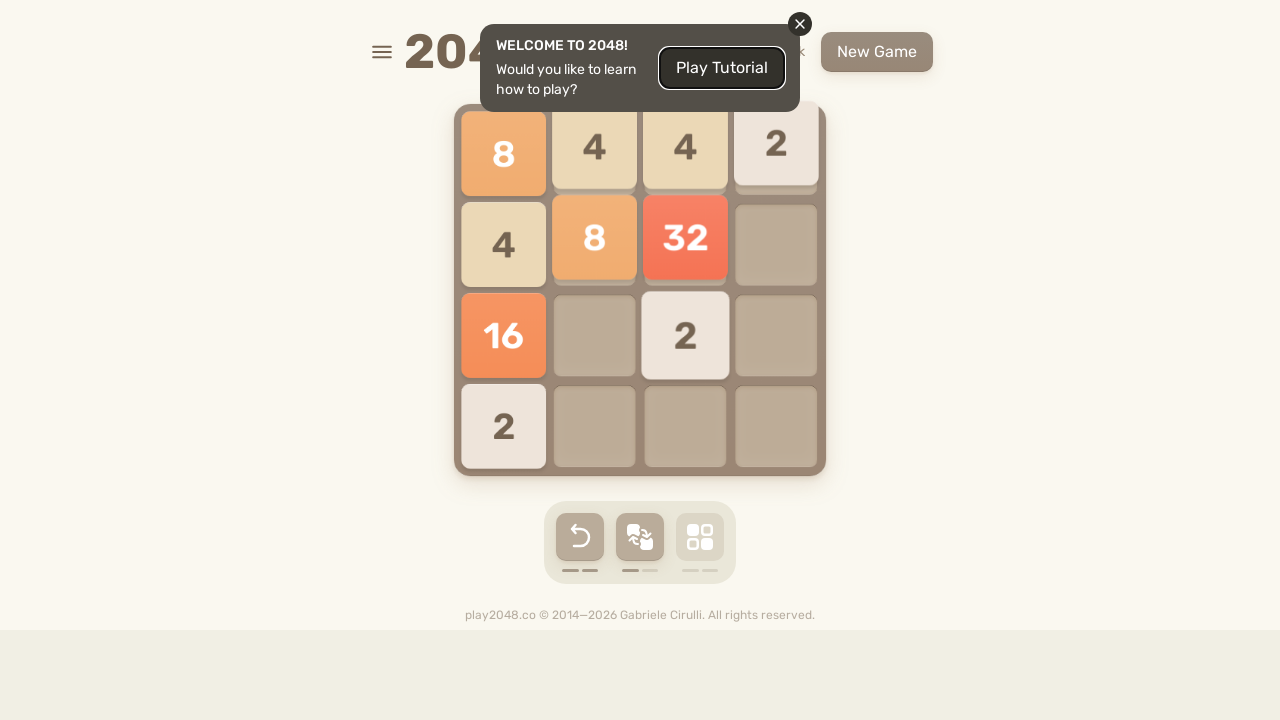

Pressed ArrowDown key
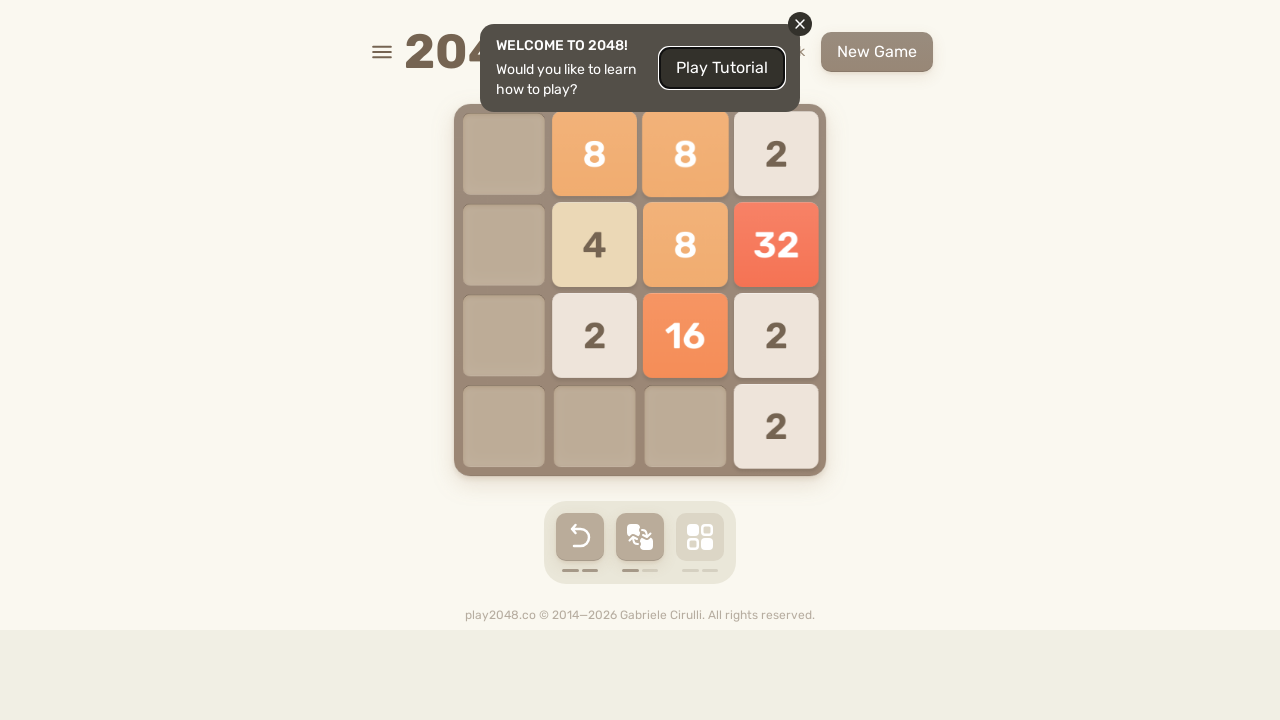

Pressed ArrowLeft key
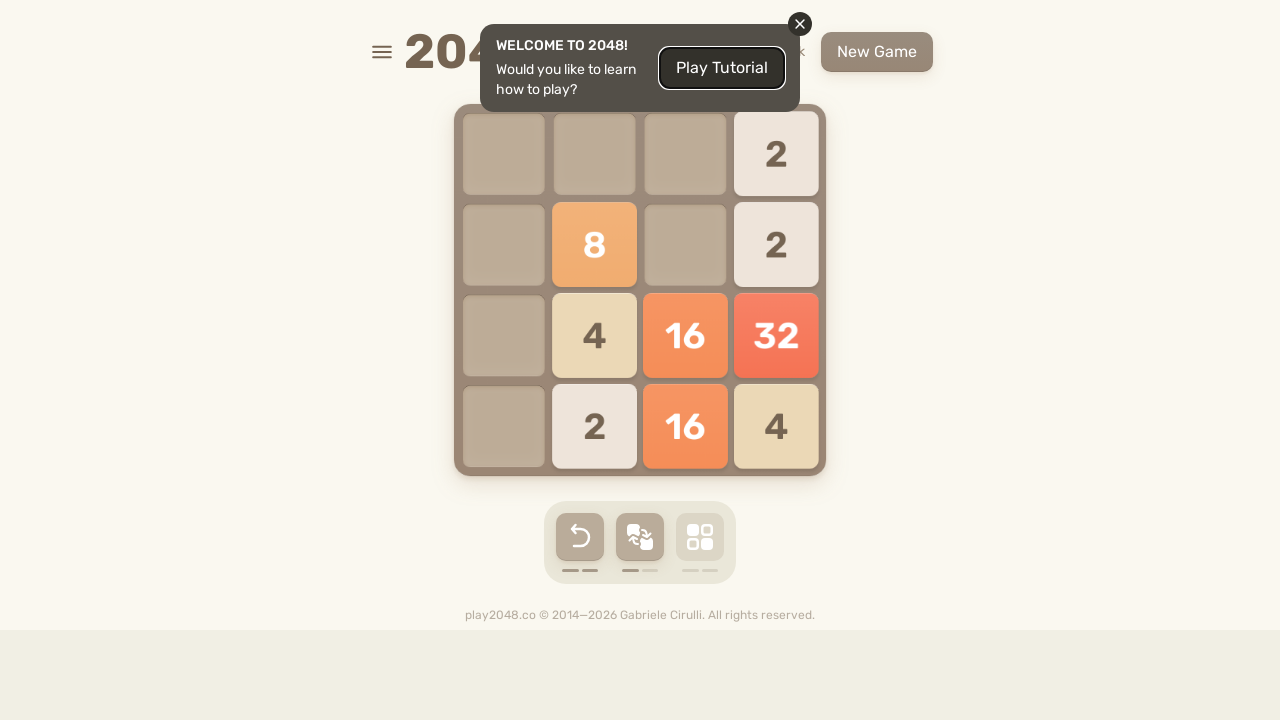

Checked for game over message (count: 0)
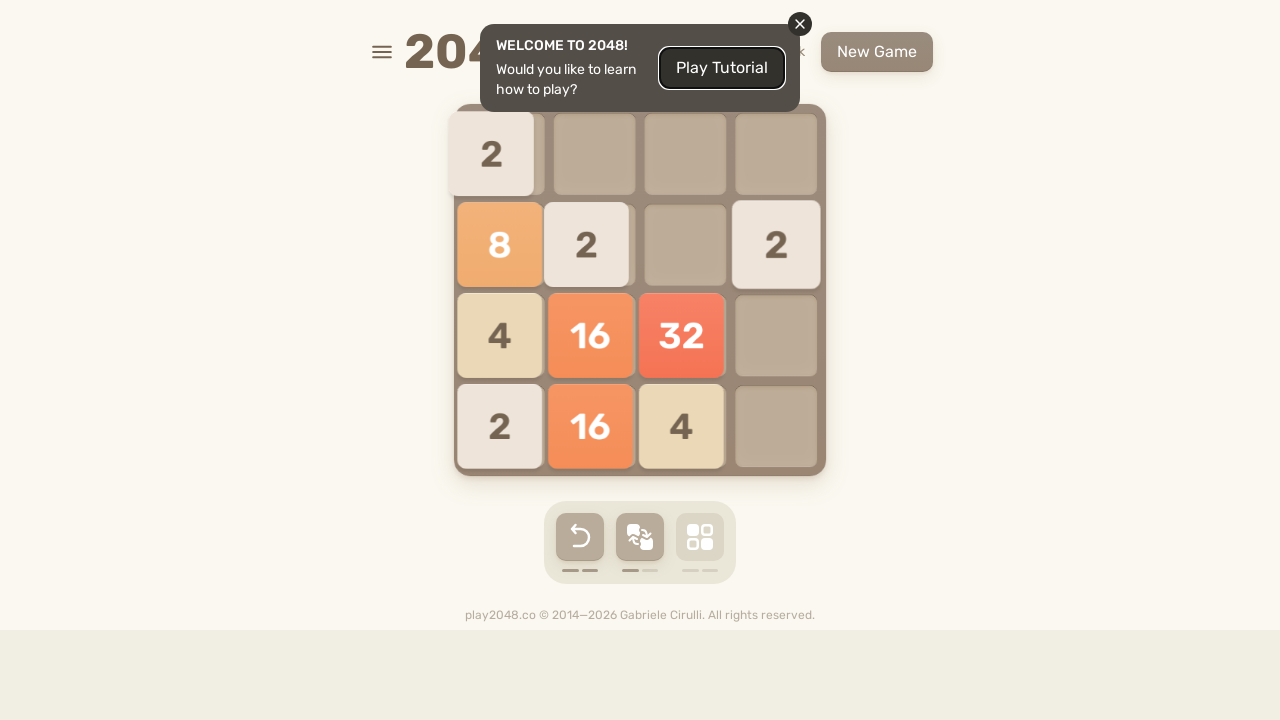

Pressed ArrowUp key
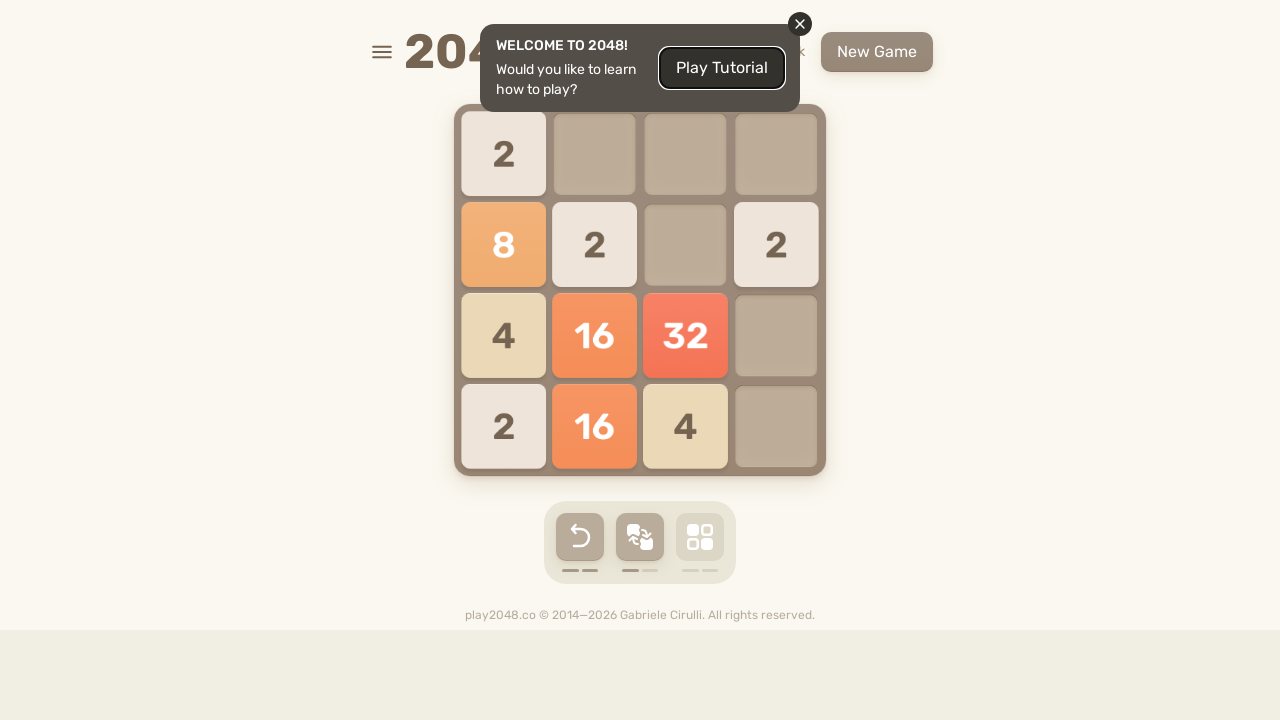

Pressed ArrowRight key
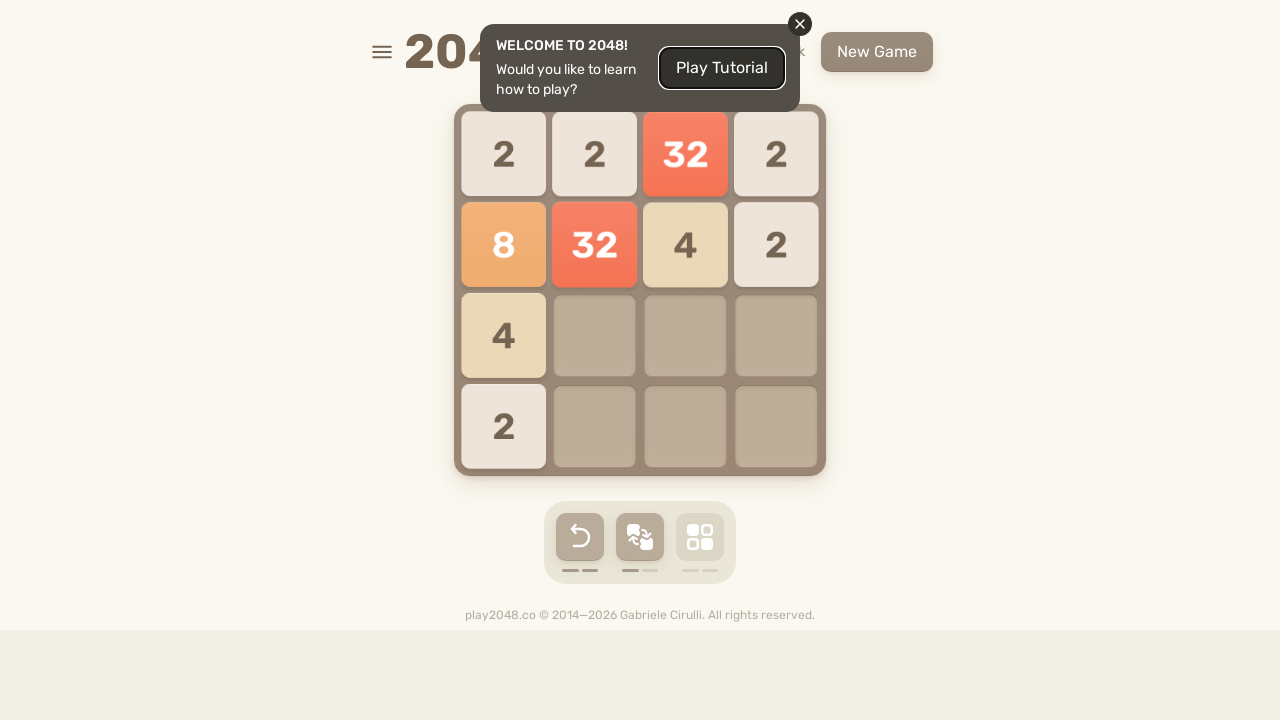

Pressed ArrowDown key
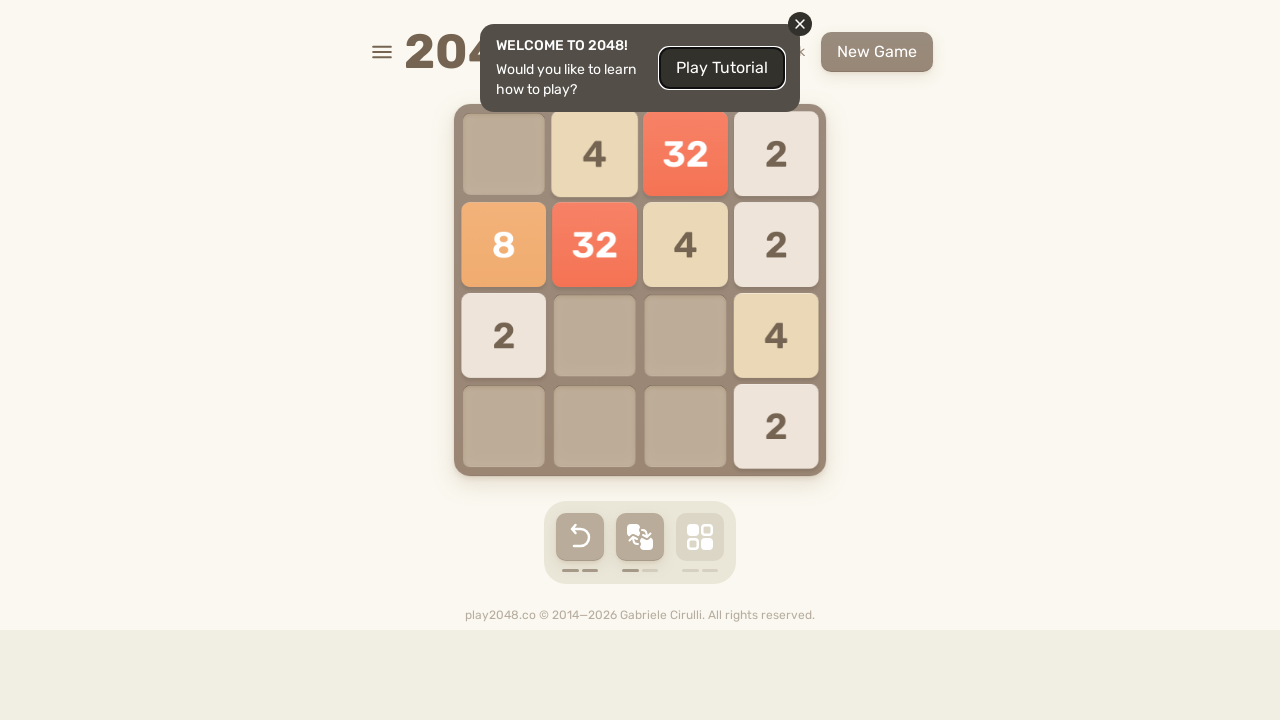

Pressed ArrowLeft key
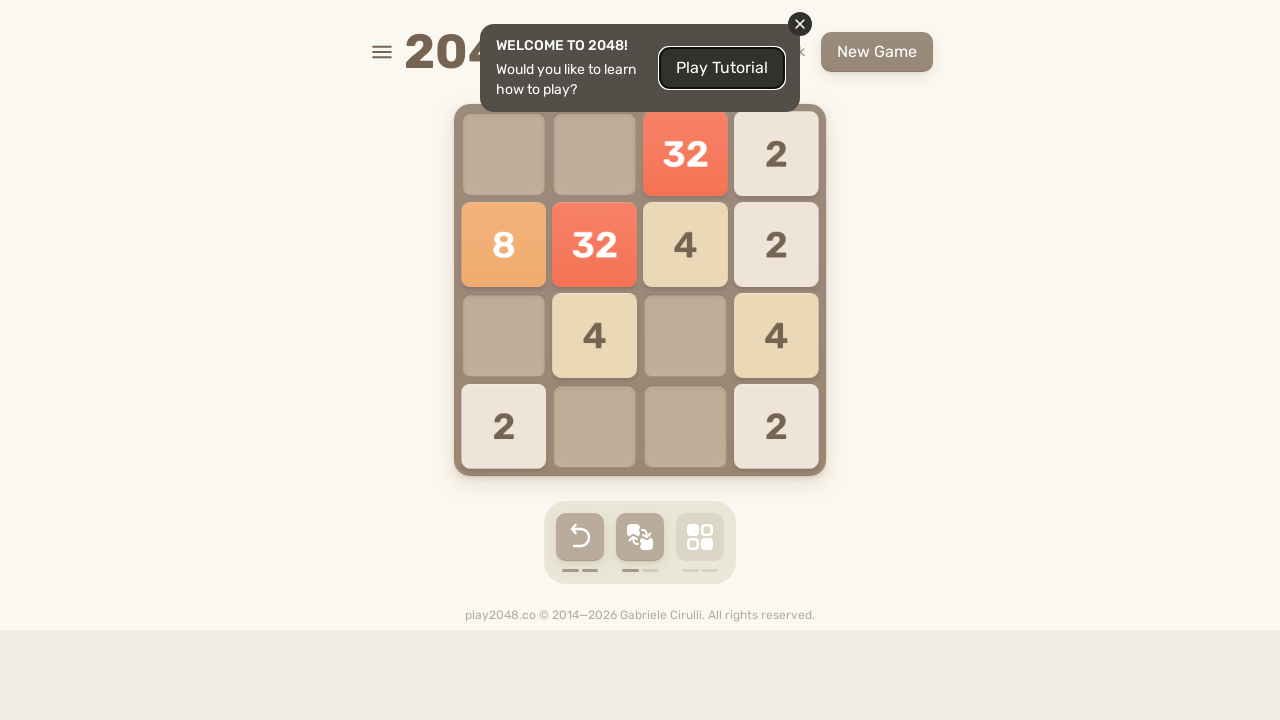

Checked for game over message (count: 0)
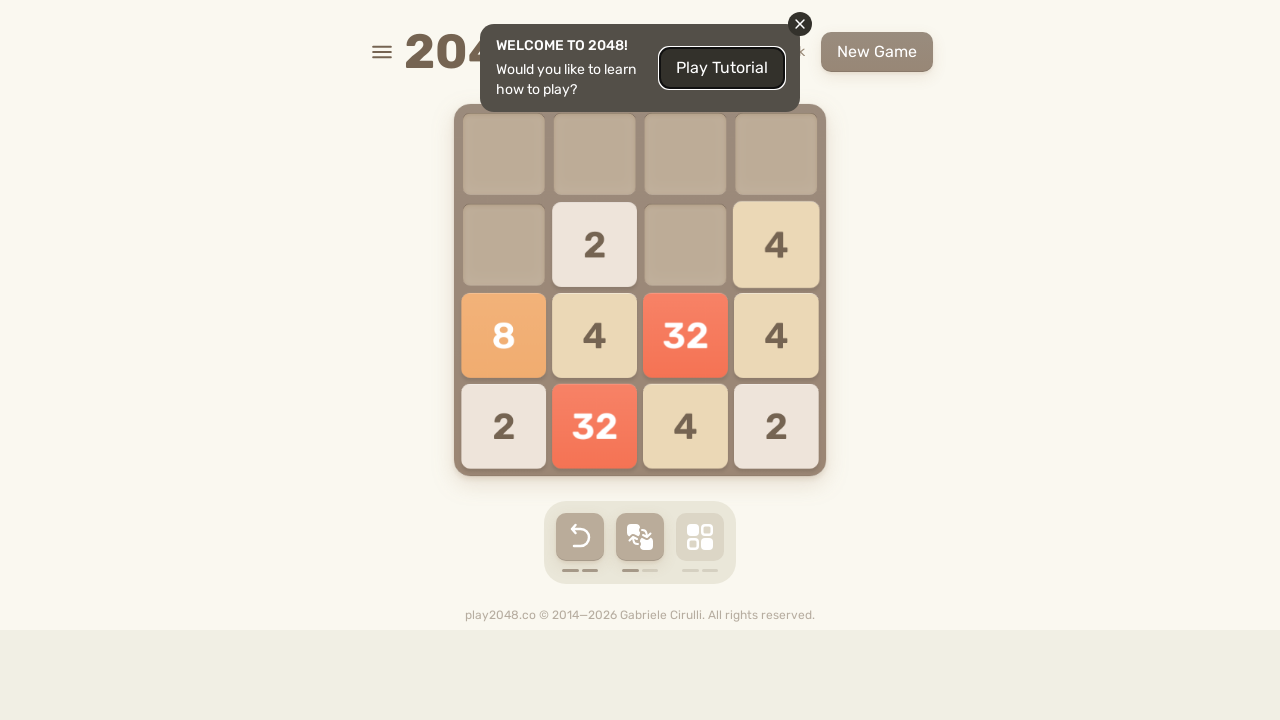

Pressed ArrowUp key
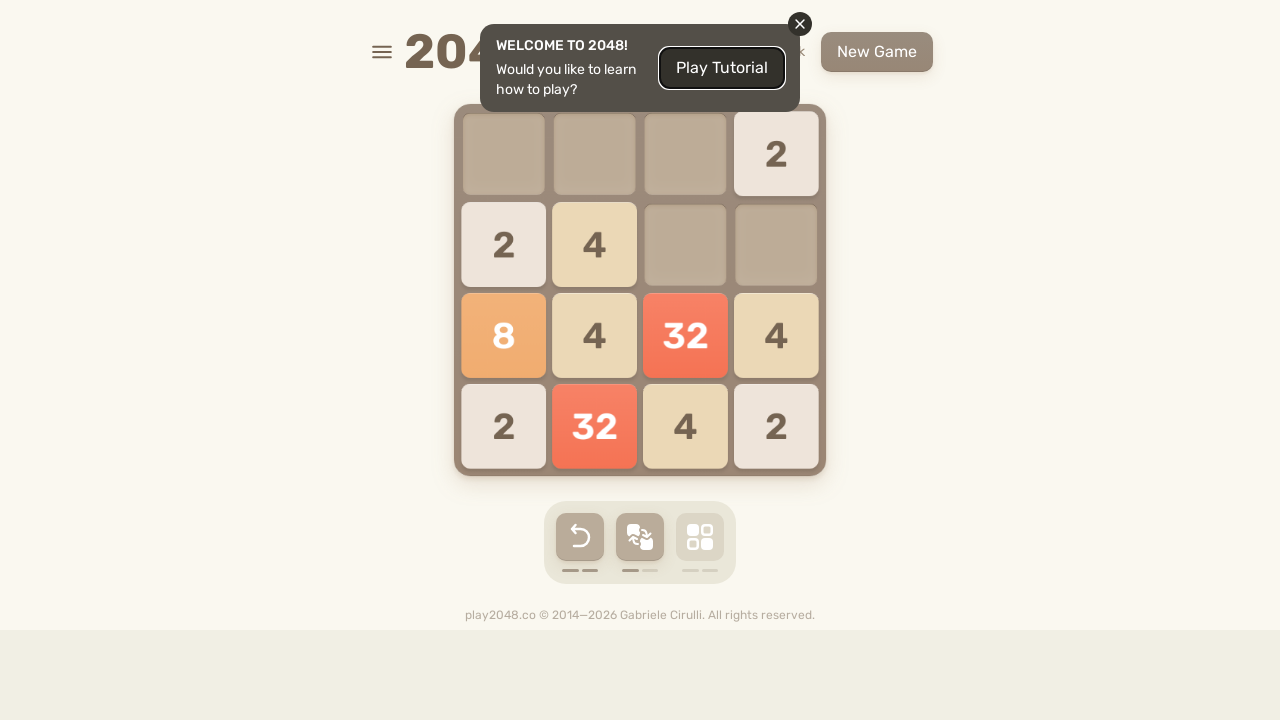

Pressed ArrowRight key
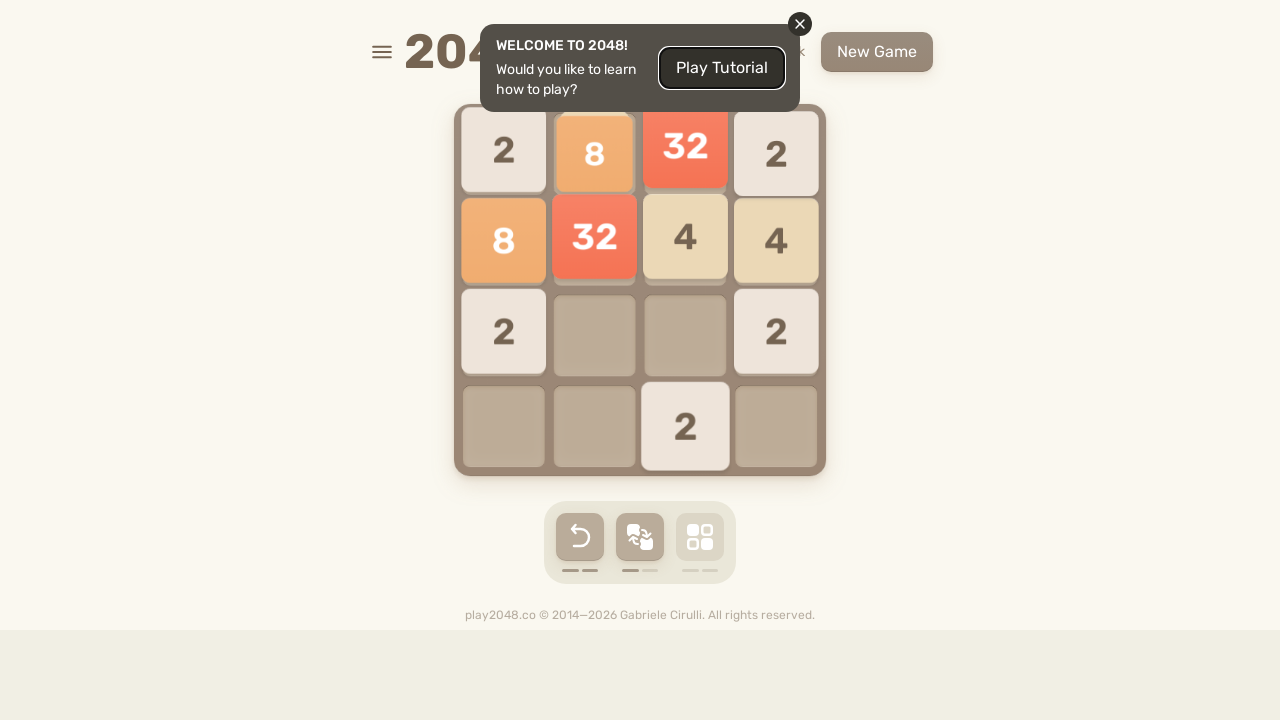

Pressed ArrowDown key
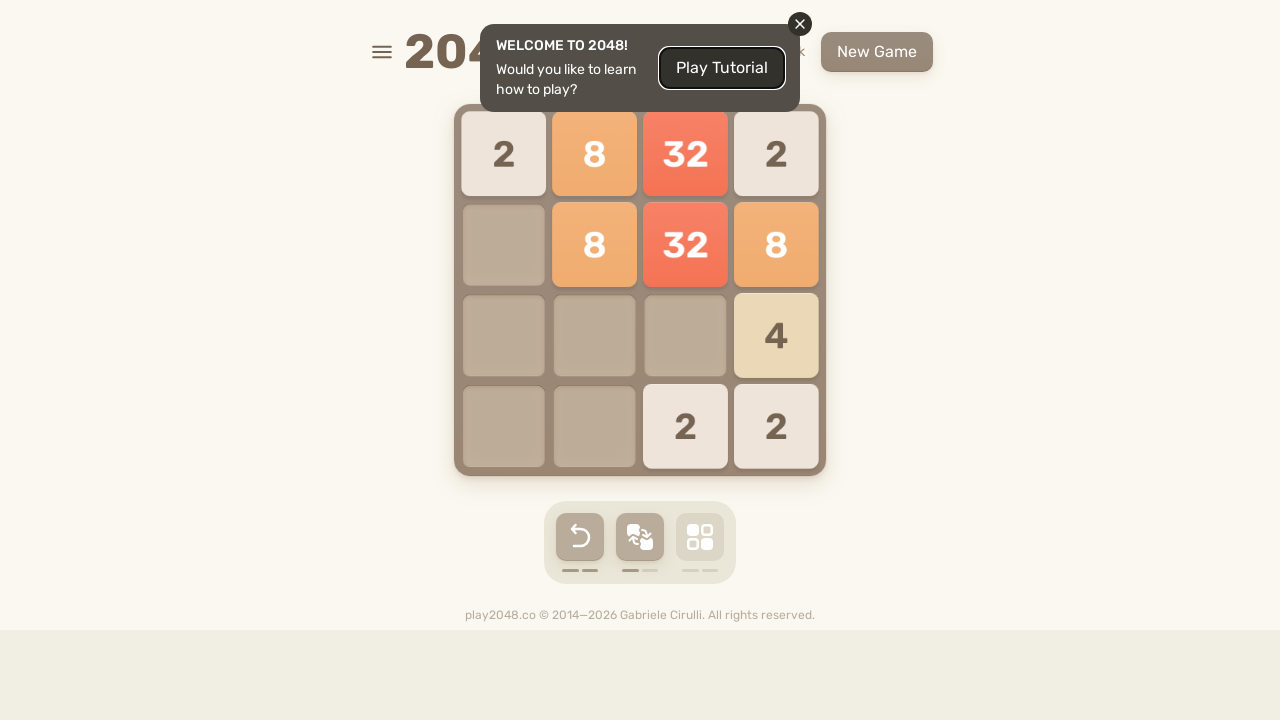

Pressed ArrowLeft key
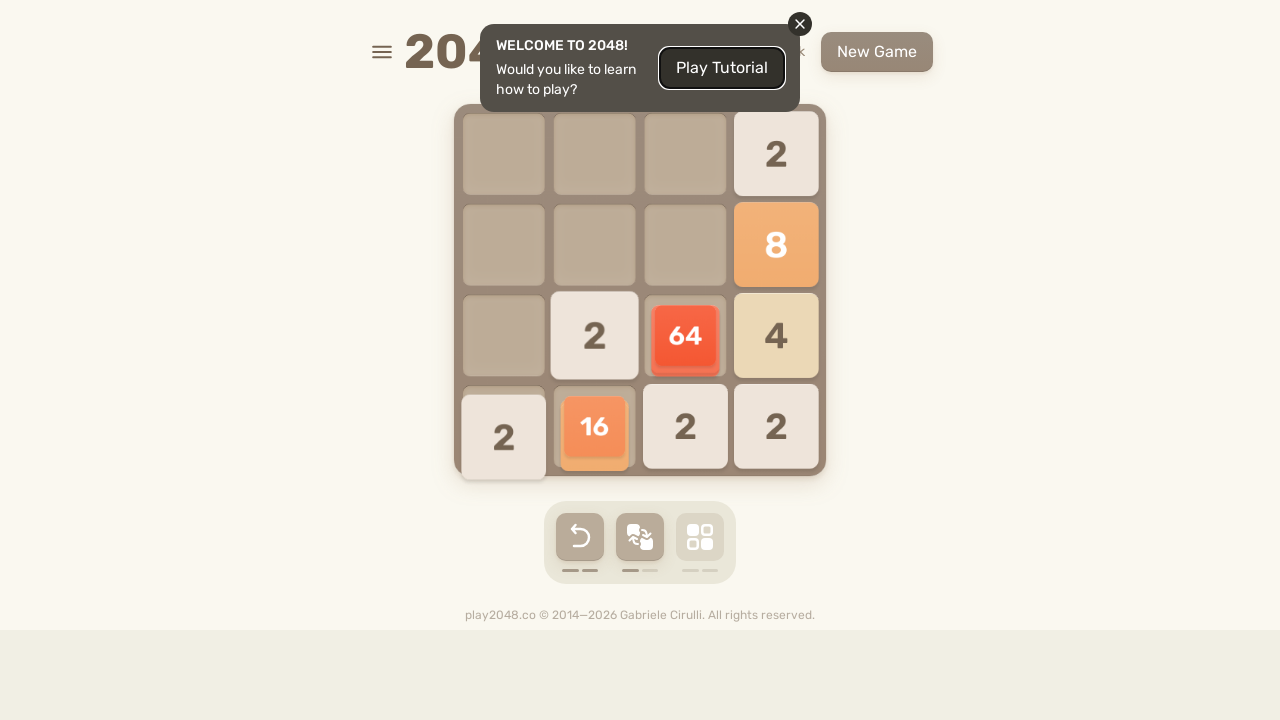

Checked for game over message (count: 0)
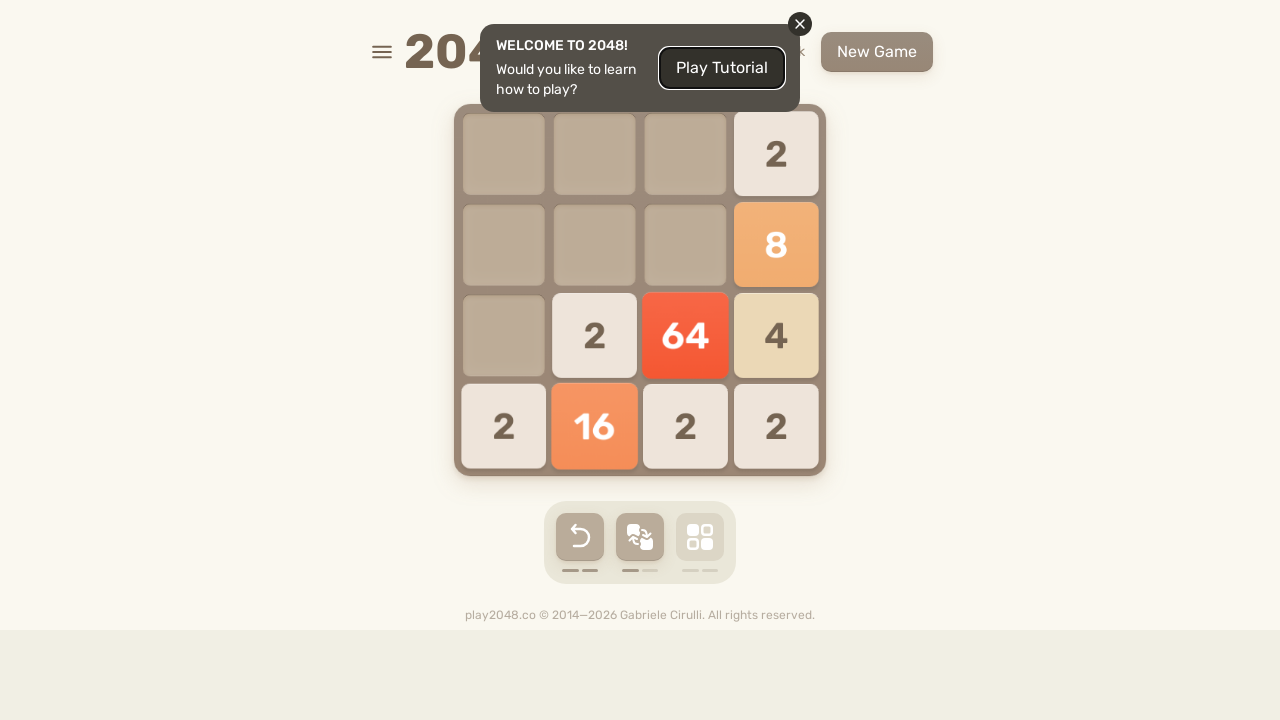

Pressed ArrowUp key
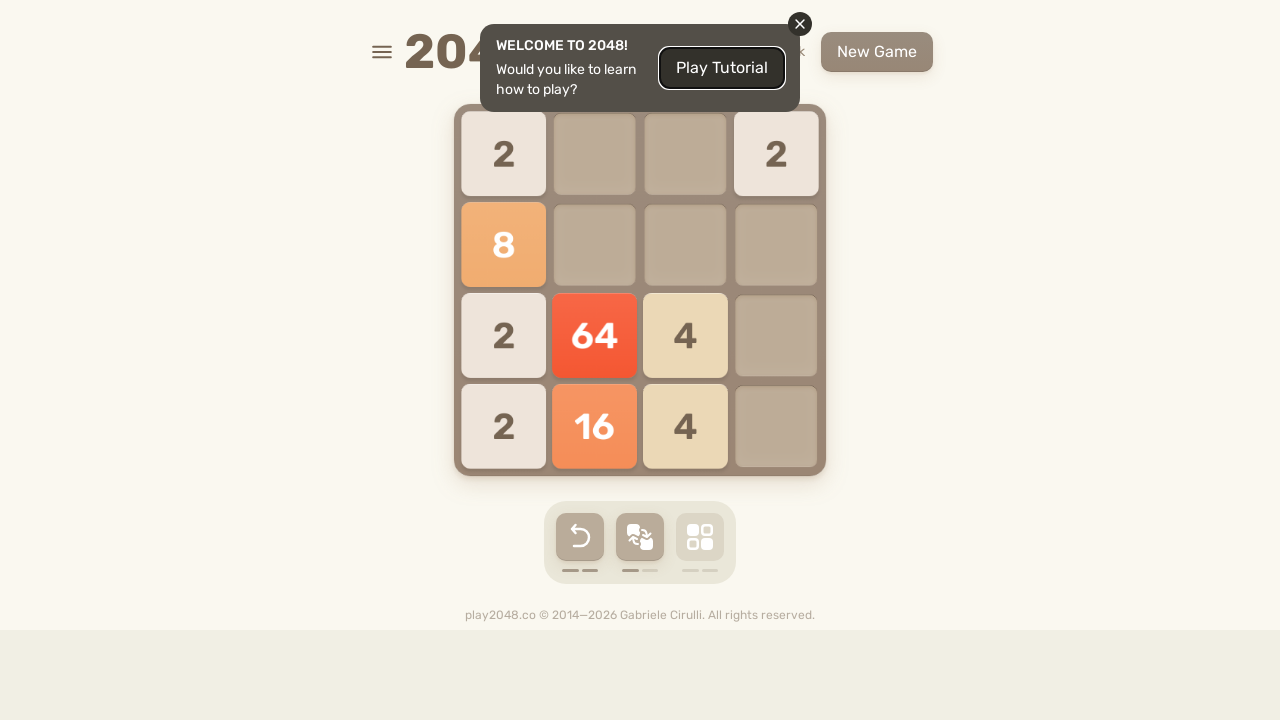

Pressed ArrowRight key
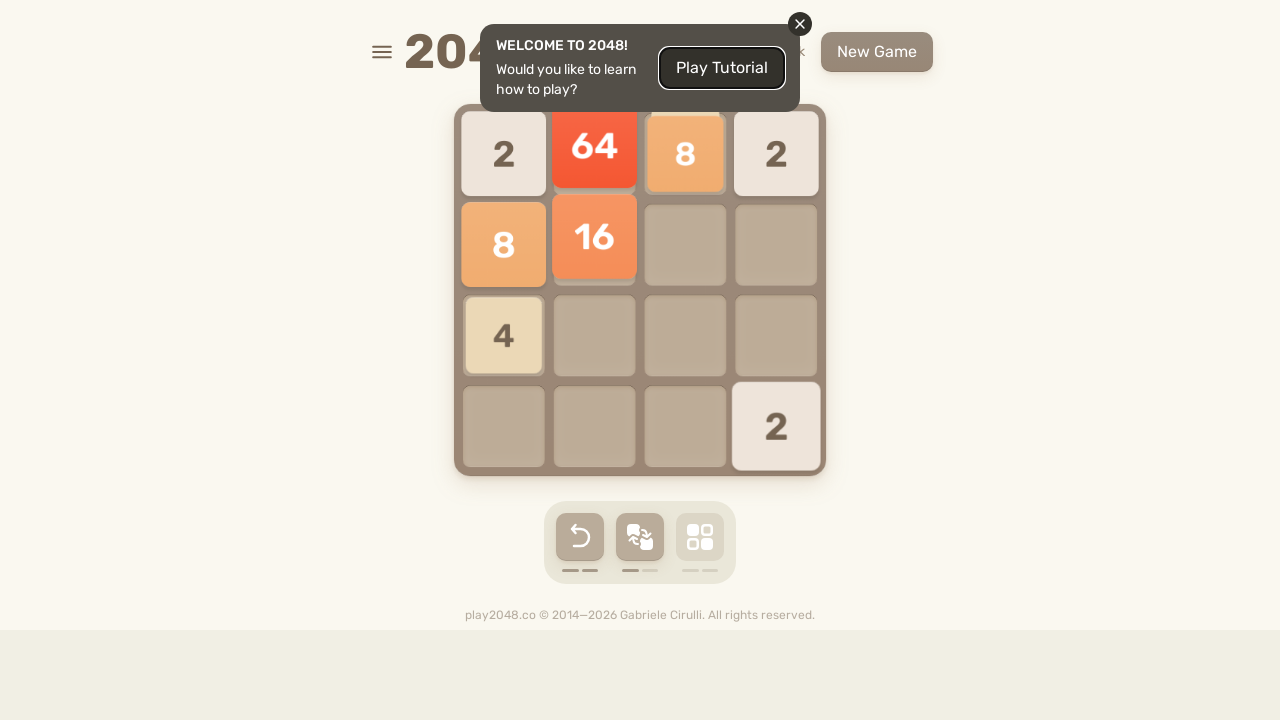

Pressed ArrowDown key
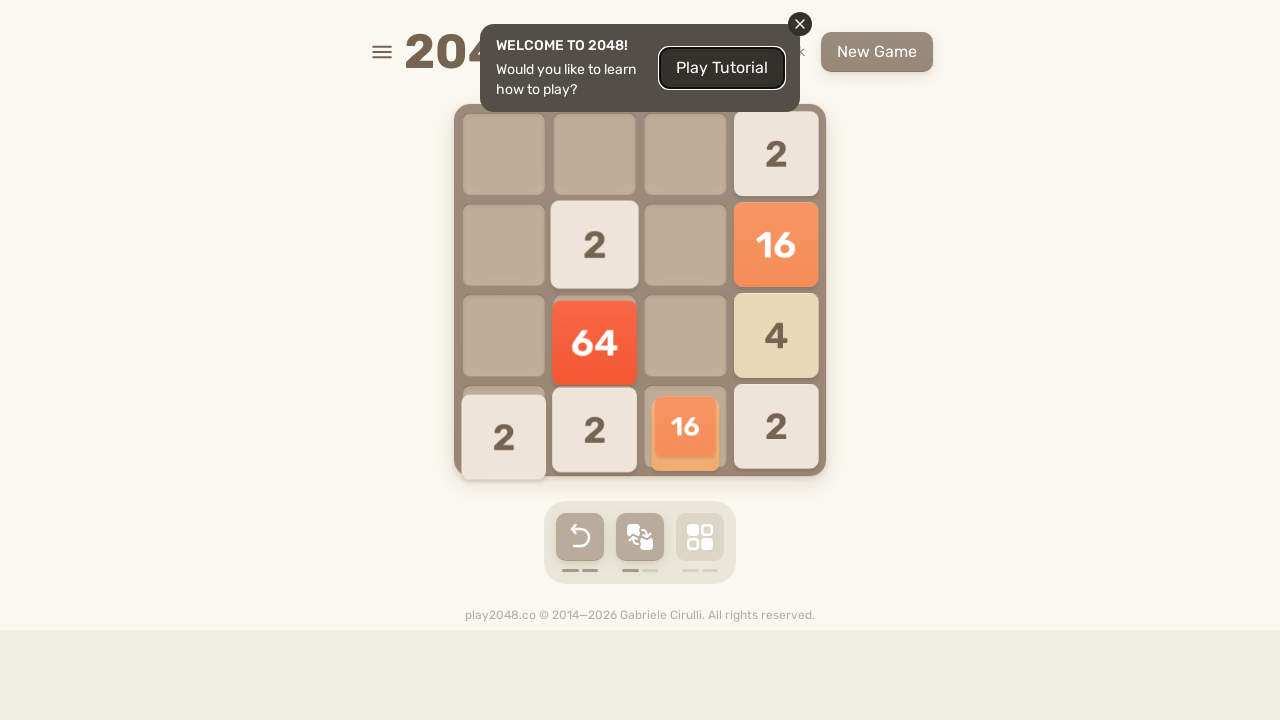

Pressed ArrowLeft key
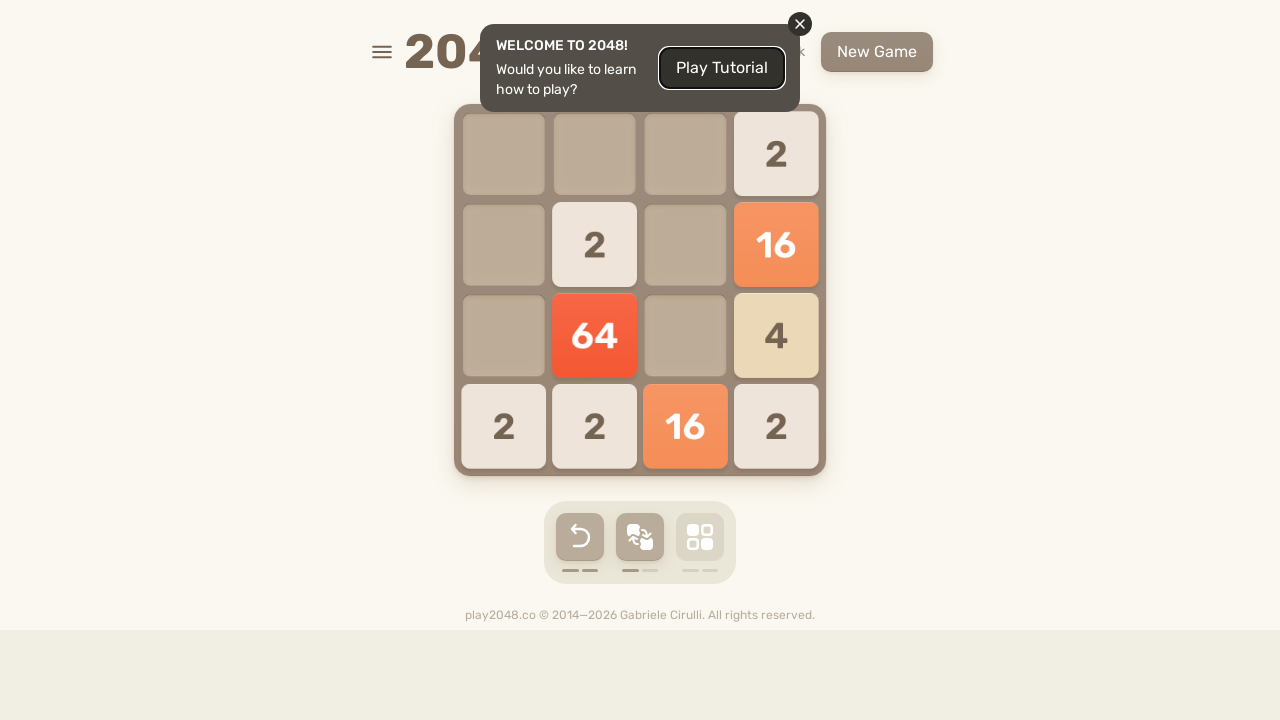

Checked for game over message (count: 0)
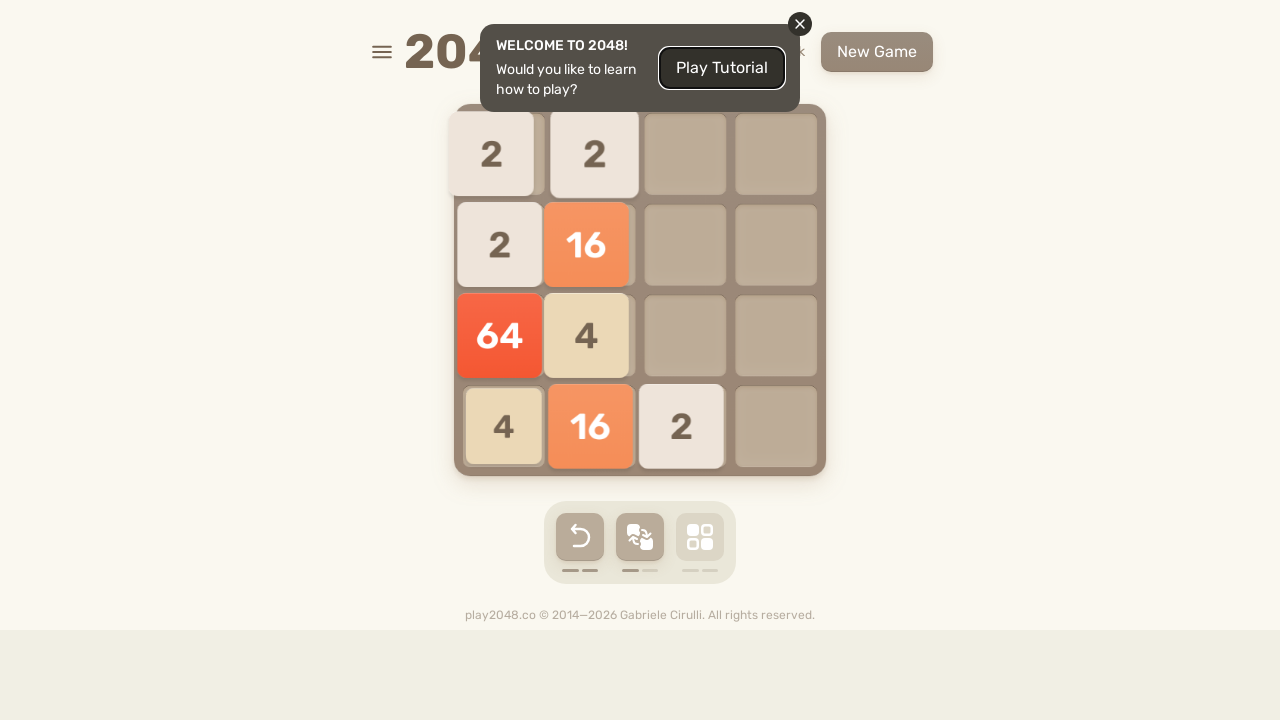

Pressed ArrowUp key
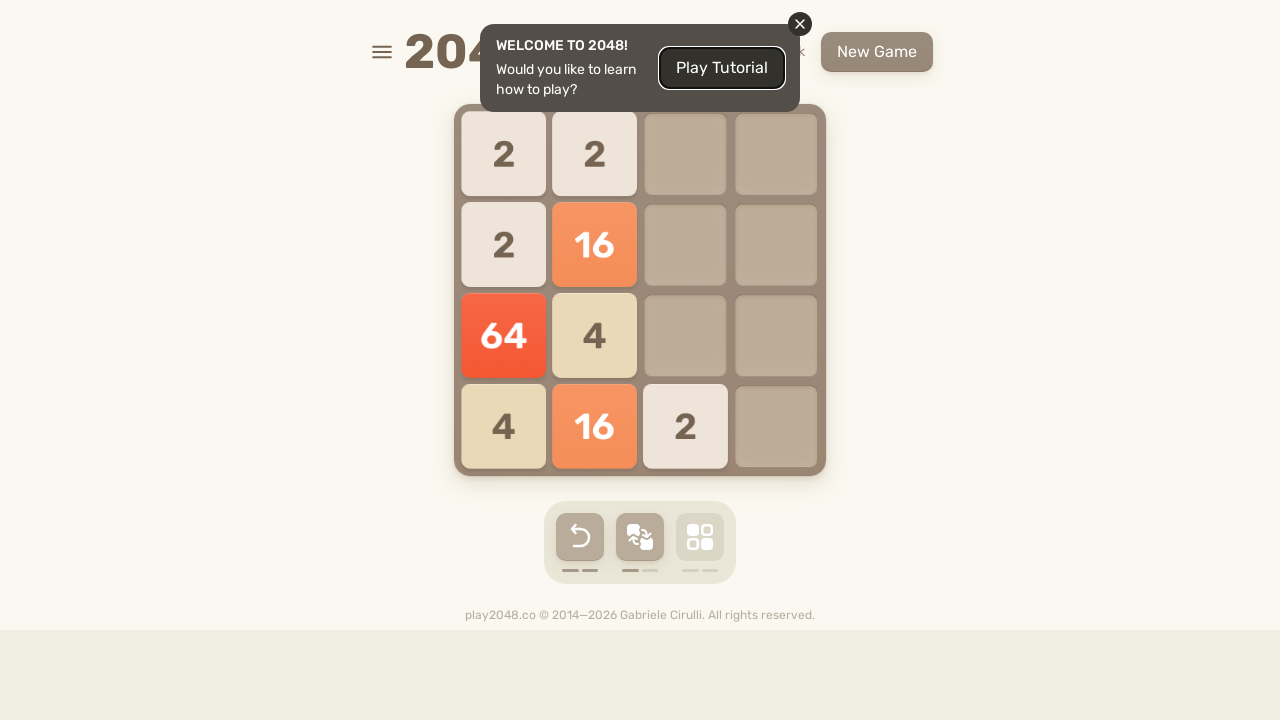

Pressed ArrowRight key
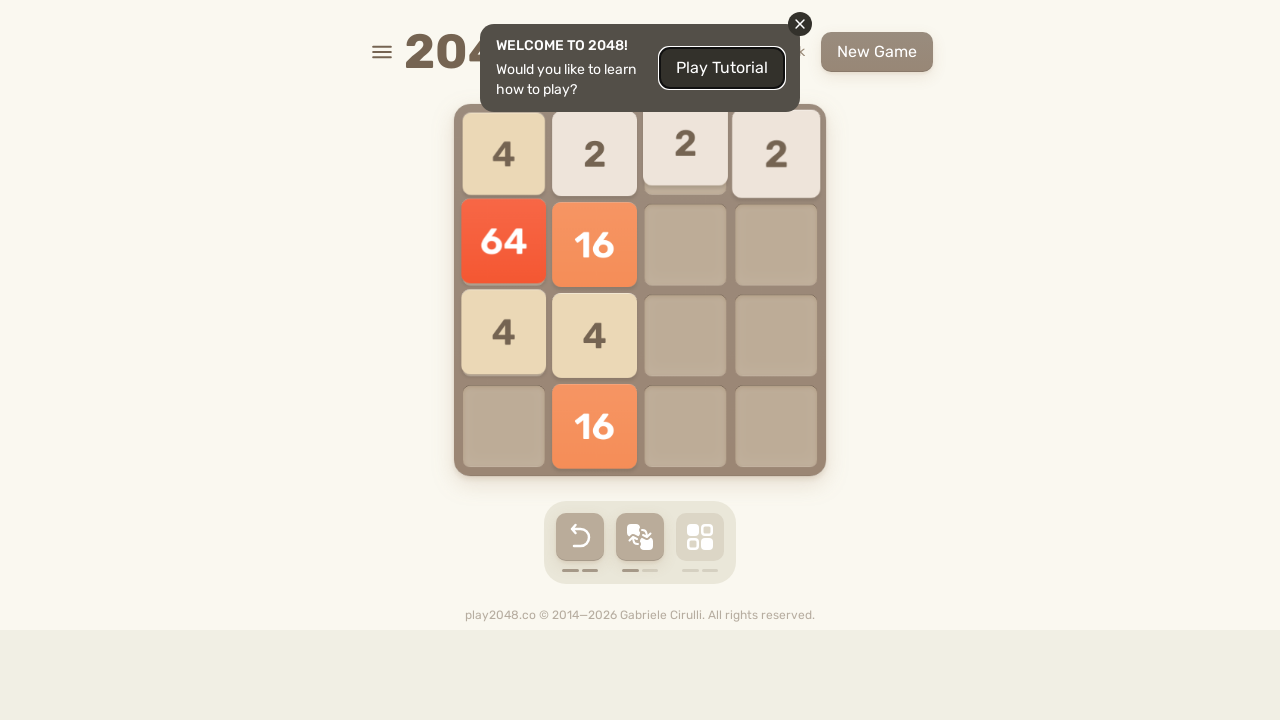

Pressed ArrowDown key
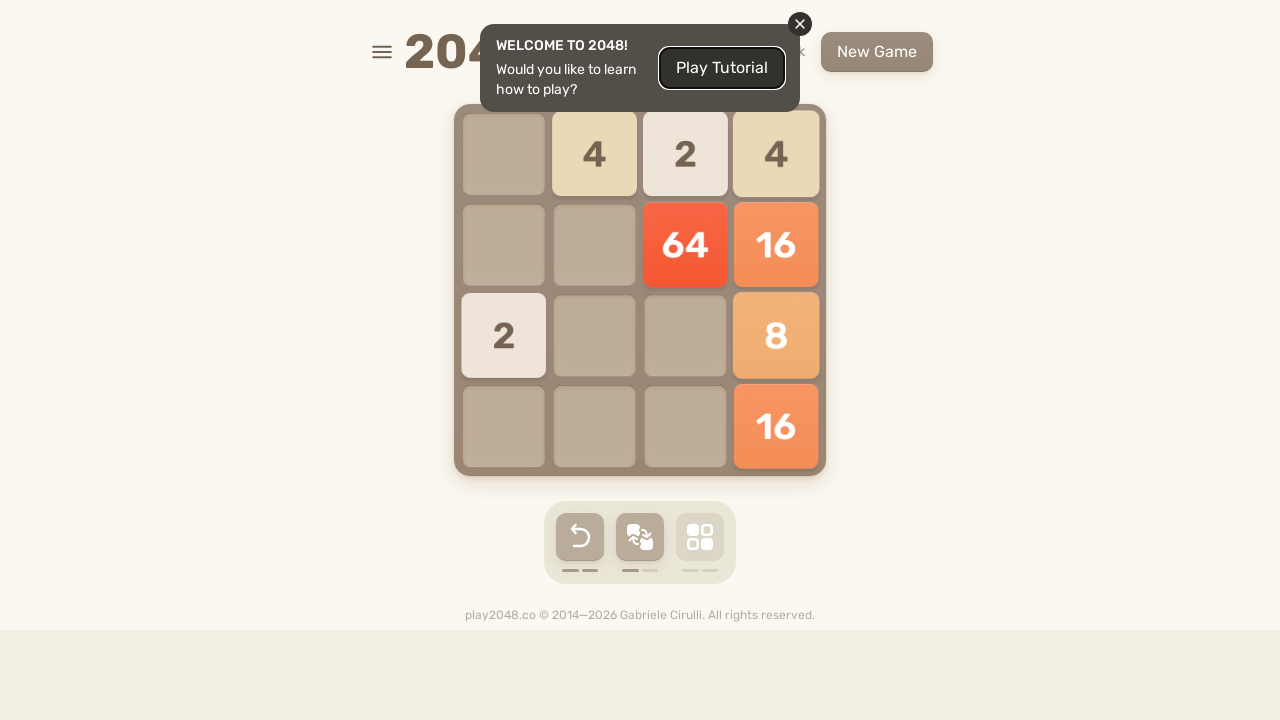

Pressed ArrowLeft key
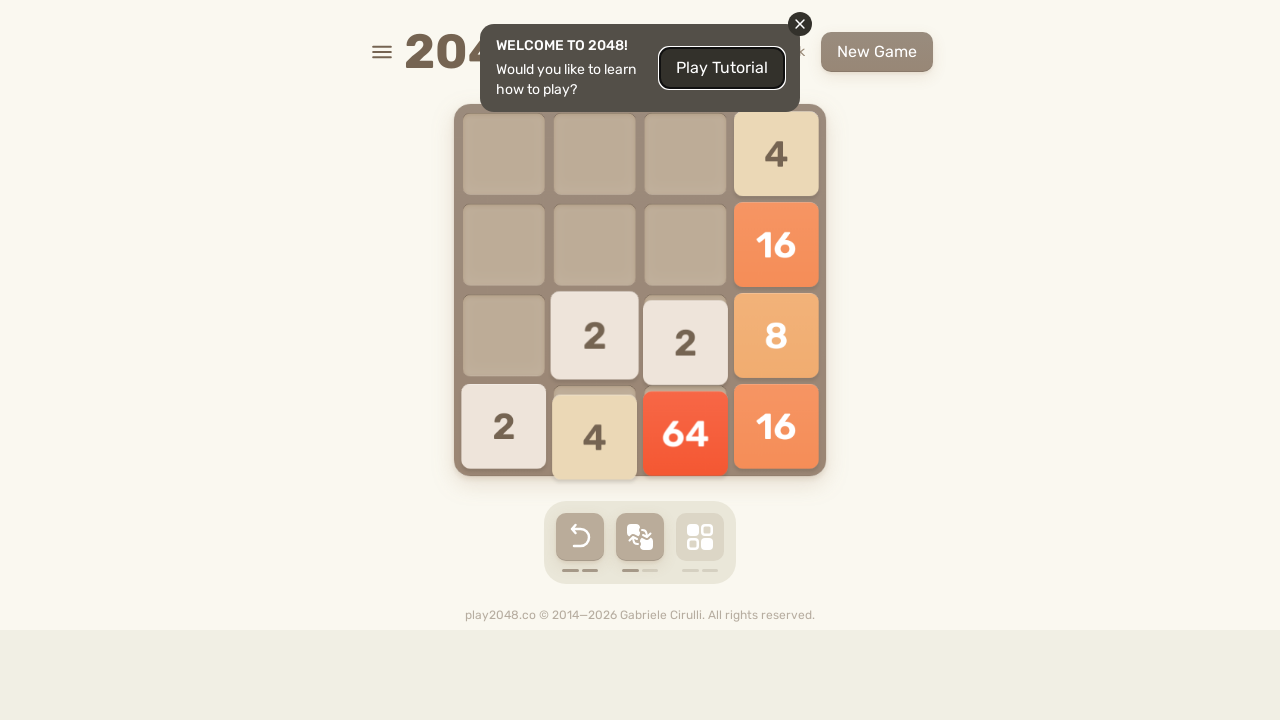

Checked for game over message (count: 0)
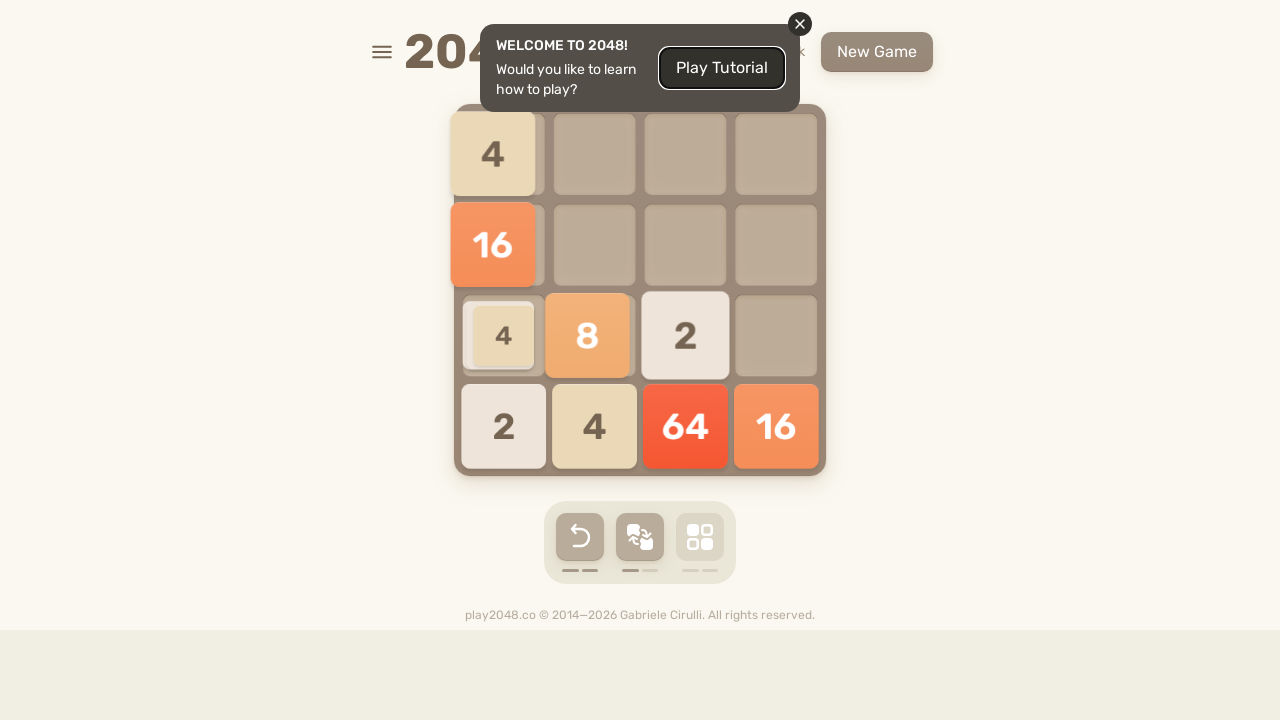

Pressed ArrowUp key
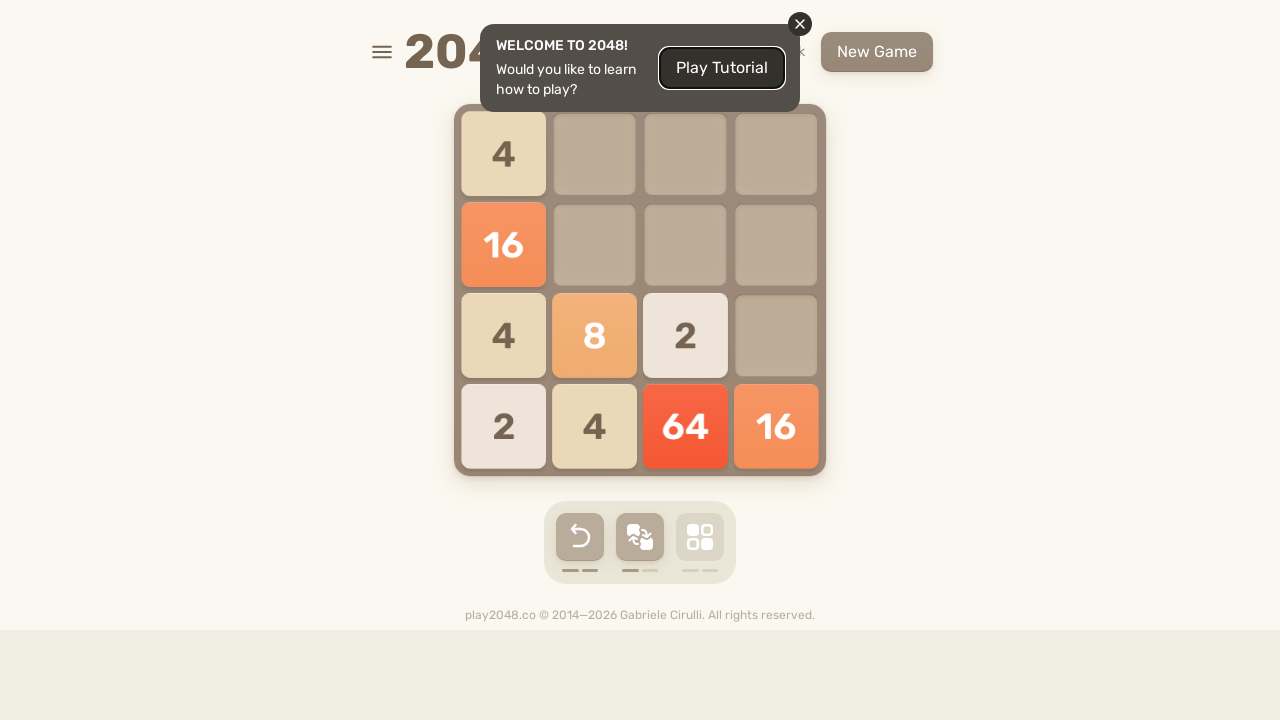

Pressed ArrowRight key
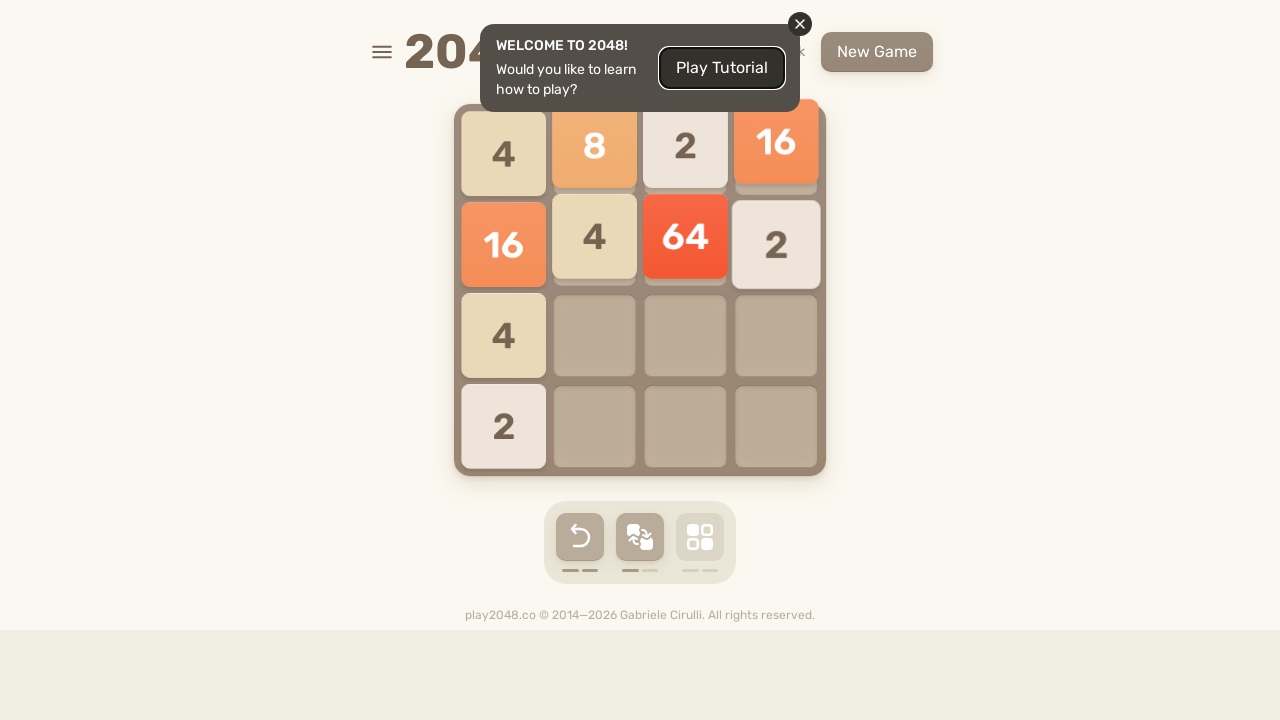

Pressed ArrowDown key
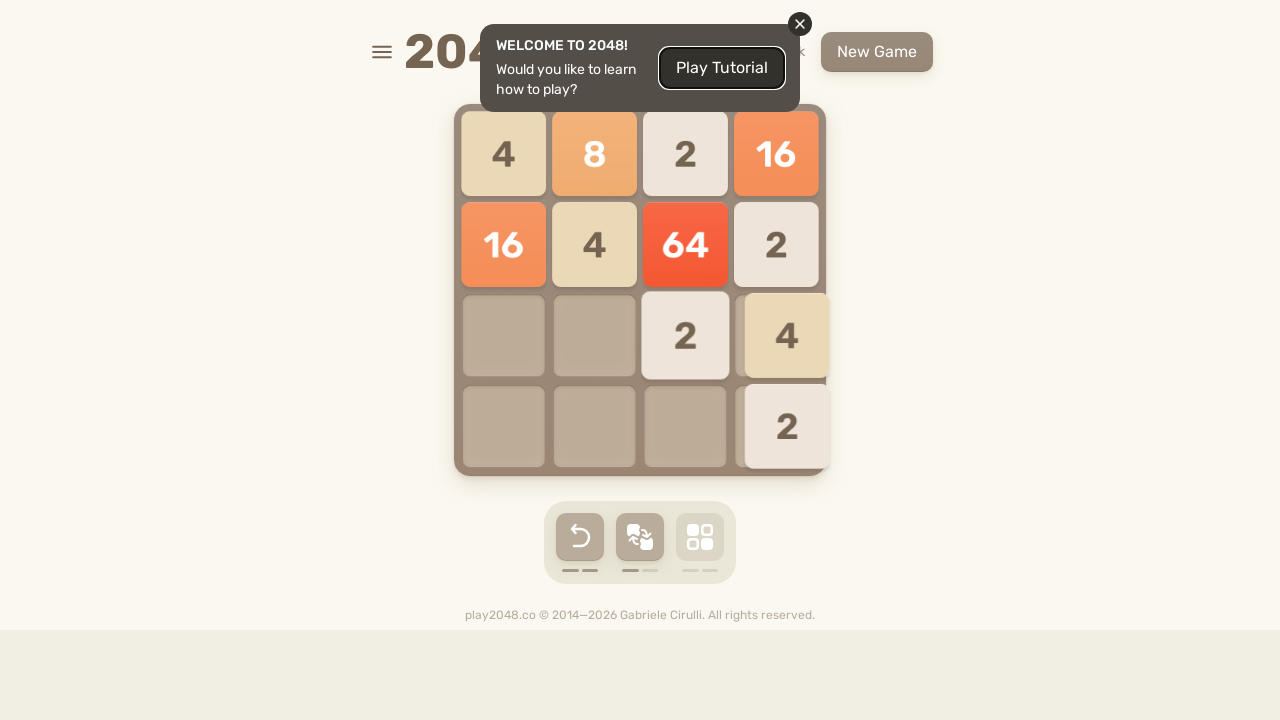

Pressed ArrowLeft key
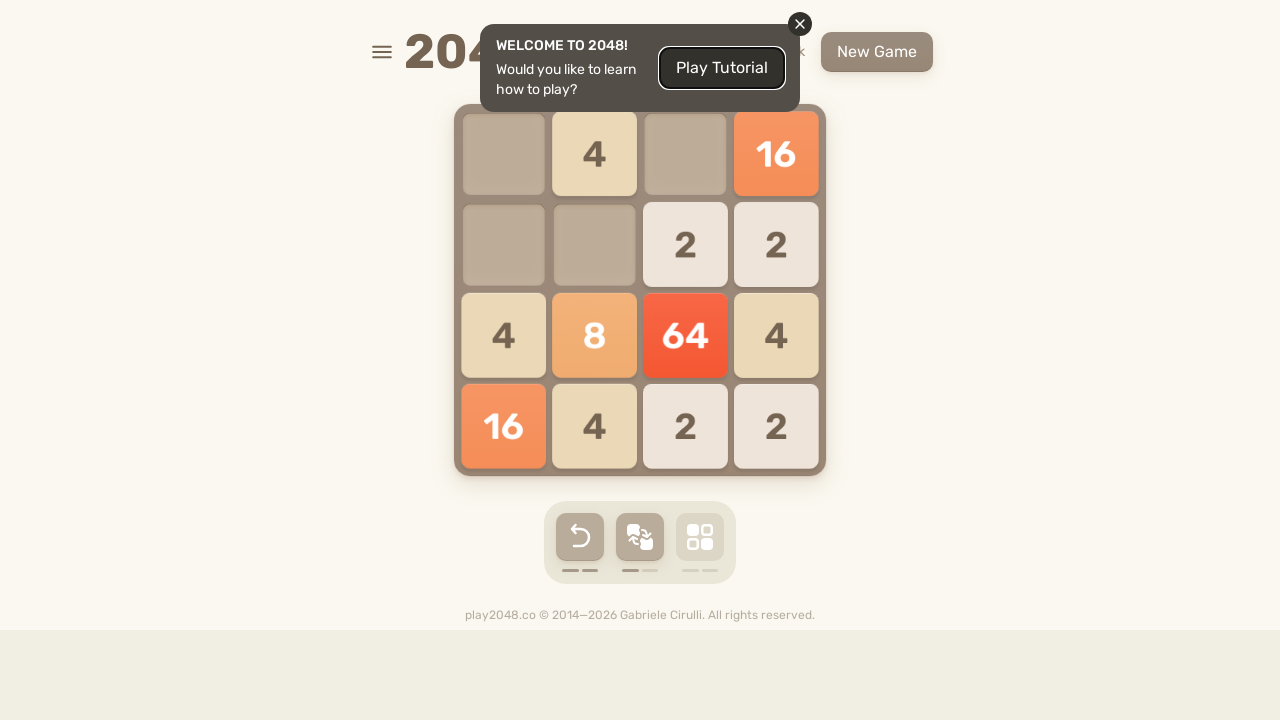

Checked for game over message (count: 0)
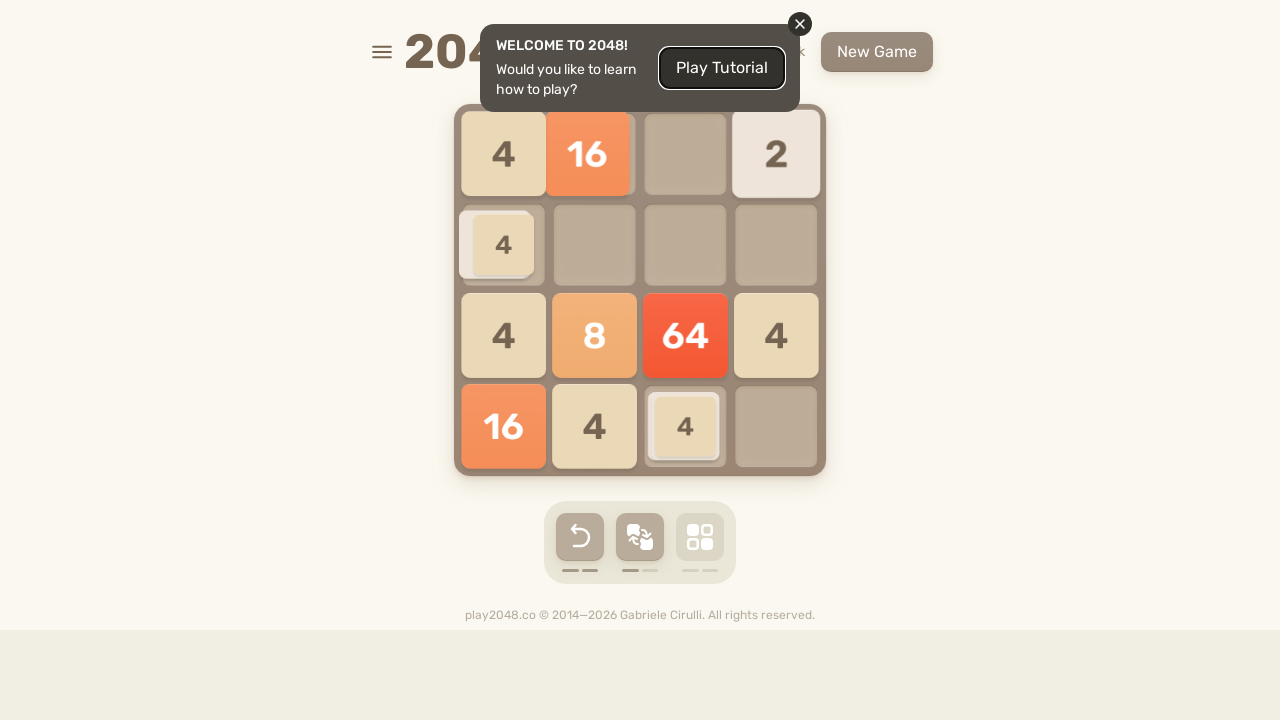

Pressed ArrowUp key
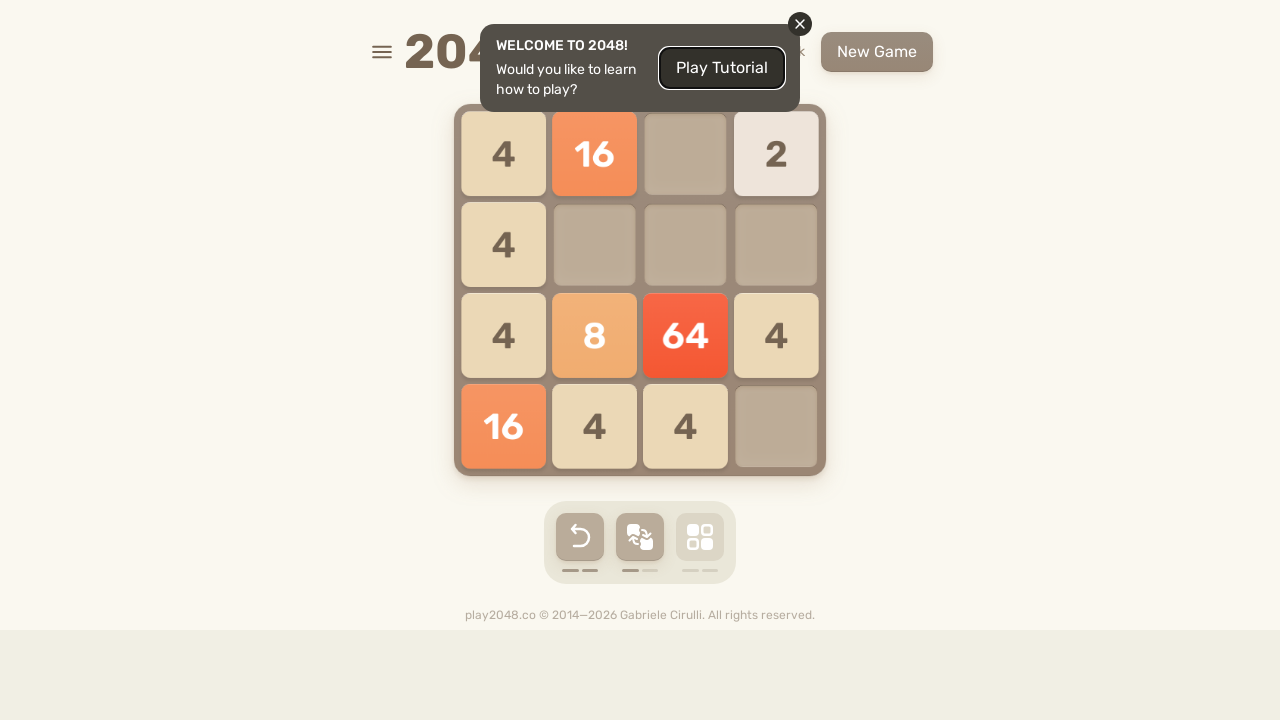

Pressed ArrowRight key
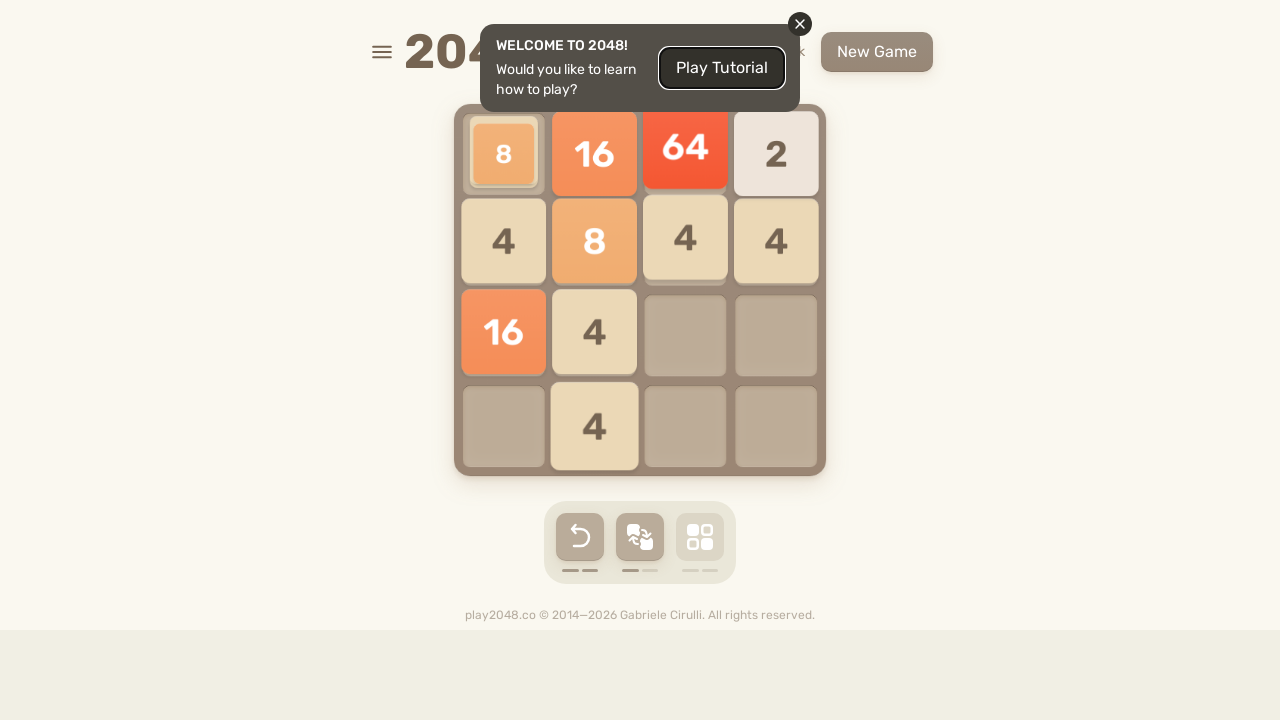

Pressed ArrowDown key
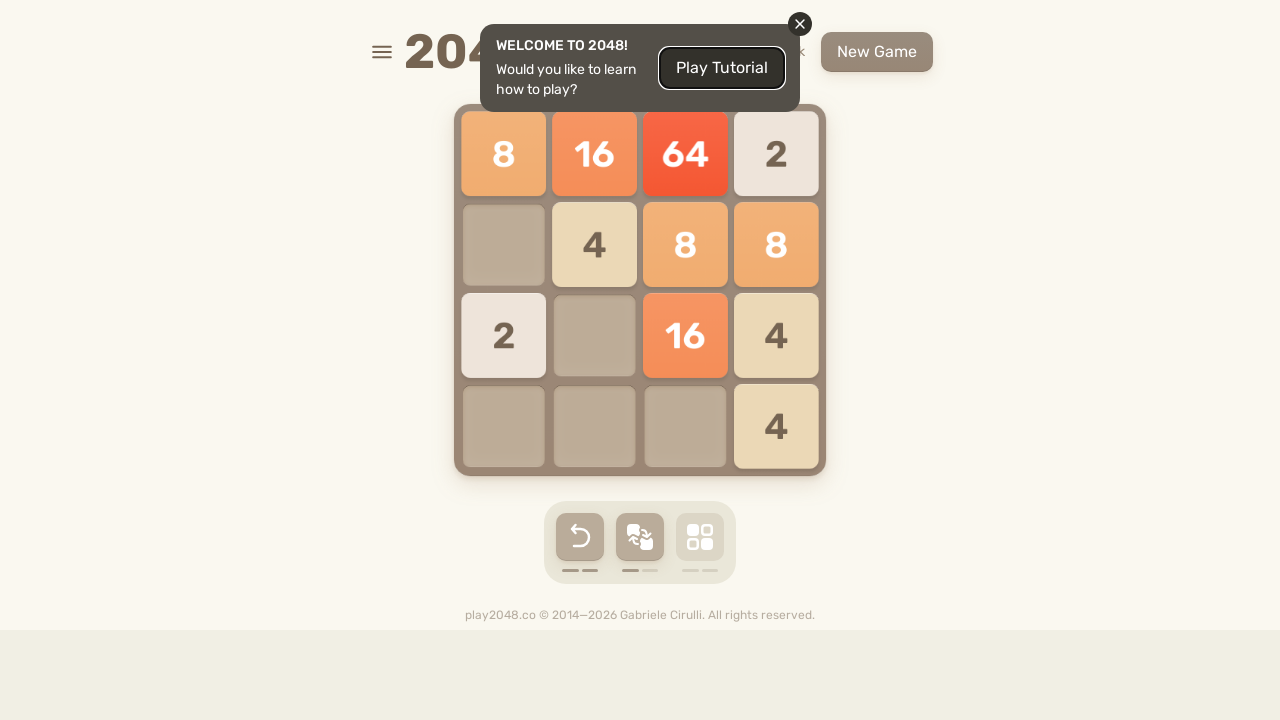

Pressed ArrowLeft key
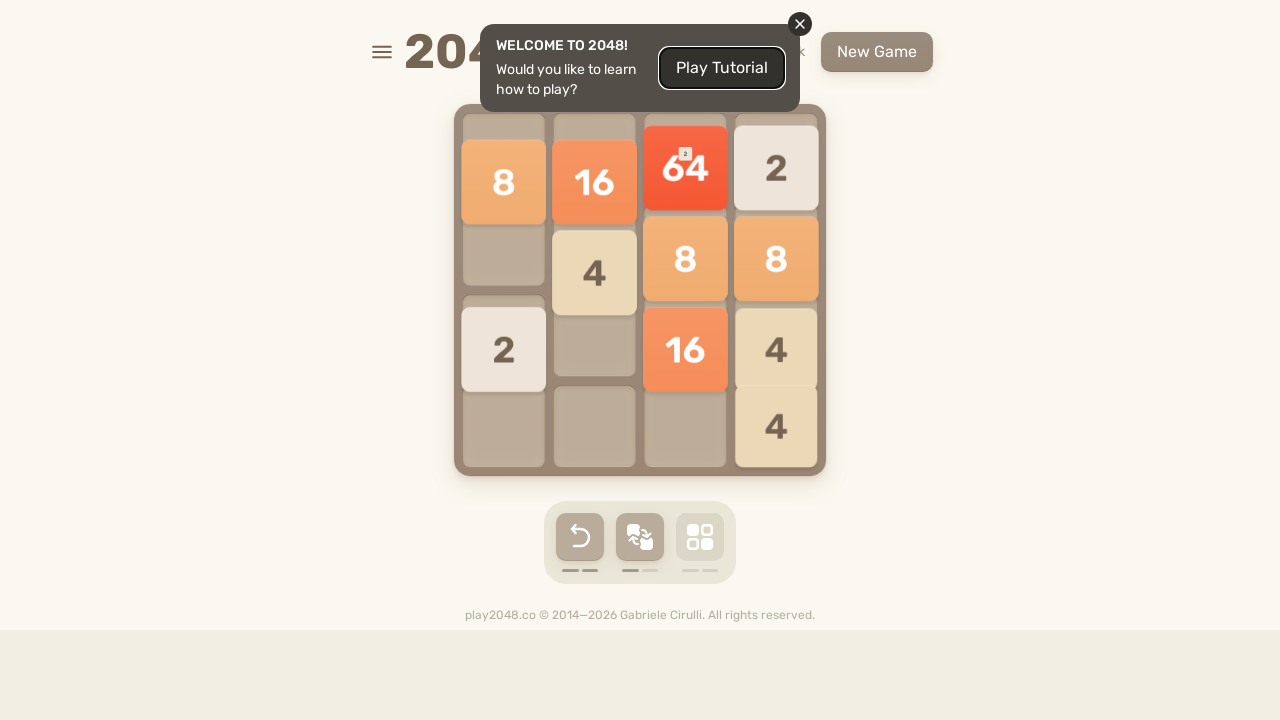

Checked for game over message (count: 0)
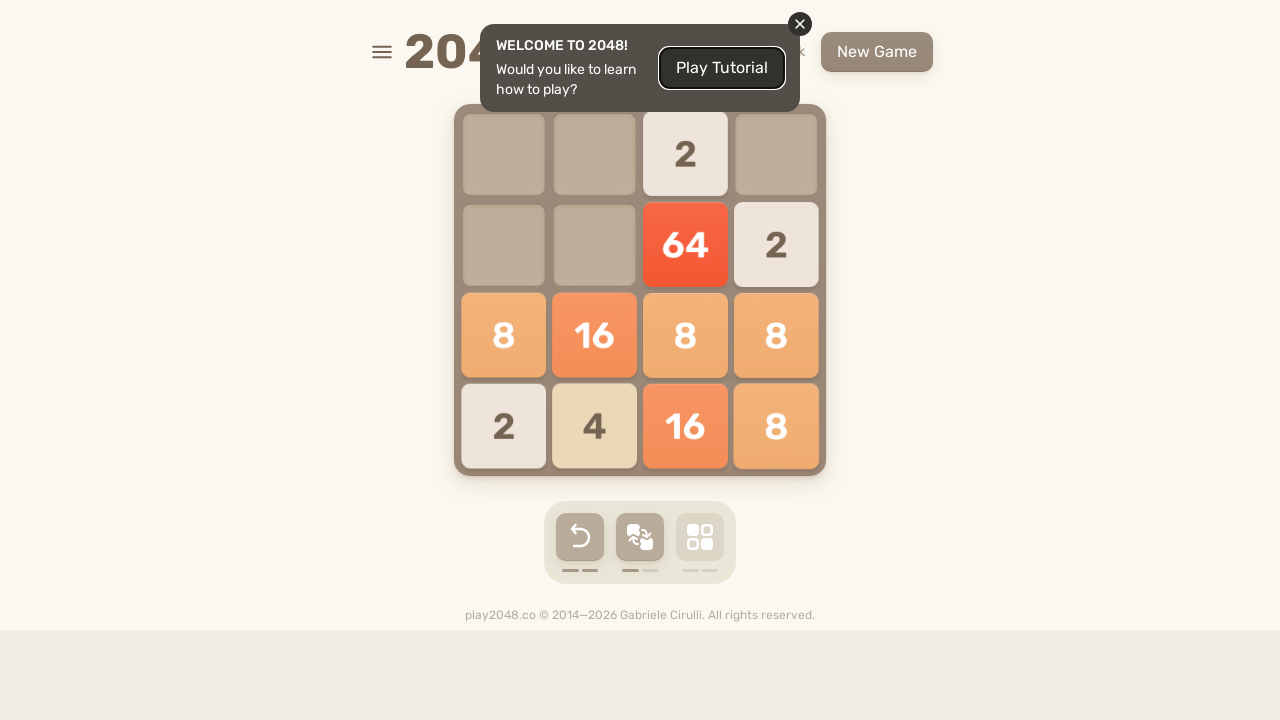

Pressed ArrowUp key
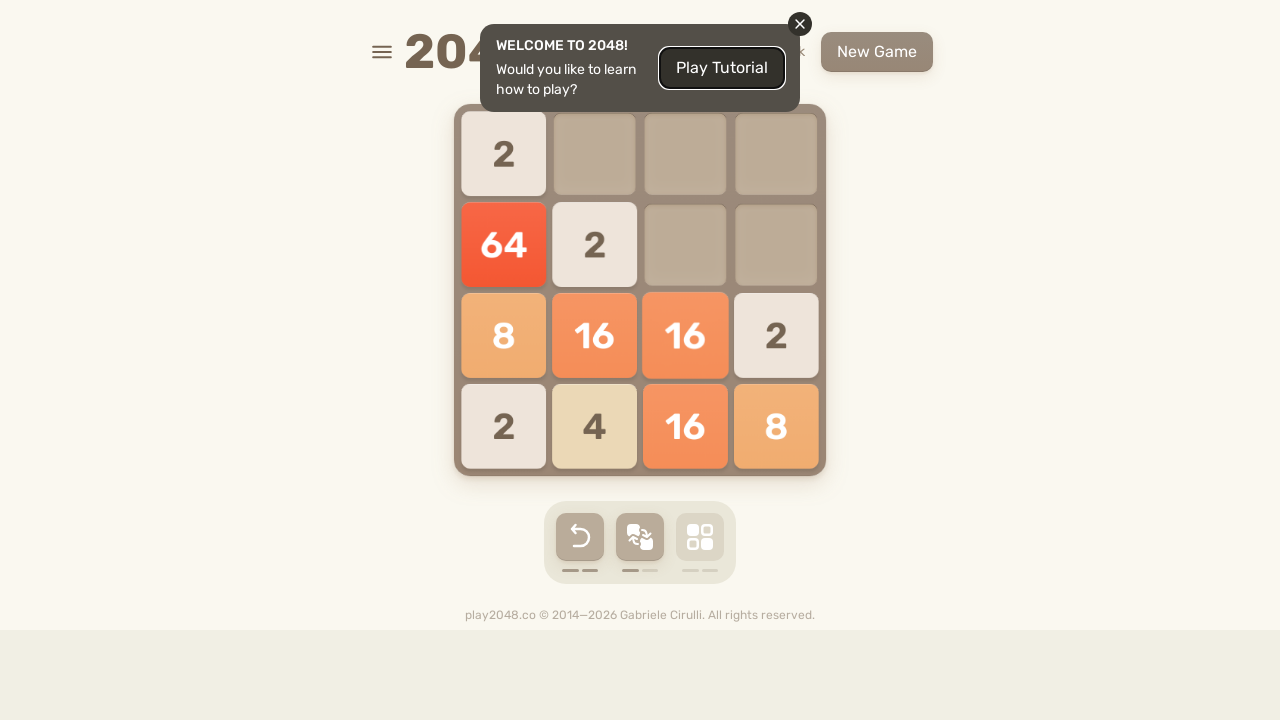

Pressed ArrowRight key
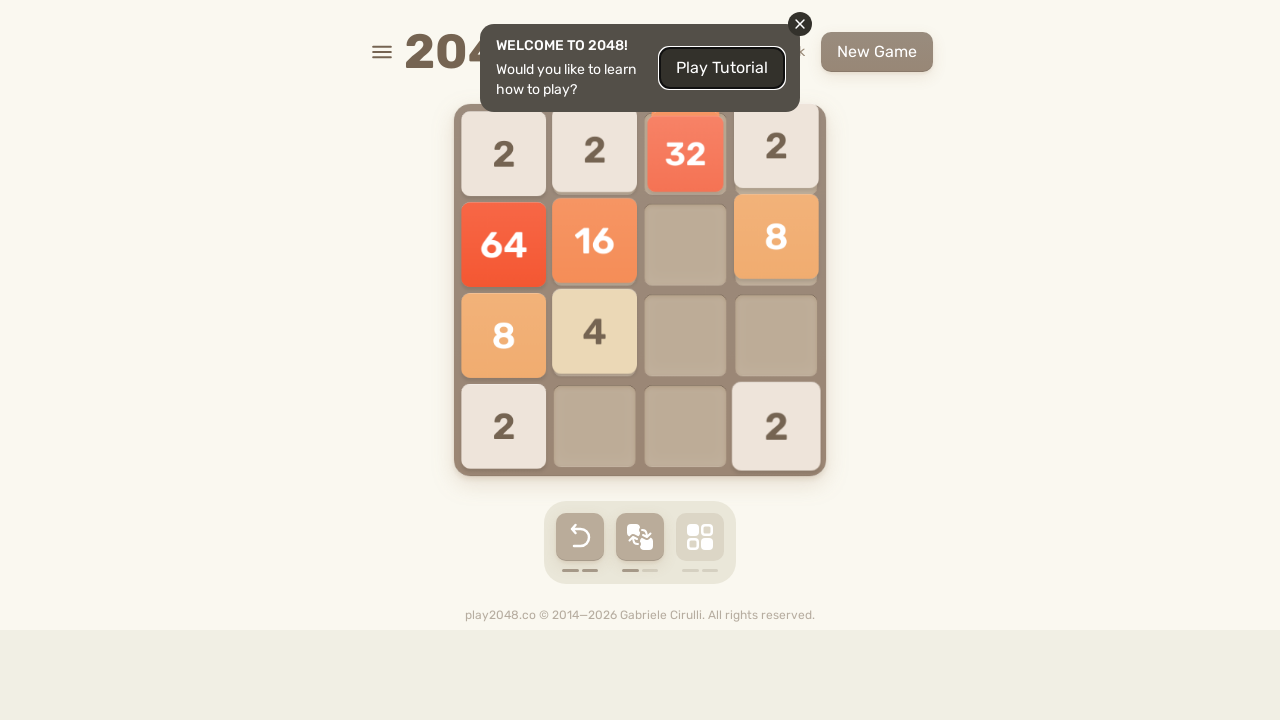

Pressed ArrowDown key
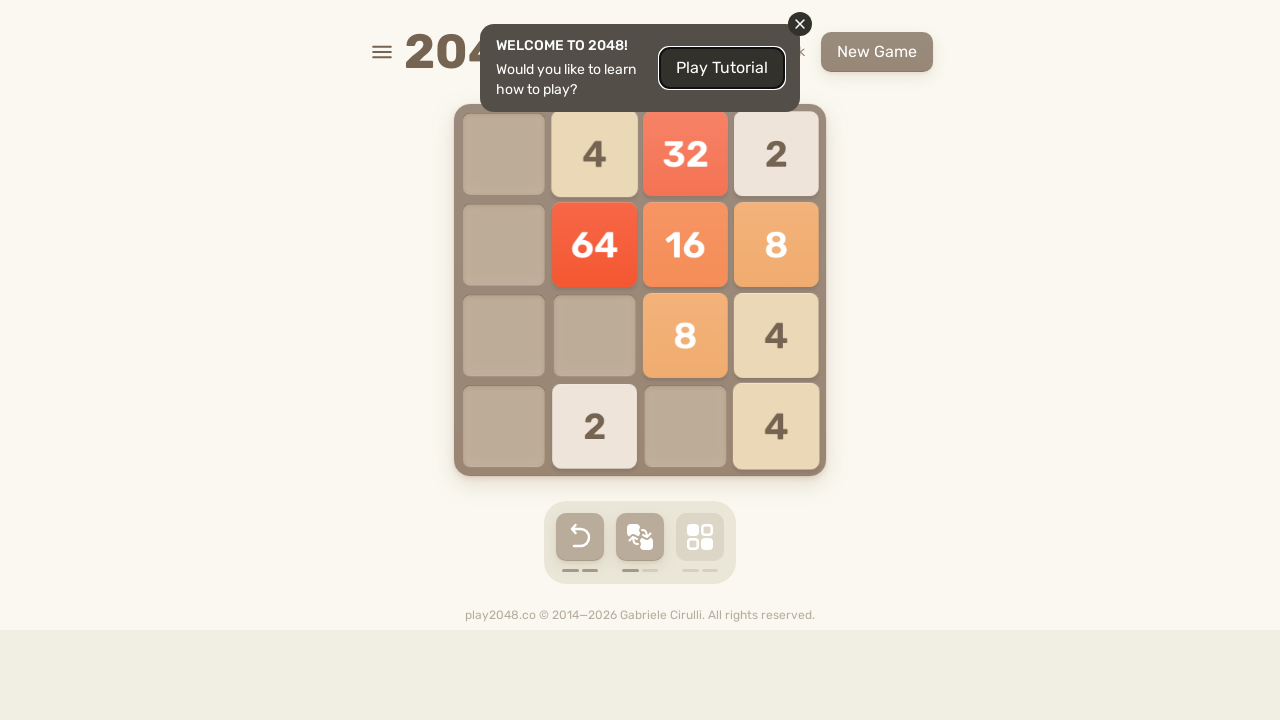

Pressed ArrowLeft key
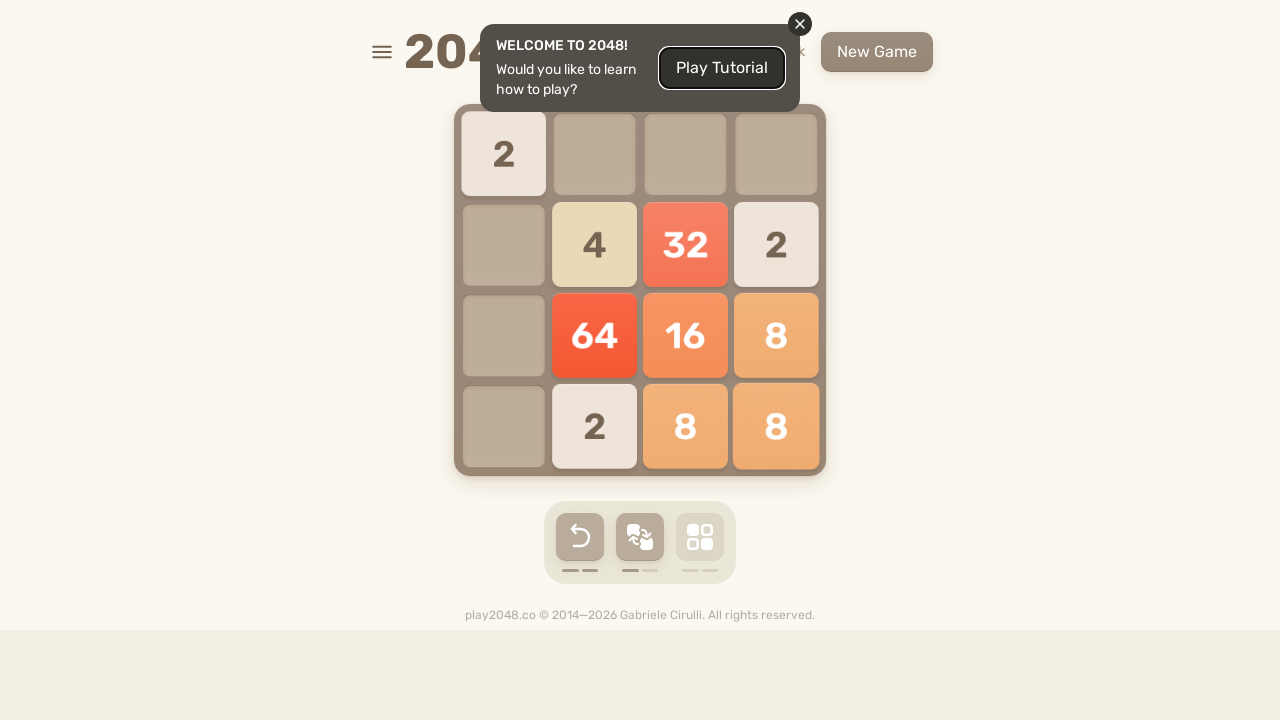

Checked for game over message (count: 0)
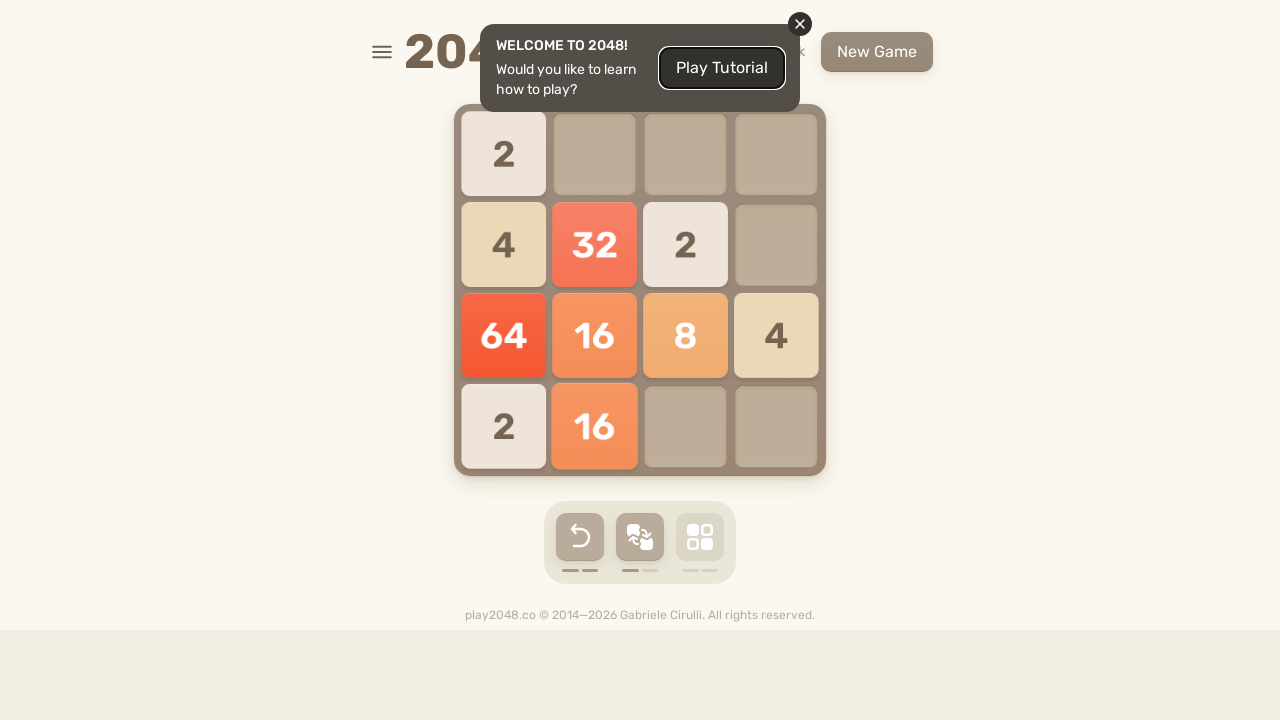

Pressed ArrowUp key
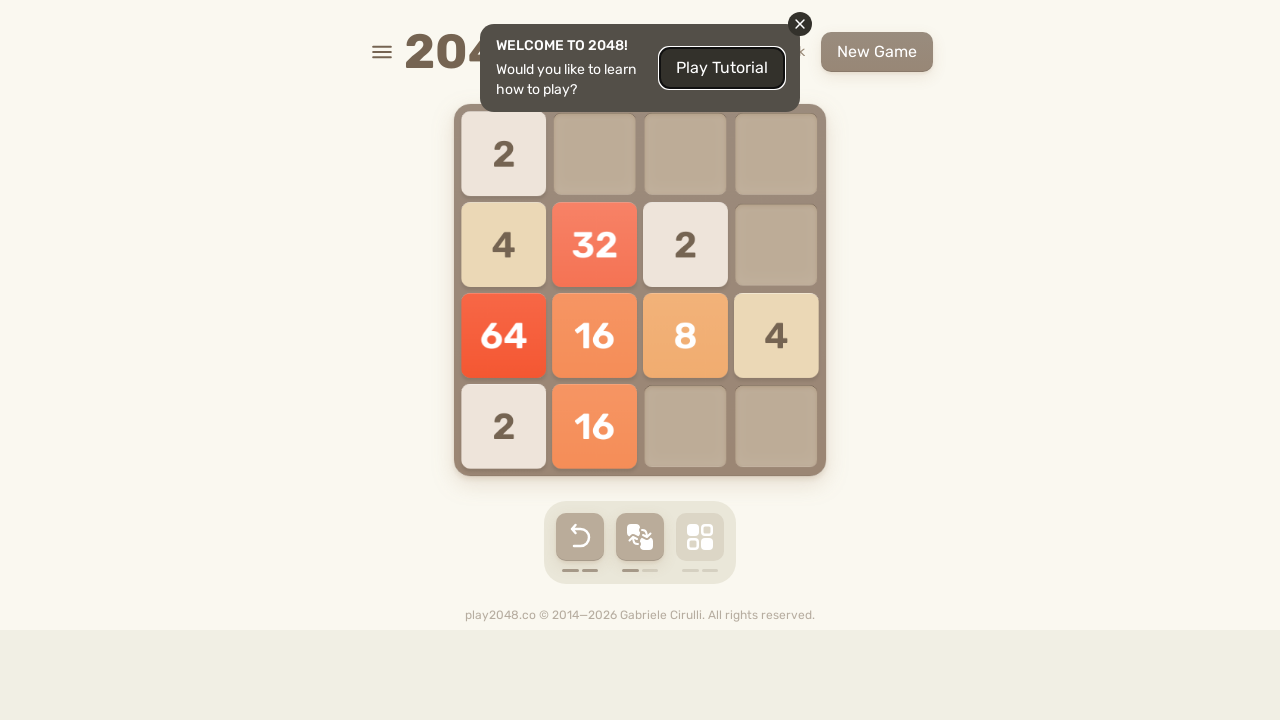

Pressed ArrowRight key
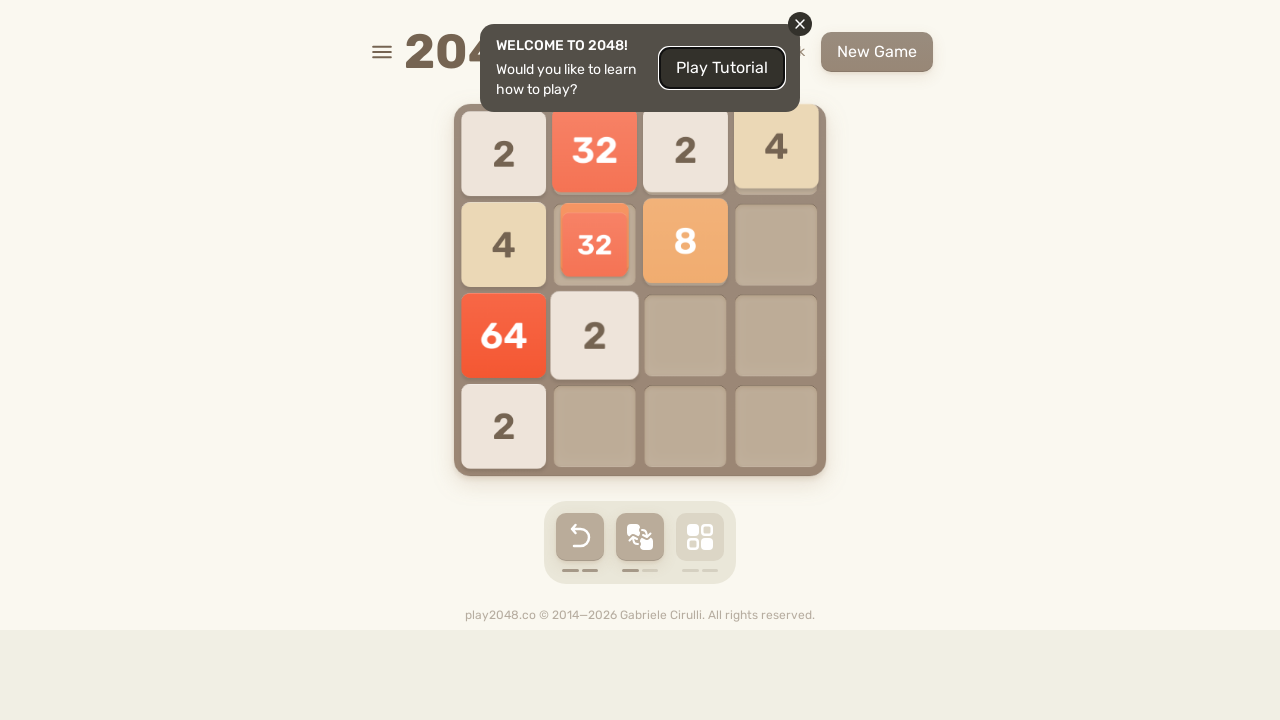

Pressed ArrowDown key
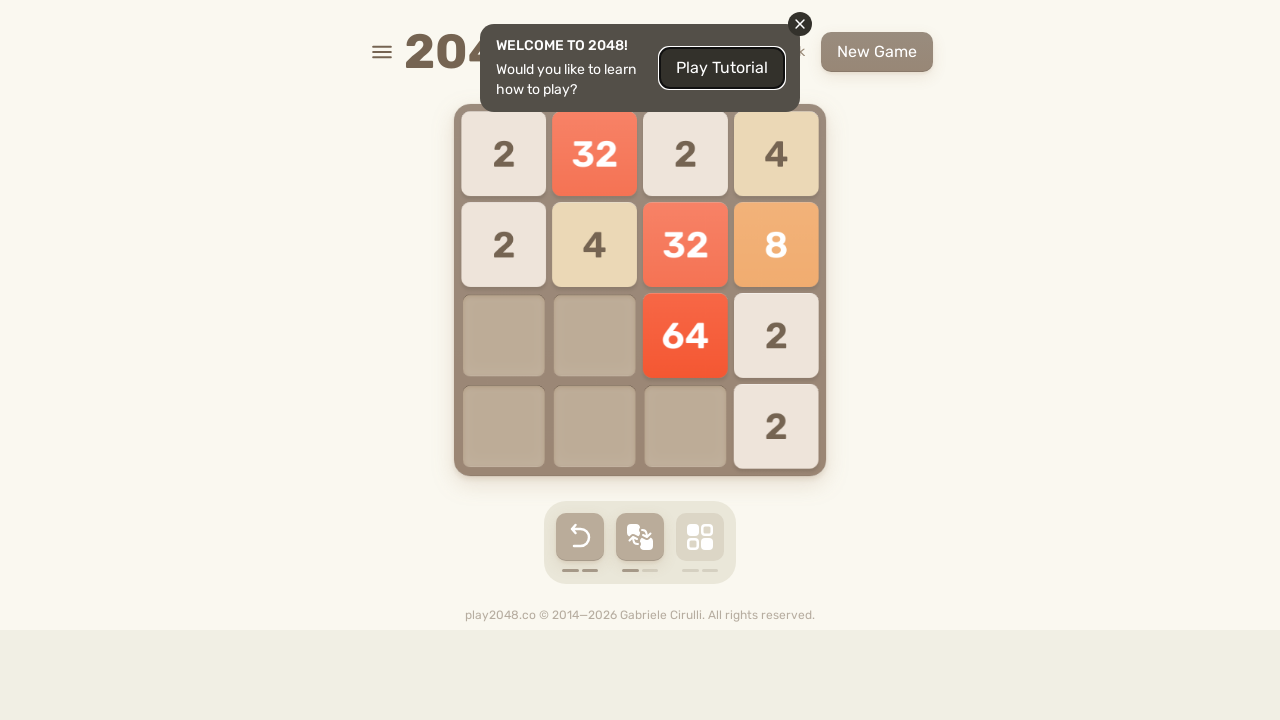

Pressed ArrowLeft key
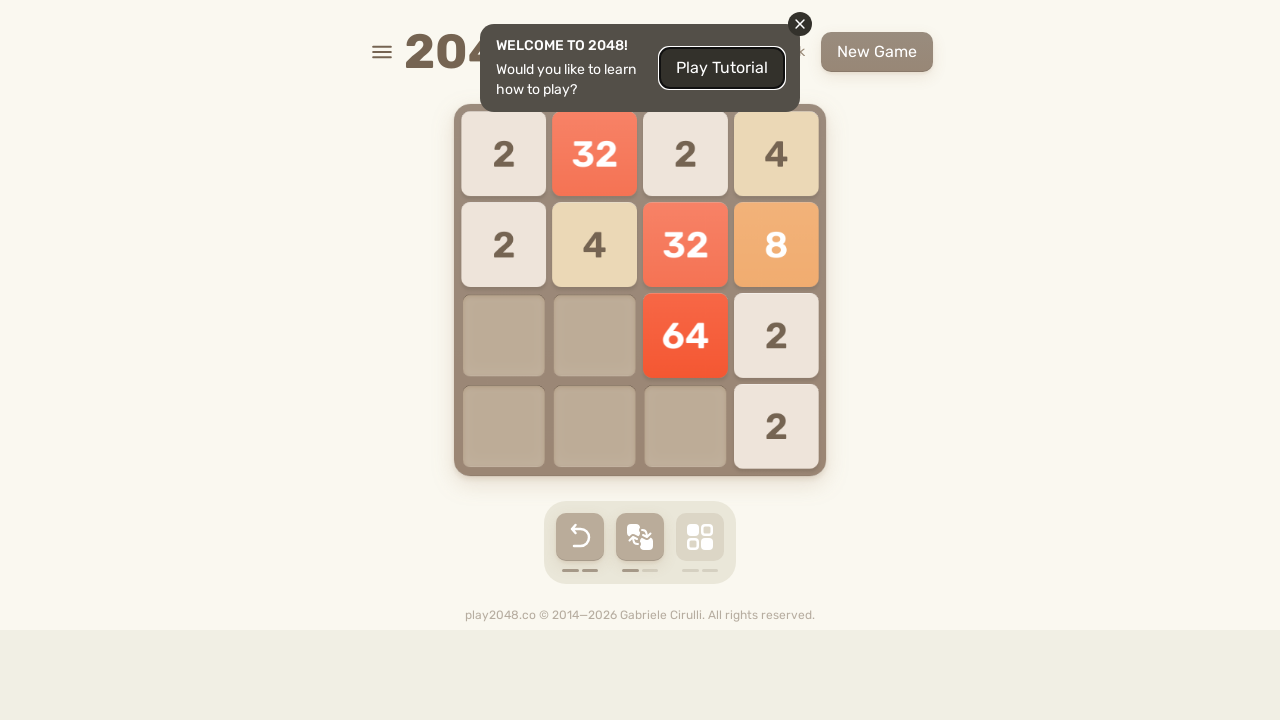

Checked for game over message (count: 0)
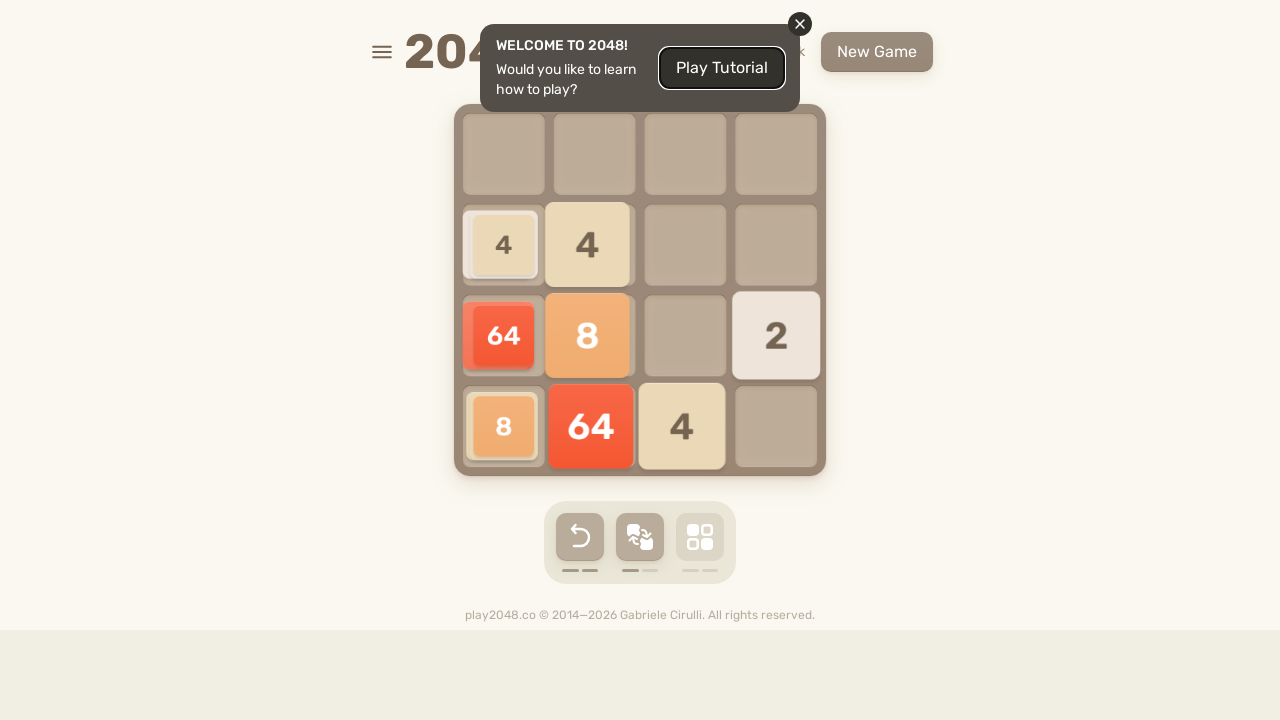

Pressed ArrowUp key
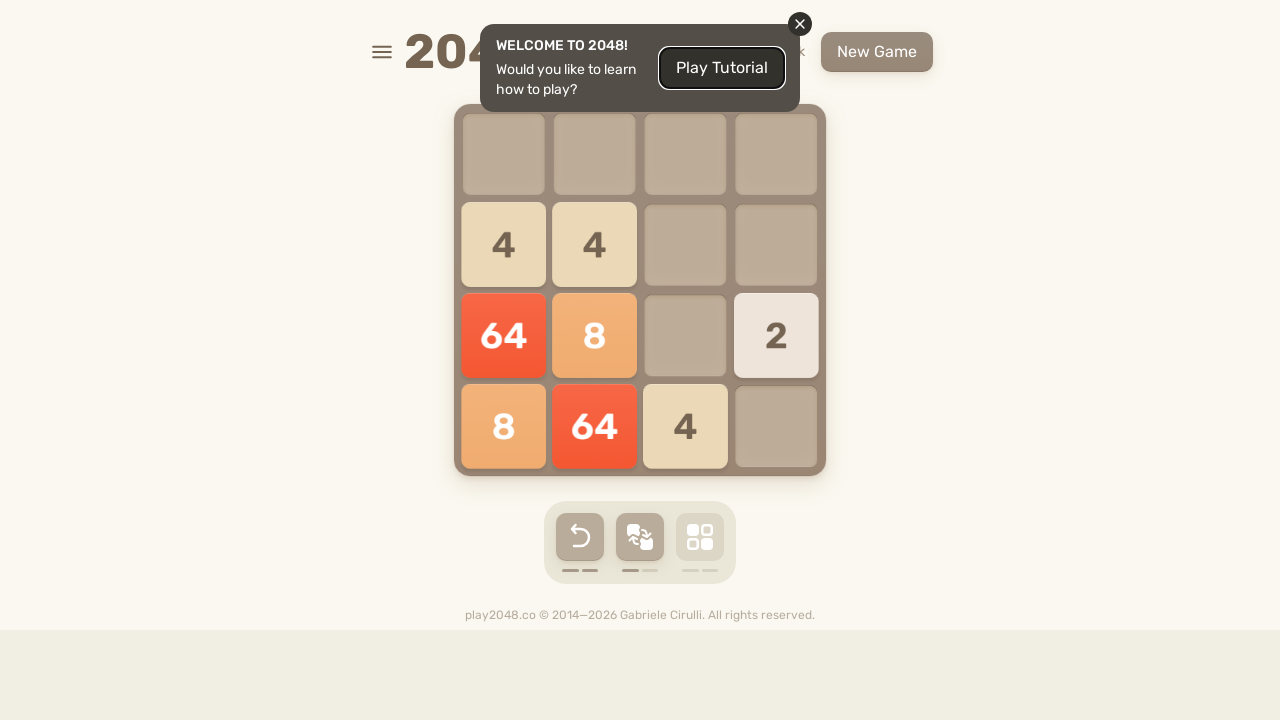

Pressed ArrowRight key
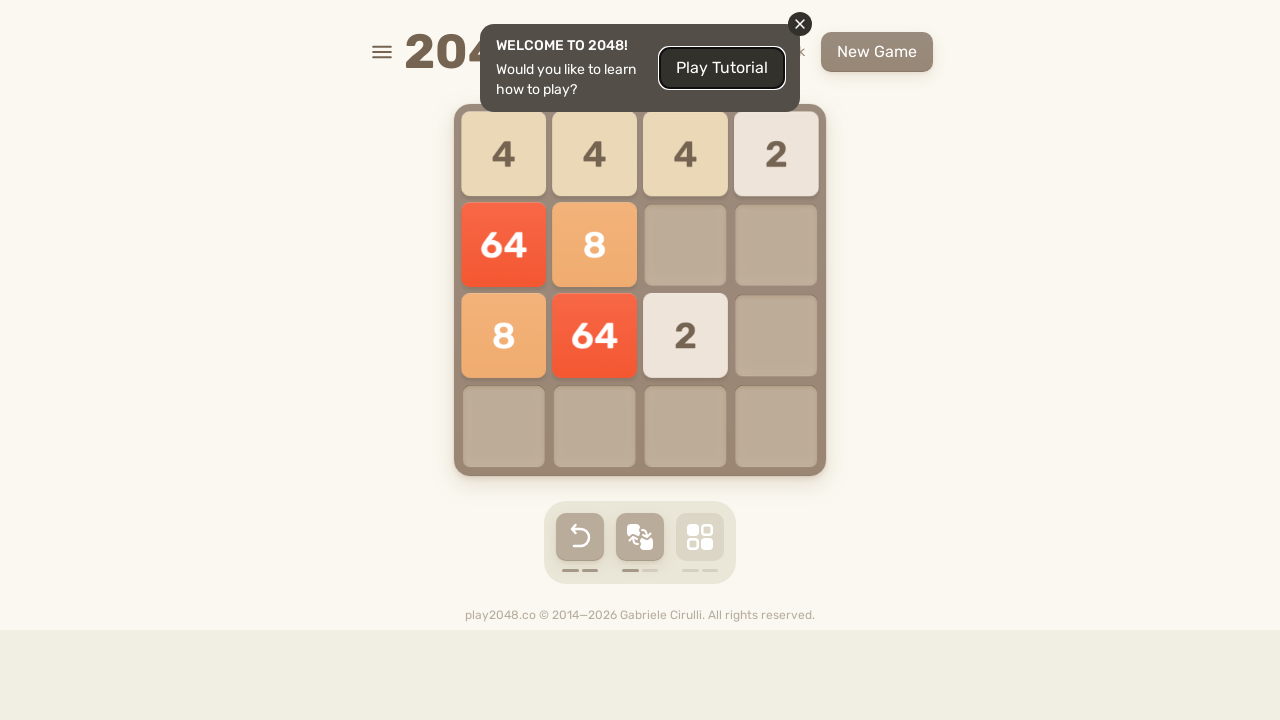

Pressed ArrowDown key
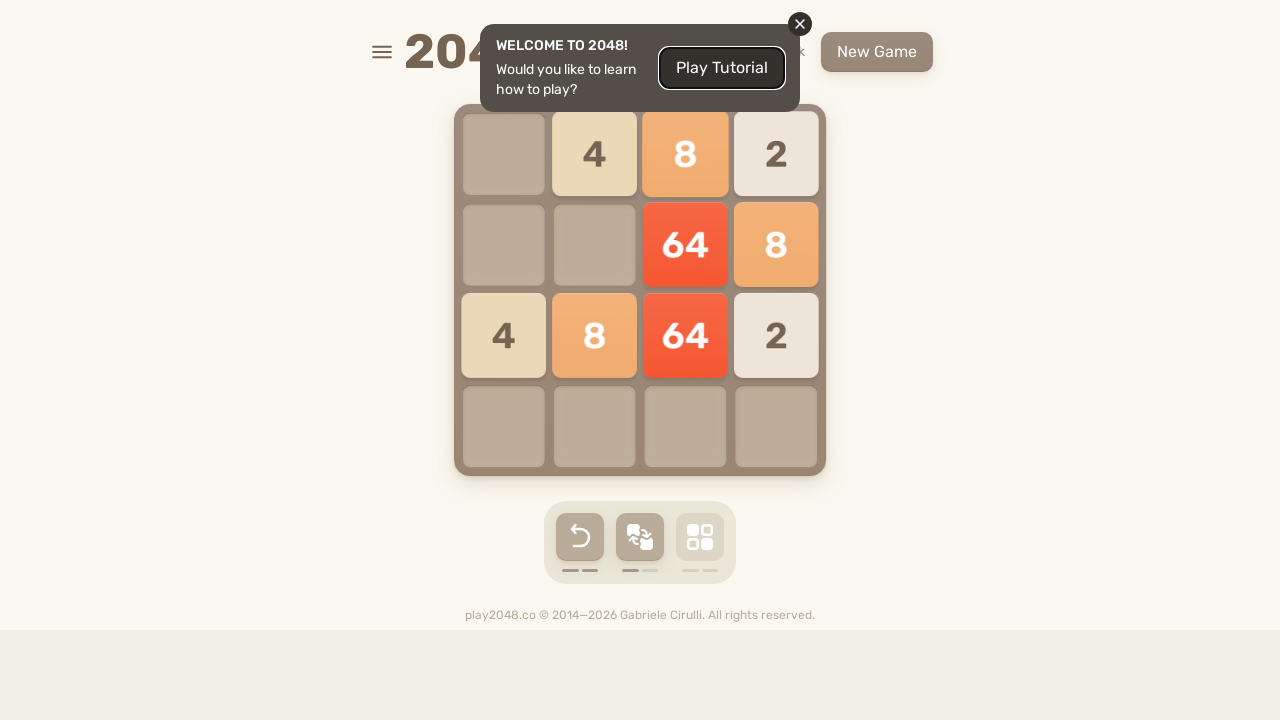

Pressed ArrowLeft key
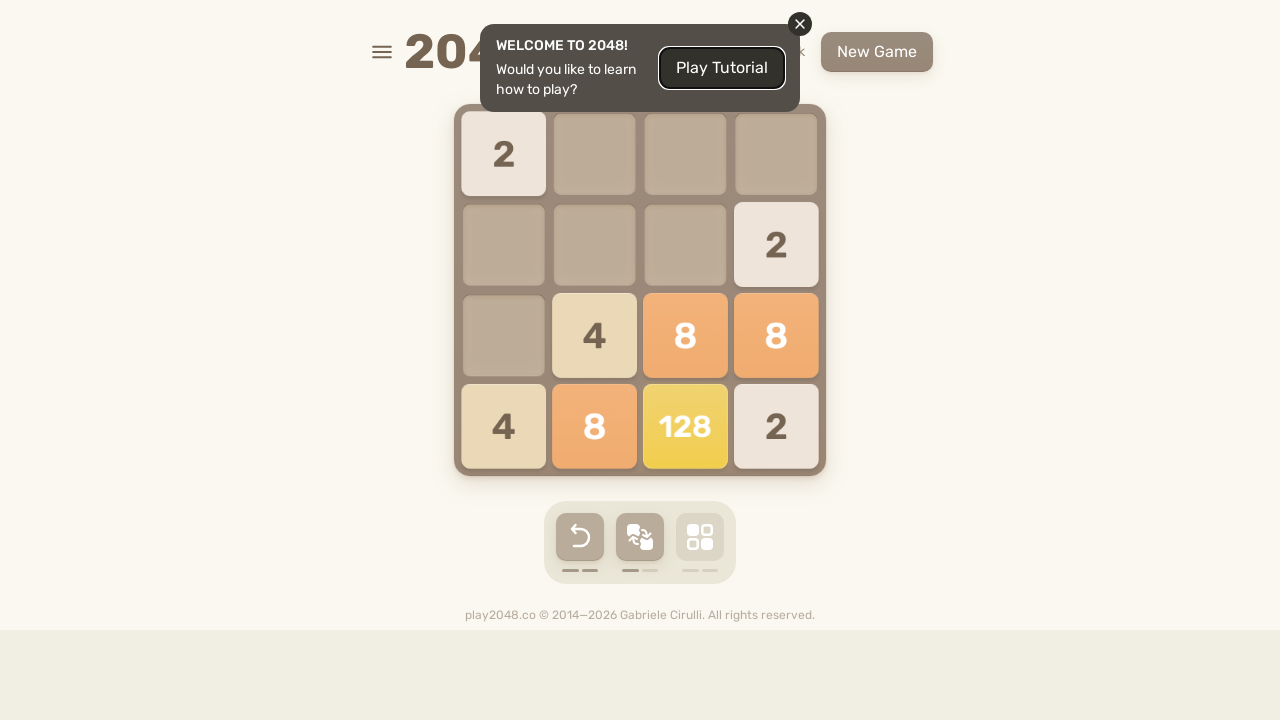

Checked for game over message (count: 0)
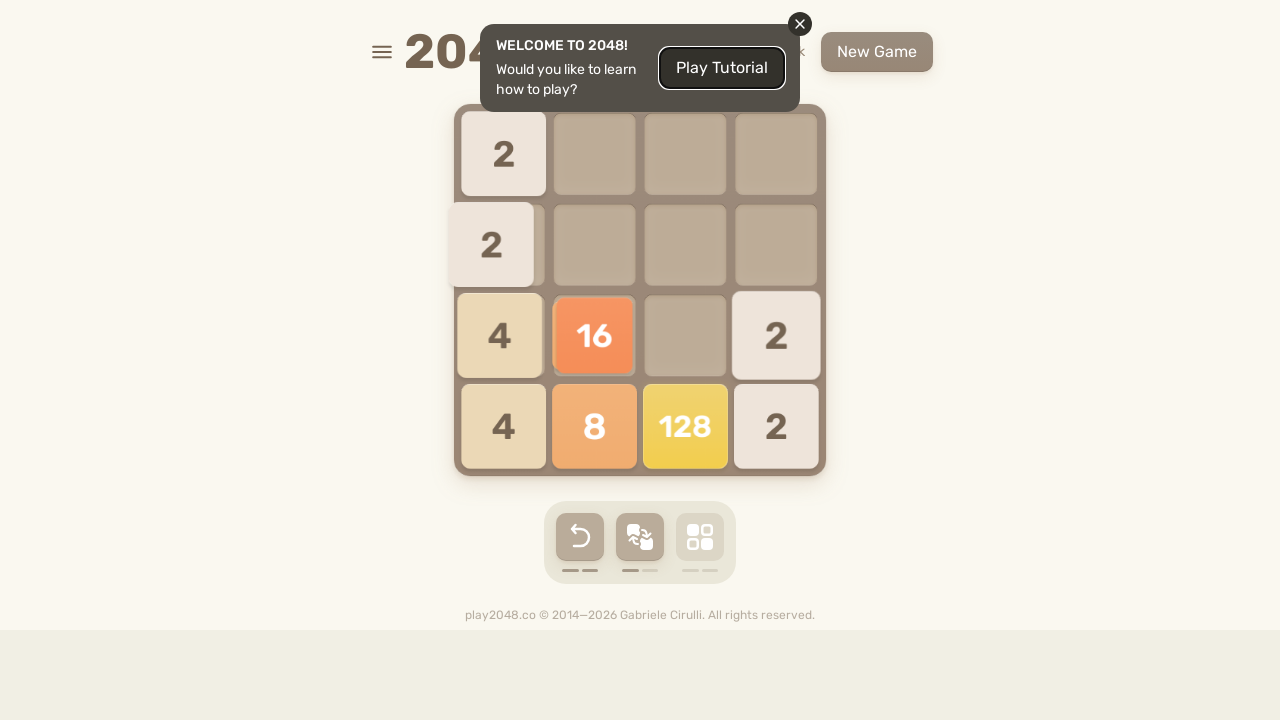

Pressed ArrowUp key
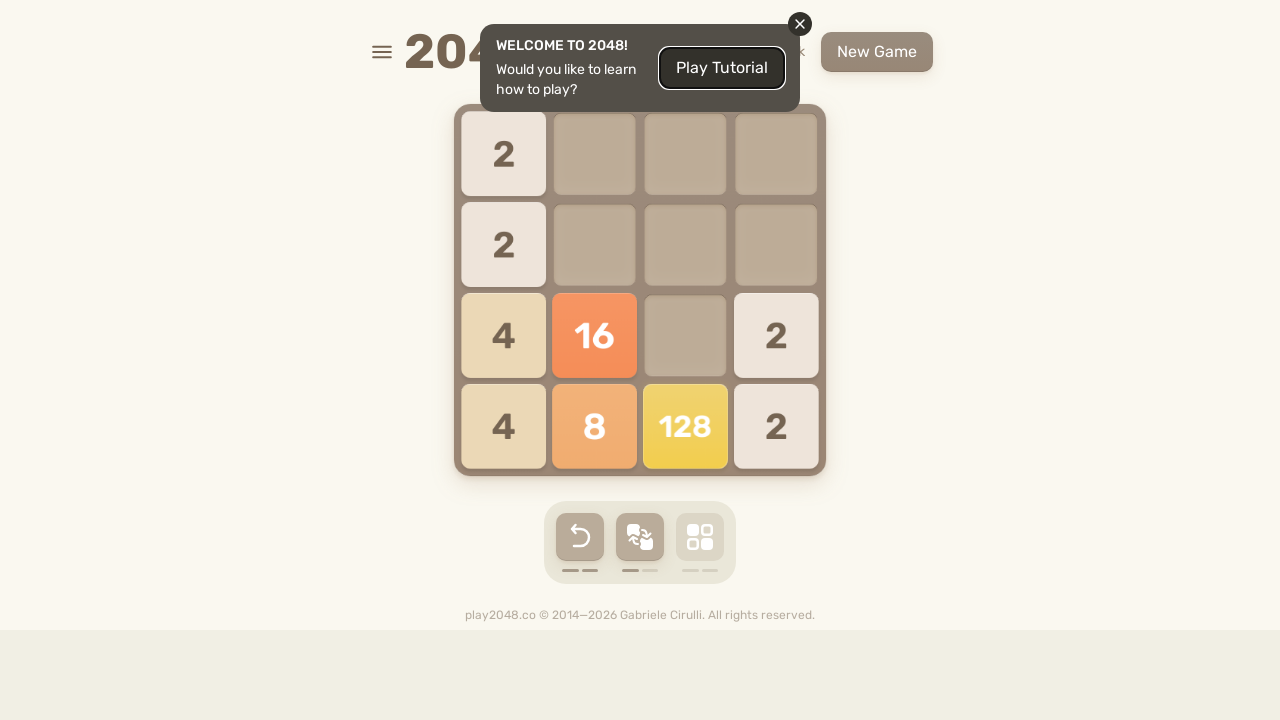

Pressed ArrowRight key
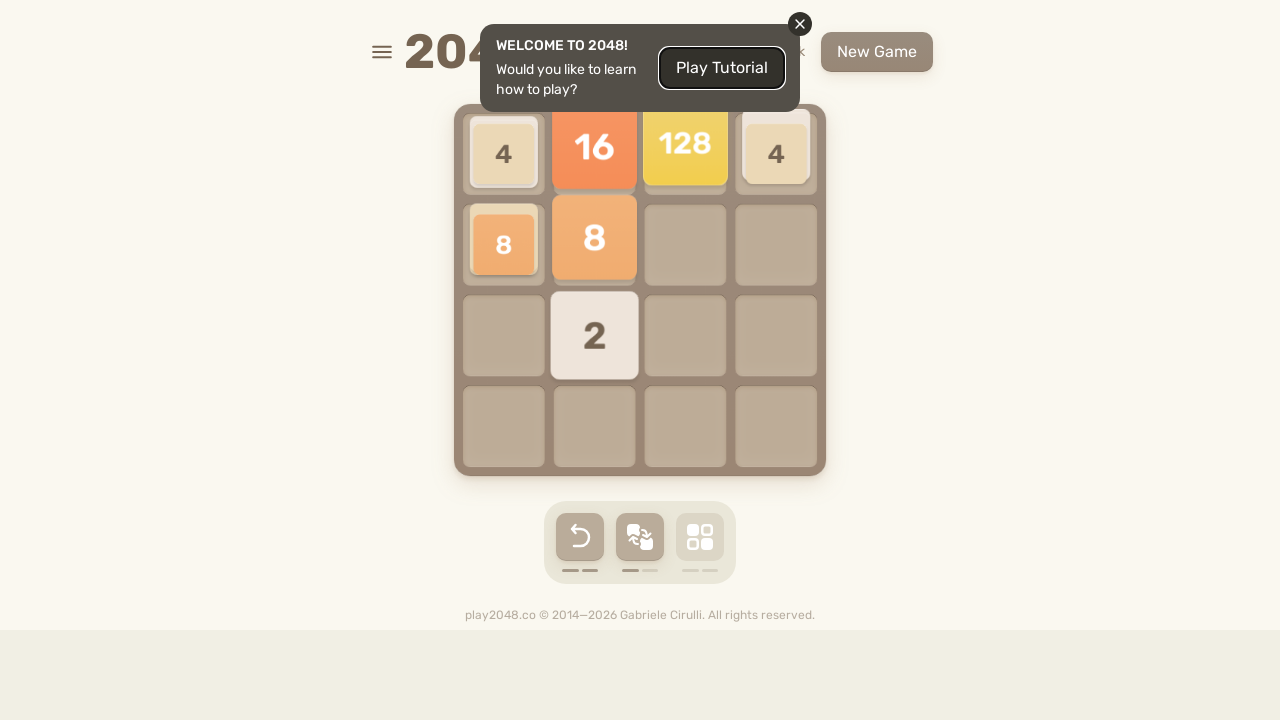

Pressed ArrowDown key
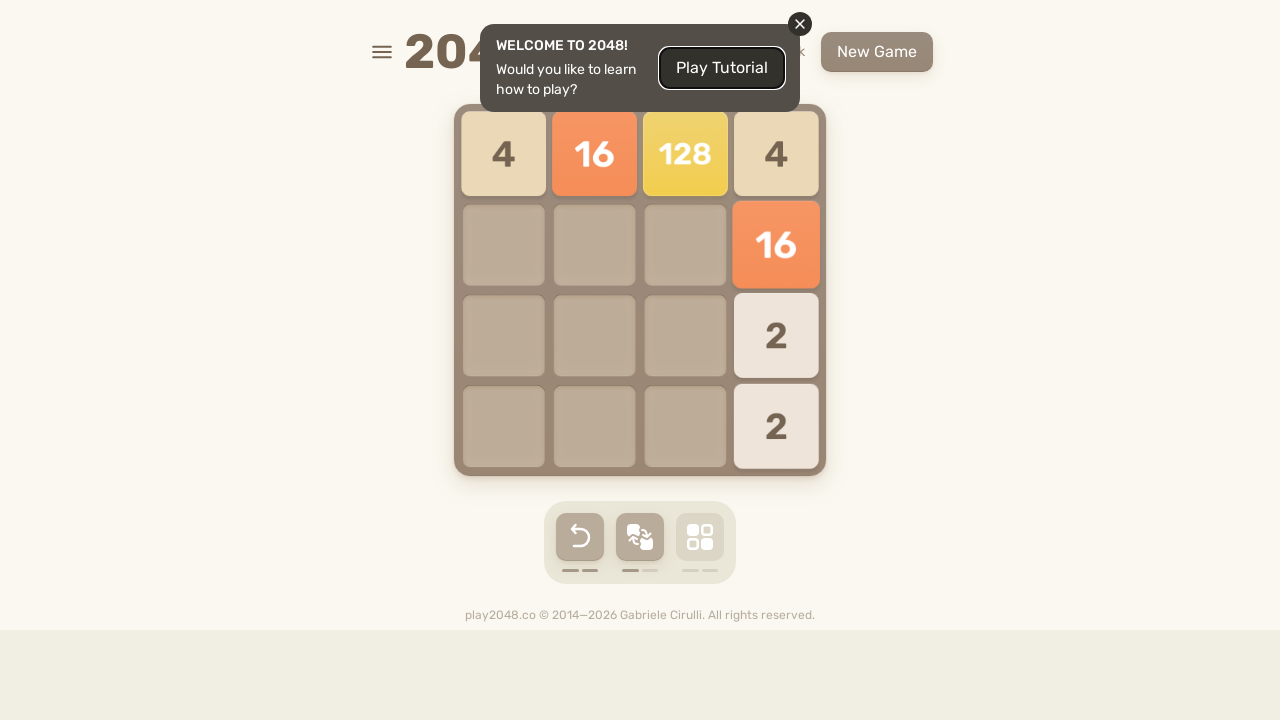

Pressed ArrowLeft key
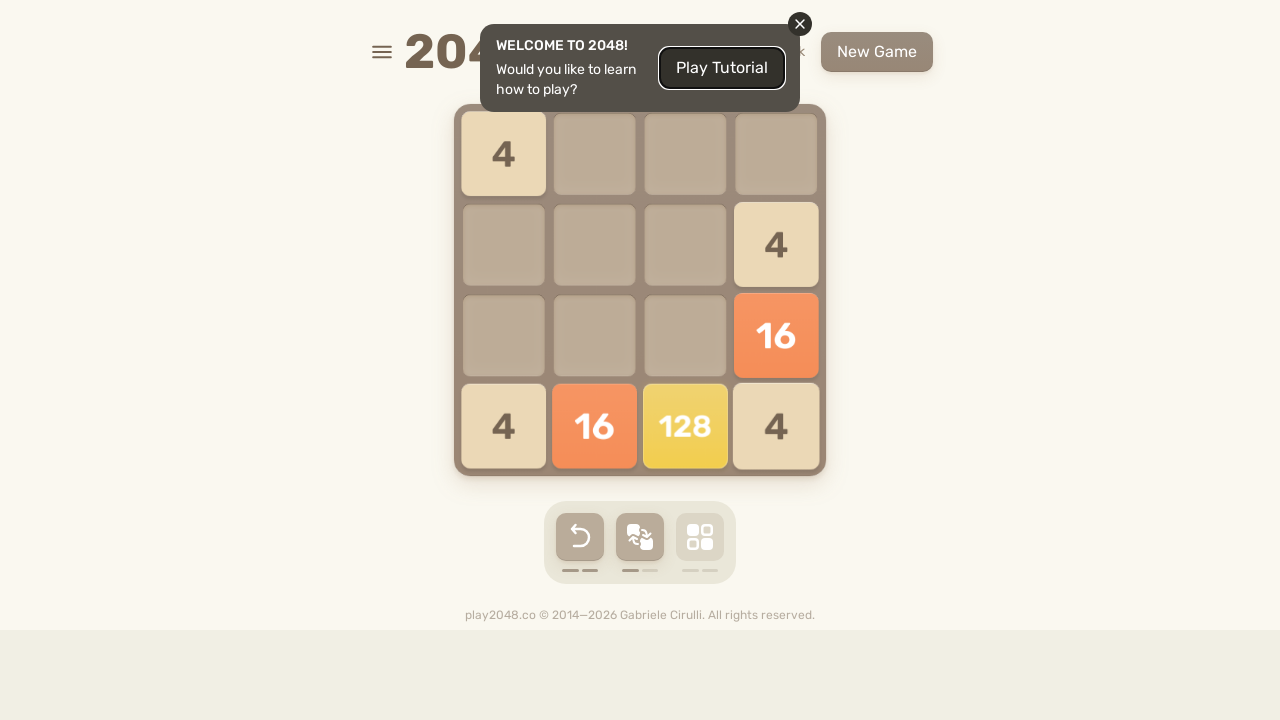

Checked for game over message (count: 0)
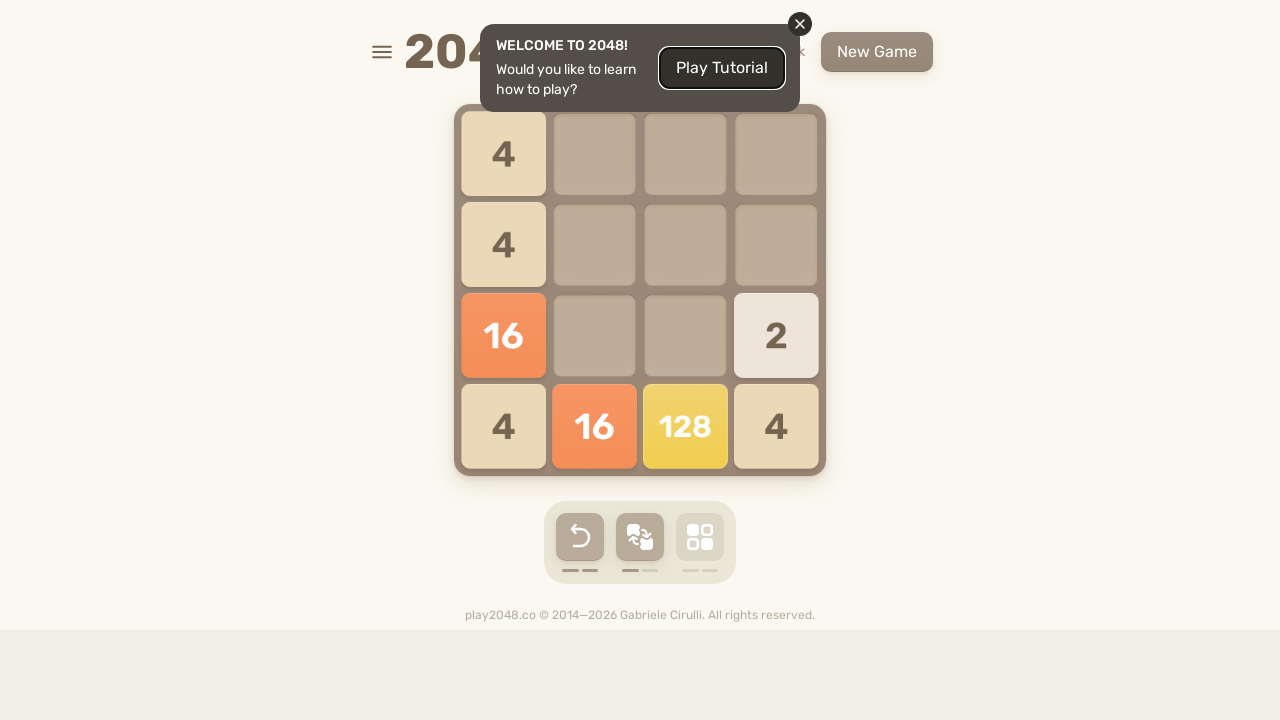

Pressed ArrowUp key
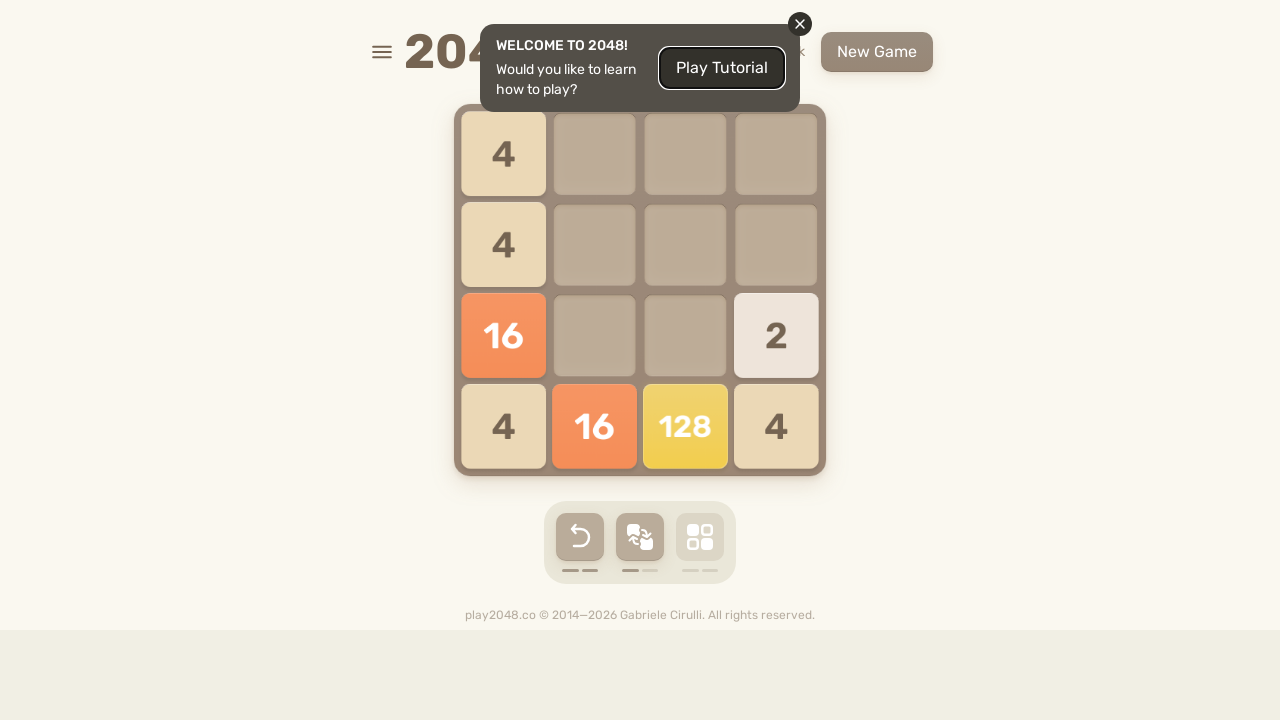

Pressed ArrowRight key
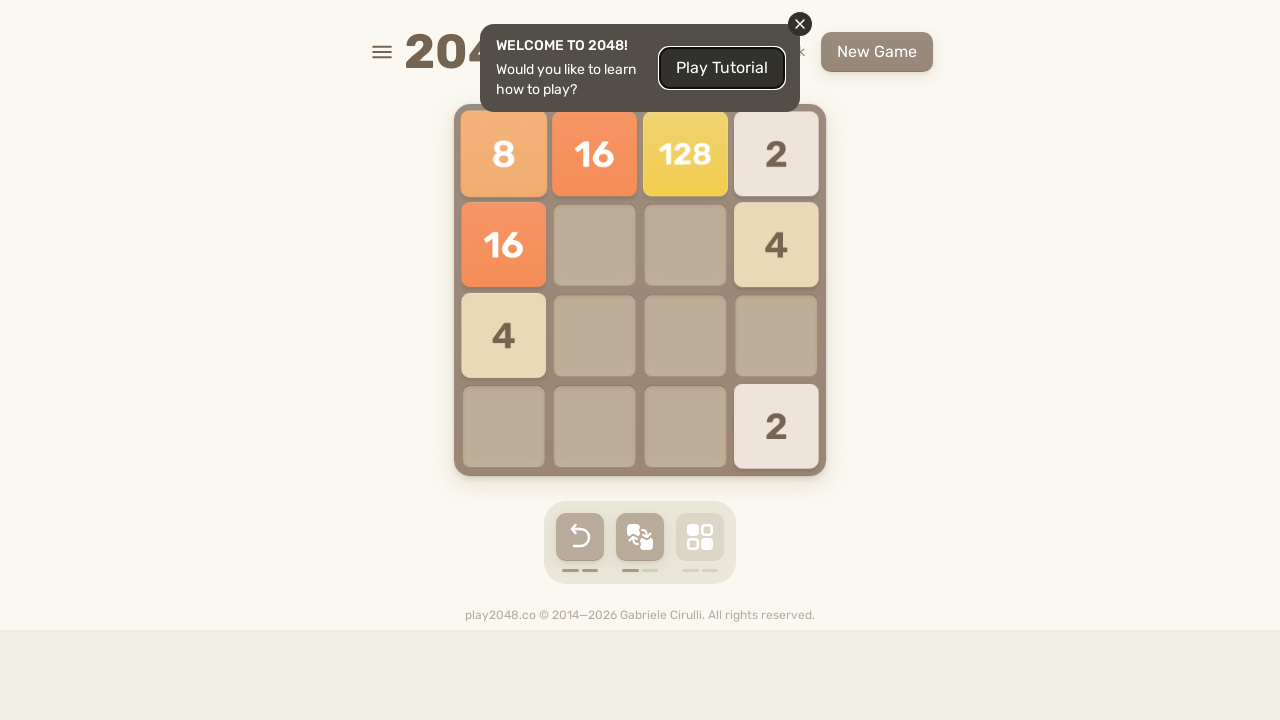

Pressed ArrowDown key
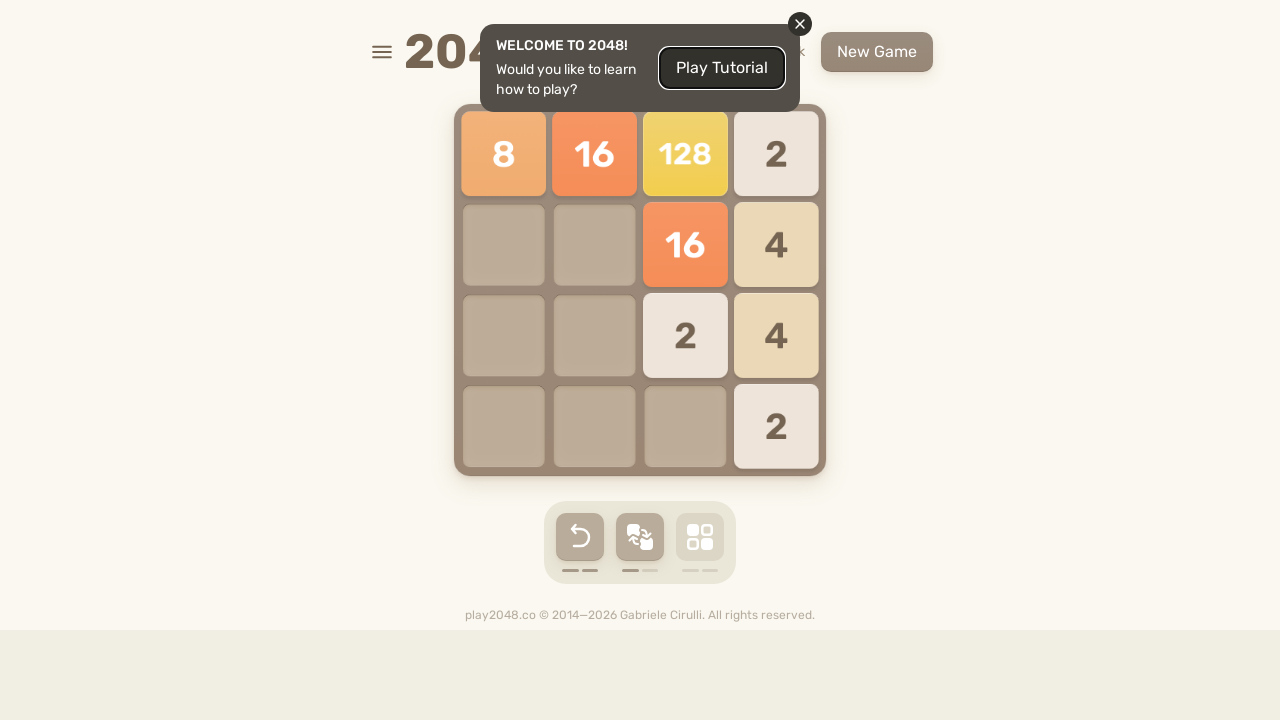

Pressed ArrowLeft key
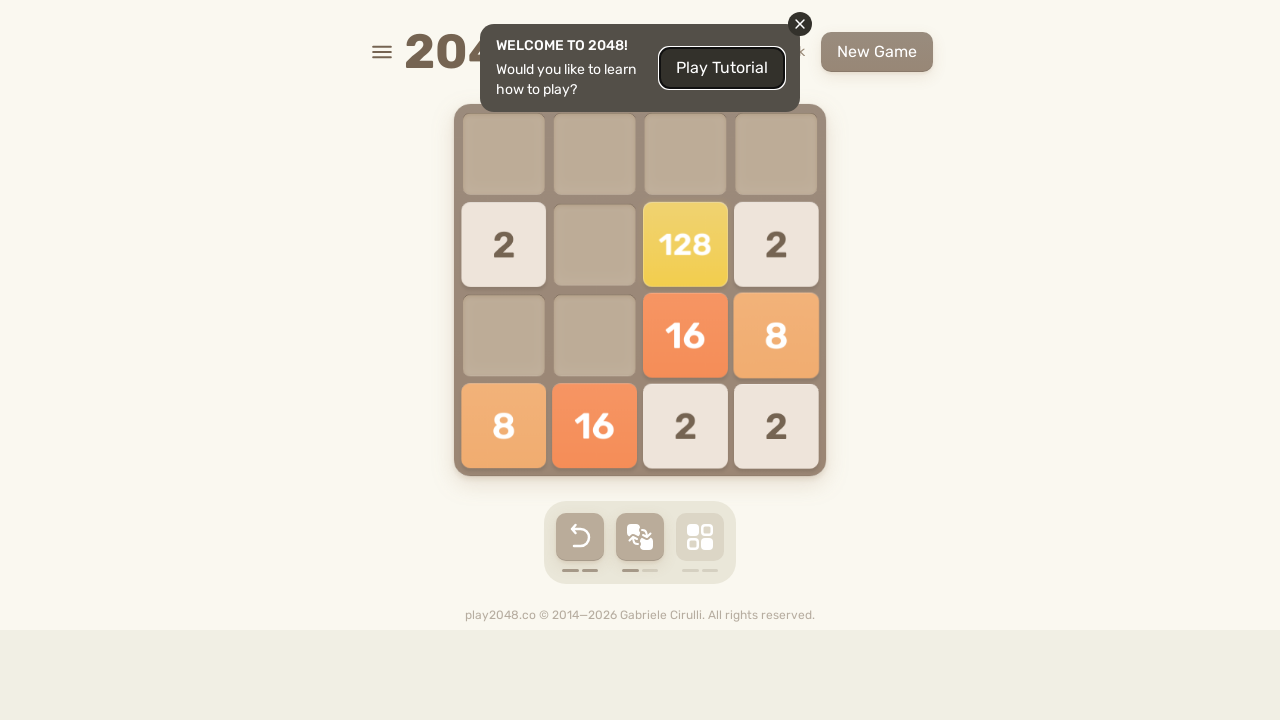

Checked for game over message (count: 0)
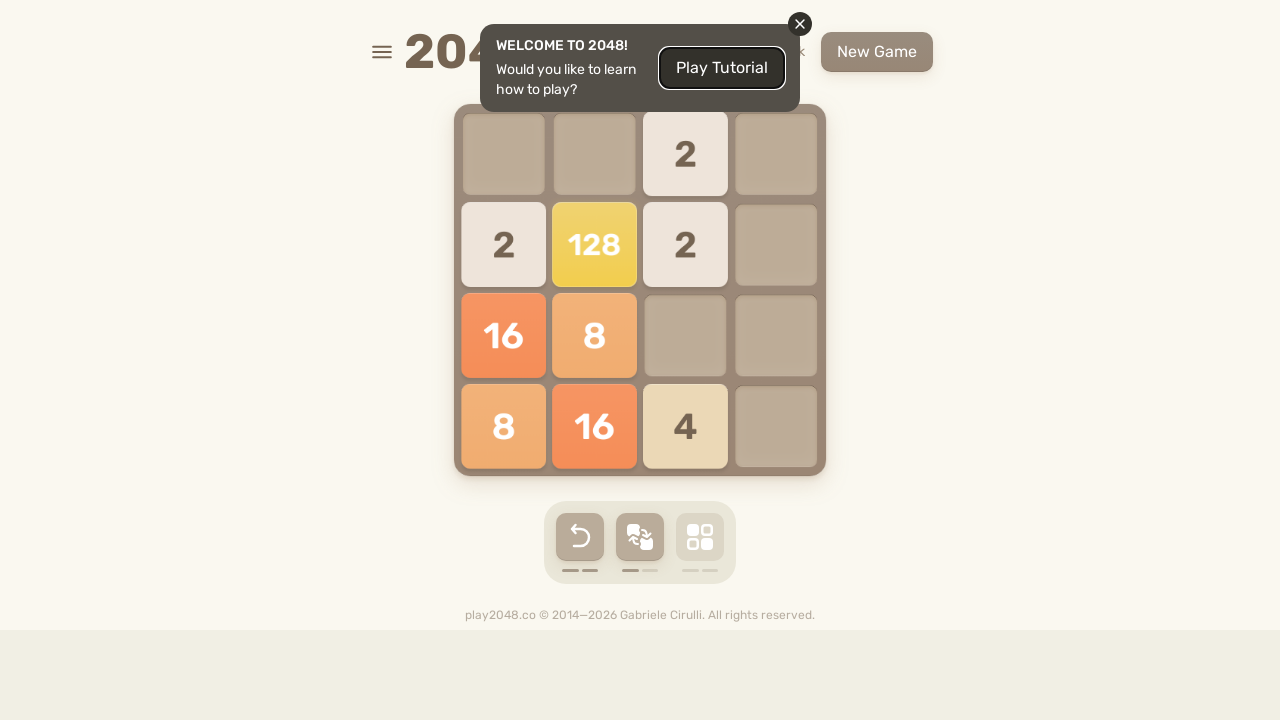

Pressed ArrowUp key
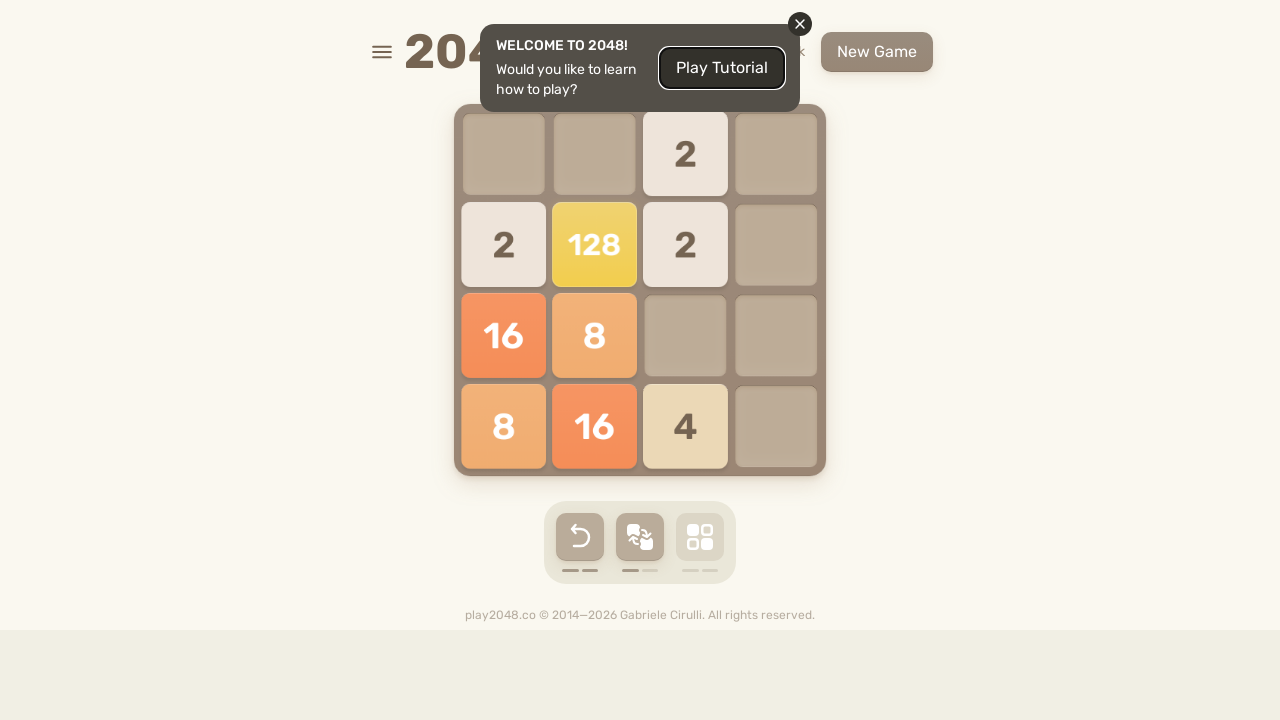

Pressed ArrowRight key
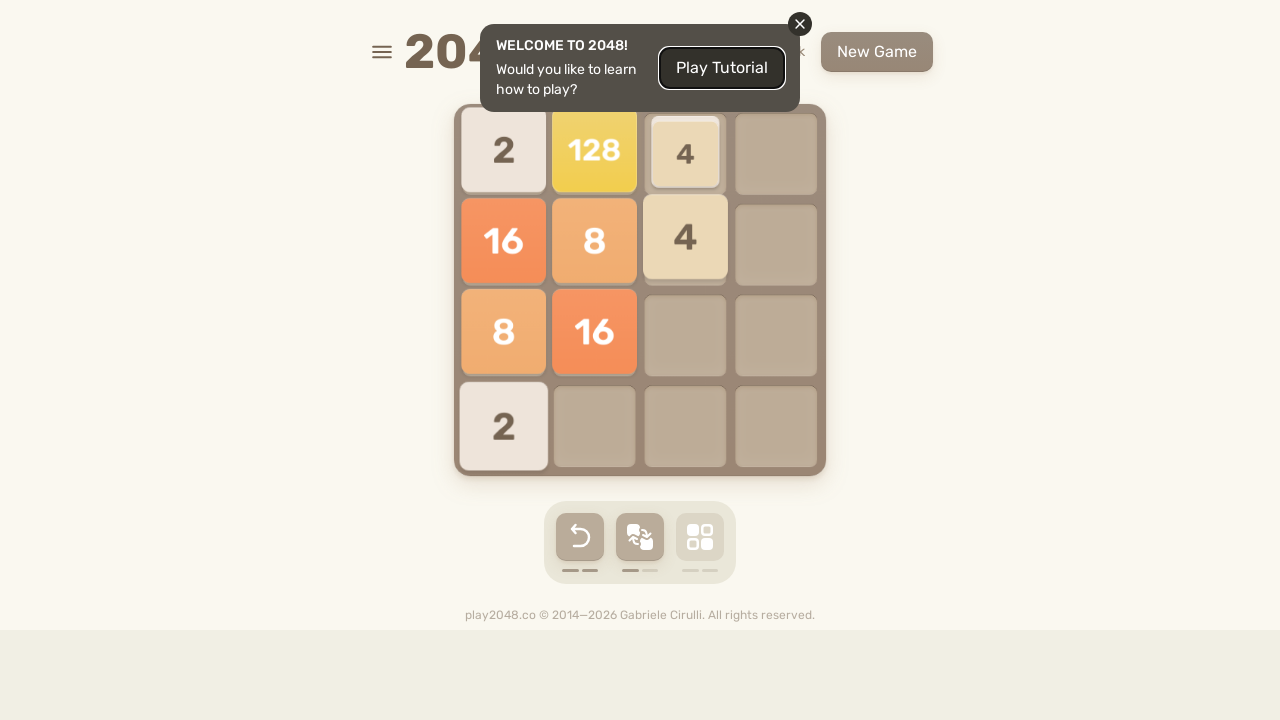

Pressed ArrowDown key
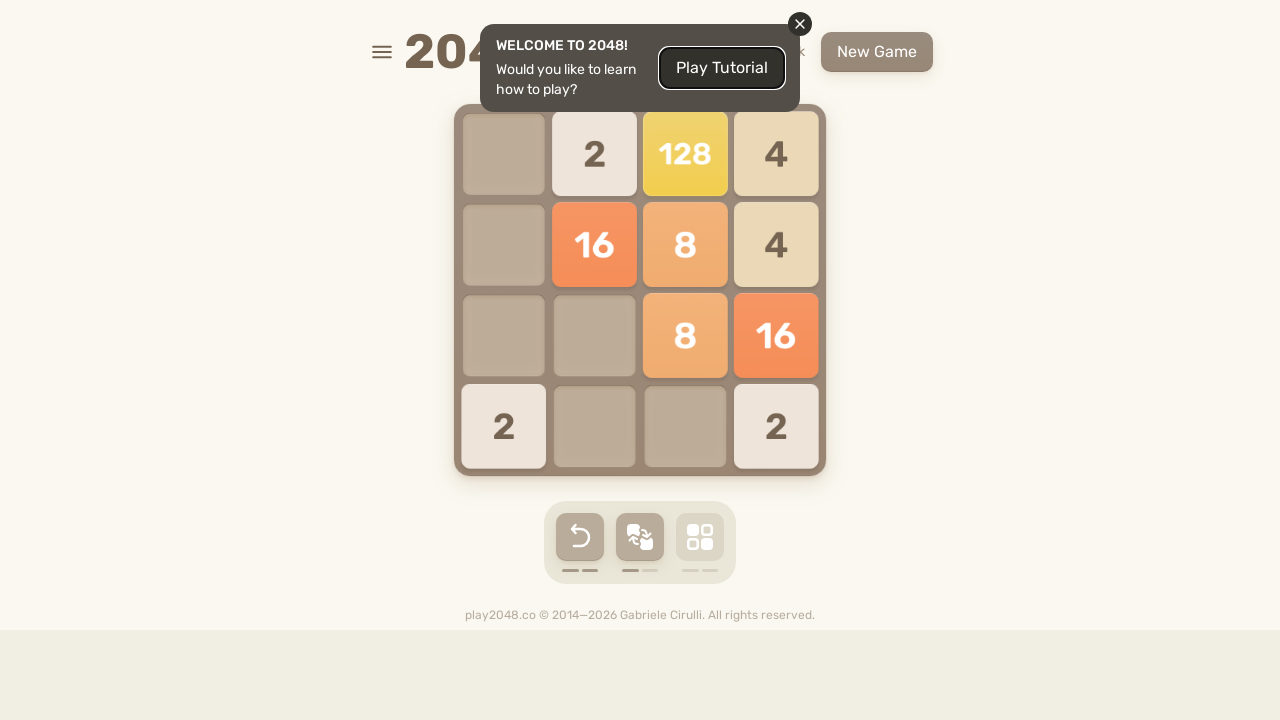

Pressed ArrowLeft key
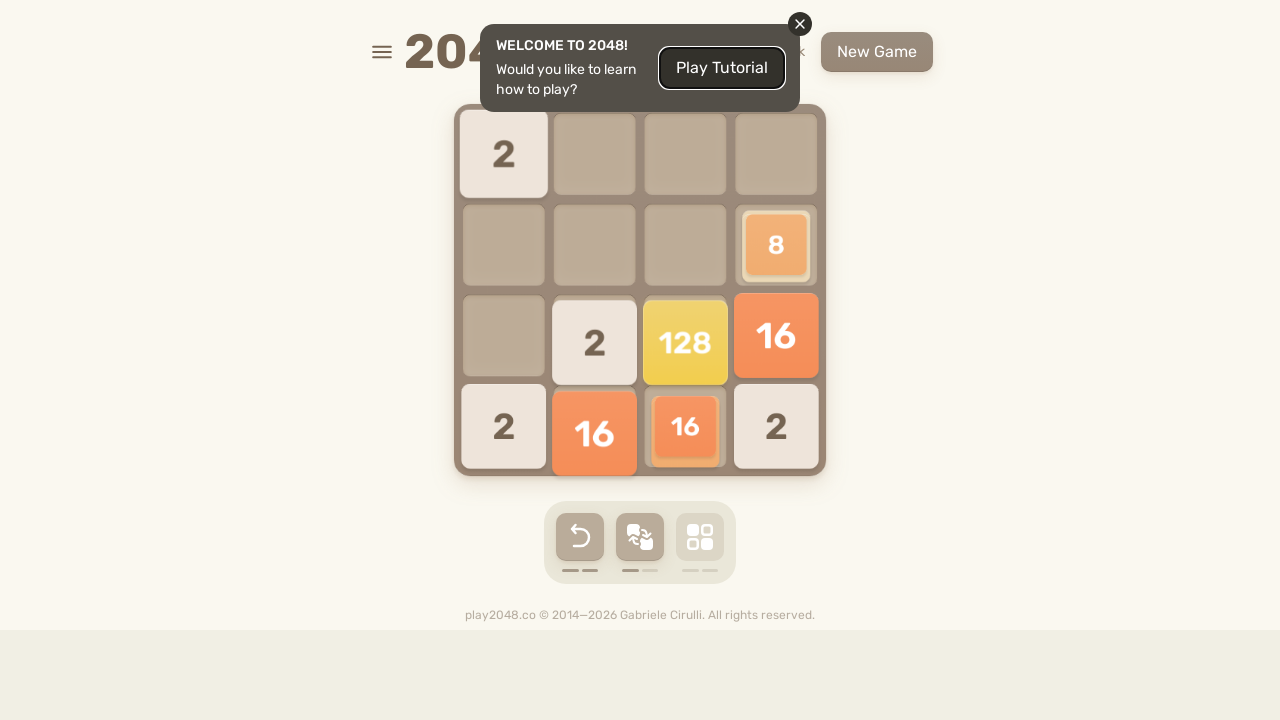

Checked for game over message (count: 0)
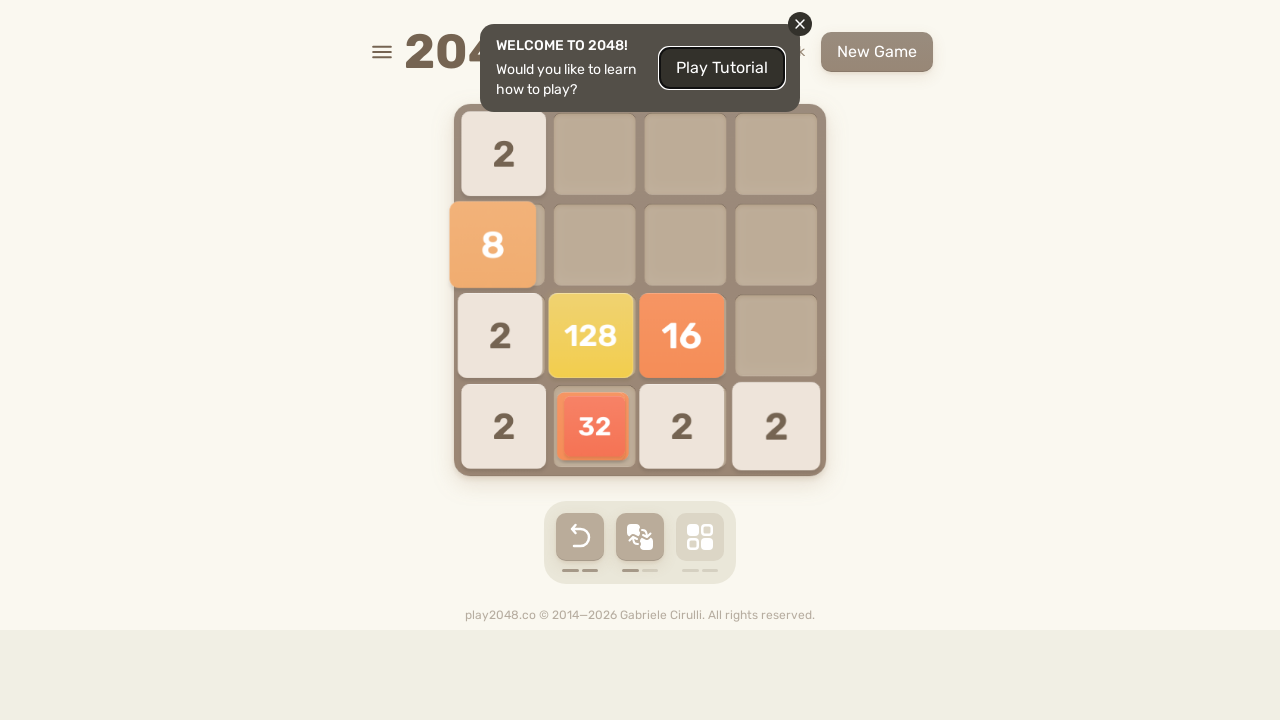

Pressed ArrowUp key
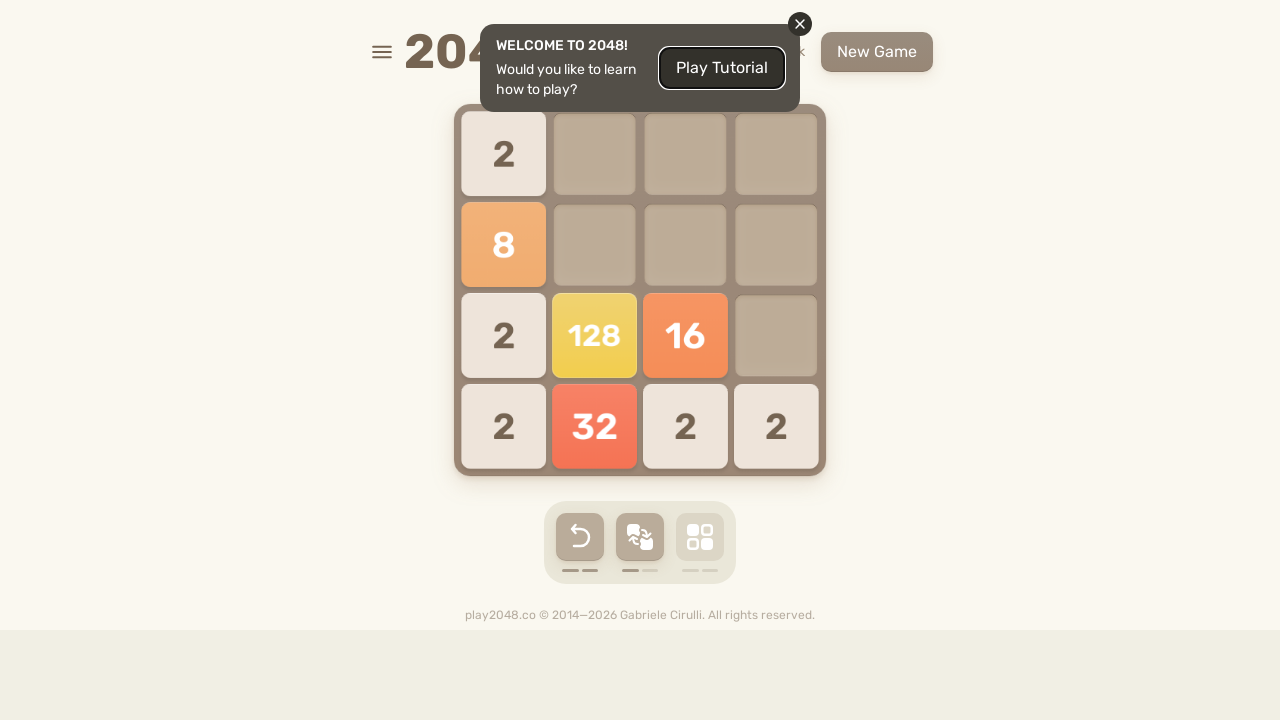

Pressed ArrowRight key
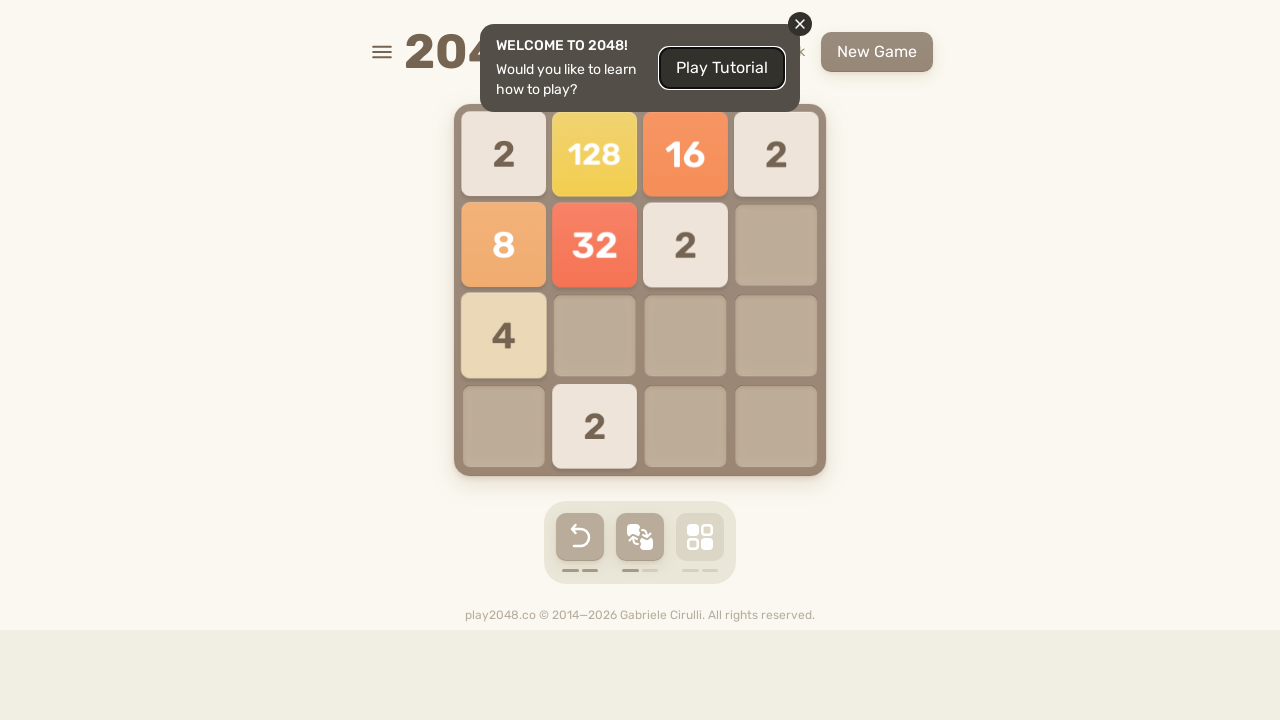

Pressed ArrowDown key
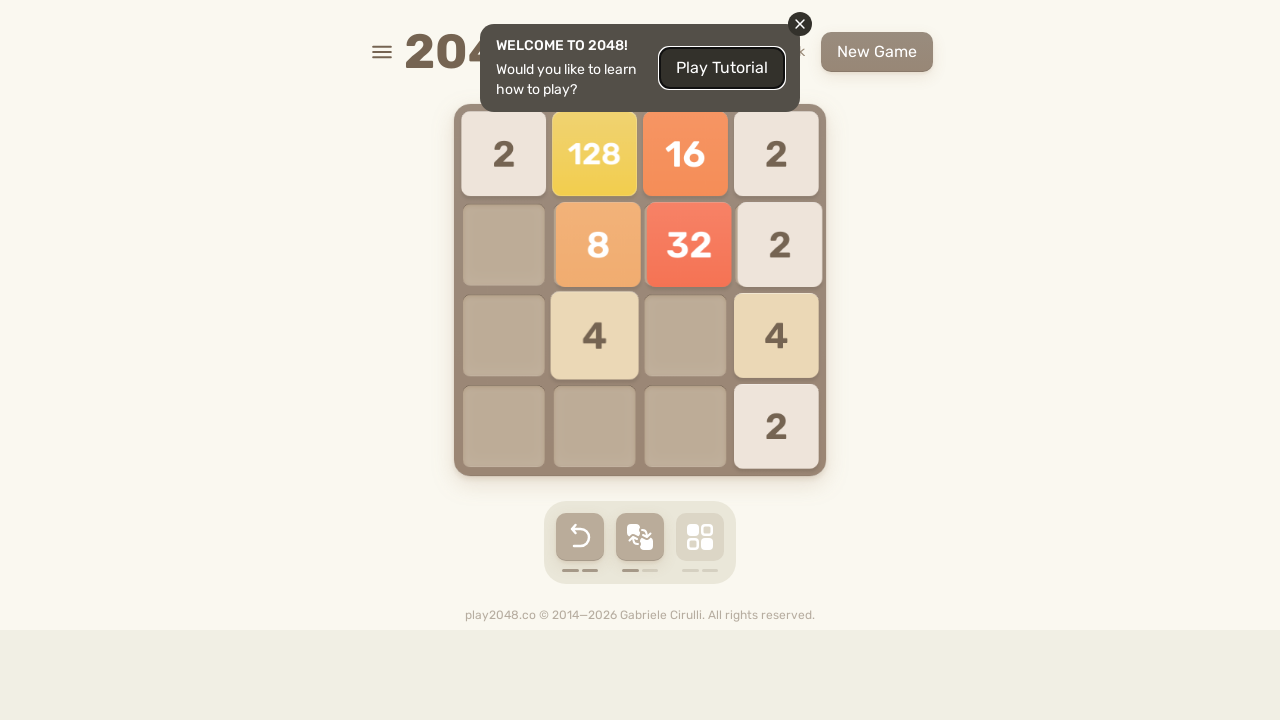

Pressed ArrowLeft key
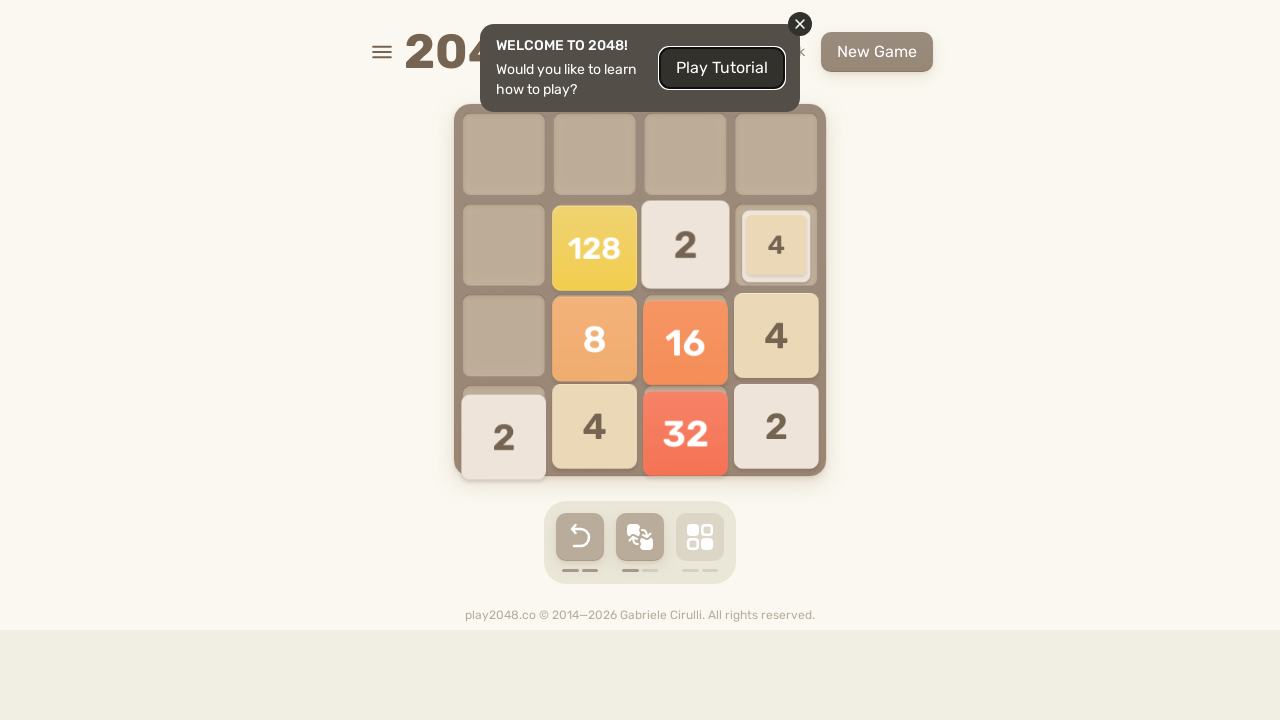

Checked for game over message (count: 0)
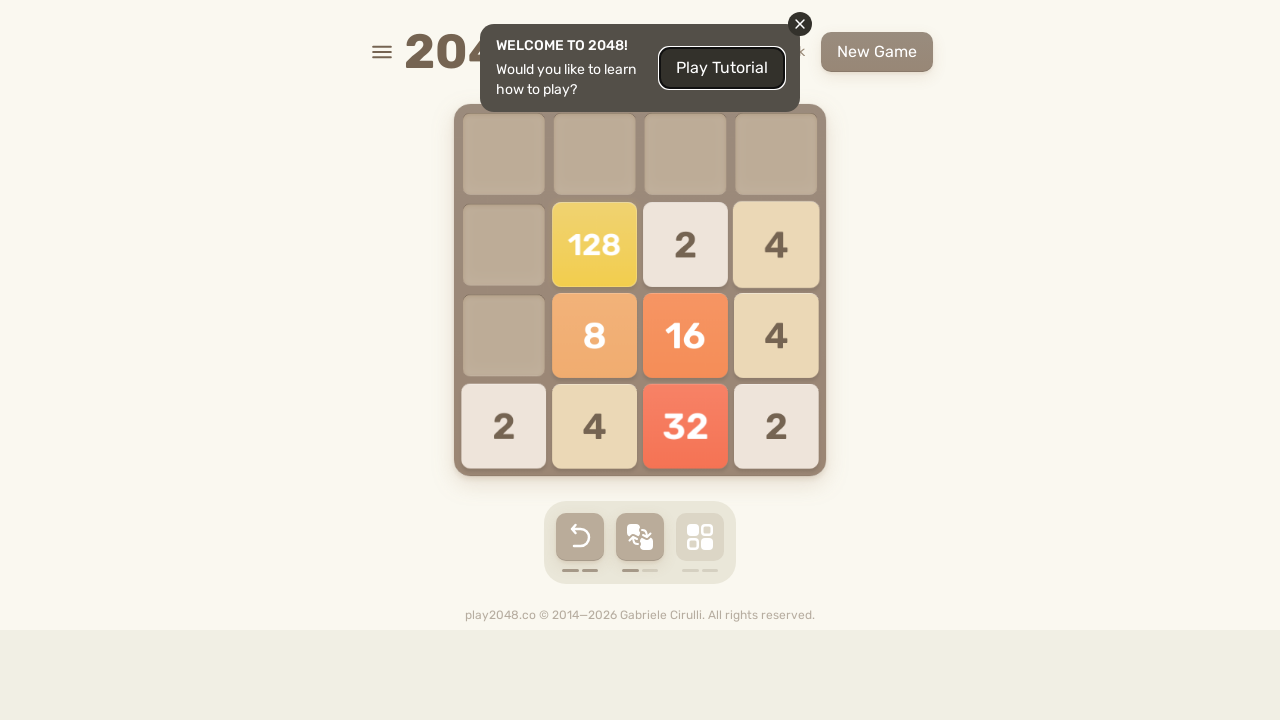

Pressed ArrowUp key
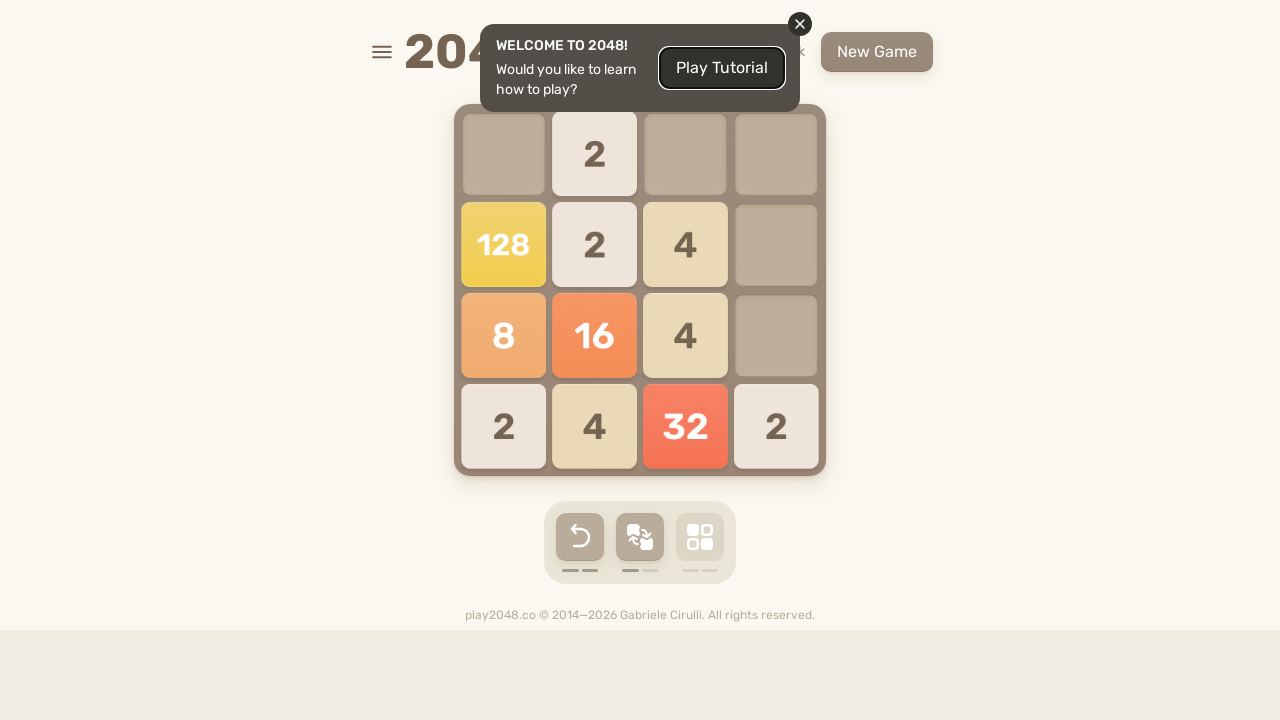

Pressed ArrowRight key
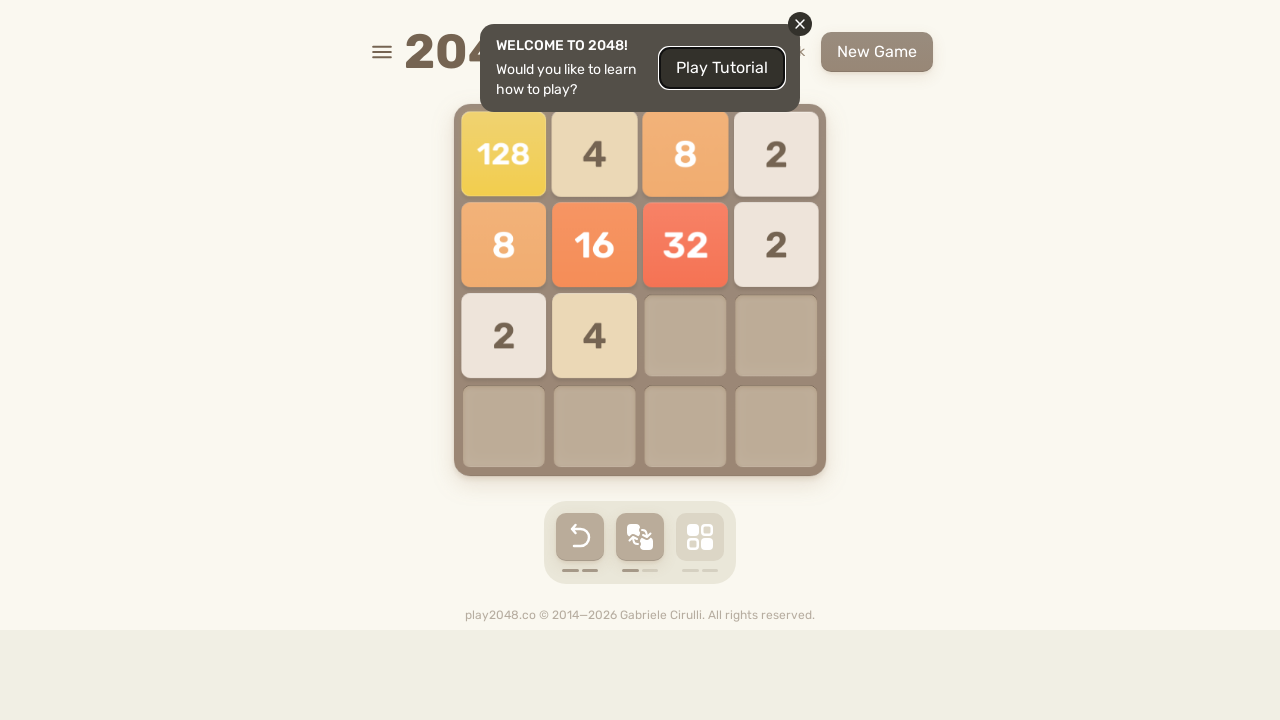

Pressed ArrowDown key
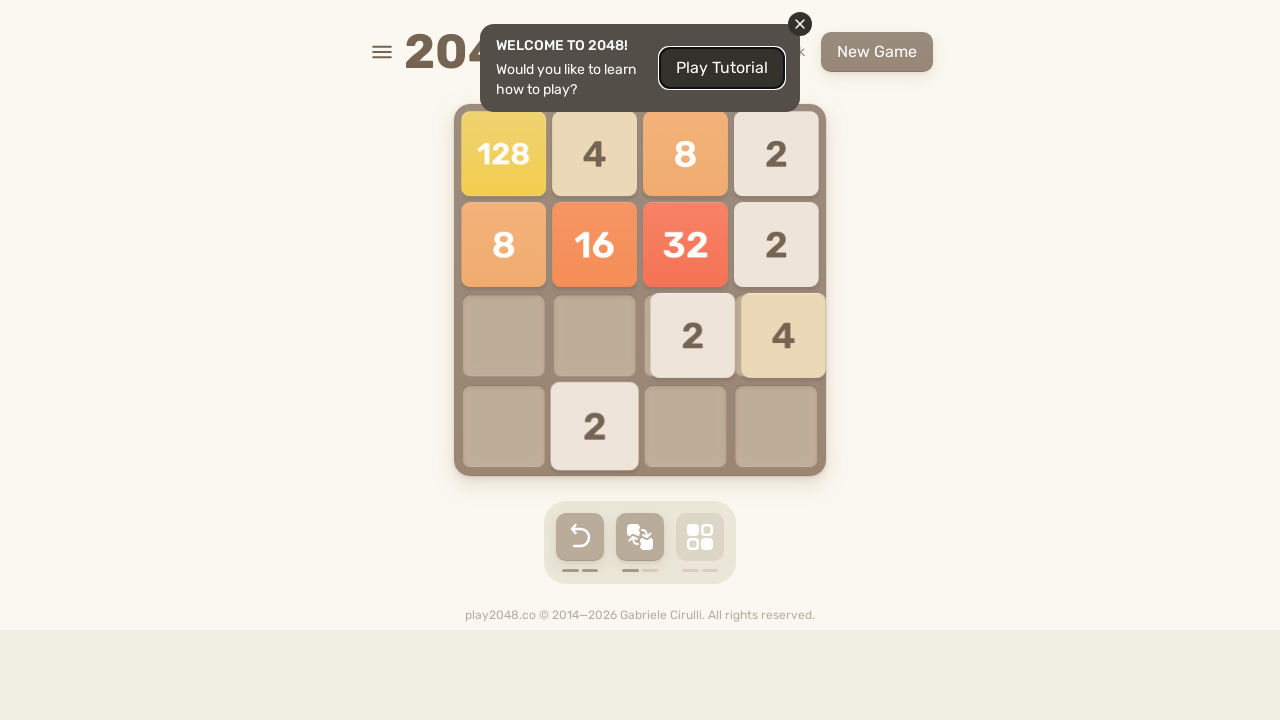

Pressed ArrowLeft key
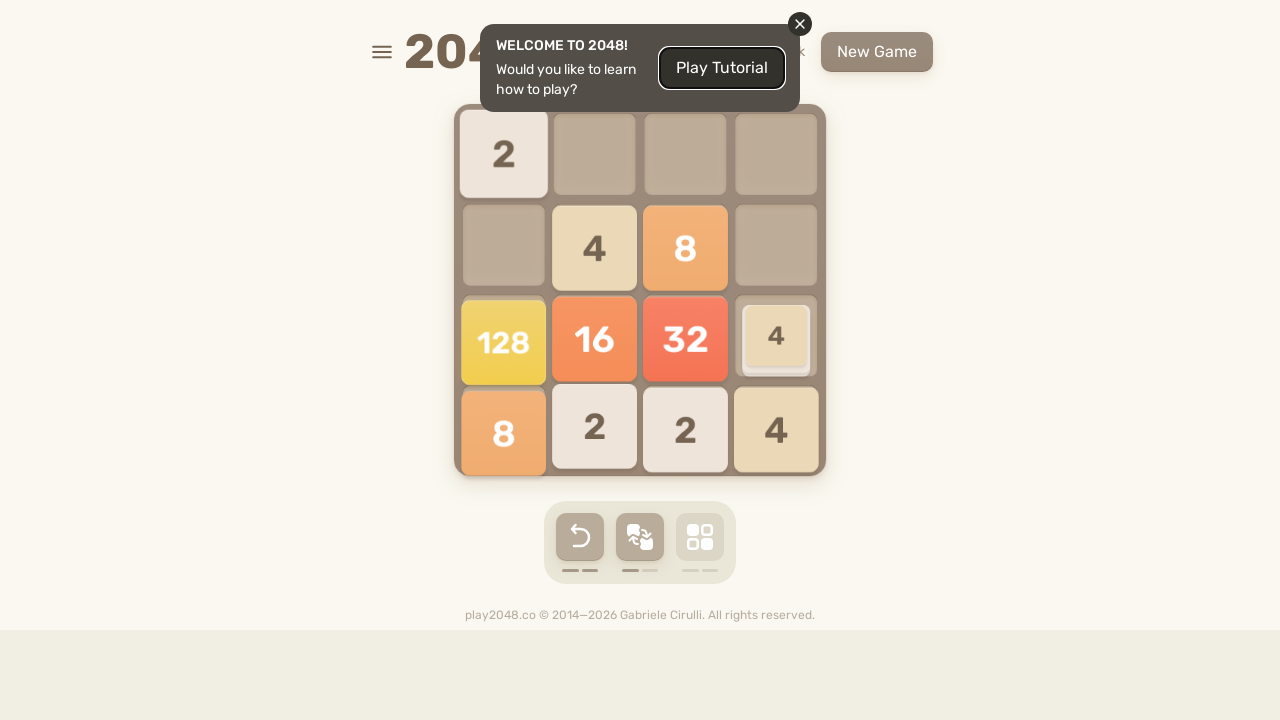

Checked for game over message (count: 0)
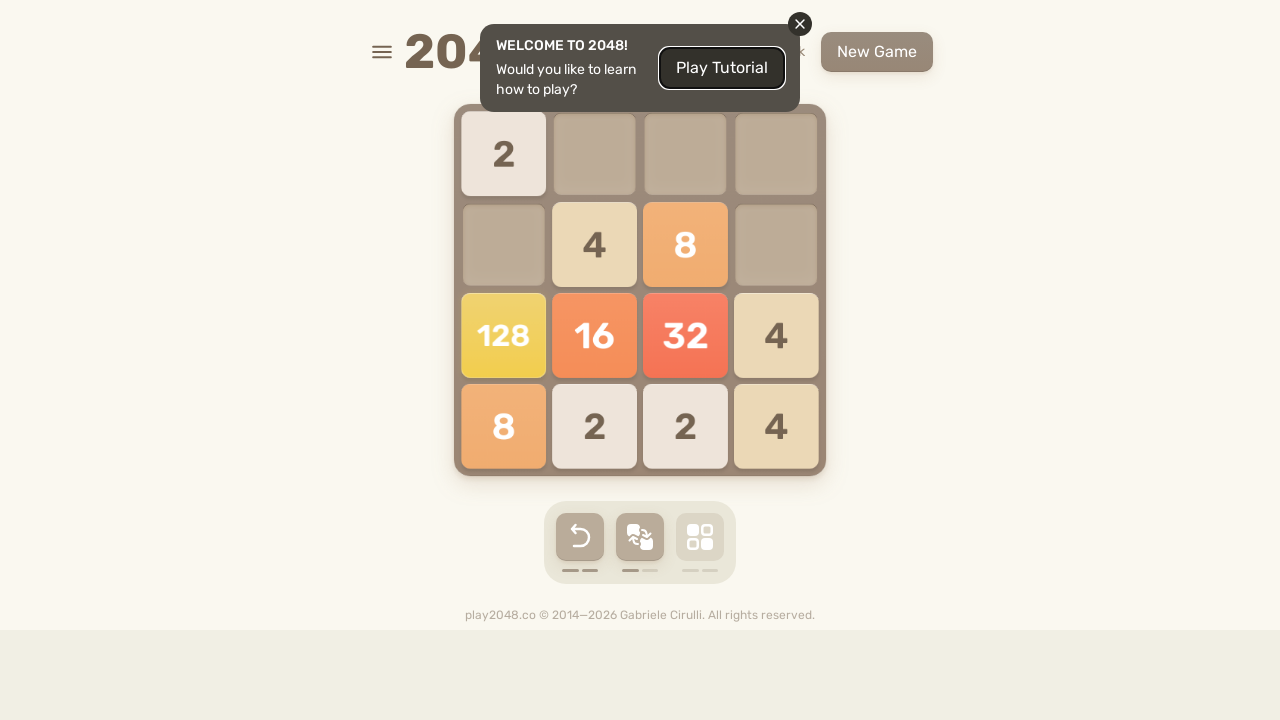

Pressed ArrowUp key
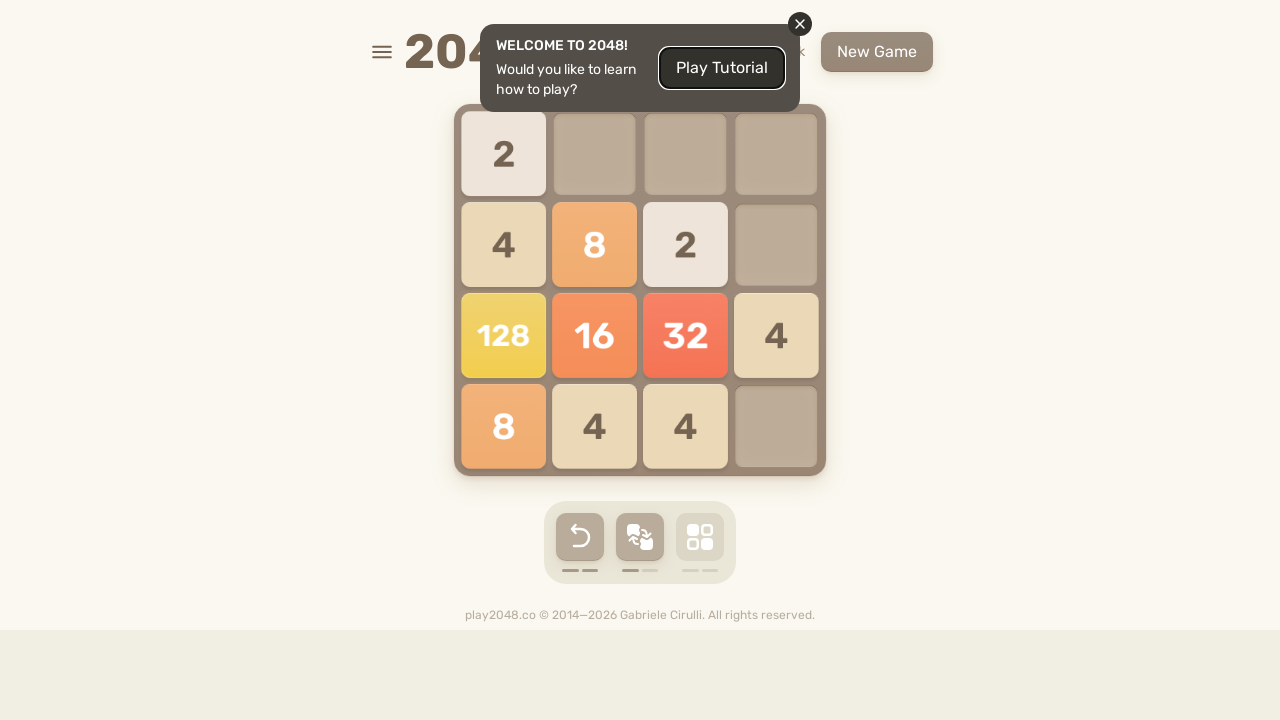

Pressed ArrowRight key
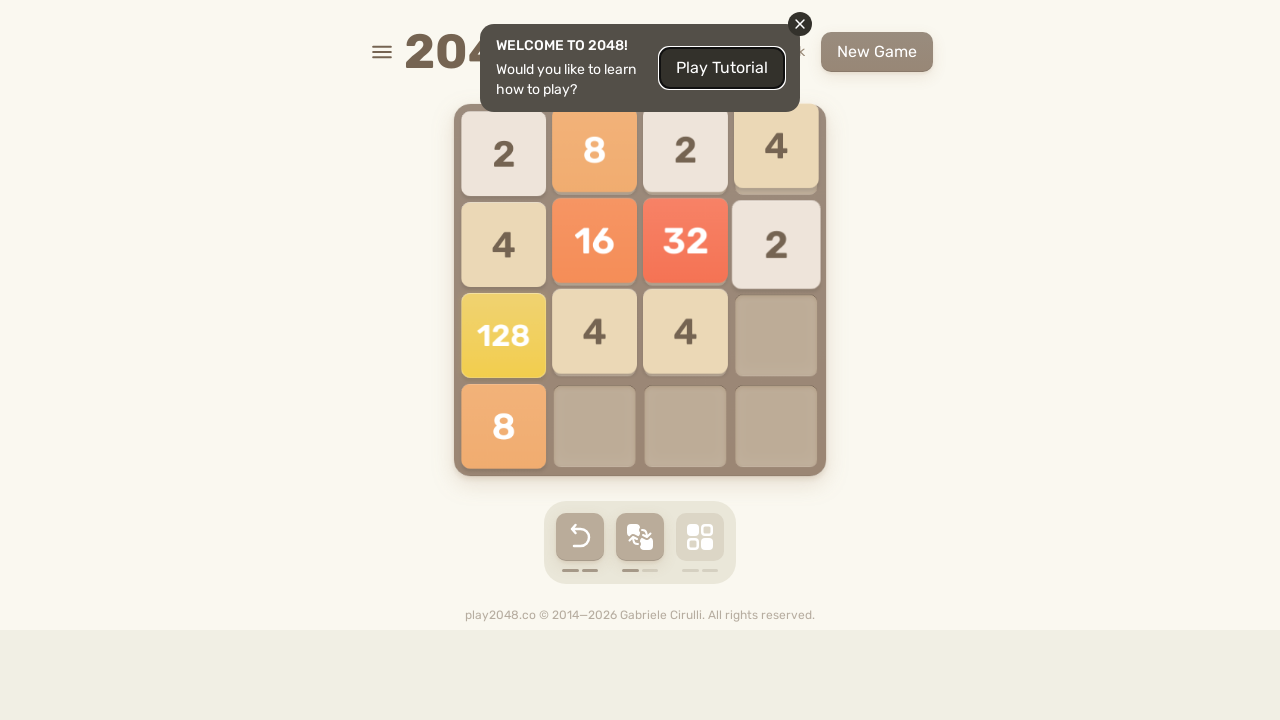

Pressed ArrowDown key
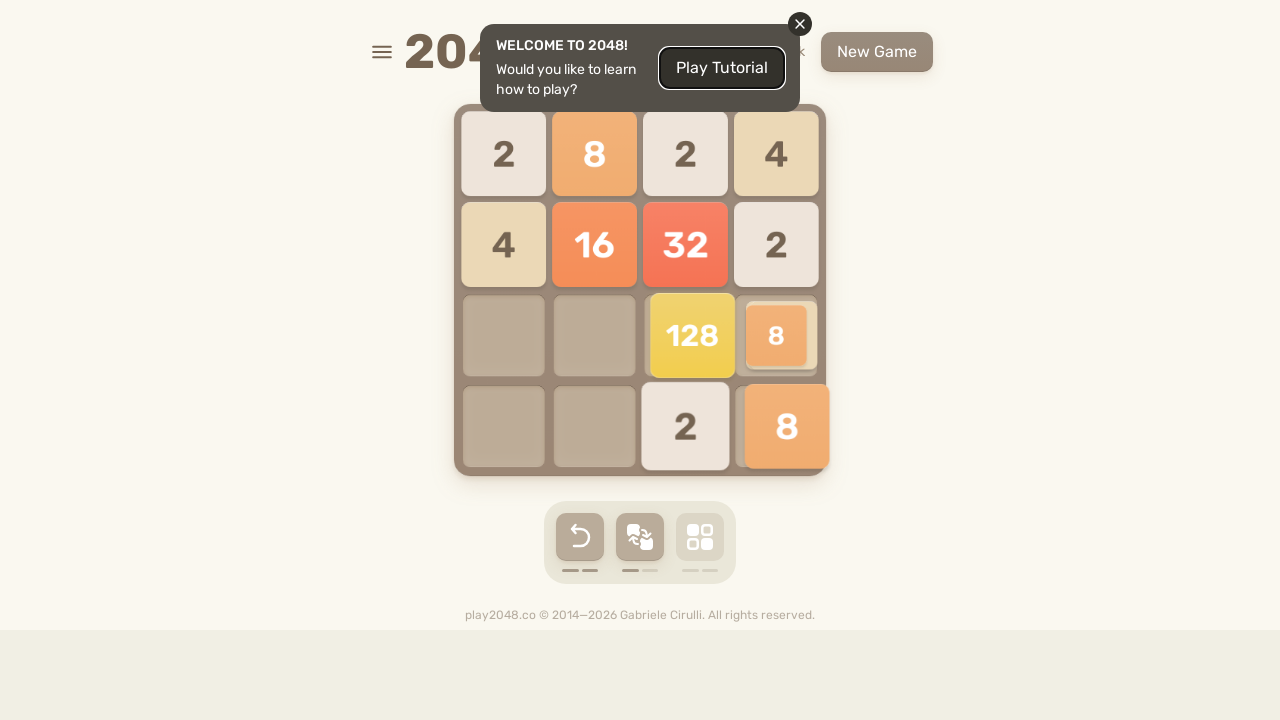

Pressed ArrowLeft key
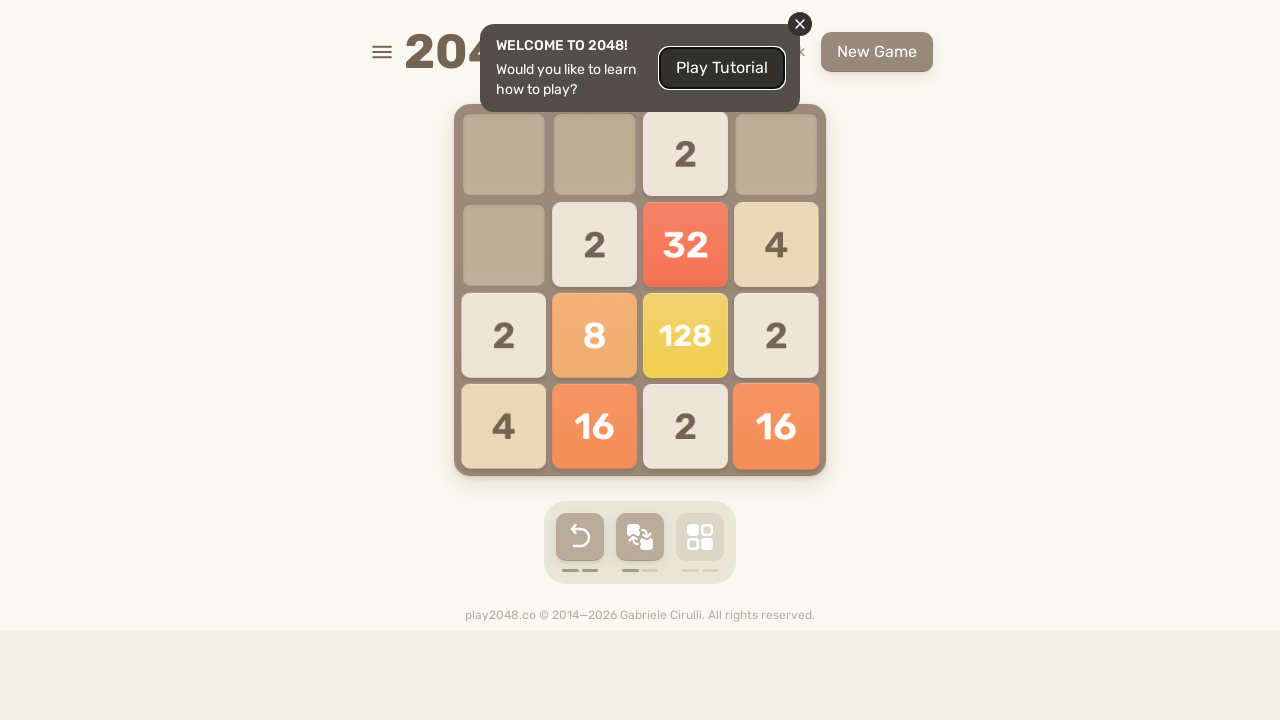

Checked for game over message (count: 0)
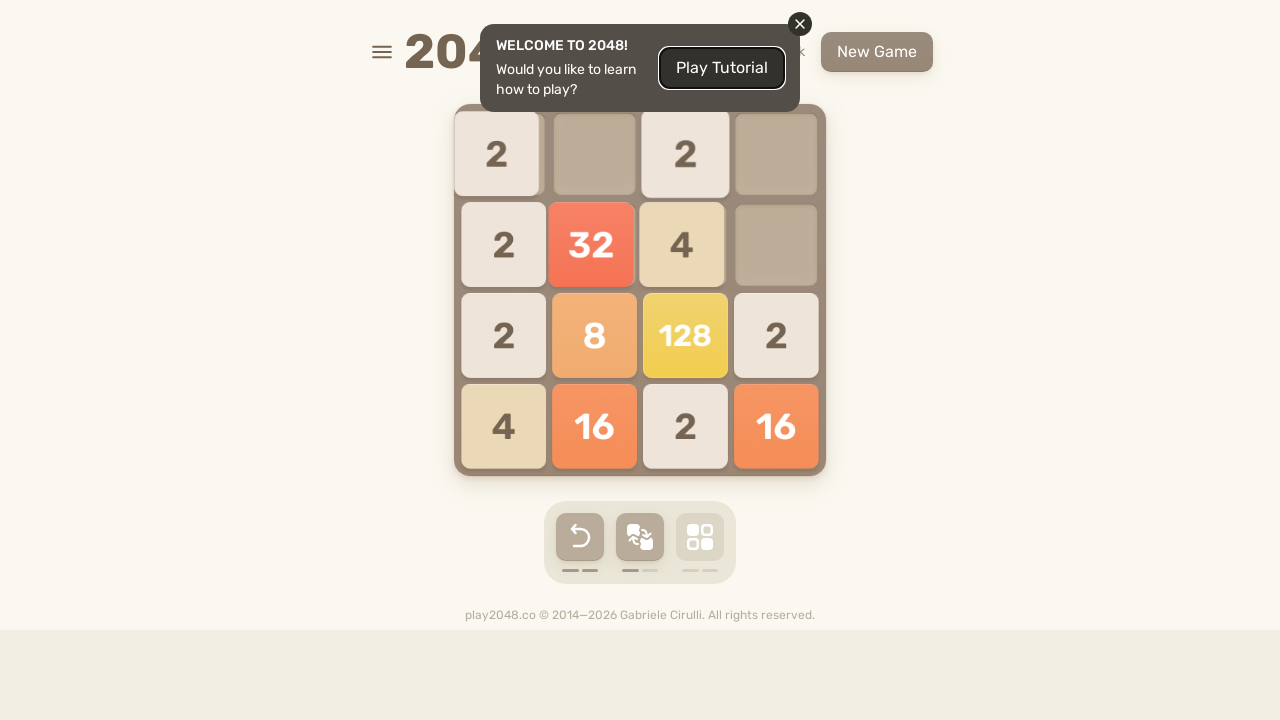

Pressed ArrowUp key
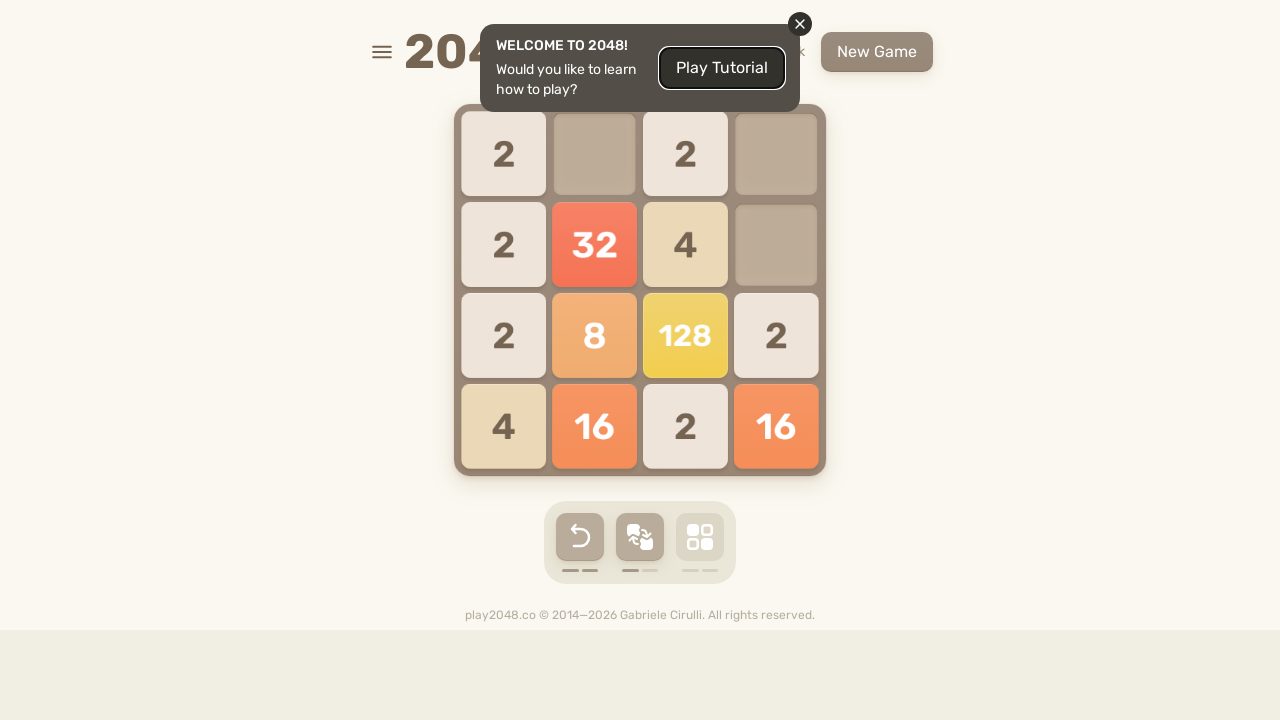

Pressed ArrowRight key
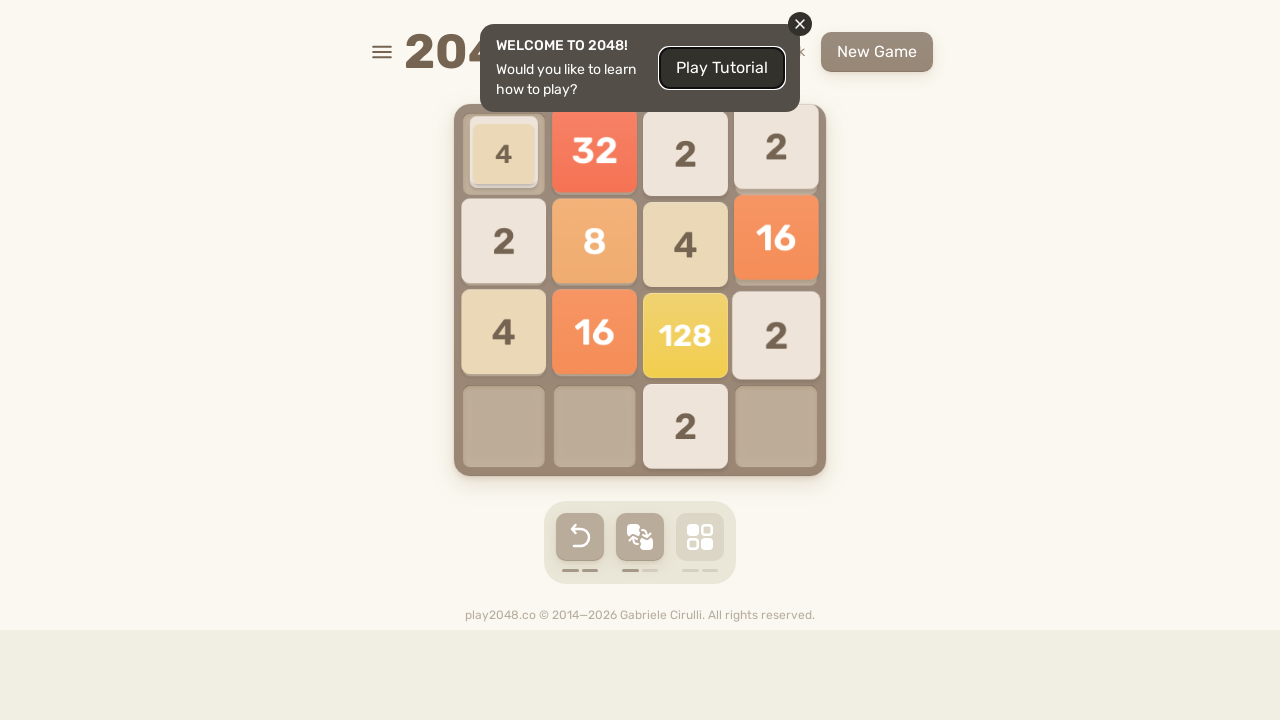

Pressed ArrowDown key
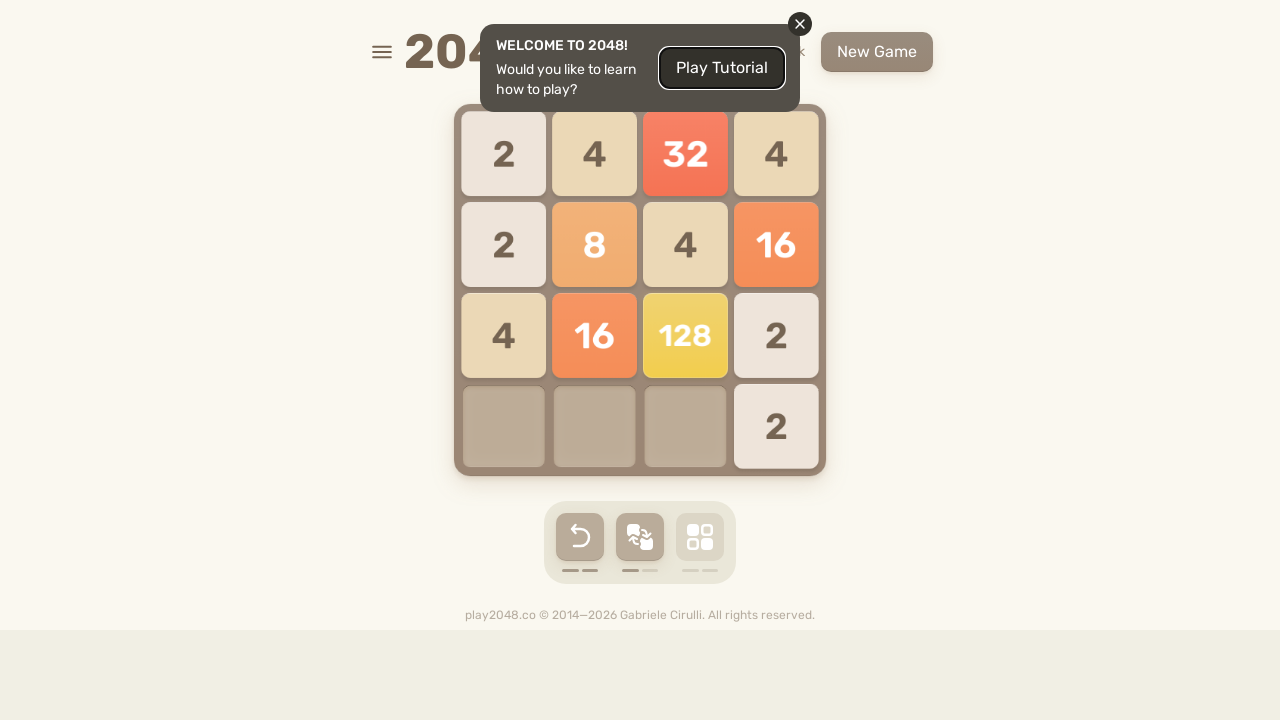

Pressed ArrowLeft key
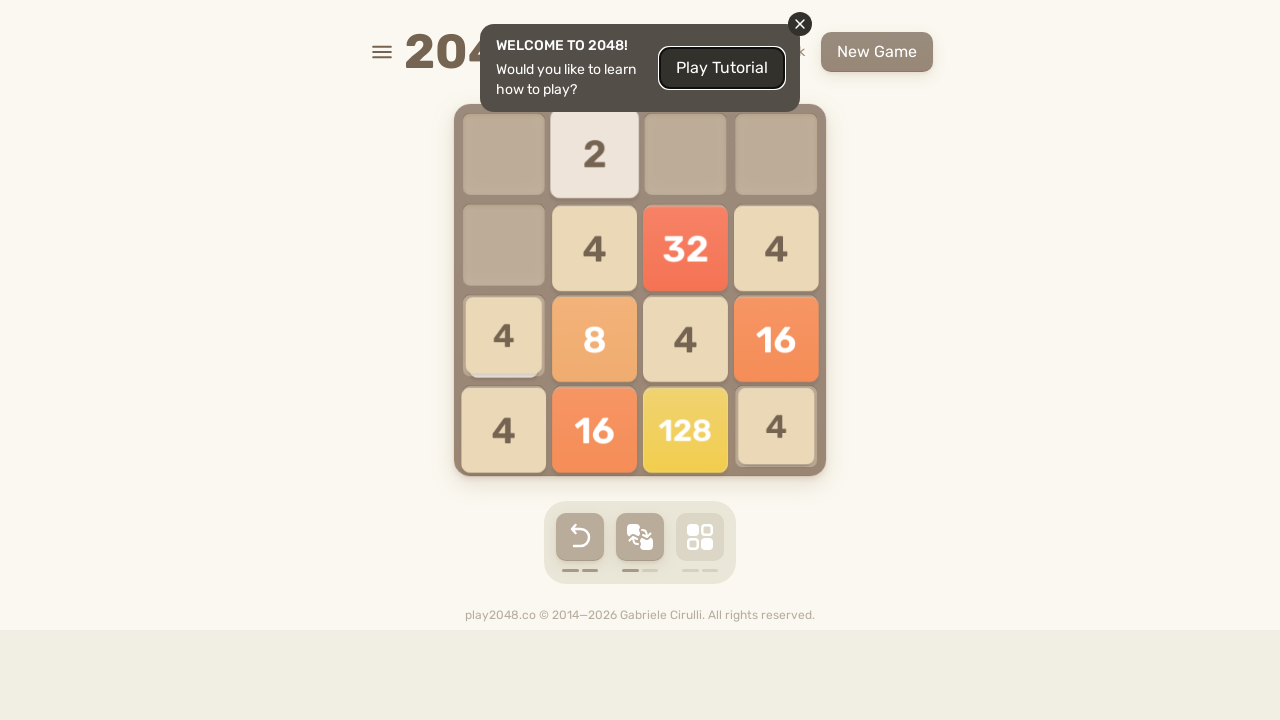

Checked for game over message (count: 0)
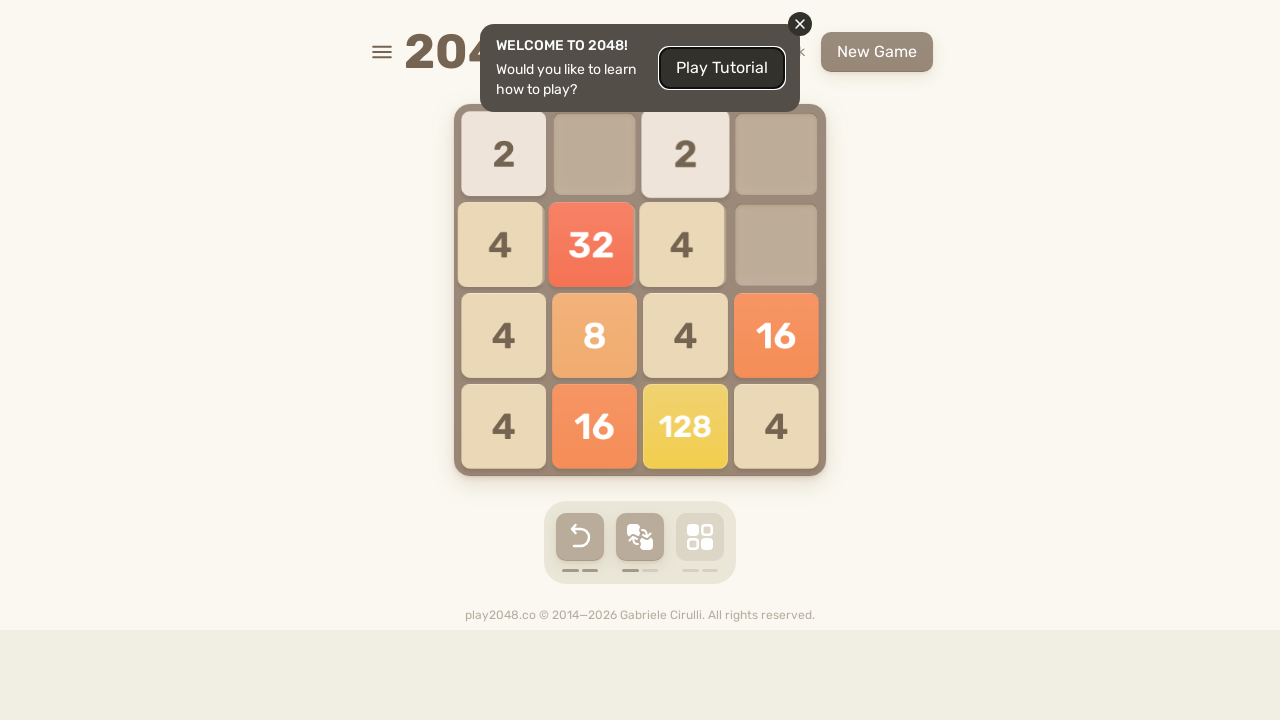

Pressed ArrowUp key
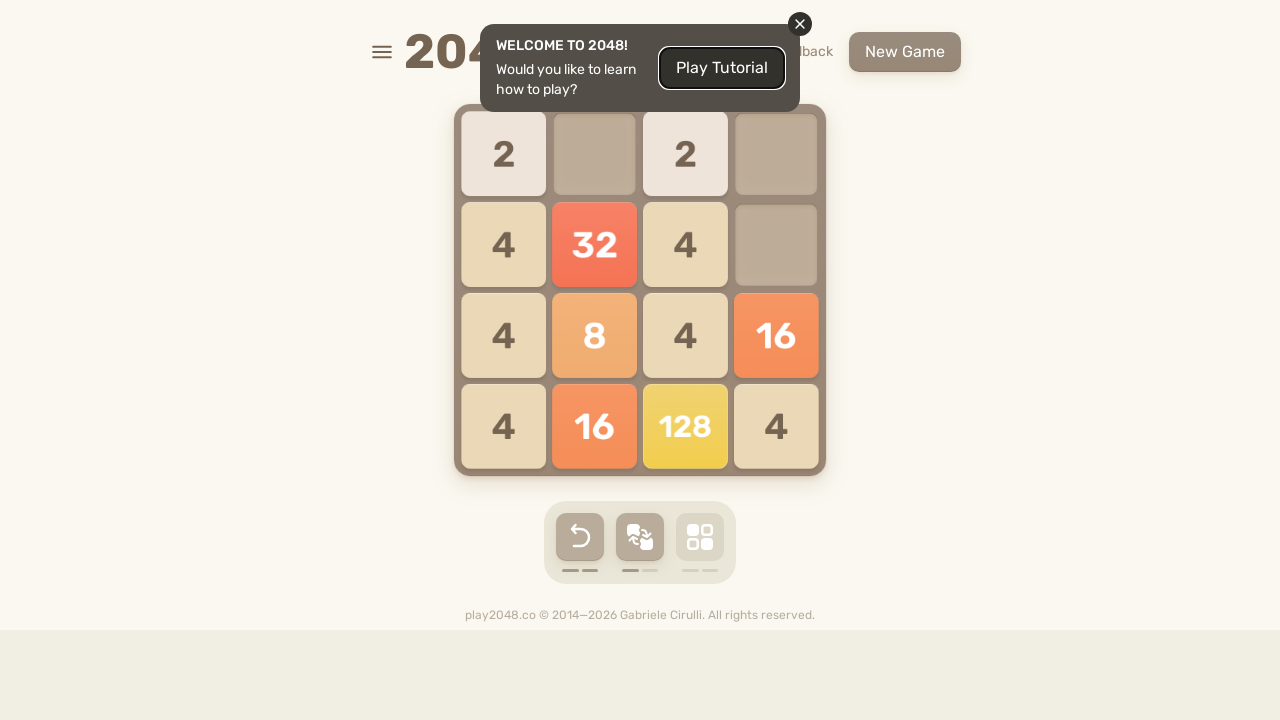

Pressed ArrowRight key
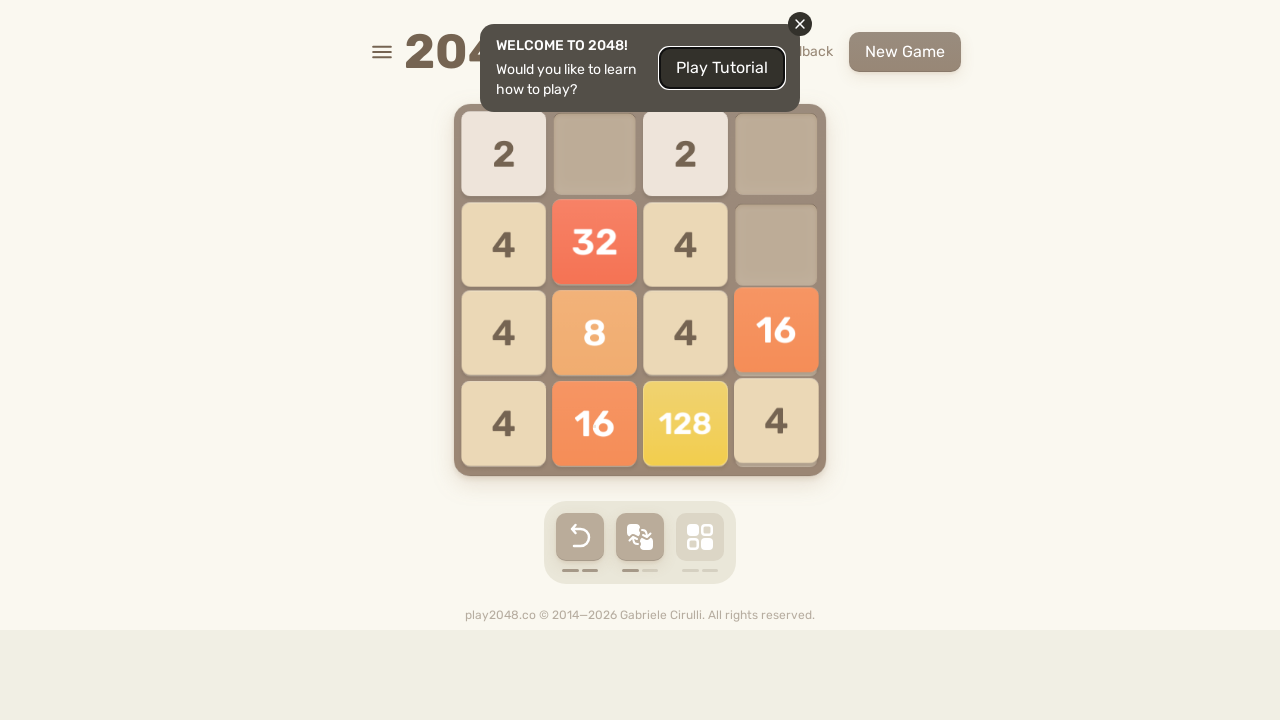

Pressed ArrowDown key
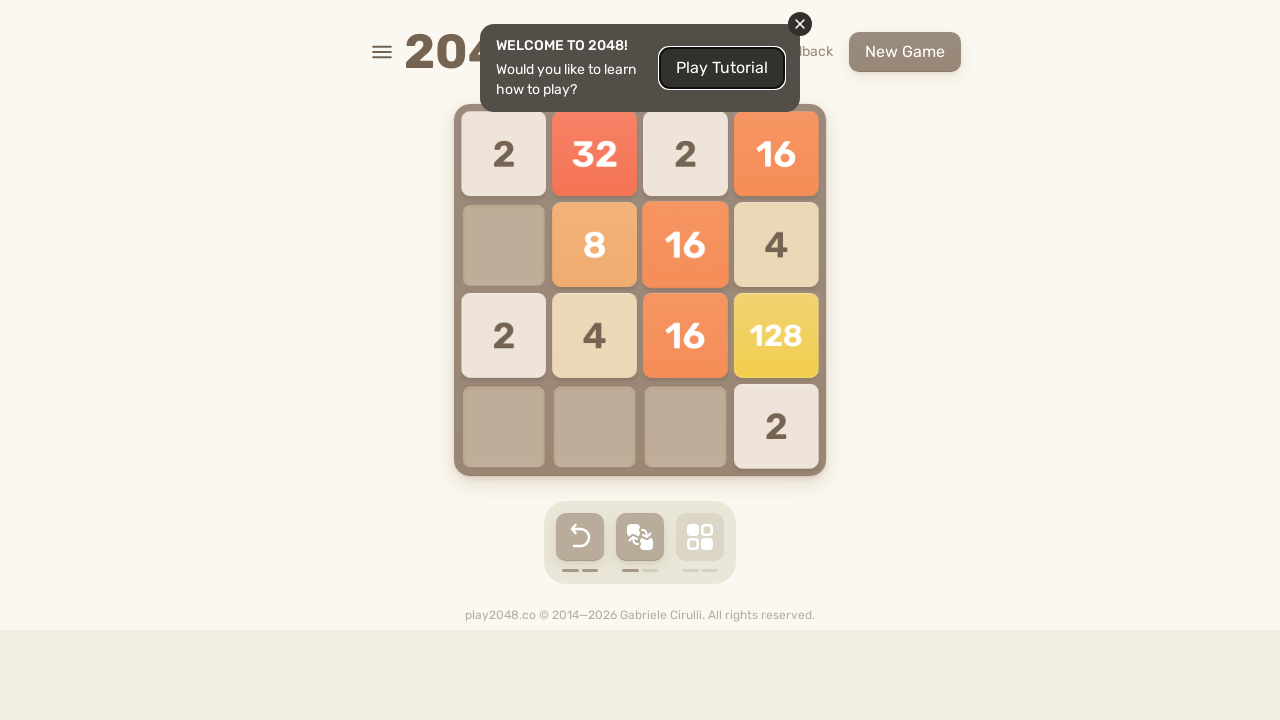

Pressed ArrowLeft key
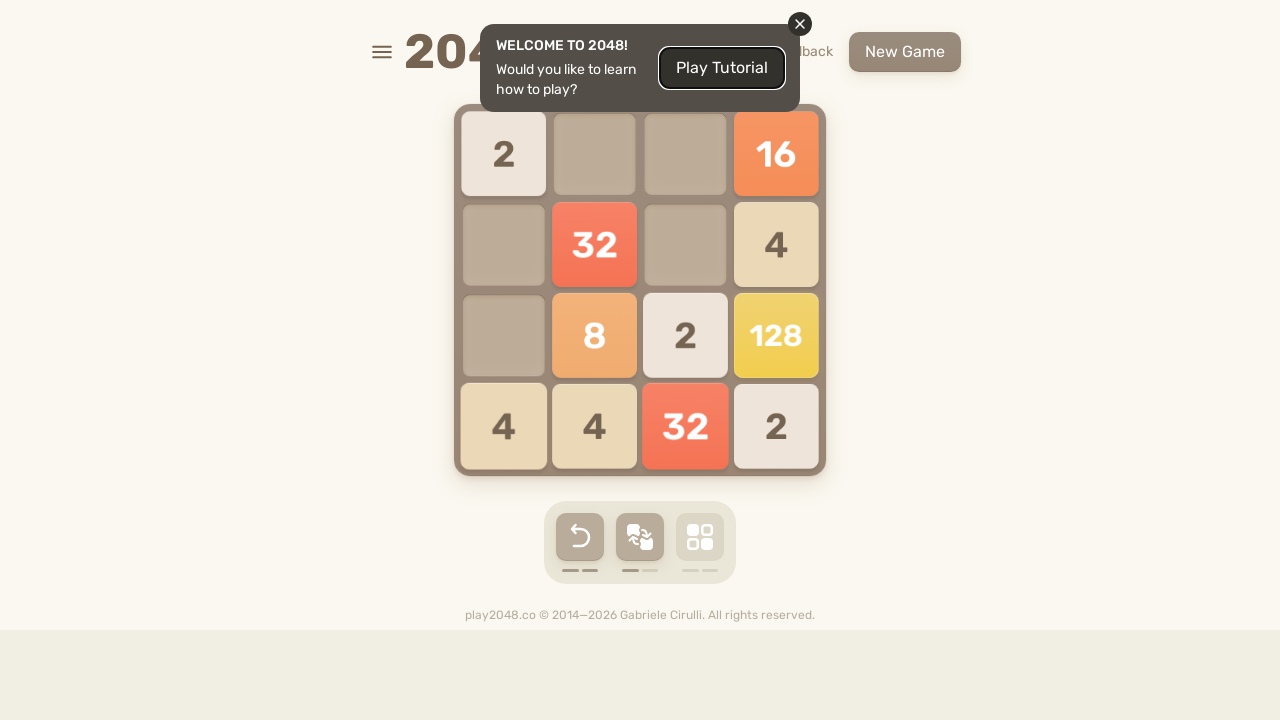

Checked for game over message (count: 0)
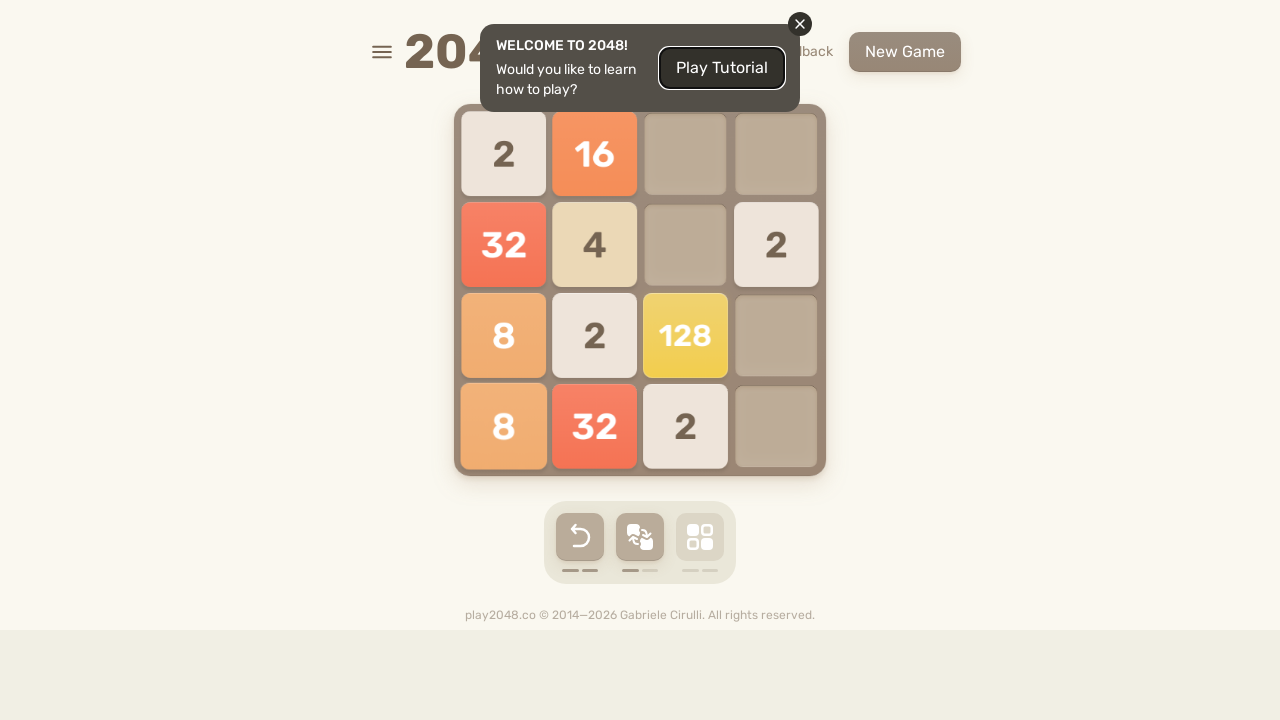

Pressed ArrowUp key
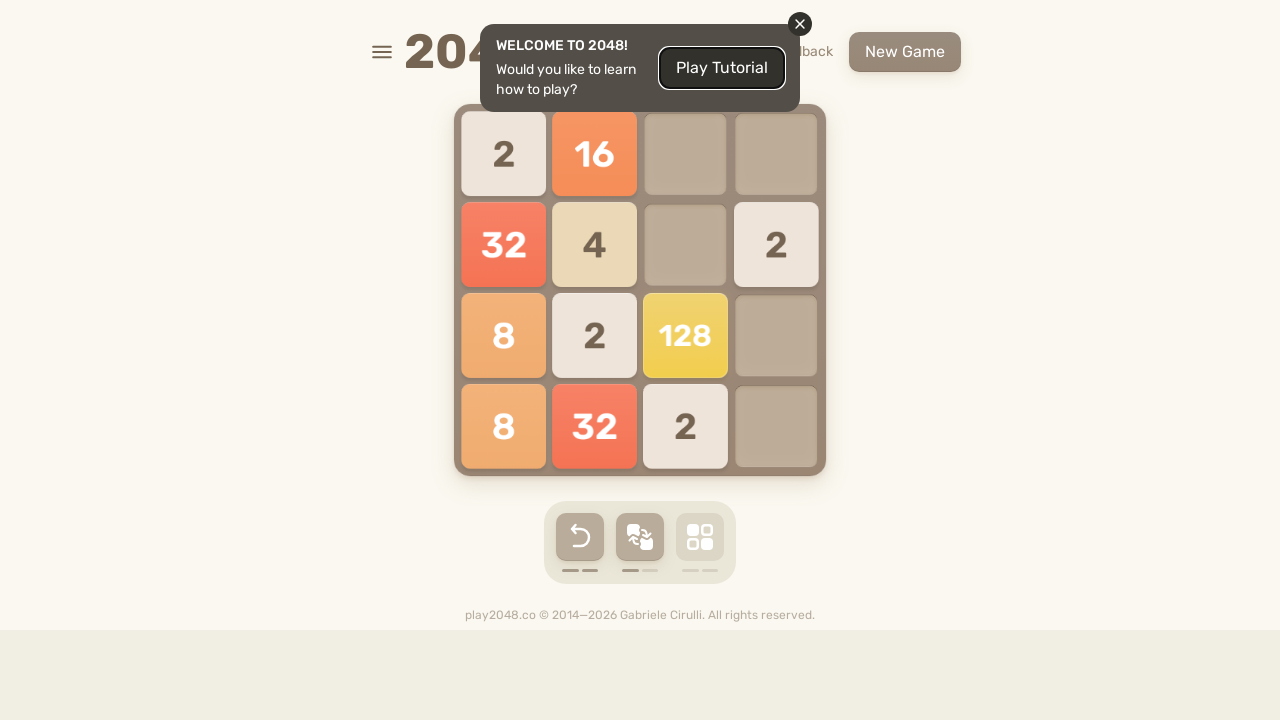

Pressed ArrowRight key
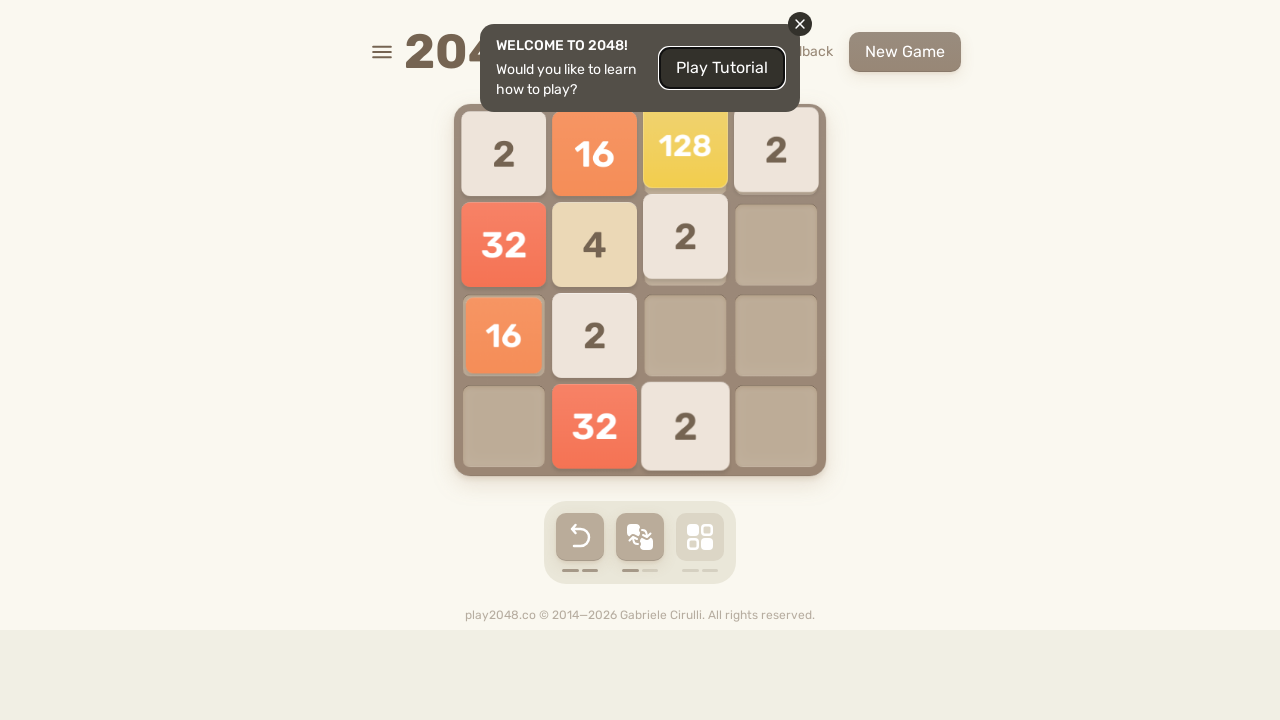

Pressed ArrowDown key
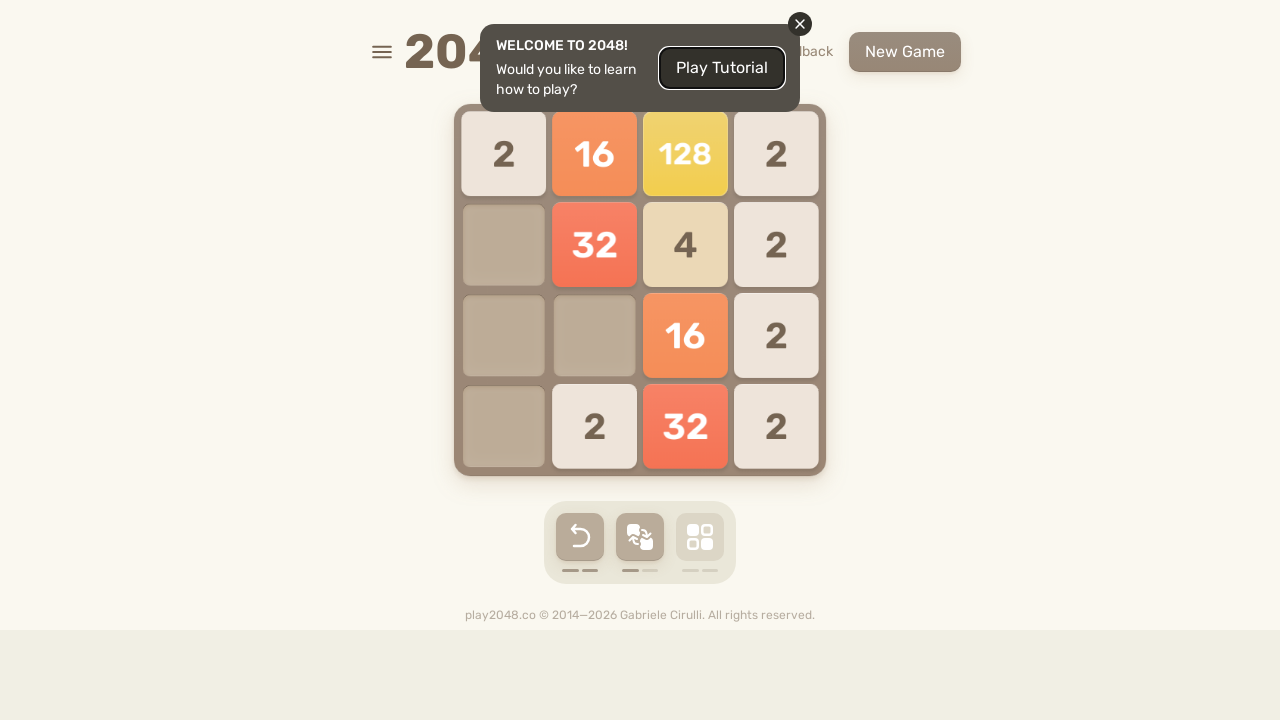

Pressed ArrowLeft key
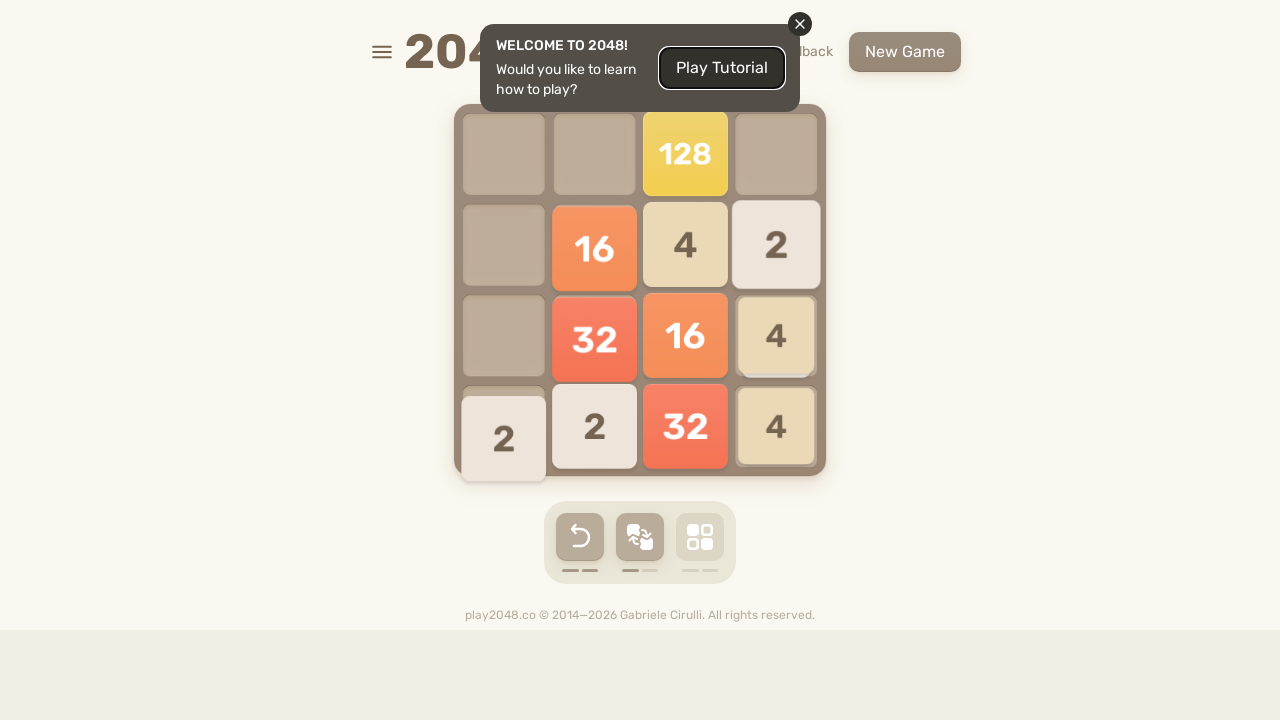

Checked for game over message (count: 0)
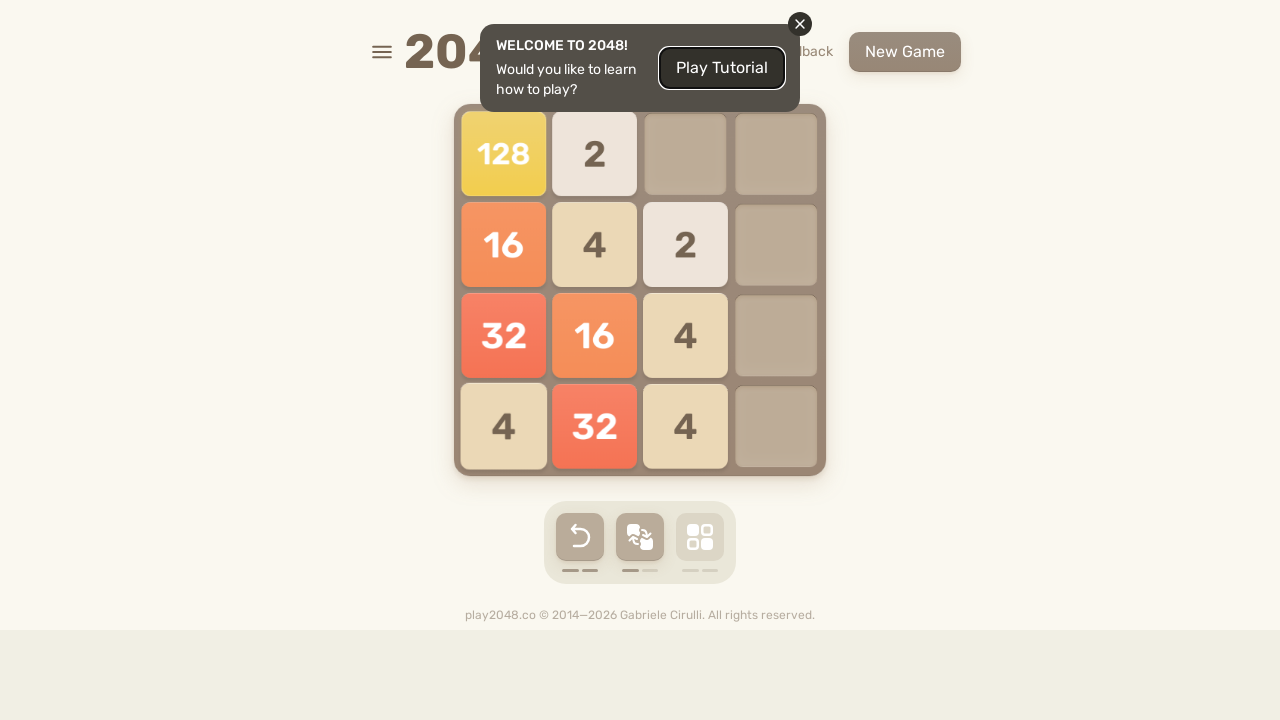

Pressed ArrowUp key
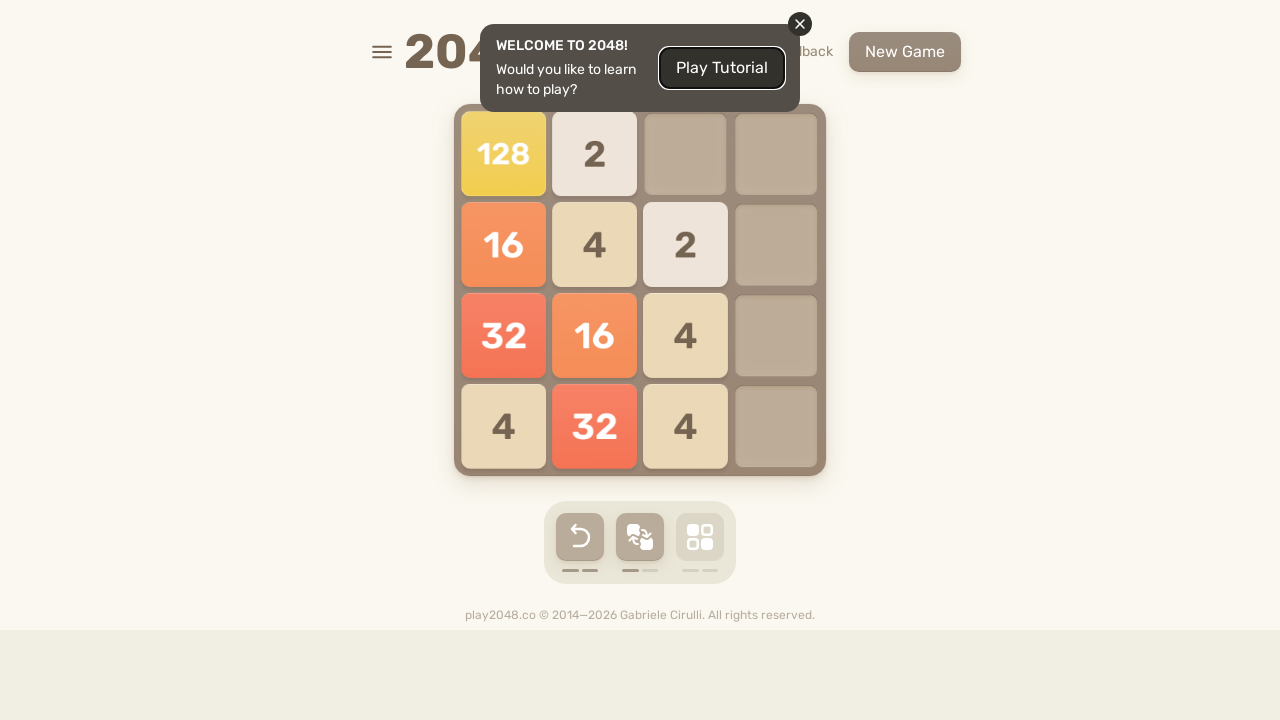

Pressed ArrowRight key
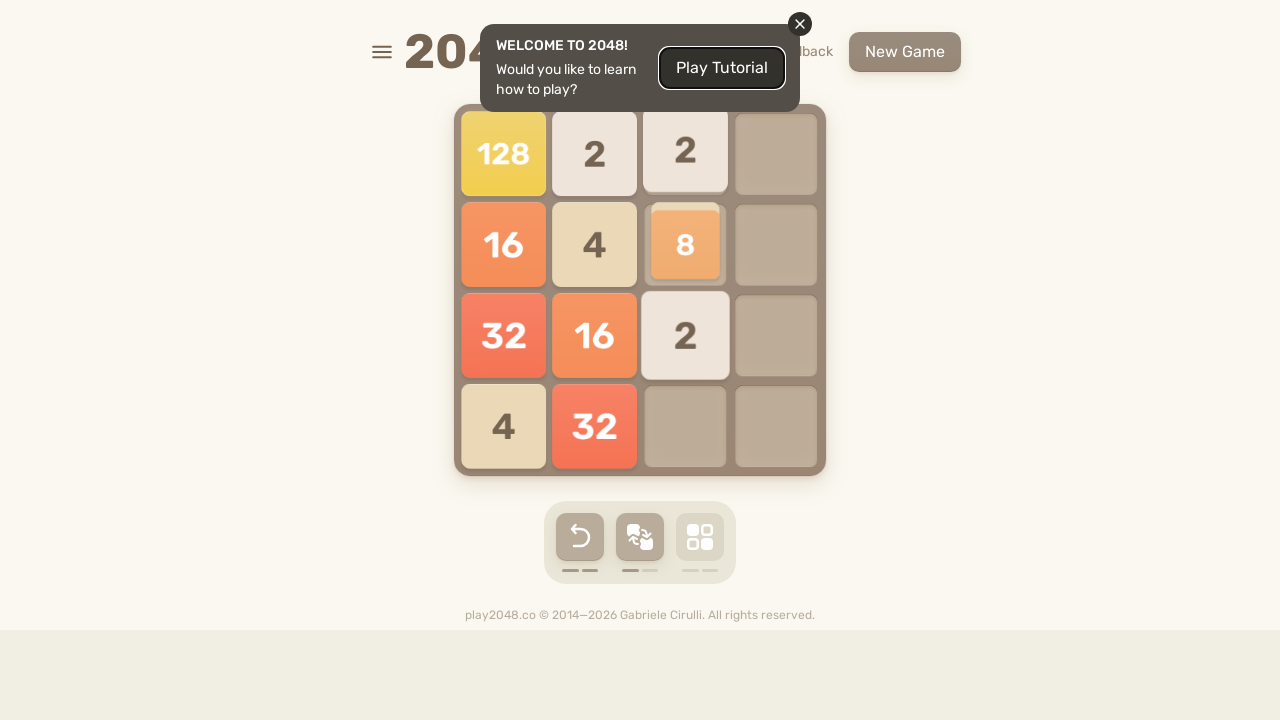

Pressed ArrowDown key
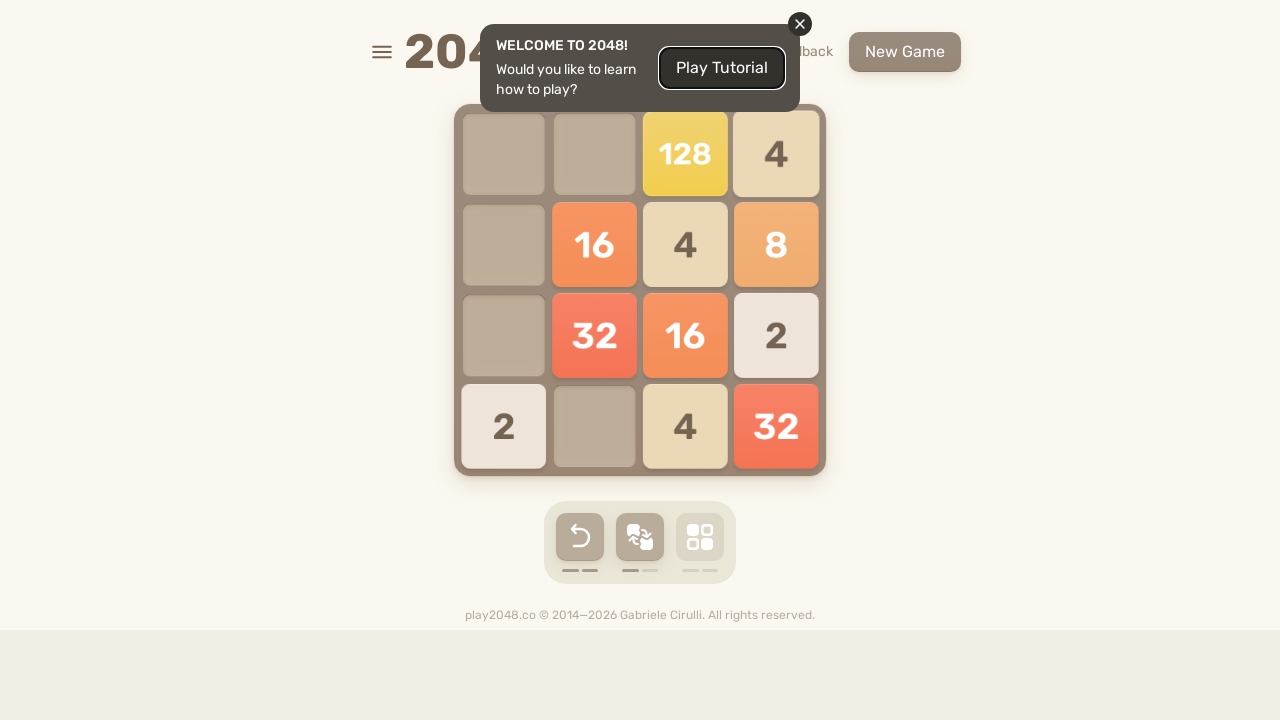

Pressed ArrowLeft key
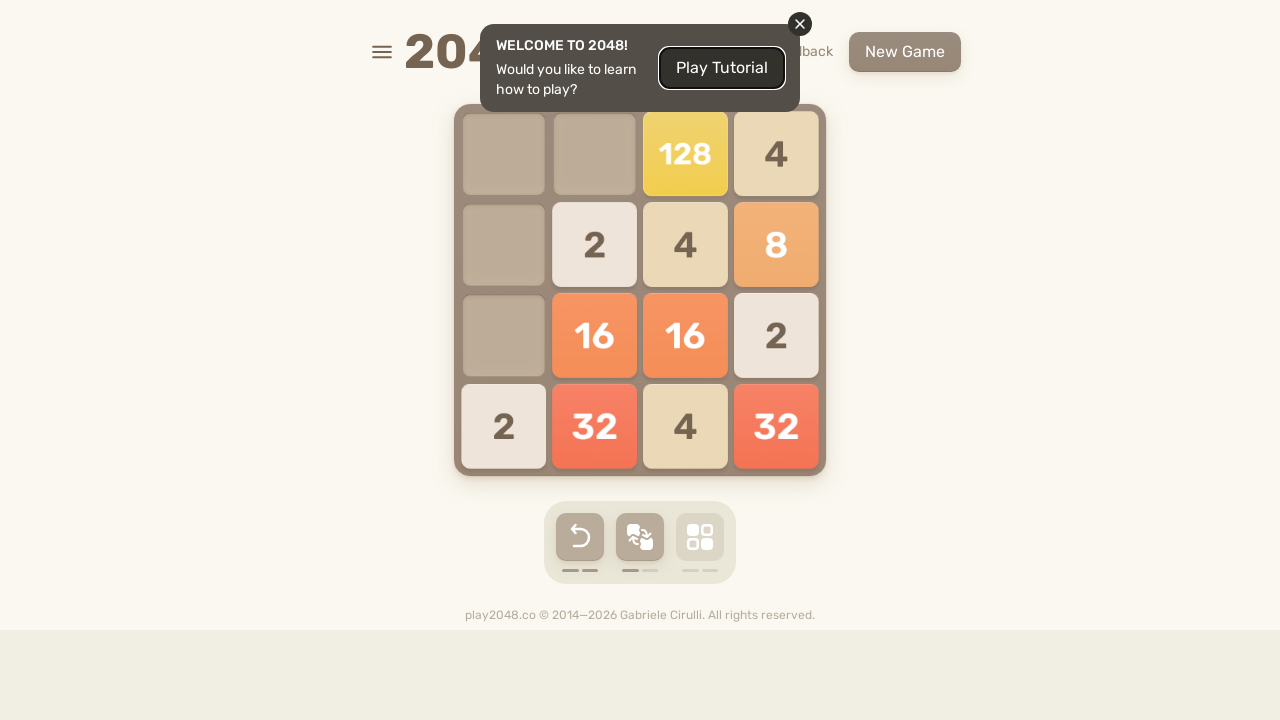

Checked for game over message (count: 0)
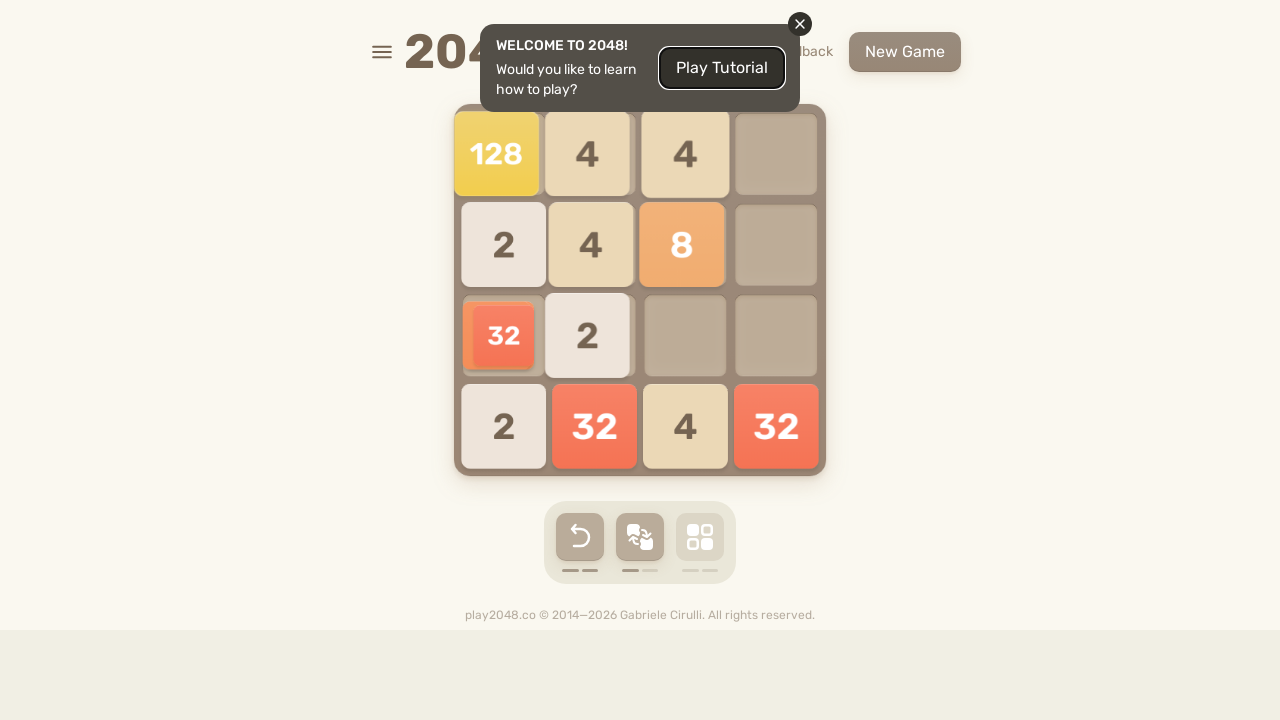

Pressed ArrowUp key
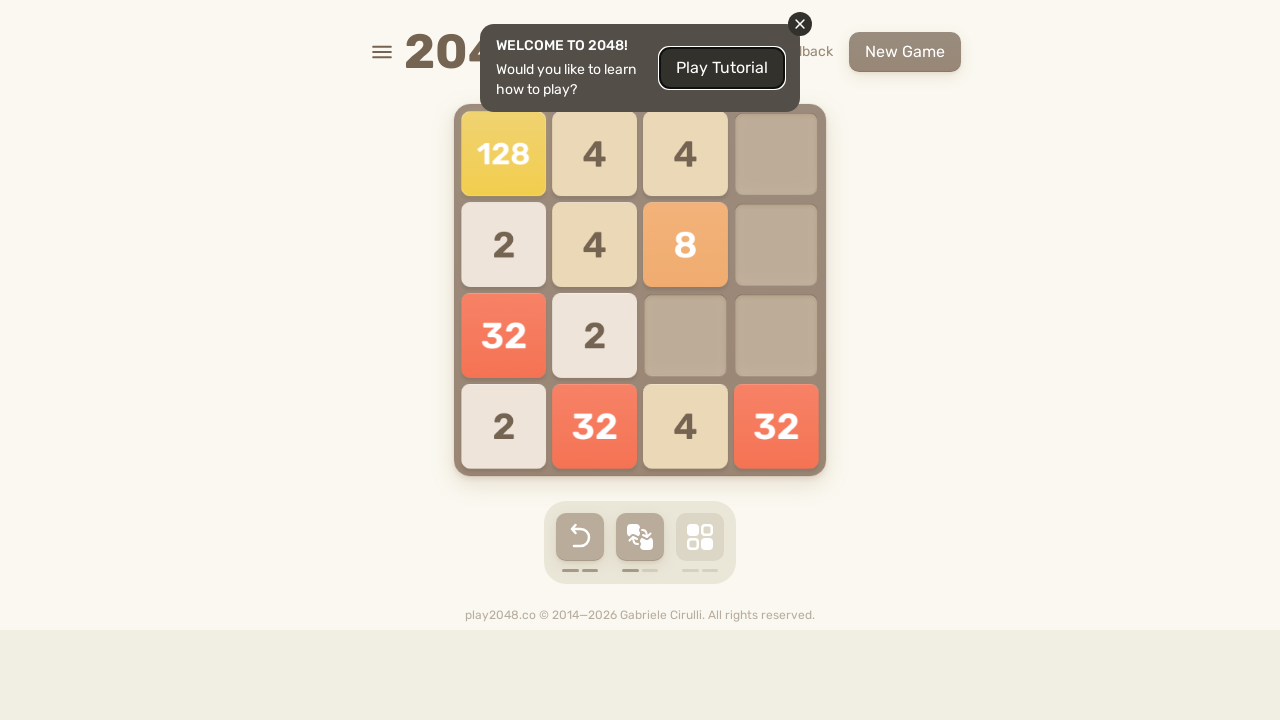

Pressed ArrowRight key
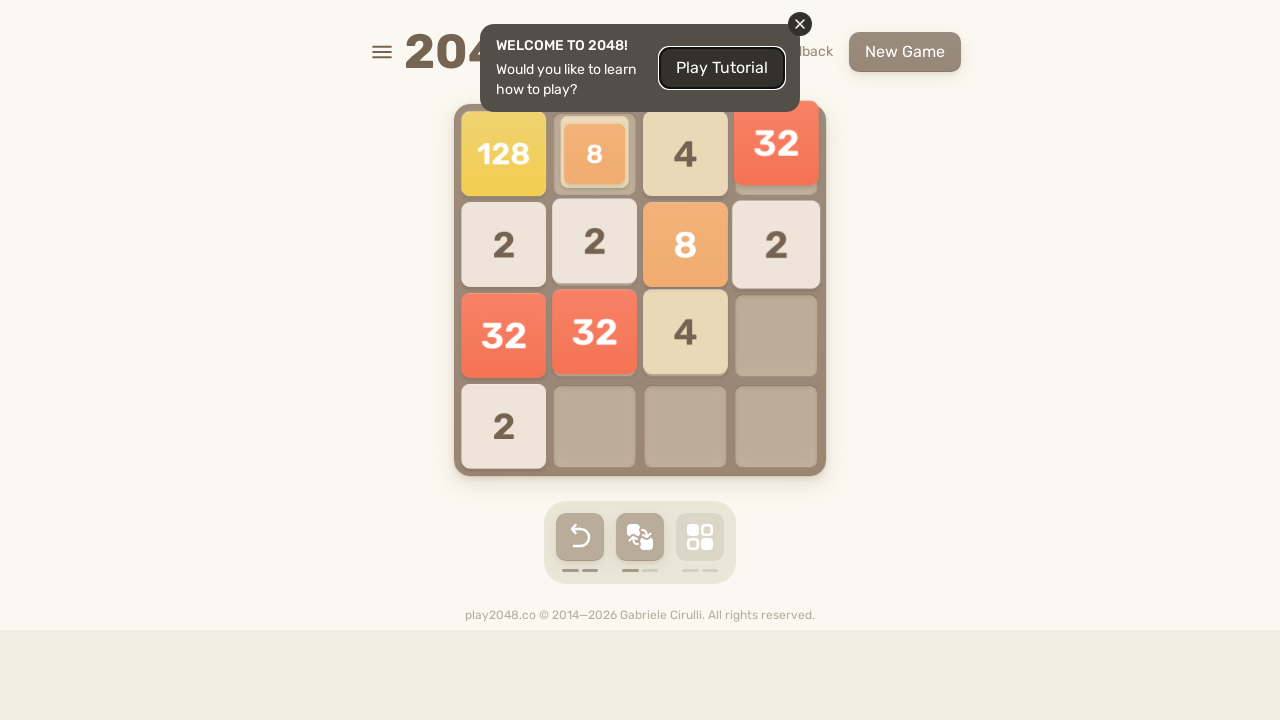

Pressed ArrowDown key
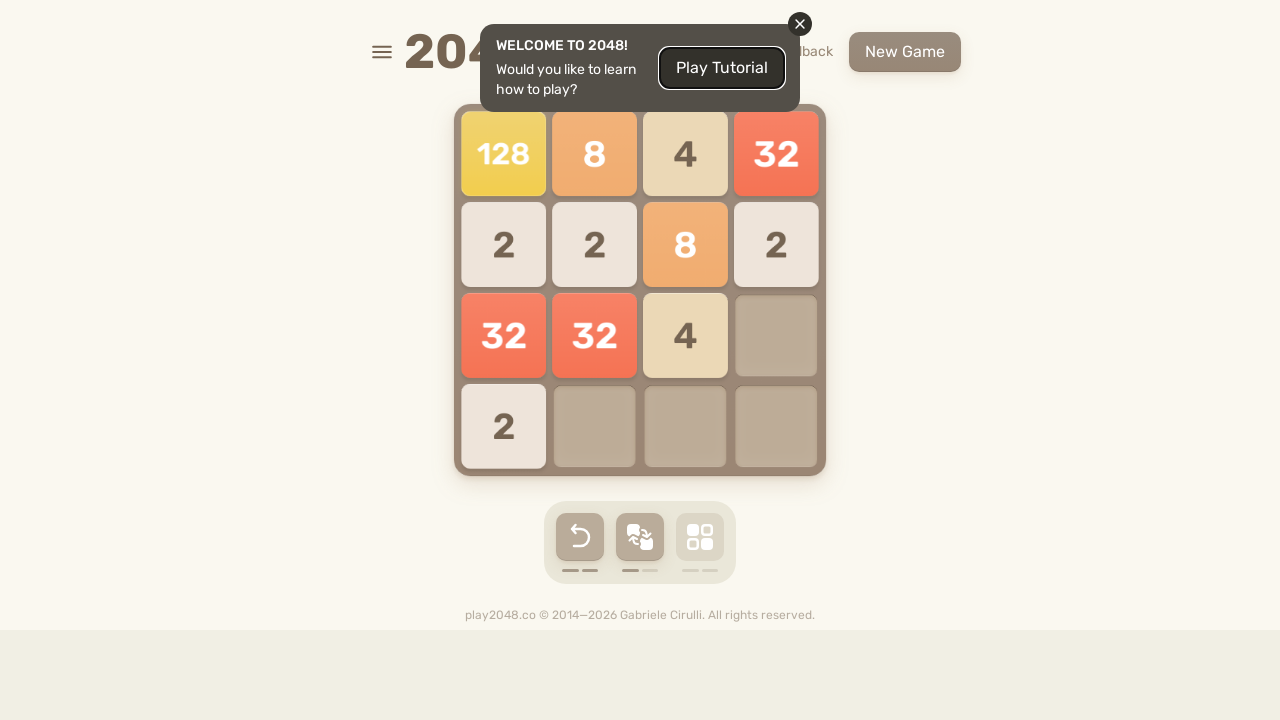

Pressed ArrowLeft key
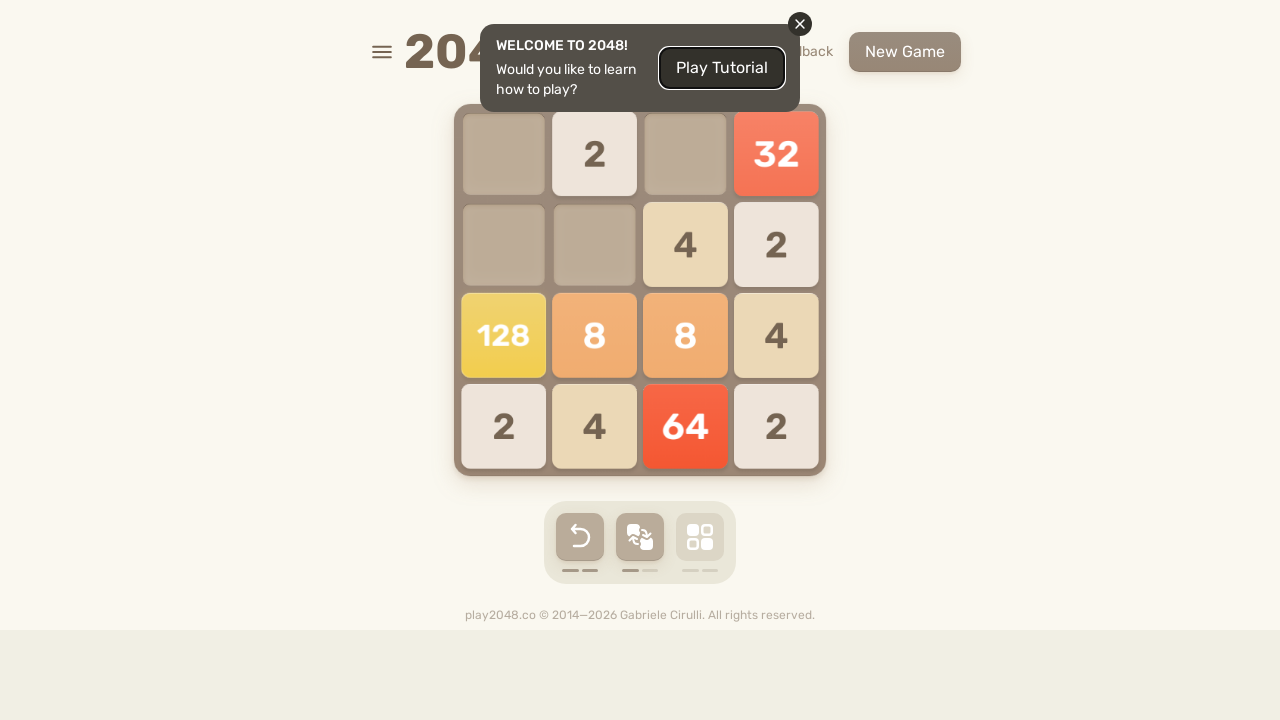

Checked for game over message (count: 0)
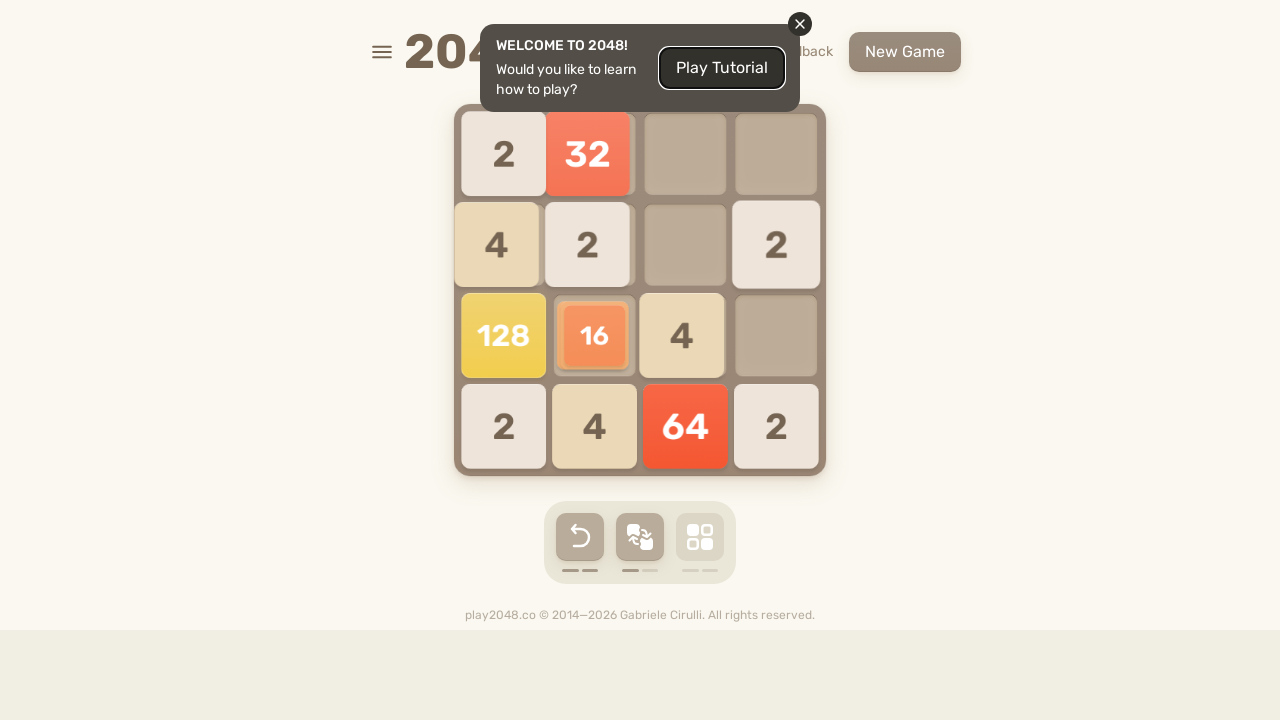

Pressed ArrowUp key
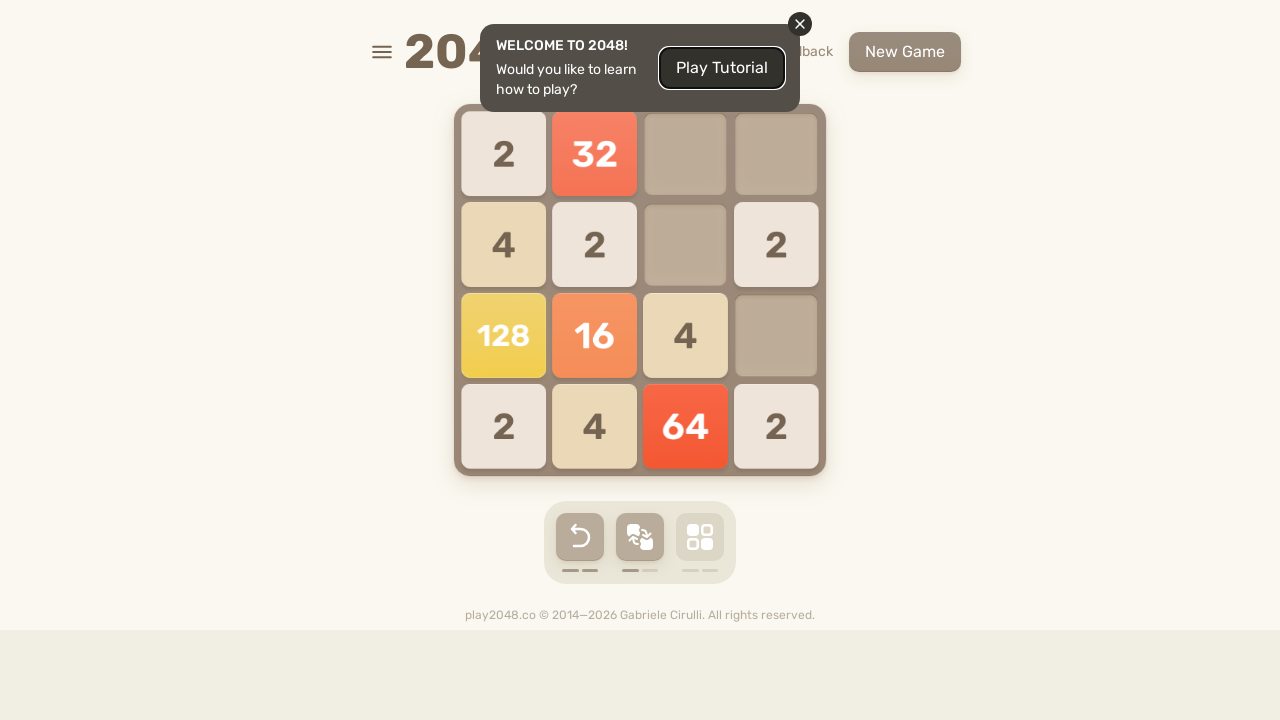

Pressed ArrowRight key
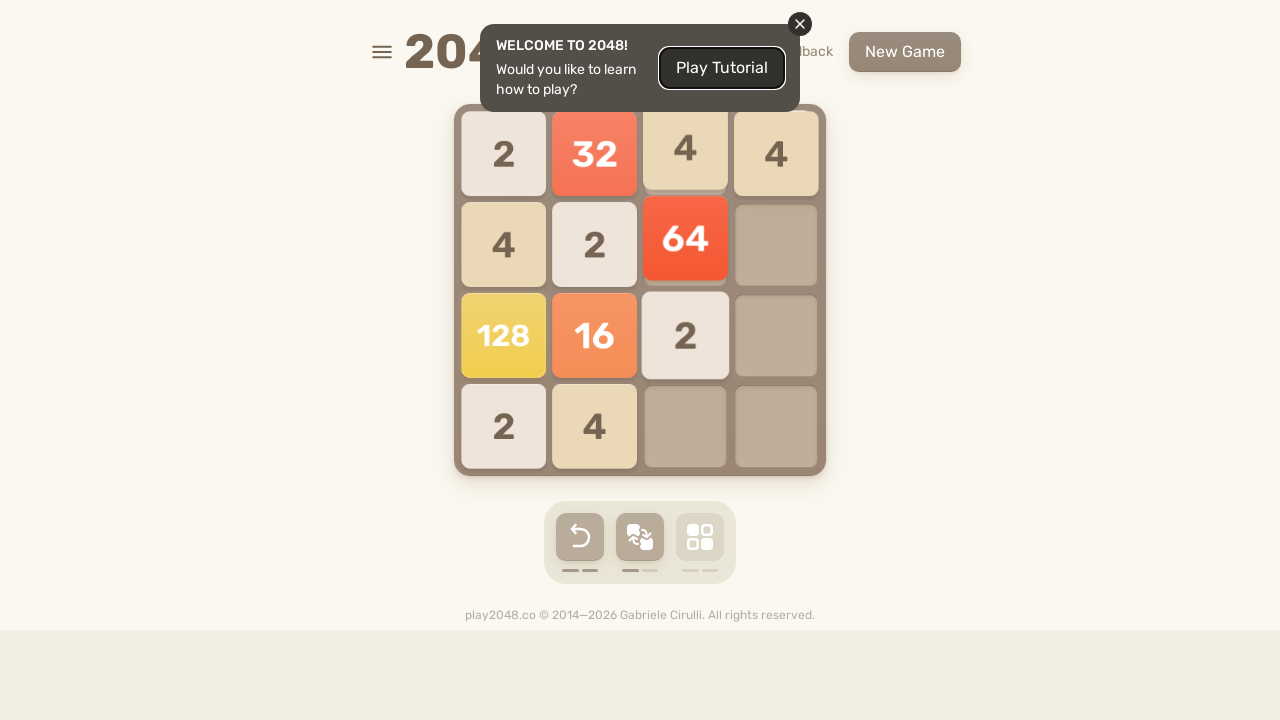

Pressed ArrowDown key
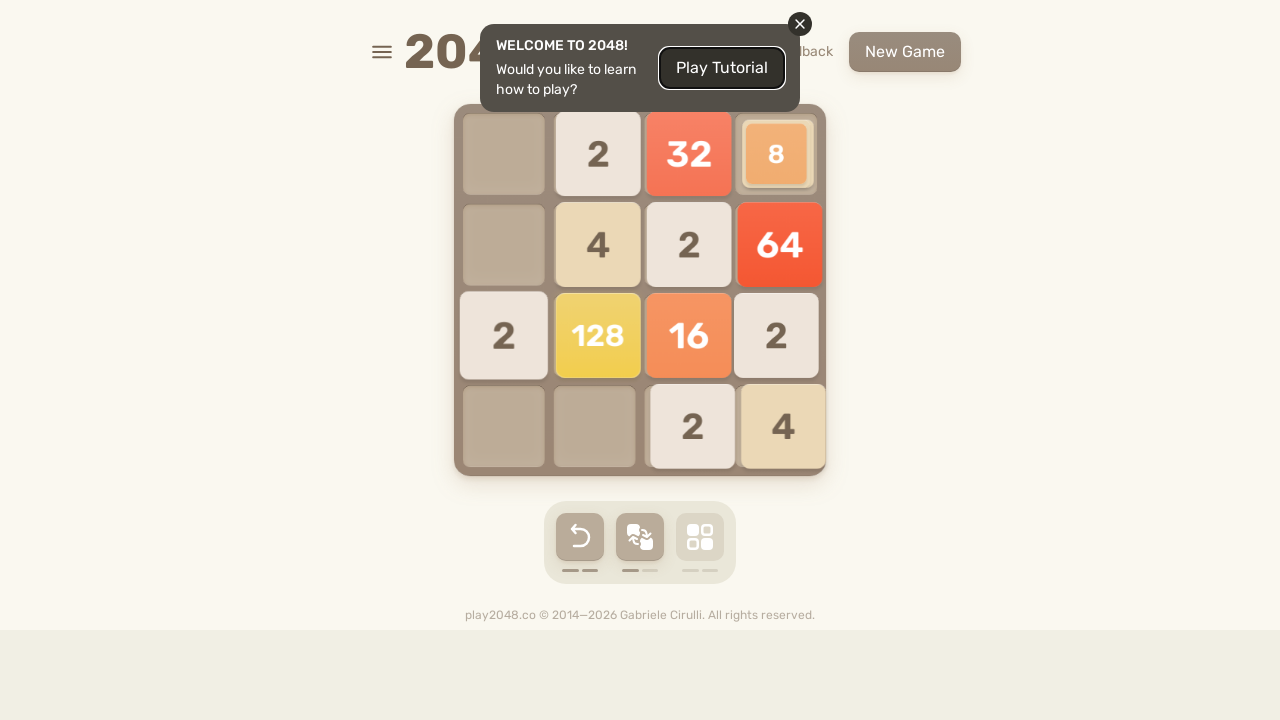

Pressed ArrowLeft key
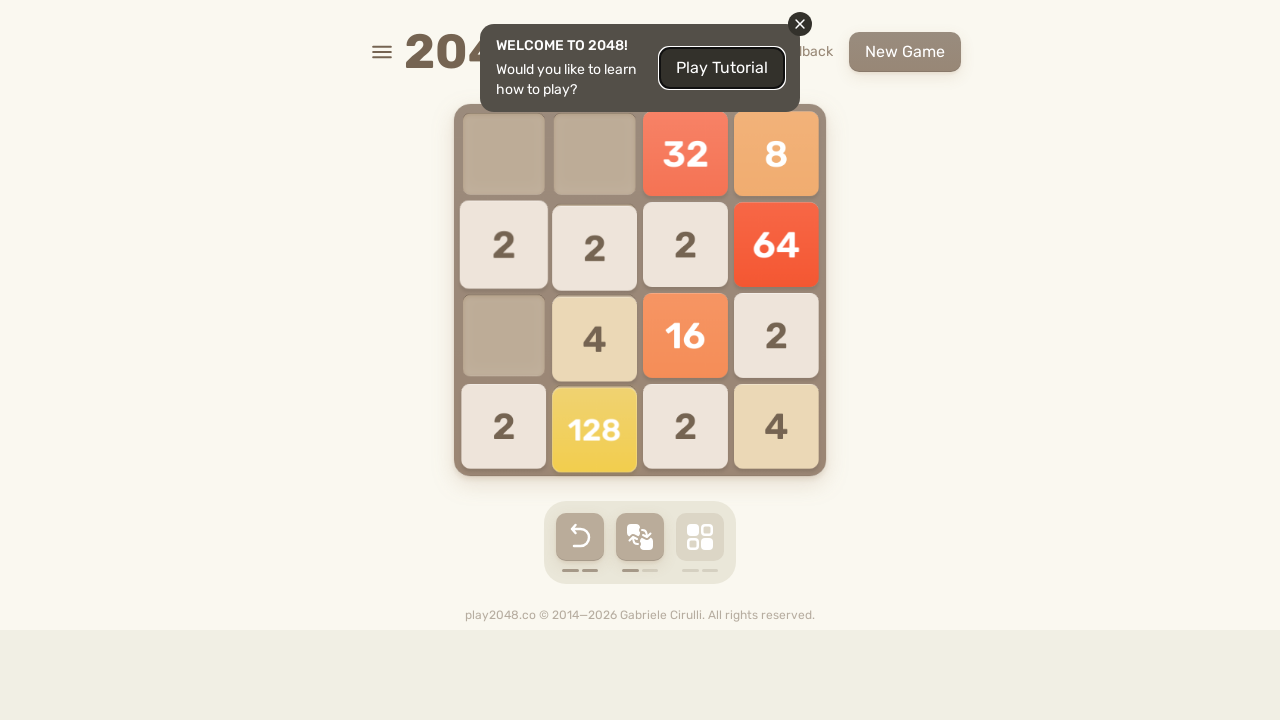

Checked for game over message (count: 0)
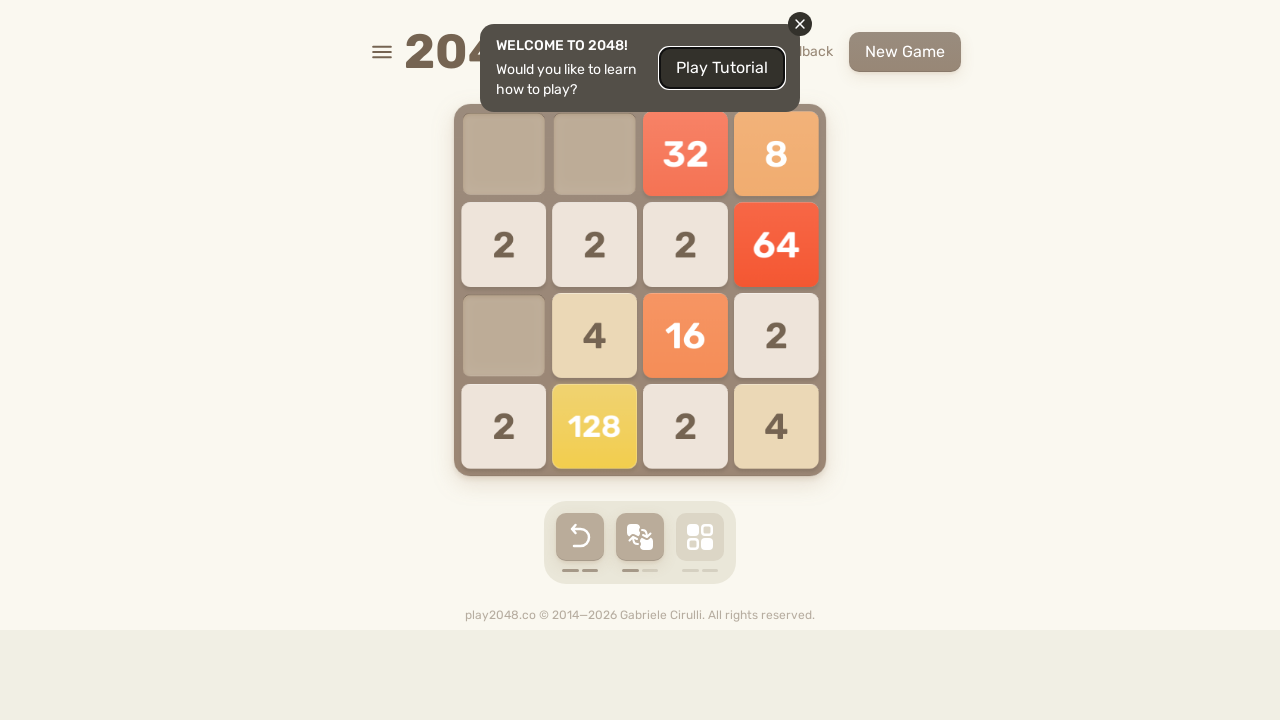

Pressed ArrowUp key
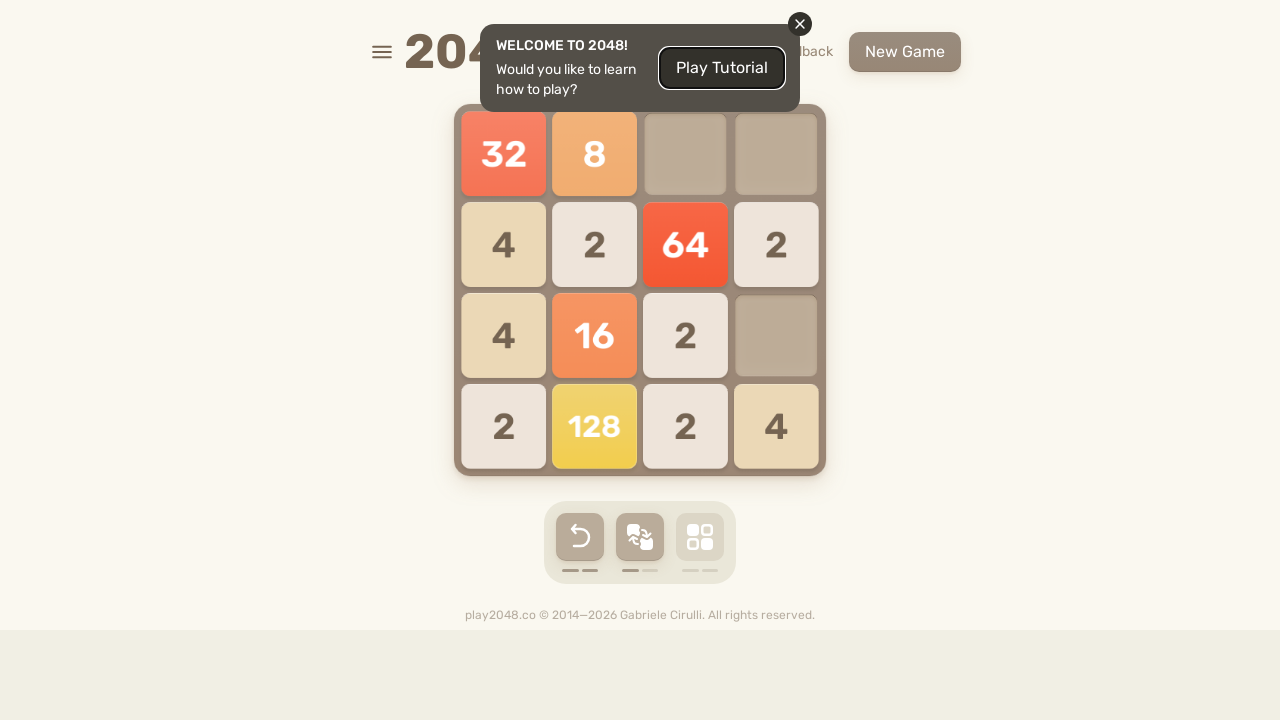

Pressed ArrowRight key
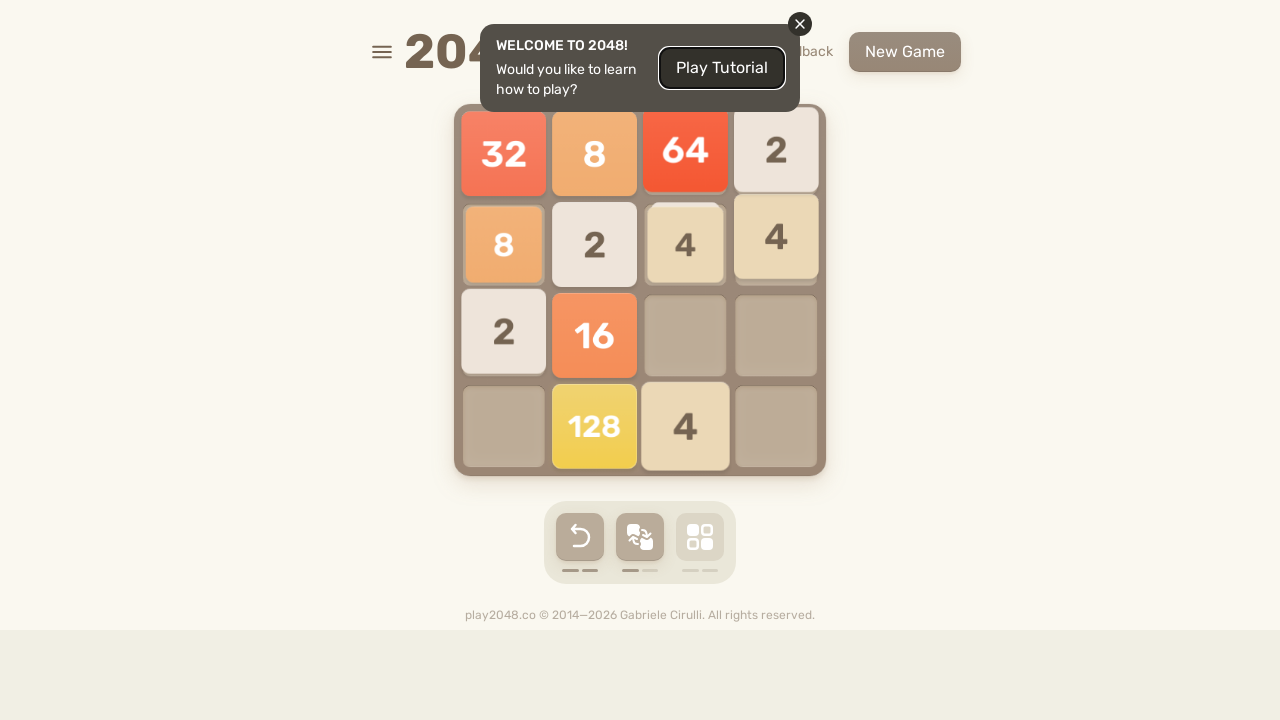

Pressed ArrowDown key
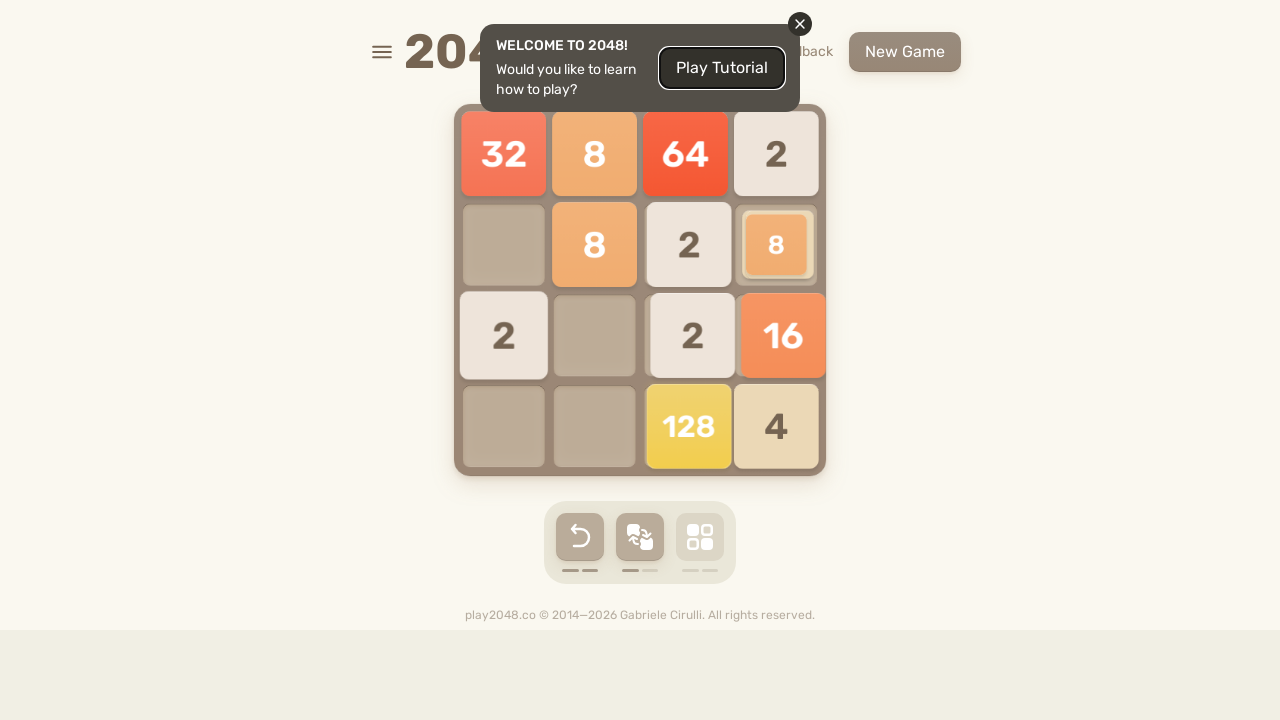

Pressed ArrowLeft key
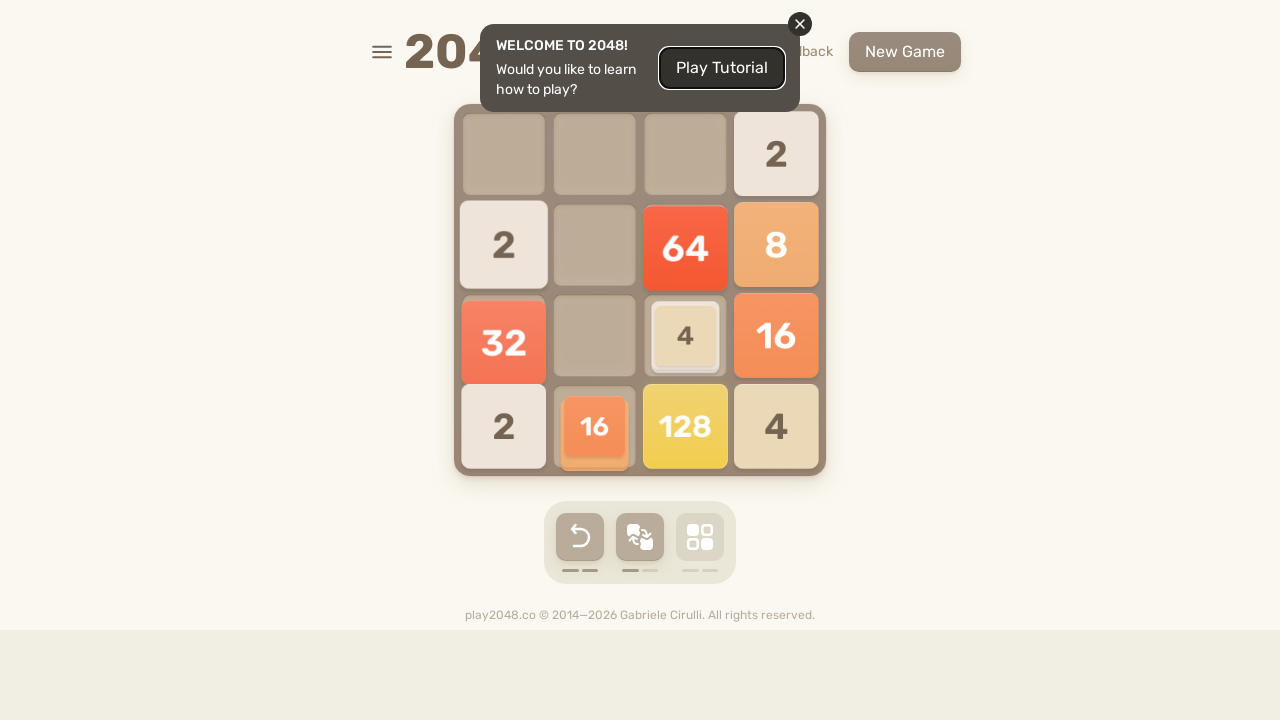

Checked for game over message (count: 0)
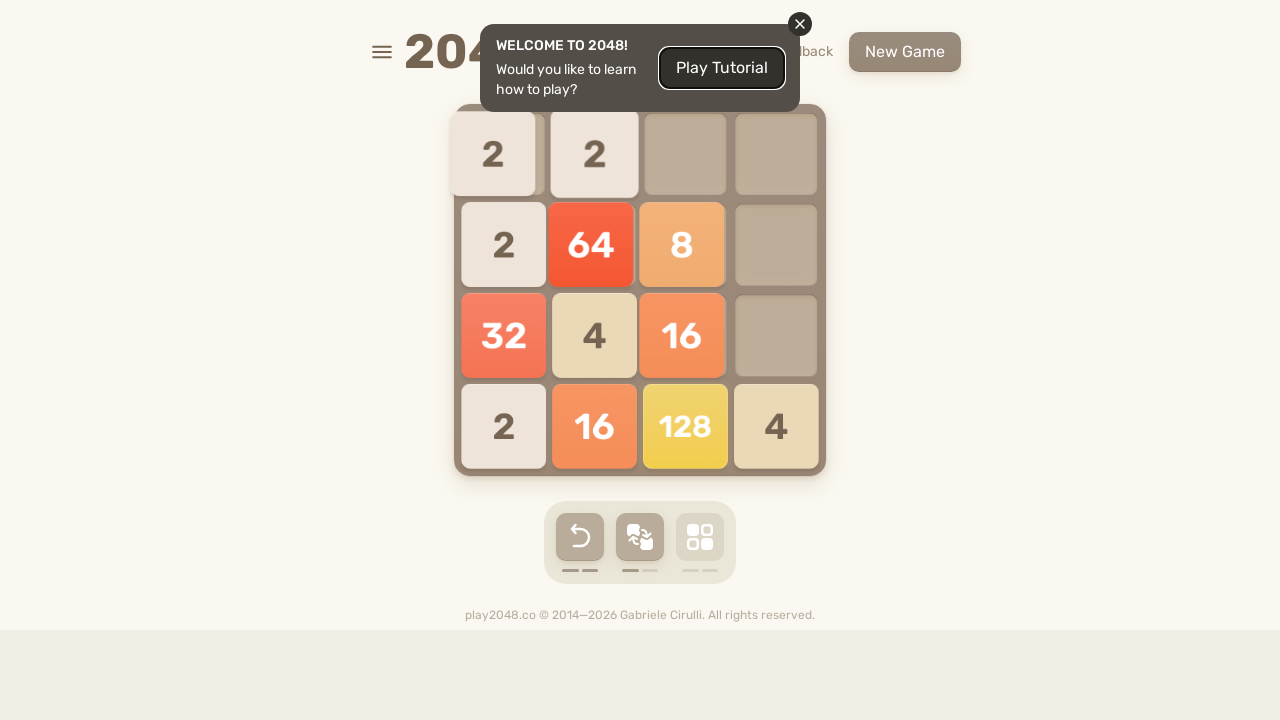

Pressed ArrowUp key
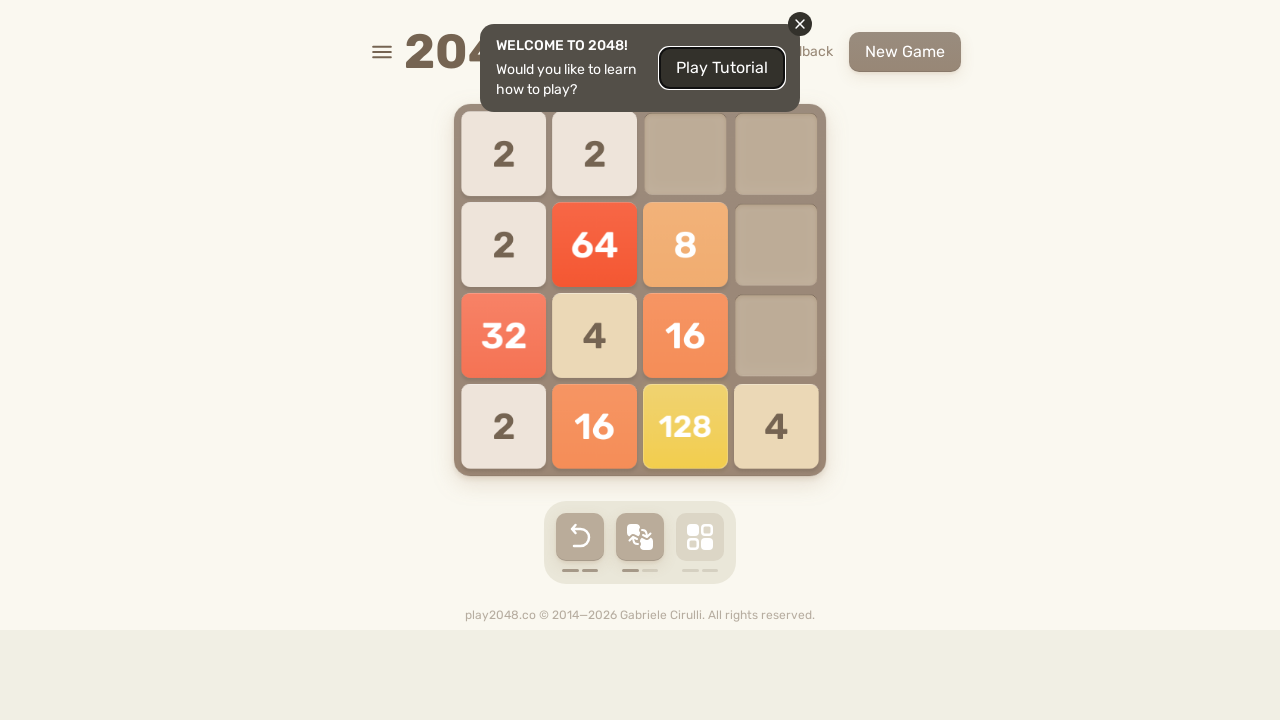

Pressed ArrowRight key
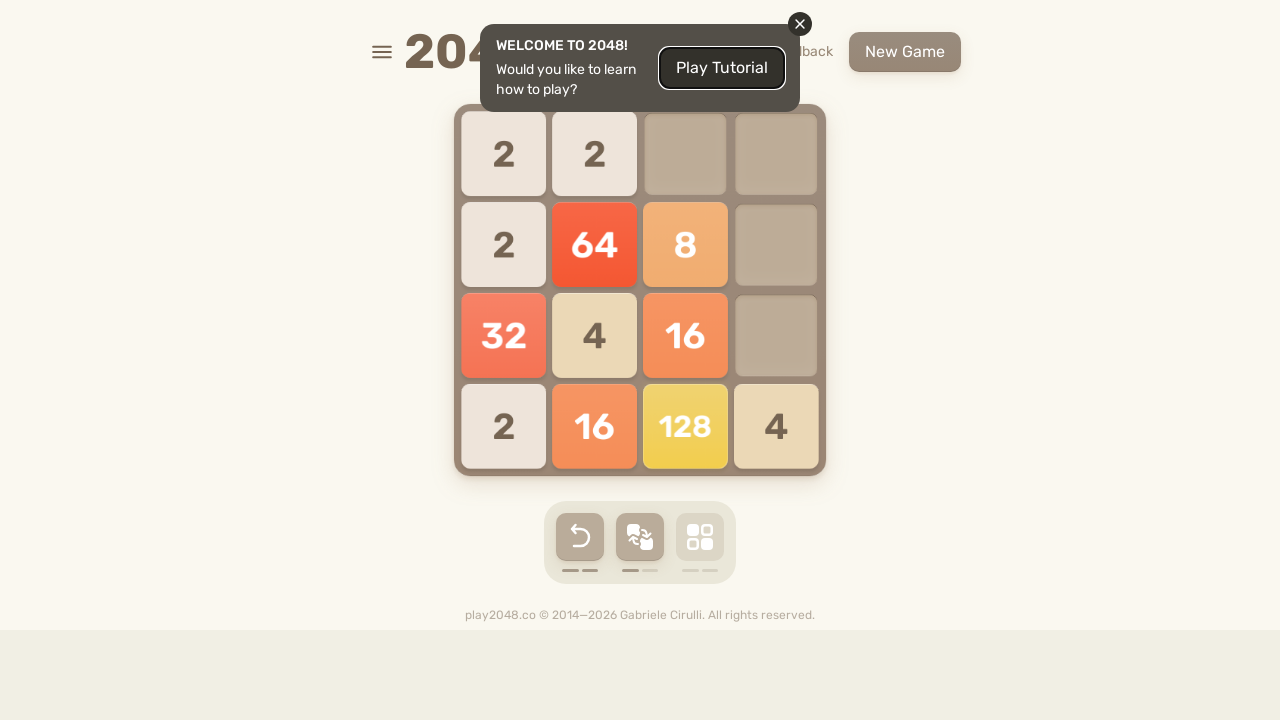

Pressed ArrowDown key
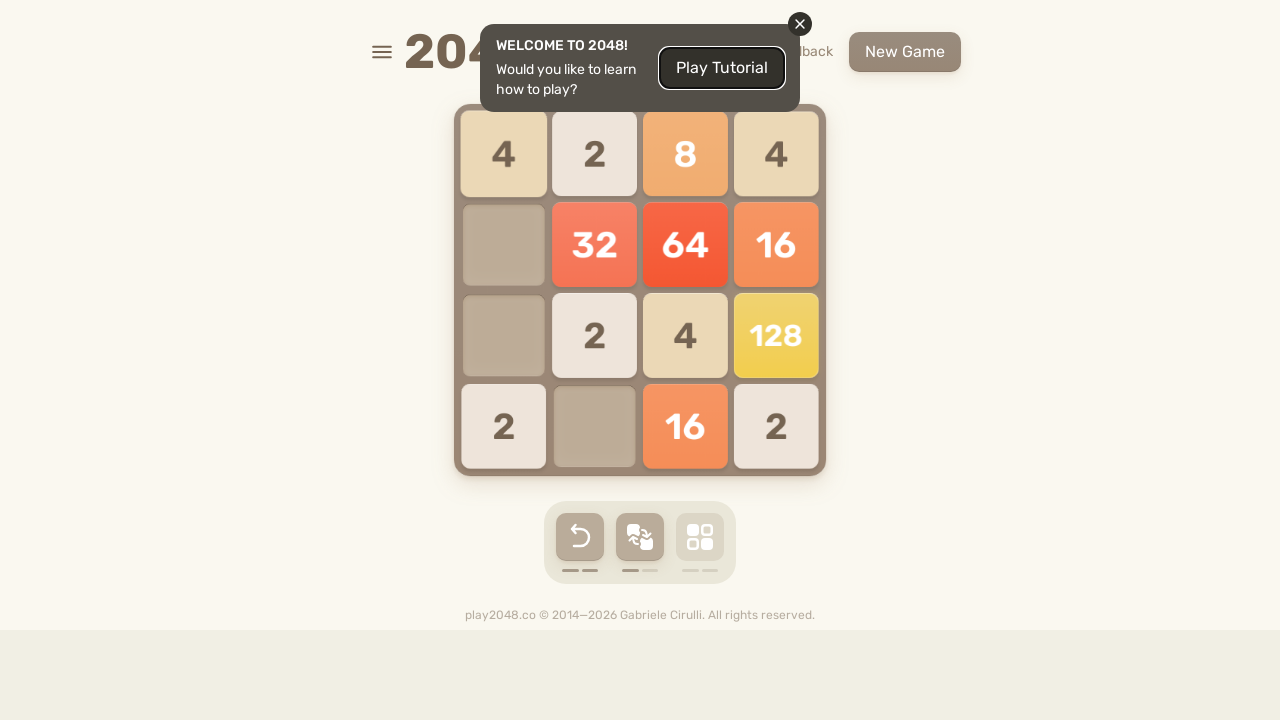

Pressed ArrowLeft key
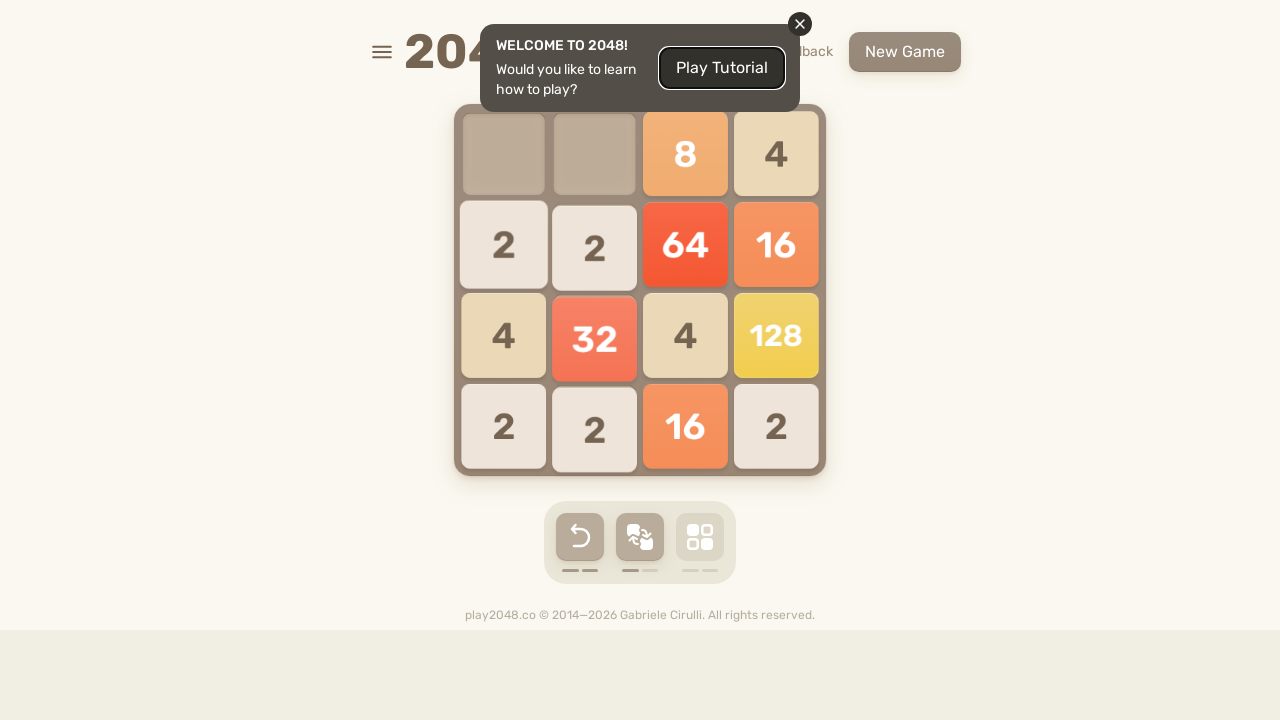

Checked for game over message (count: 0)
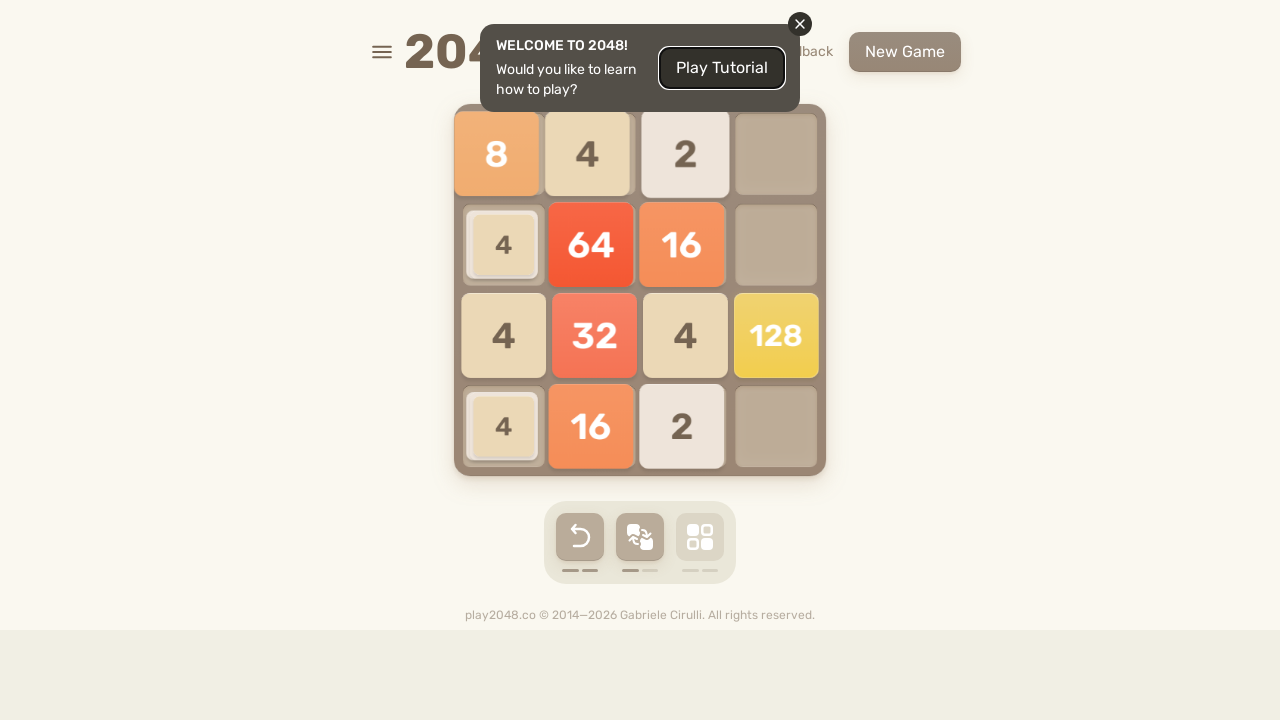

Pressed ArrowUp key
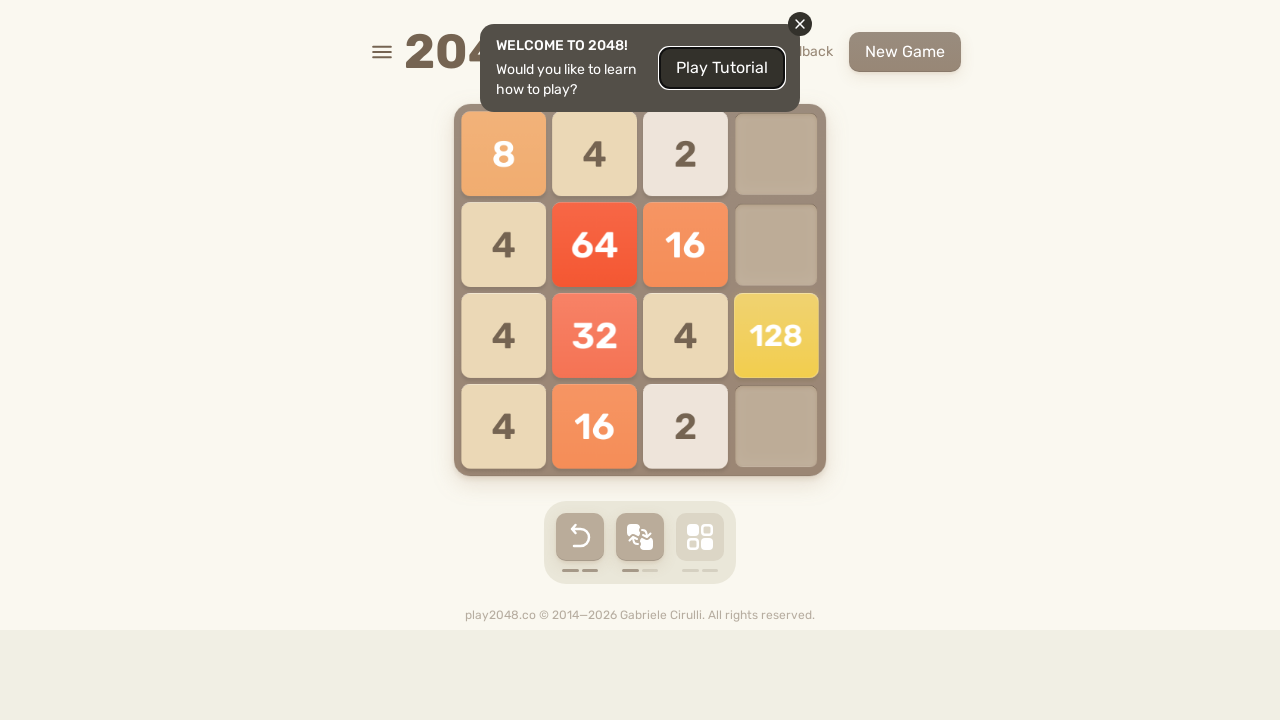

Pressed ArrowRight key
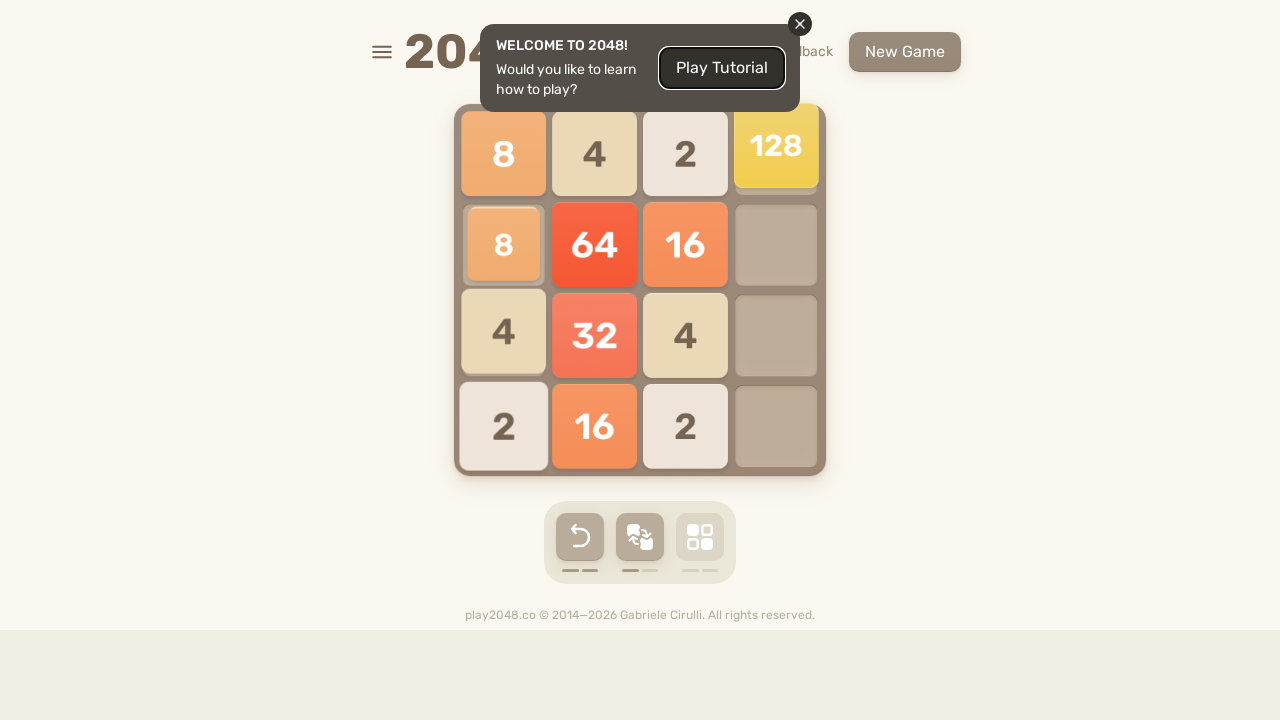

Pressed ArrowDown key
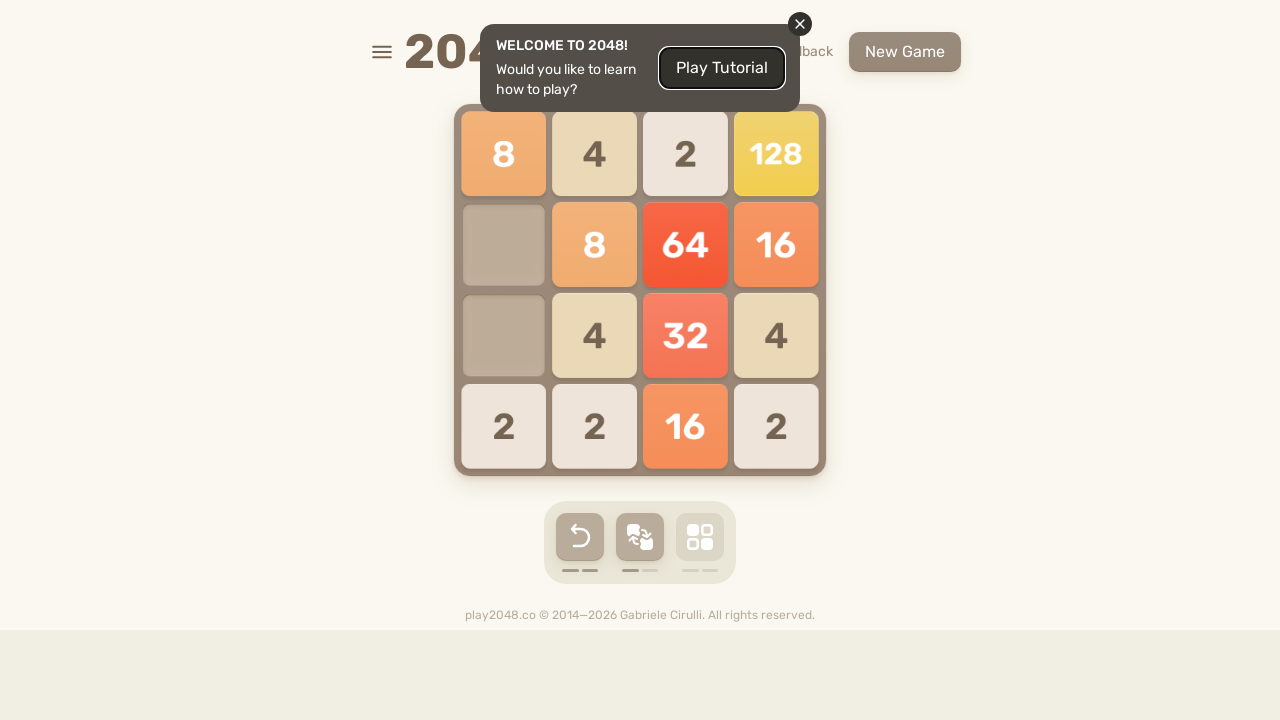

Pressed ArrowLeft key
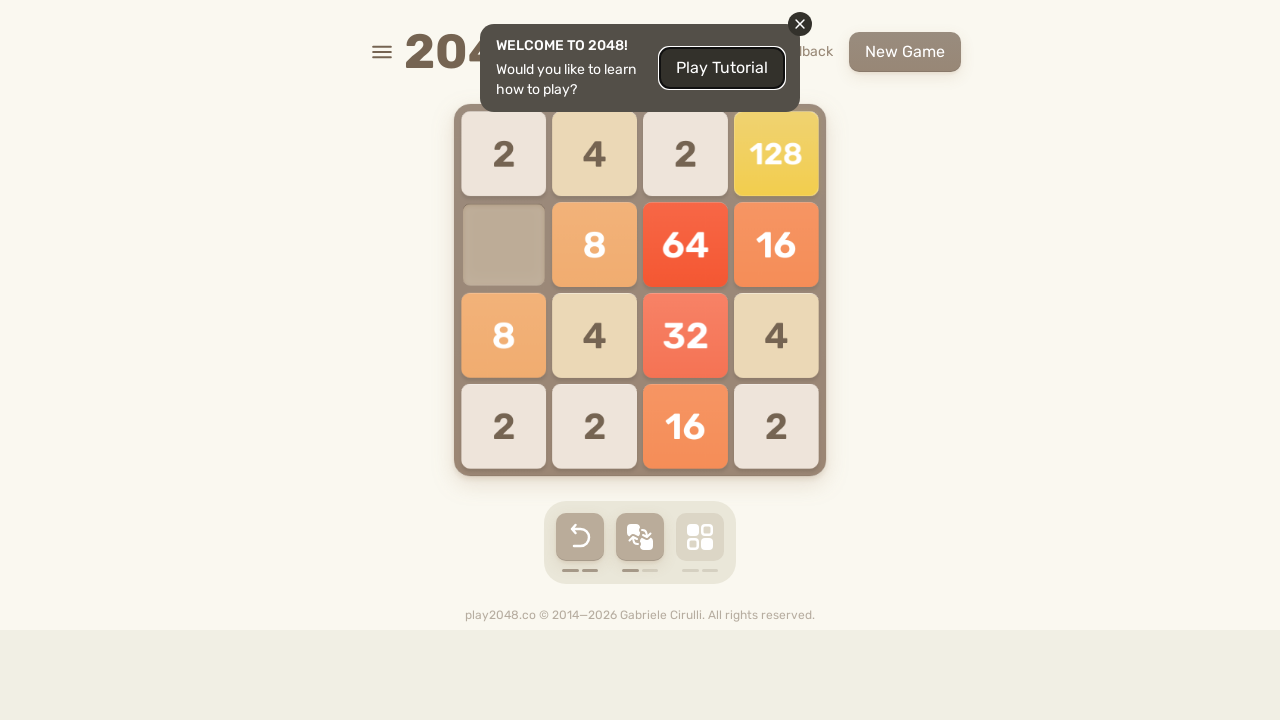

Checked for game over message (count: 0)
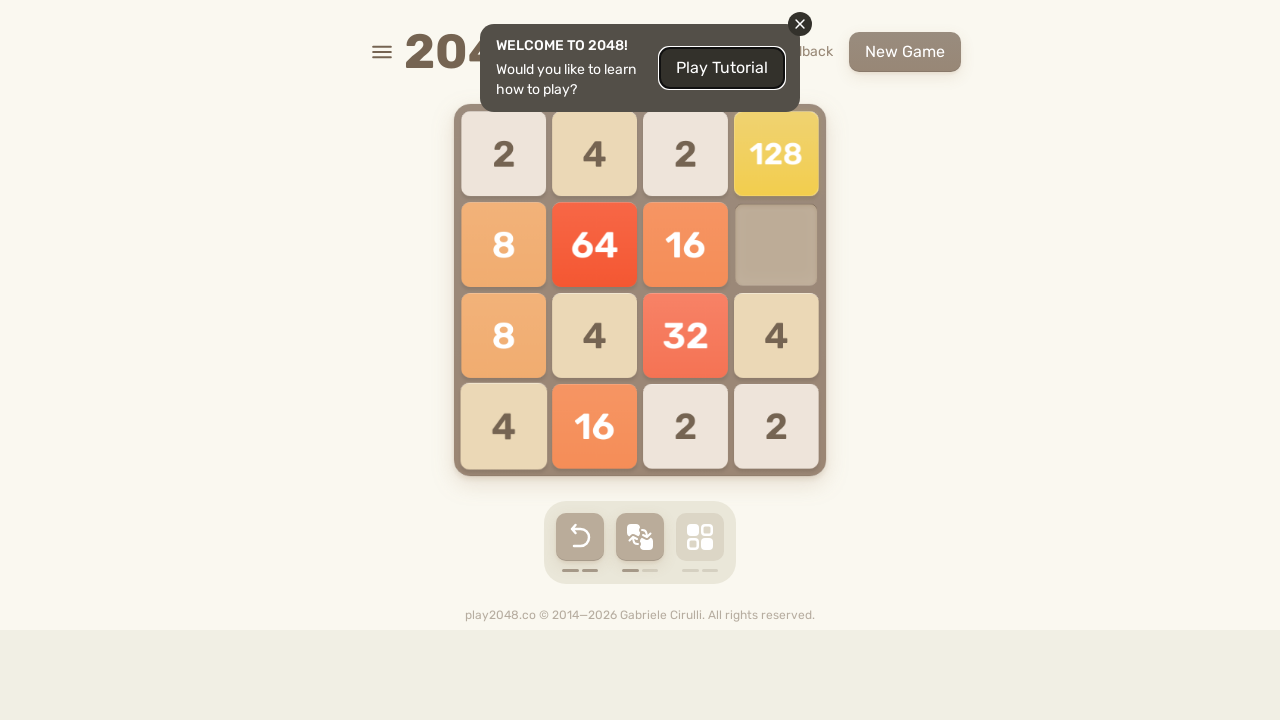

Pressed ArrowUp key
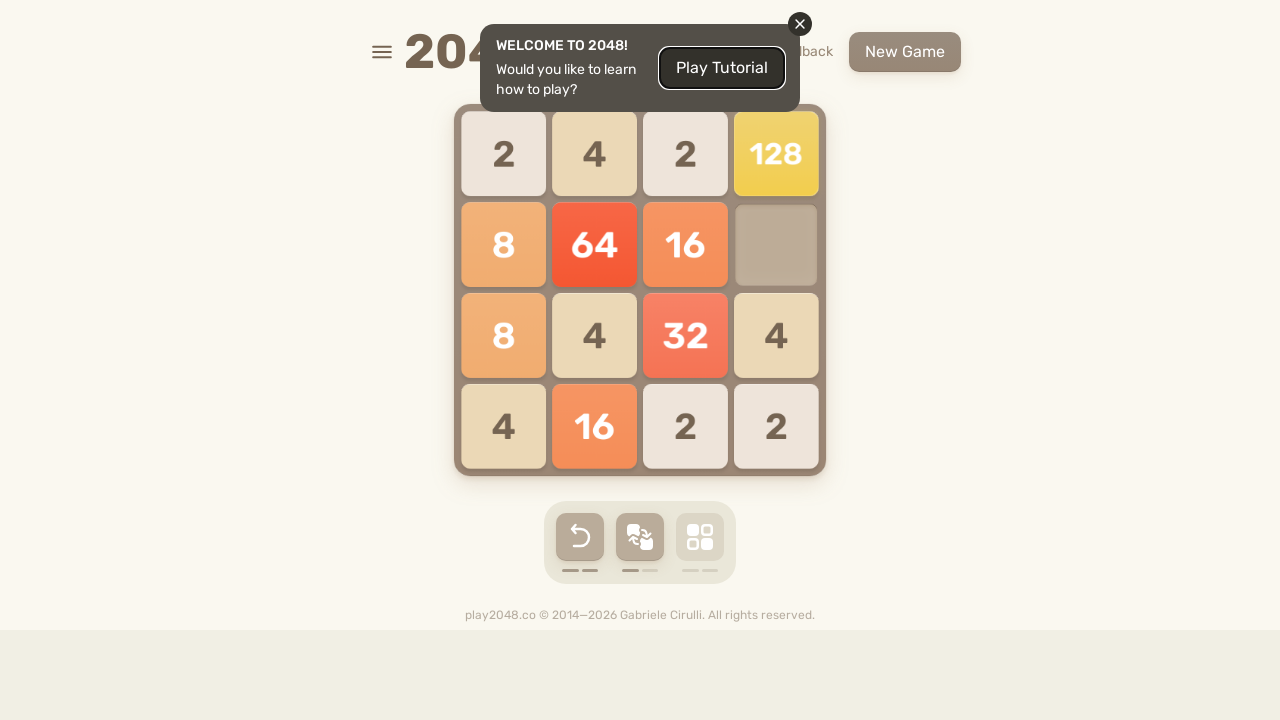

Pressed ArrowRight key
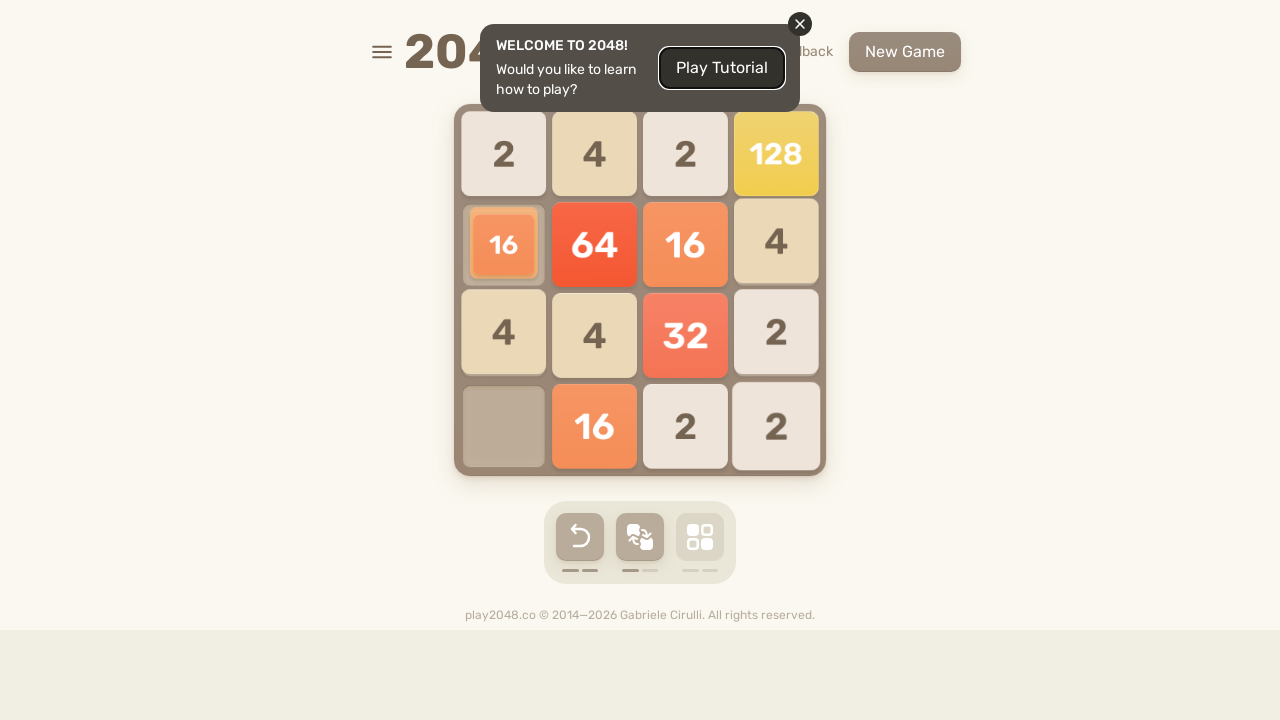

Pressed ArrowDown key
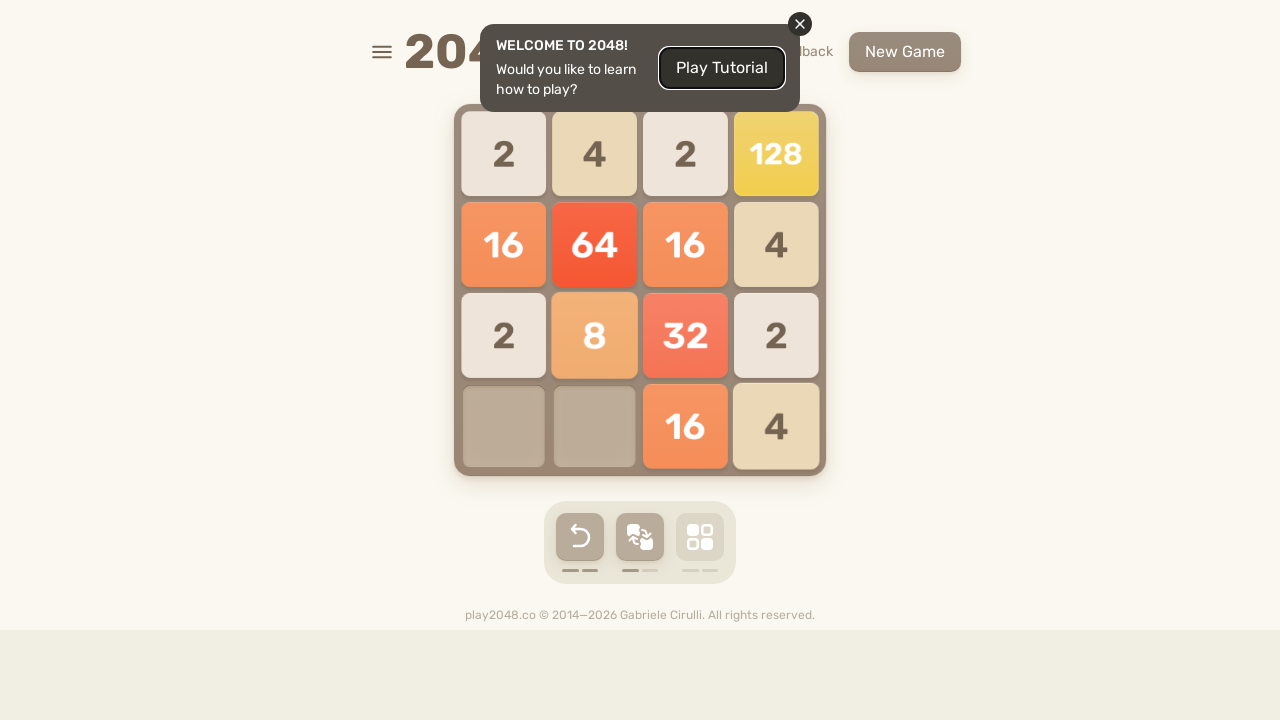

Pressed ArrowLeft key
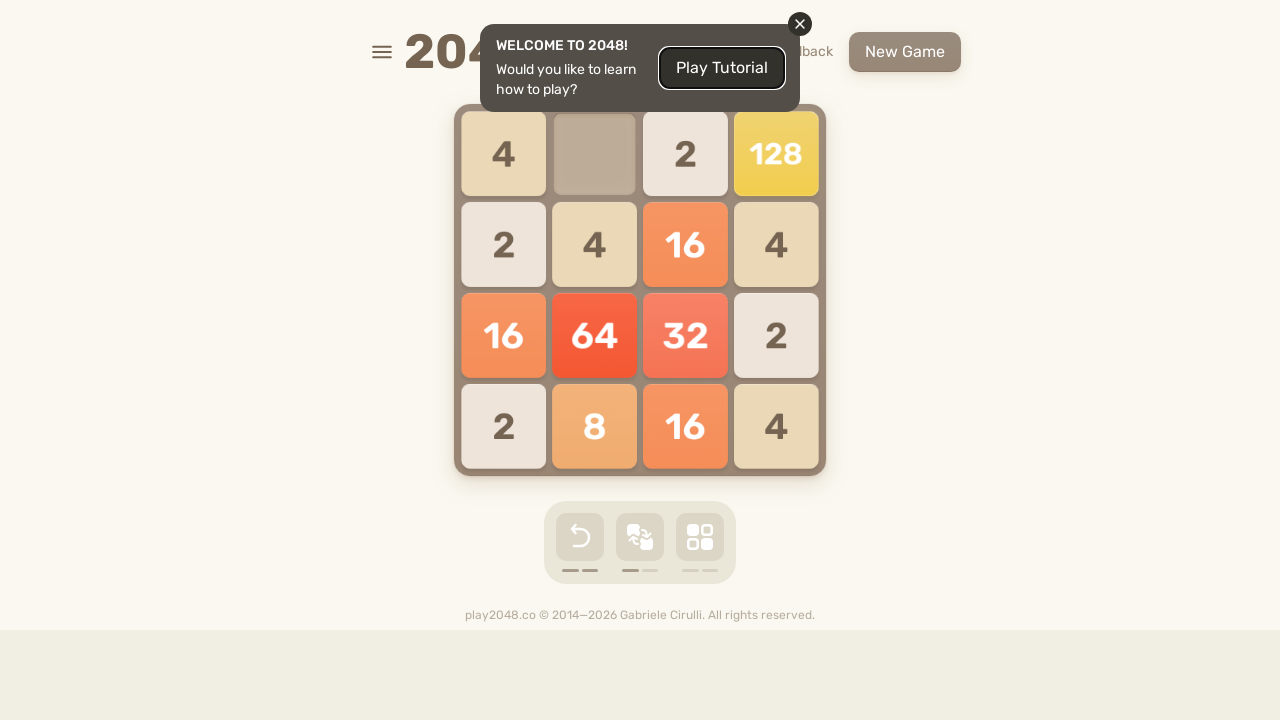

Checked for game over message (count: 0)
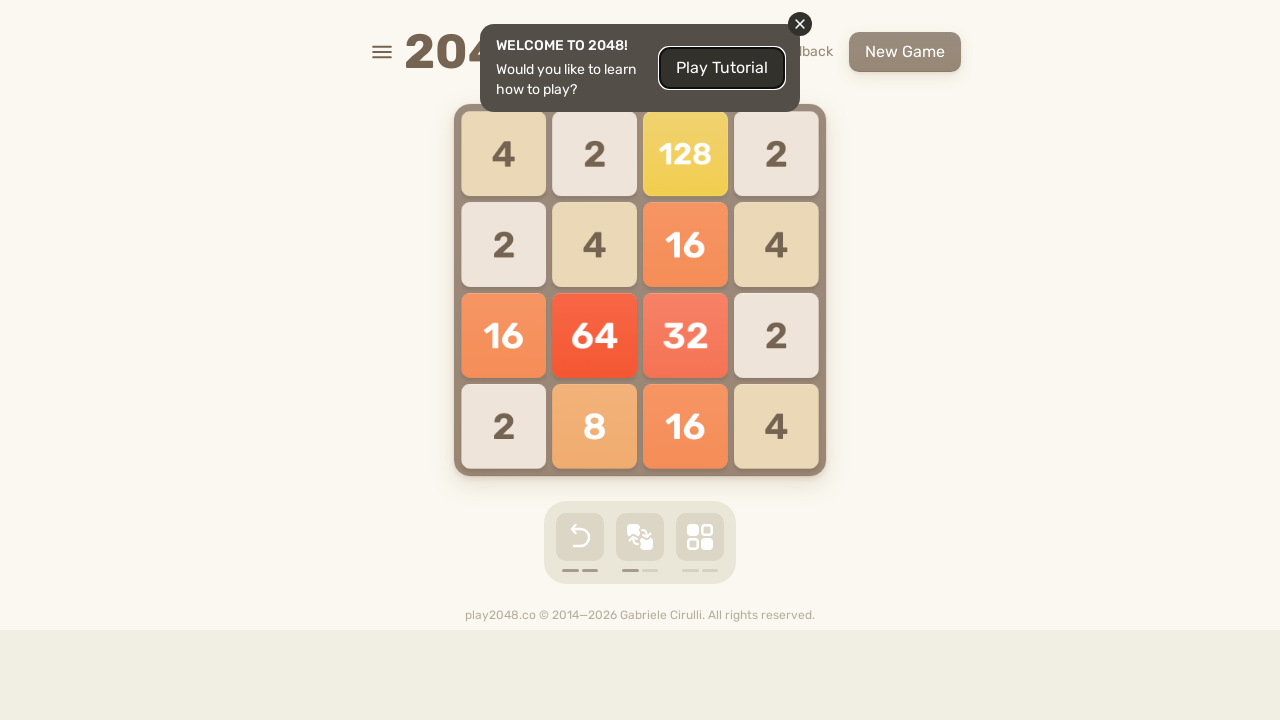

Pressed ArrowUp key
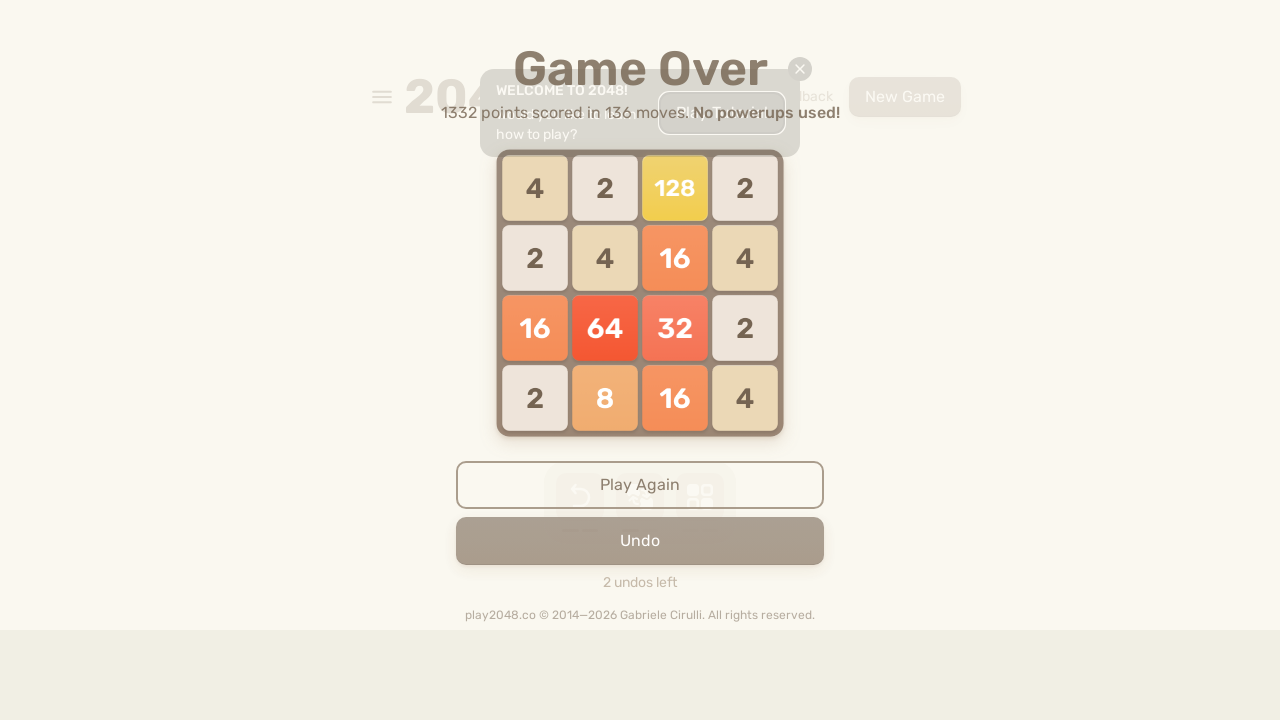

Pressed ArrowRight key
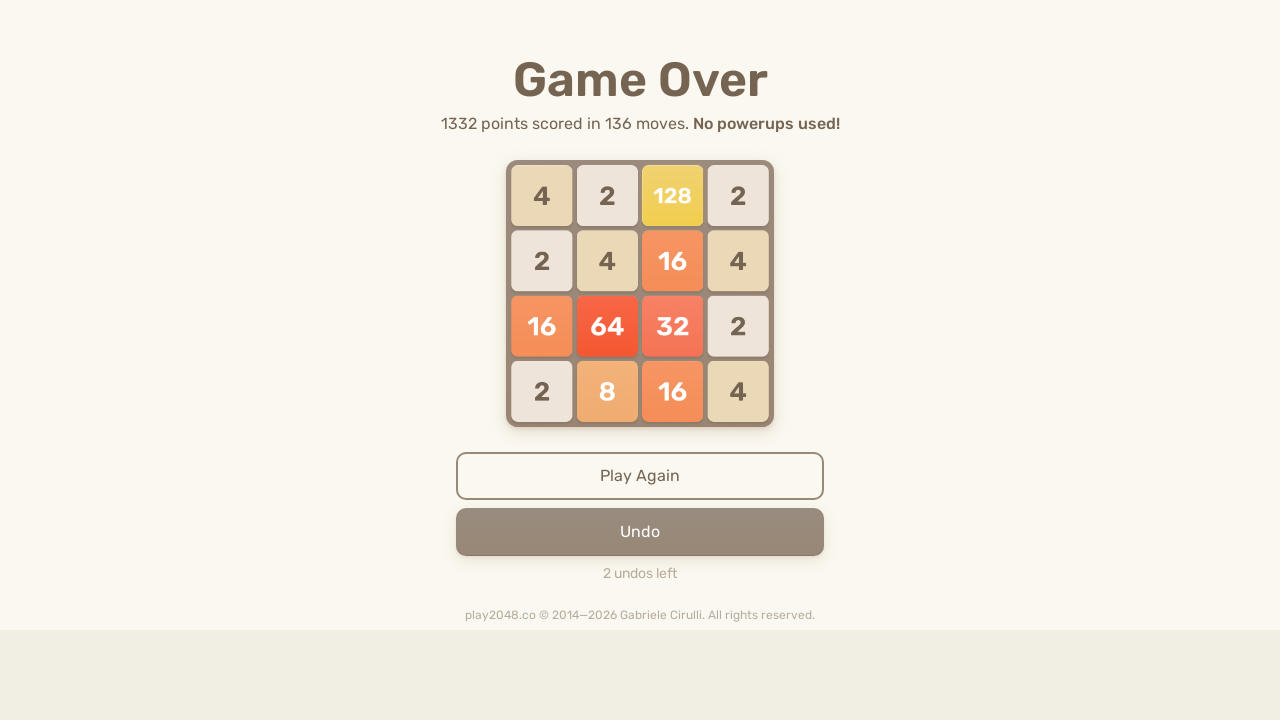

Pressed ArrowDown key
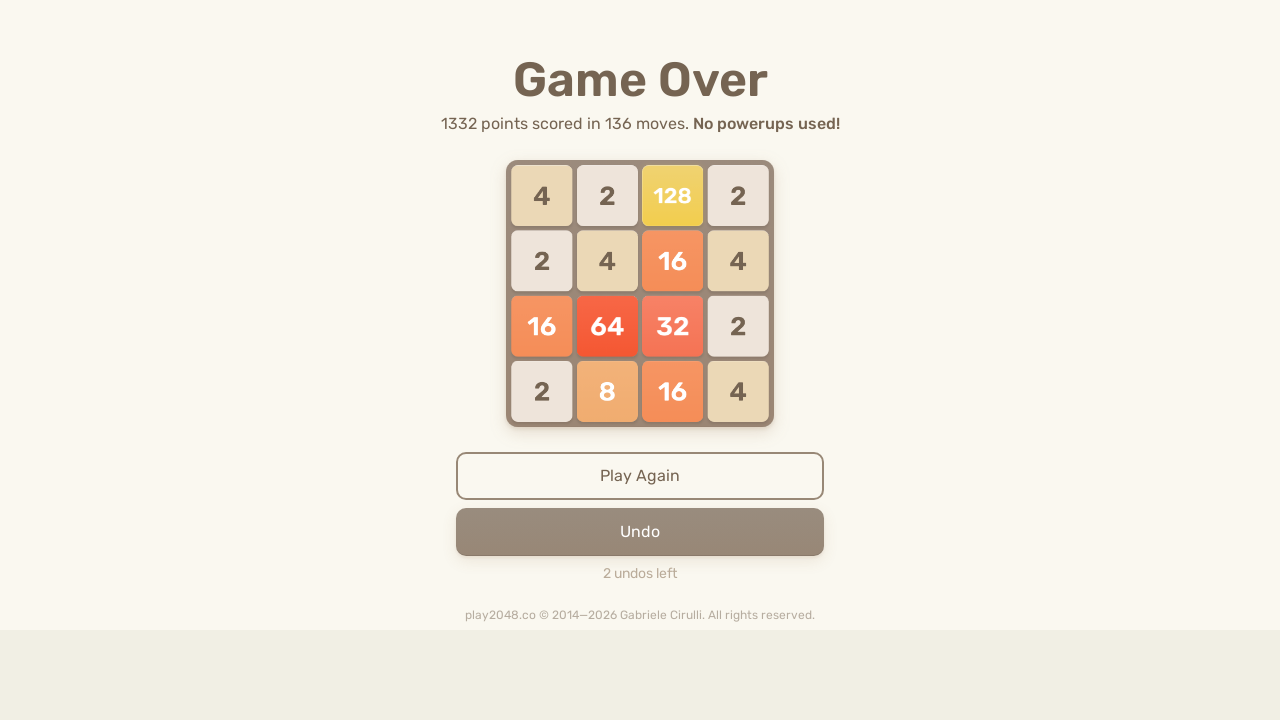

Pressed ArrowLeft key
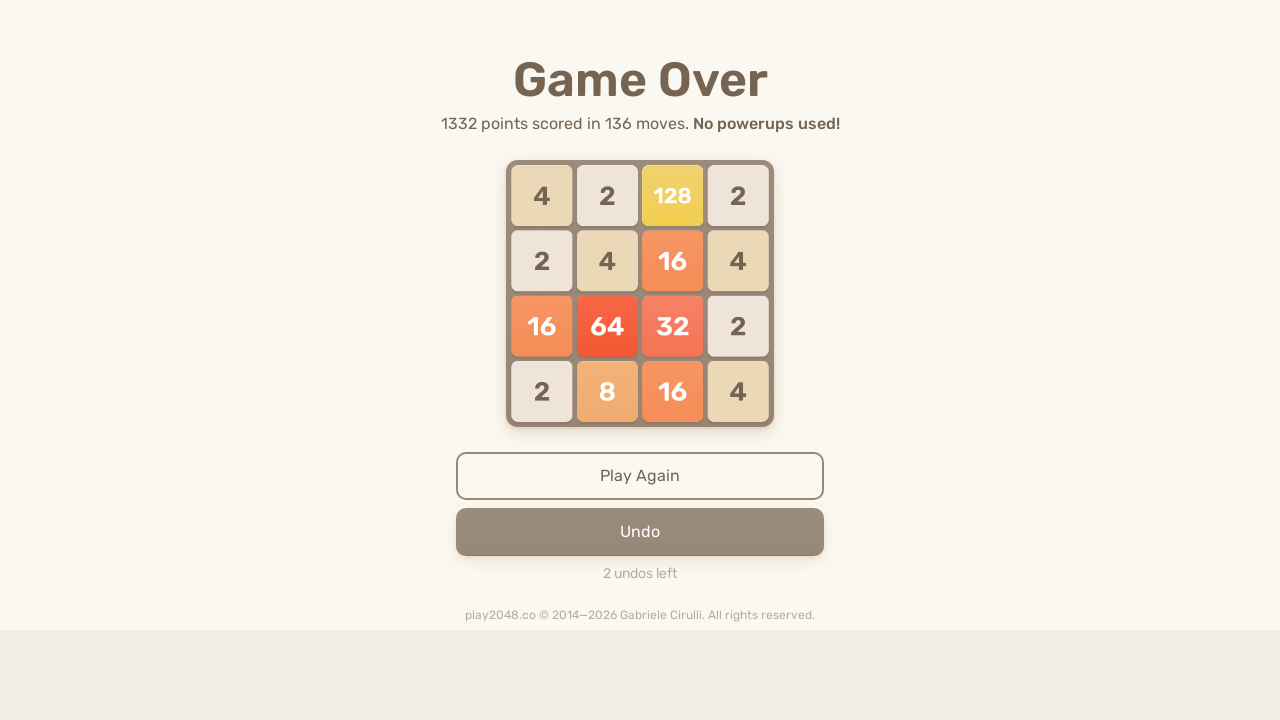

Checked for game over message (count: 0)
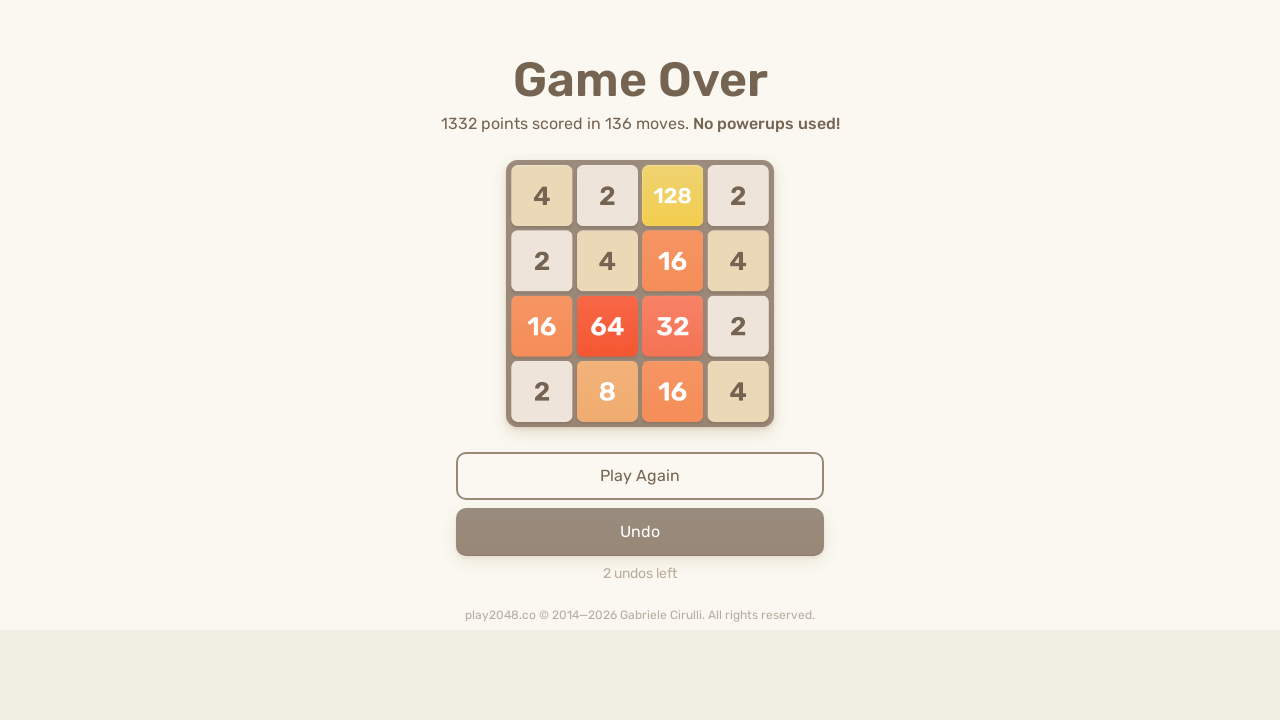

Pressed ArrowUp key
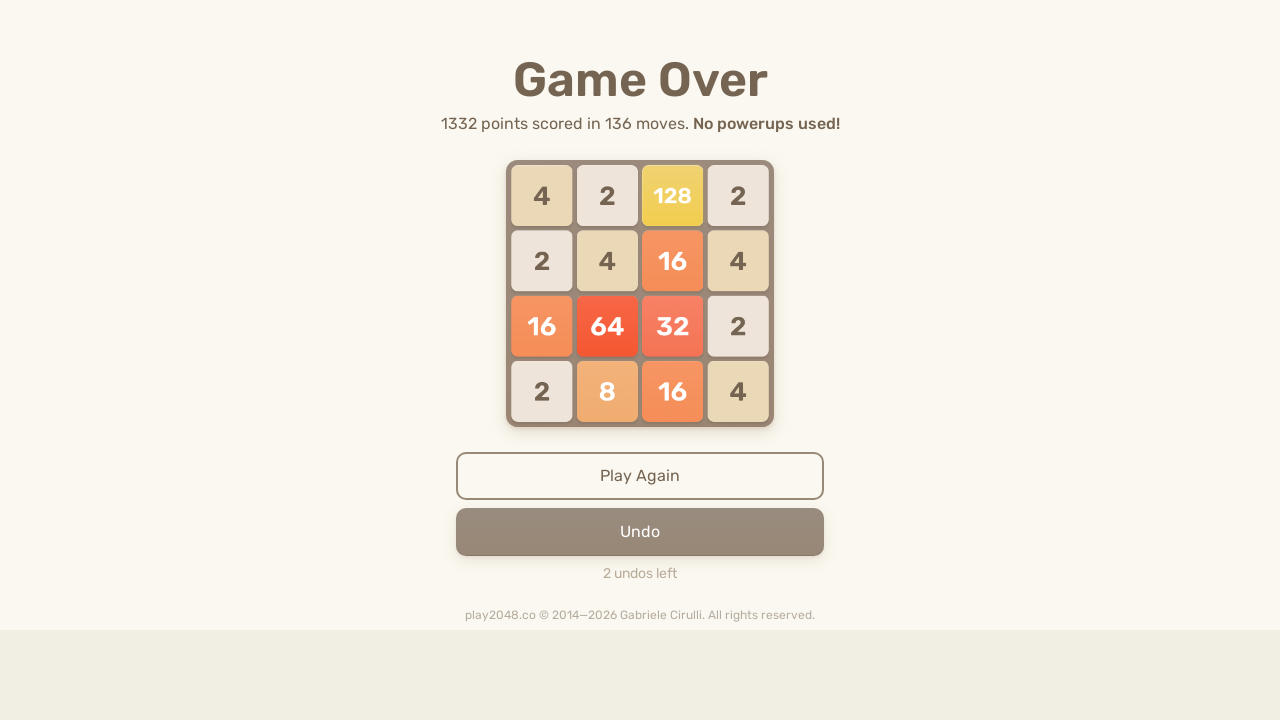

Pressed ArrowRight key
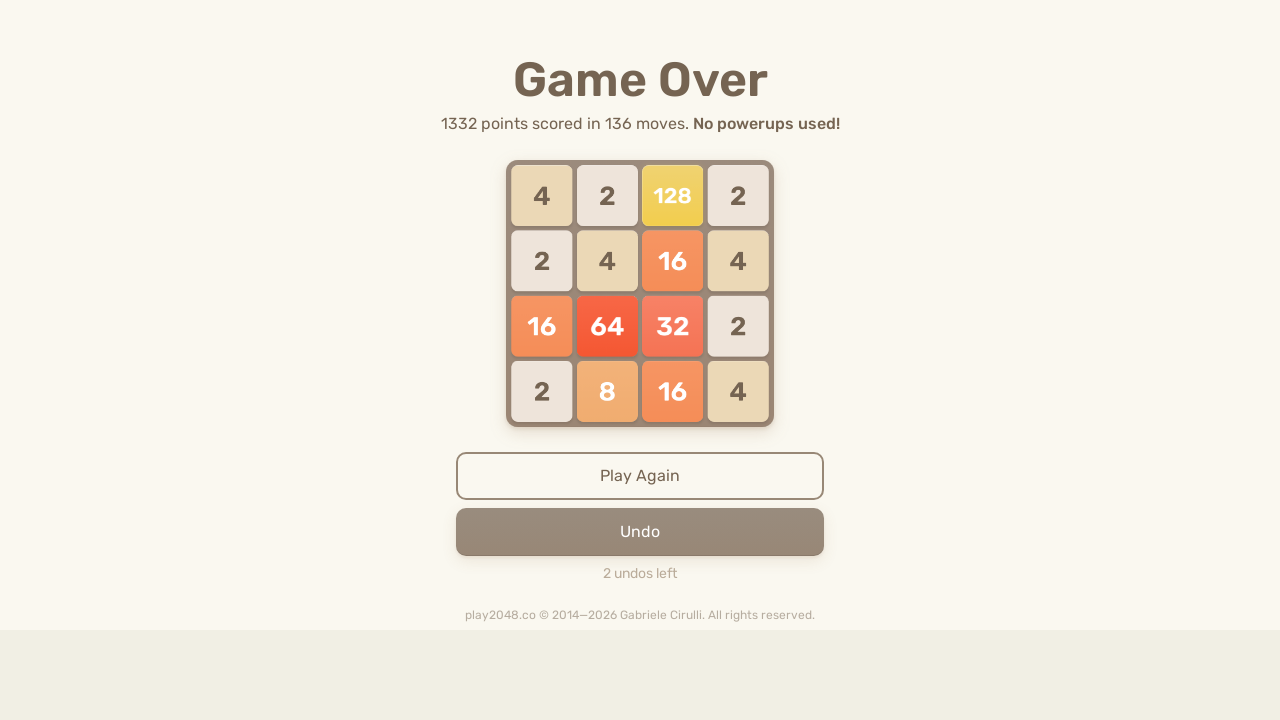

Pressed ArrowDown key
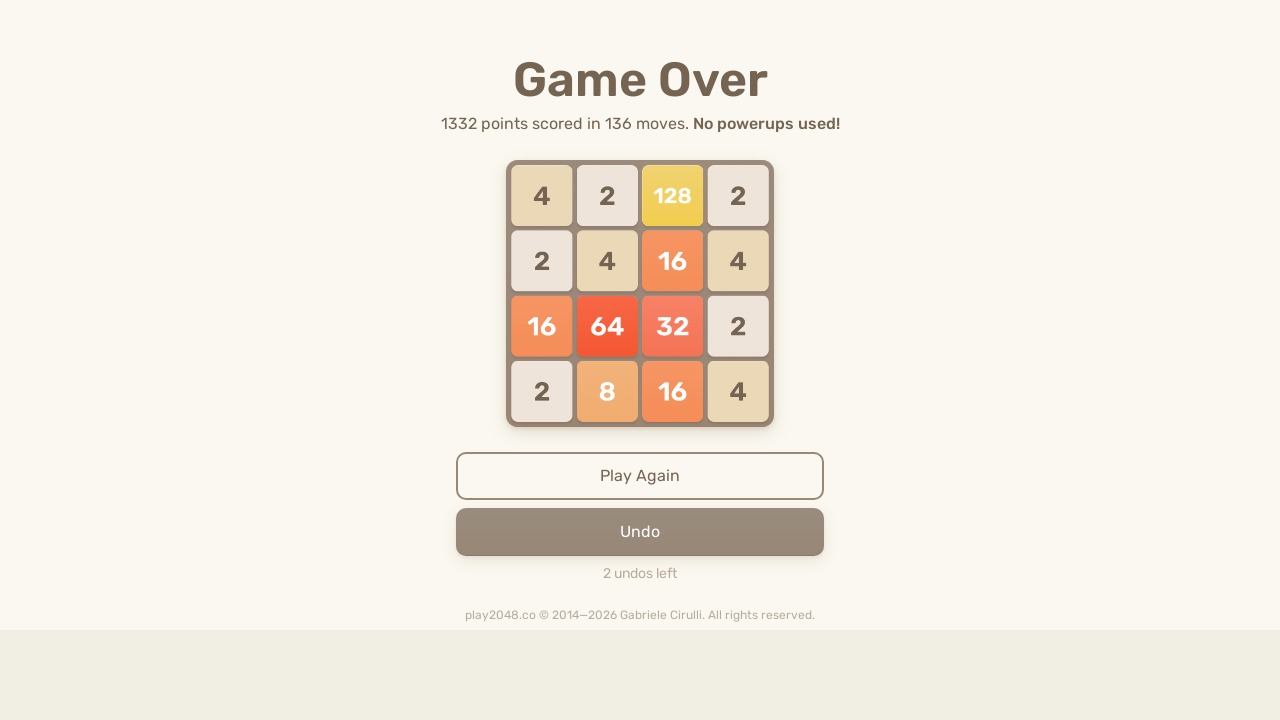

Pressed ArrowLeft key
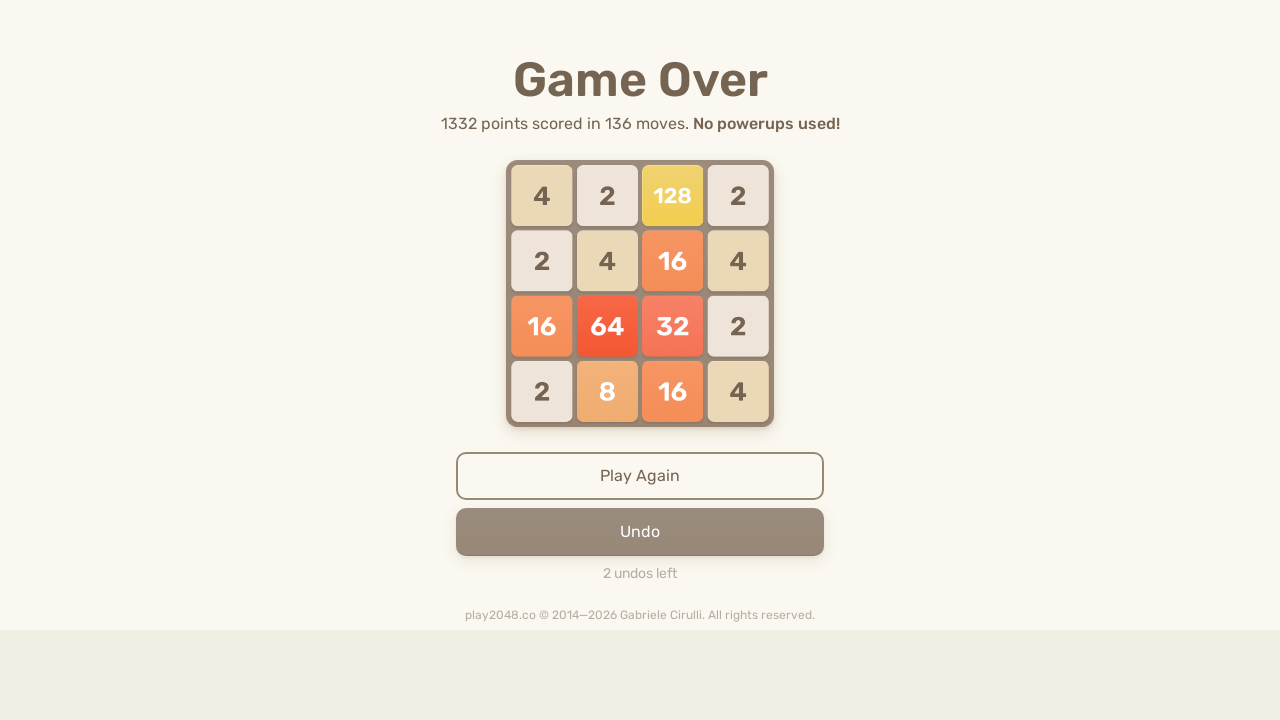

Checked for game over message (count: 0)
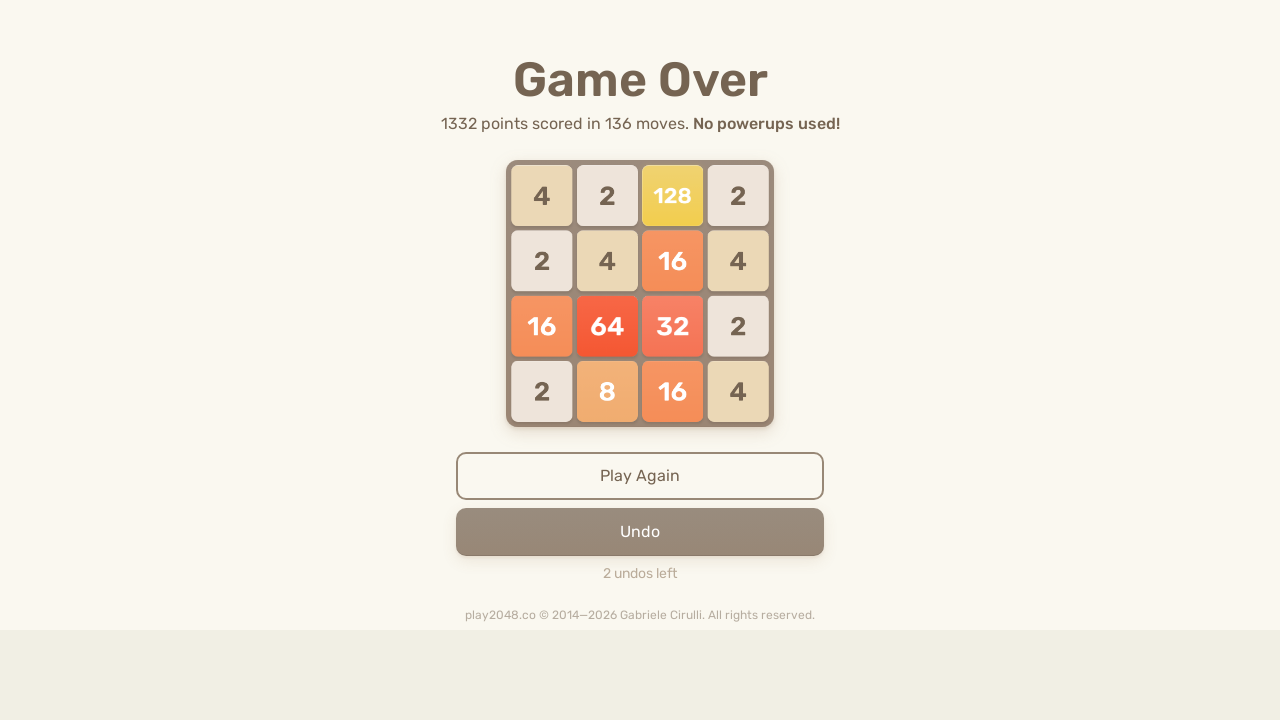

Pressed ArrowUp key
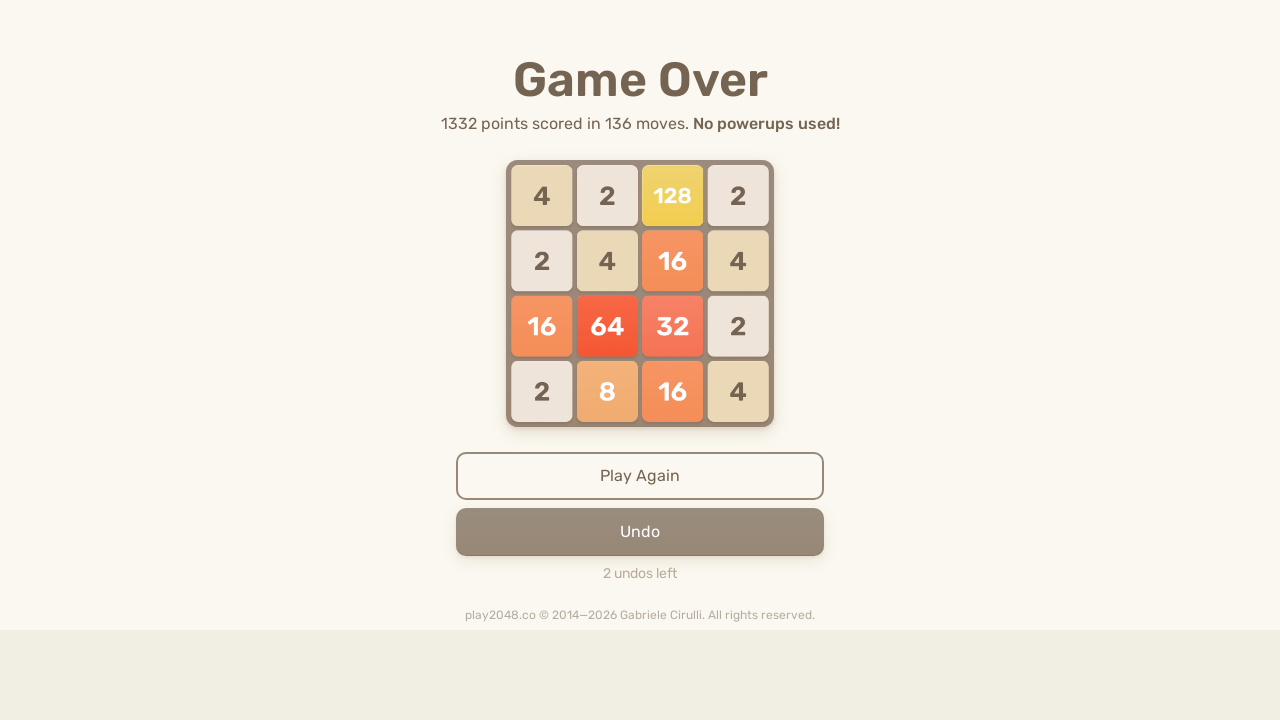

Pressed ArrowRight key
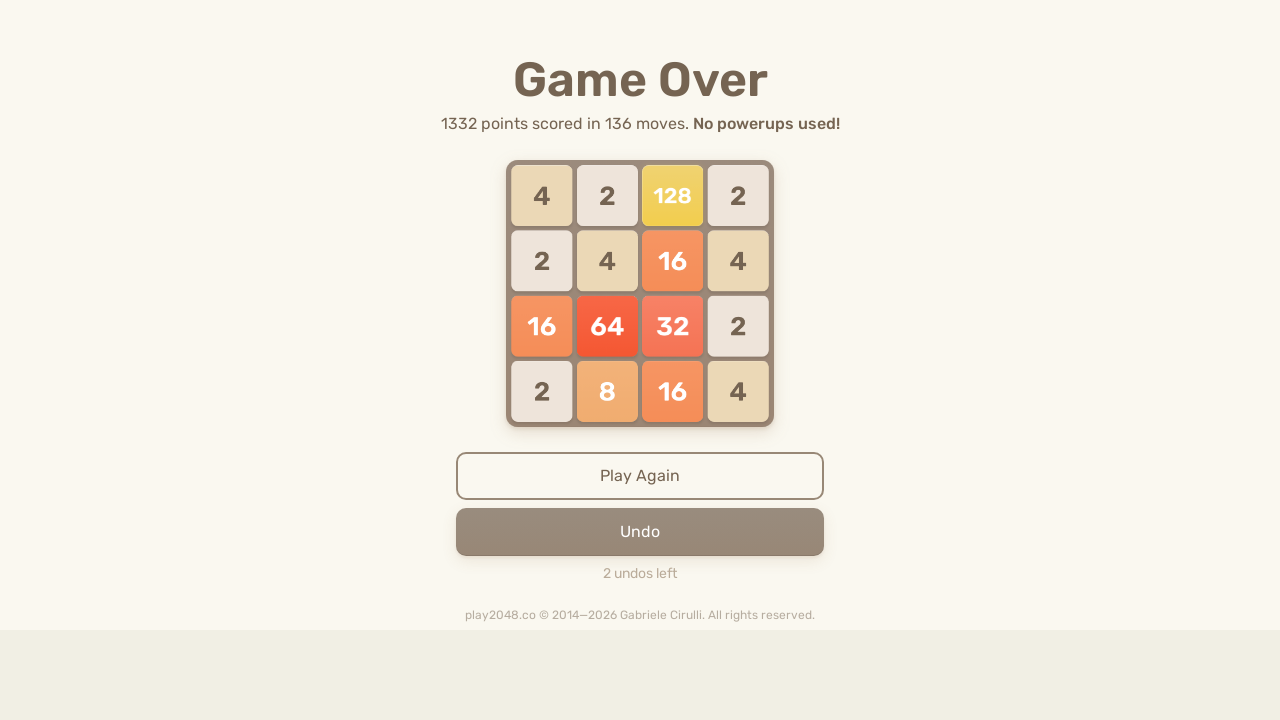

Pressed ArrowDown key
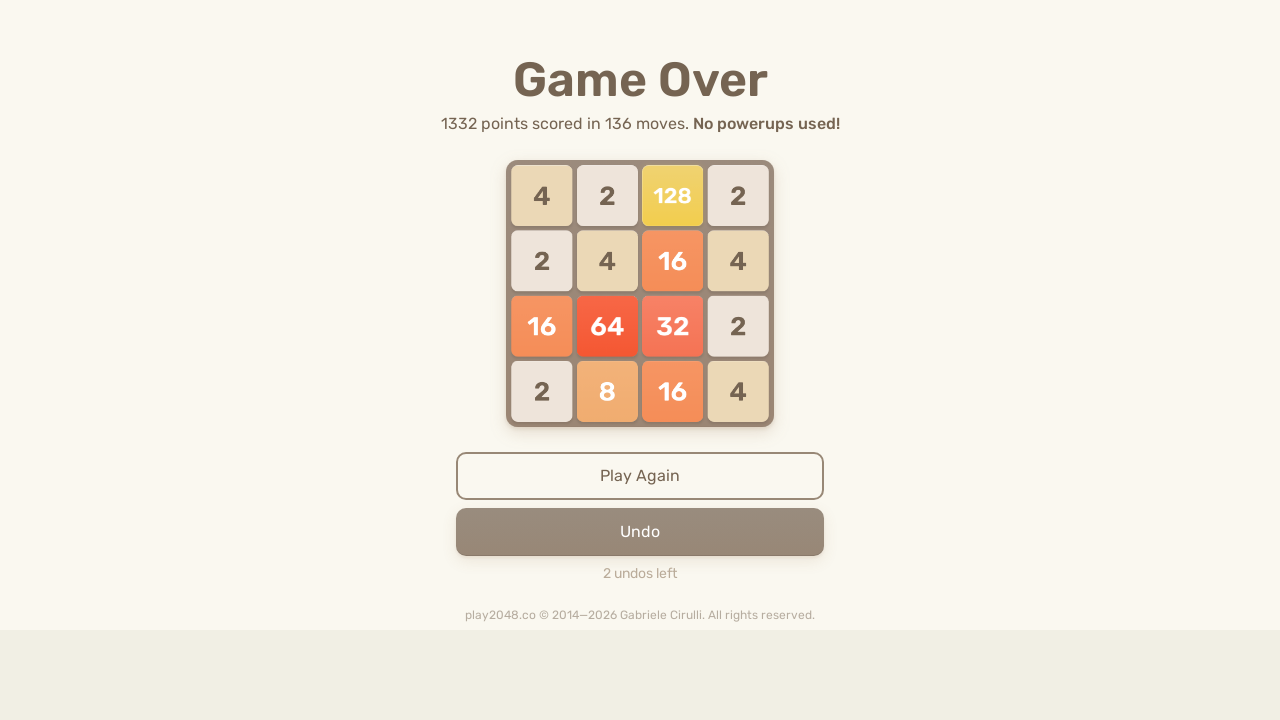

Pressed ArrowLeft key
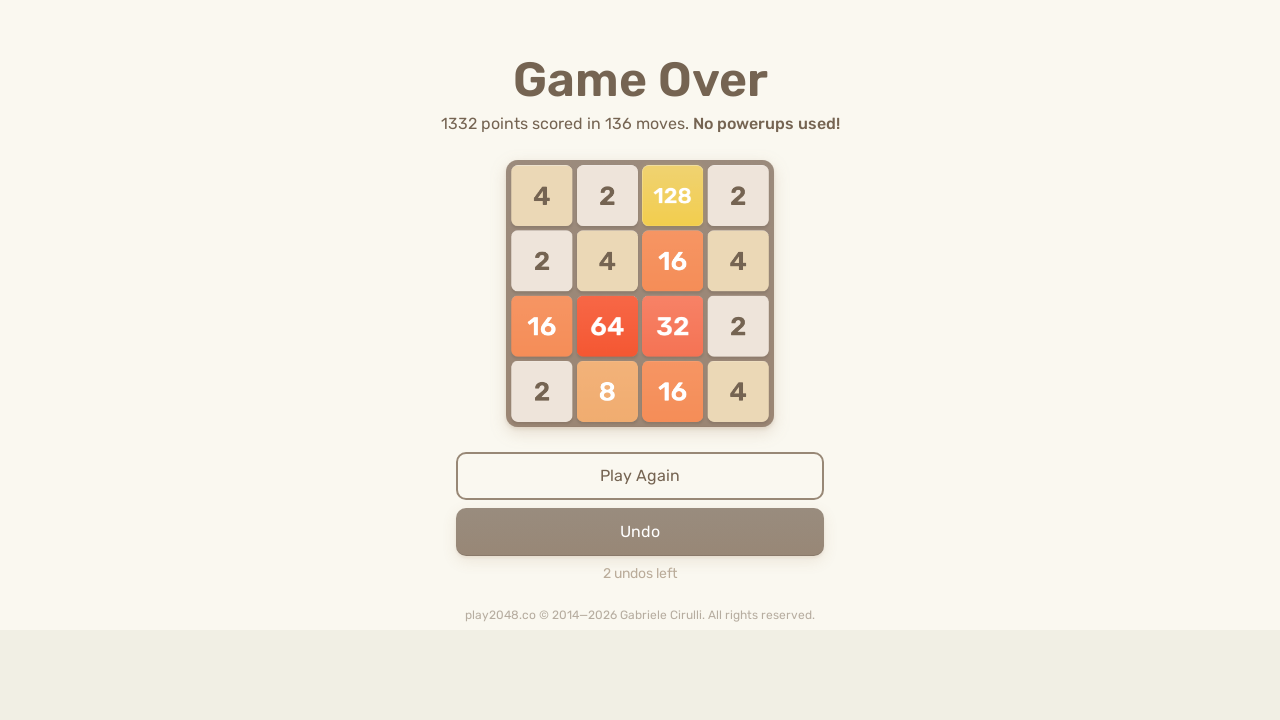

Checked for game over message (count: 0)
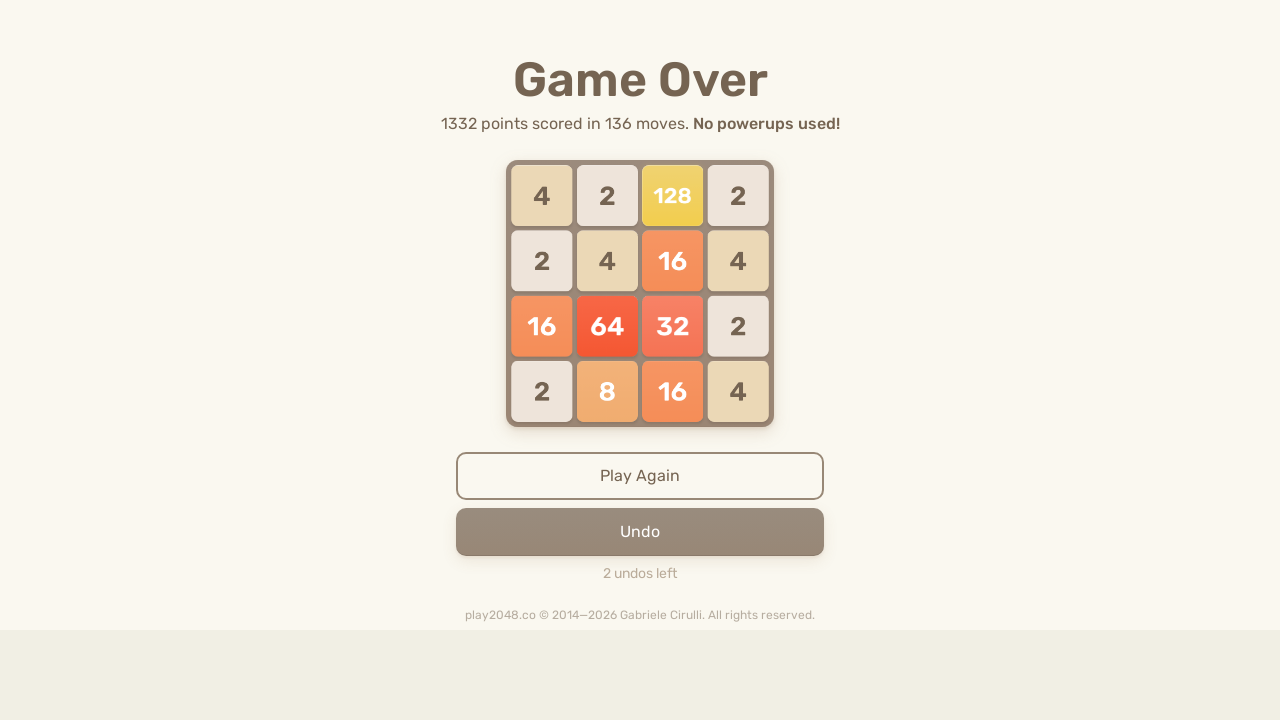

Pressed ArrowUp key
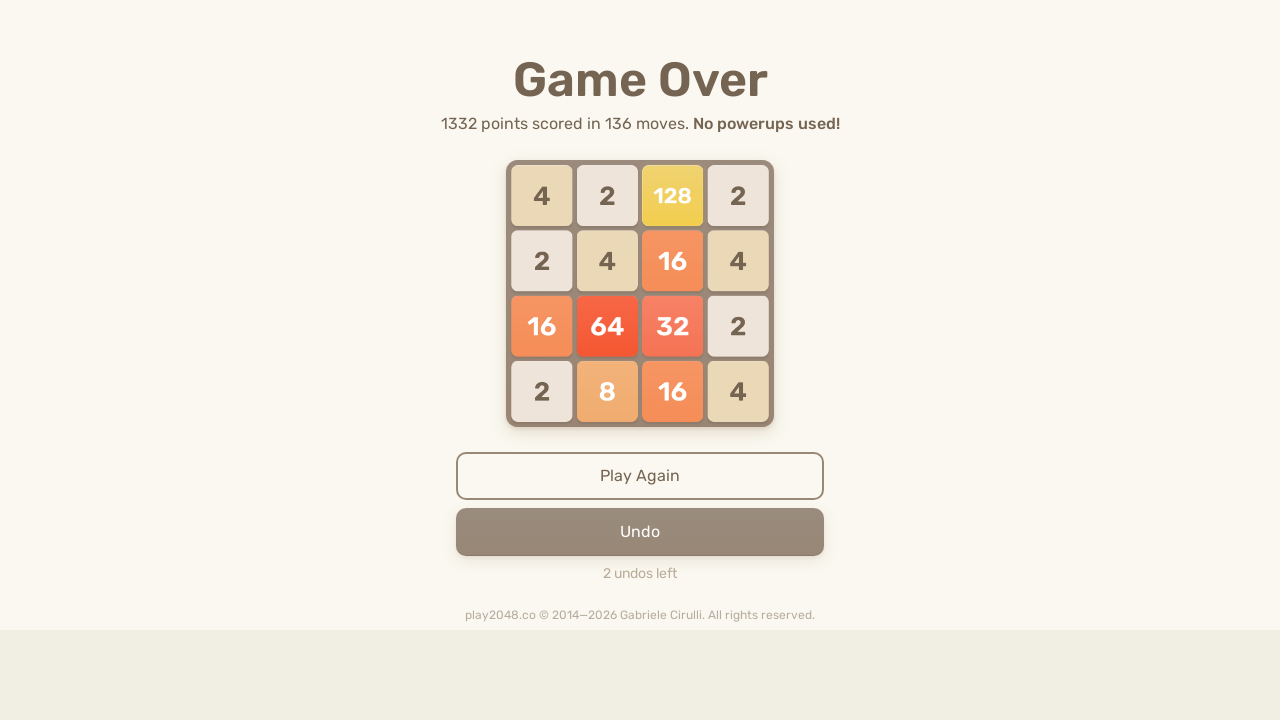

Pressed ArrowRight key
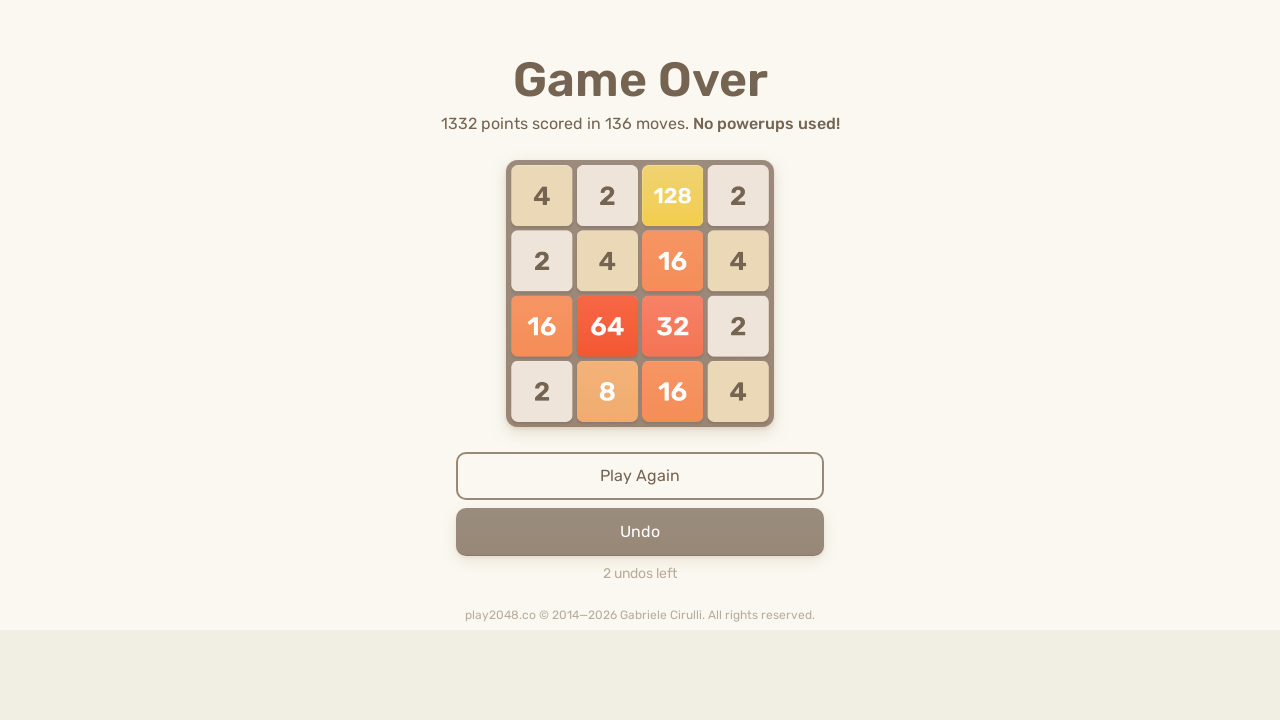

Pressed ArrowDown key
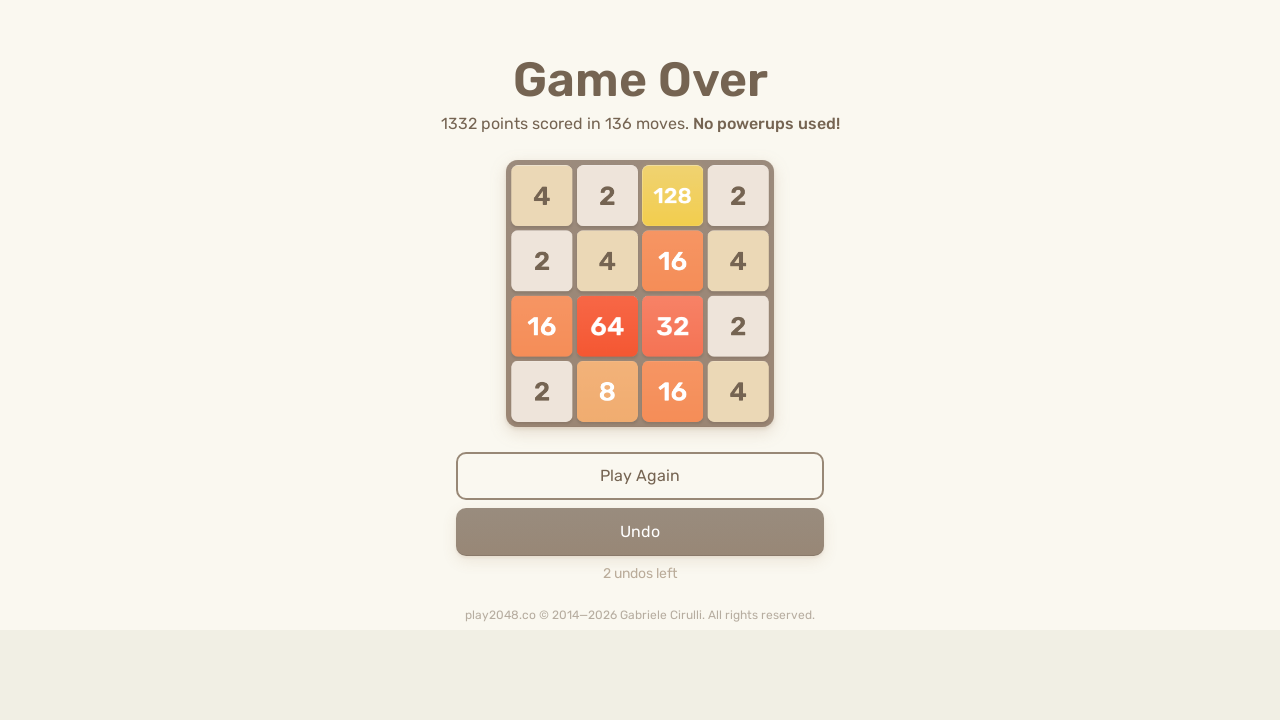

Pressed ArrowLeft key
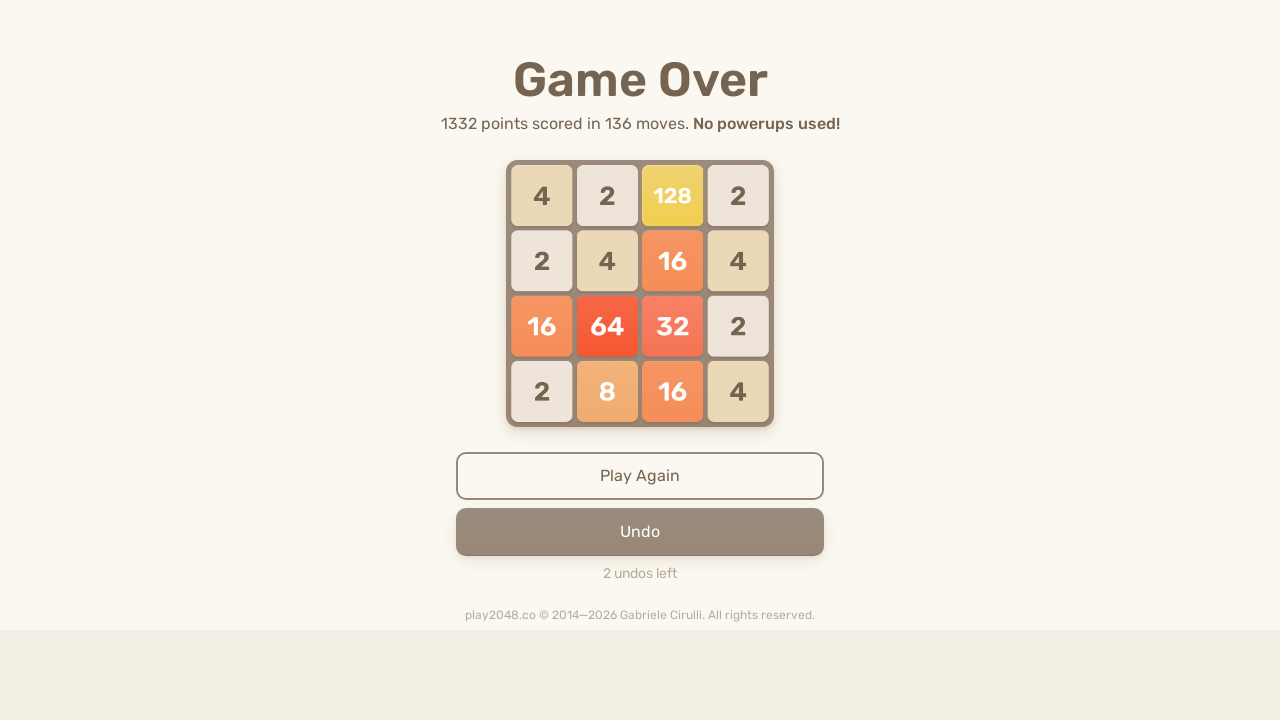

Checked for game over message (count: 0)
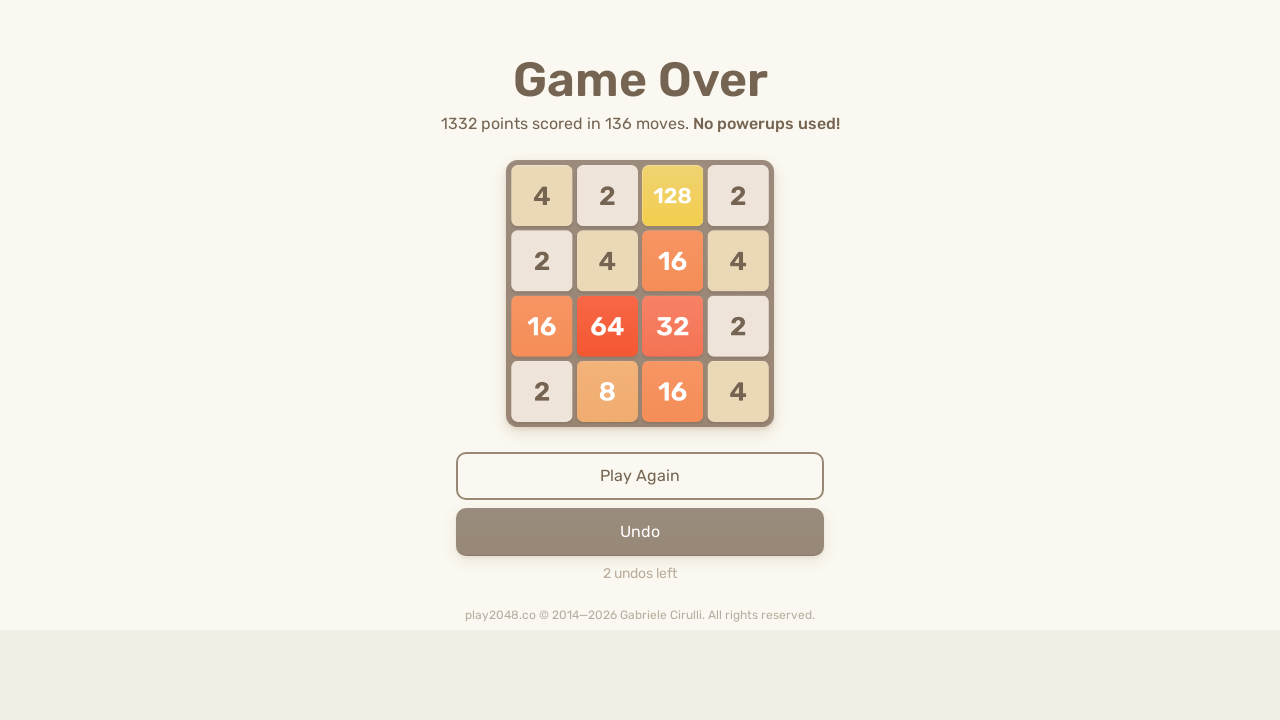

Pressed ArrowUp key
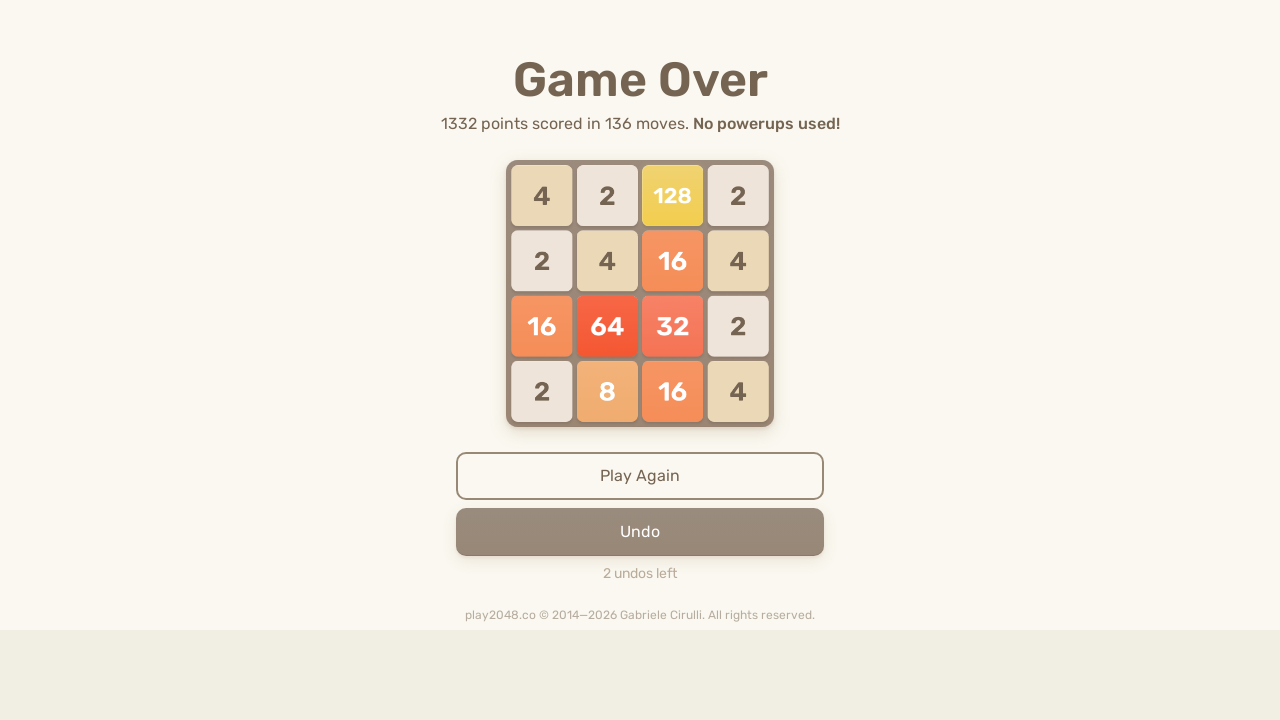

Pressed ArrowRight key
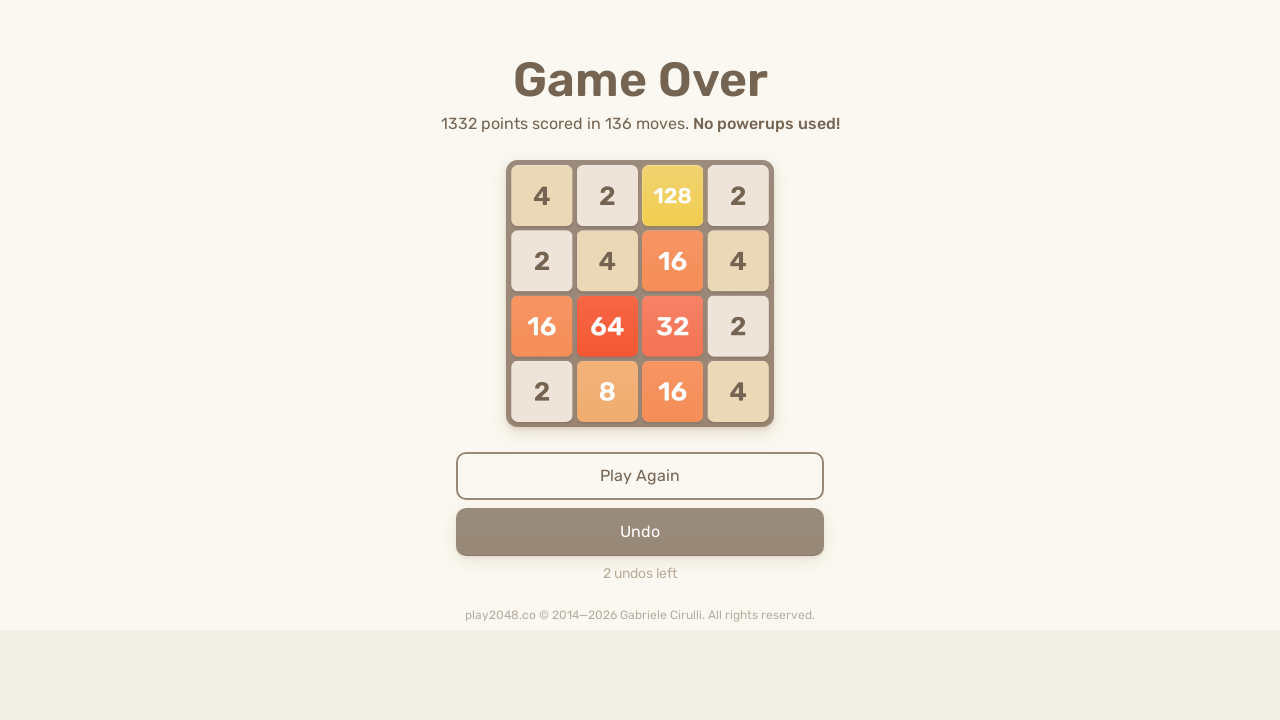

Pressed ArrowDown key
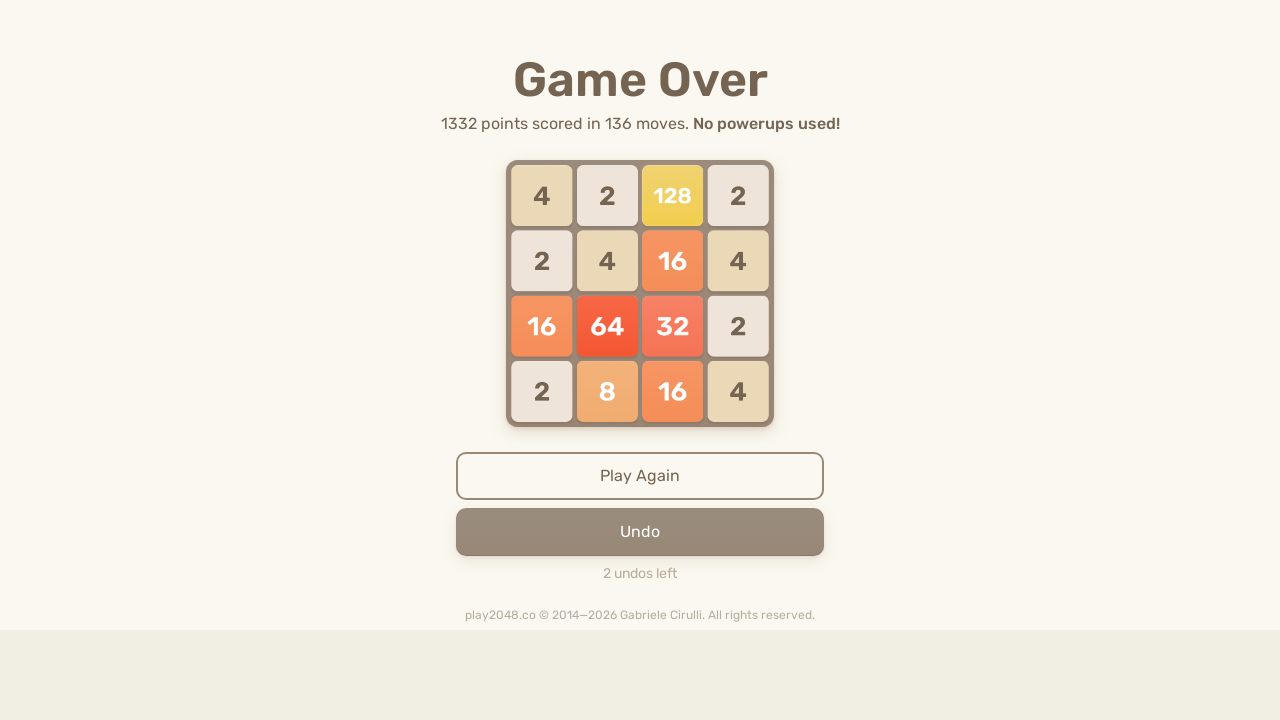

Pressed ArrowLeft key
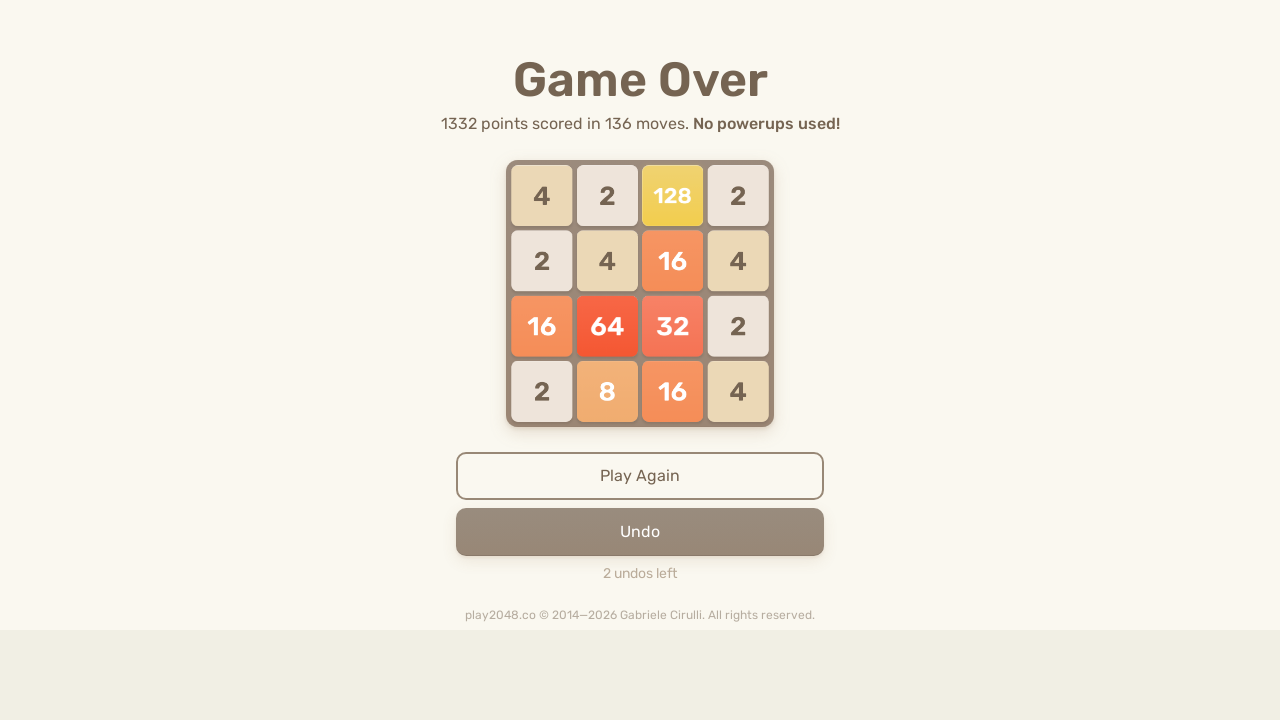

Checked for game over message (count: 0)
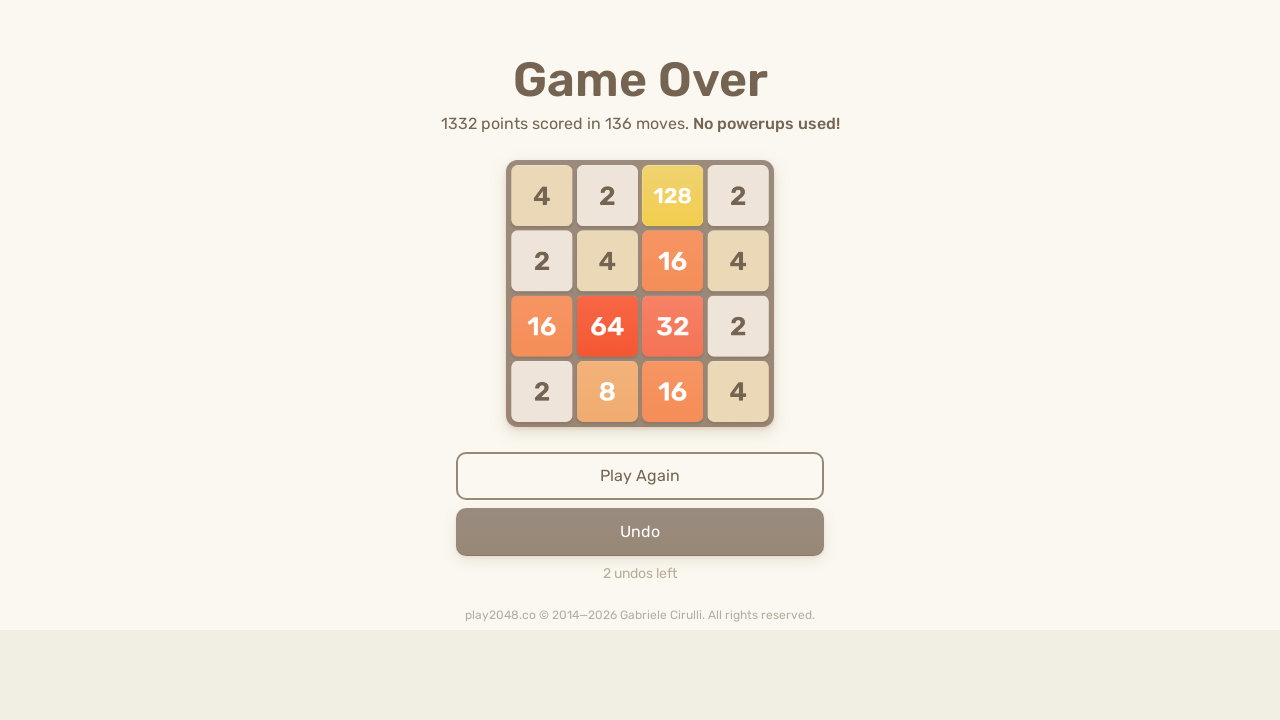

Pressed ArrowUp key
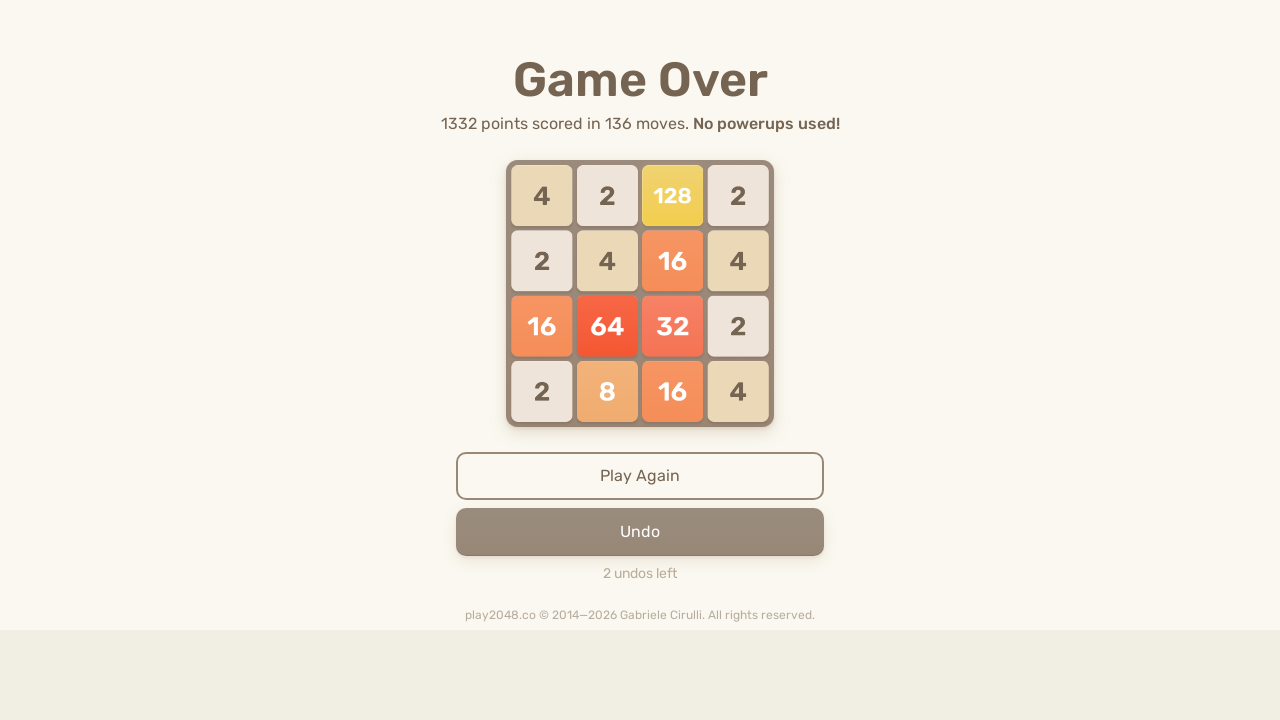

Pressed ArrowRight key
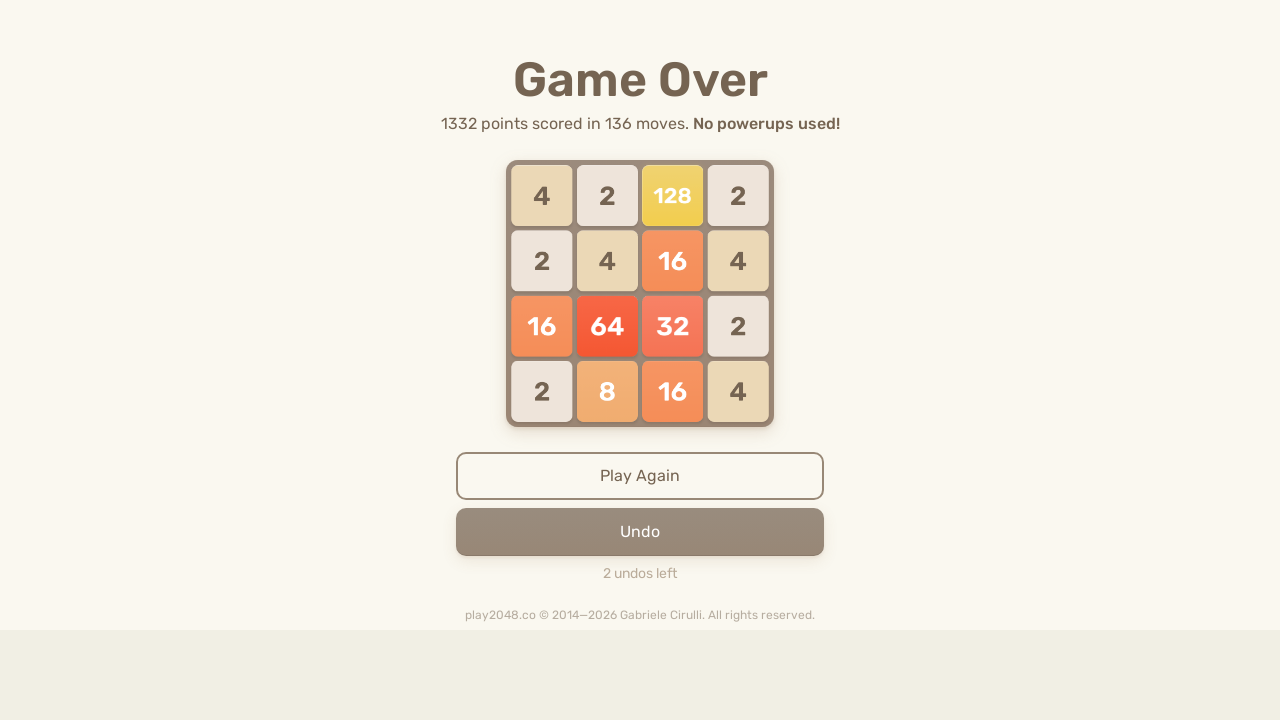

Pressed ArrowDown key
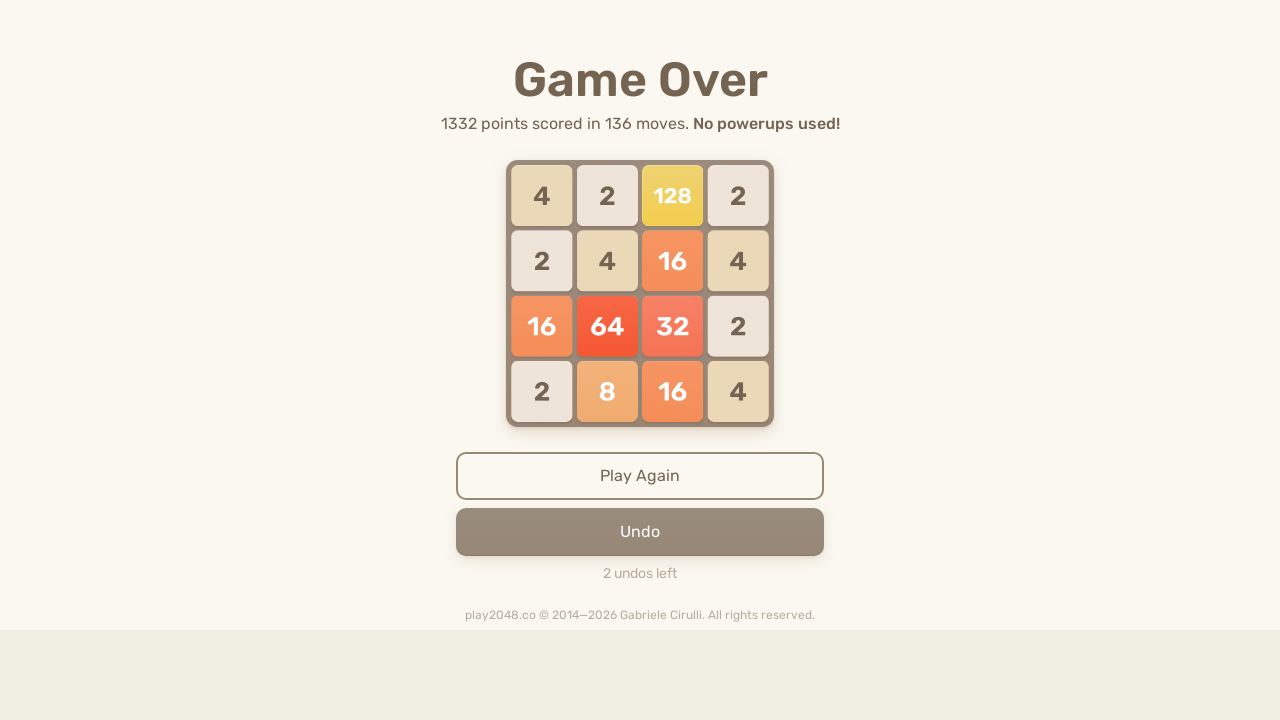

Pressed ArrowLeft key
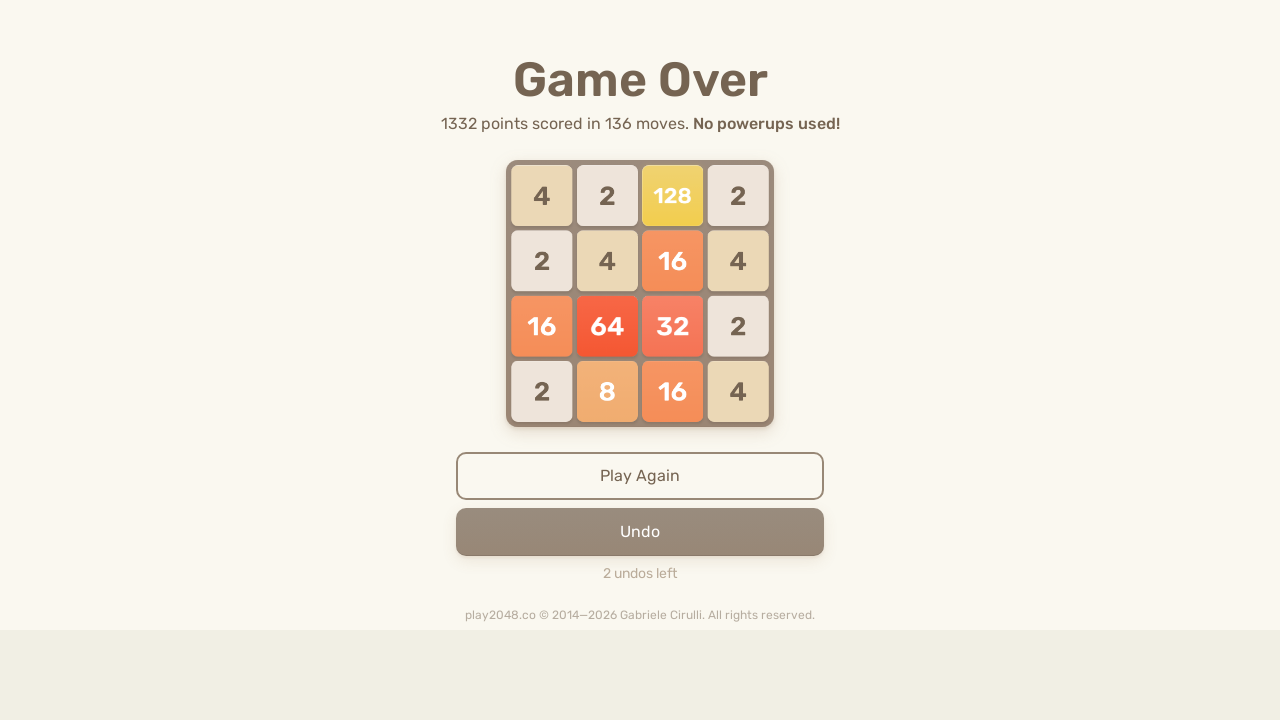

Checked for game over message (count: 0)
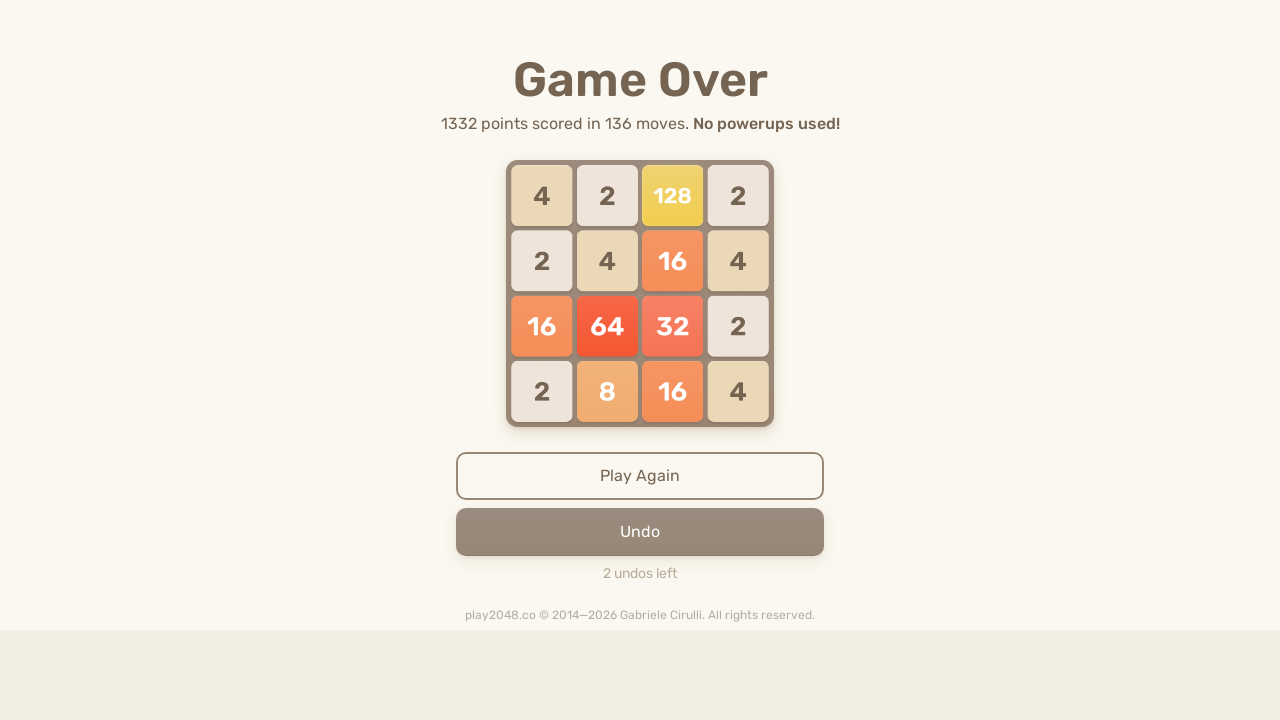

Pressed ArrowUp key
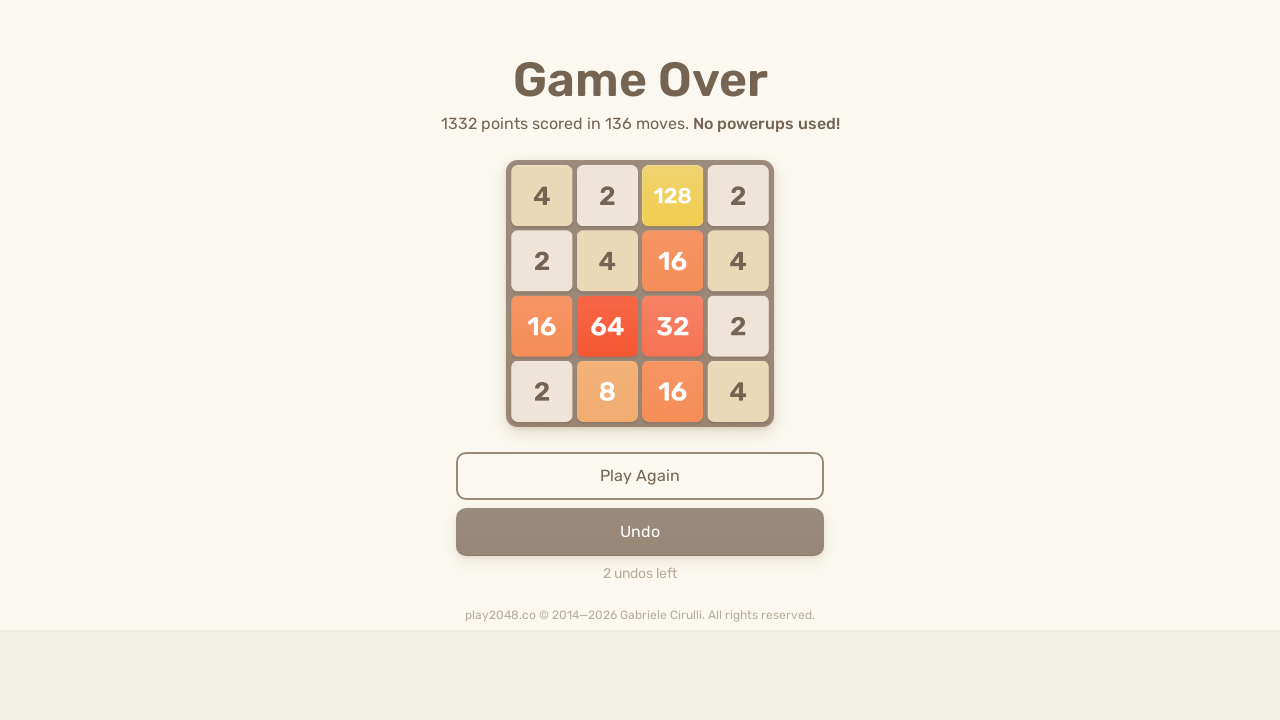

Pressed ArrowRight key
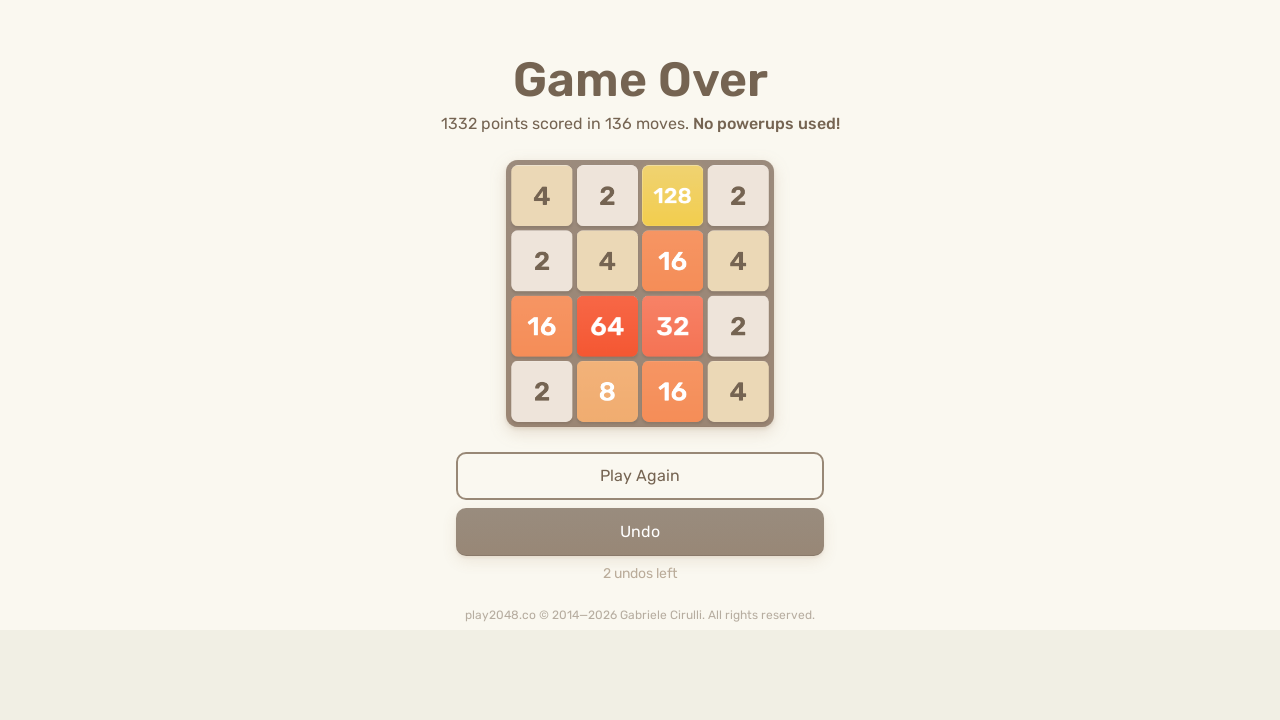

Pressed ArrowDown key
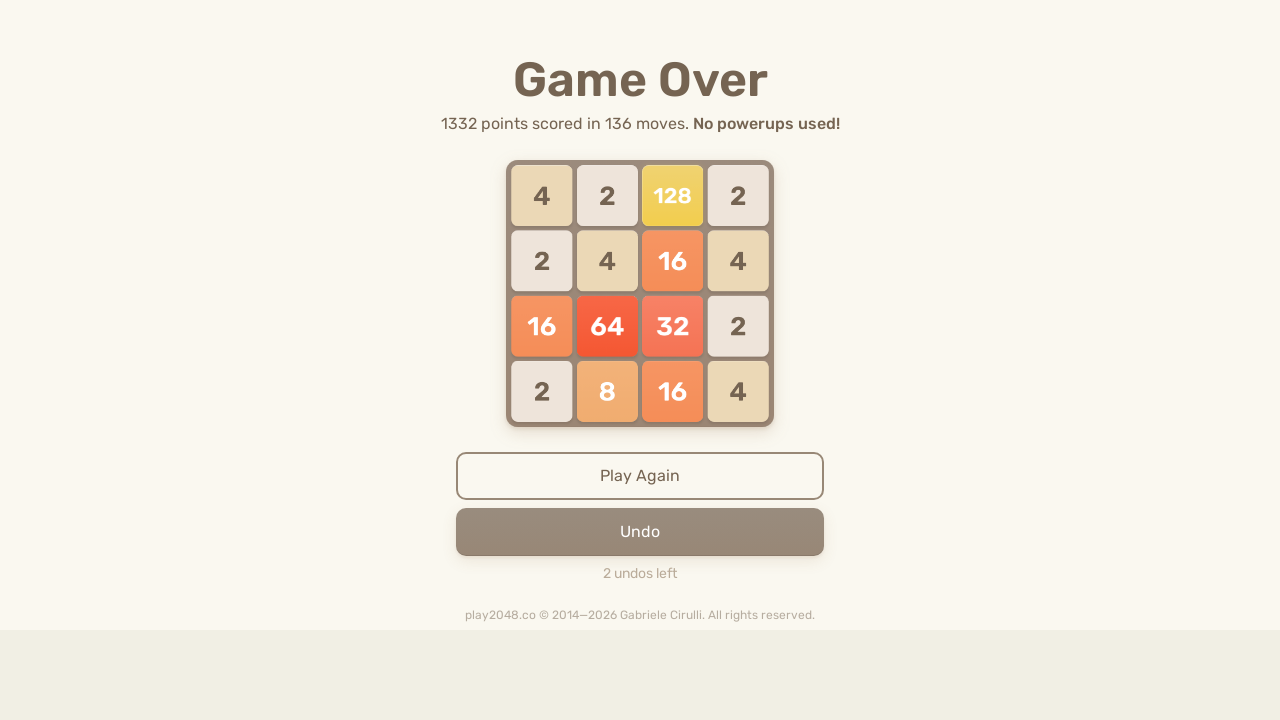

Pressed ArrowLeft key
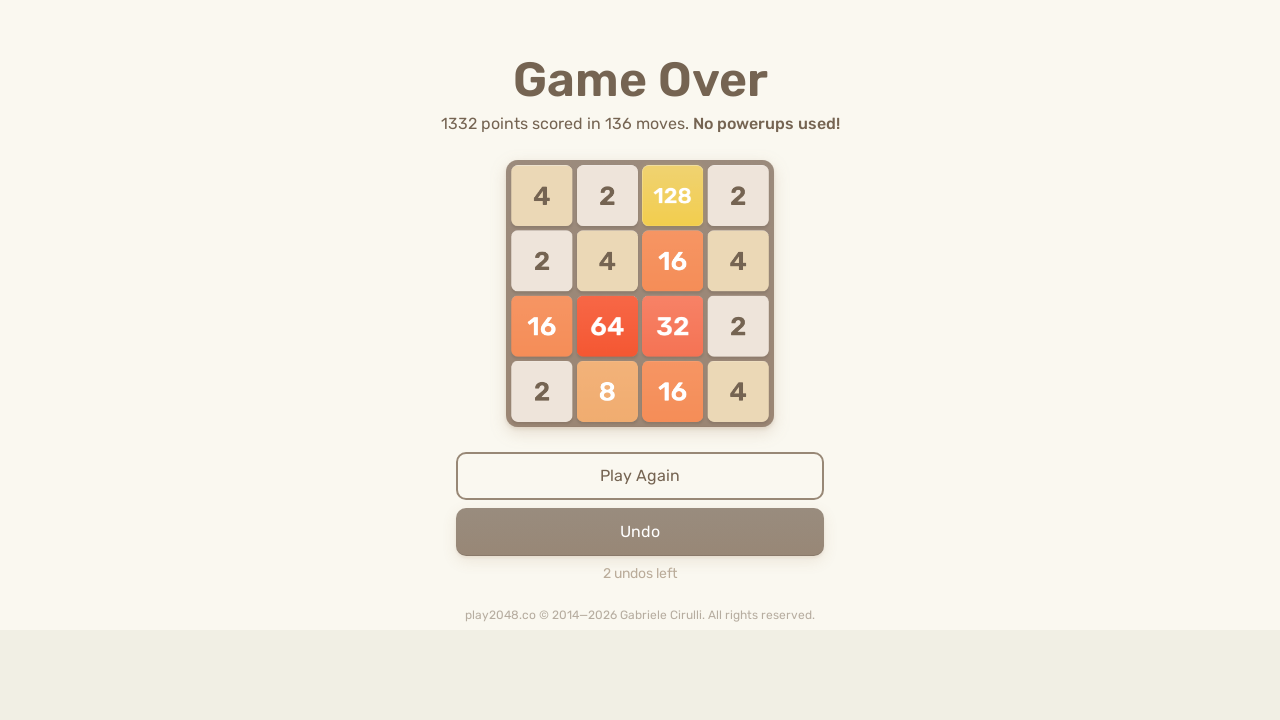

Checked for game over message (count: 0)
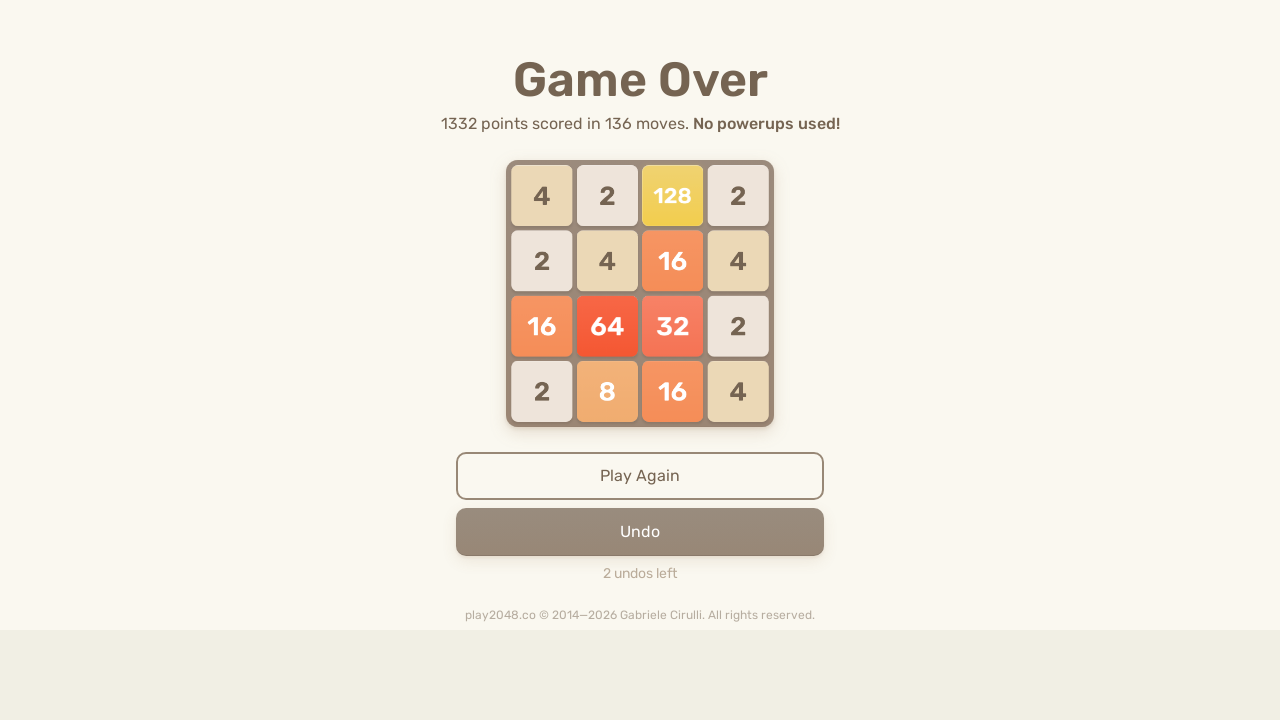

Pressed ArrowUp key
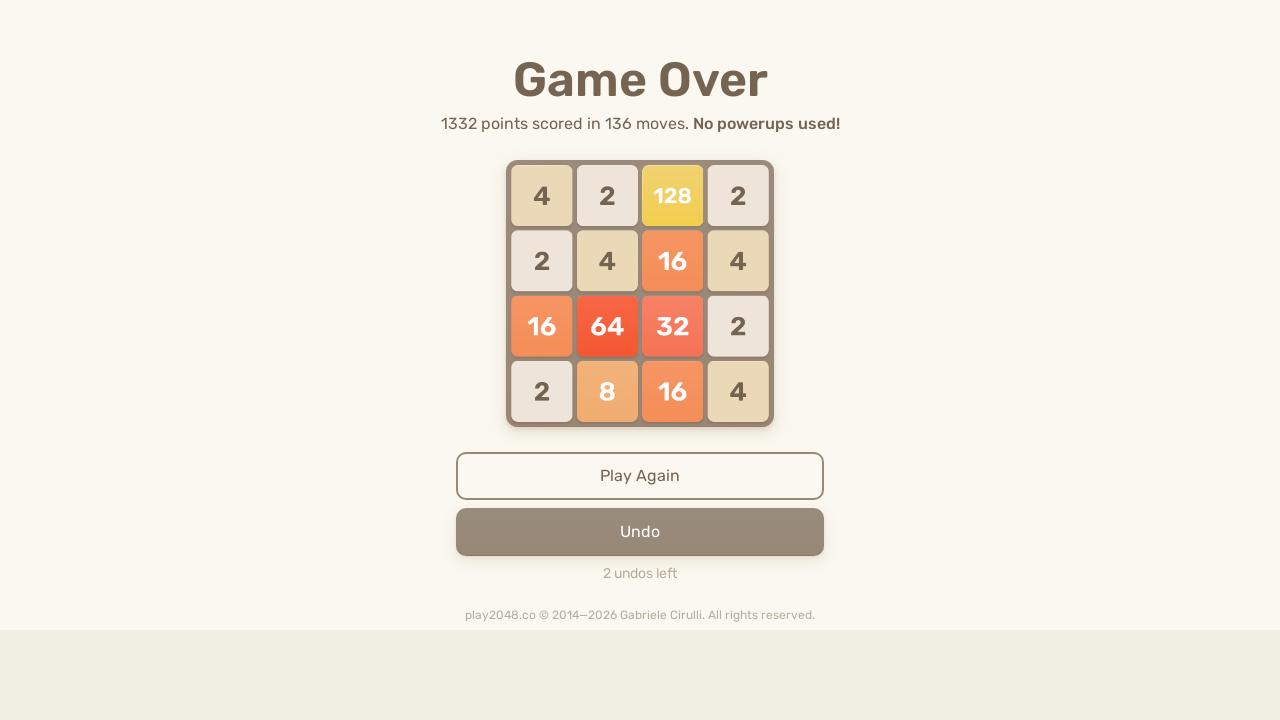

Pressed ArrowRight key
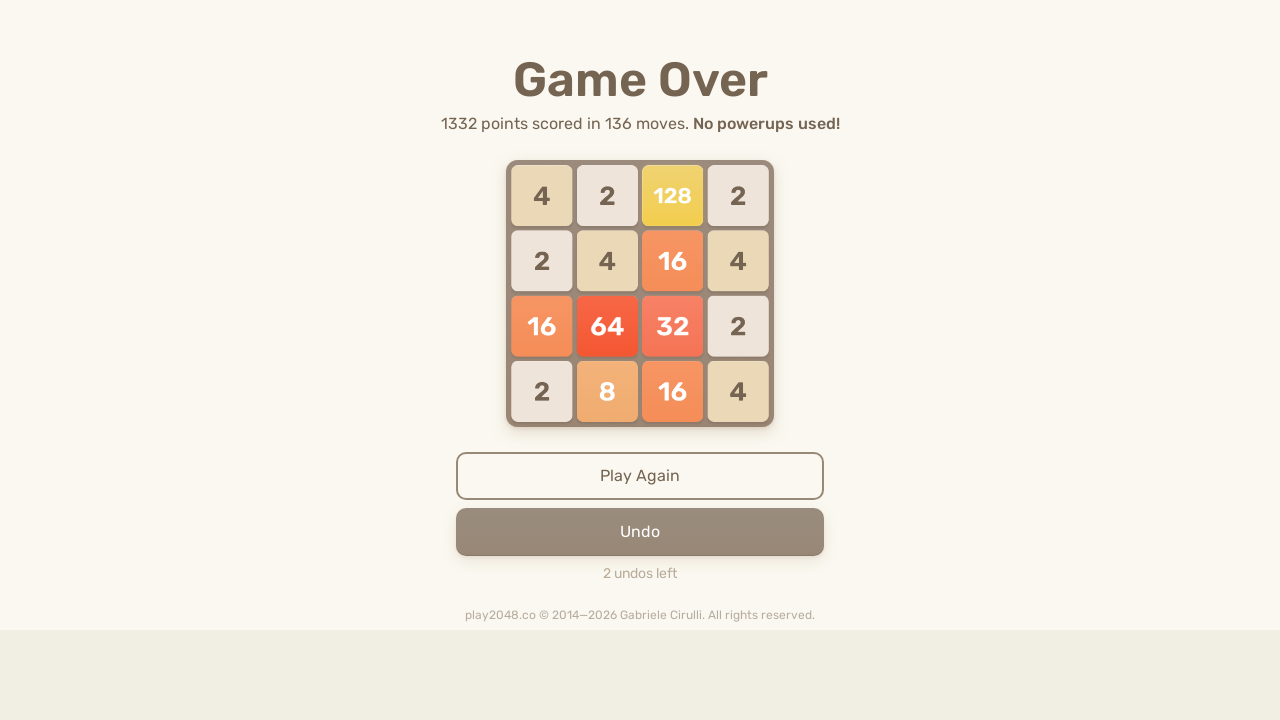

Pressed ArrowDown key
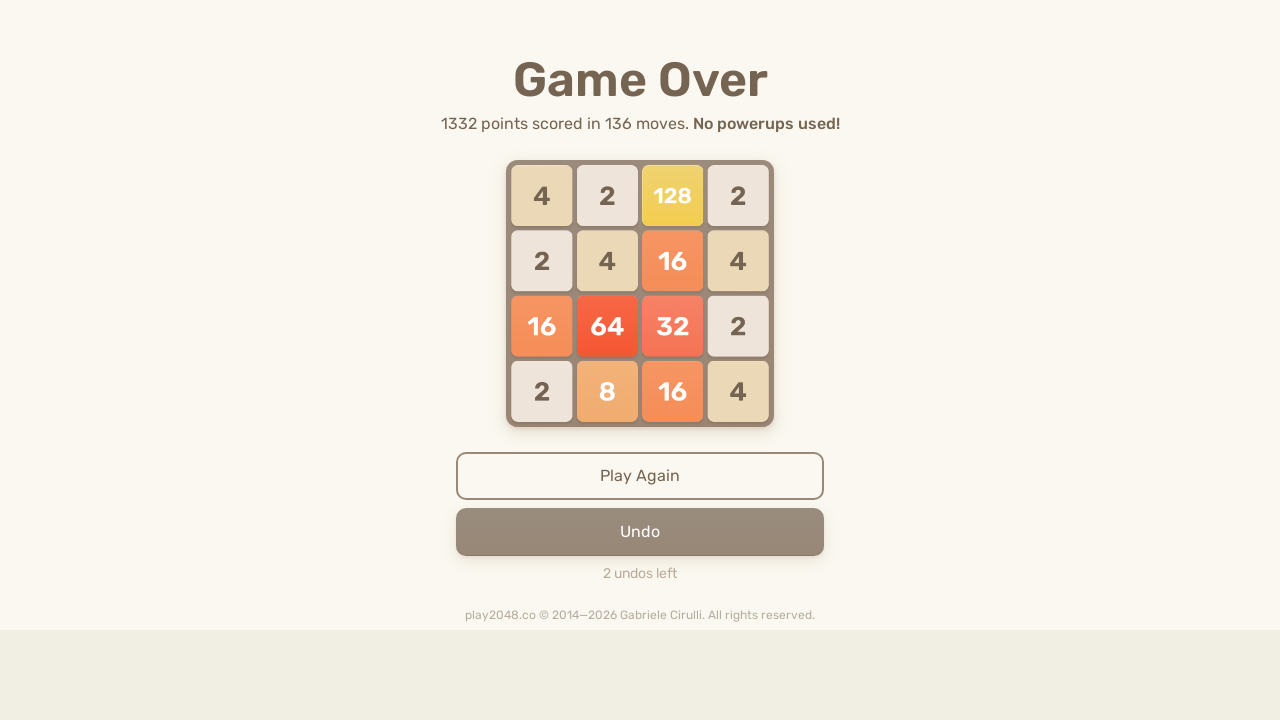

Pressed ArrowLeft key
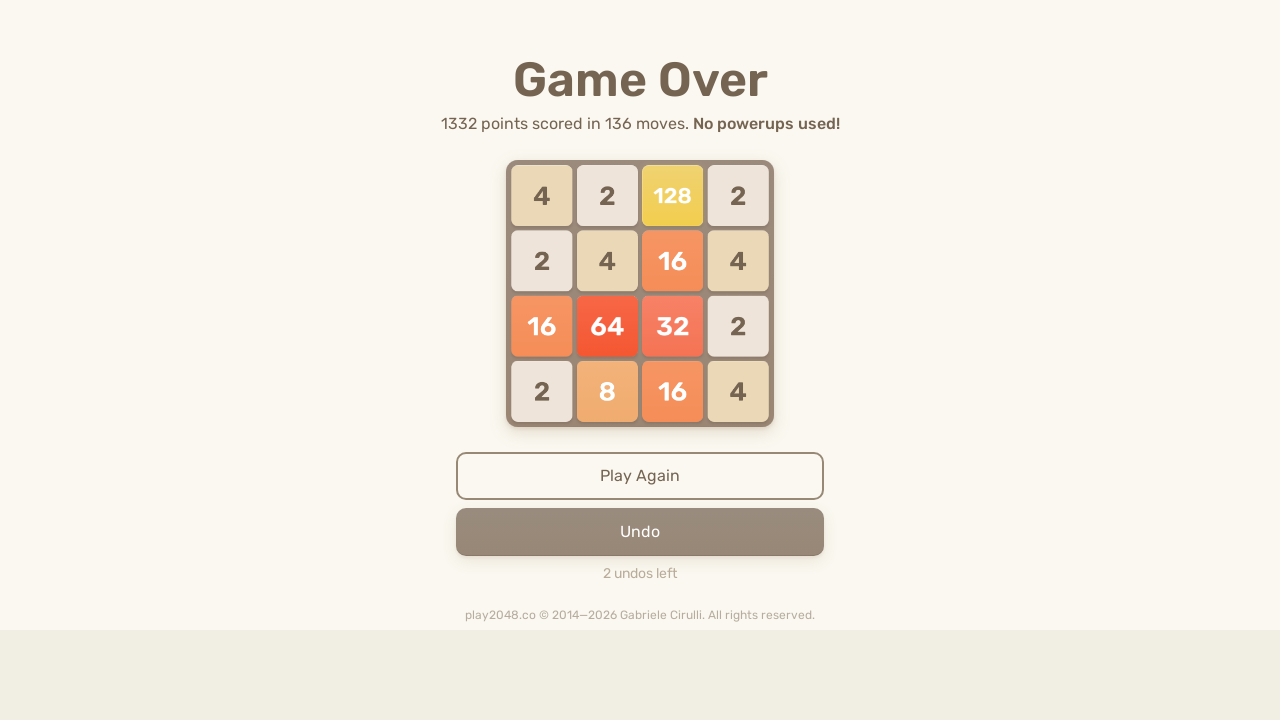

Checked for game over message (count: 0)
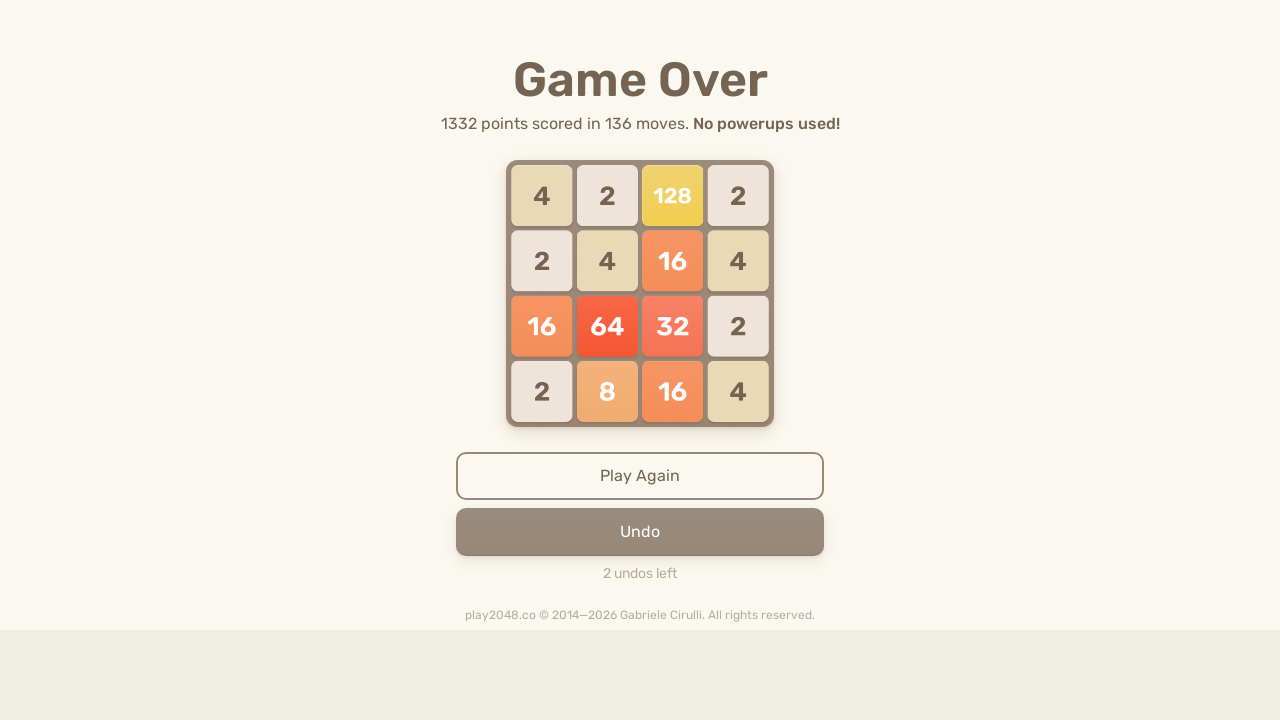

Pressed ArrowUp key
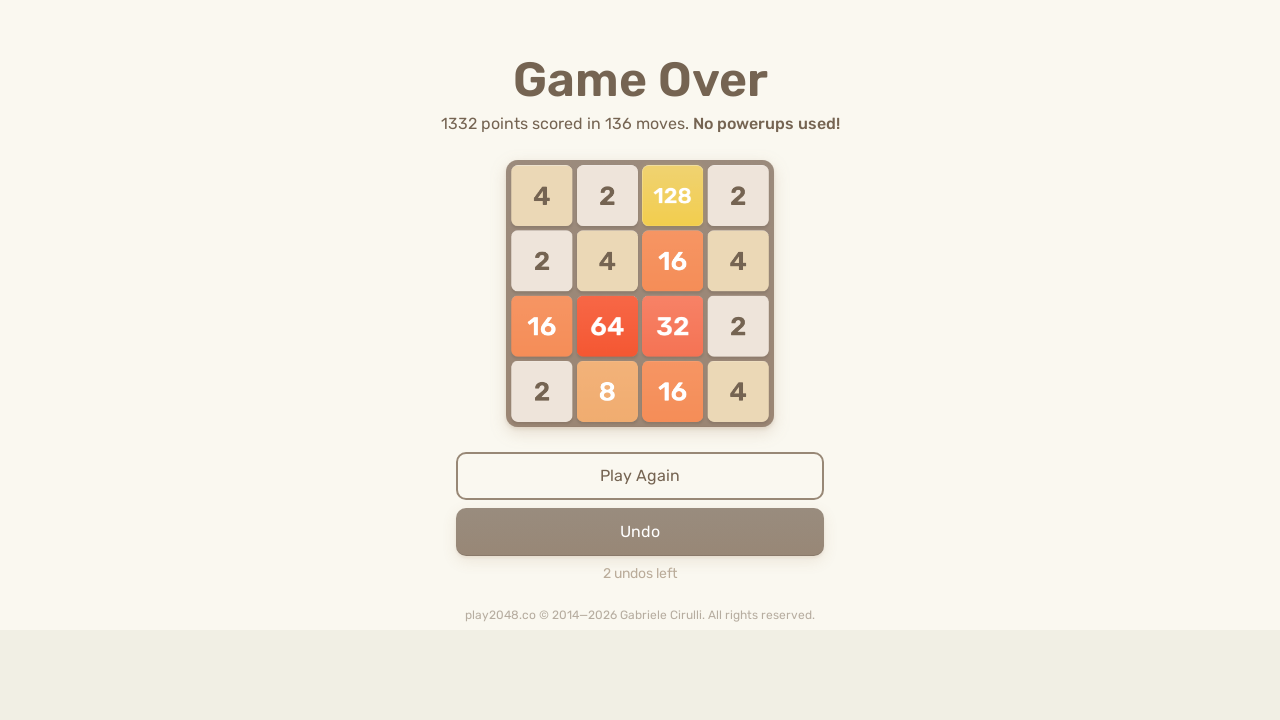

Pressed ArrowRight key
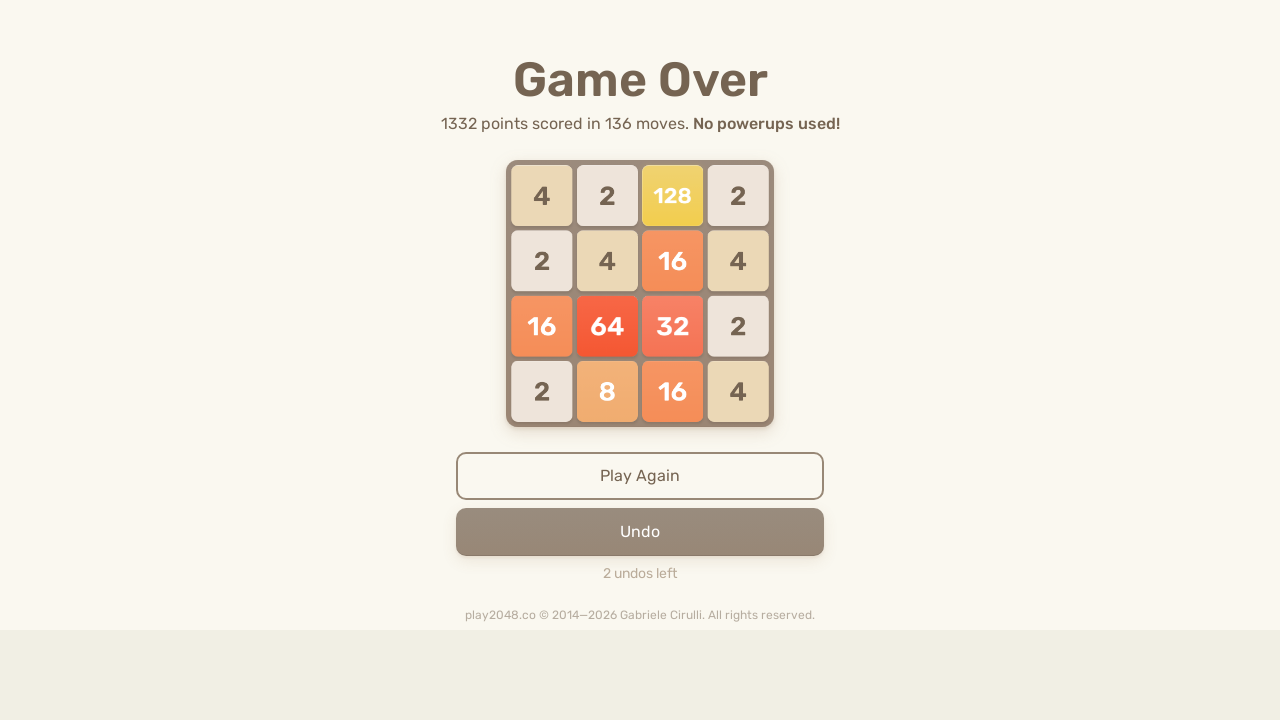

Pressed ArrowDown key
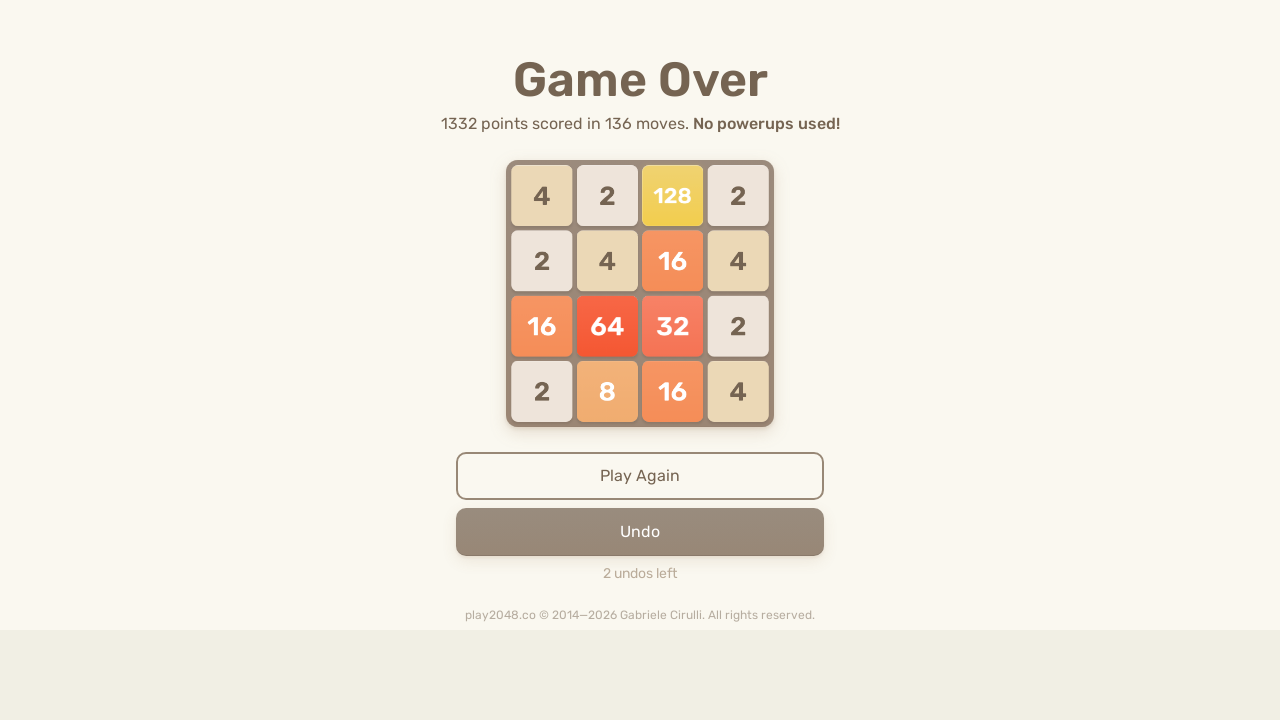

Pressed ArrowLeft key
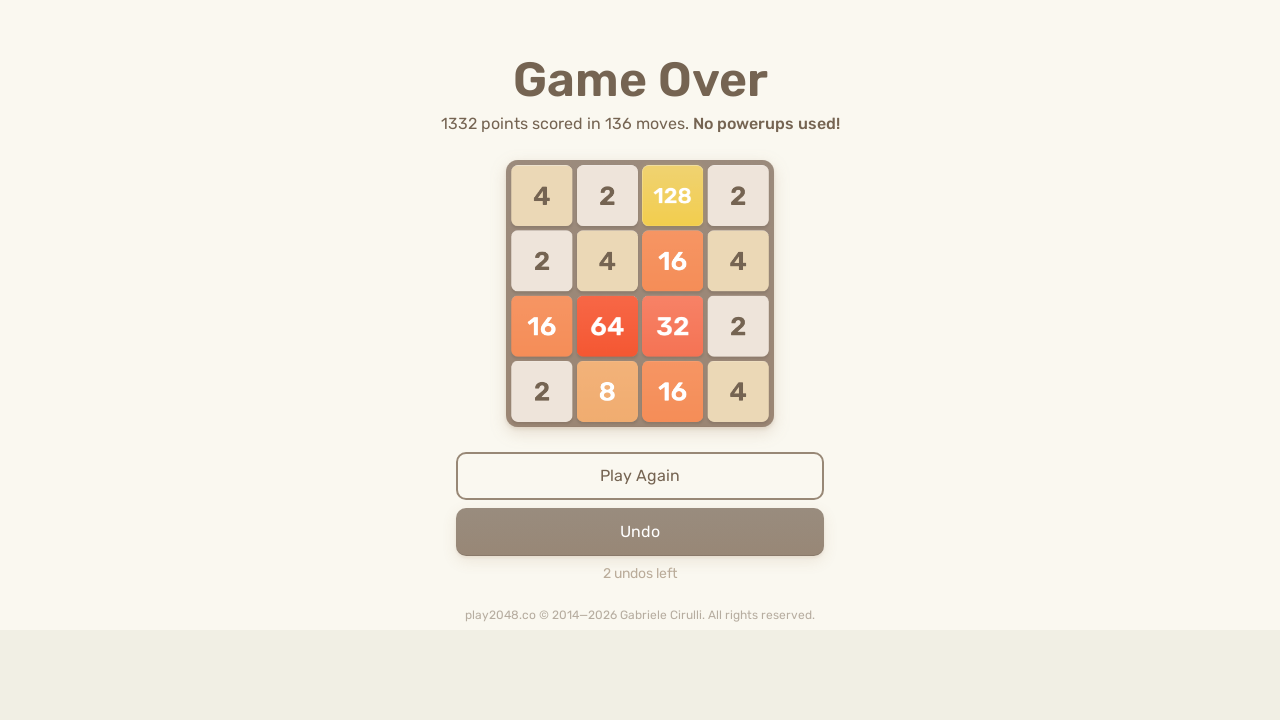

Checked for game over message (count: 0)
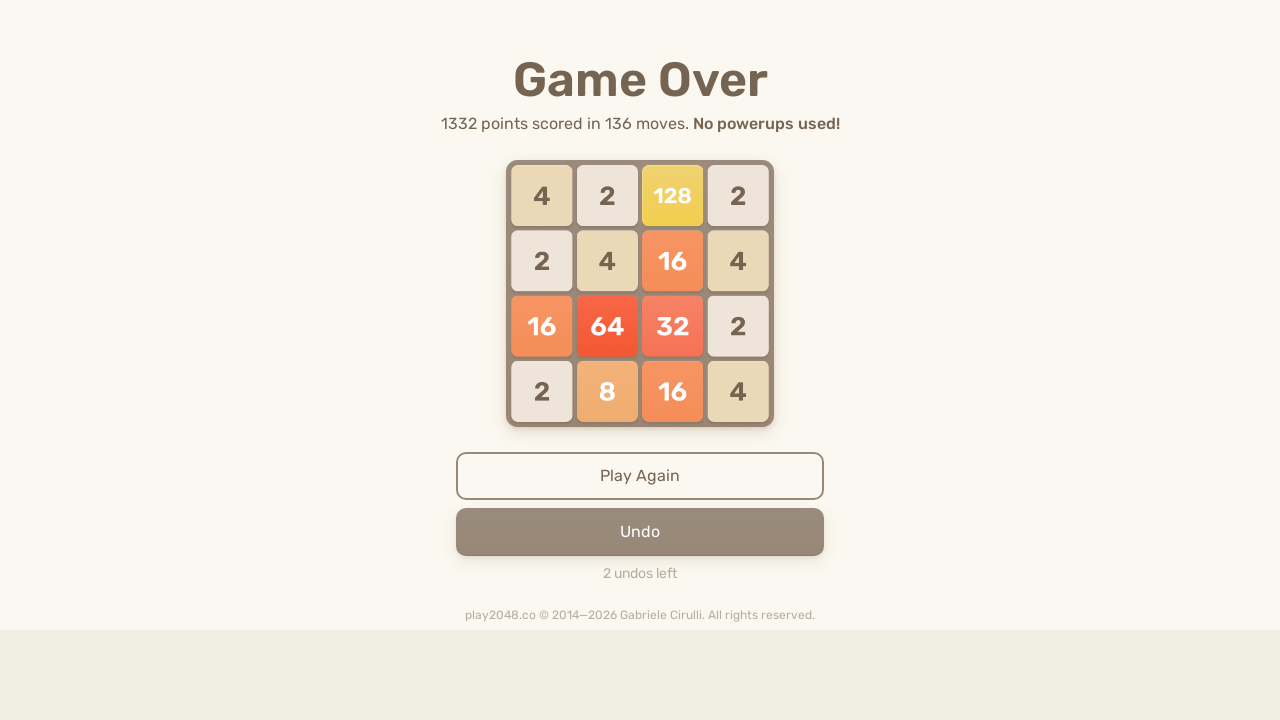

Pressed ArrowUp key
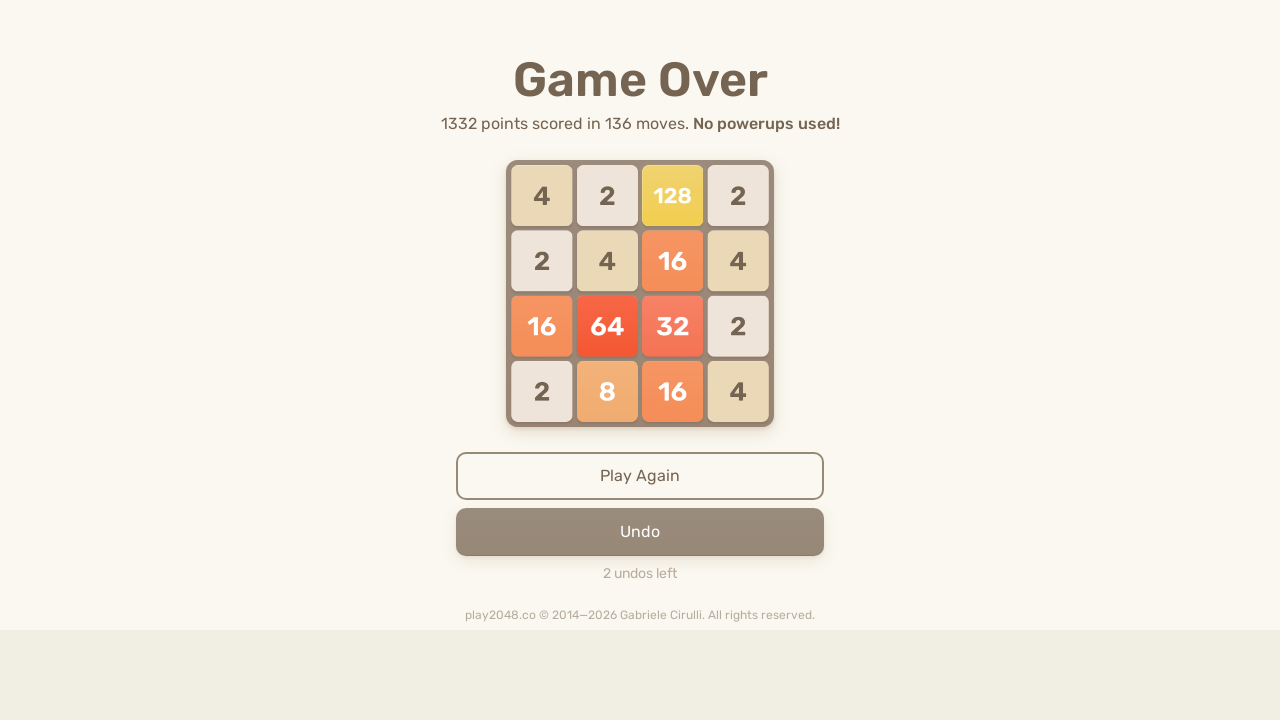

Pressed ArrowRight key
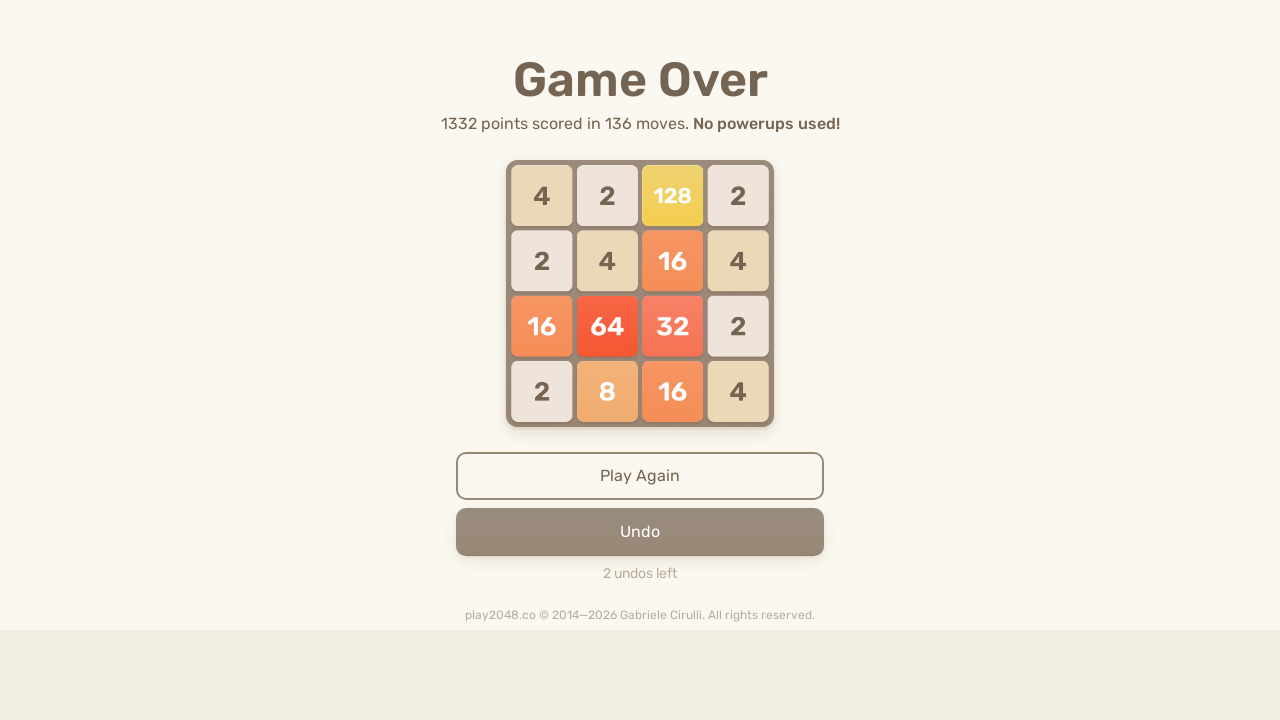

Pressed ArrowDown key
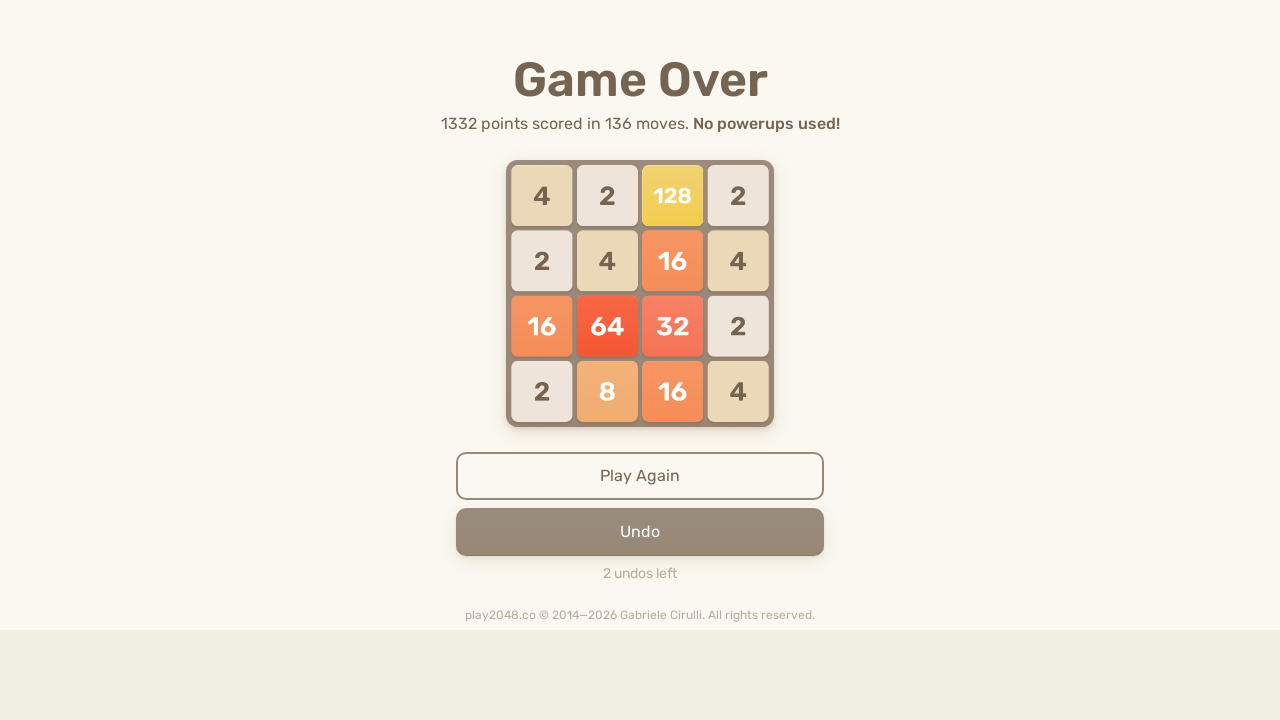

Pressed ArrowLeft key
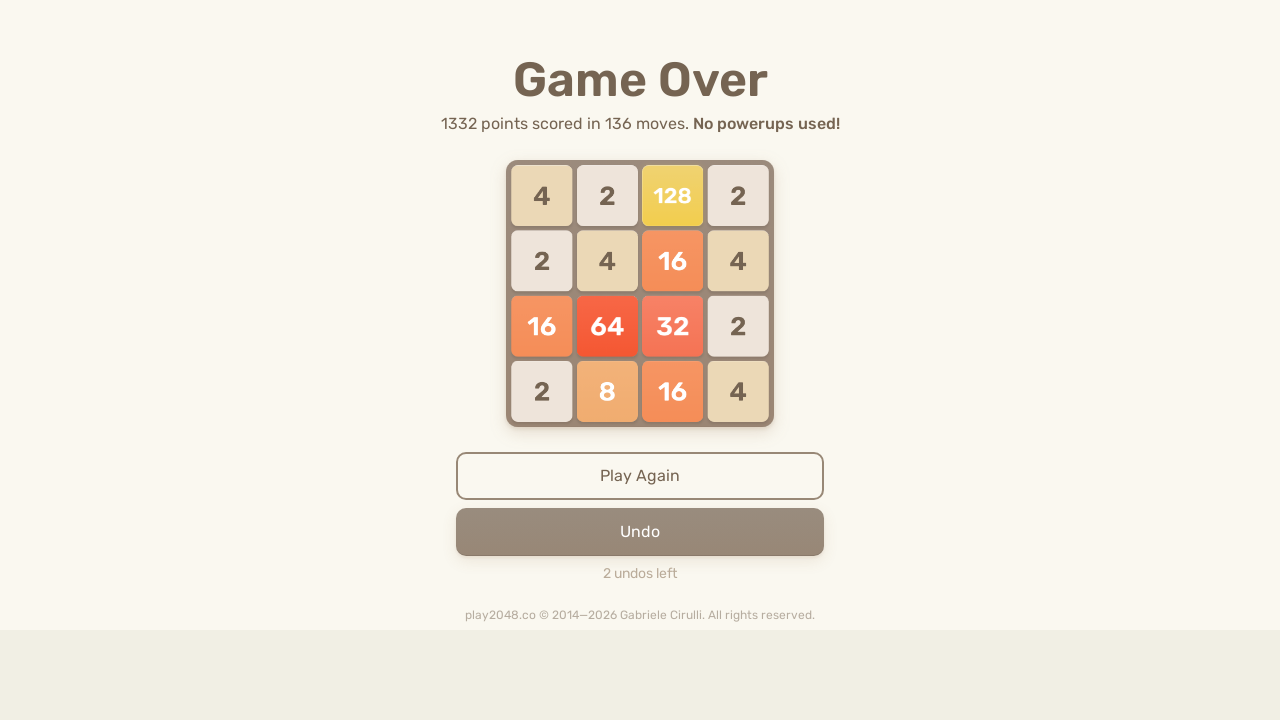

Checked for game over message (count: 0)
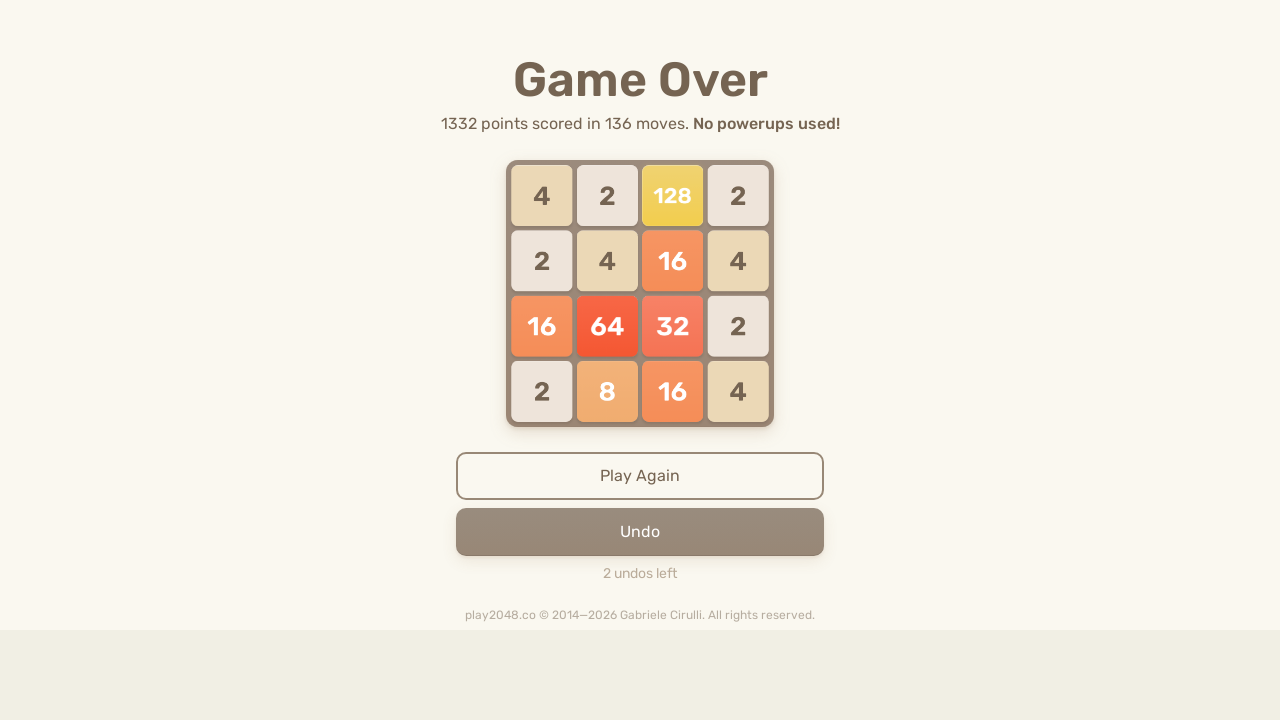

Pressed ArrowUp key
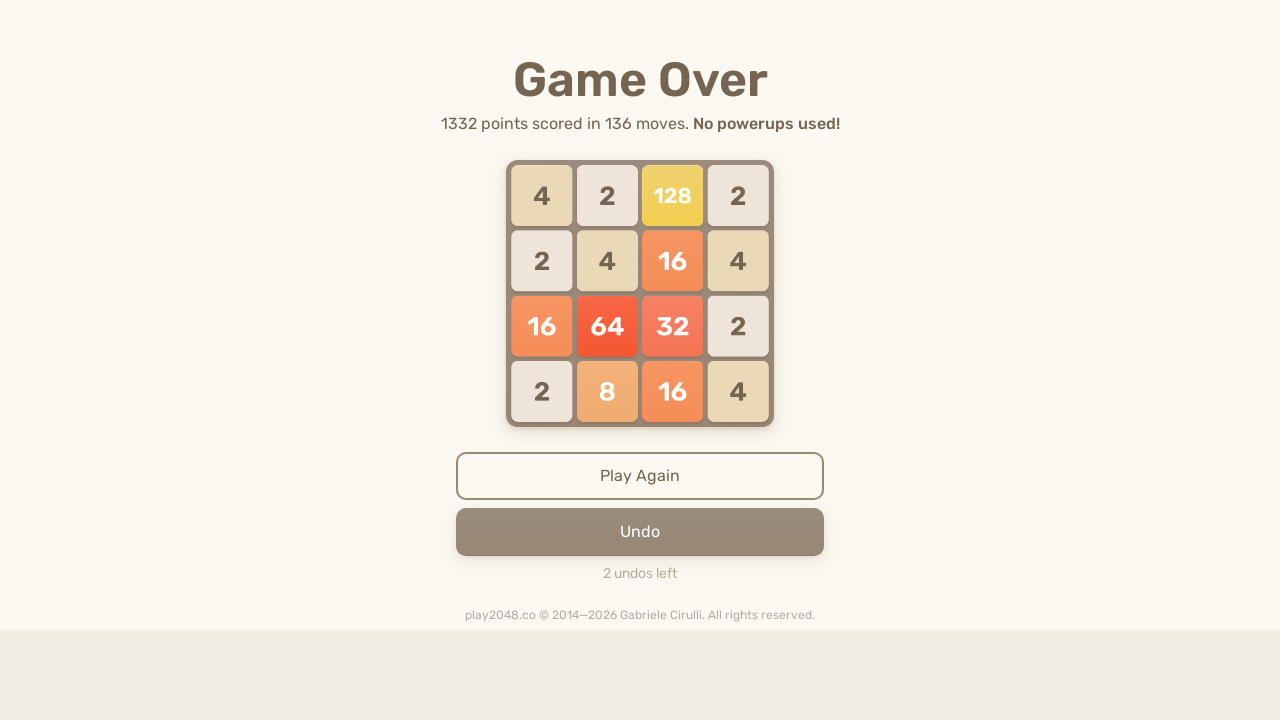

Pressed ArrowRight key
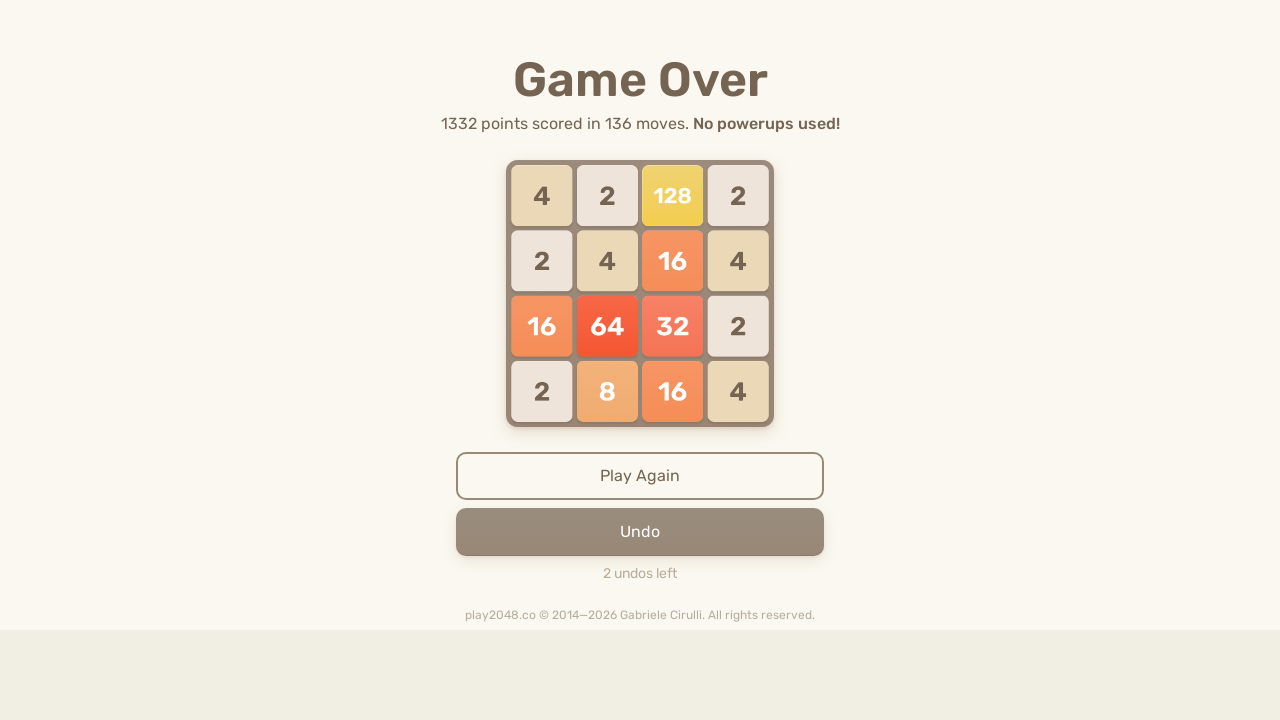

Pressed ArrowDown key
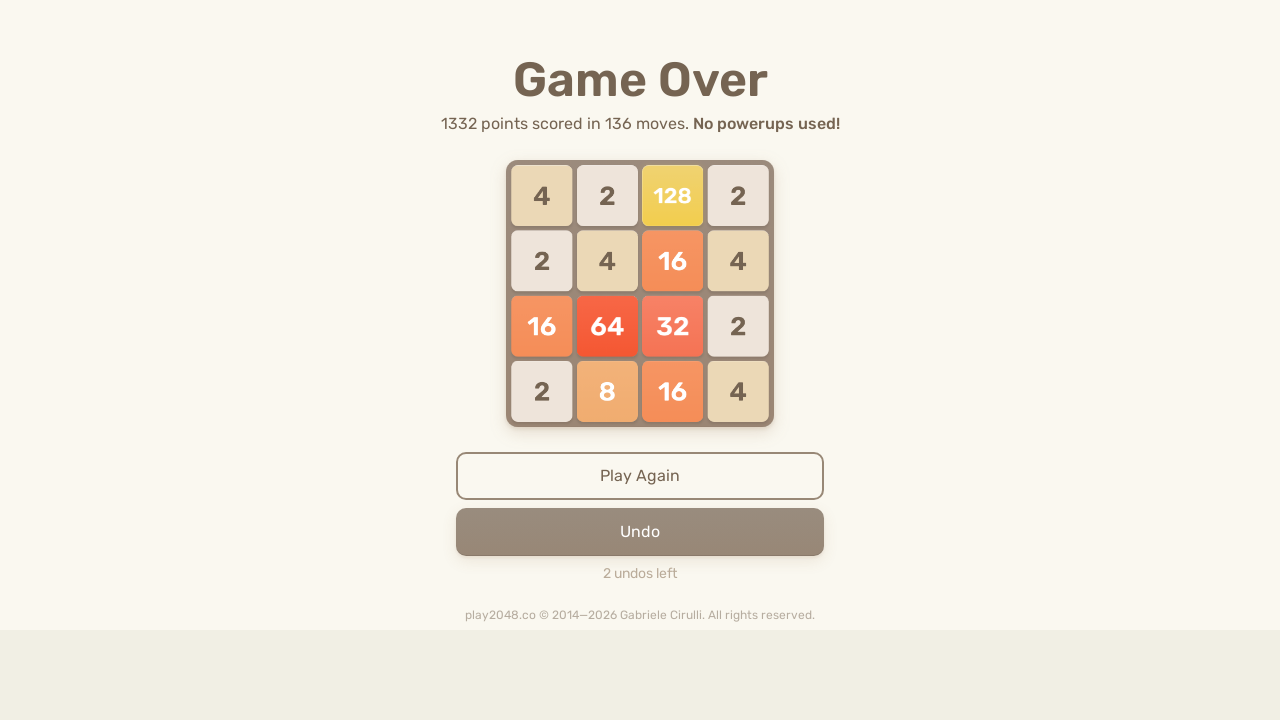

Pressed ArrowLeft key
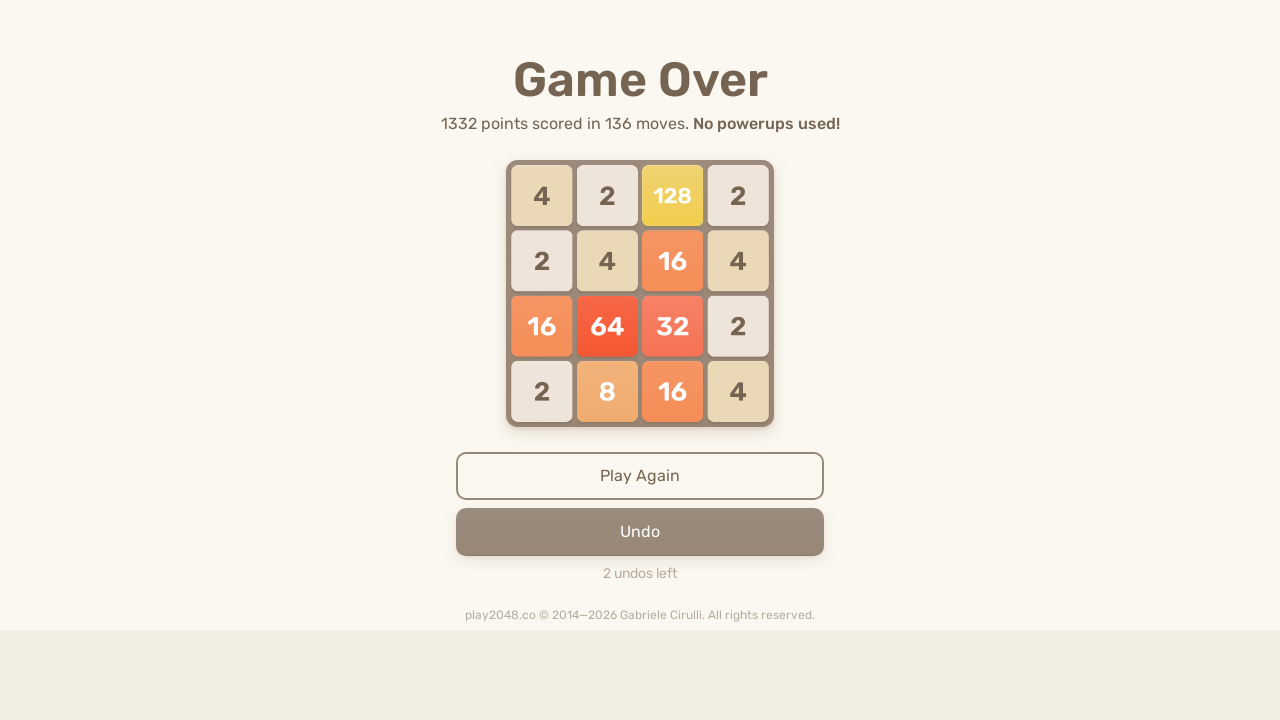

Checked for game over message (count: 0)
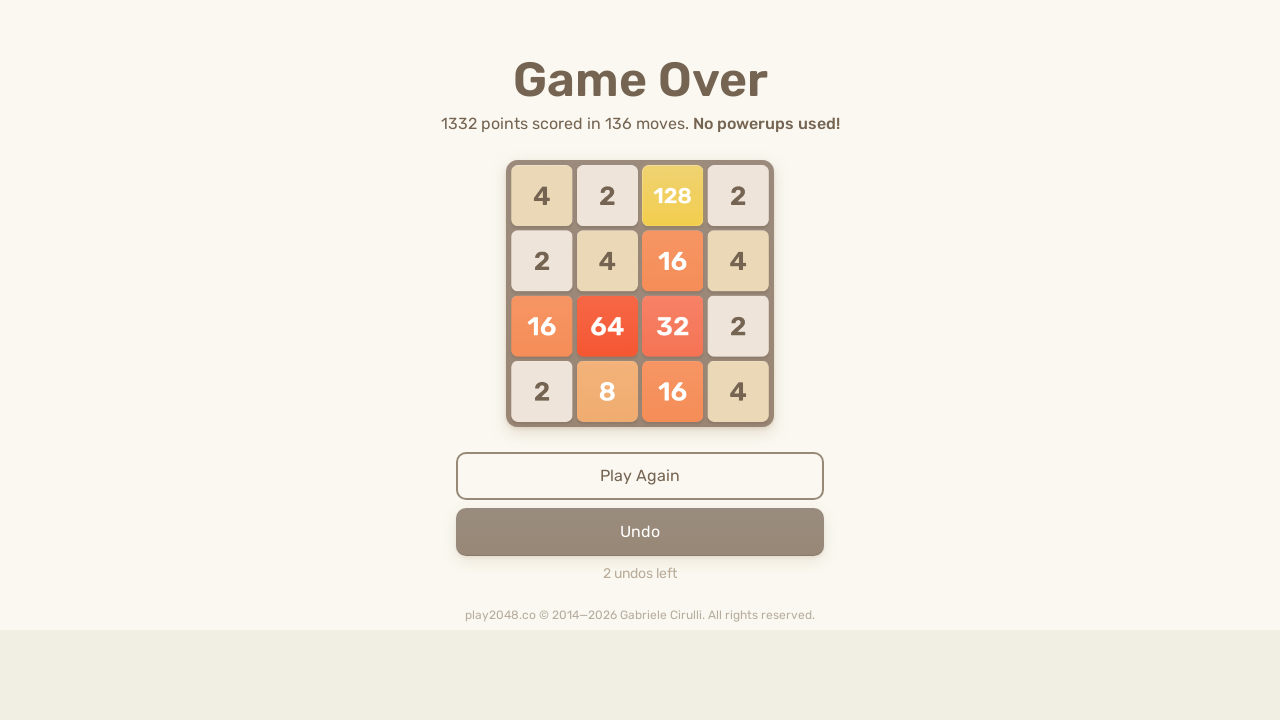

Pressed ArrowUp key
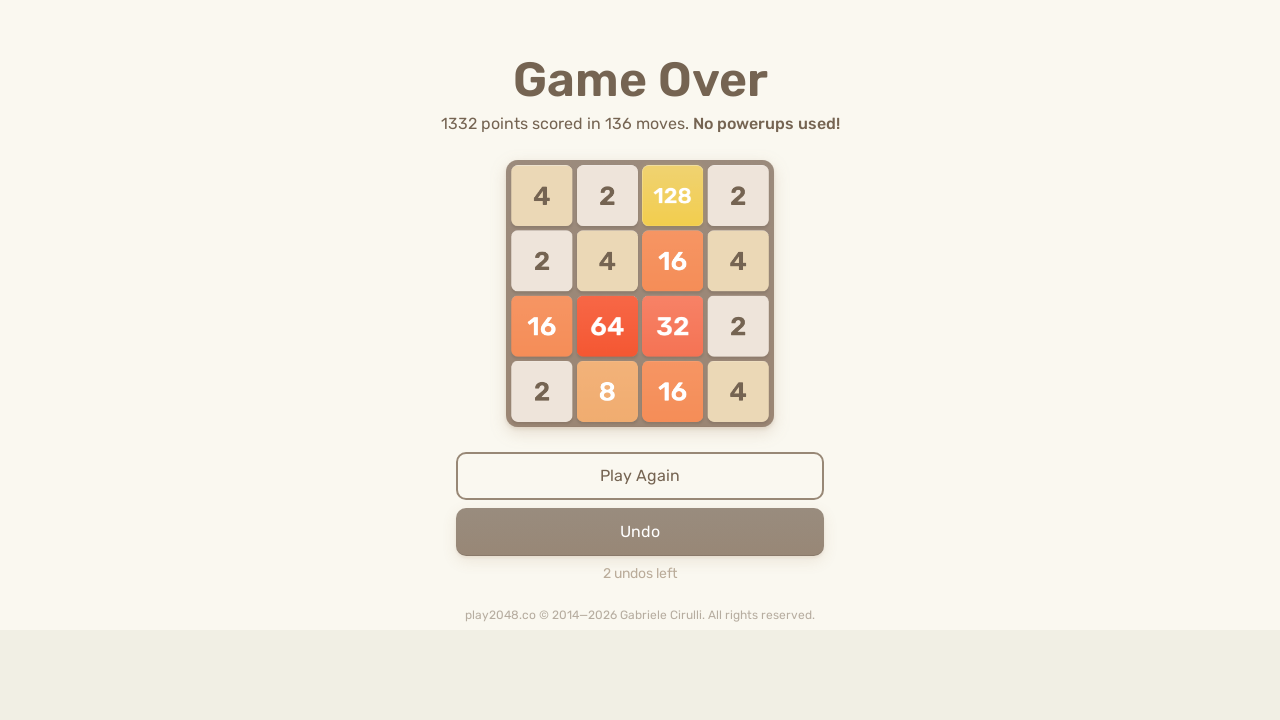

Pressed ArrowRight key
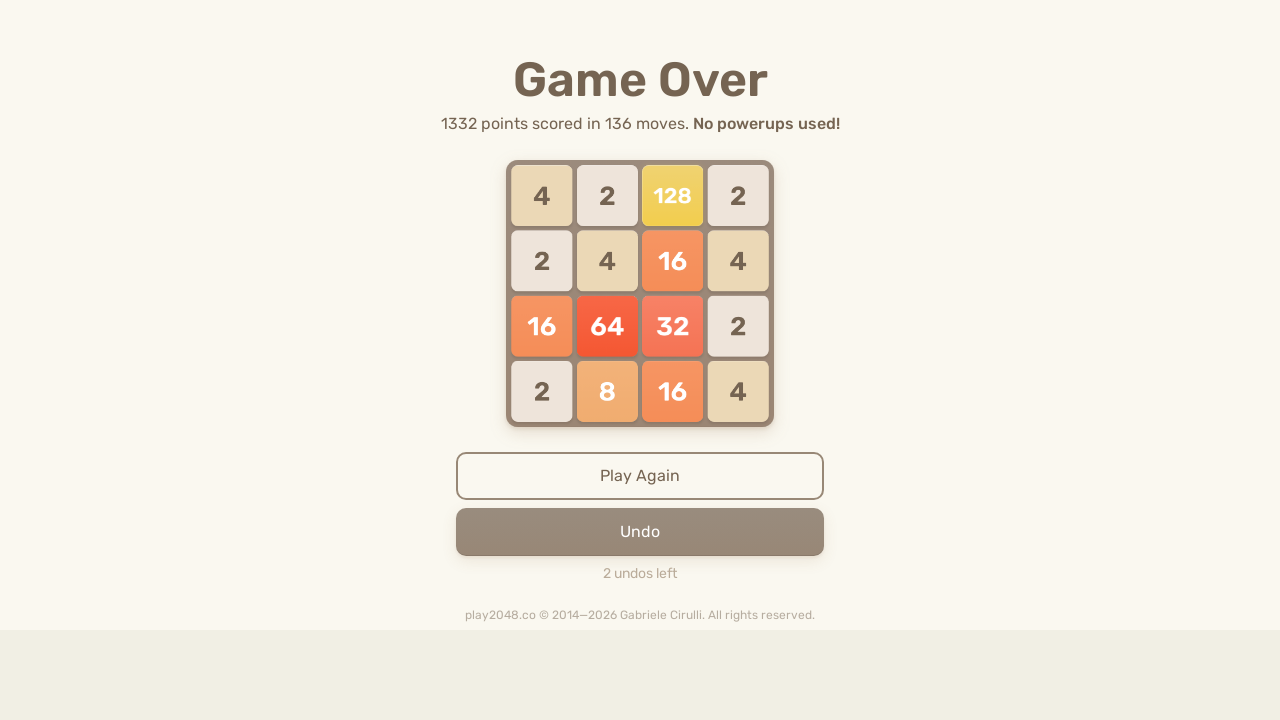

Pressed ArrowDown key
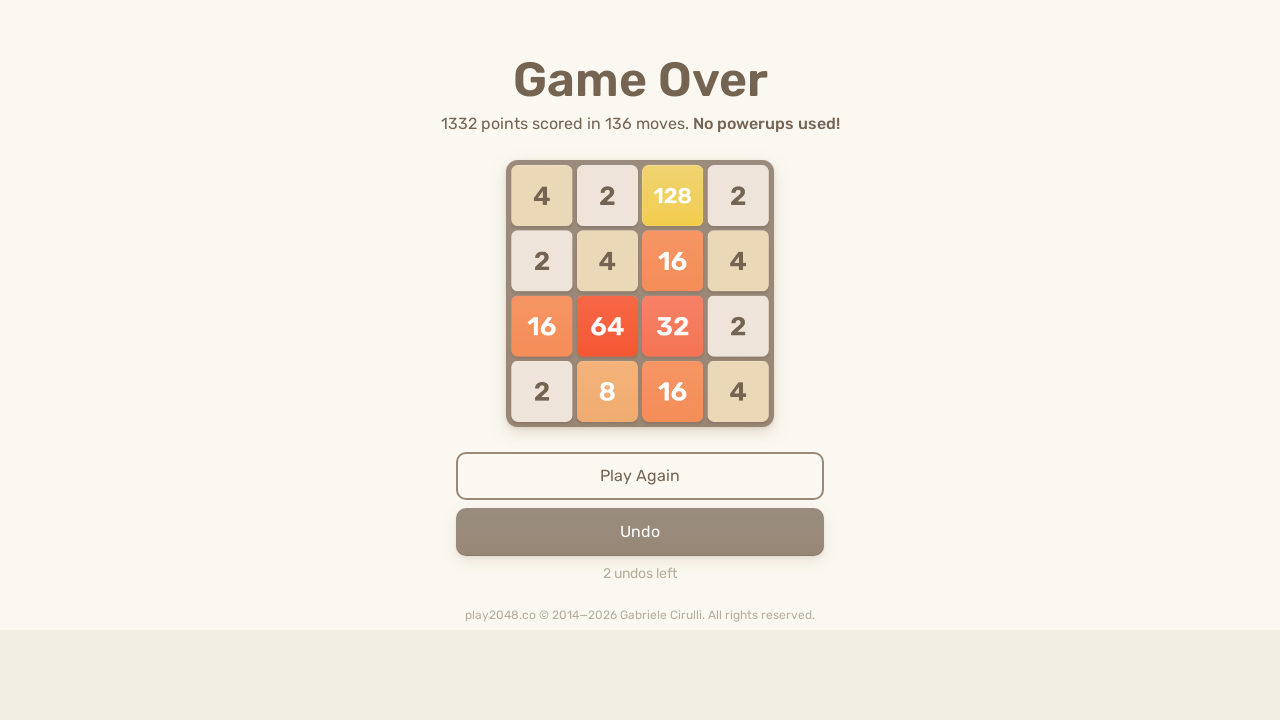

Pressed ArrowLeft key
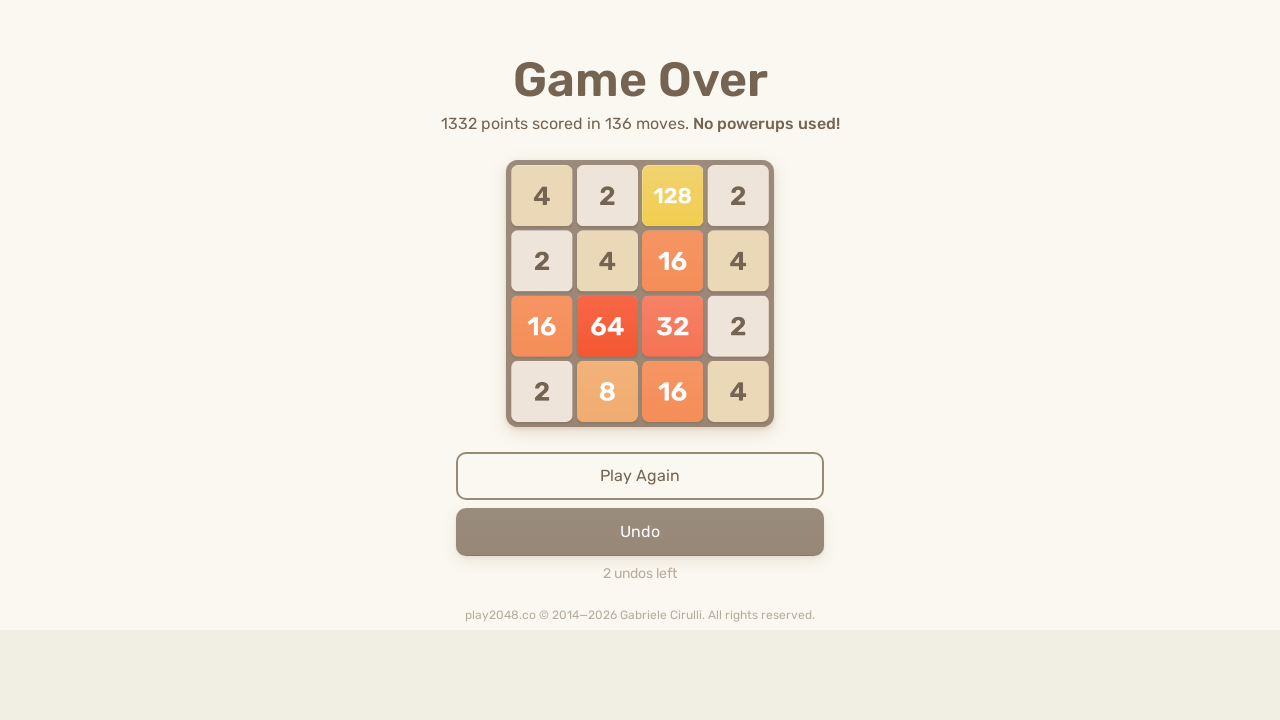

Checked for game over message (count: 0)
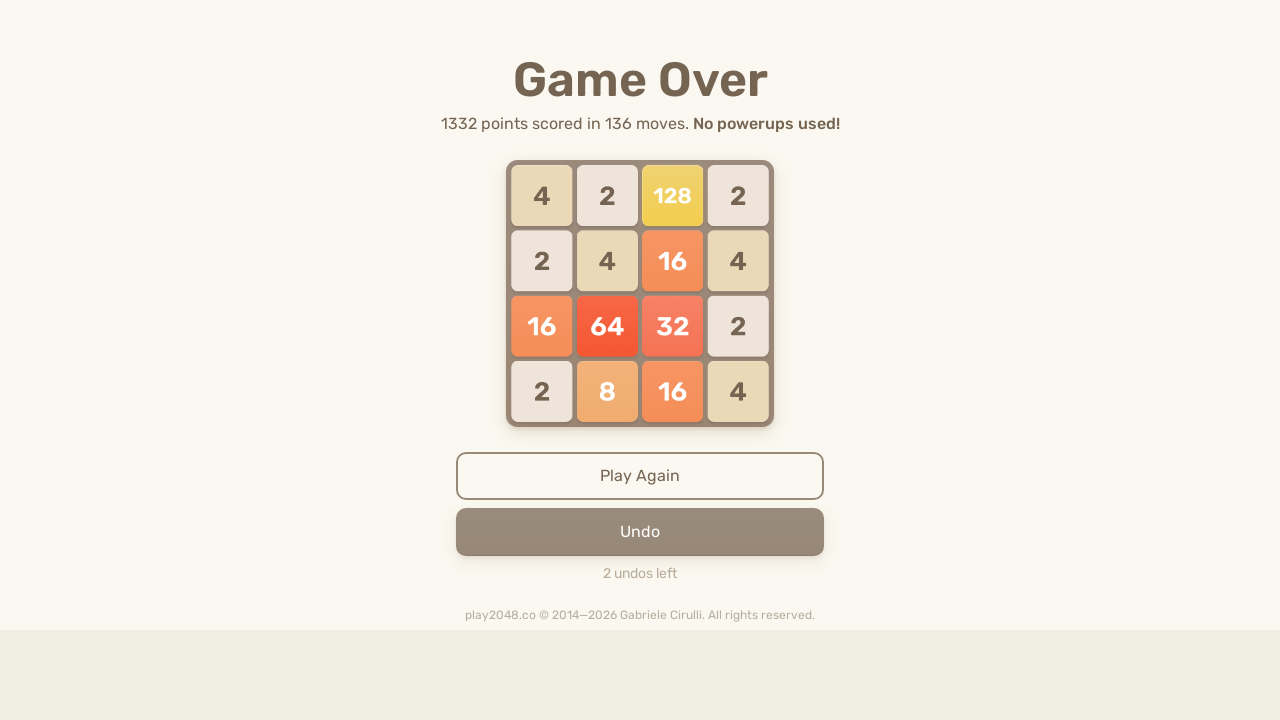

Pressed ArrowUp key
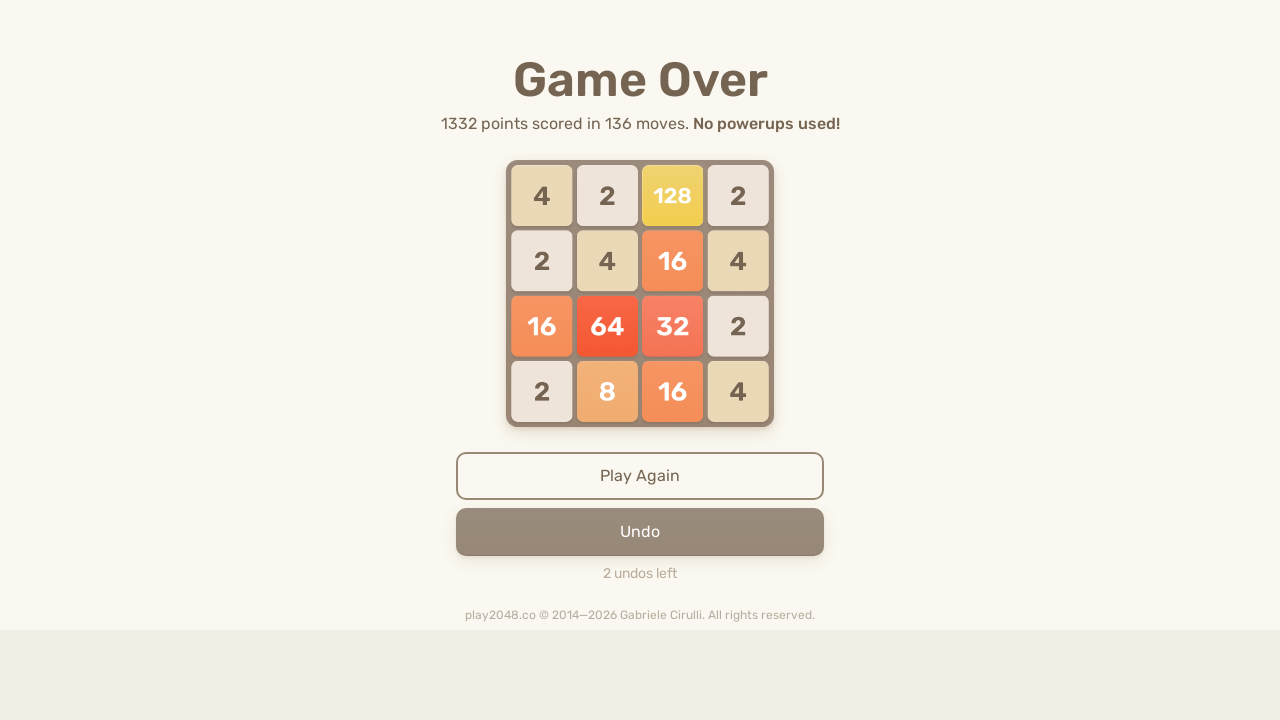

Pressed ArrowRight key
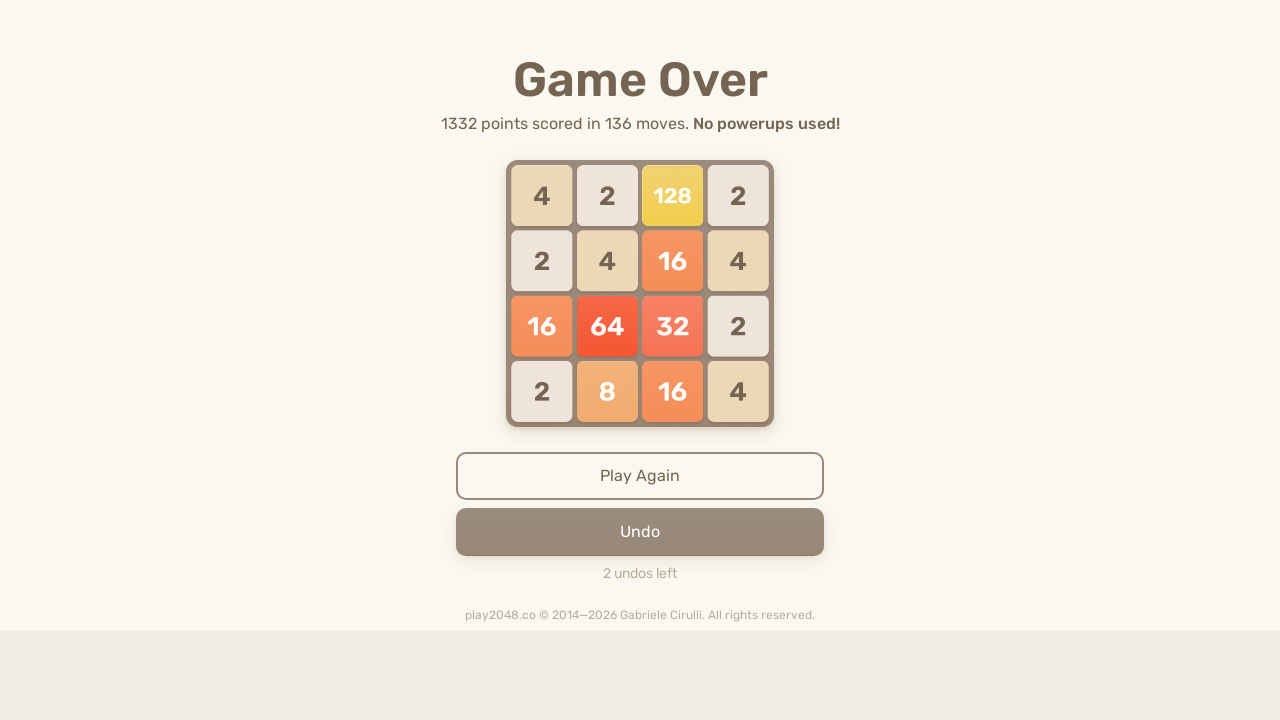

Pressed ArrowDown key
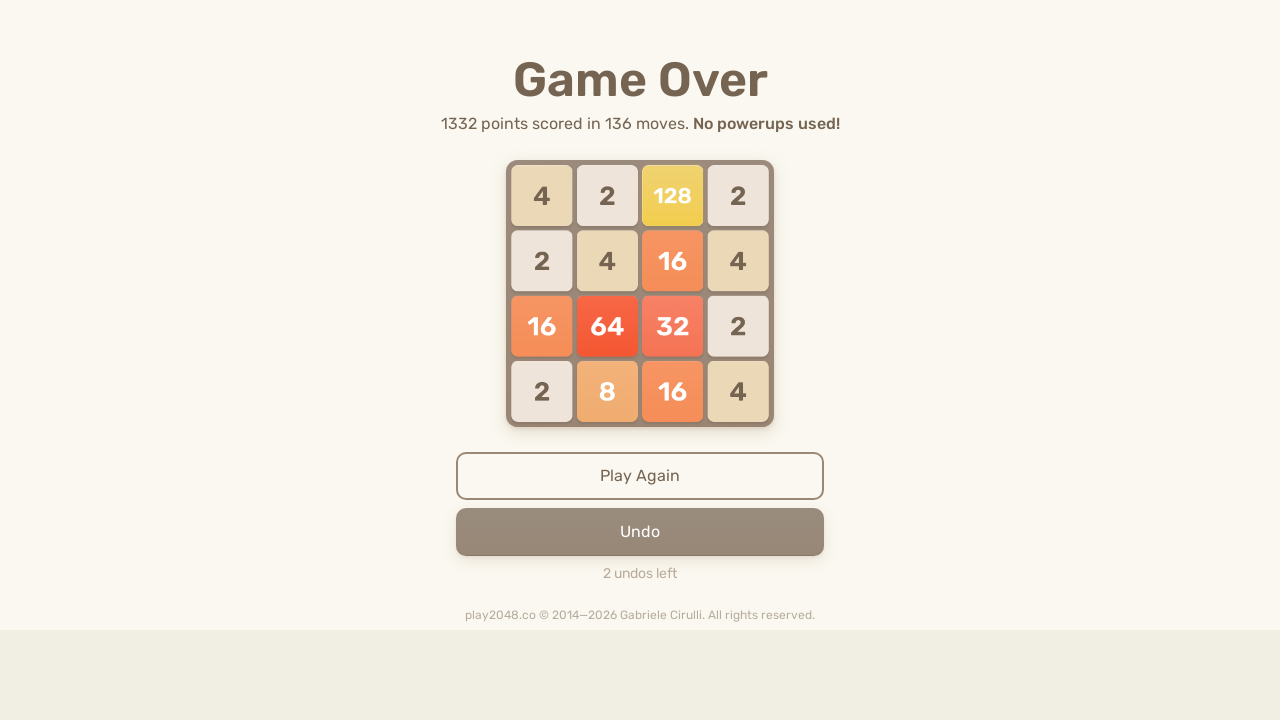

Pressed ArrowLeft key
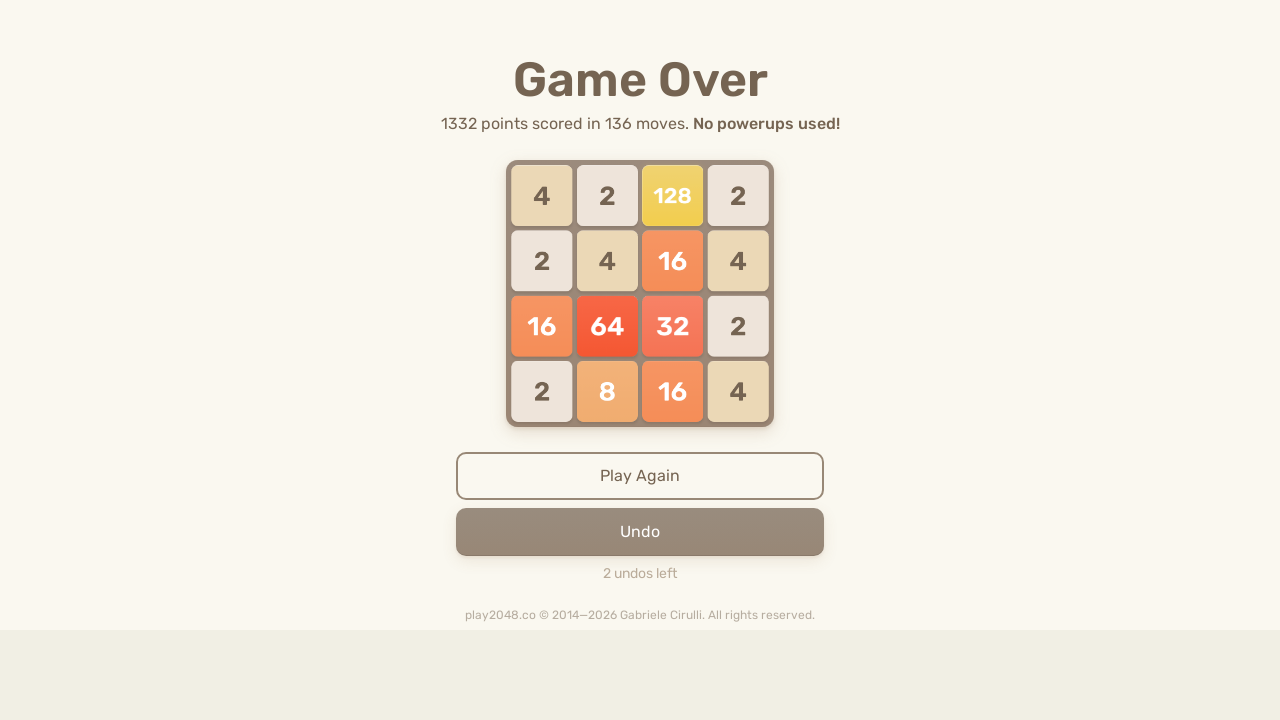

Checked for game over message (count: 0)
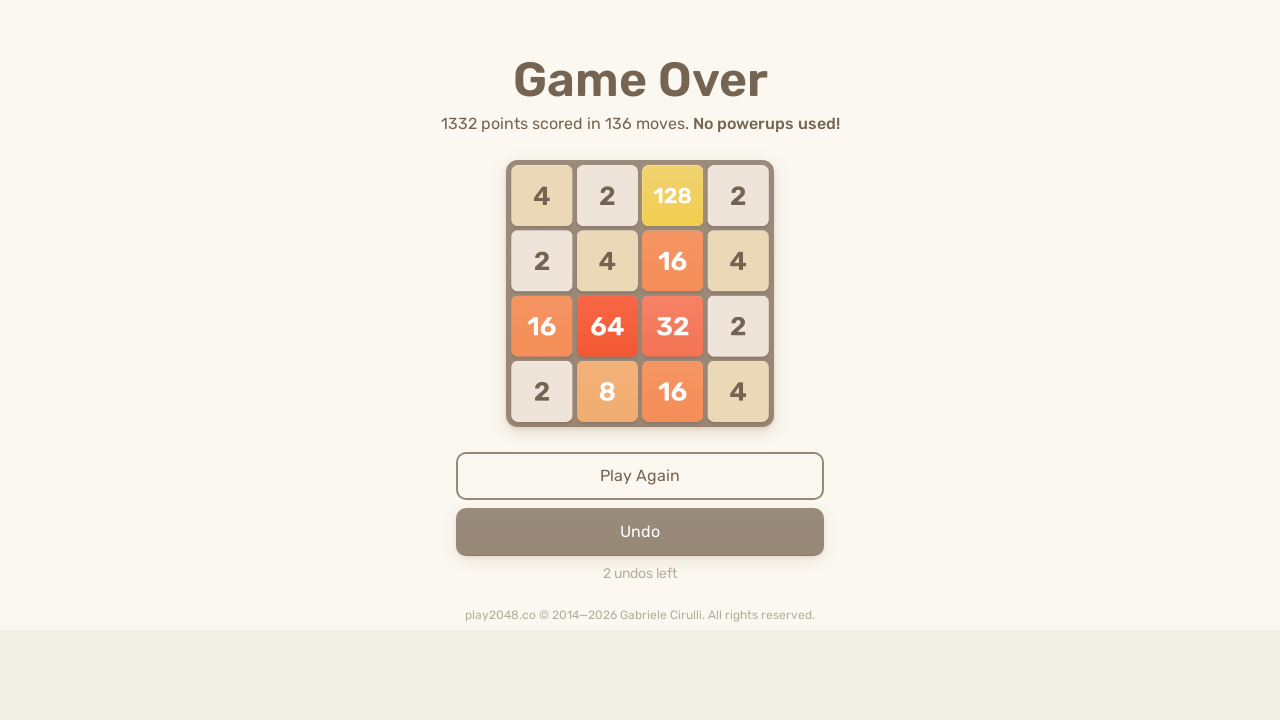

Pressed ArrowUp key
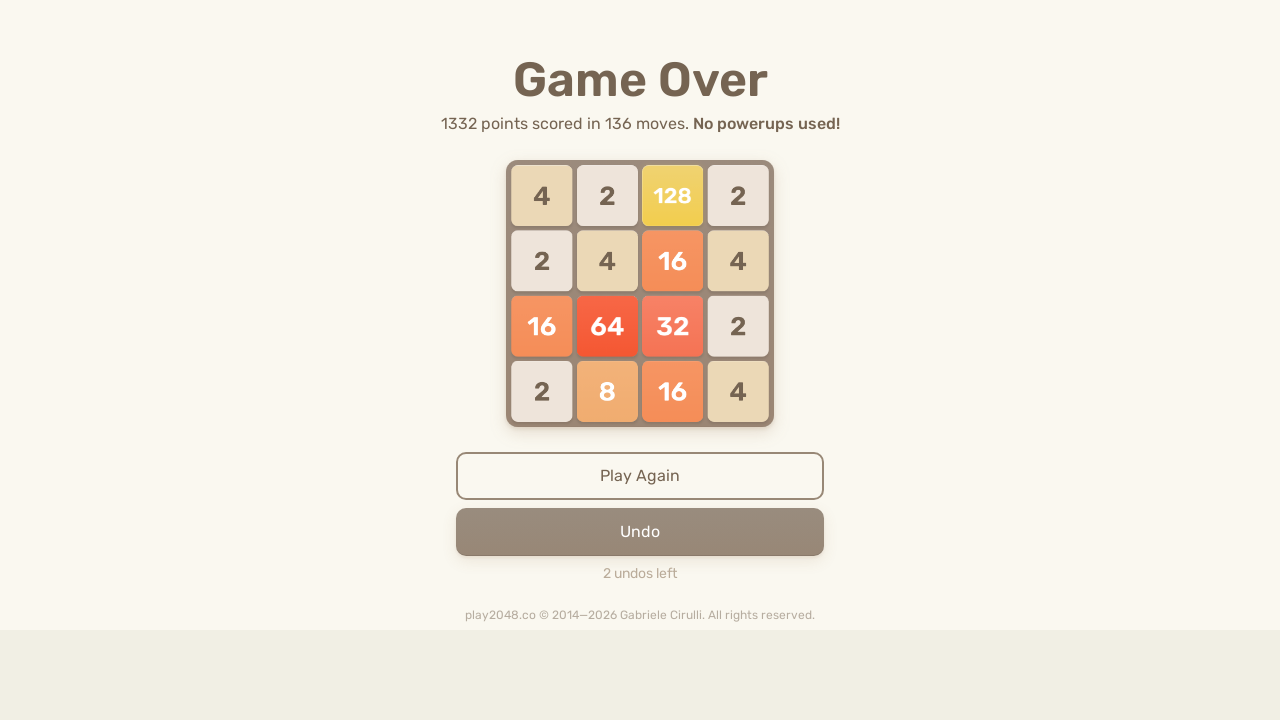

Pressed ArrowRight key
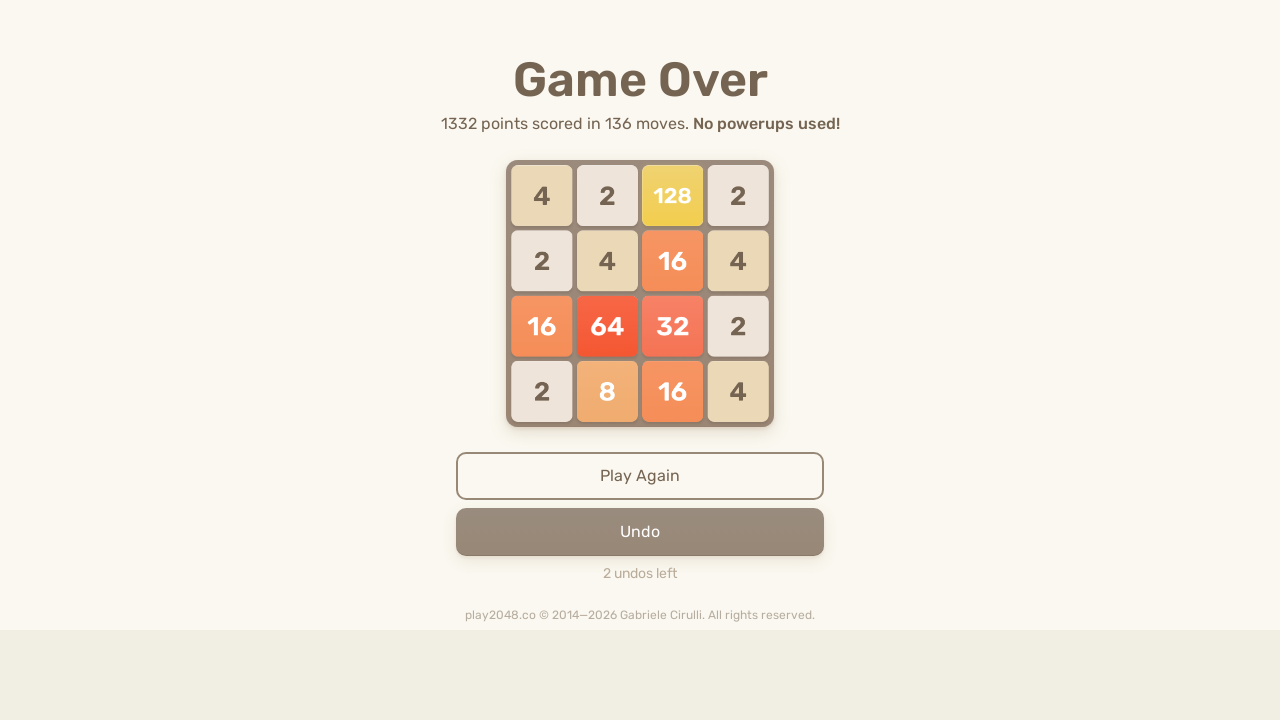

Pressed ArrowDown key
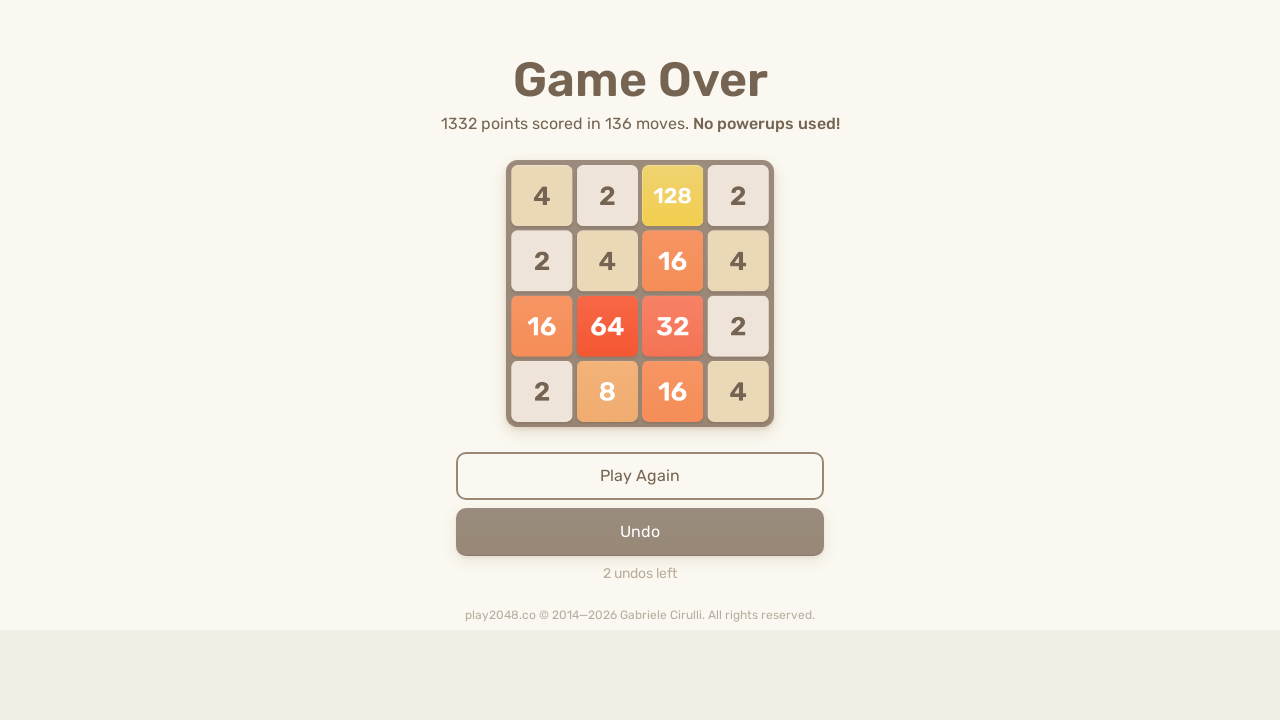

Pressed ArrowLeft key
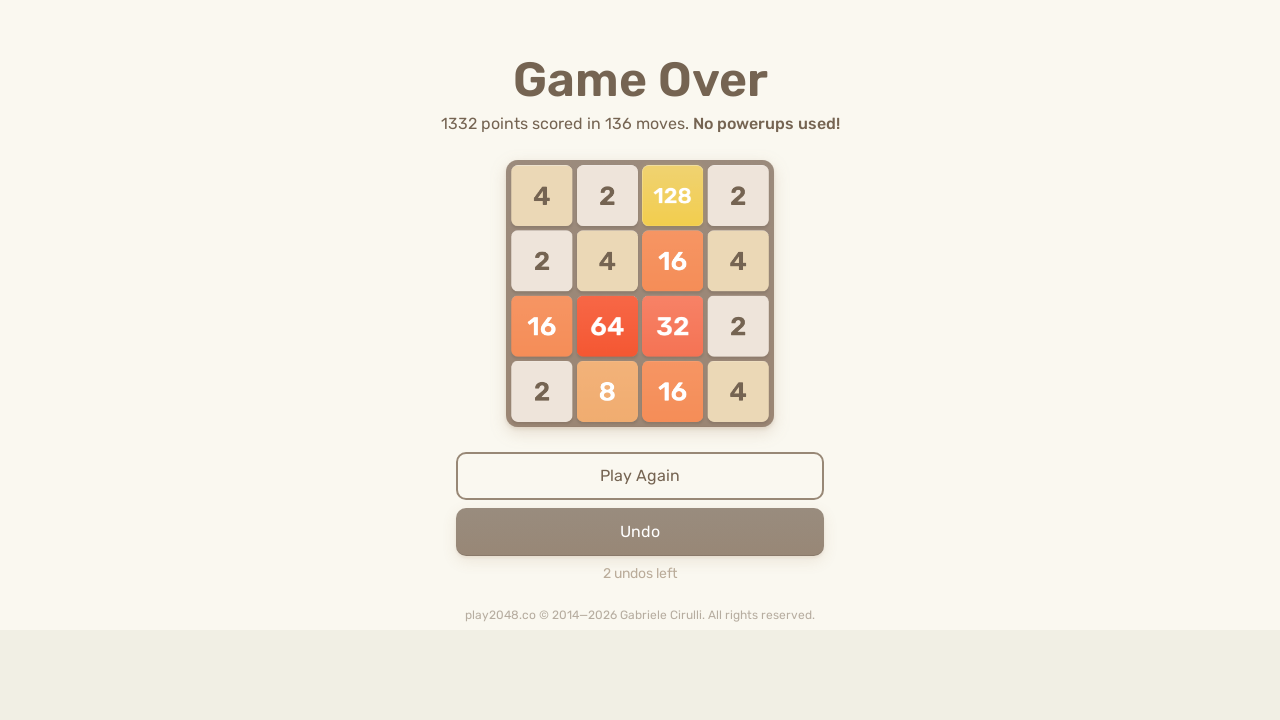

Checked for game over message (count: 0)
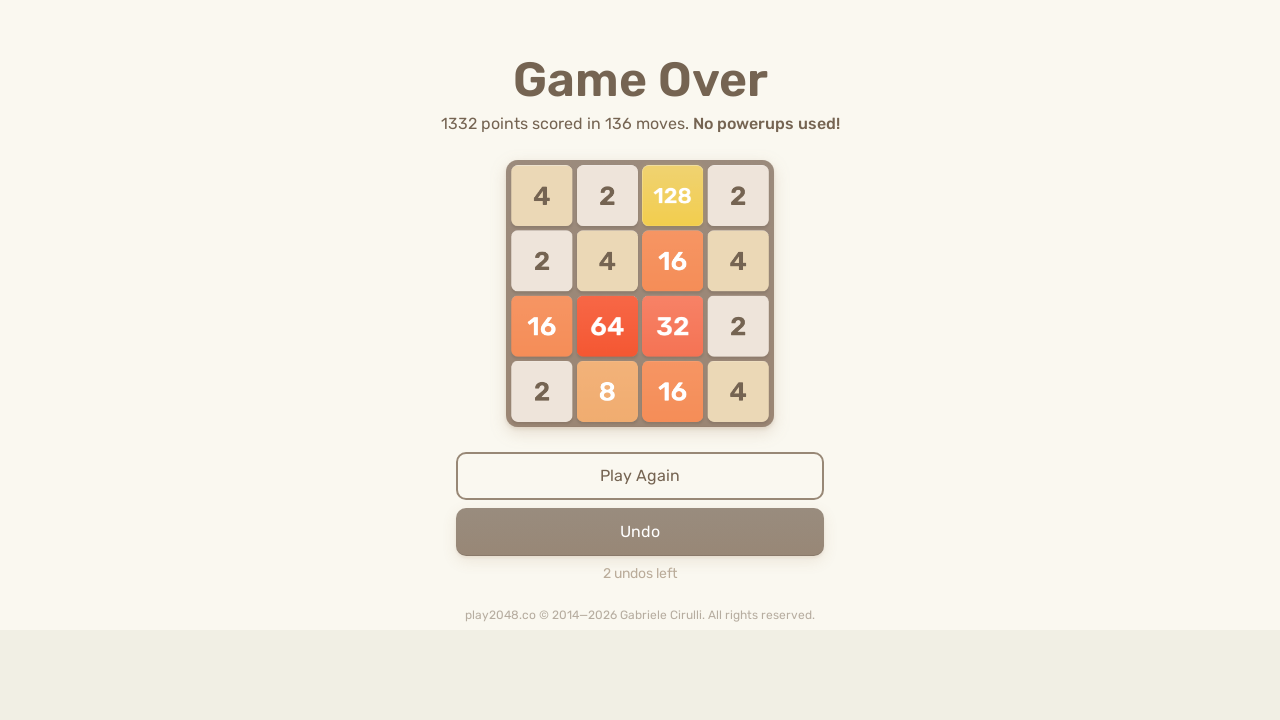

Pressed ArrowUp key
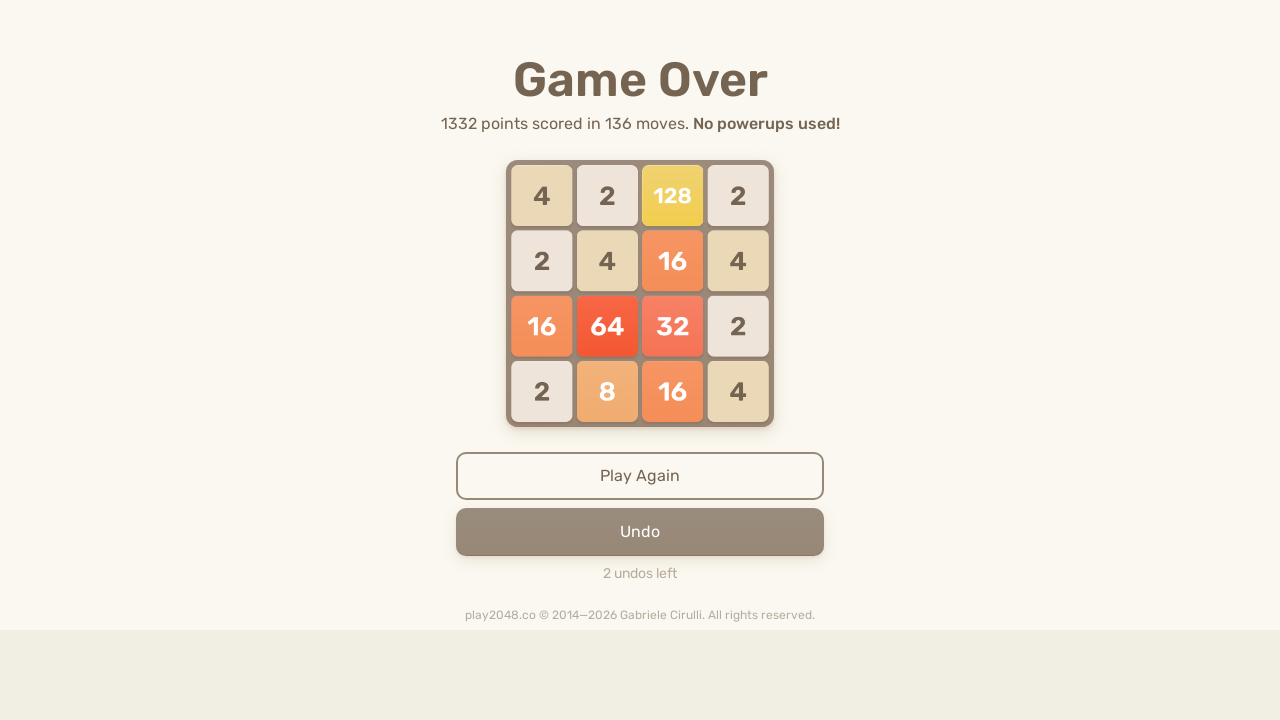

Pressed ArrowRight key
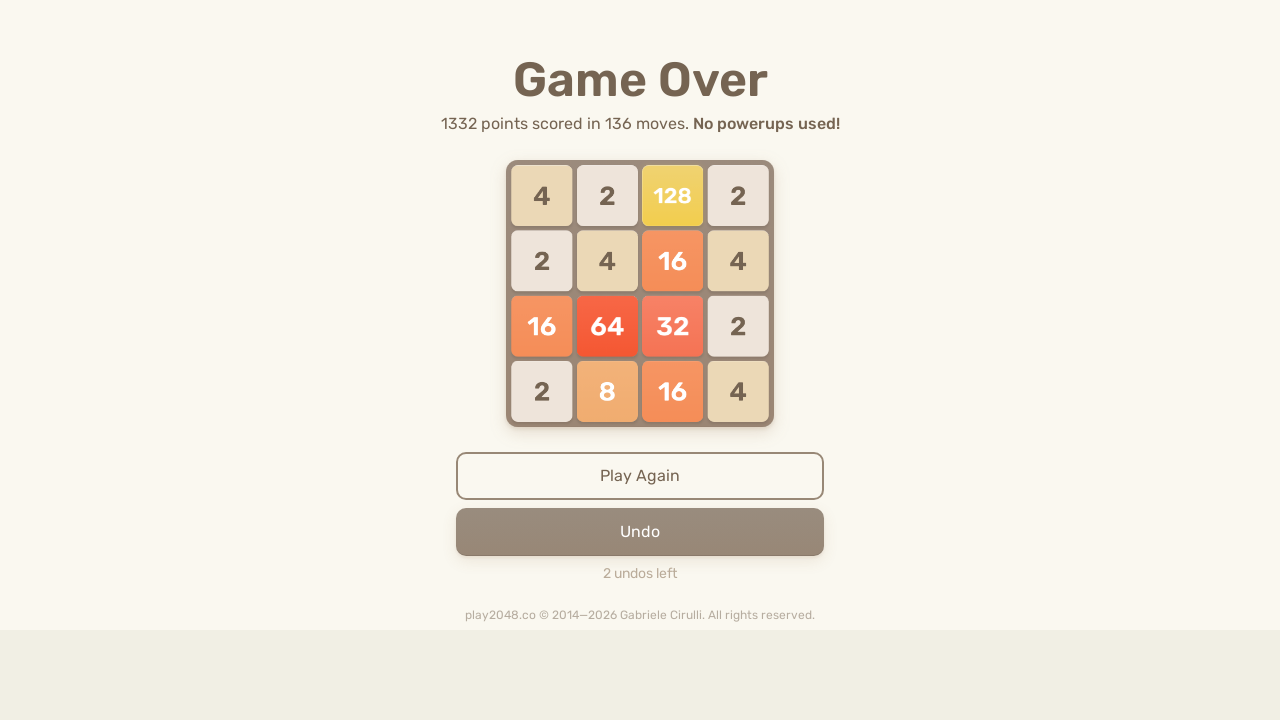

Pressed ArrowDown key
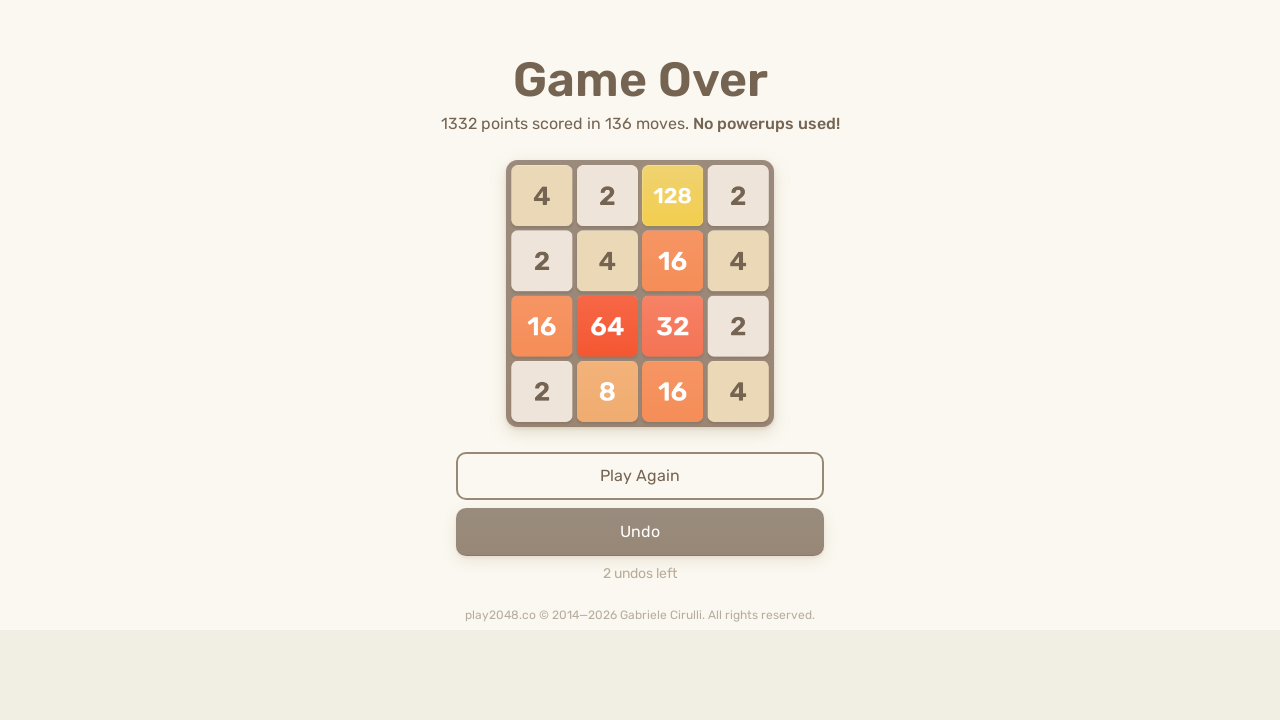

Pressed ArrowLeft key
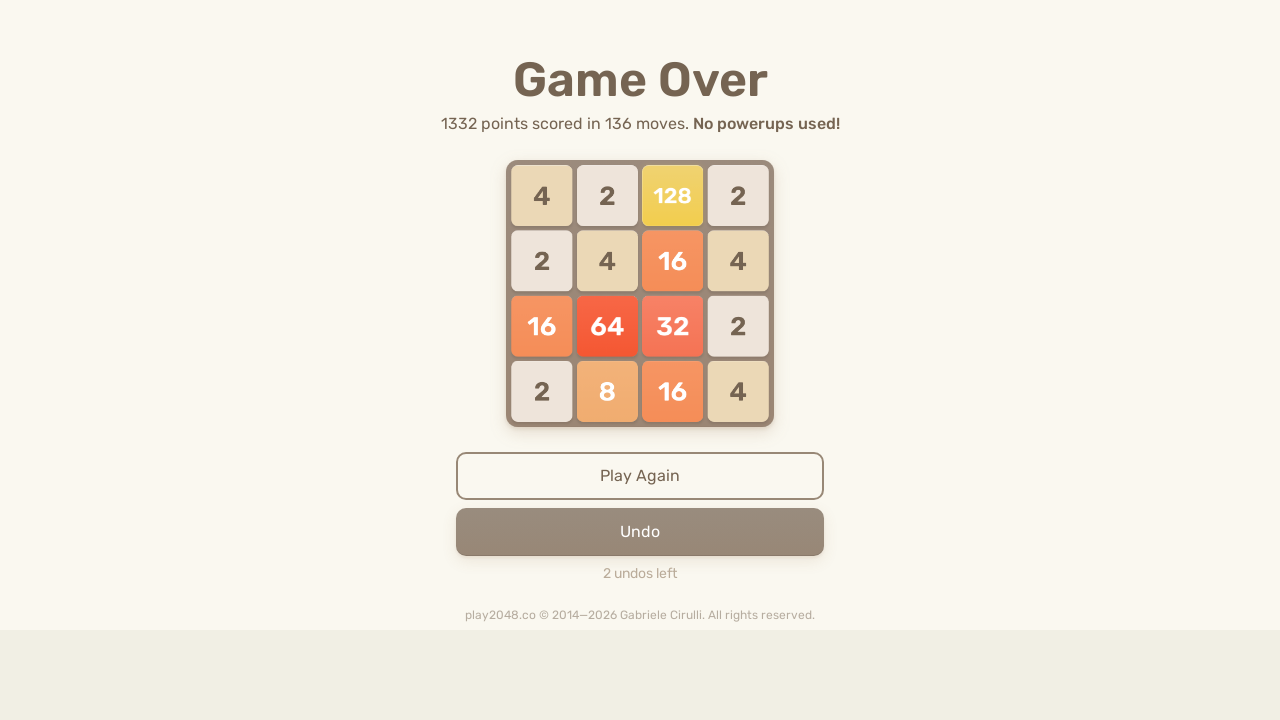

Checked for game over message (count: 0)
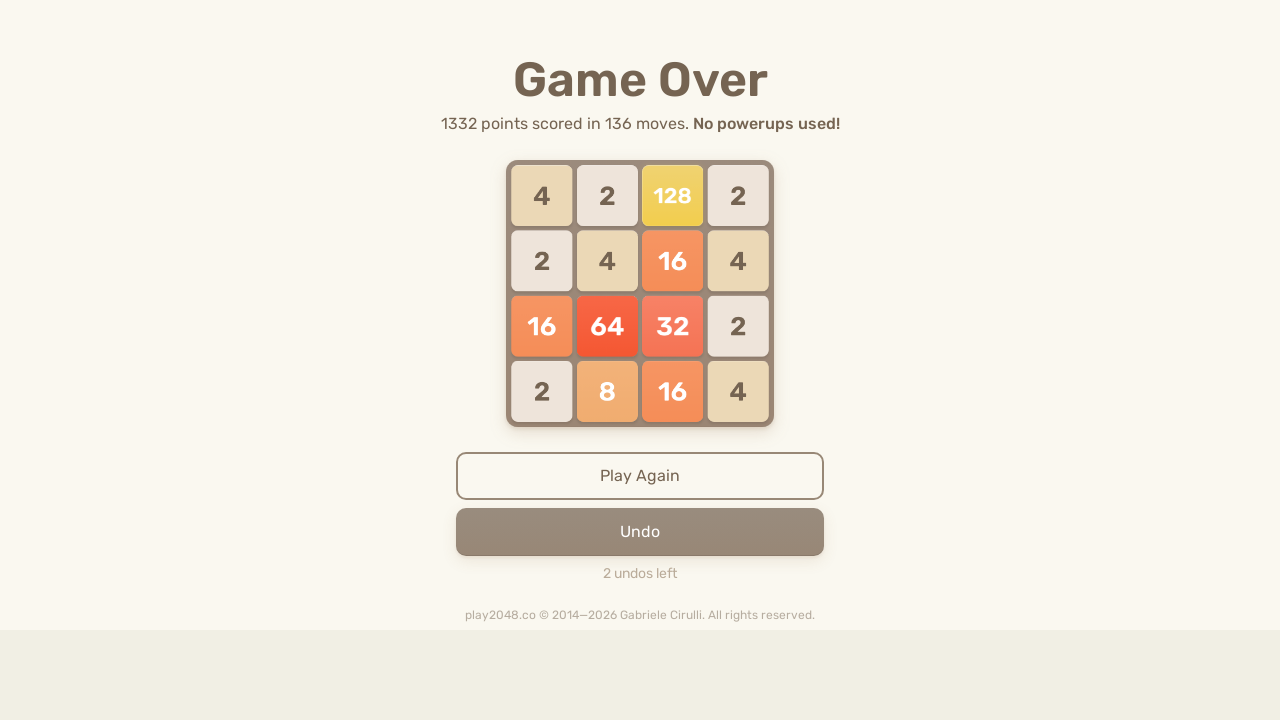

Pressed ArrowUp key
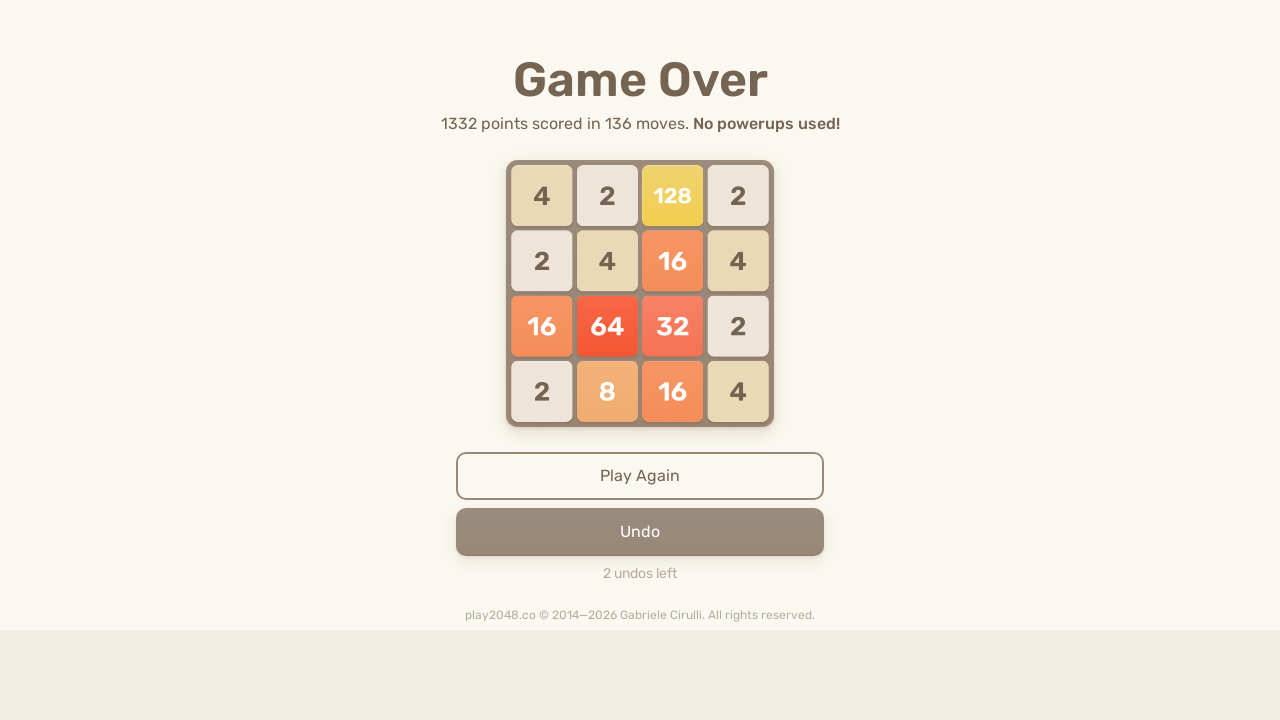

Pressed ArrowRight key
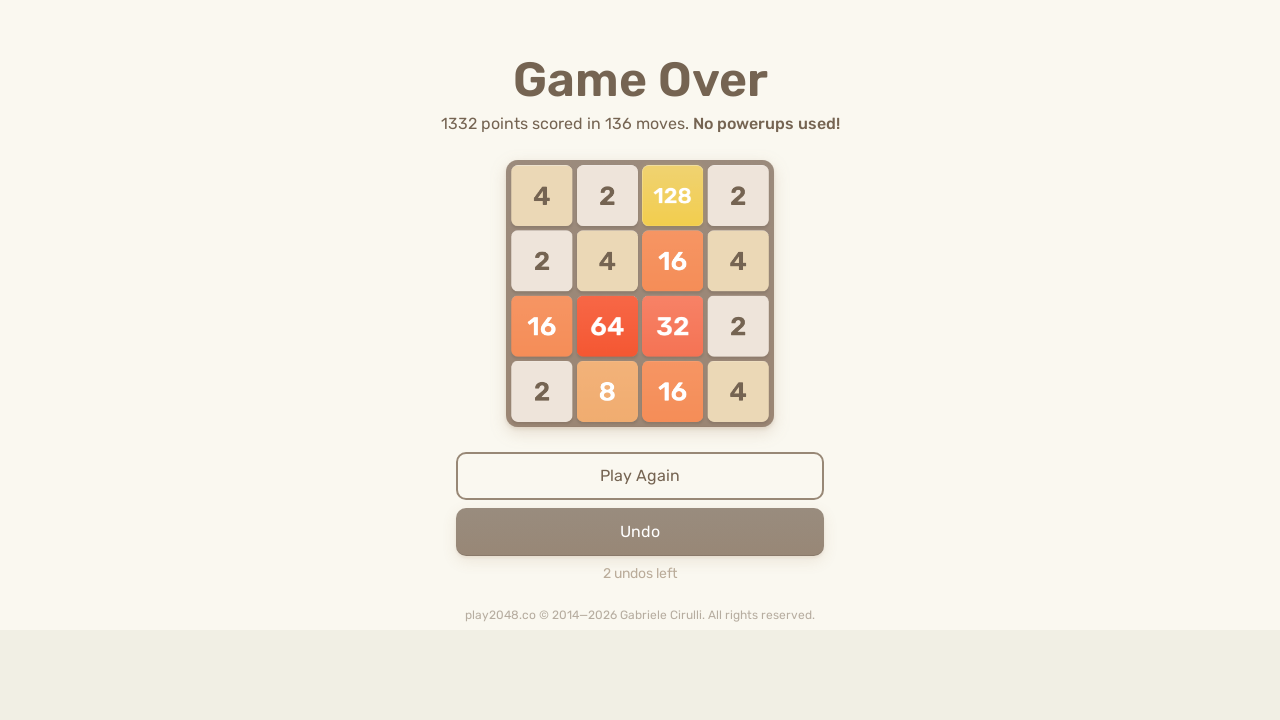

Pressed ArrowDown key
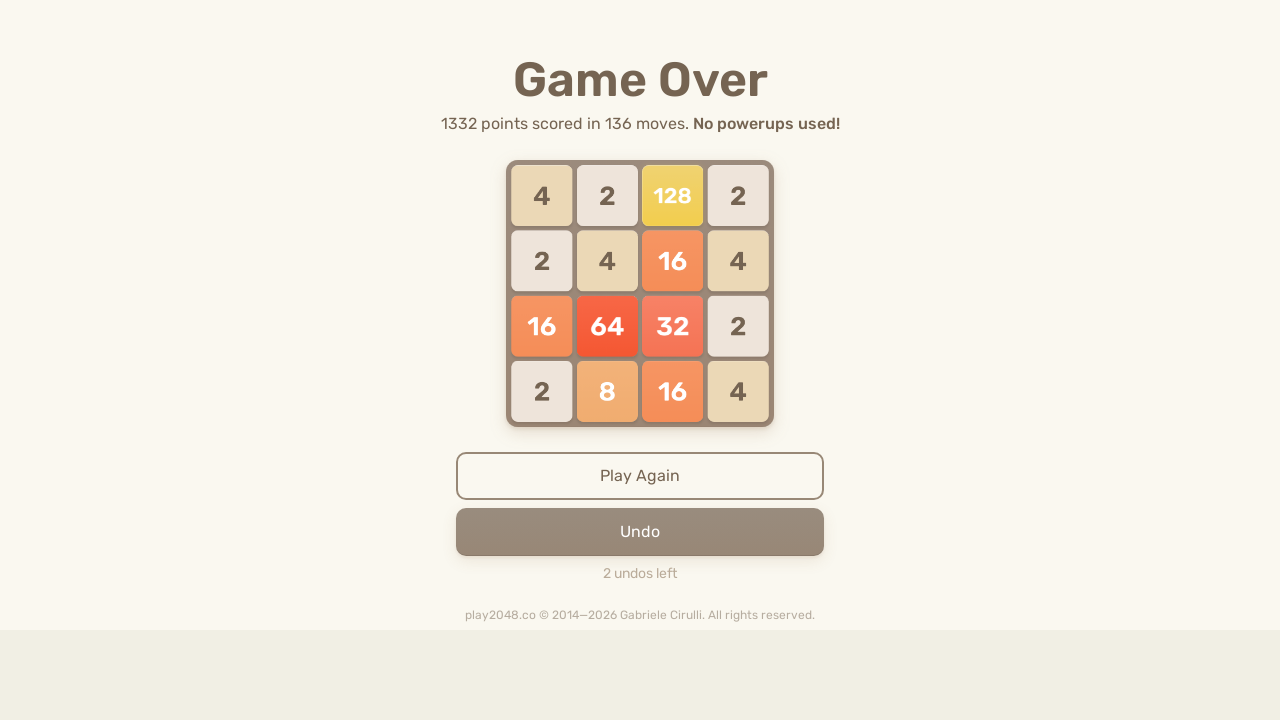

Pressed ArrowLeft key
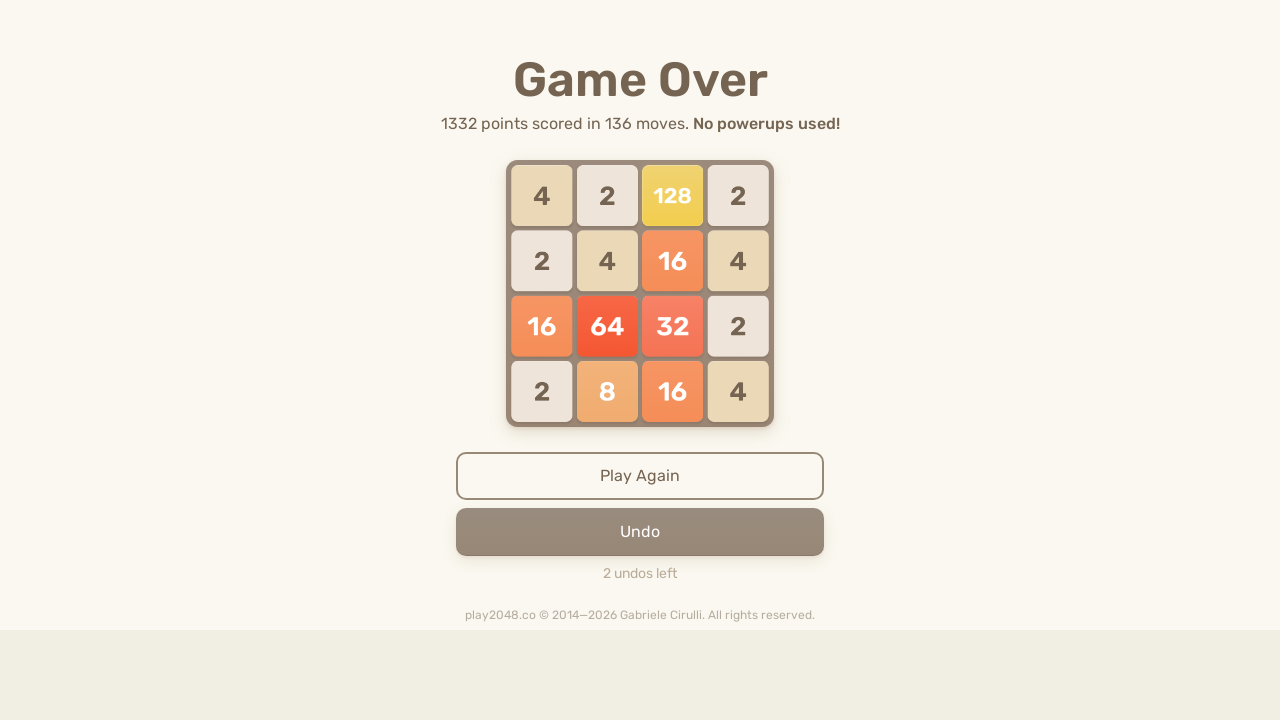

Checked for game over message (count: 0)
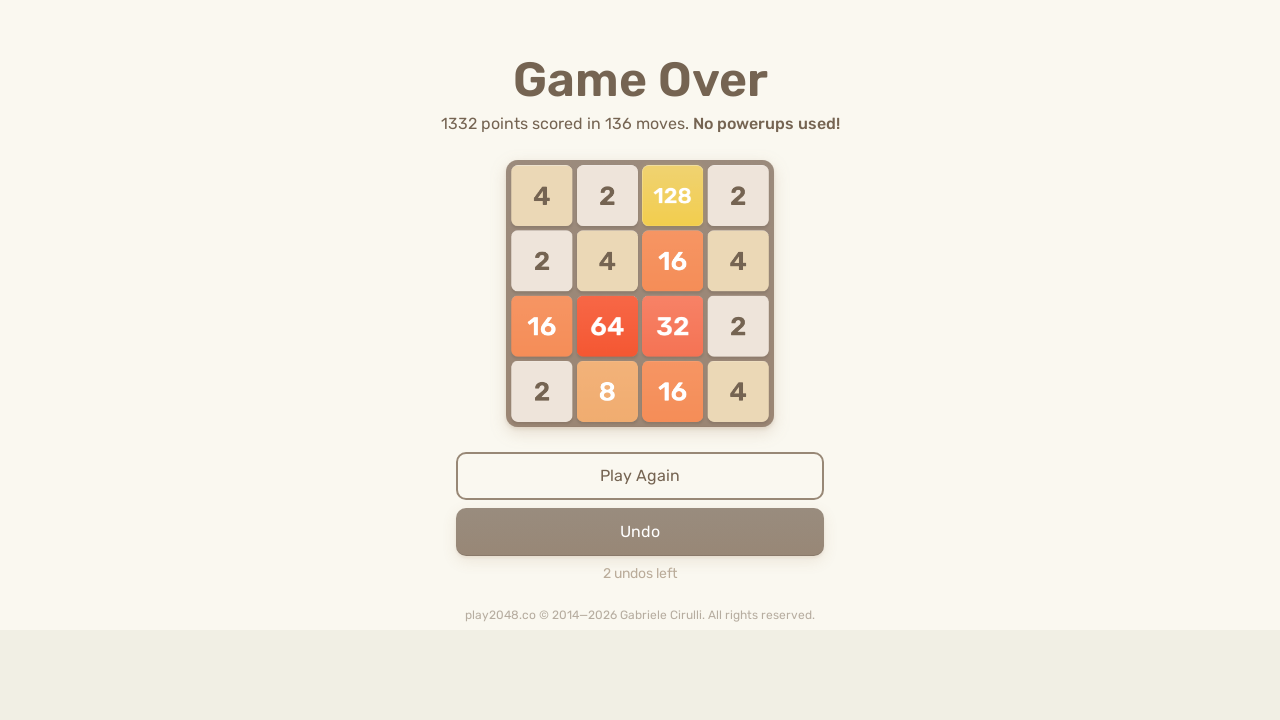

Pressed ArrowUp key
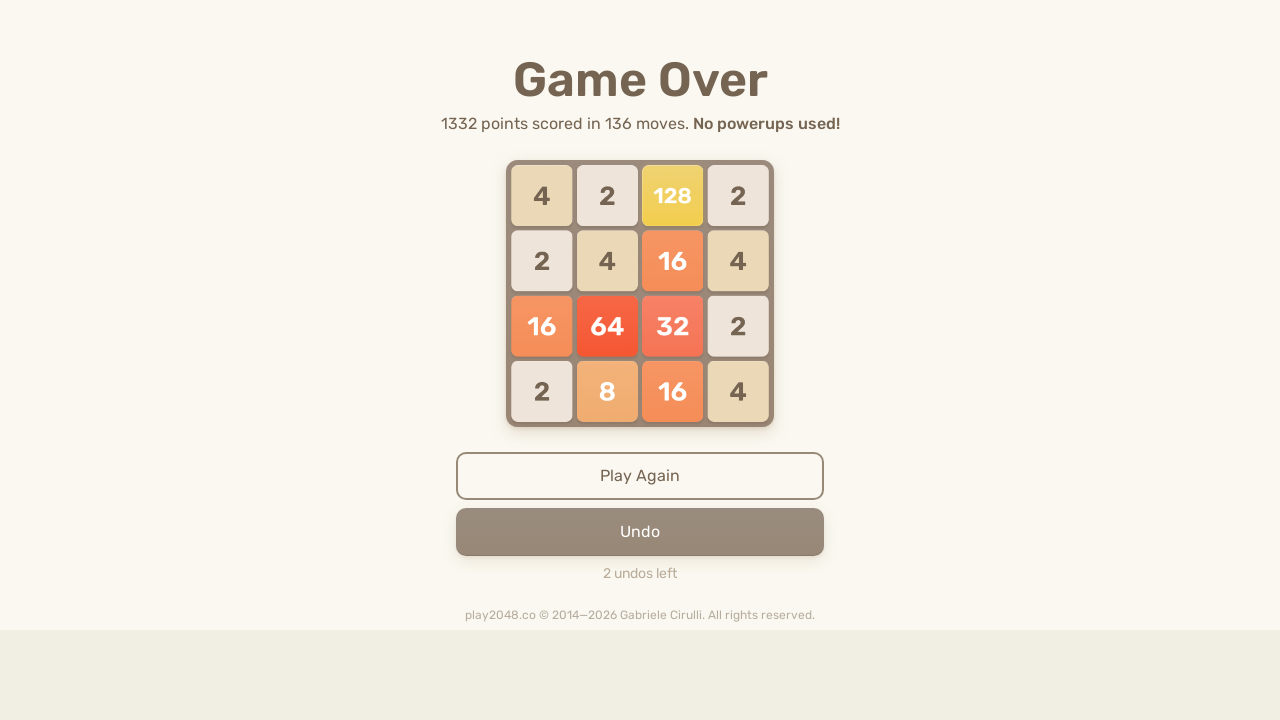

Pressed ArrowRight key
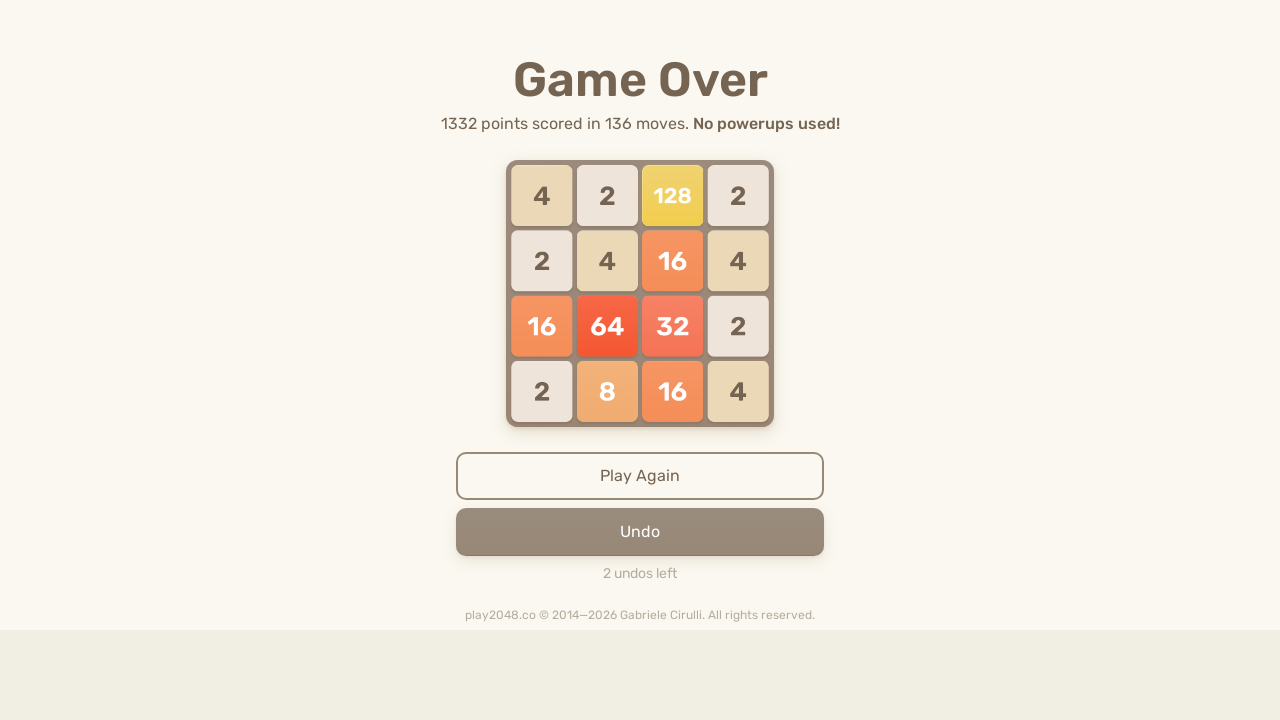

Pressed ArrowDown key
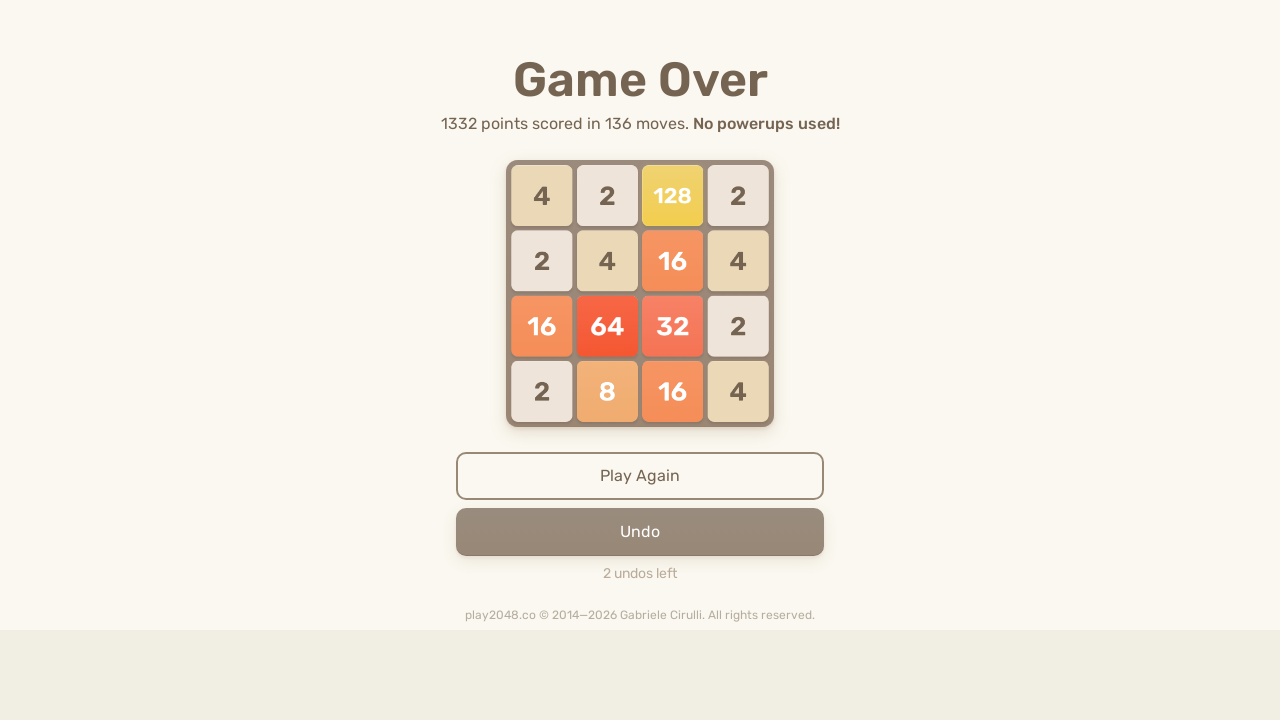

Pressed ArrowLeft key
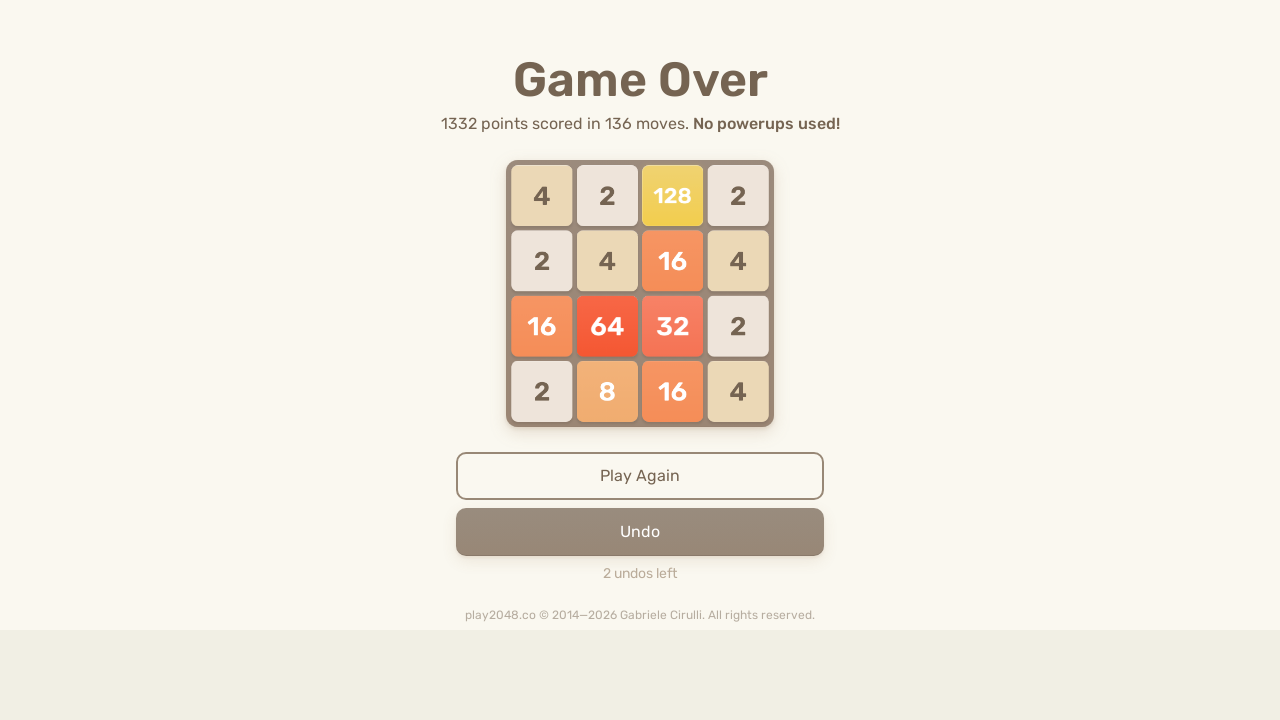

Checked for game over message (count: 0)
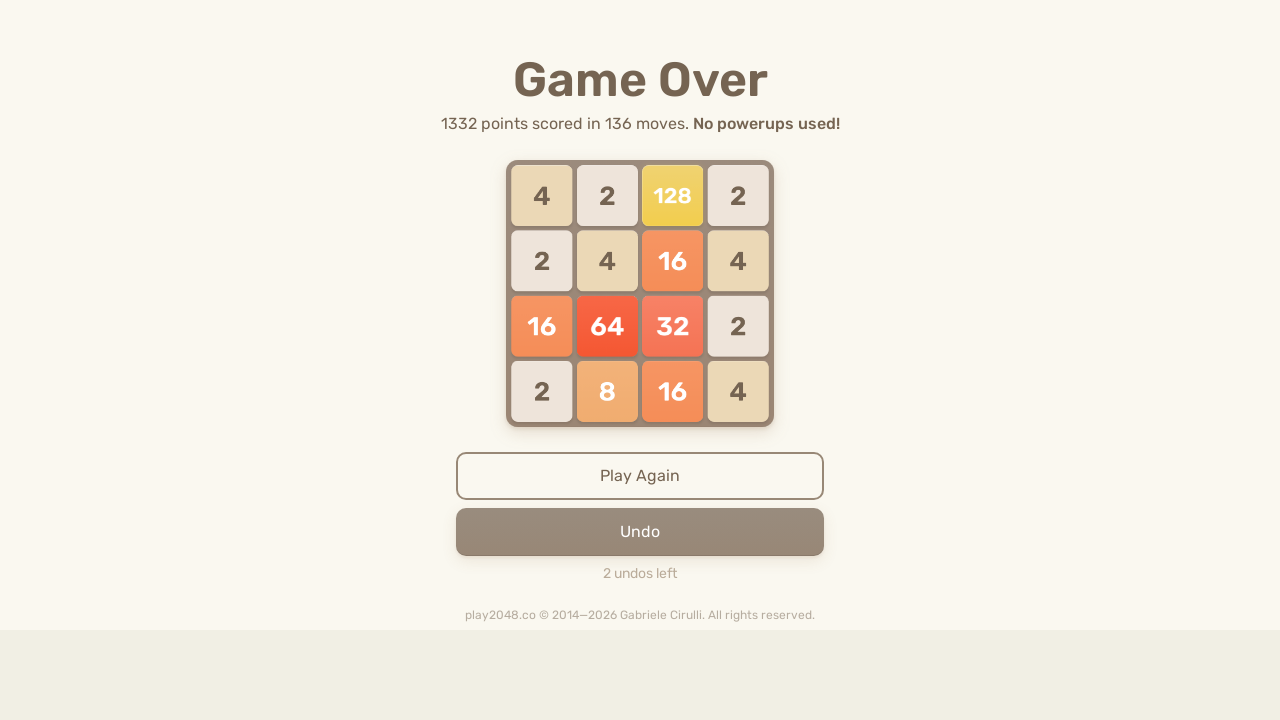

Pressed ArrowUp key
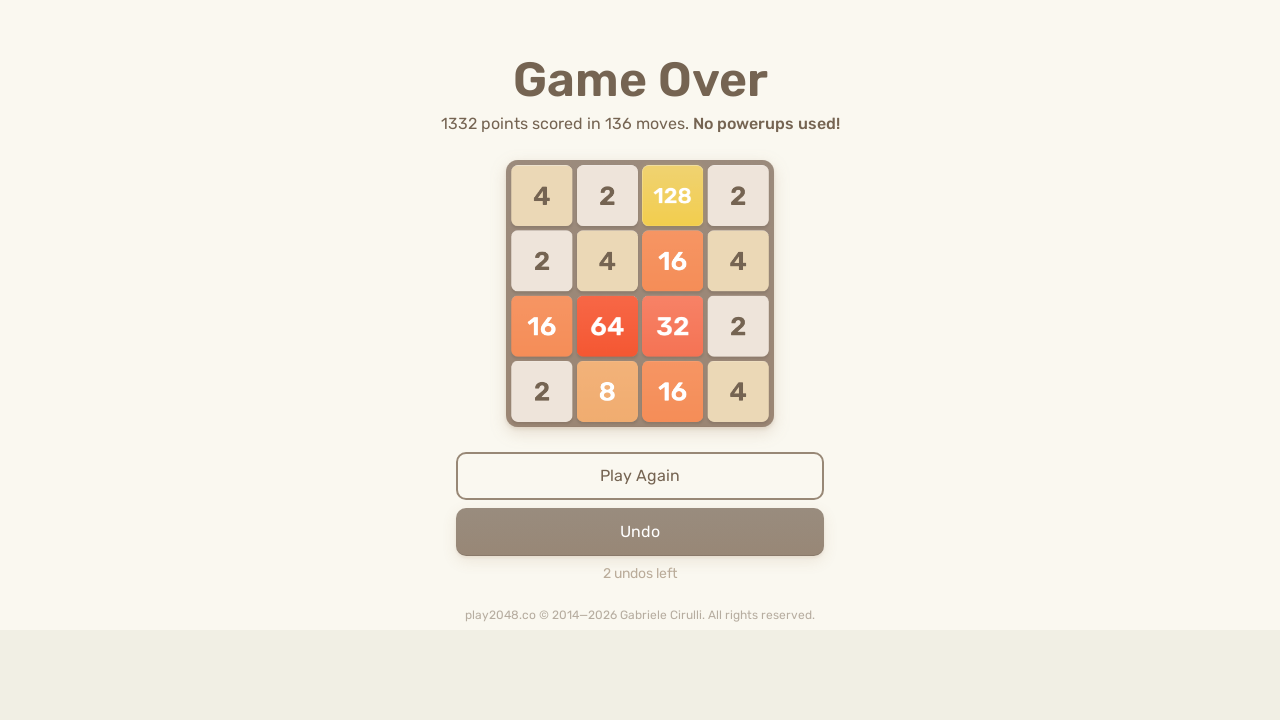

Pressed ArrowRight key
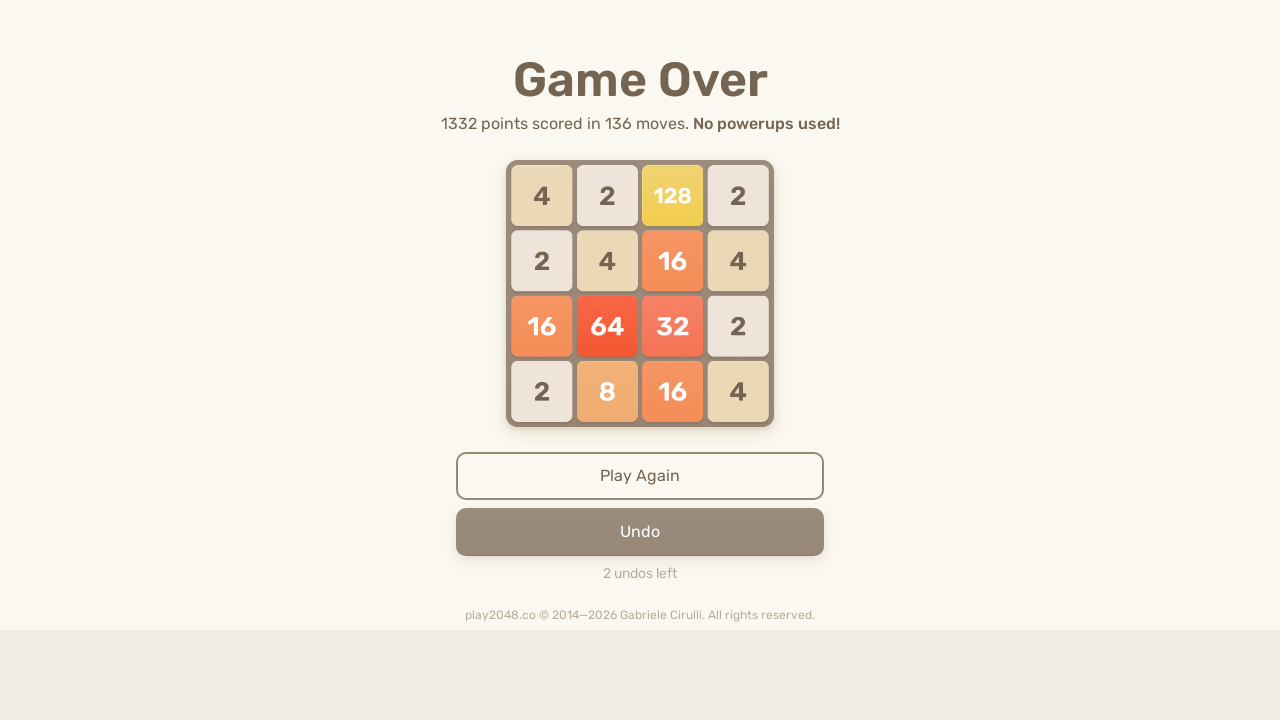

Pressed ArrowDown key
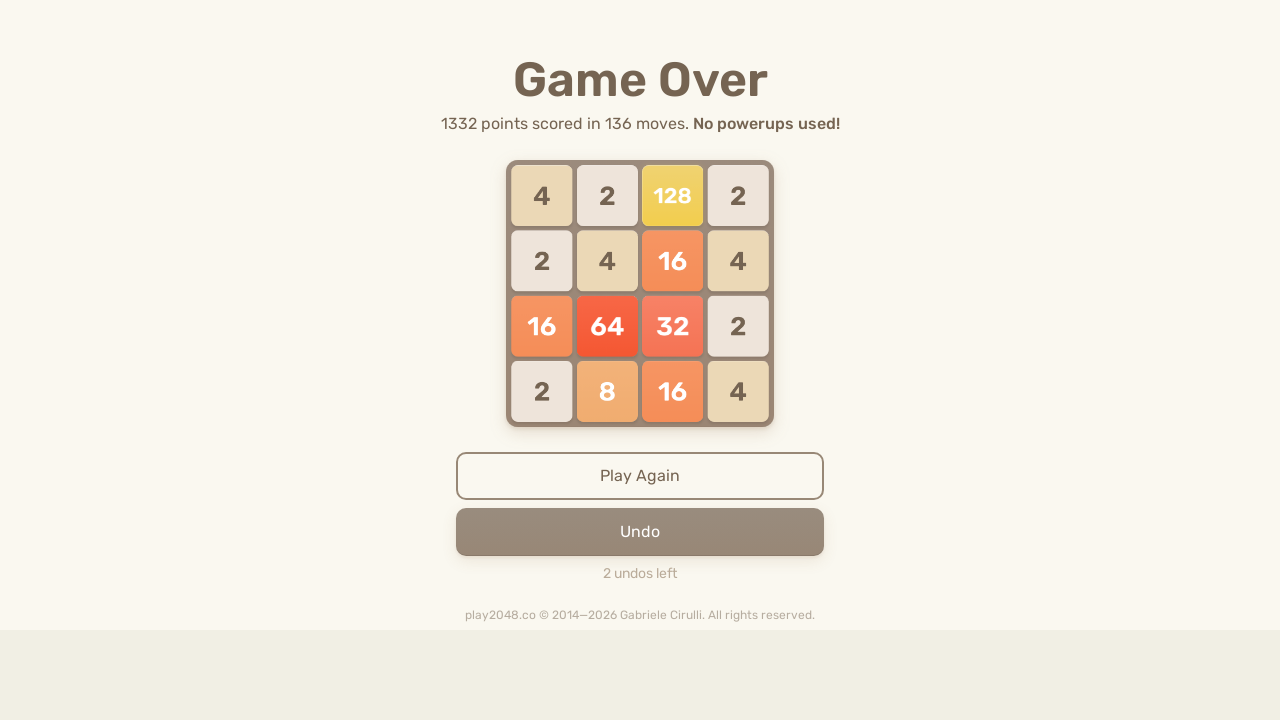

Pressed ArrowLeft key
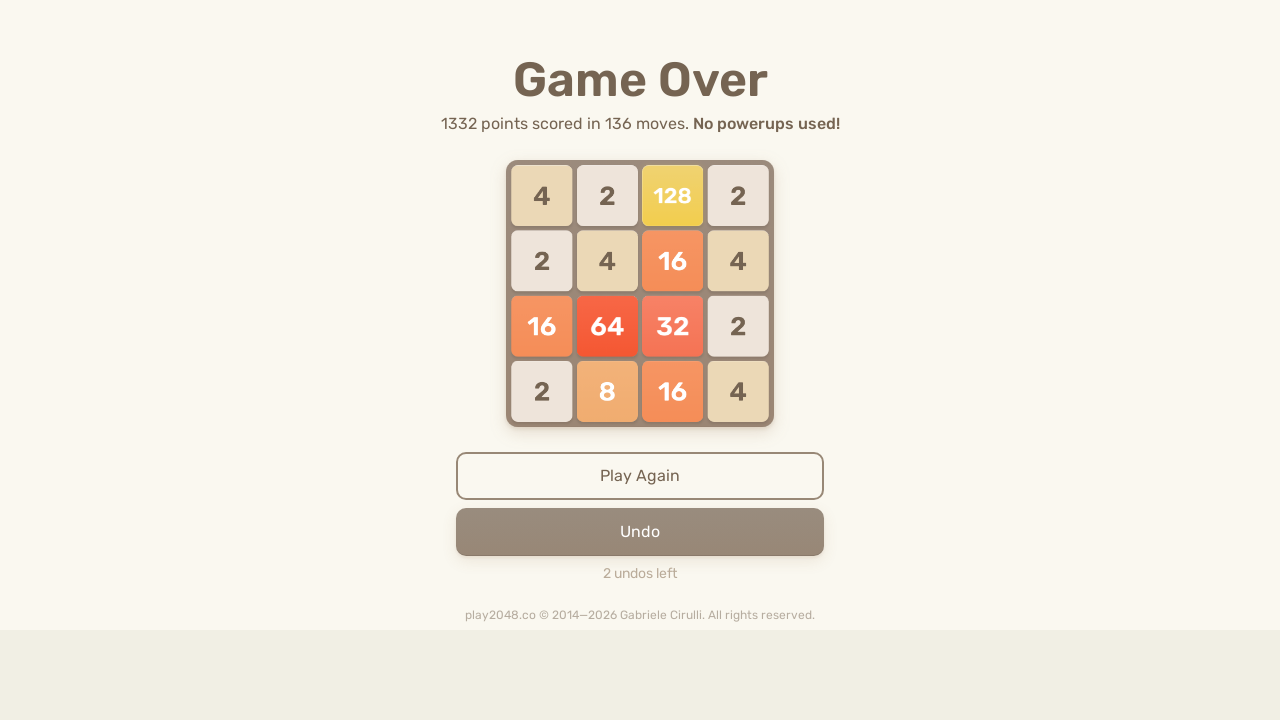

Checked for game over message (count: 0)
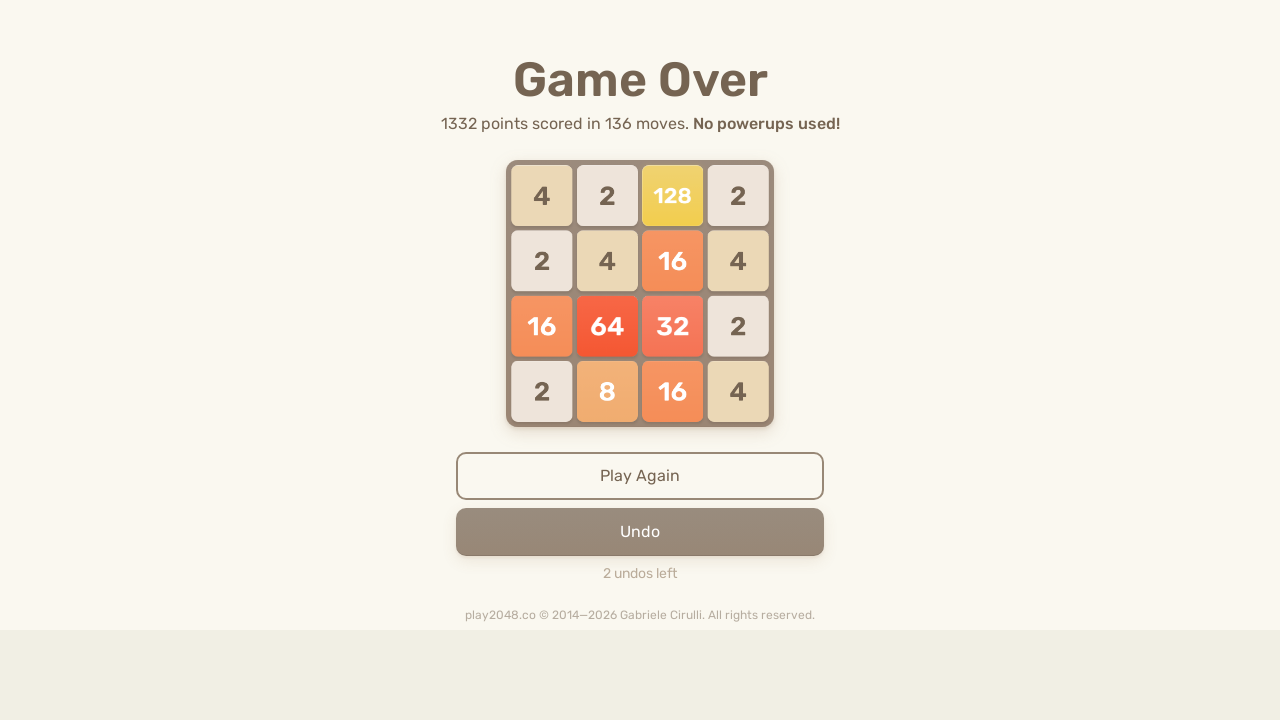

Pressed ArrowUp key
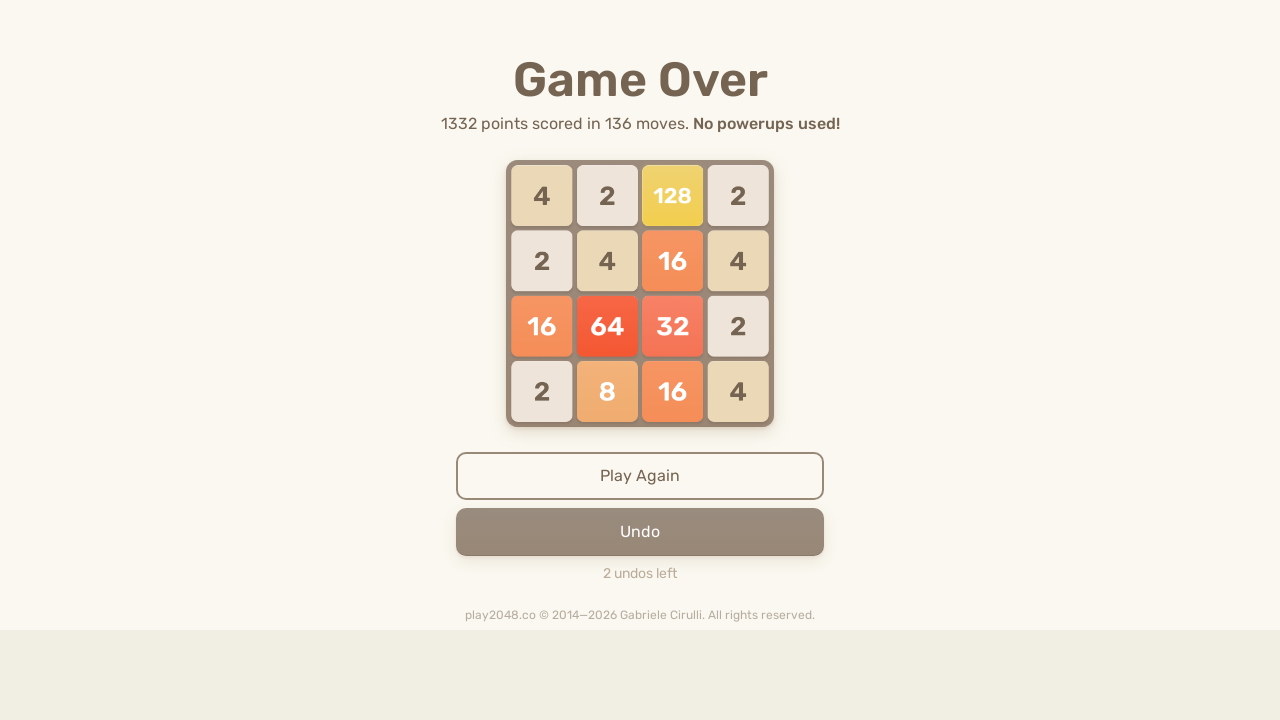

Pressed ArrowRight key
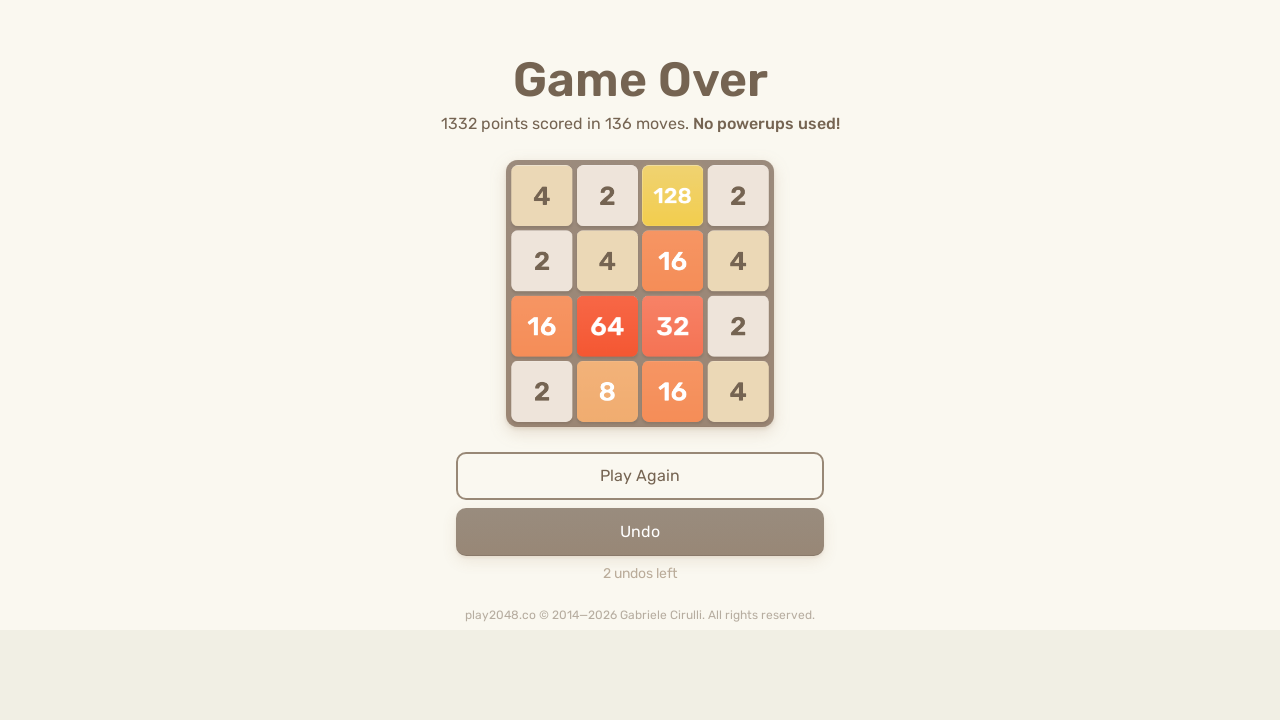

Pressed ArrowDown key
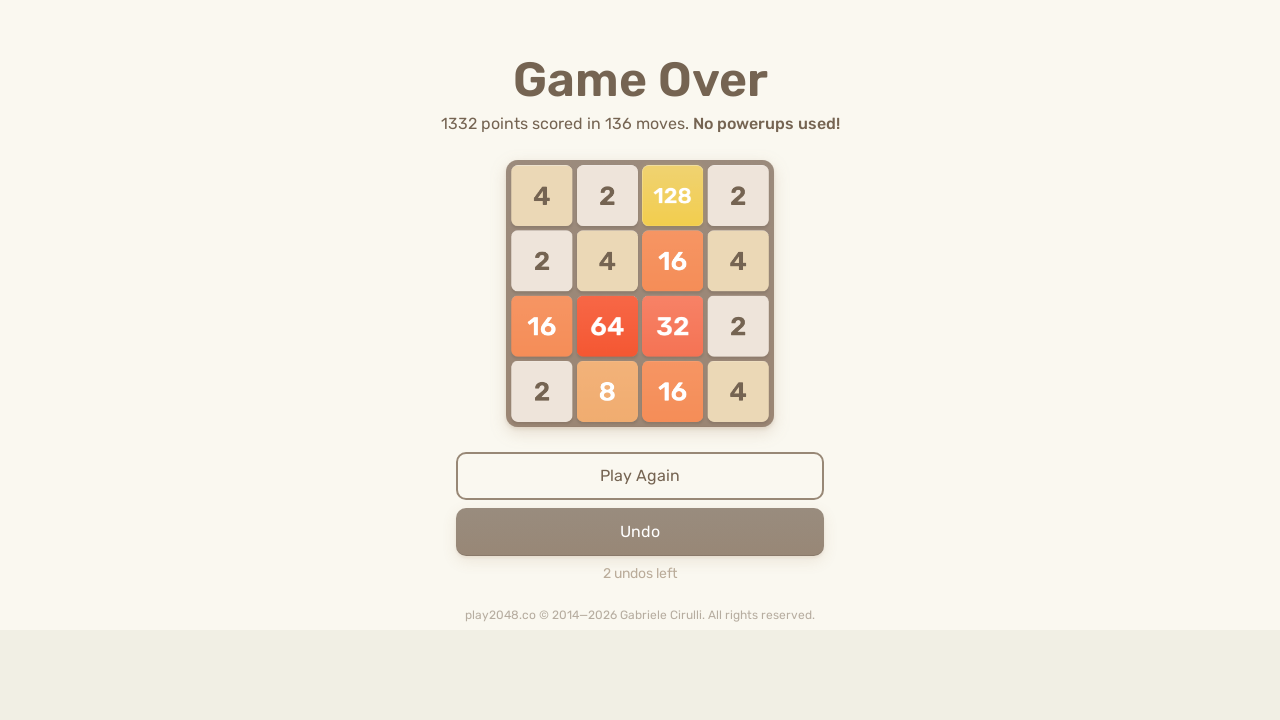

Pressed ArrowLeft key
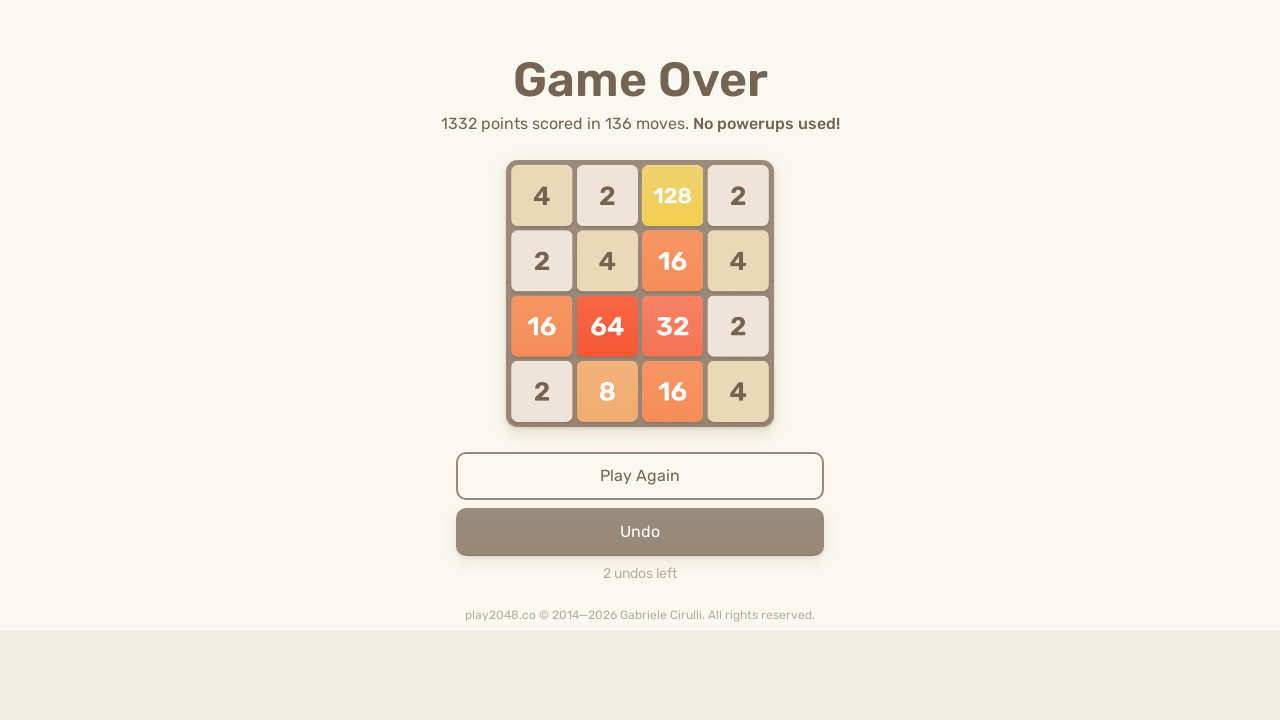

Checked for game over message (count: 0)
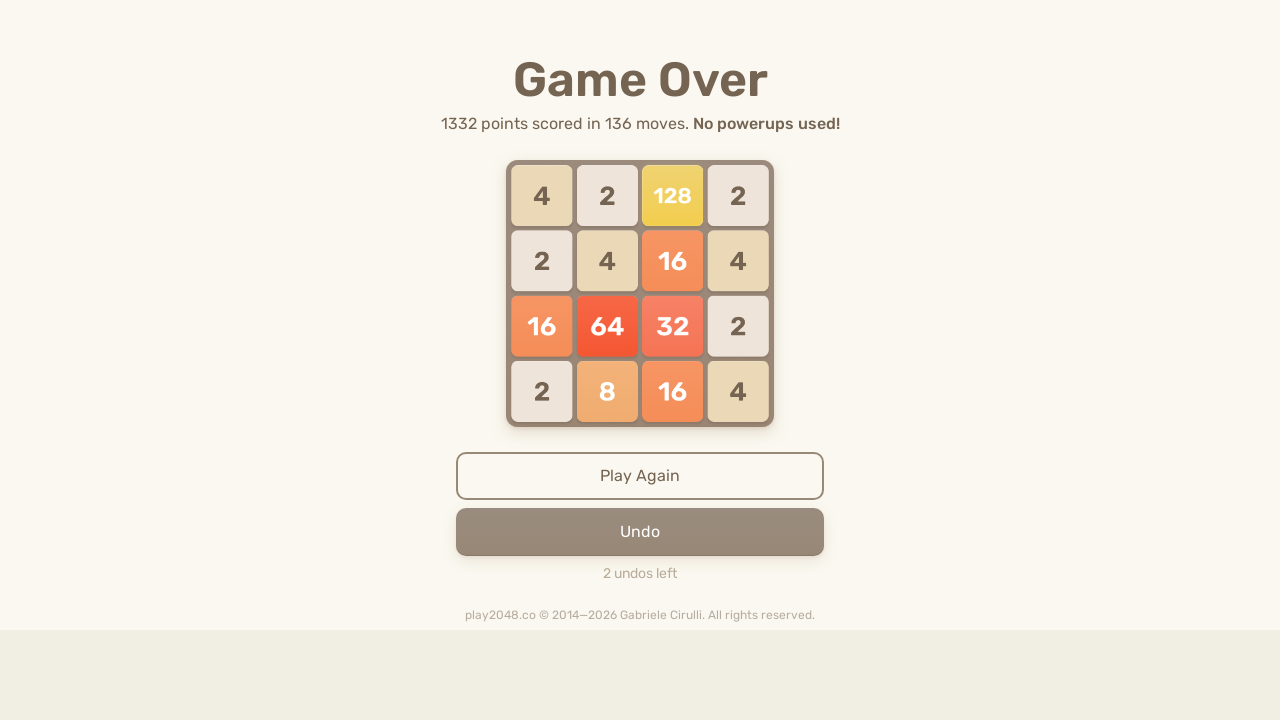

Pressed ArrowUp key
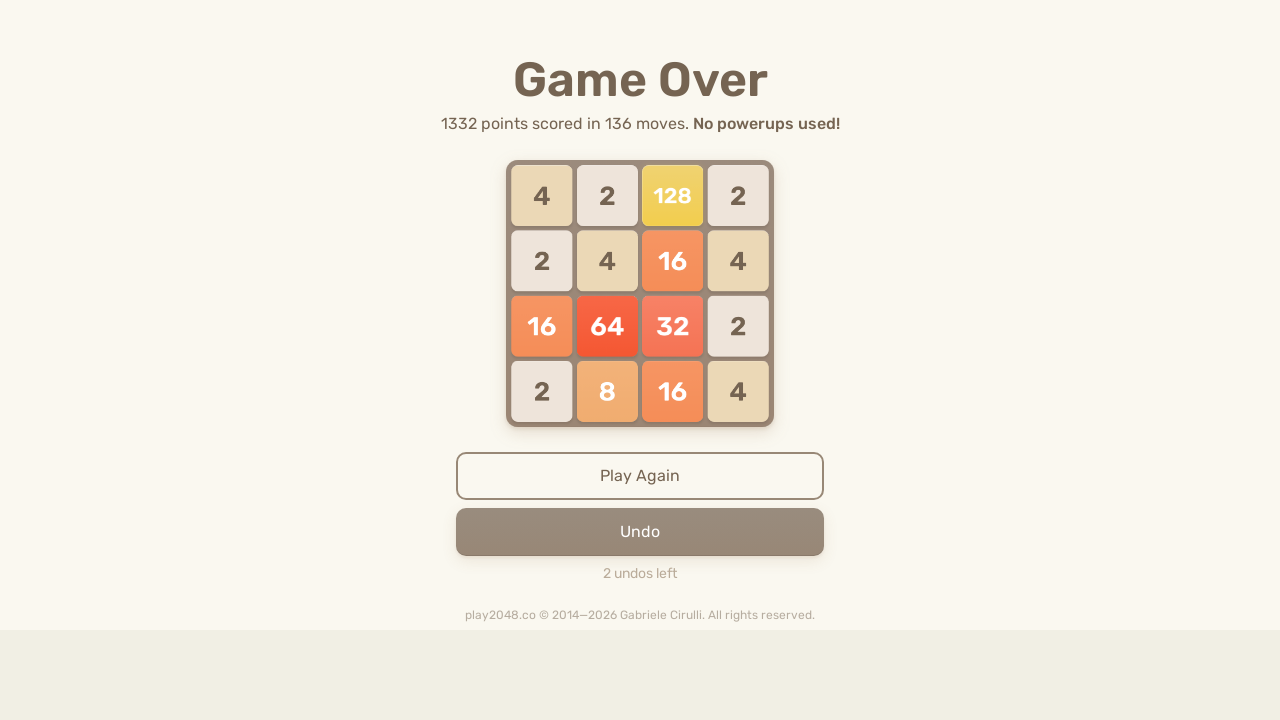

Pressed ArrowRight key
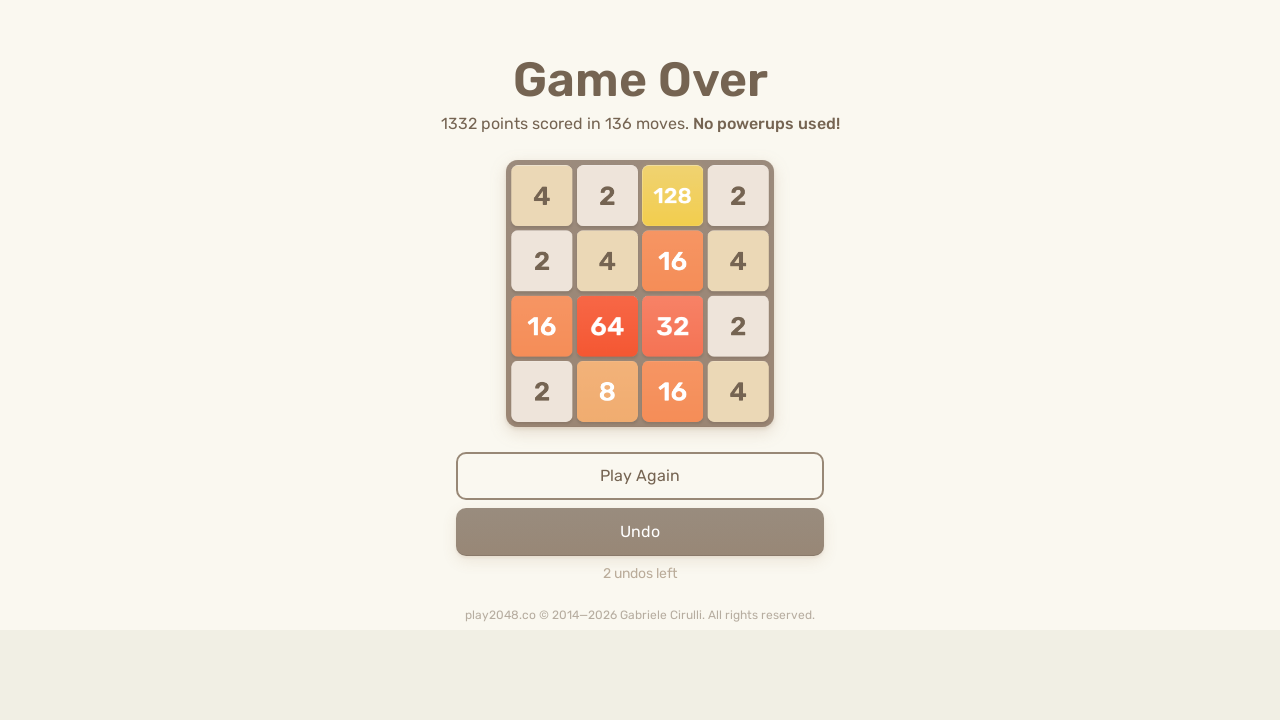

Pressed ArrowDown key
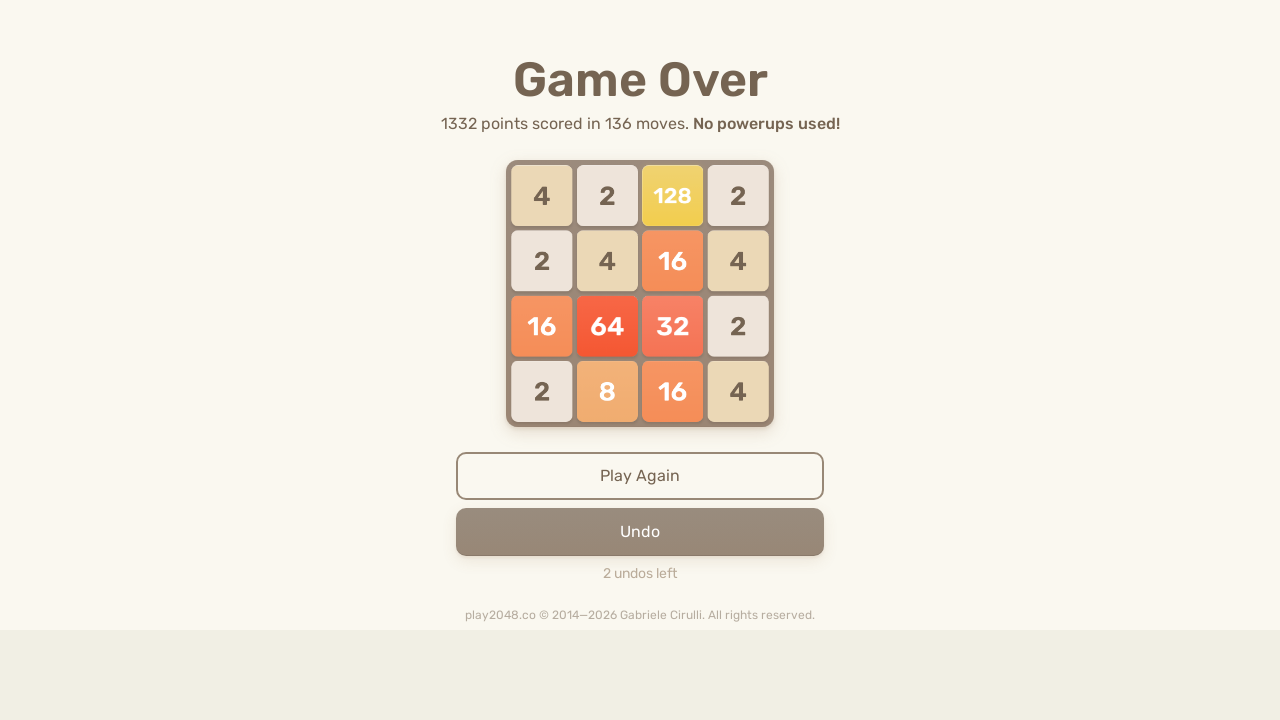

Pressed ArrowLeft key
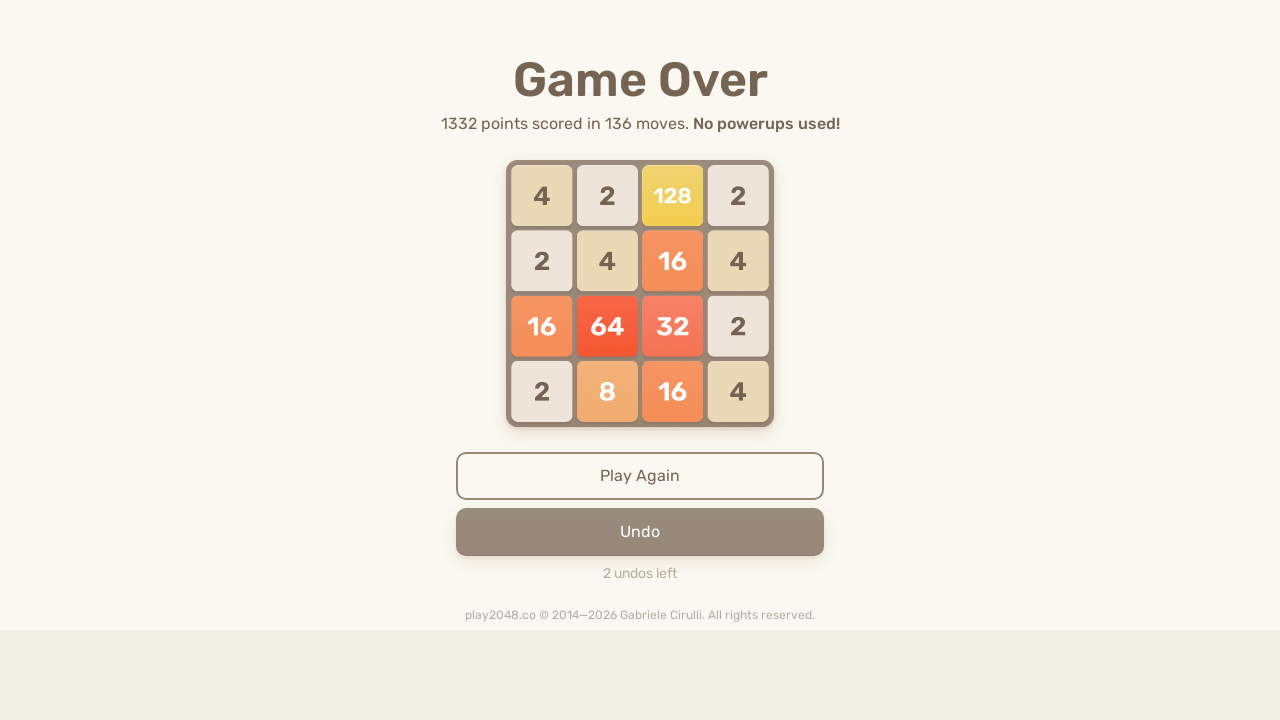

Checked for game over message (count: 0)
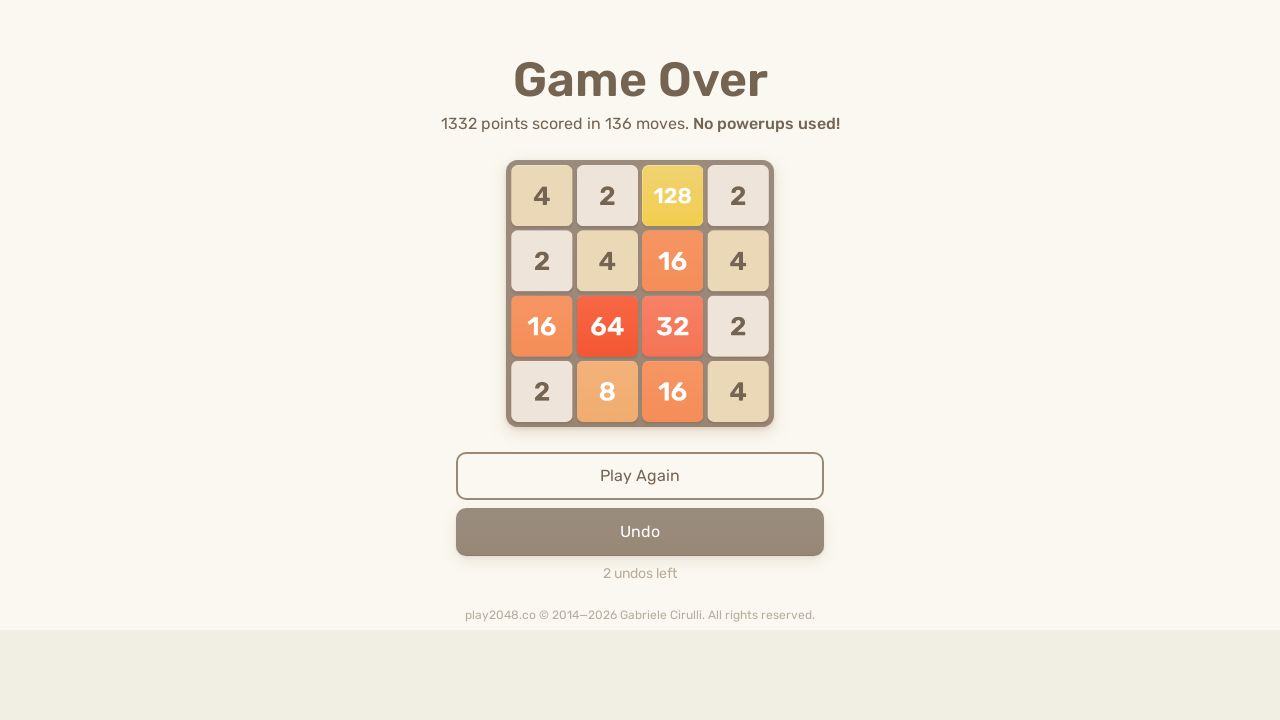

Pressed ArrowUp key
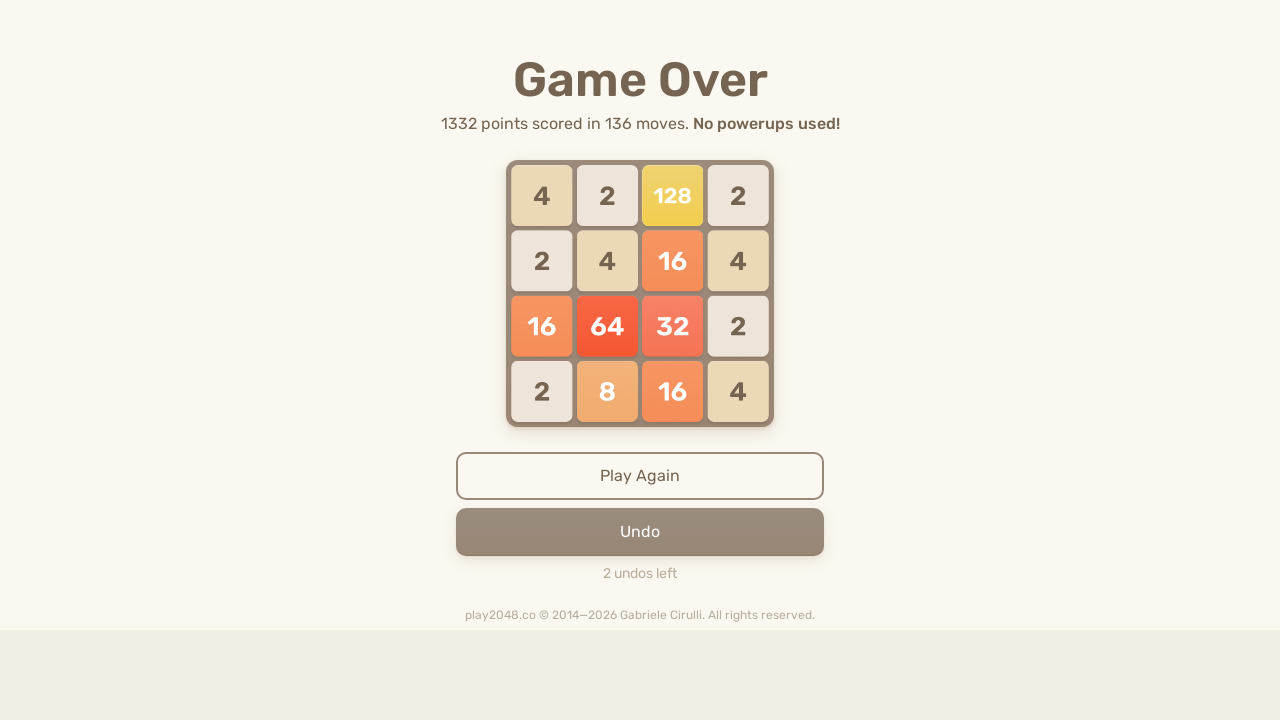

Pressed ArrowRight key
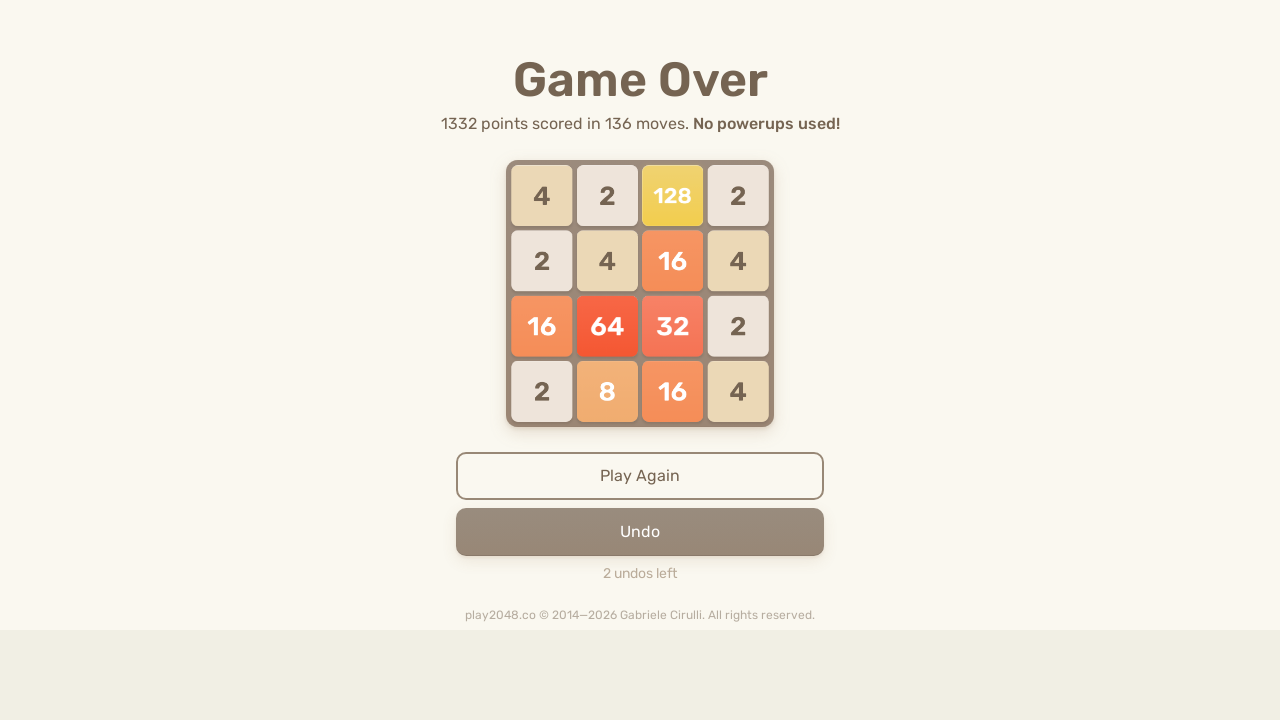

Pressed ArrowDown key
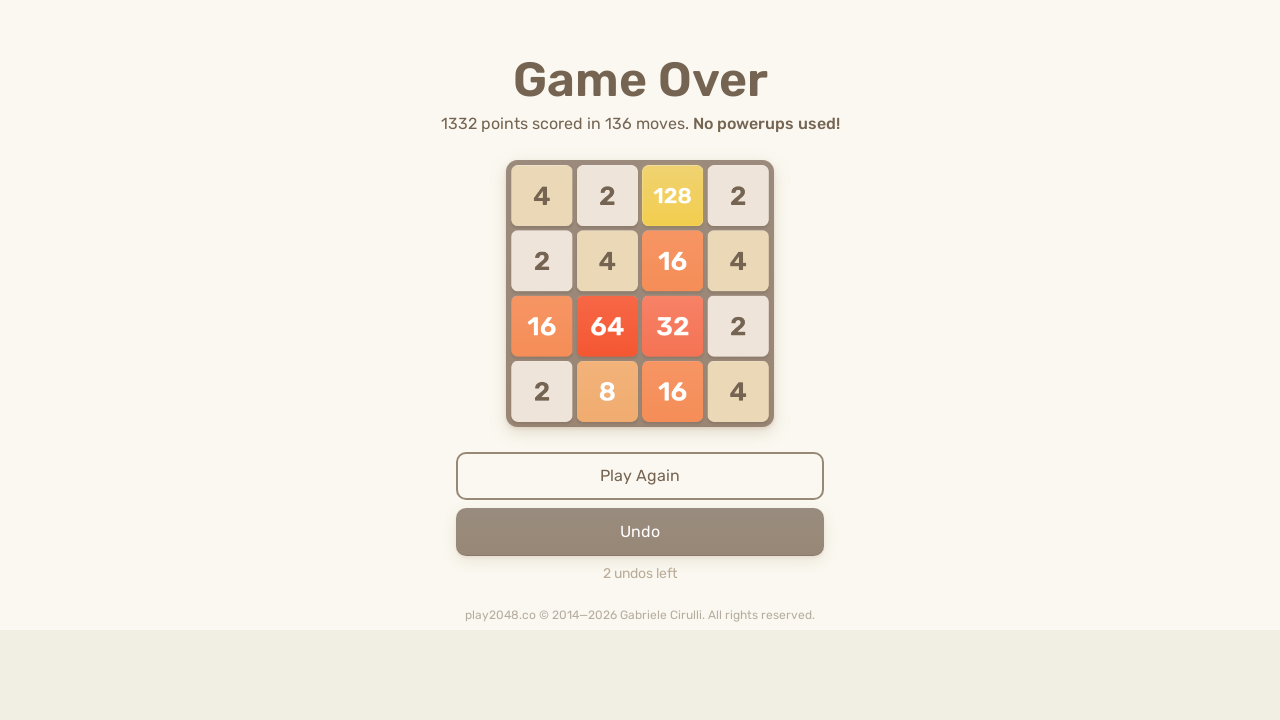

Pressed ArrowLeft key
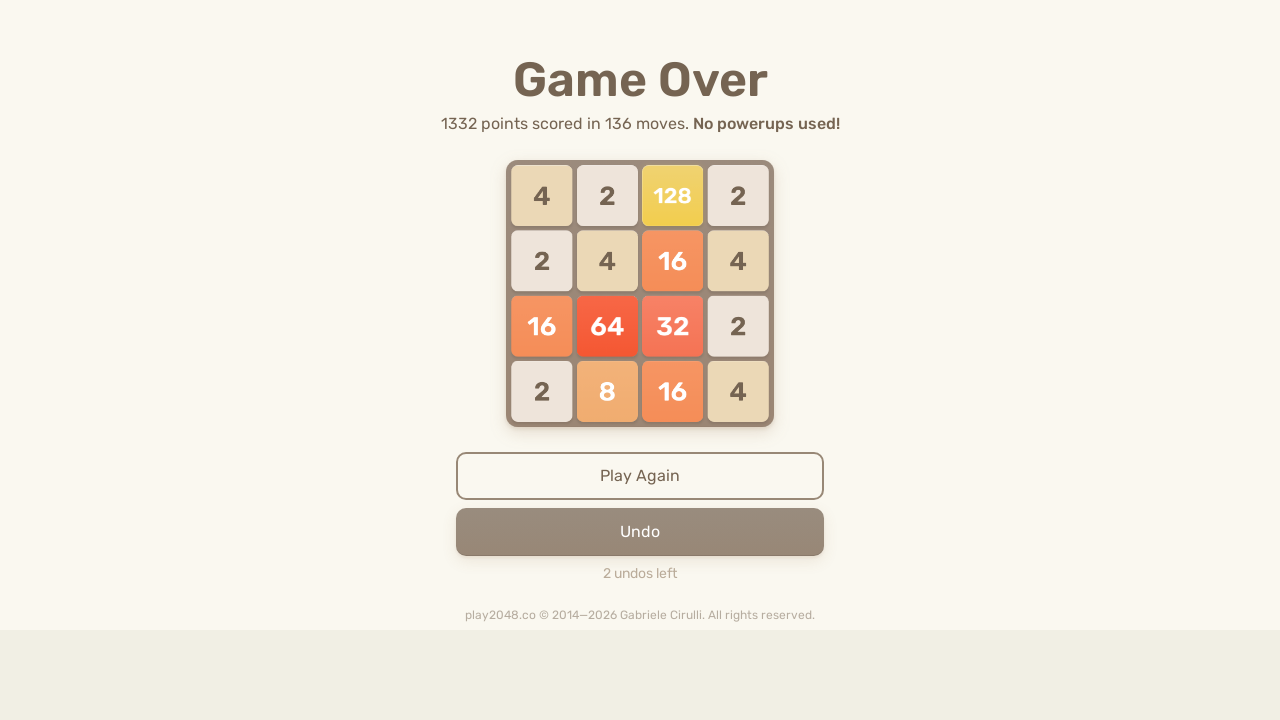

Checked for game over message (count: 0)
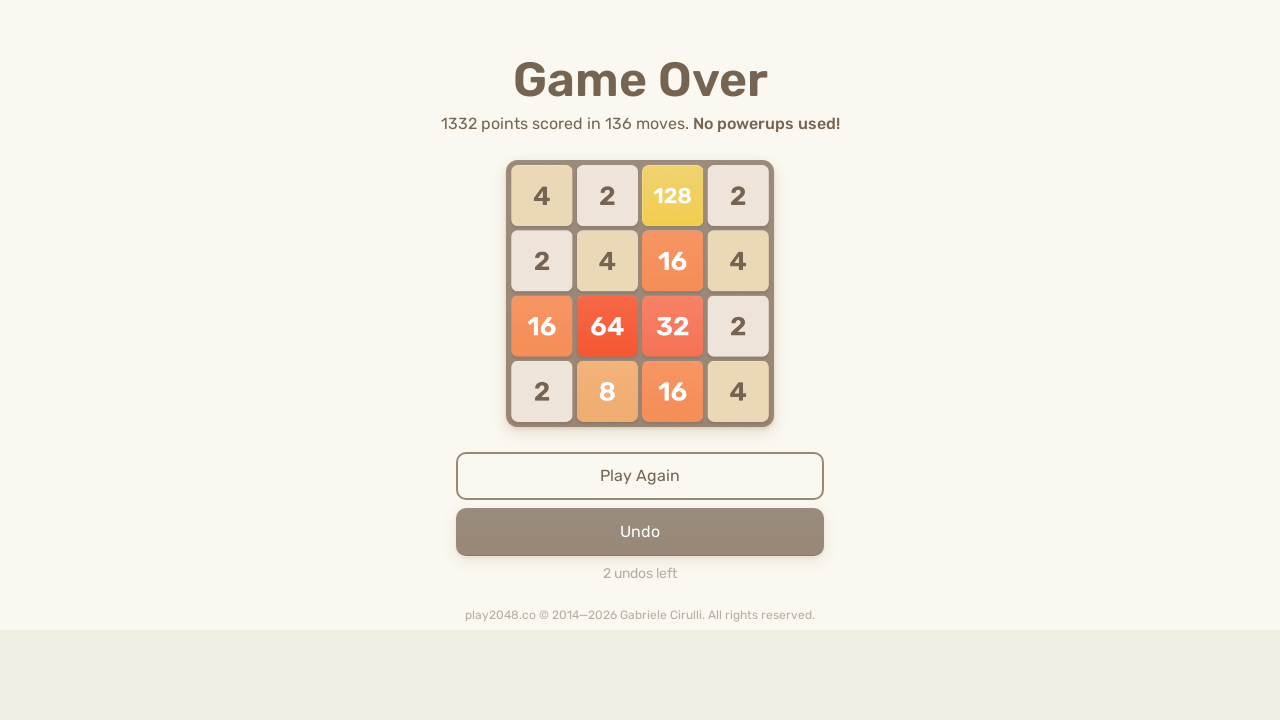

Pressed ArrowUp key
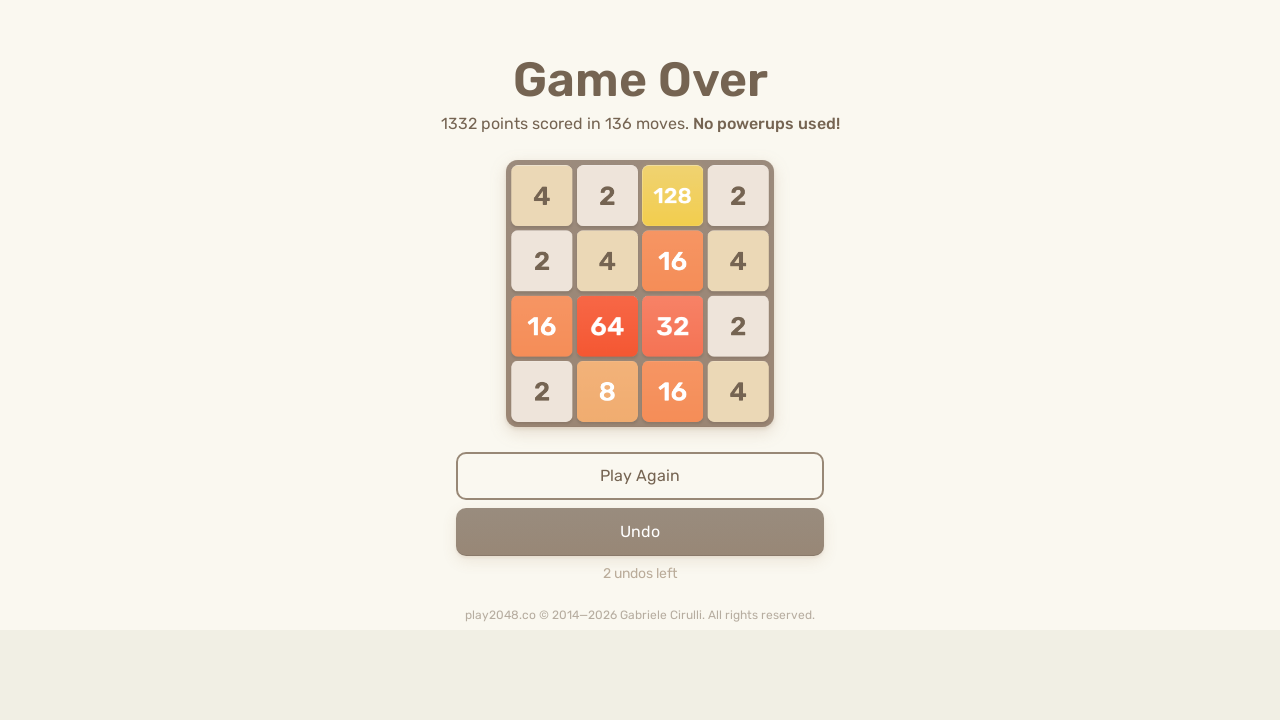

Pressed ArrowRight key
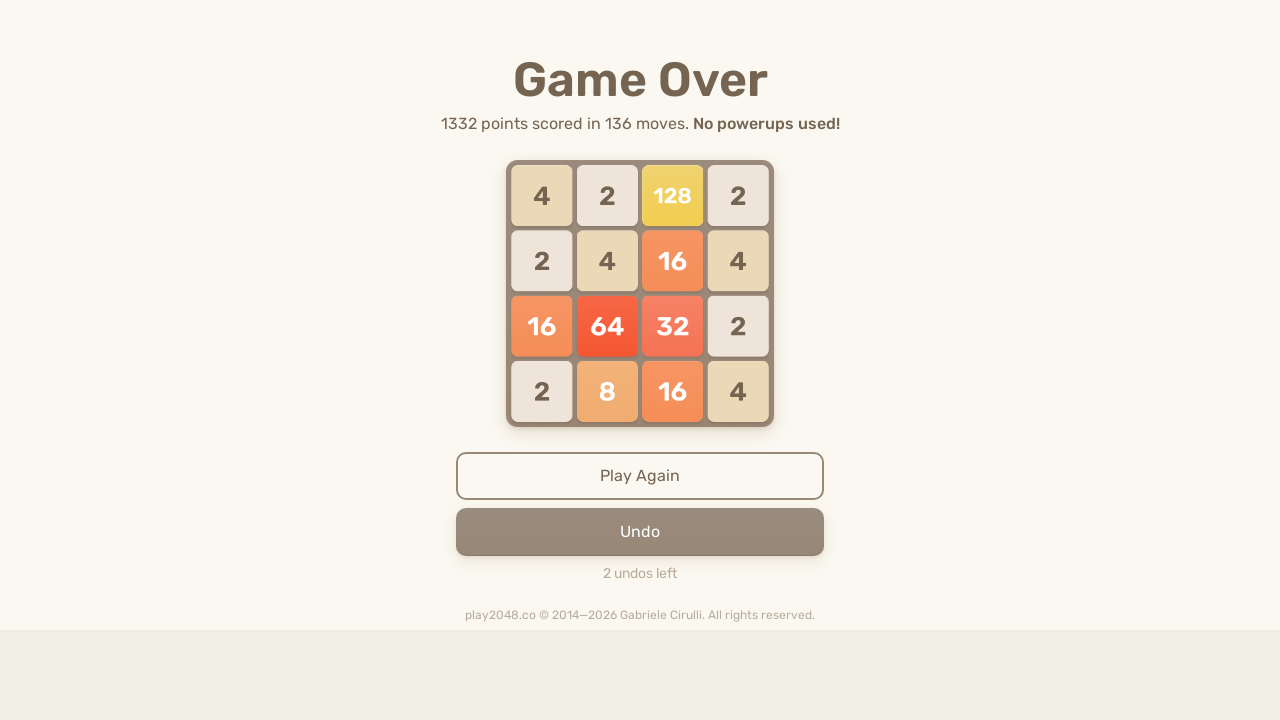

Pressed ArrowDown key
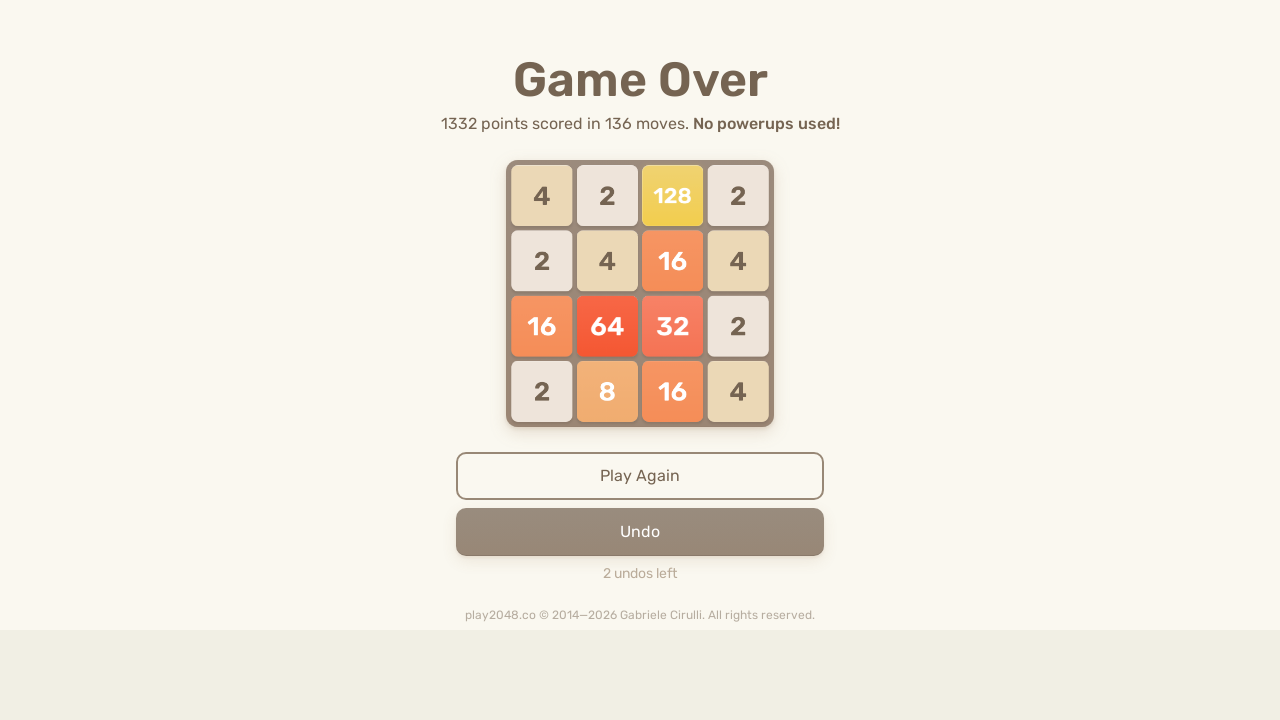

Pressed ArrowLeft key
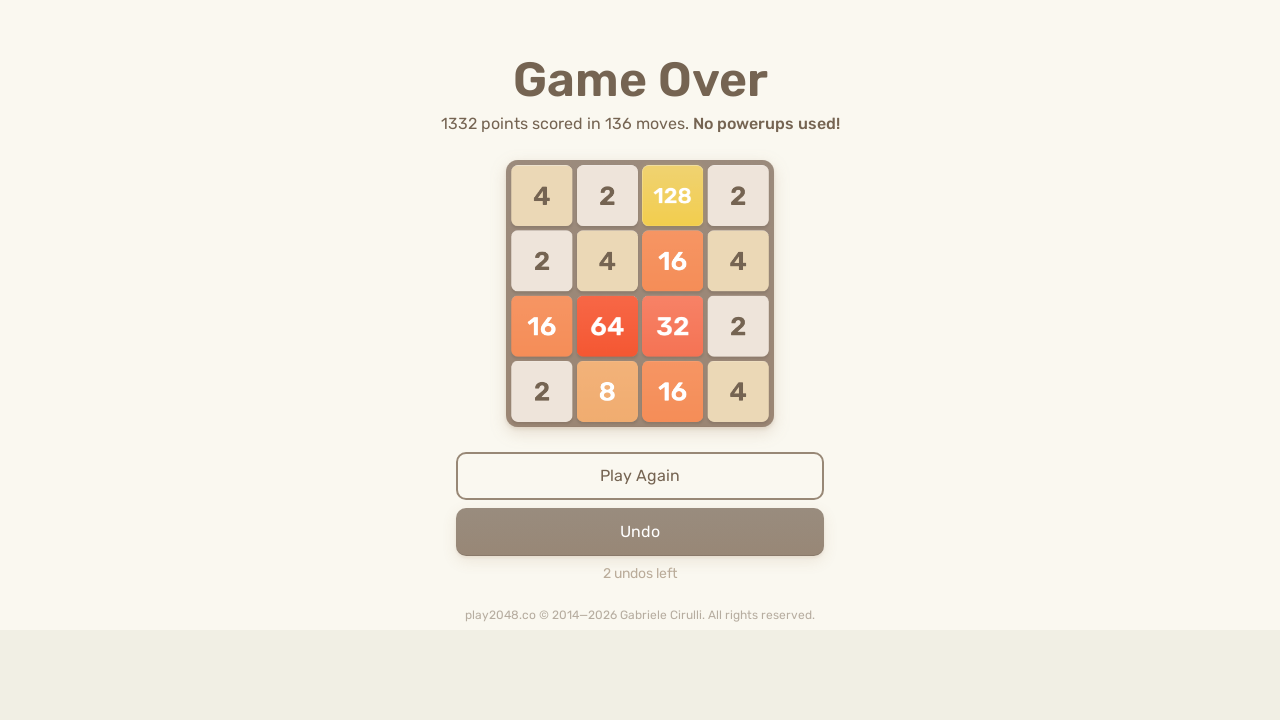

Checked for game over message (count: 0)
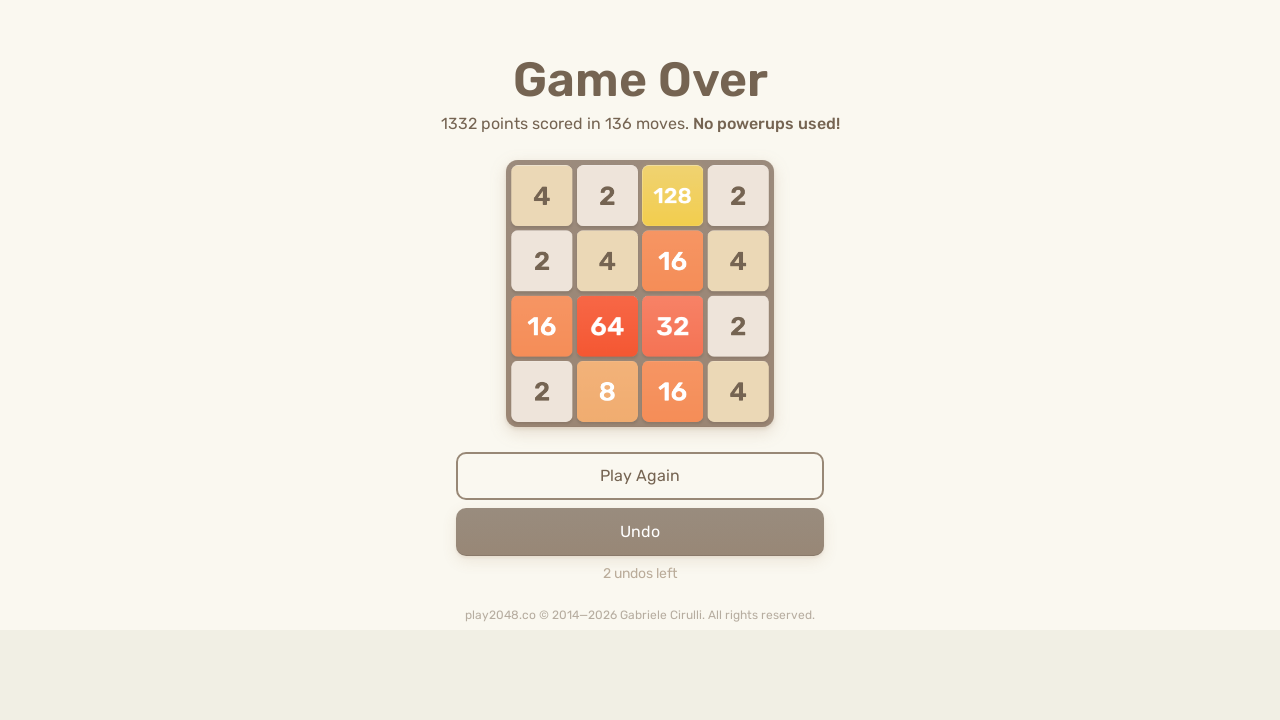

Pressed ArrowUp key
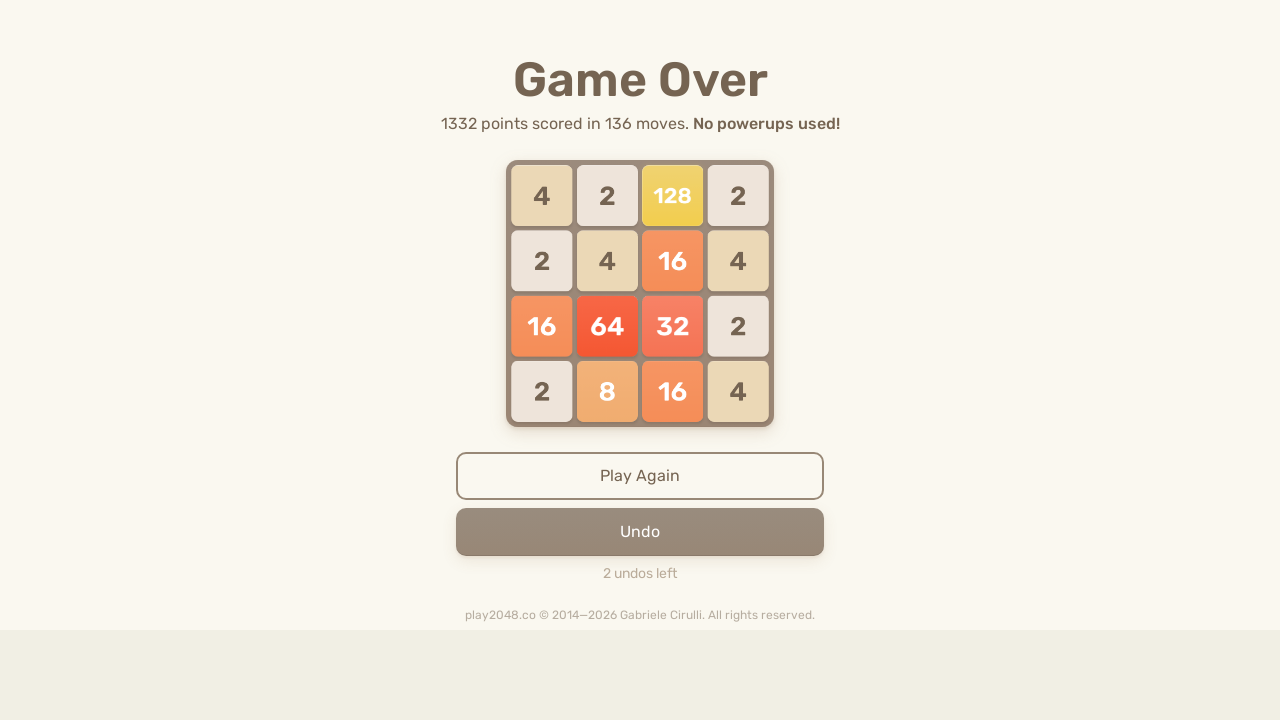

Pressed ArrowRight key
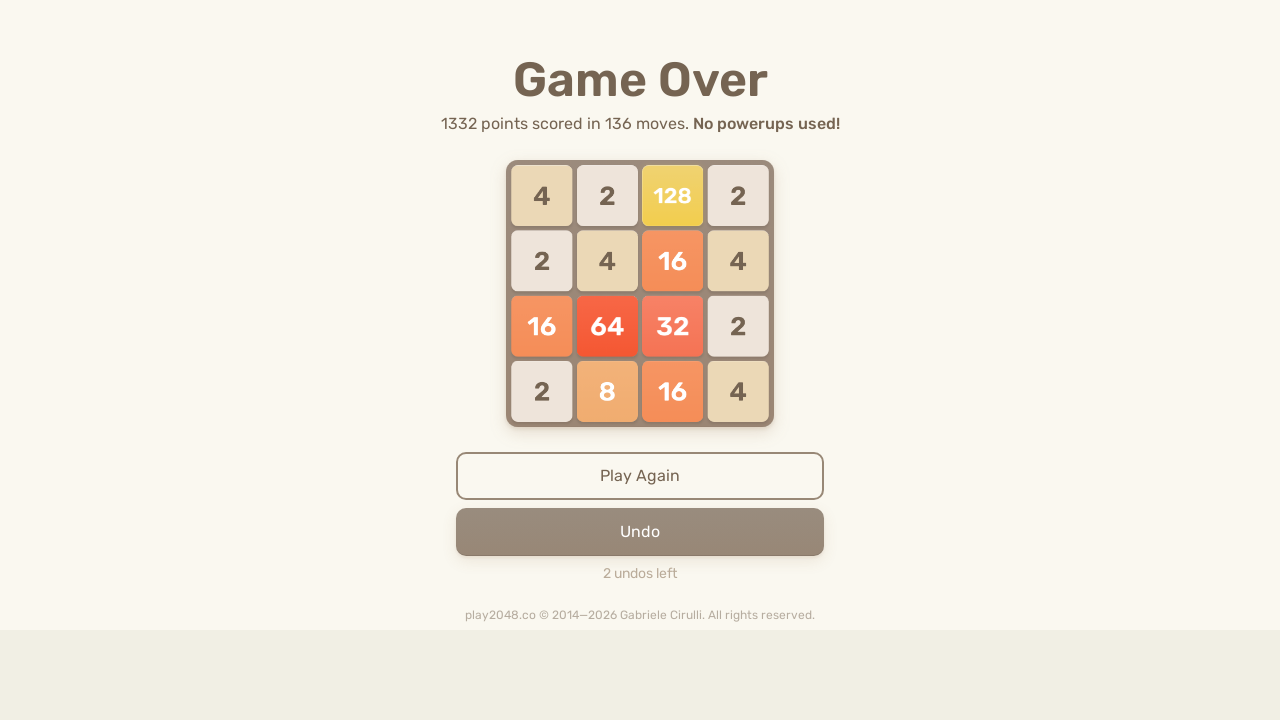

Pressed ArrowDown key
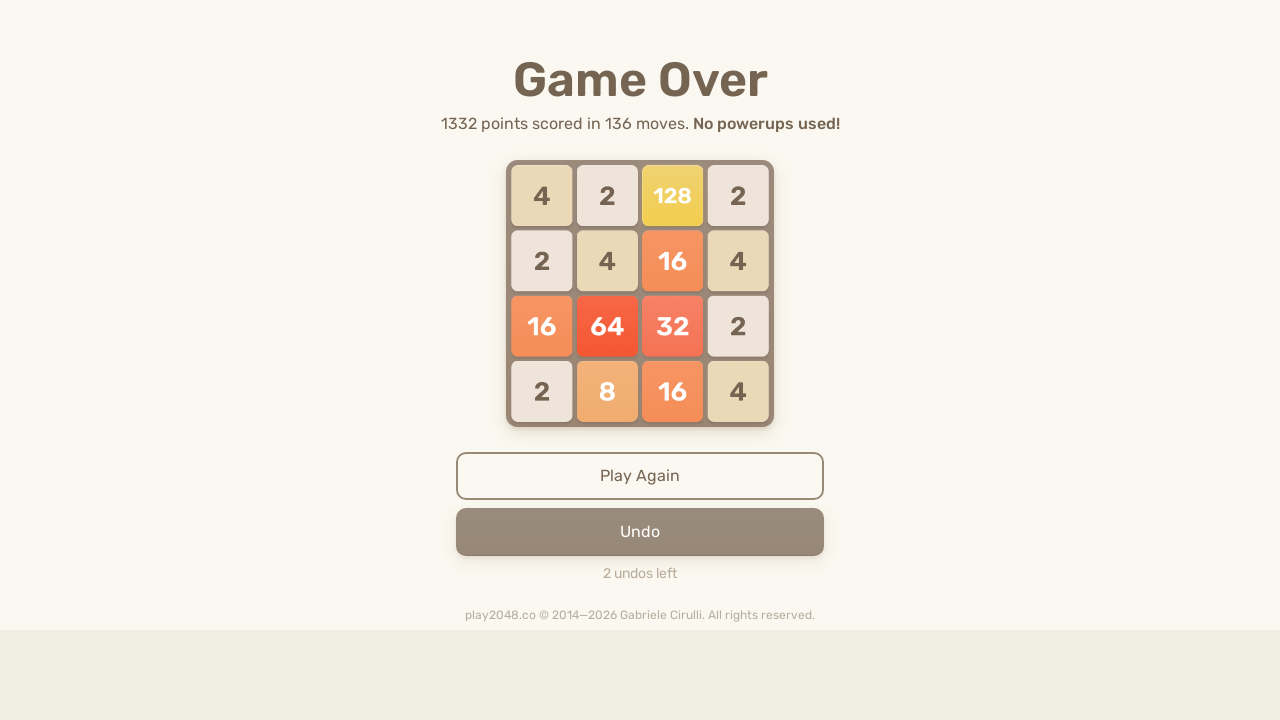

Pressed ArrowLeft key
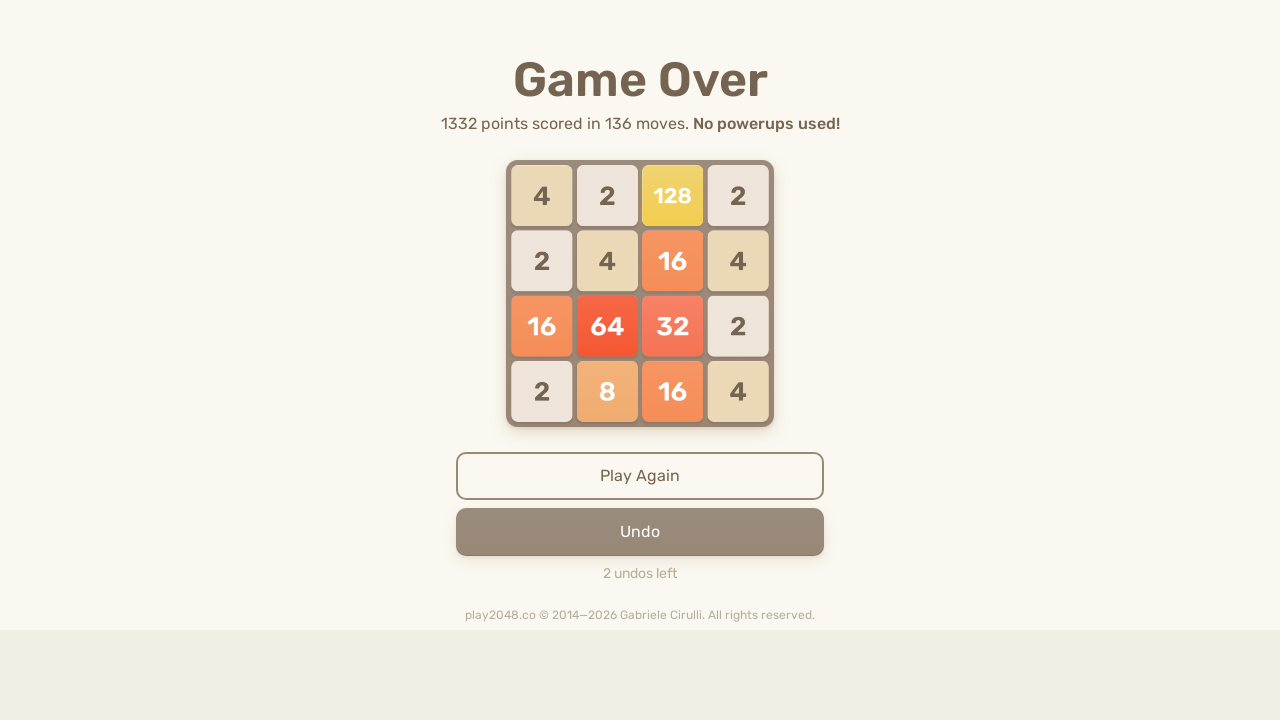

Checked for game over message (count: 0)
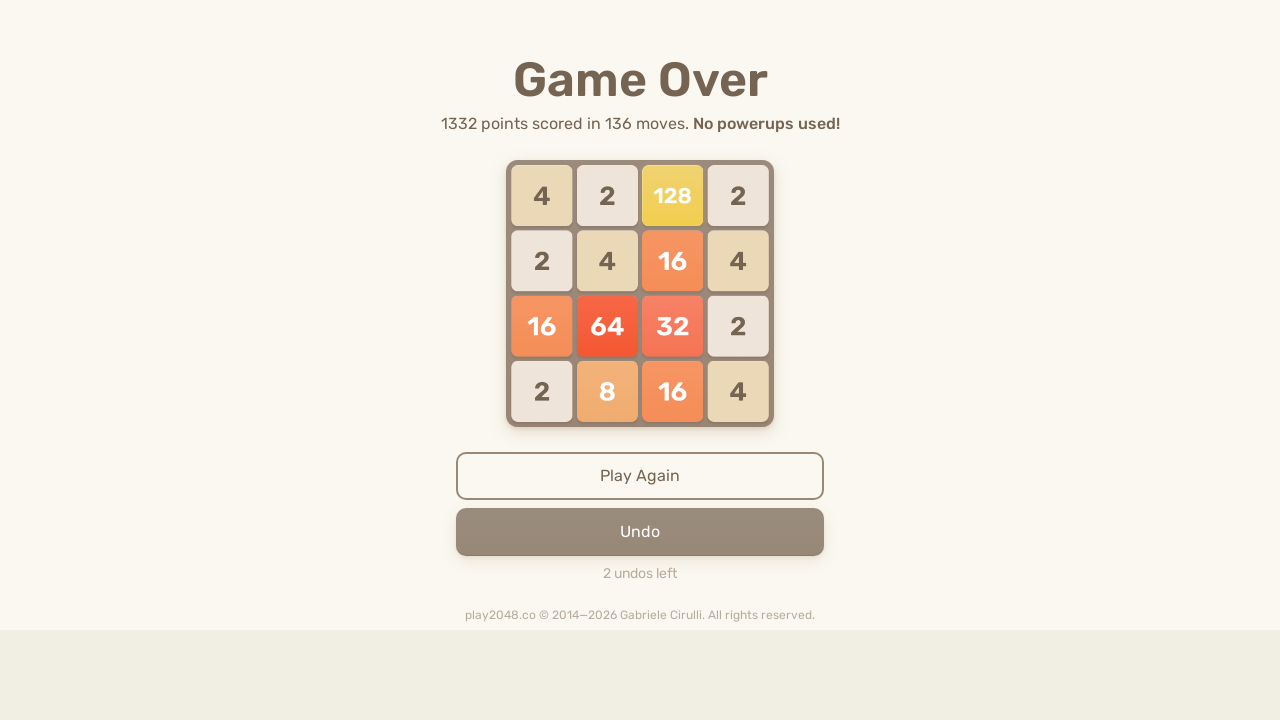

Pressed ArrowUp key
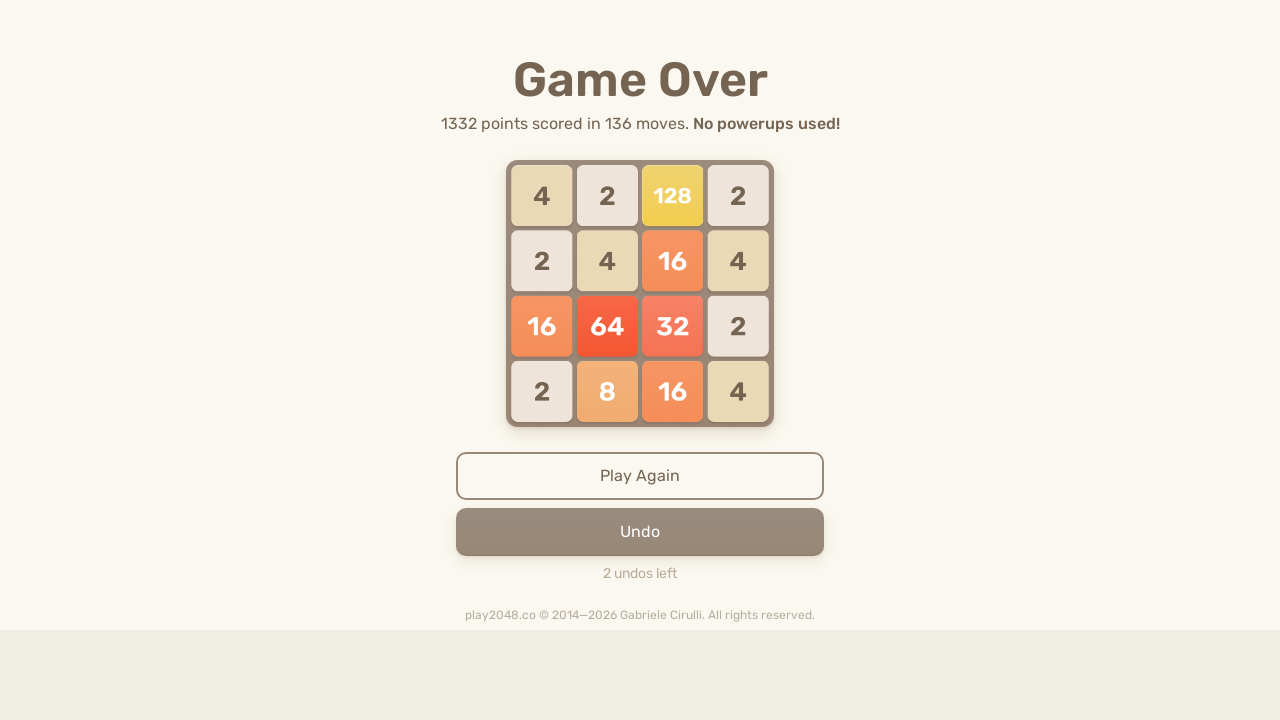

Pressed ArrowRight key
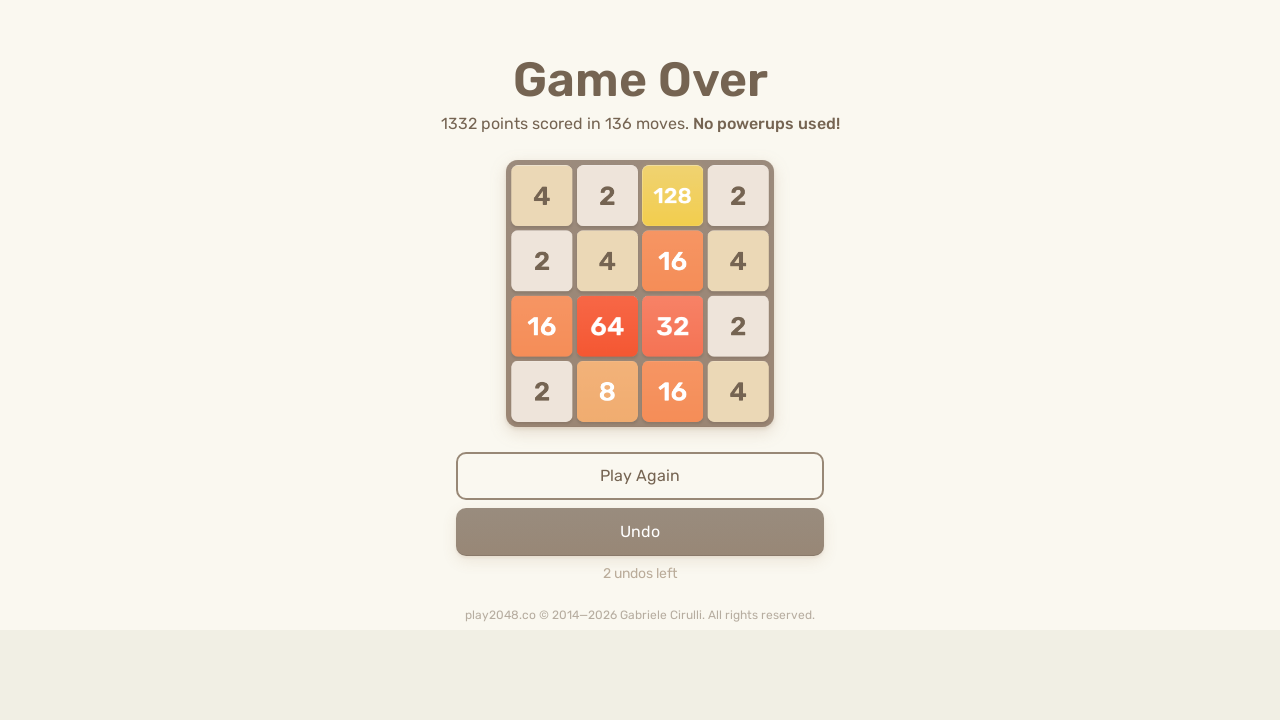

Pressed ArrowDown key
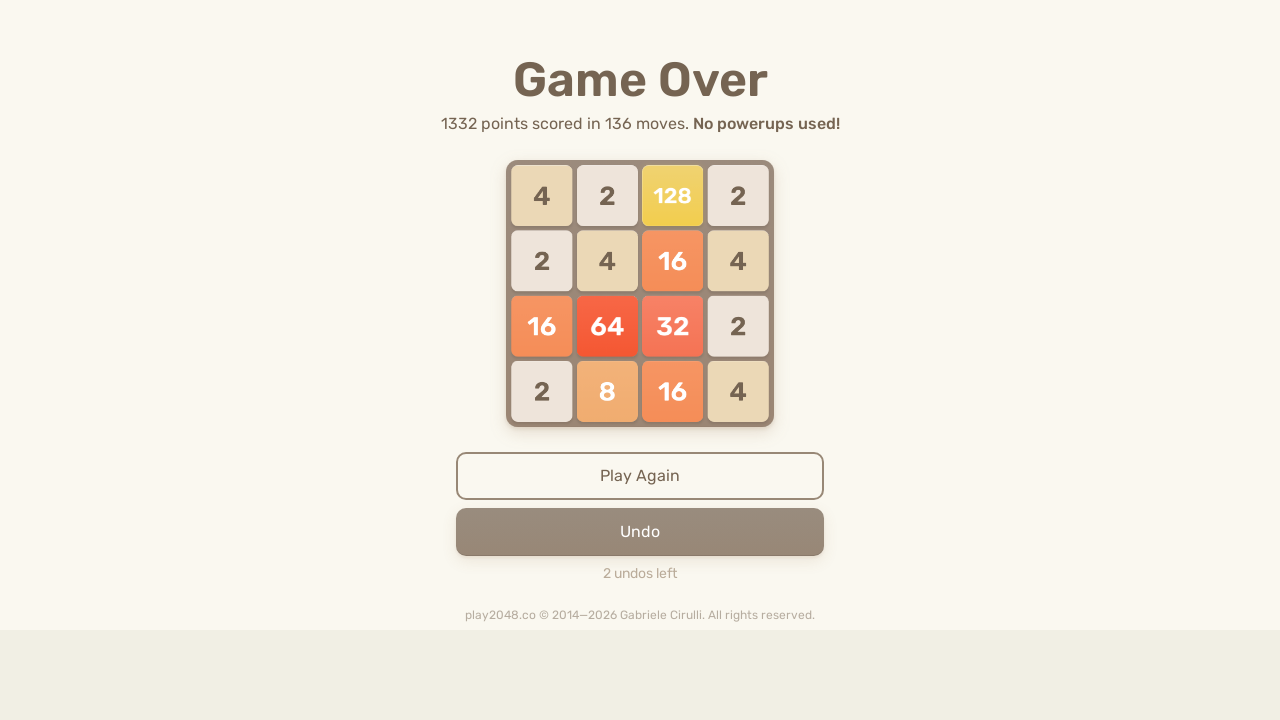

Pressed ArrowLeft key
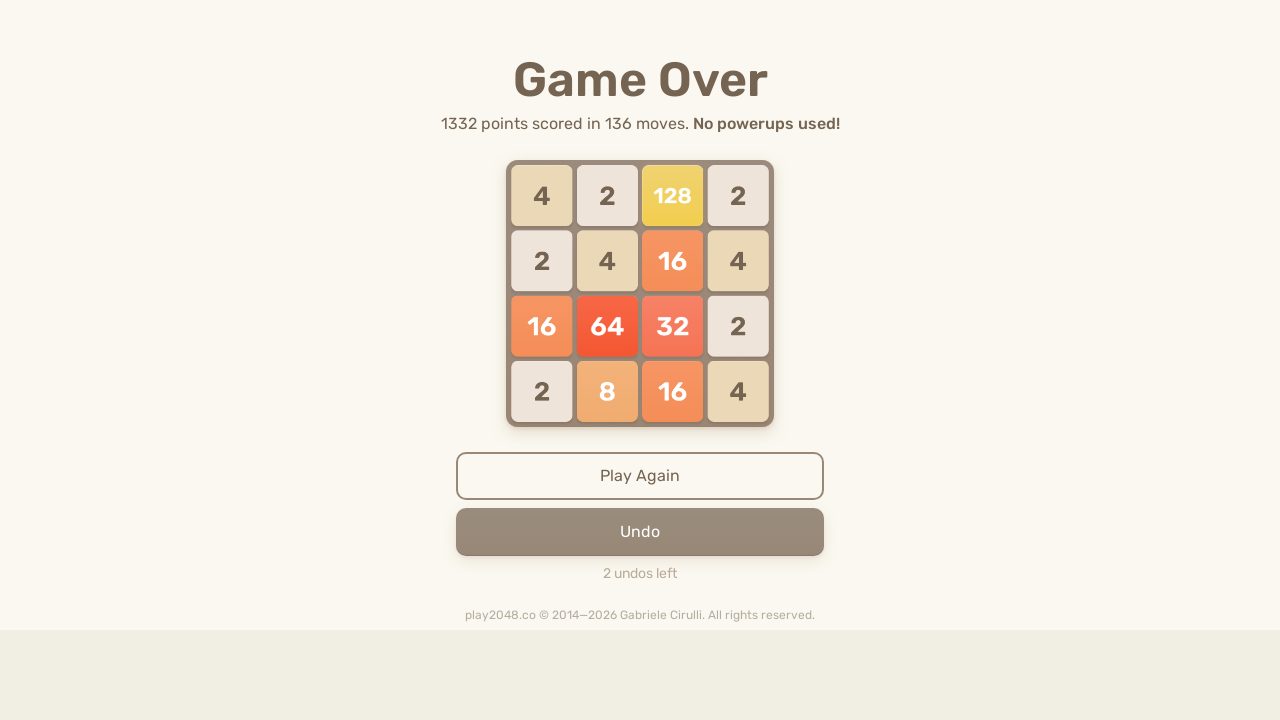

Checked for game over message (count: 0)
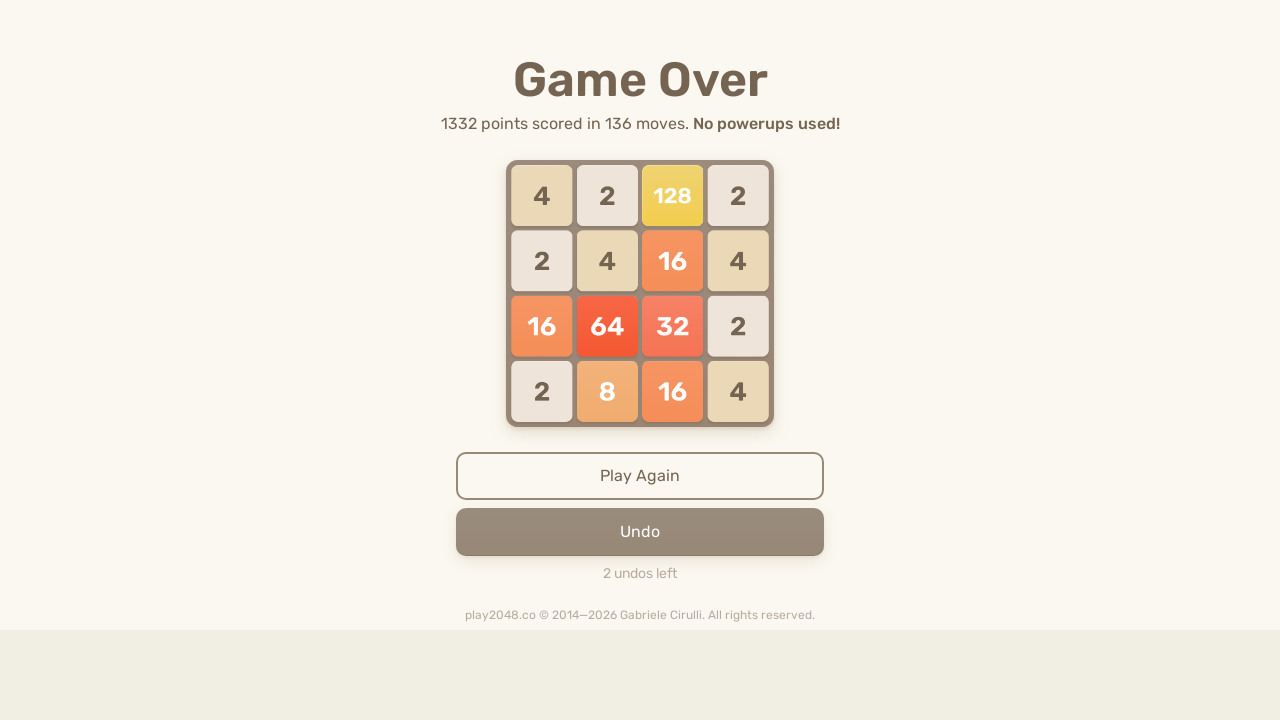

Pressed ArrowUp key
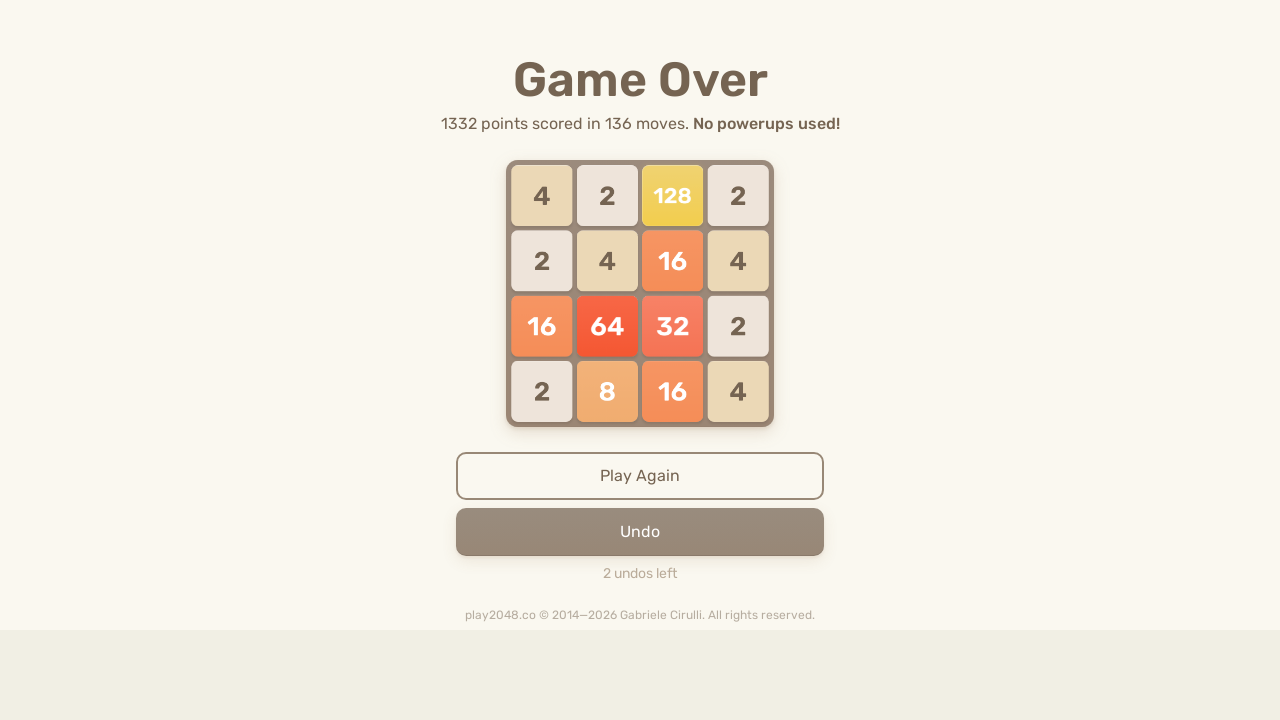

Pressed ArrowRight key
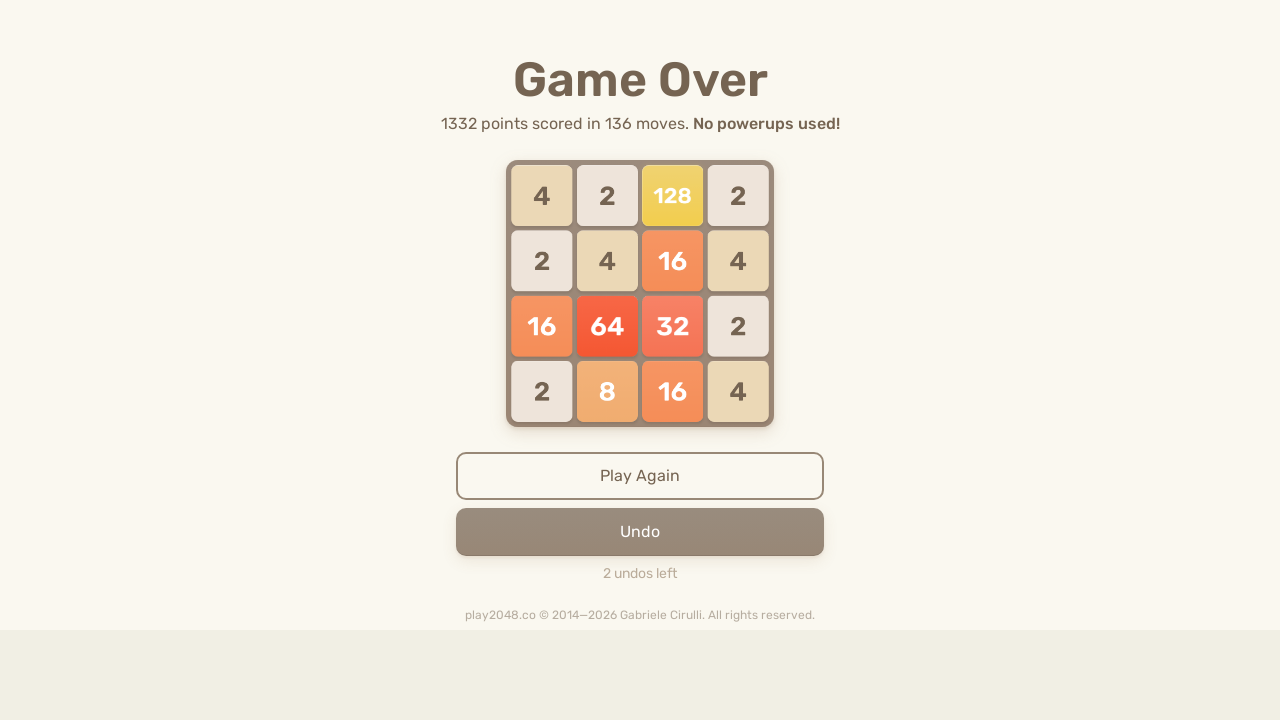

Pressed ArrowDown key
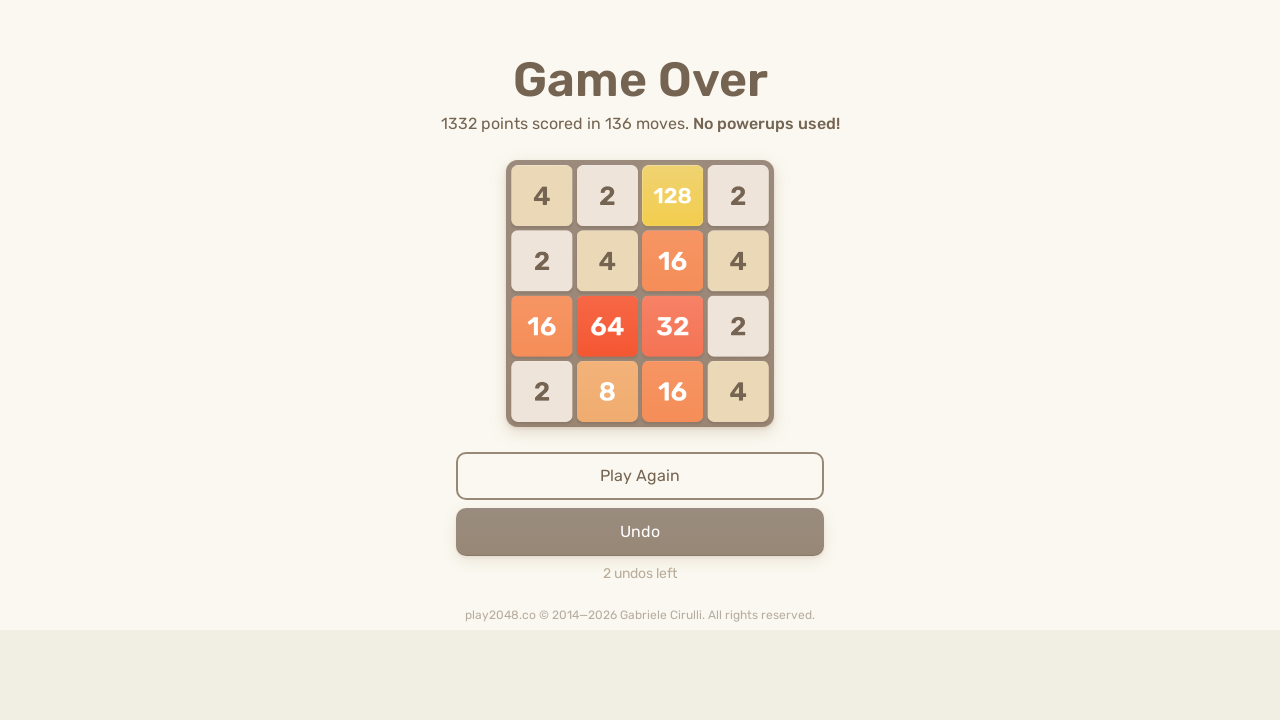

Pressed ArrowLeft key
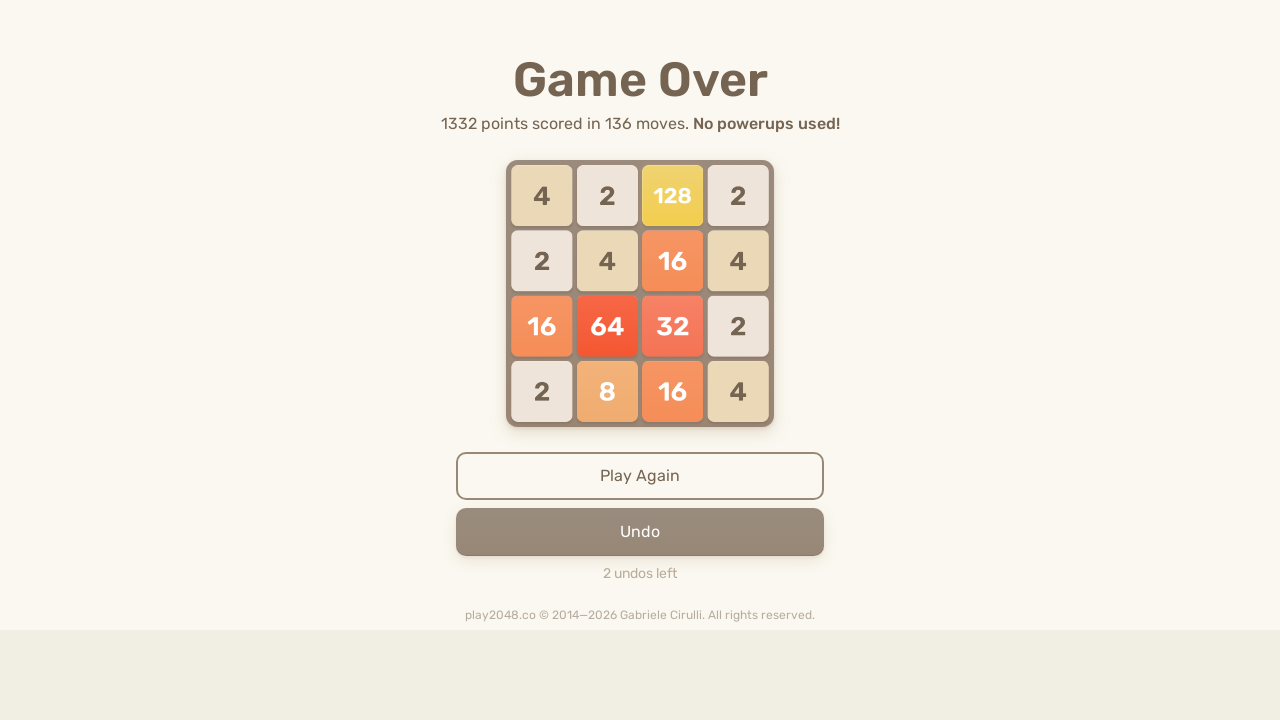

Checked for game over message (count: 0)
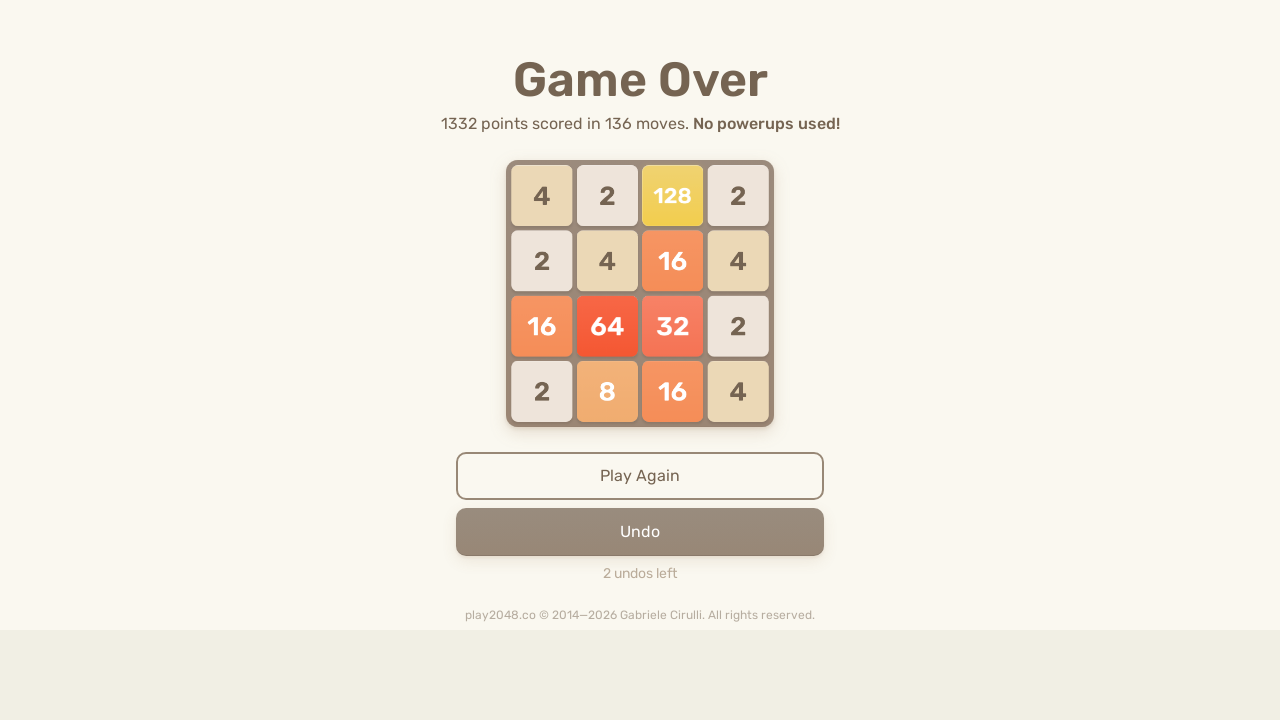

Pressed ArrowUp key
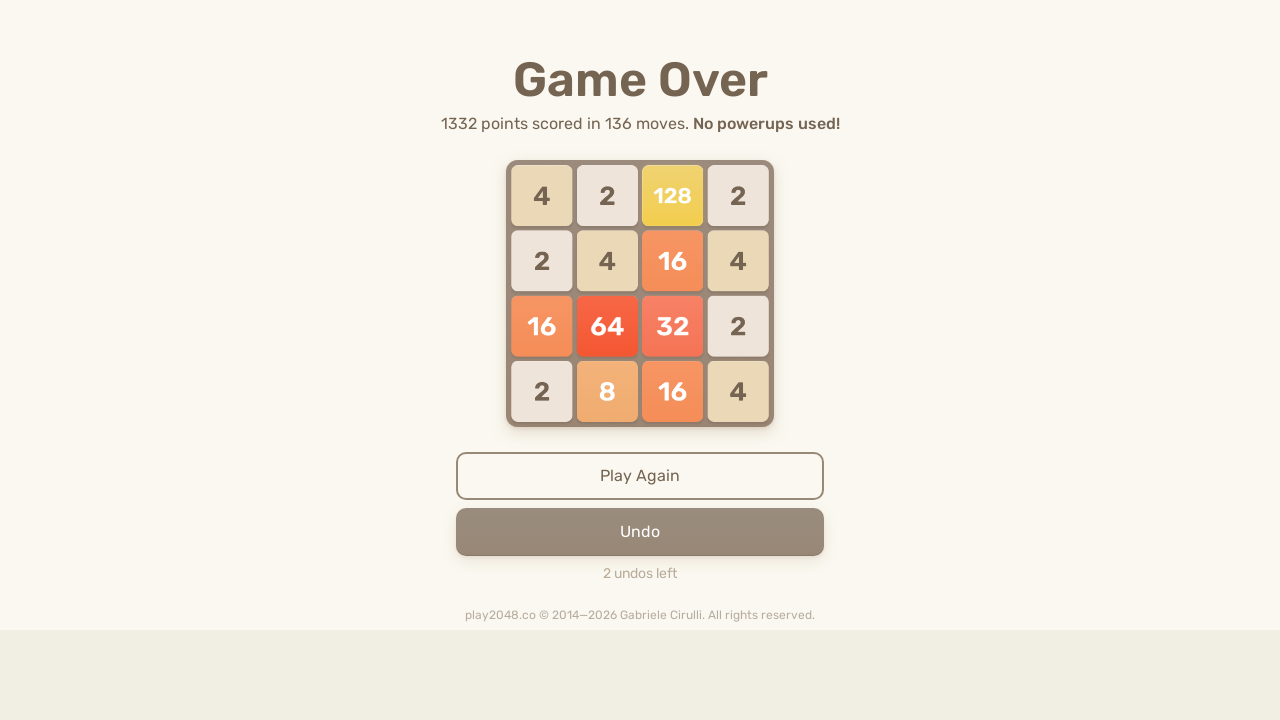

Pressed ArrowRight key
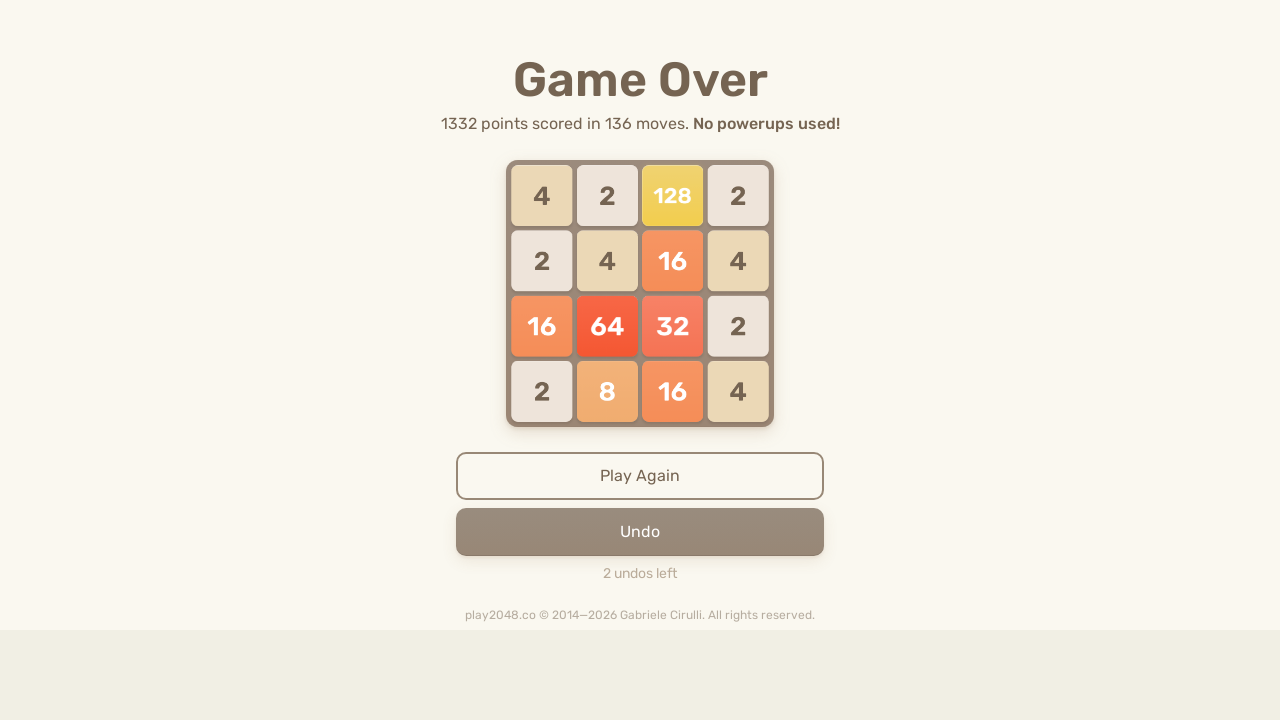

Pressed ArrowDown key
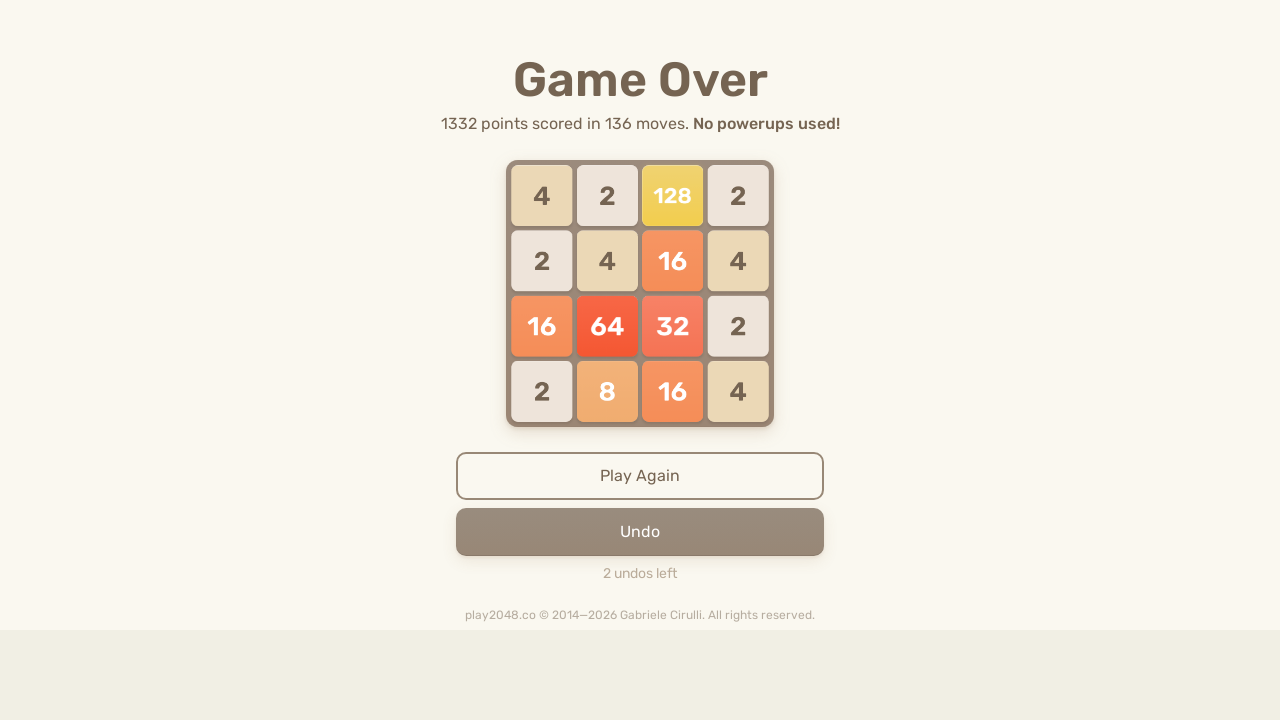

Pressed ArrowLeft key
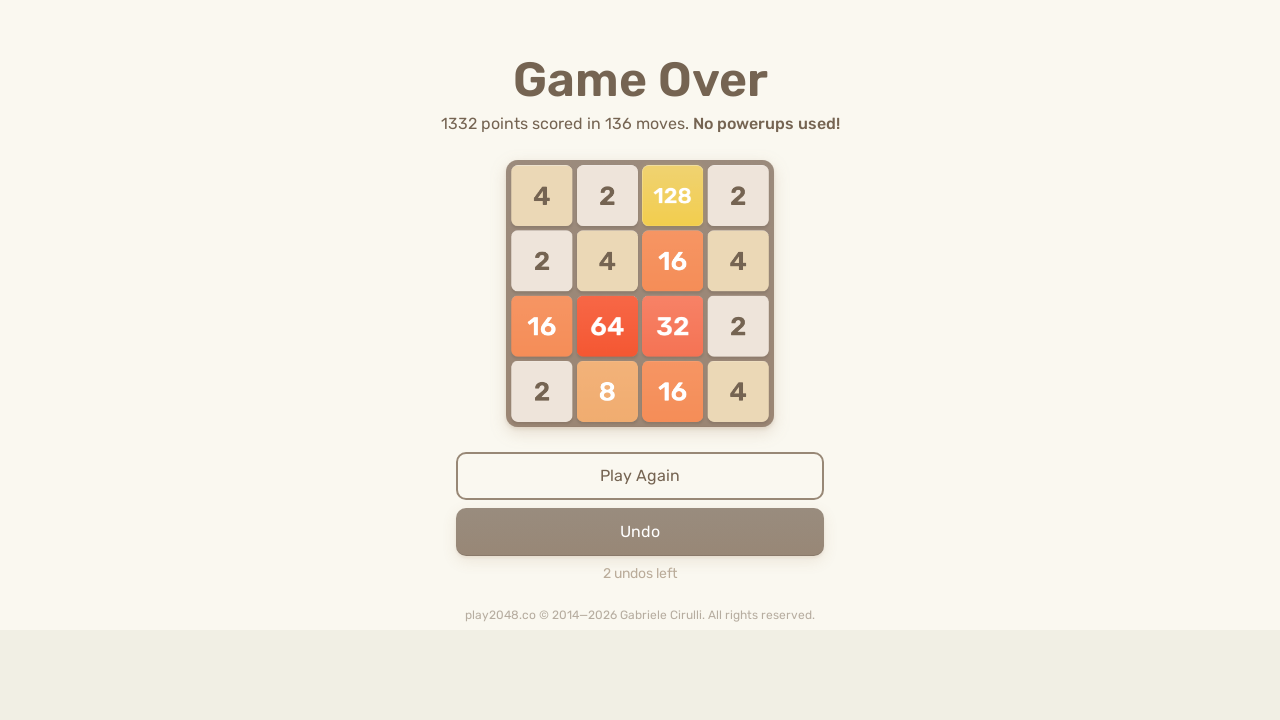

Checked for game over message (count: 0)
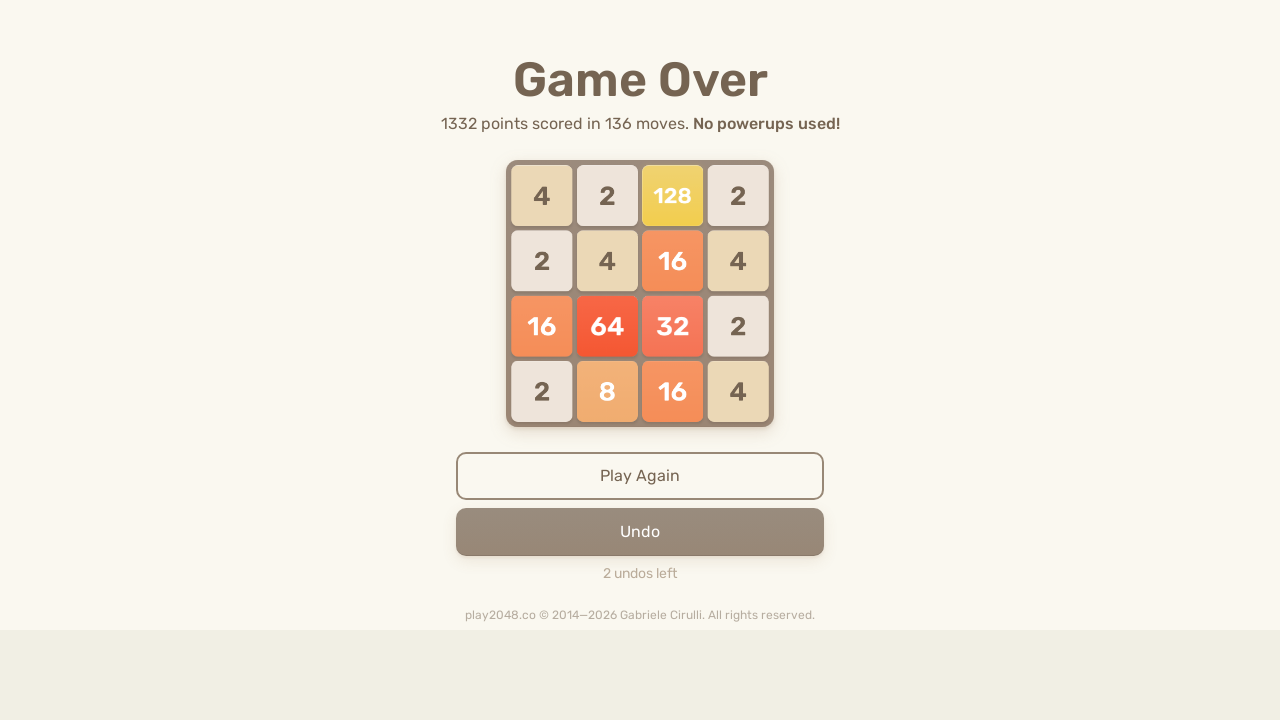

Pressed ArrowUp key
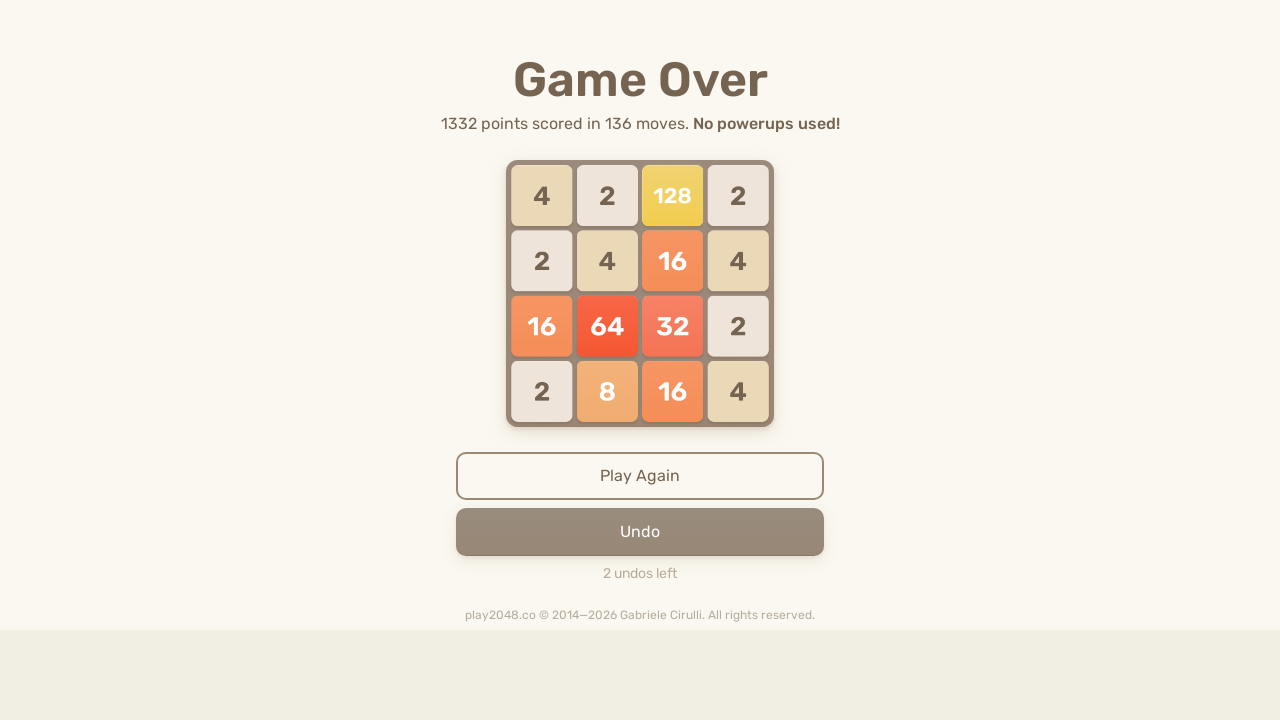

Pressed ArrowRight key
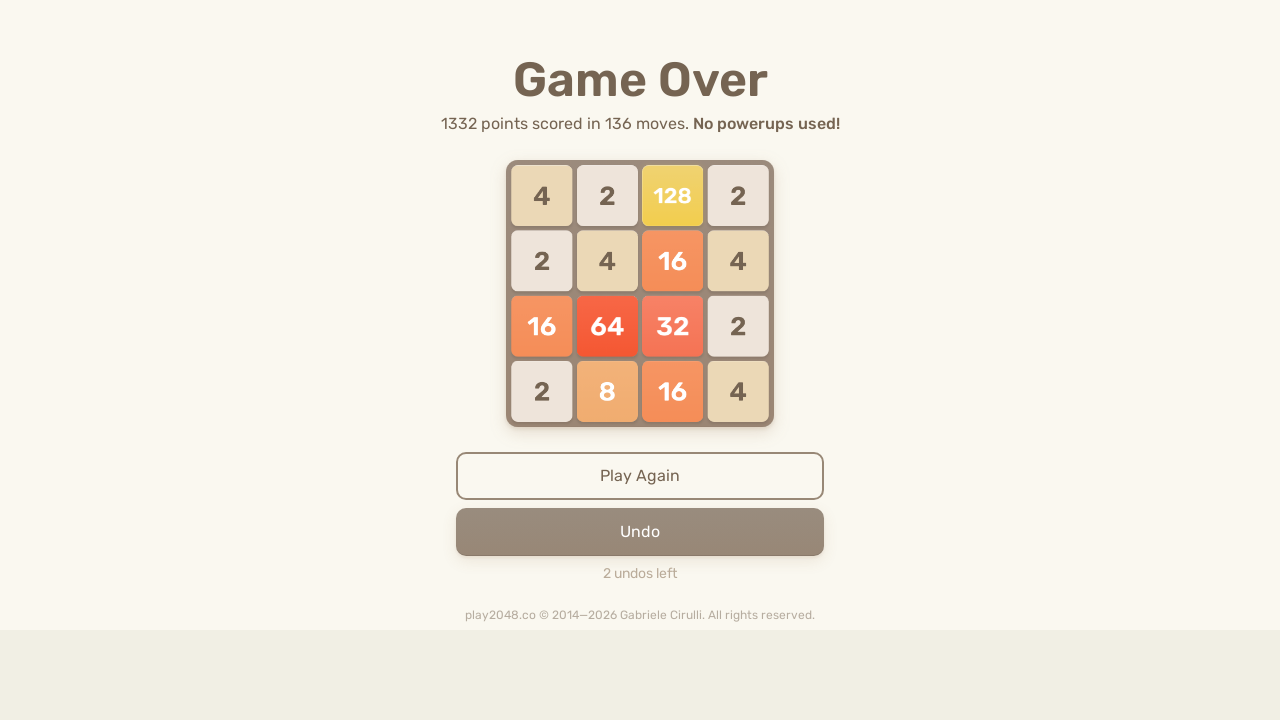

Pressed ArrowDown key
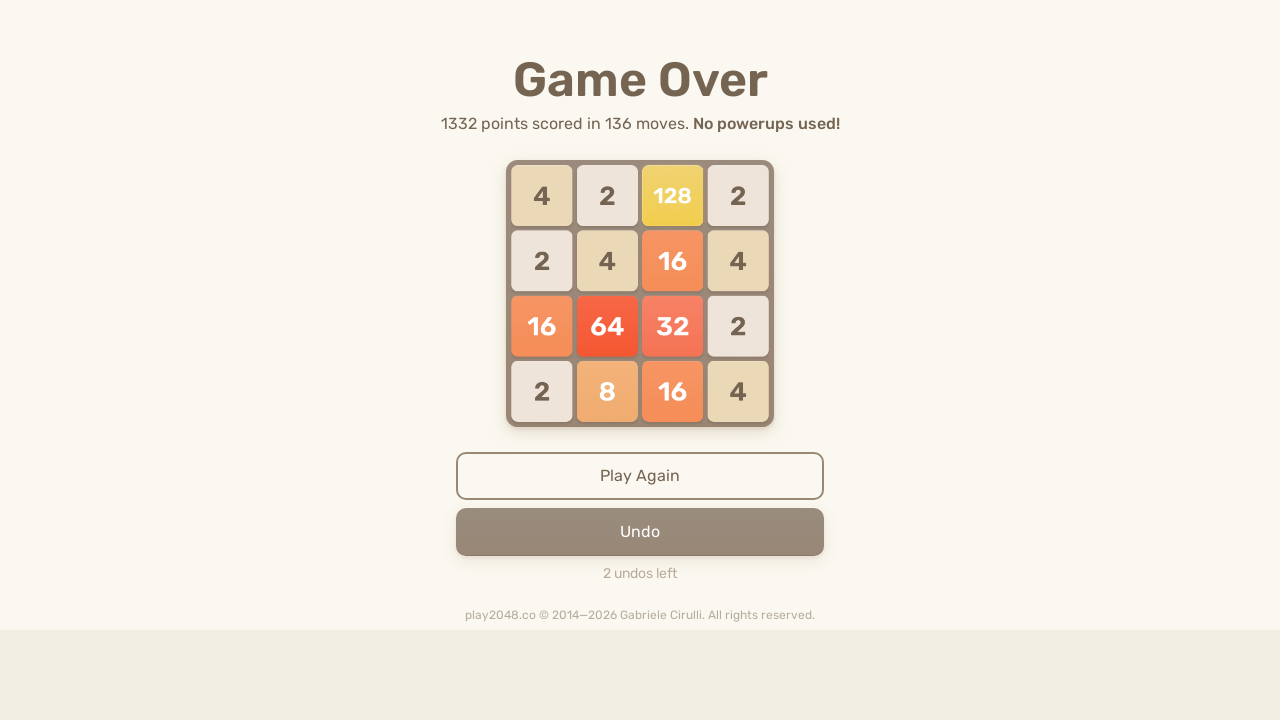

Pressed ArrowLeft key
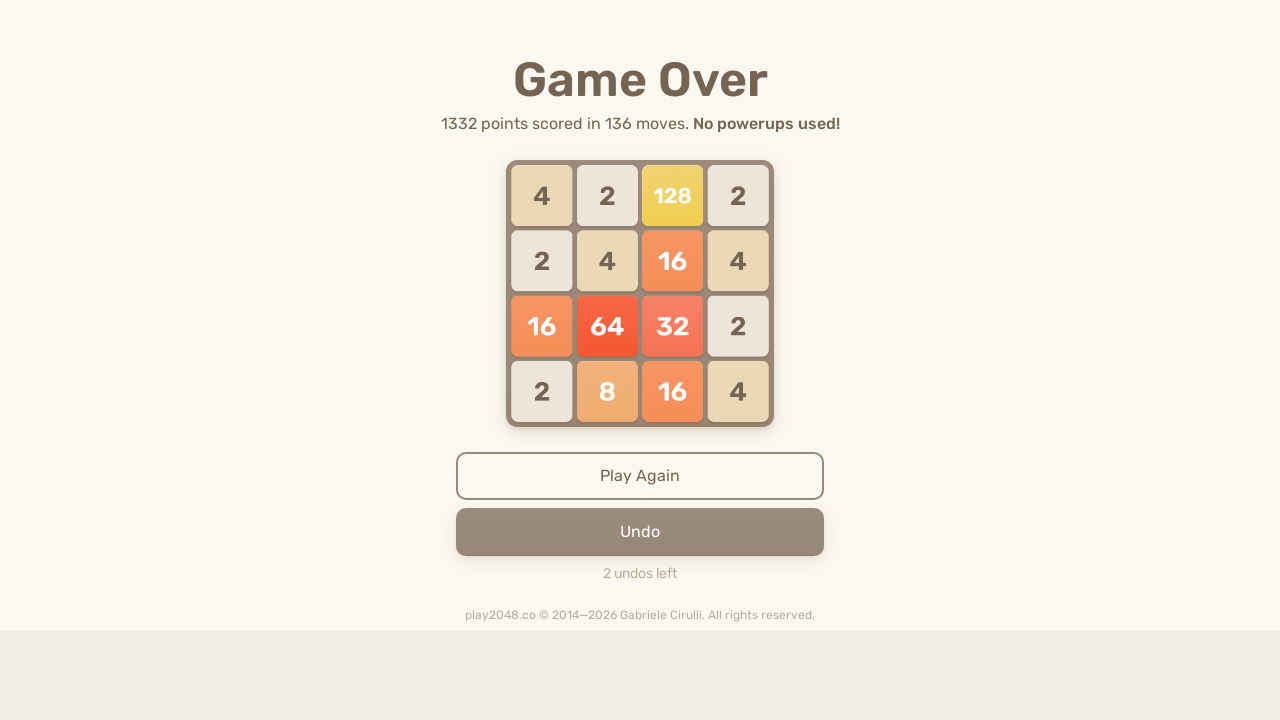

Checked for game over message (count: 0)
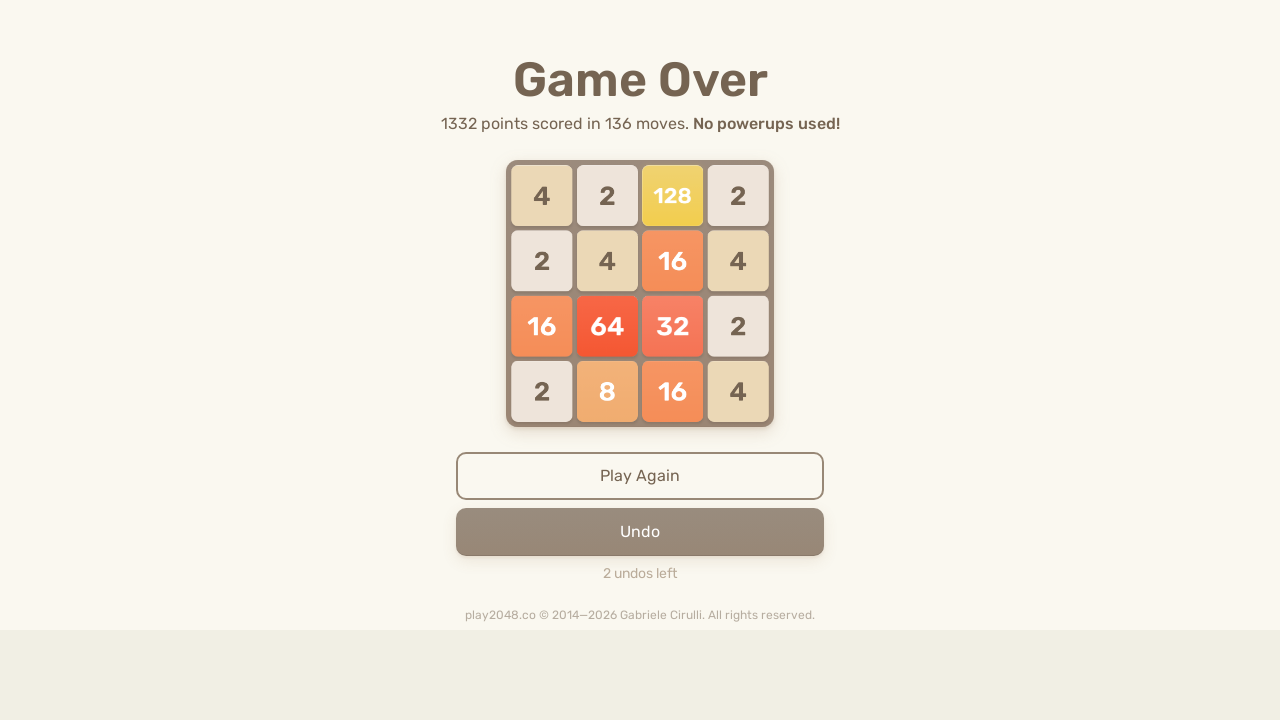

Pressed ArrowUp key
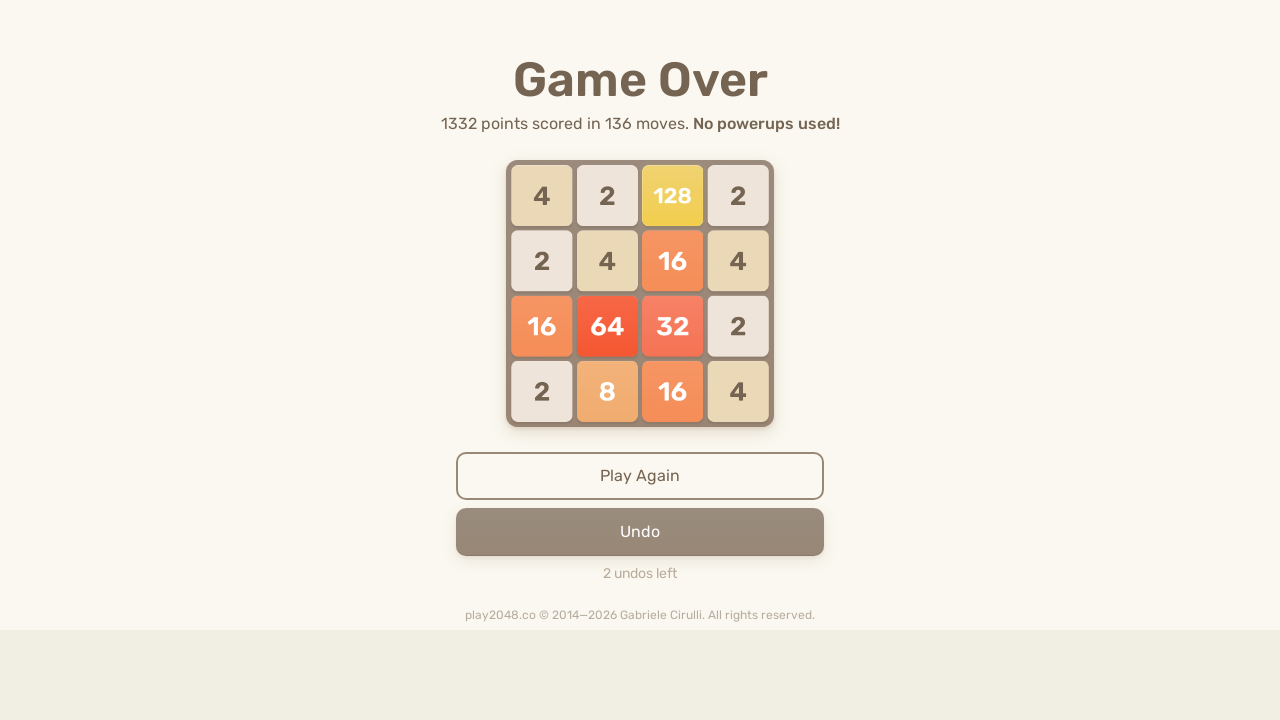

Pressed ArrowRight key
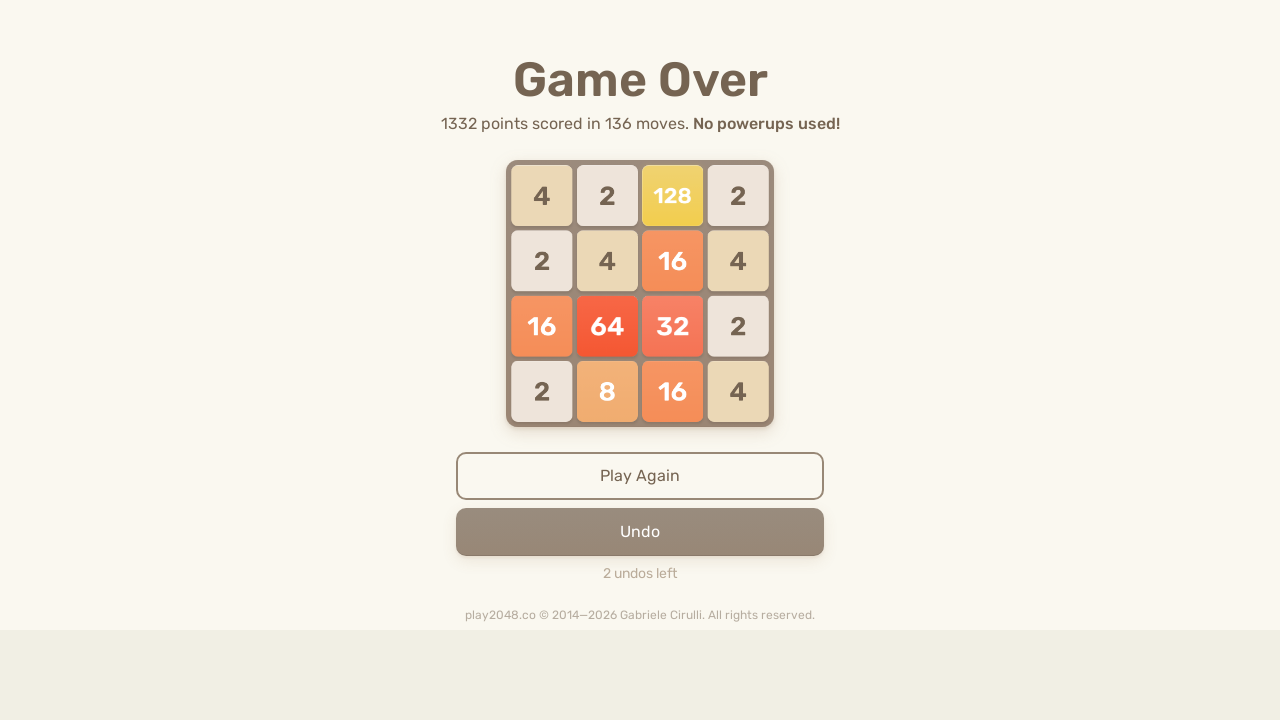

Pressed ArrowDown key
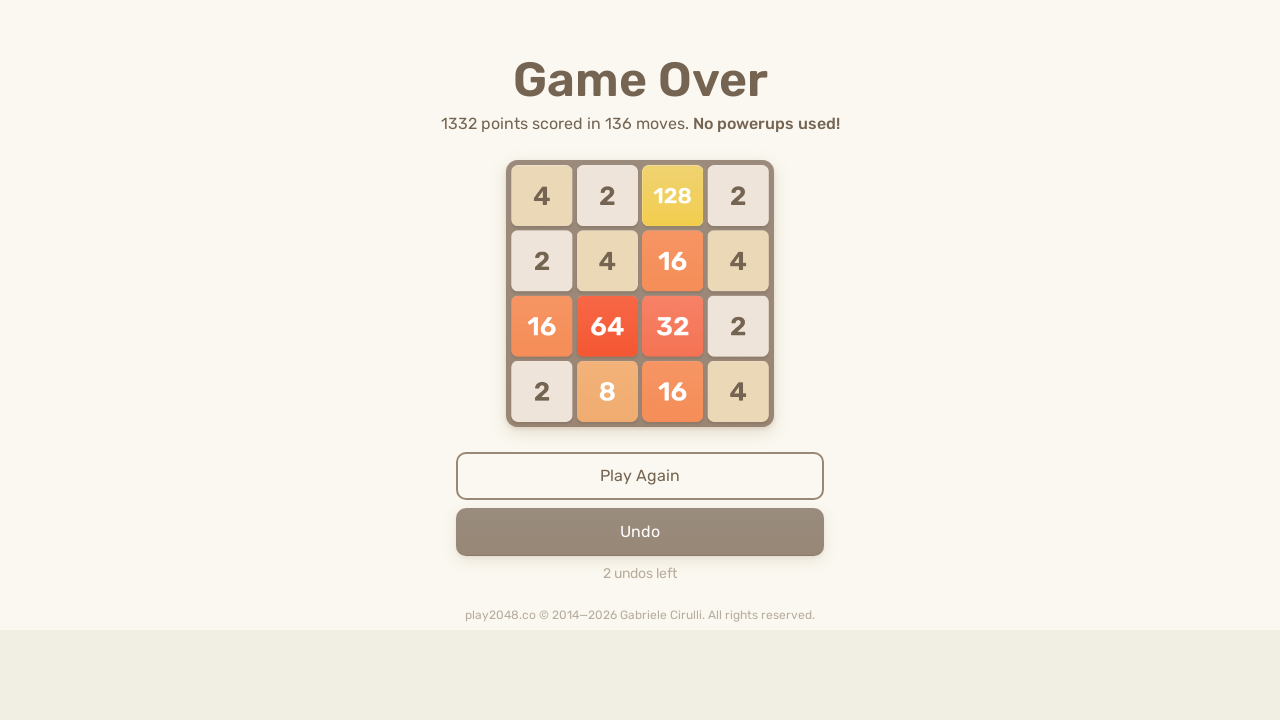

Pressed ArrowLeft key
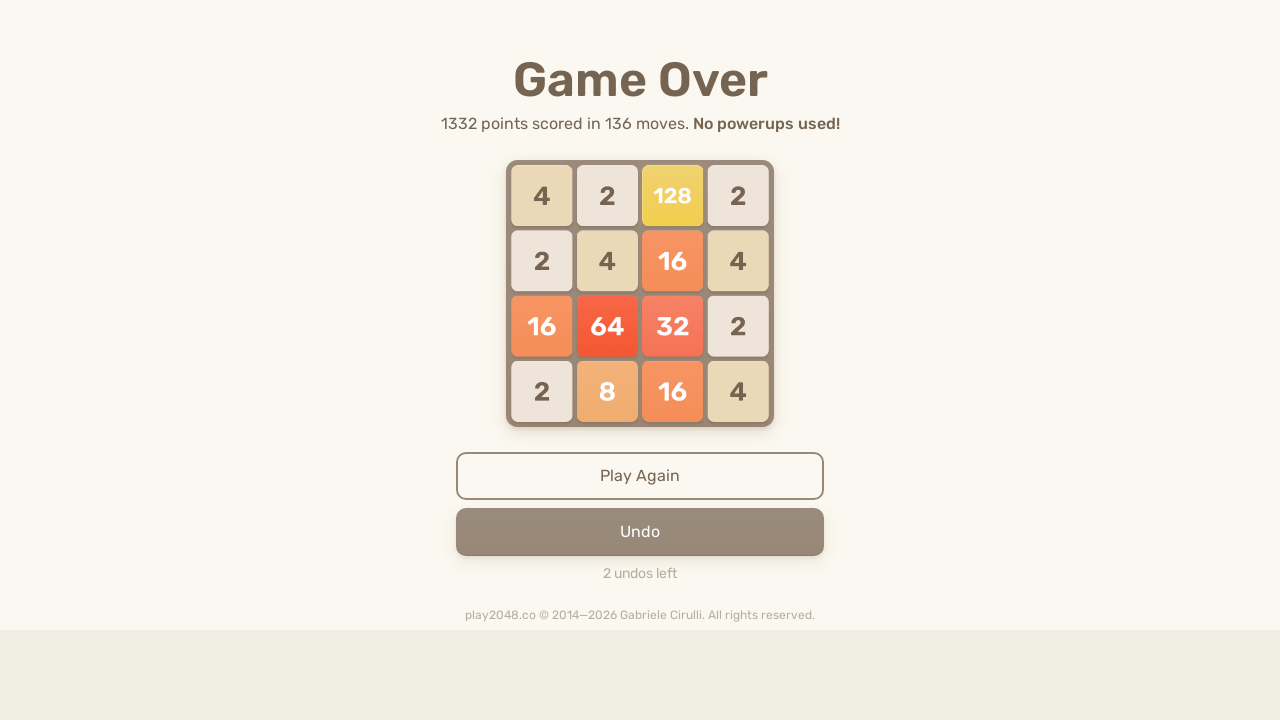

Checked for game over message (count: 0)
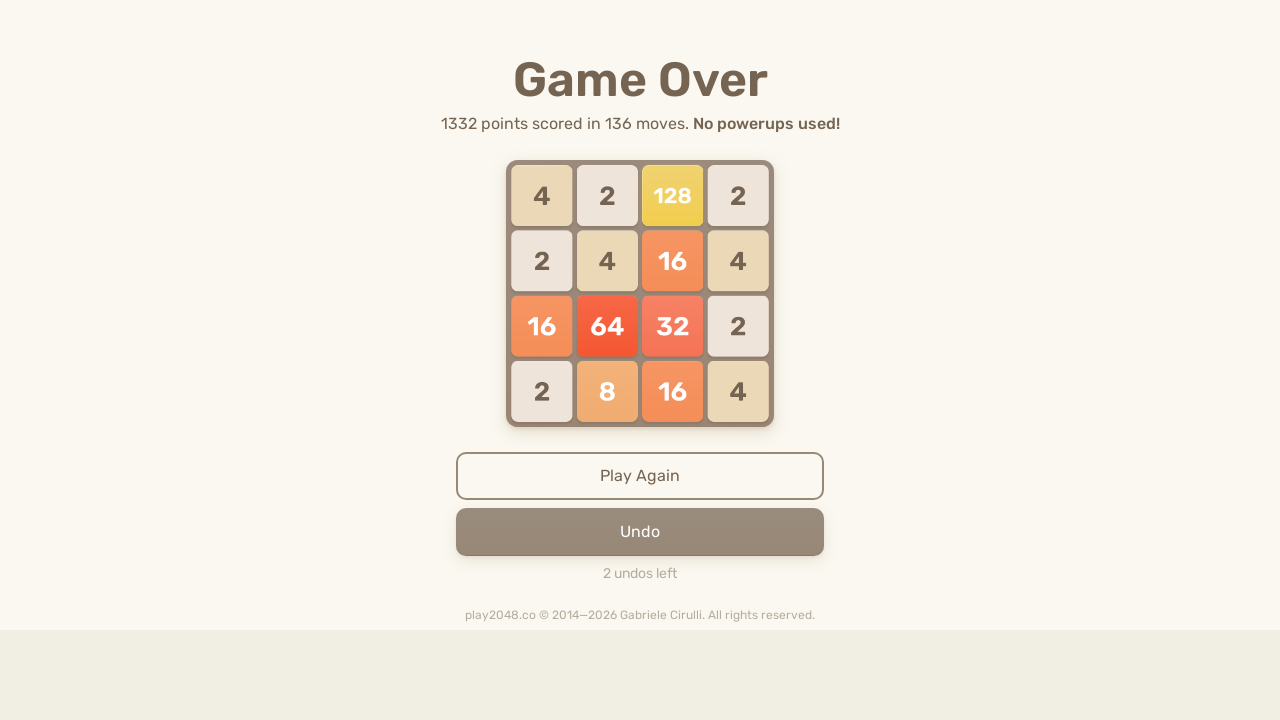

Pressed ArrowUp key
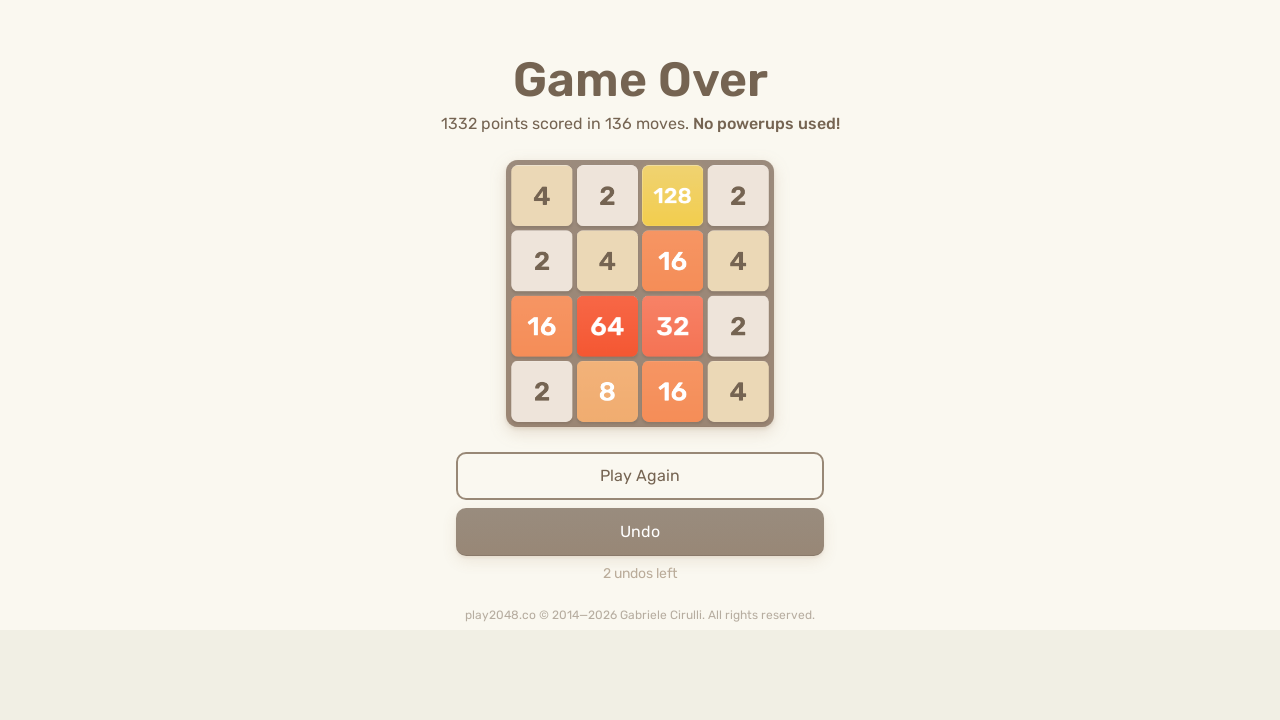

Pressed ArrowRight key
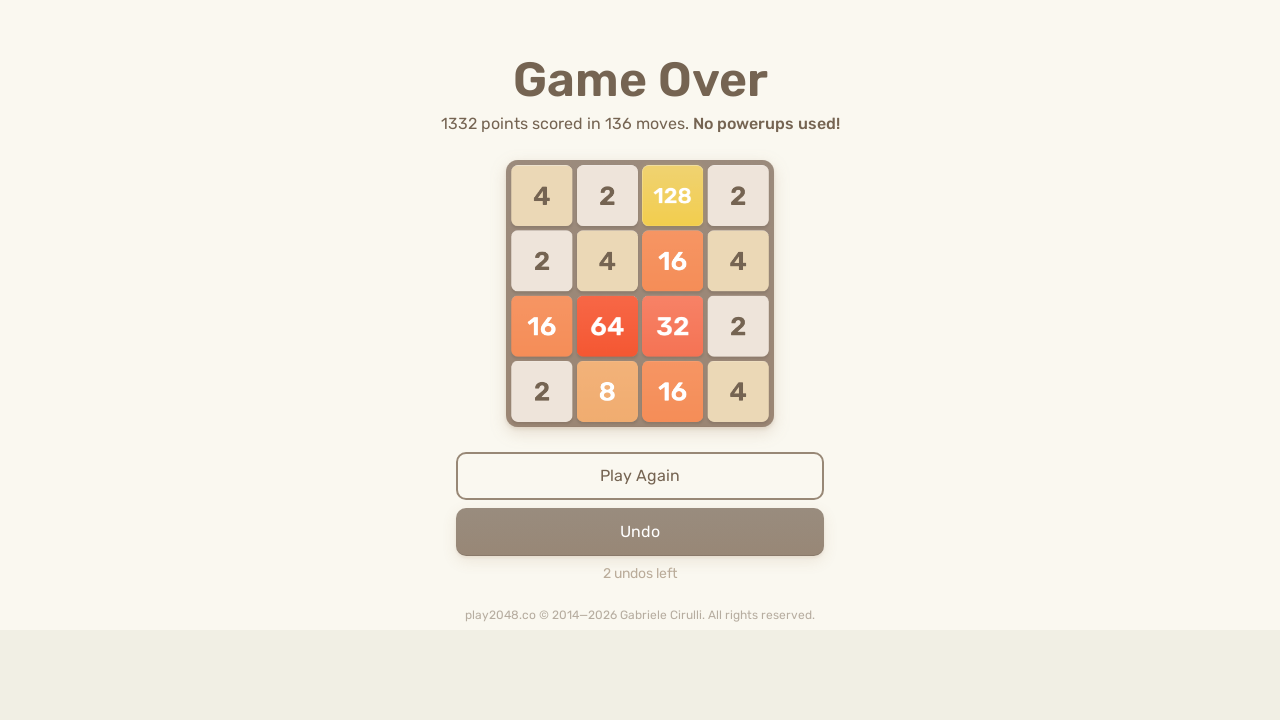

Pressed ArrowDown key
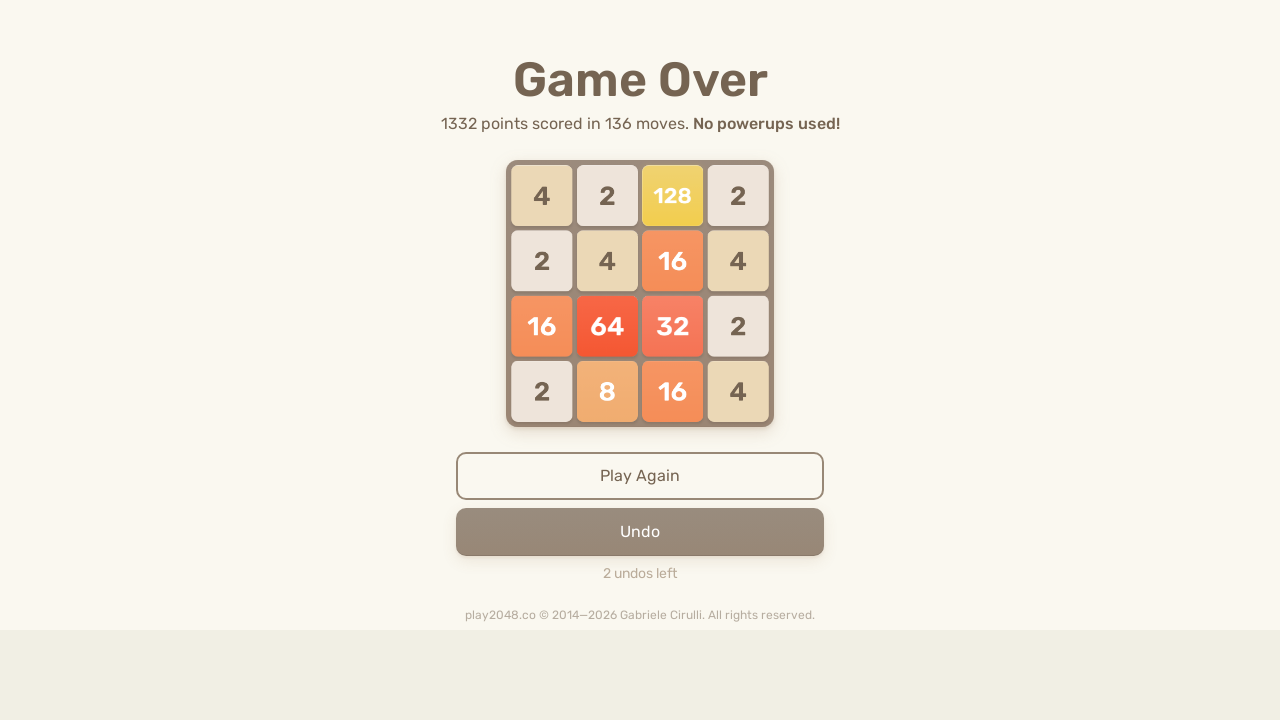

Pressed ArrowLeft key
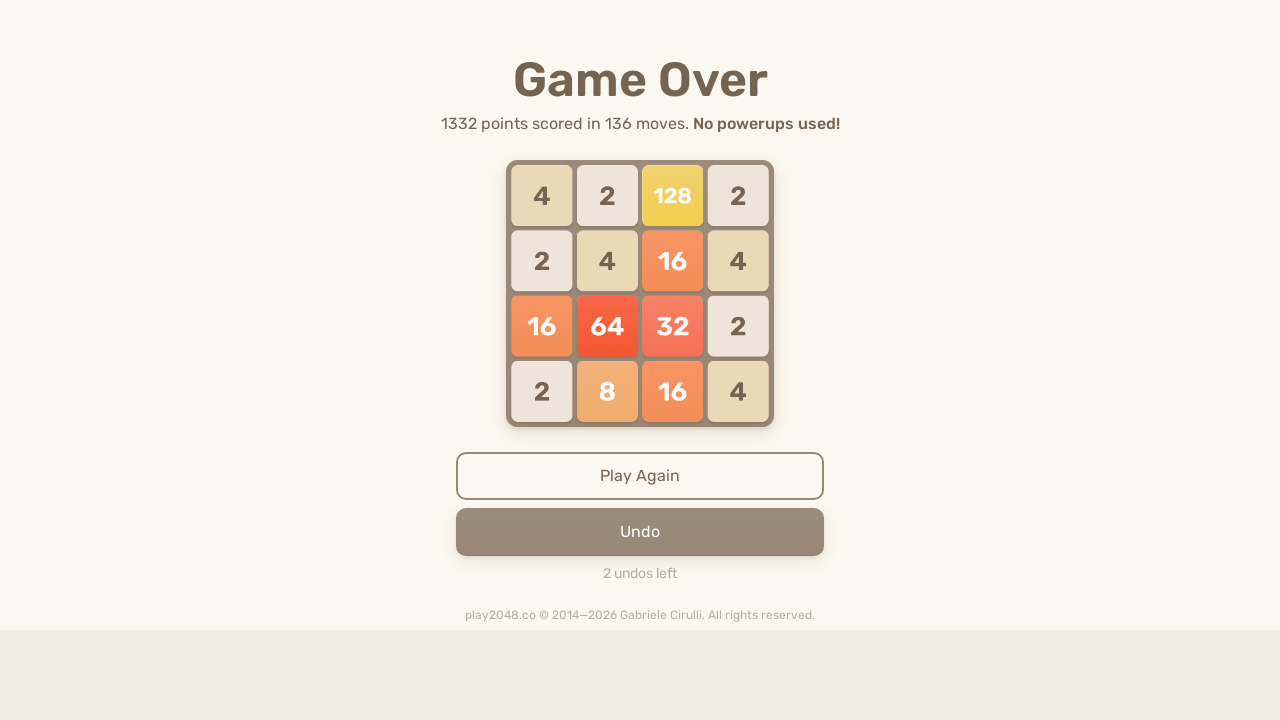

Checked for game over message (count: 0)
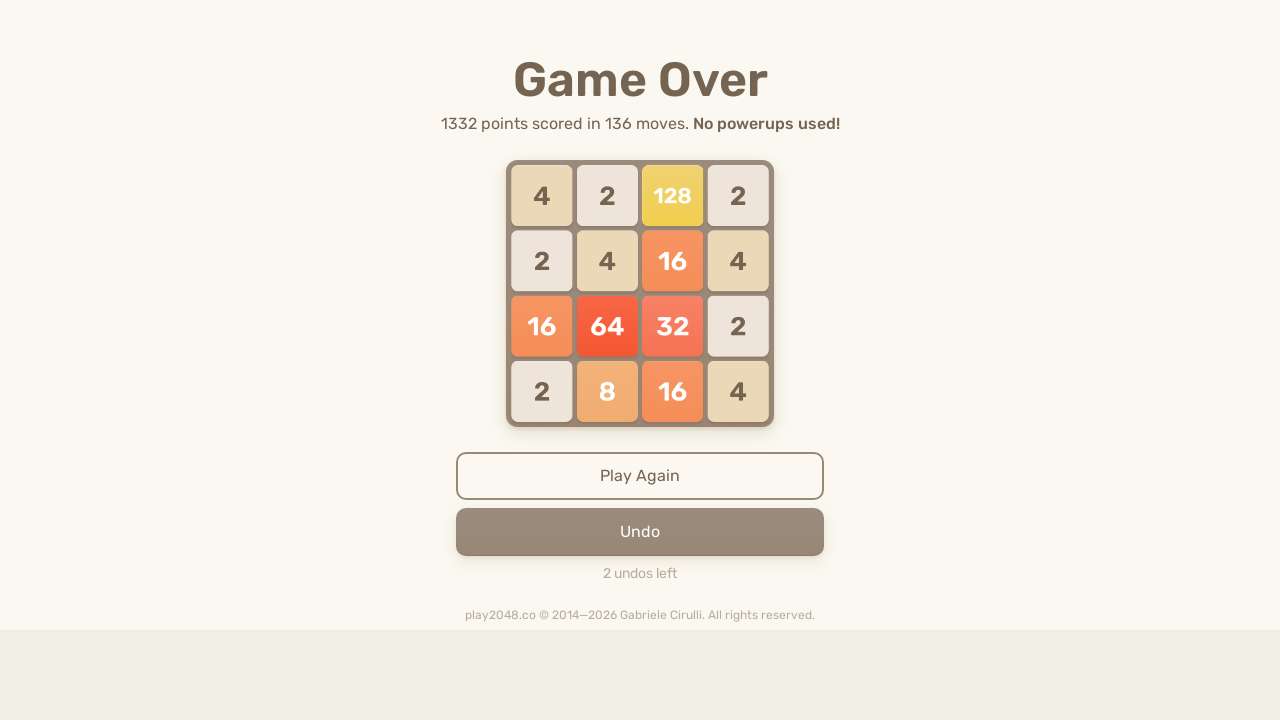

Pressed ArrowUp key
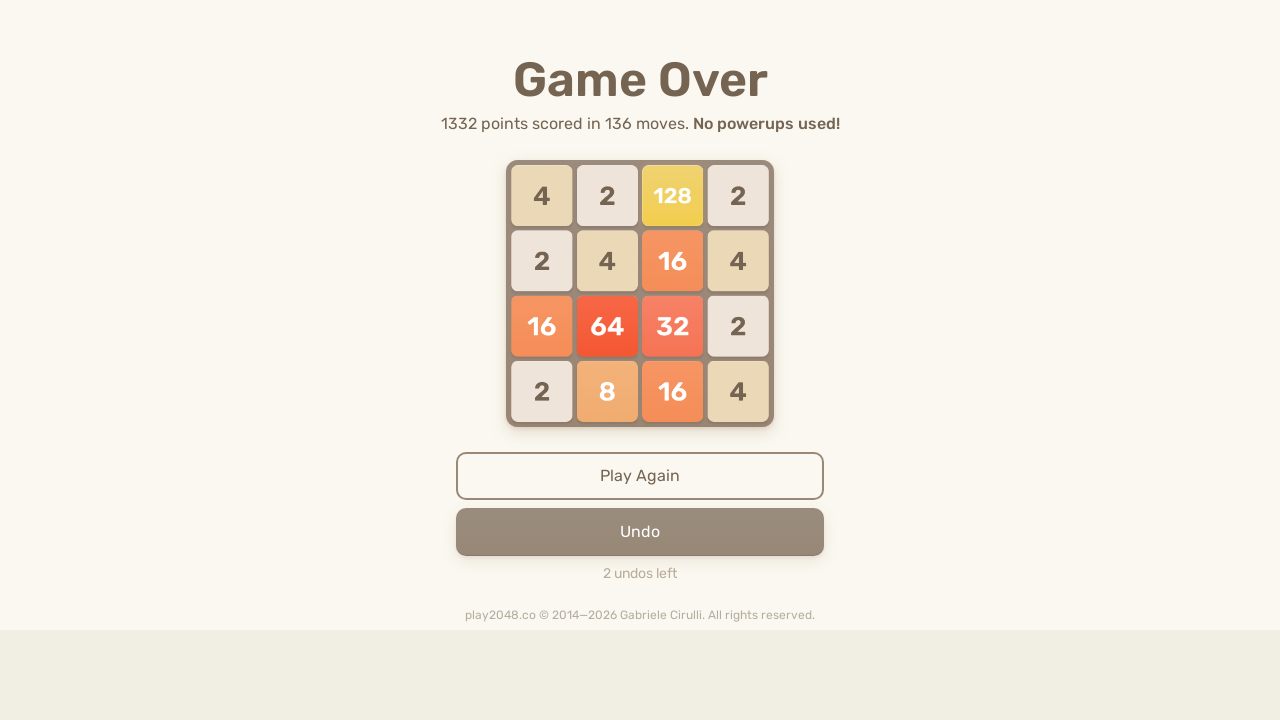

Pressed ArrowRight key
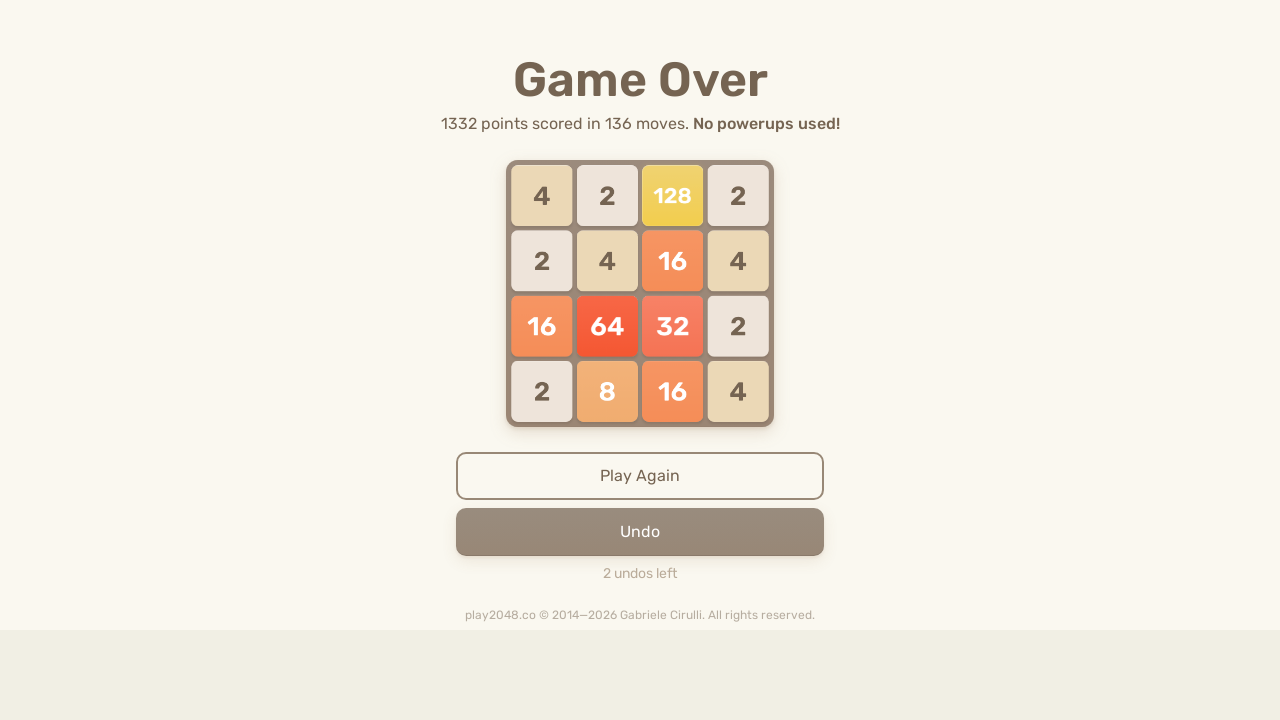

Pressed ArrowDown key
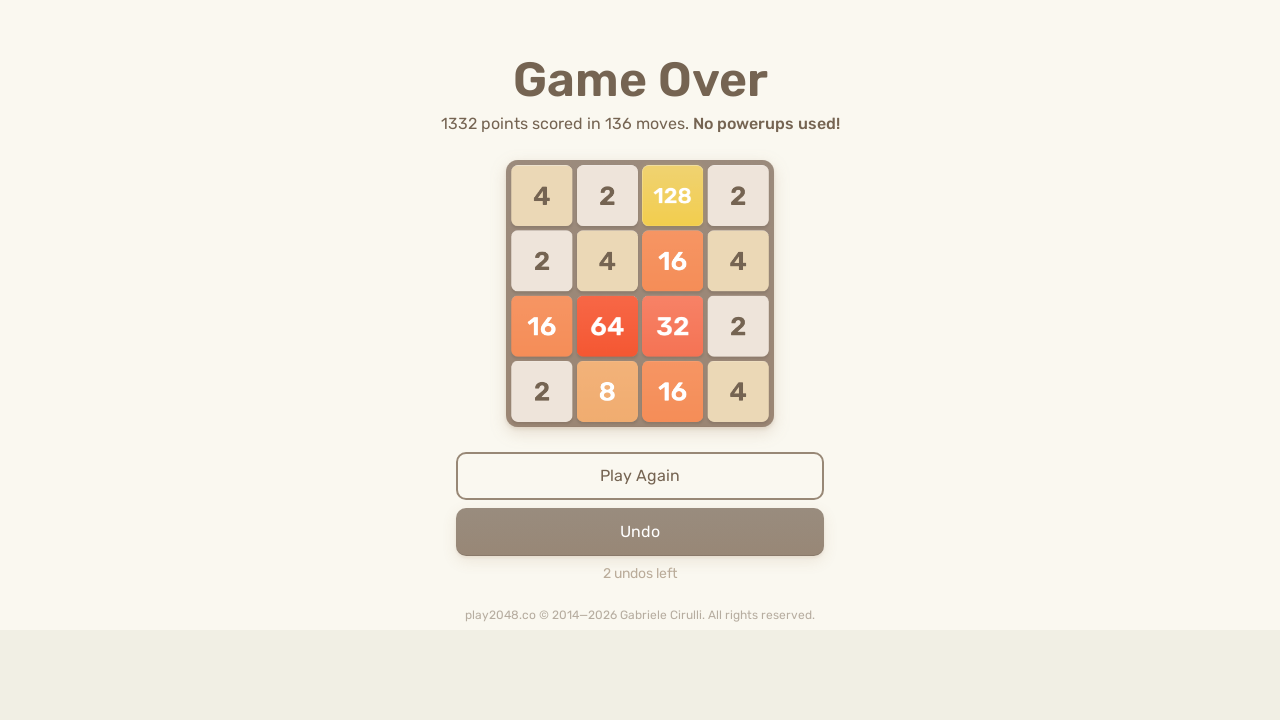

Pressed ArrowLeft key
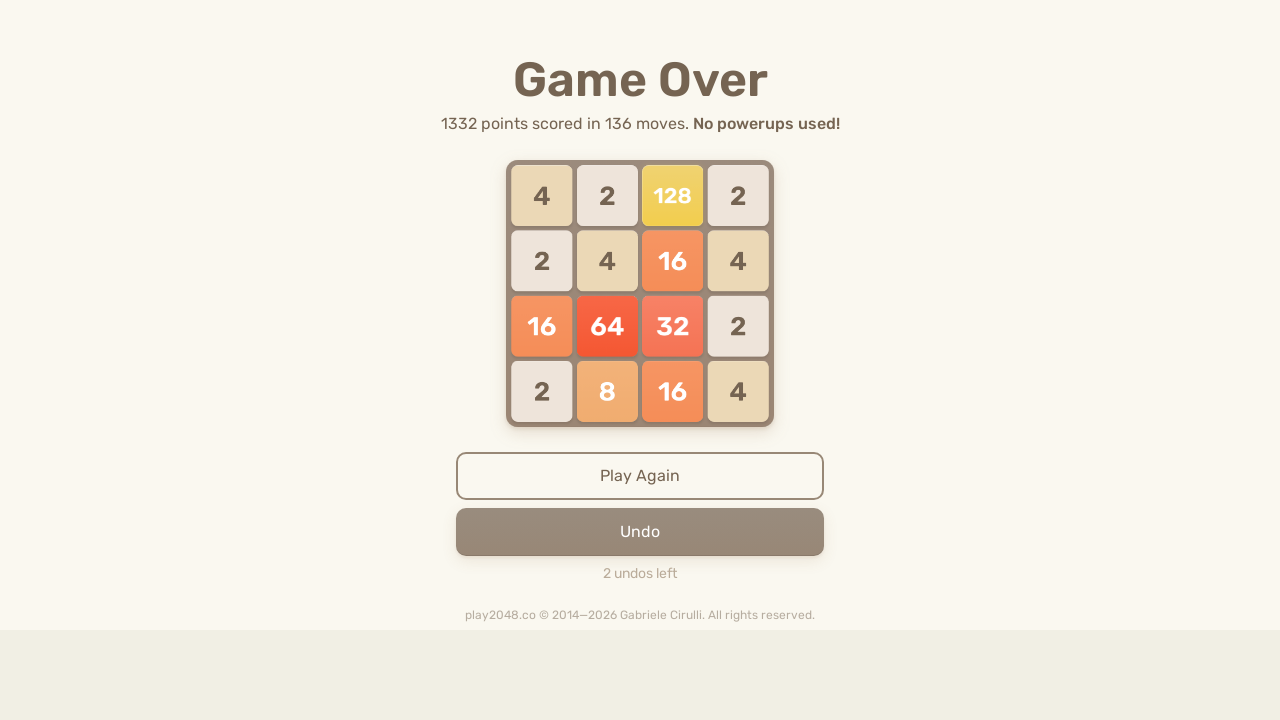

Checked for game over message (count: 0)
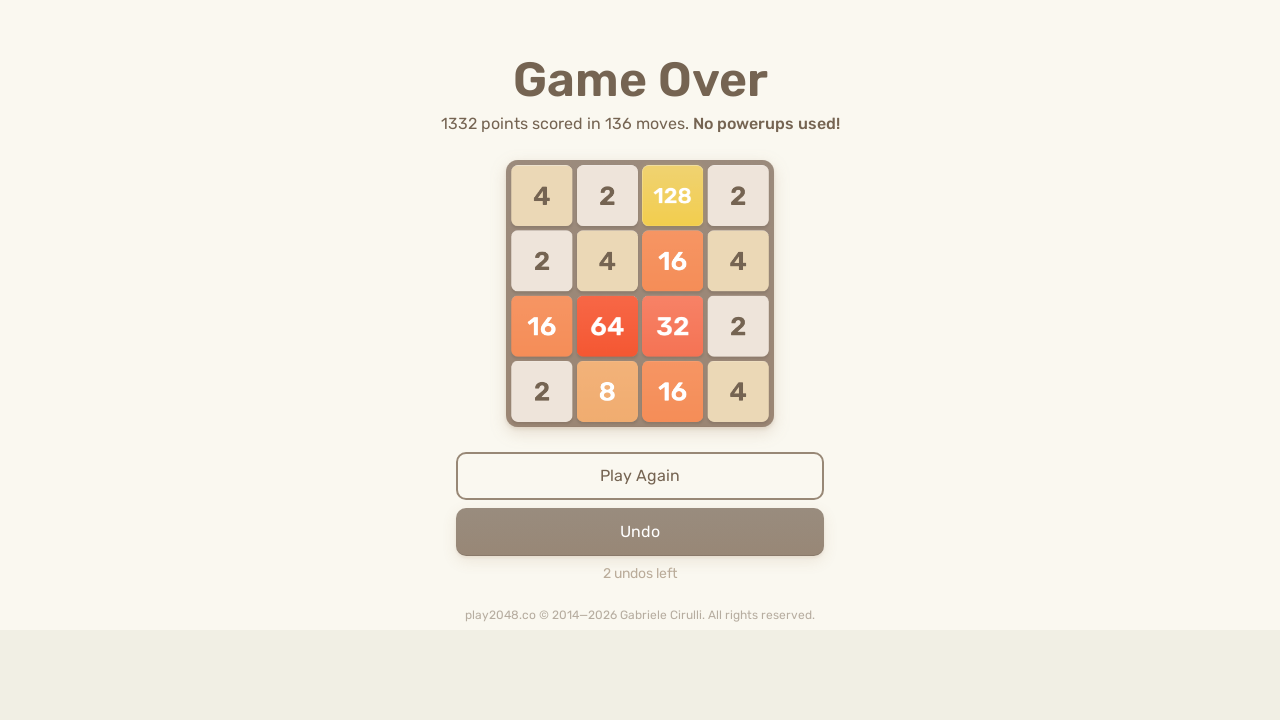

Pressed ArrowUp key
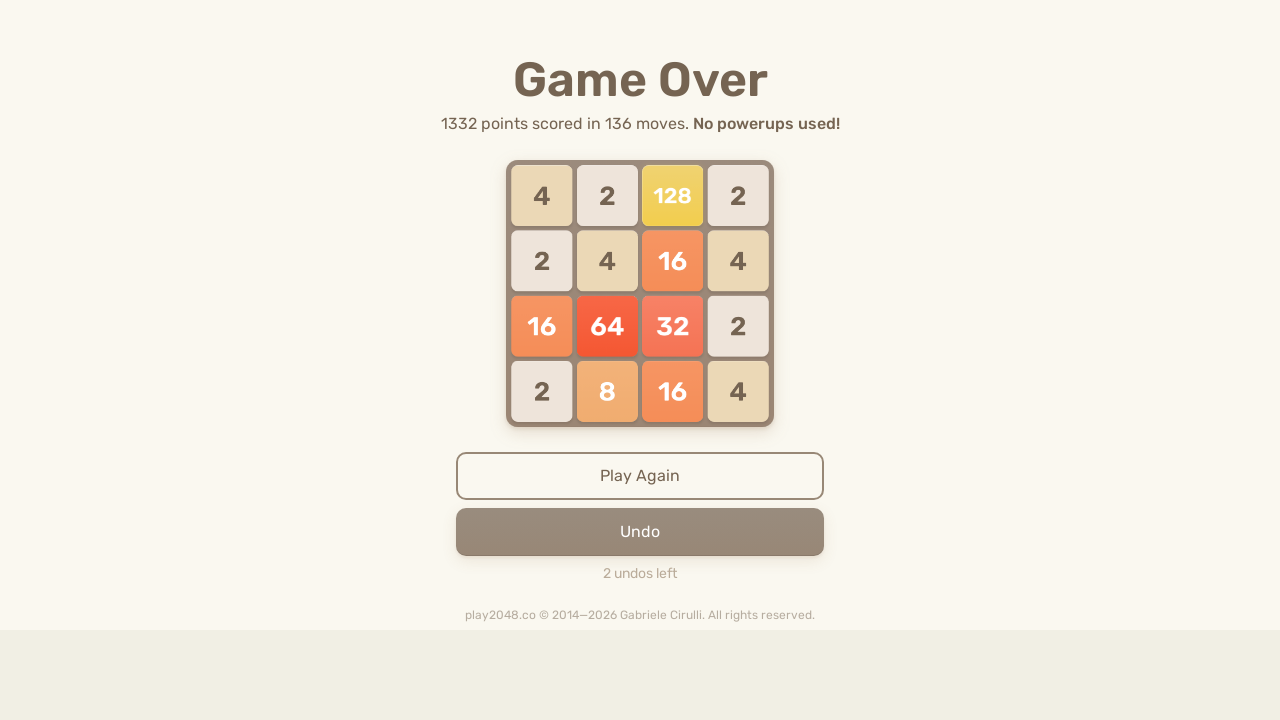

Pressed ArrowRight key
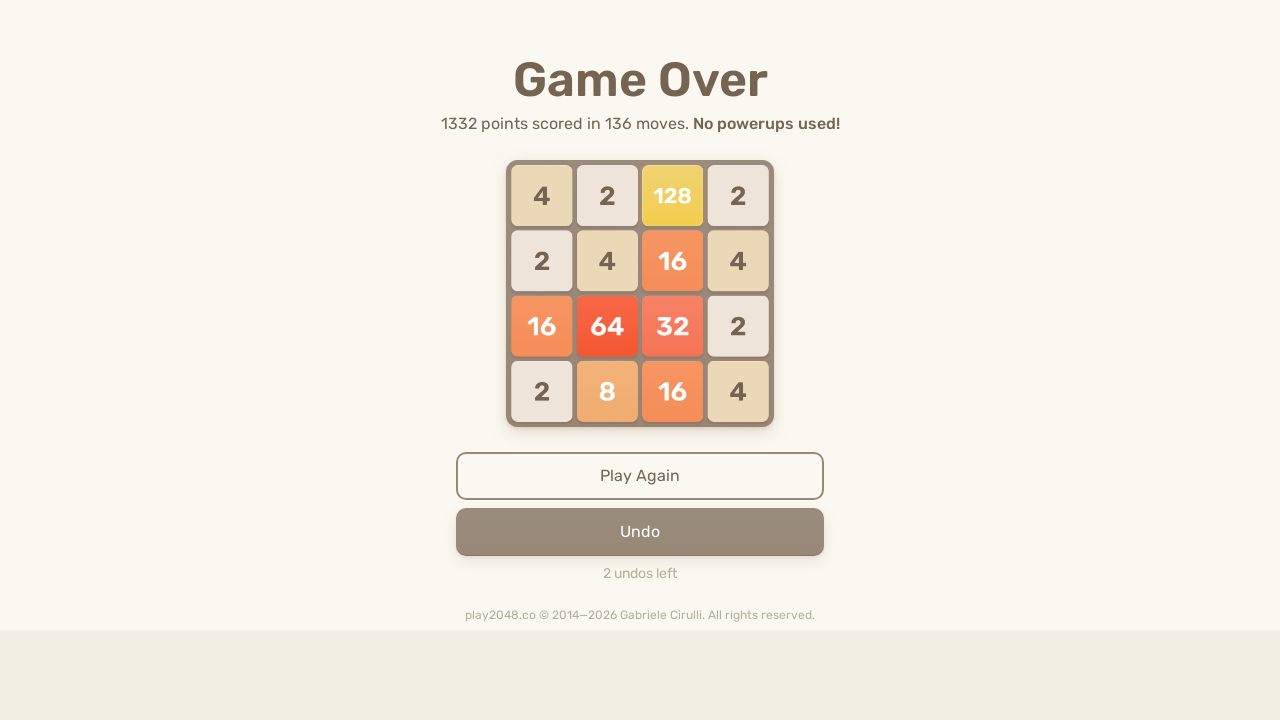

Pressed ArrowDown key
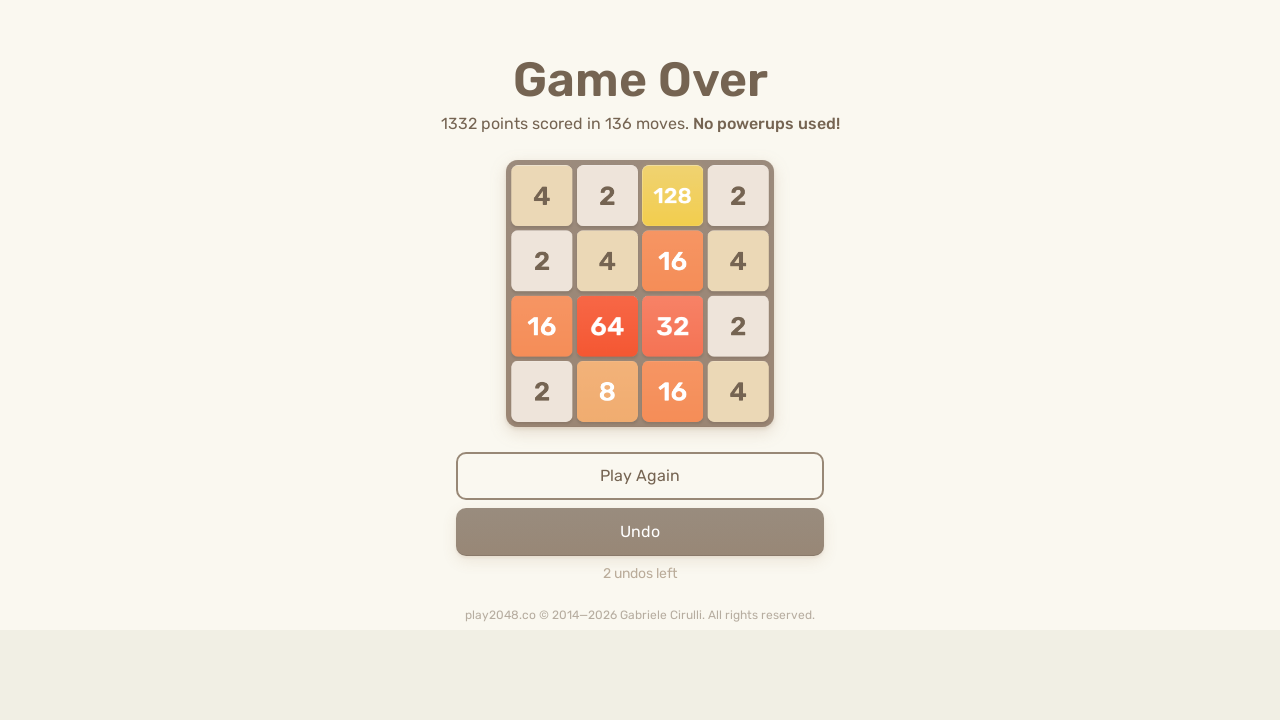

Pressed ArrowLeft key
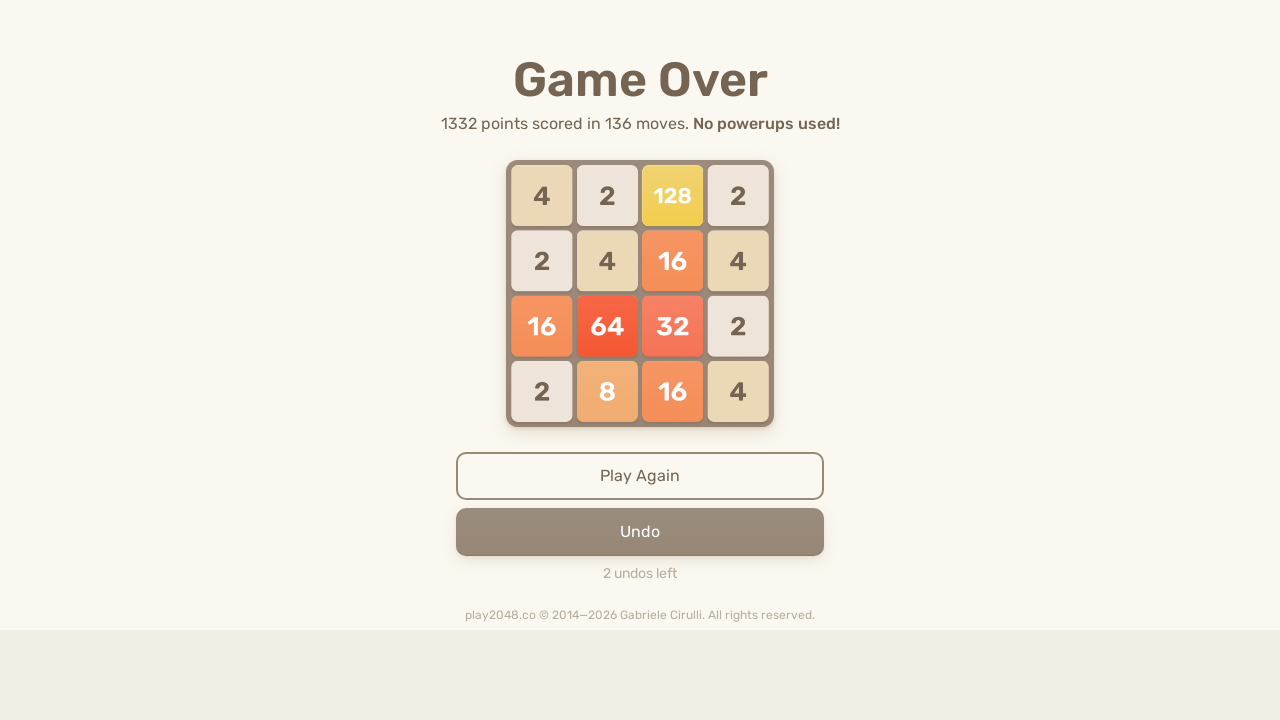

Checked for game over message (count: 0)
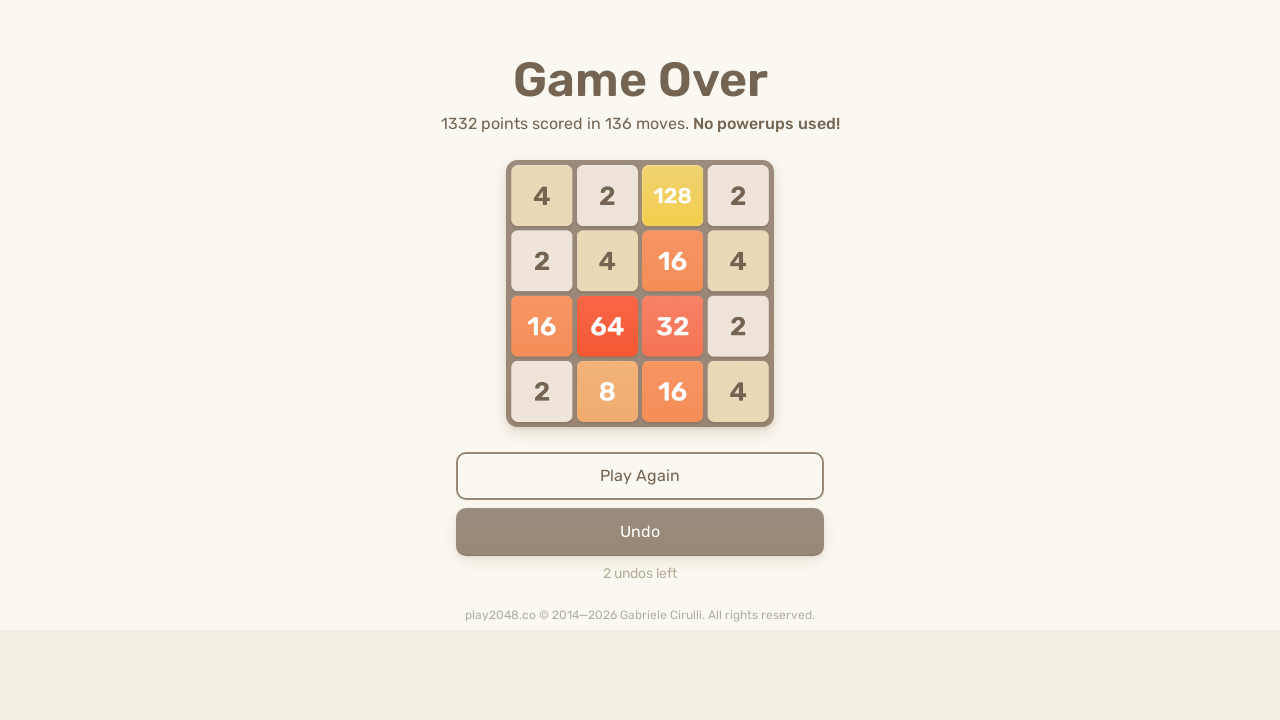

Pressed ArrowUp key
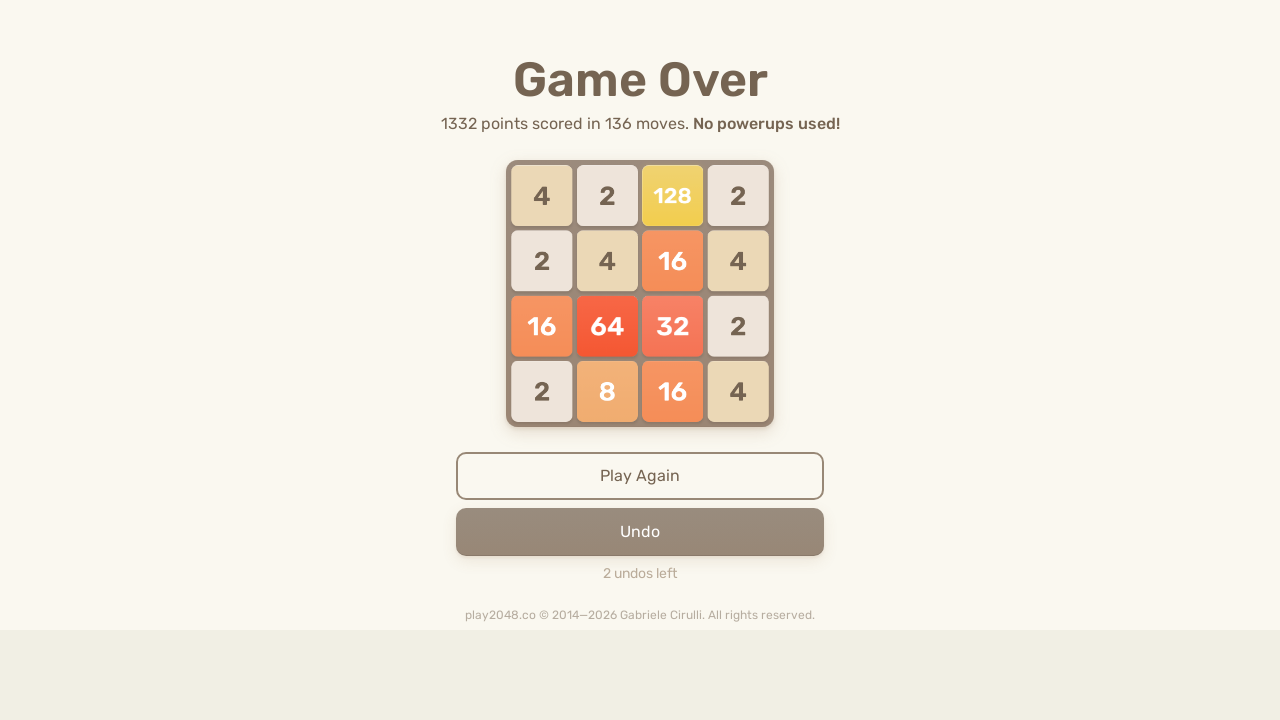

Pressed ArrowRight key
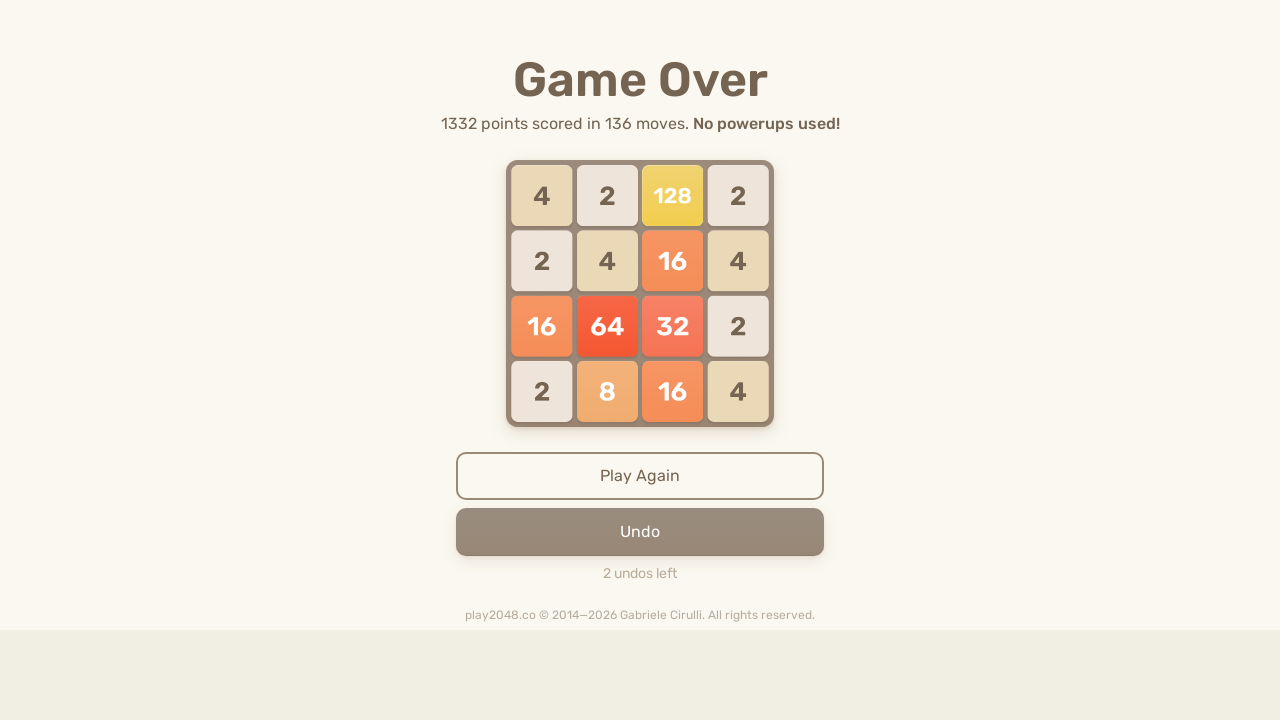

Pressed ArrowDown key
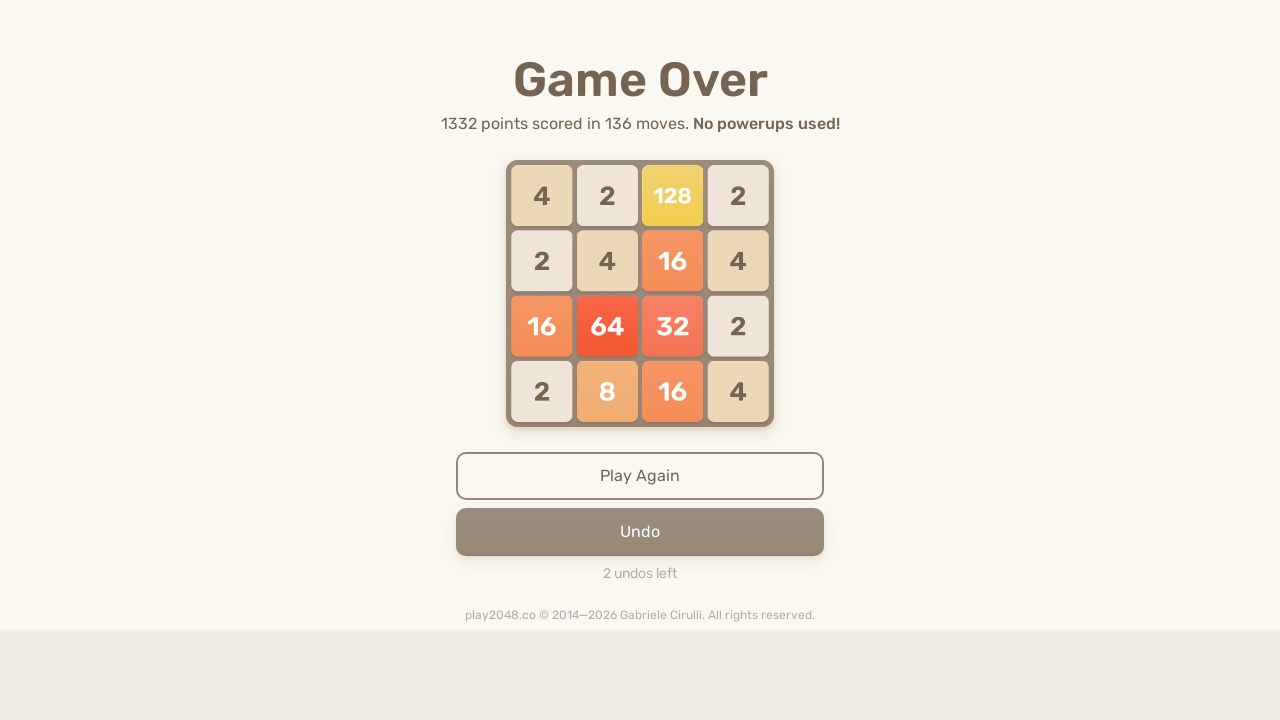

Pressed ArrowLeft key
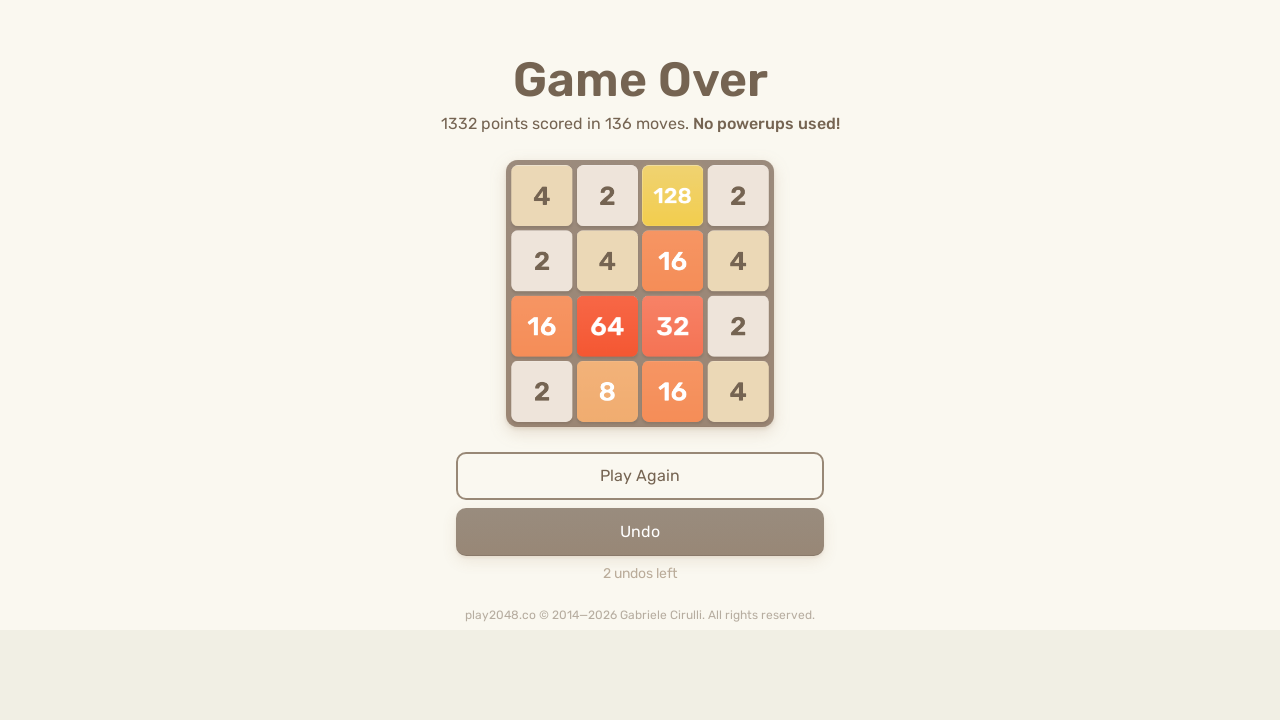

Checked for game over message (count: 0)
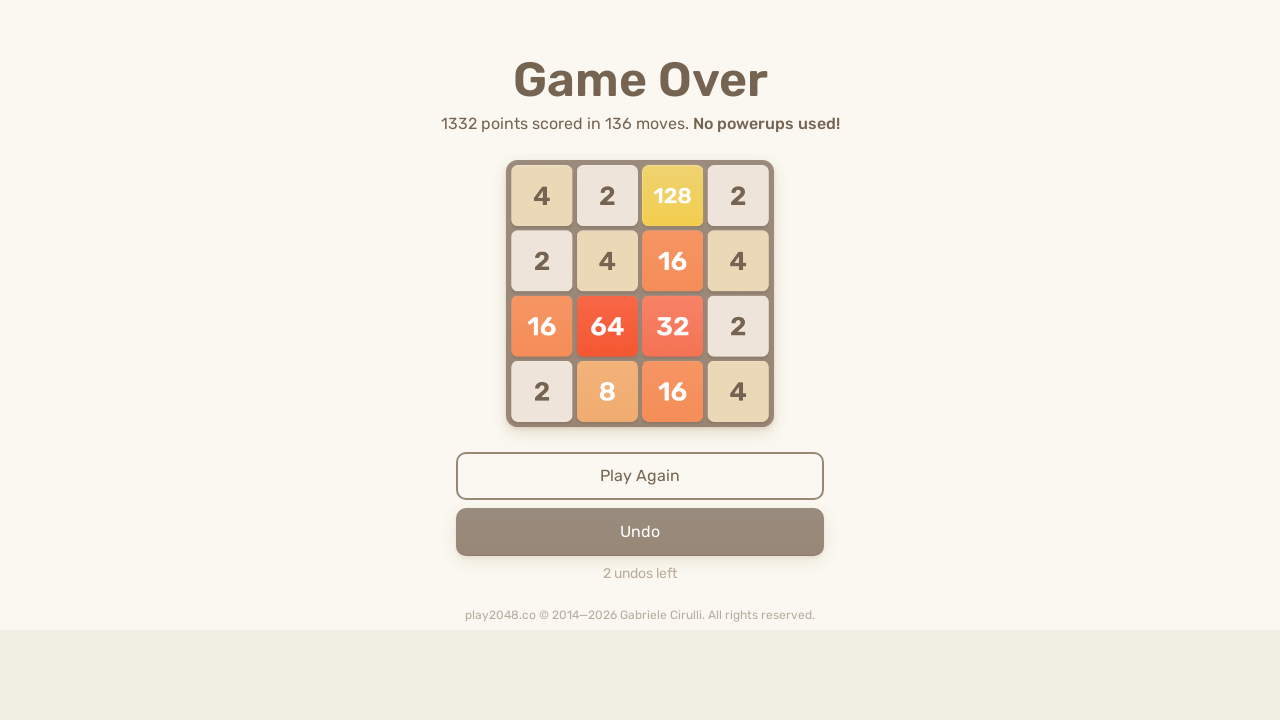

Pressed ArrowUp key
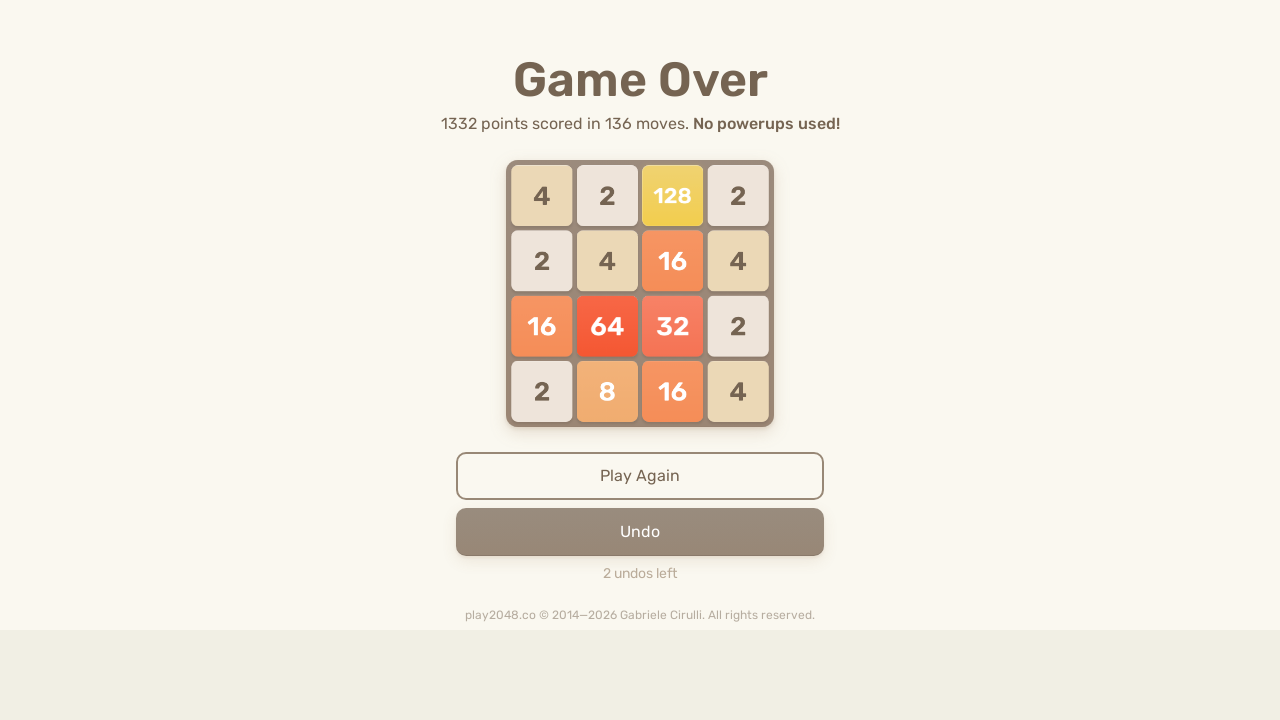

Pressed ArrowRight key
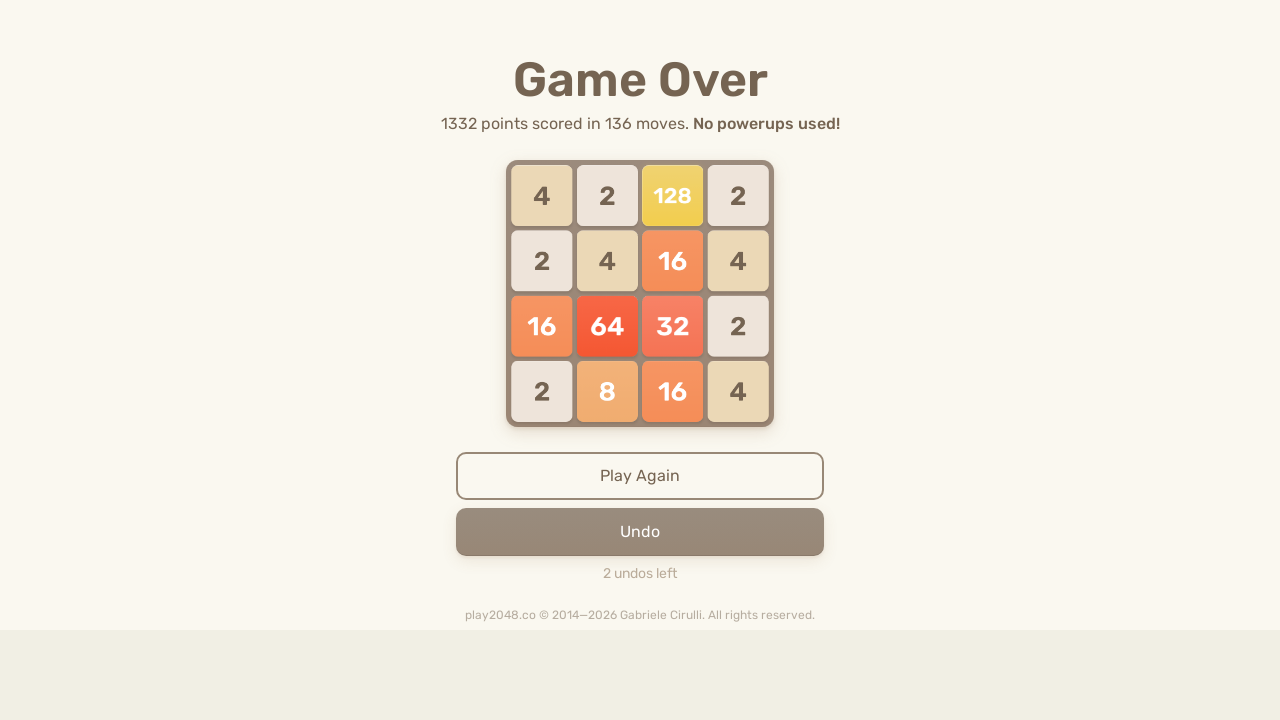

Pressed ArrowDown key
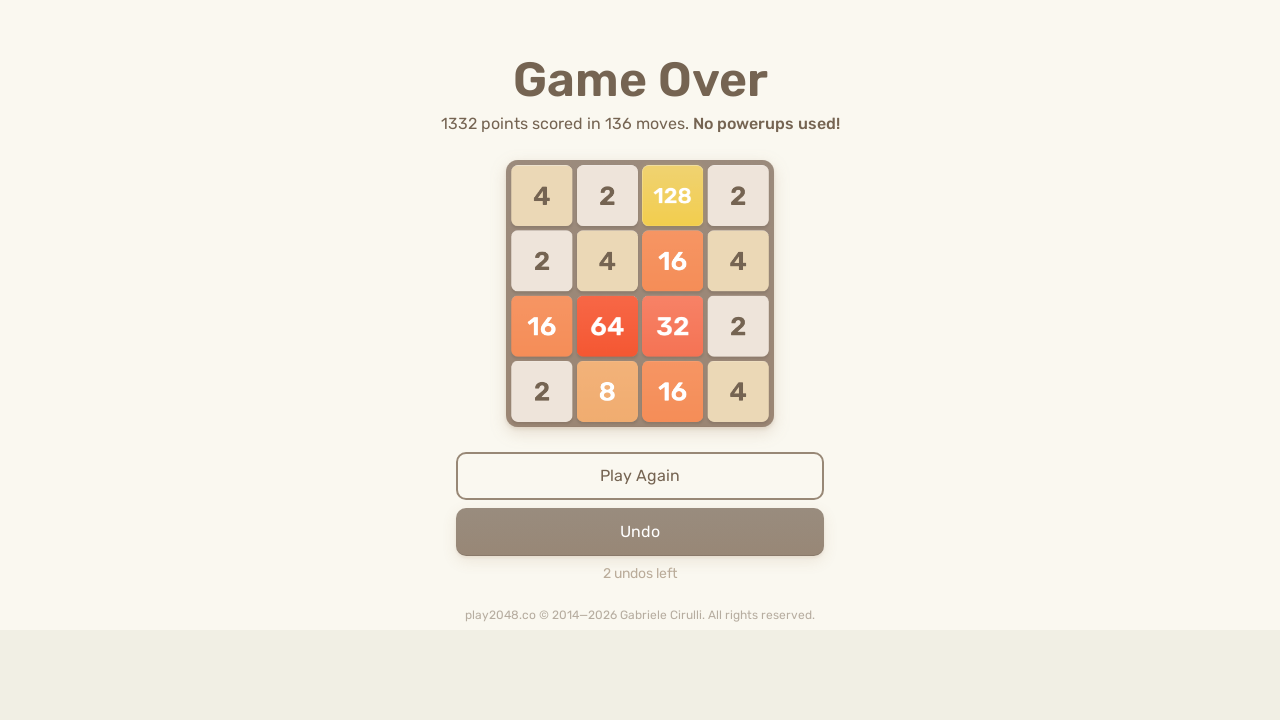

Pressed ArrowLeft key
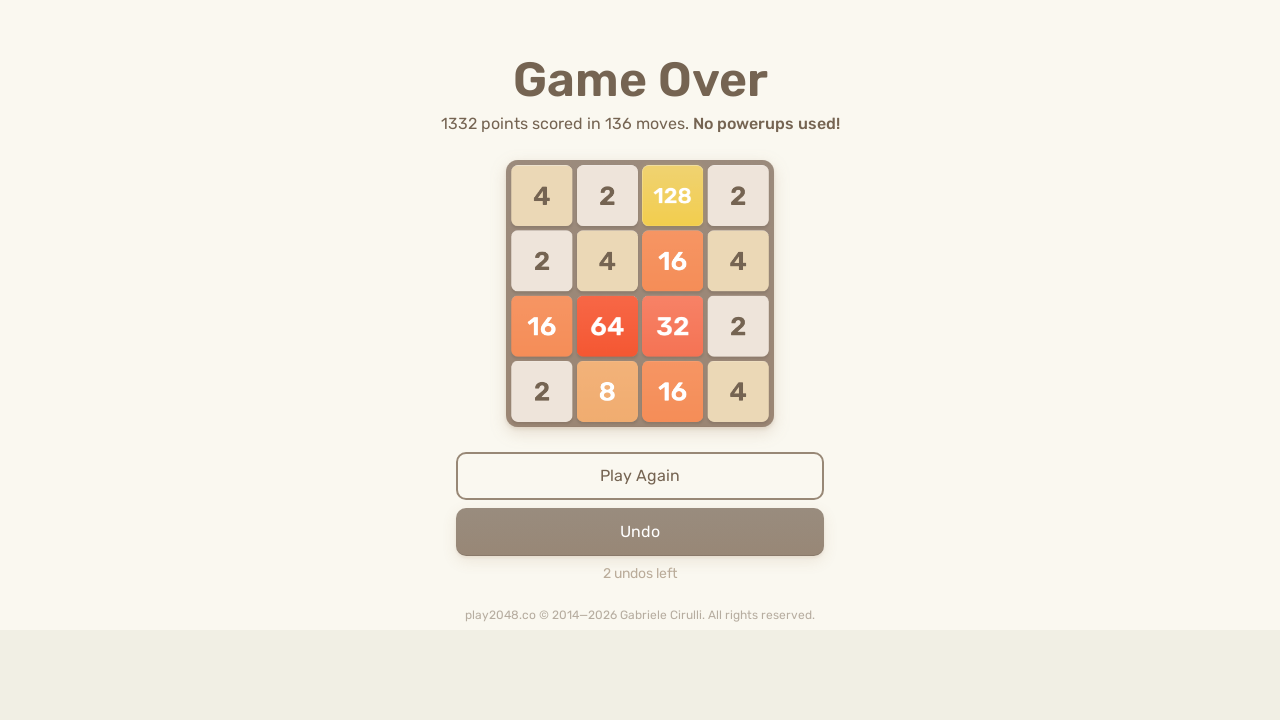

Checked for game over message (count: 0)
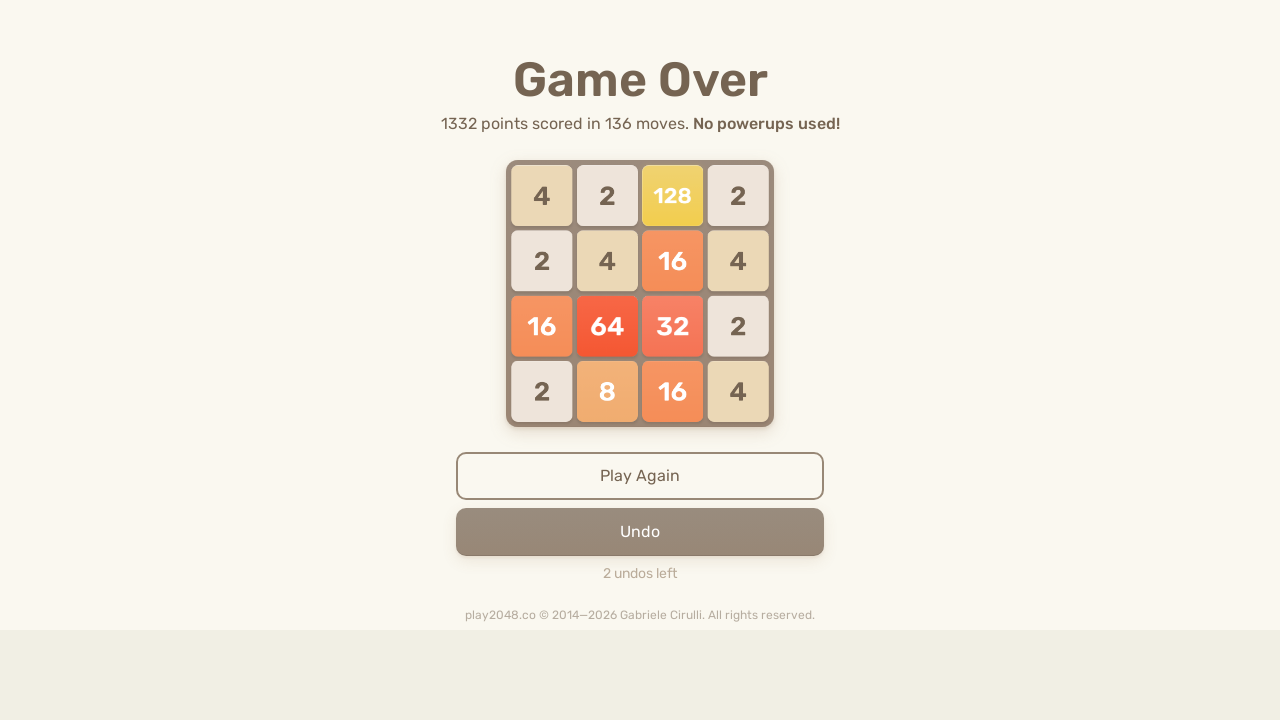

Pressed ArrowUp key
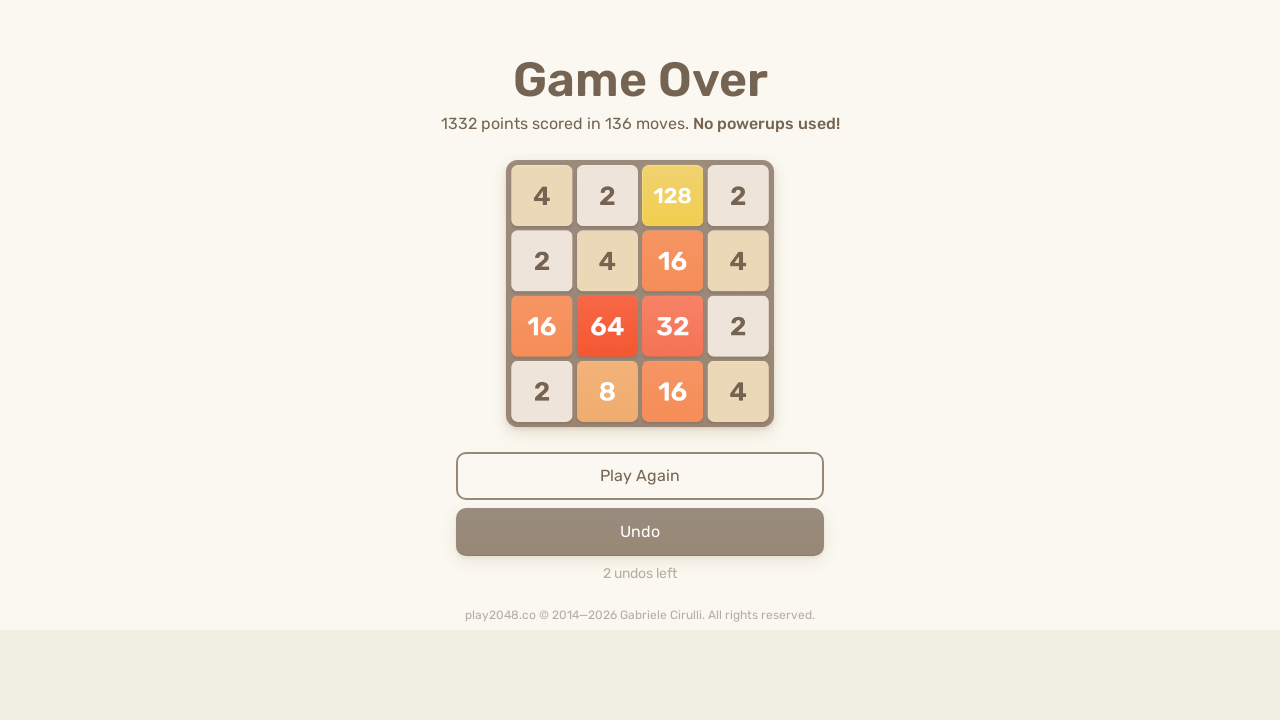

Pressed ArrowRight key
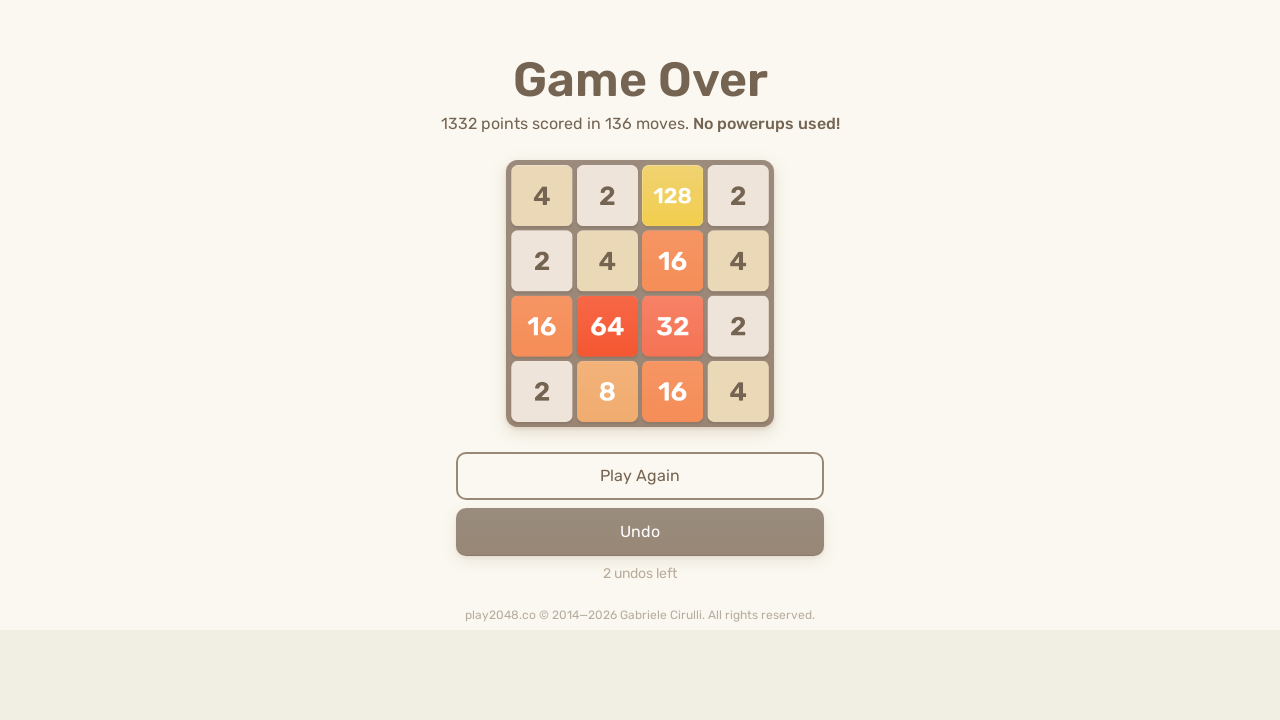

Pressed ArrowDown key
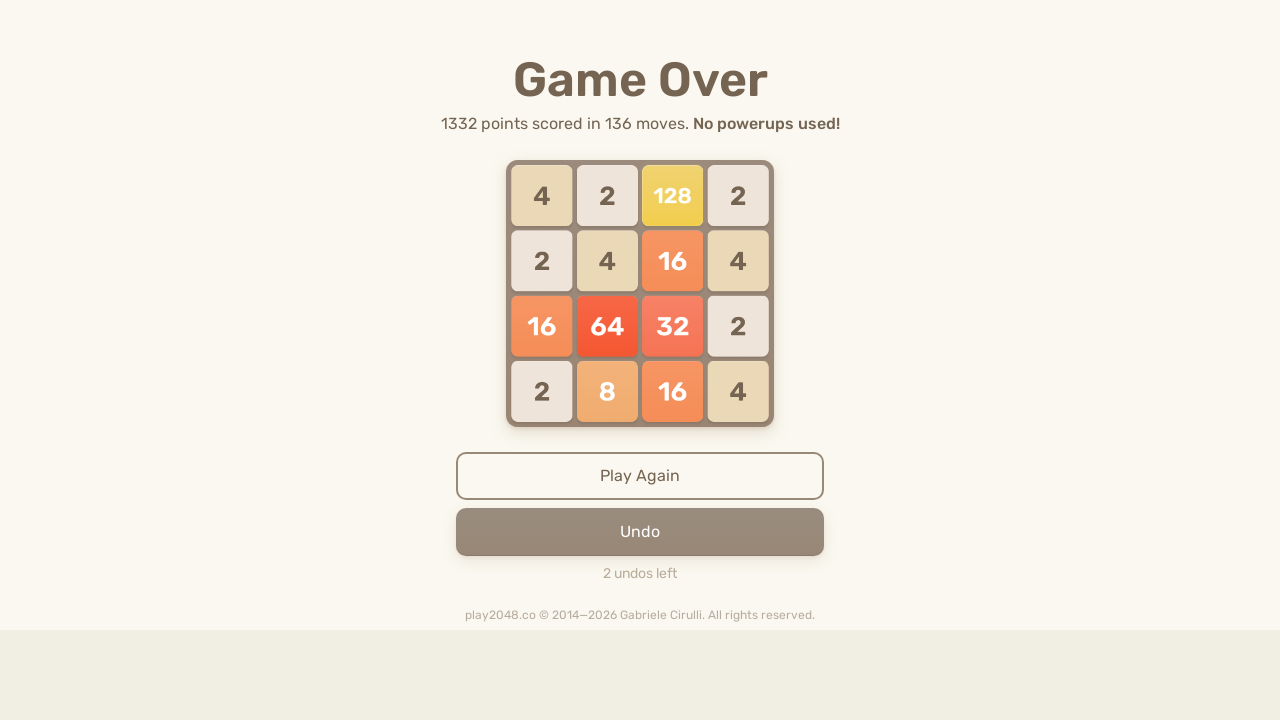

Pressed ArrowLeft key
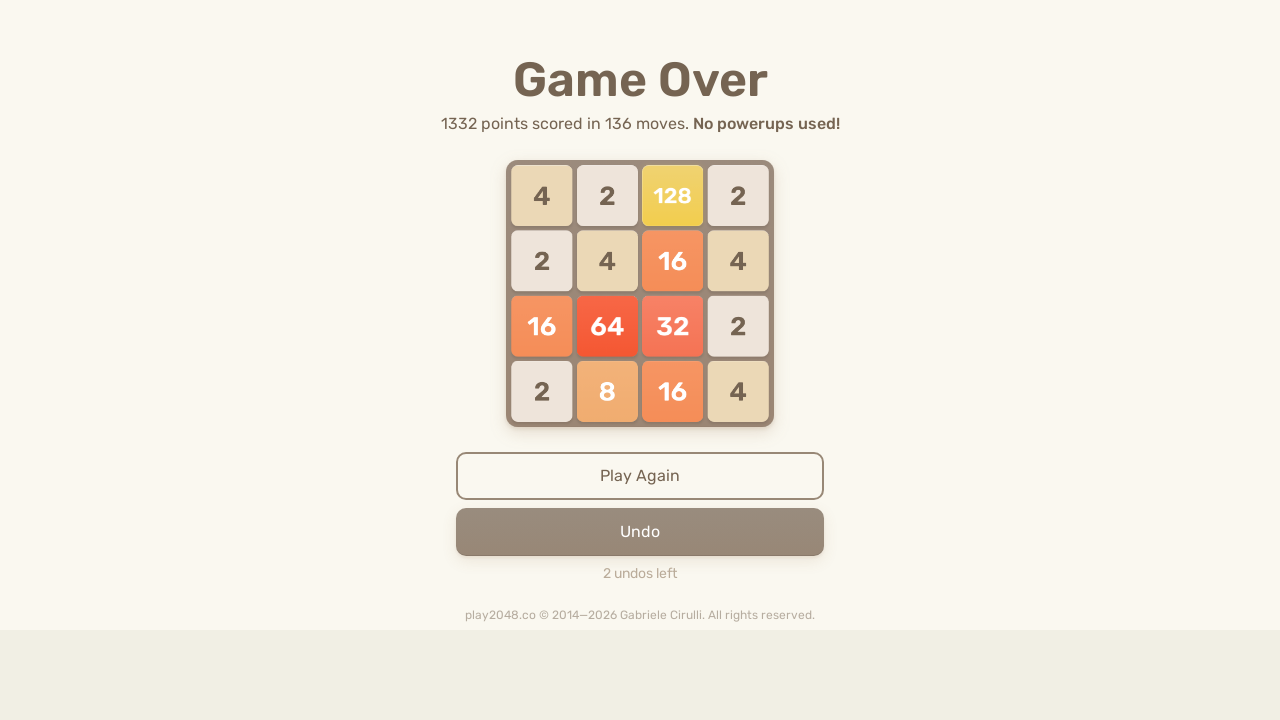

Checked for game over message (count: 0)
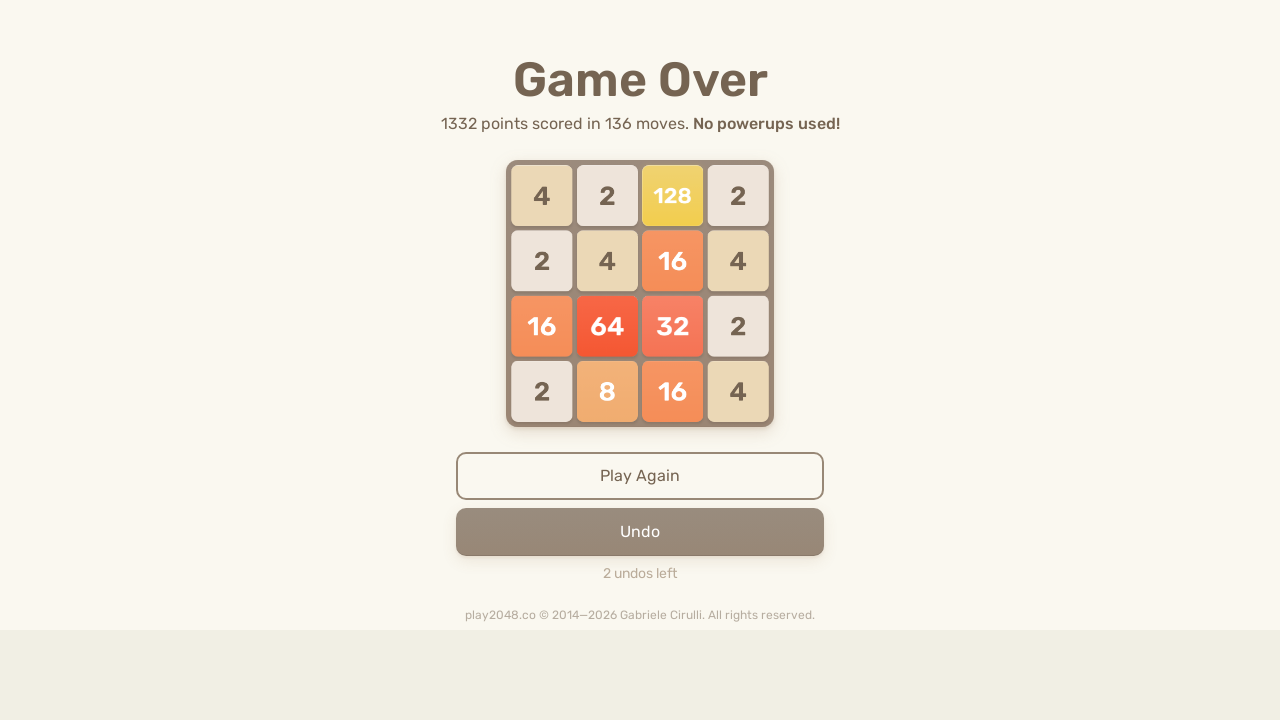

Pressed ArrowUp key
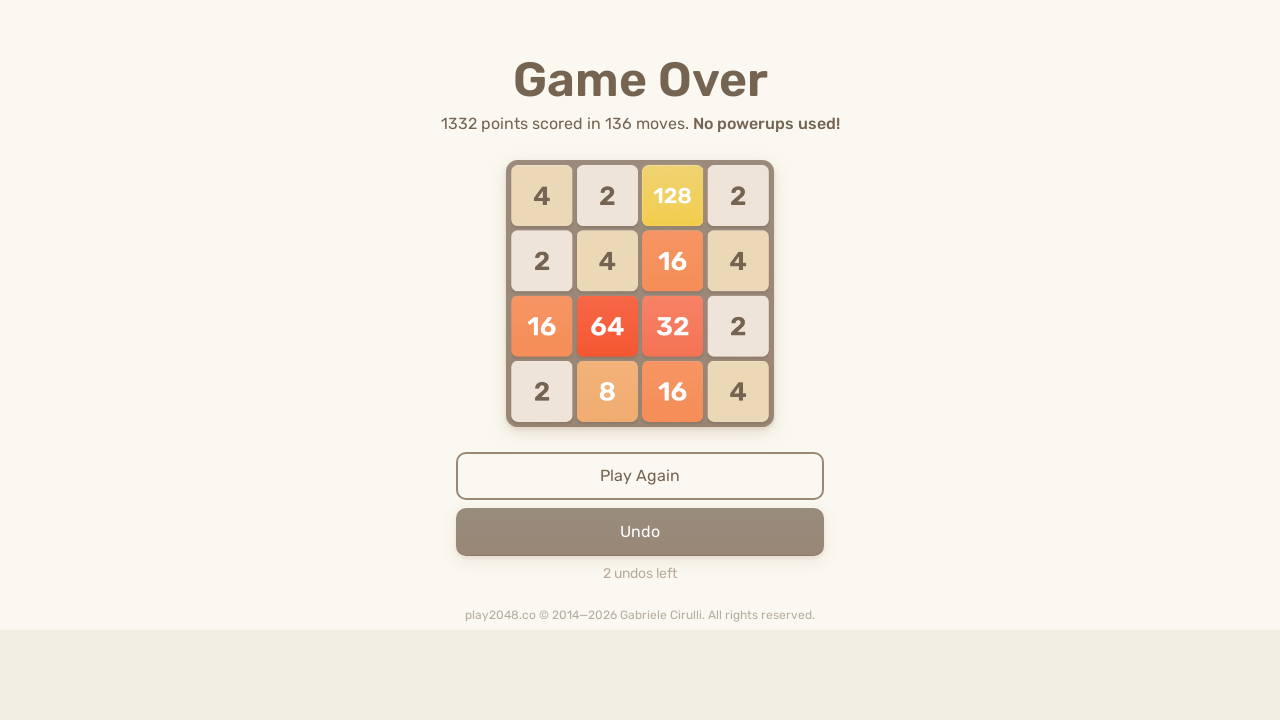

Pressed ArrowRight key
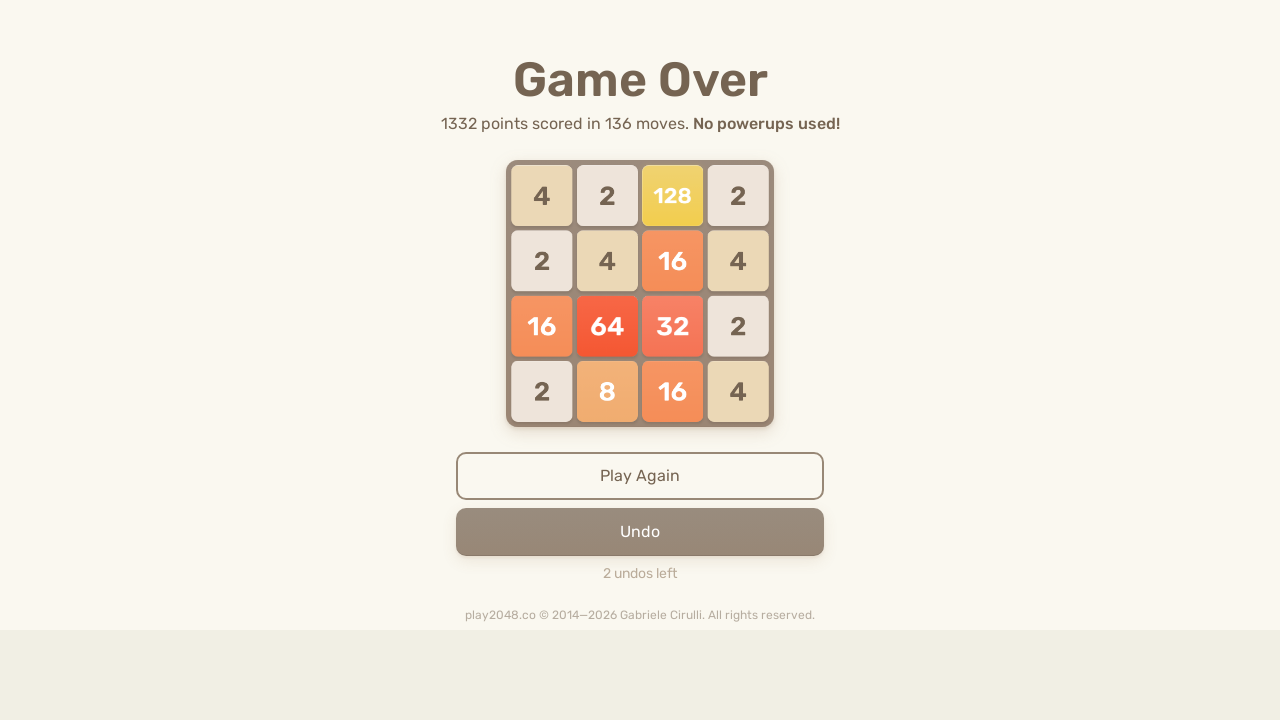

Pressed ArrowDown key
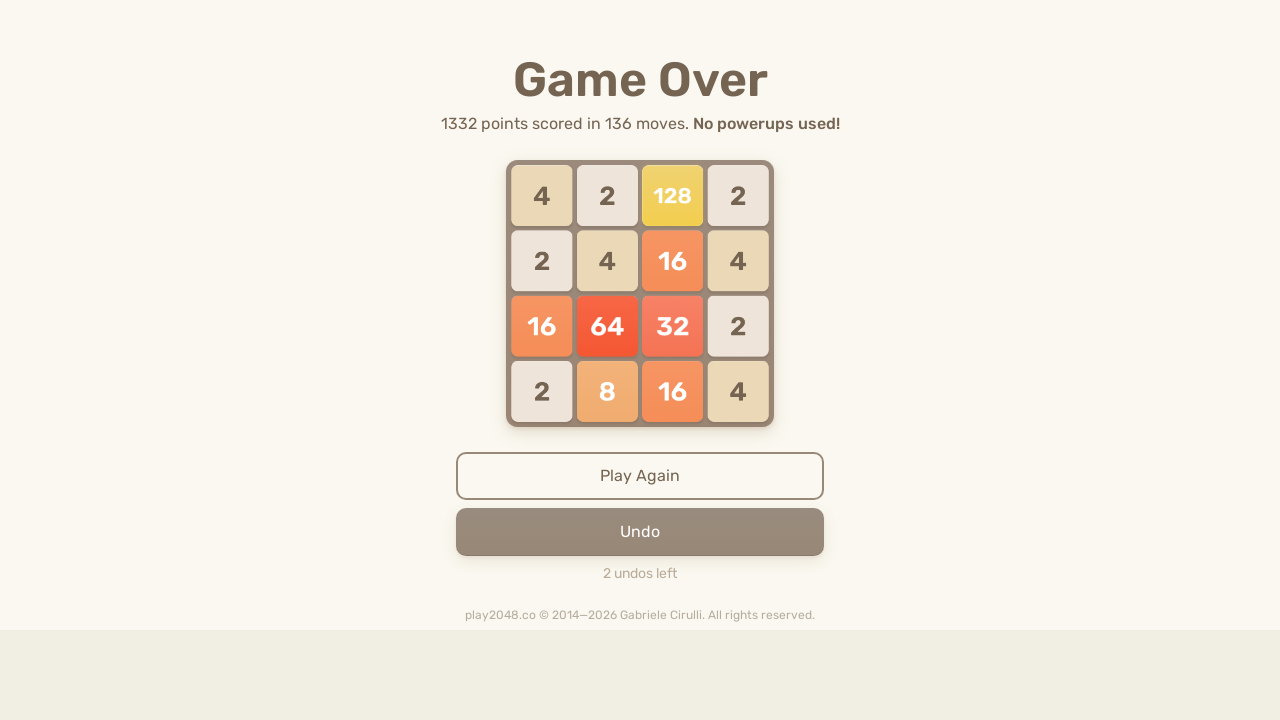

Pressed ArrowLeft key
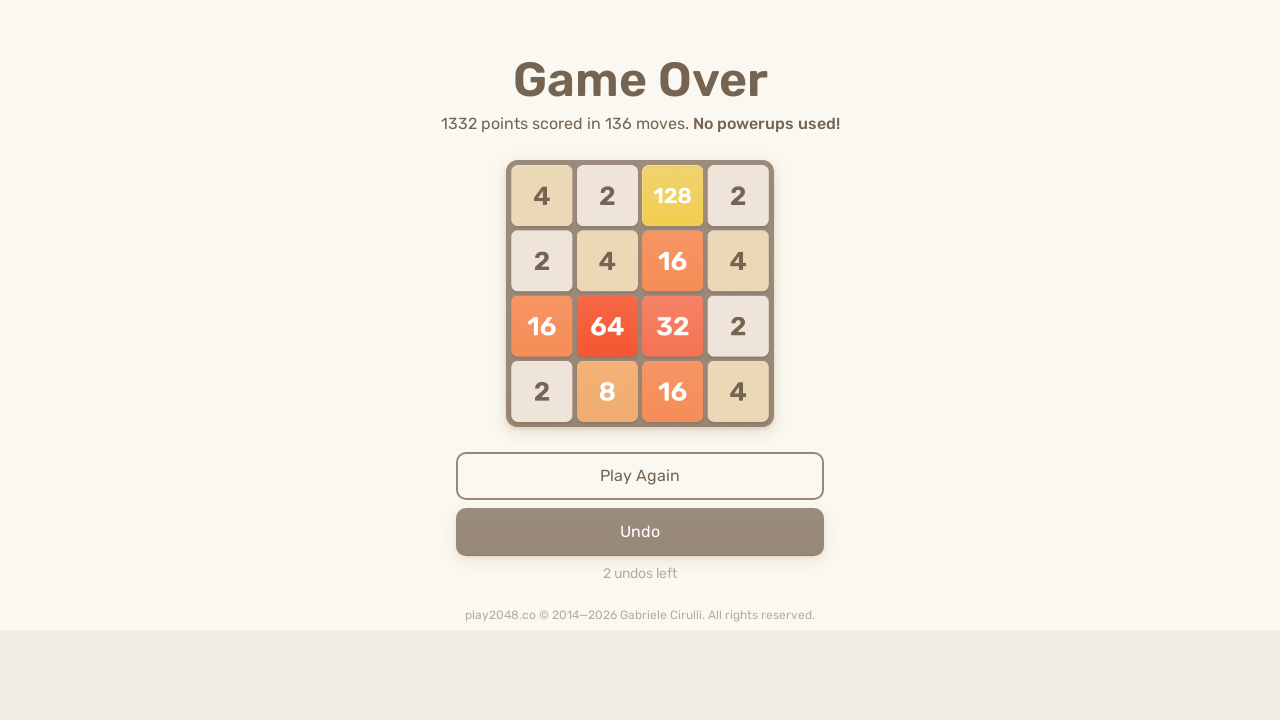

Checked for game over message (count: 0)
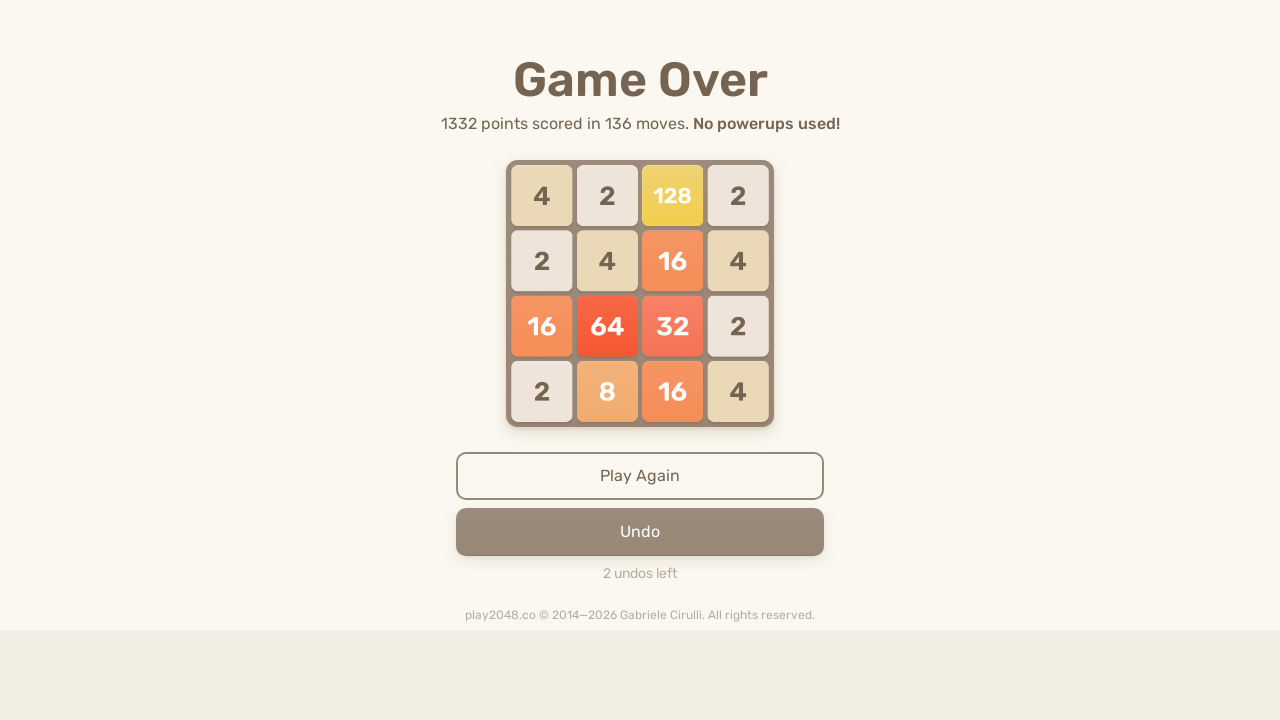

Pressed ArrowUp key
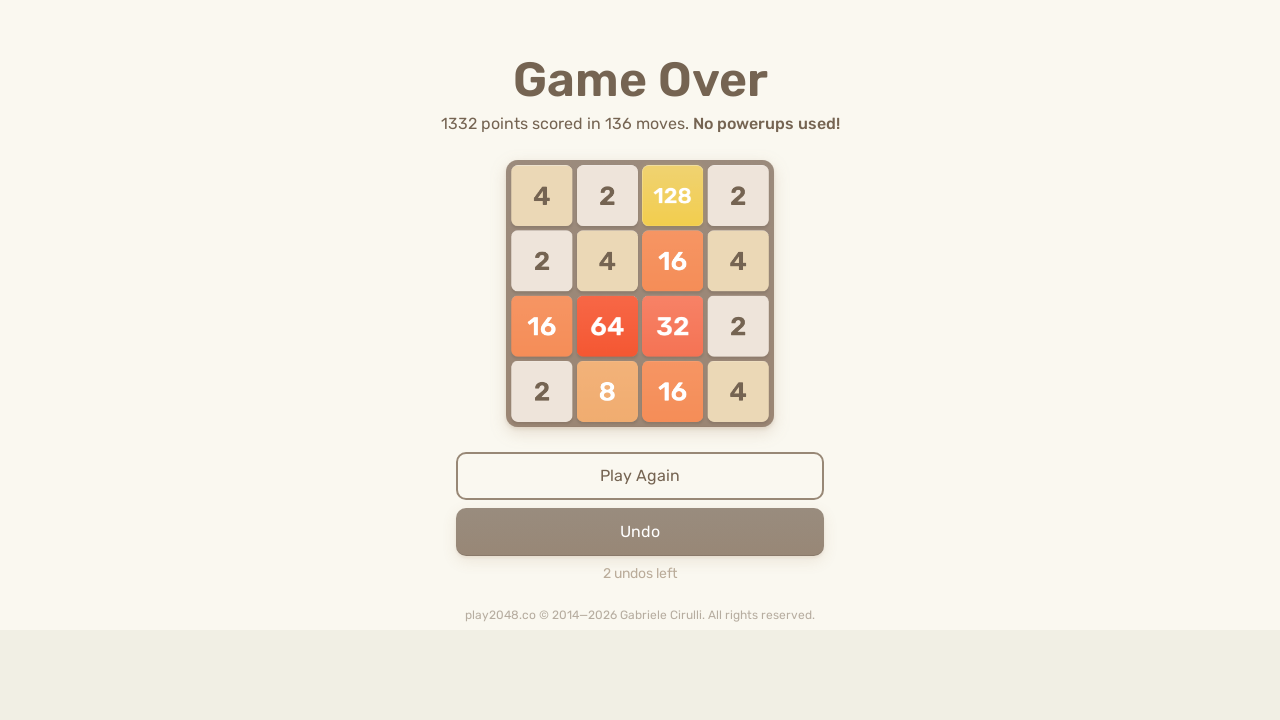

Pressed ArrowRight key
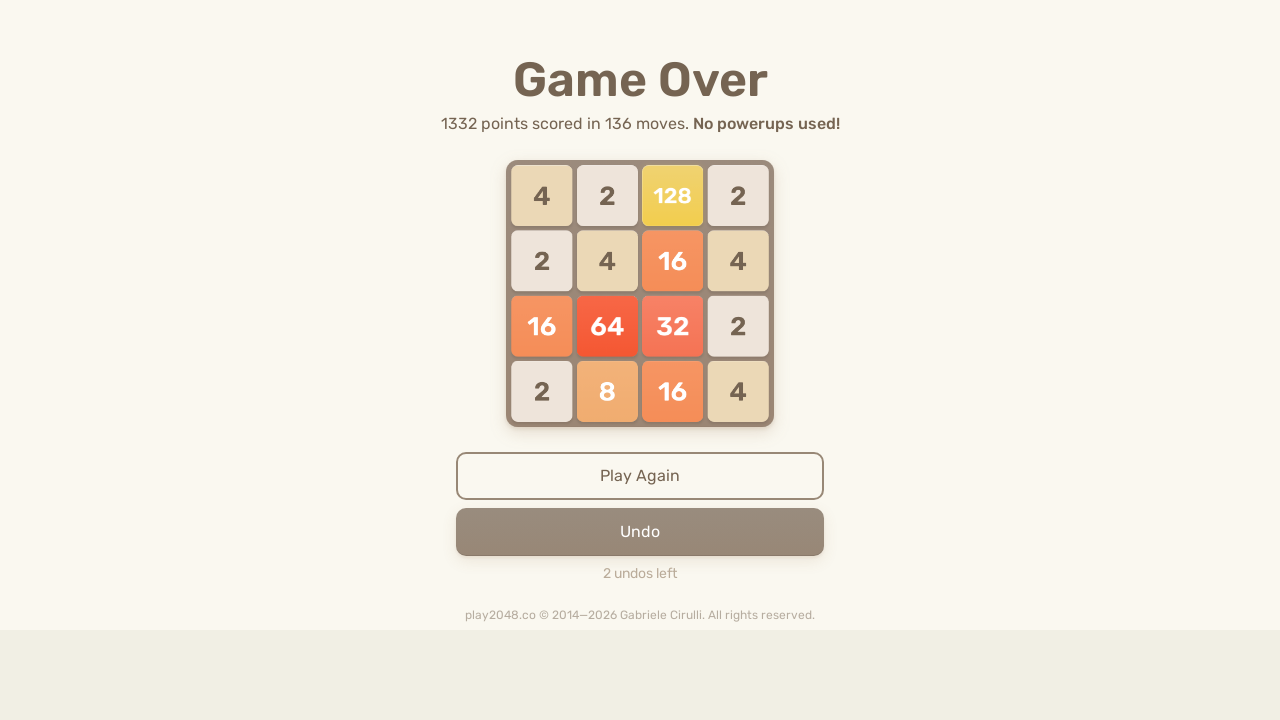

Pressed ArrowDown key
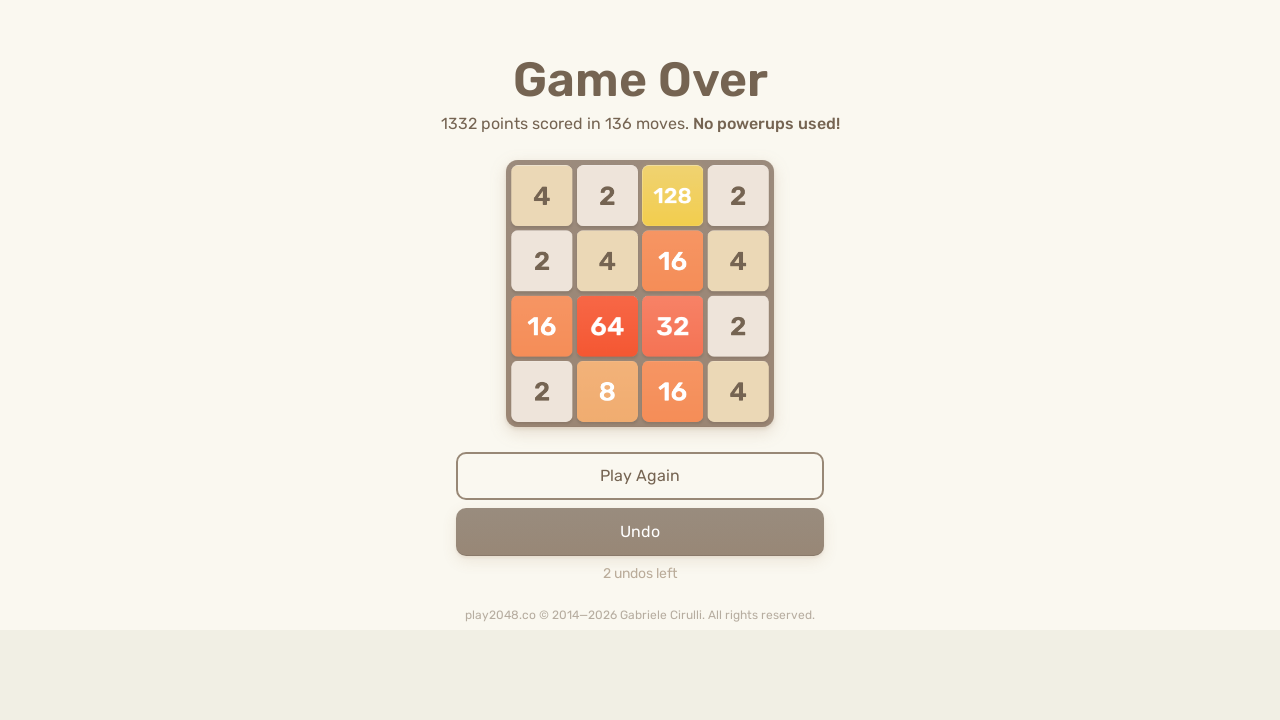

Pressed ArrowLeft key
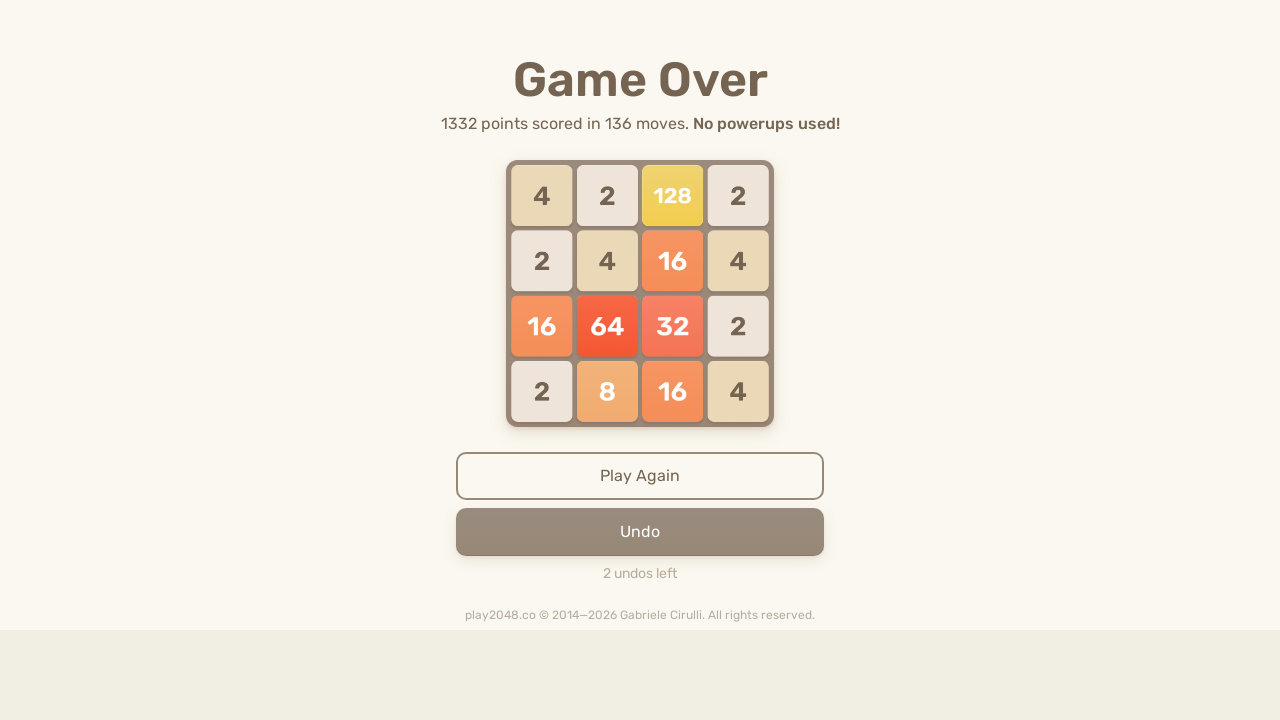

Checked for game over message (count: 0)
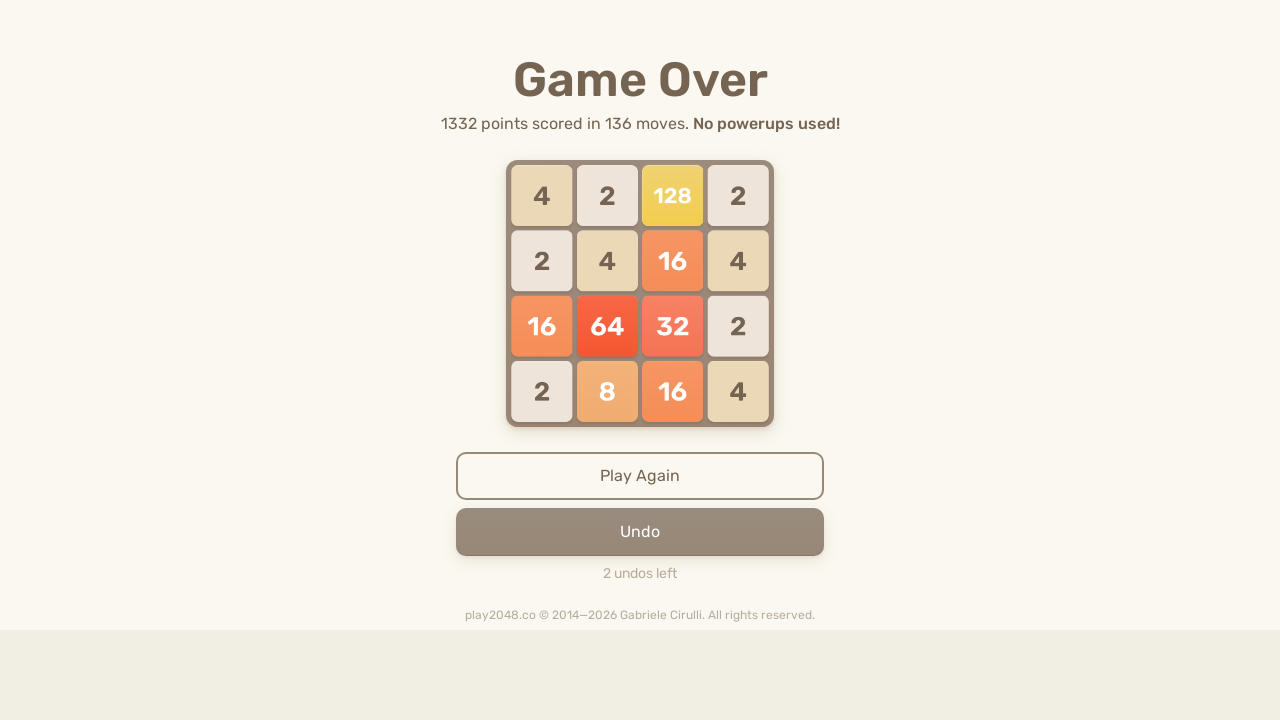

Pressed ArrowUp key
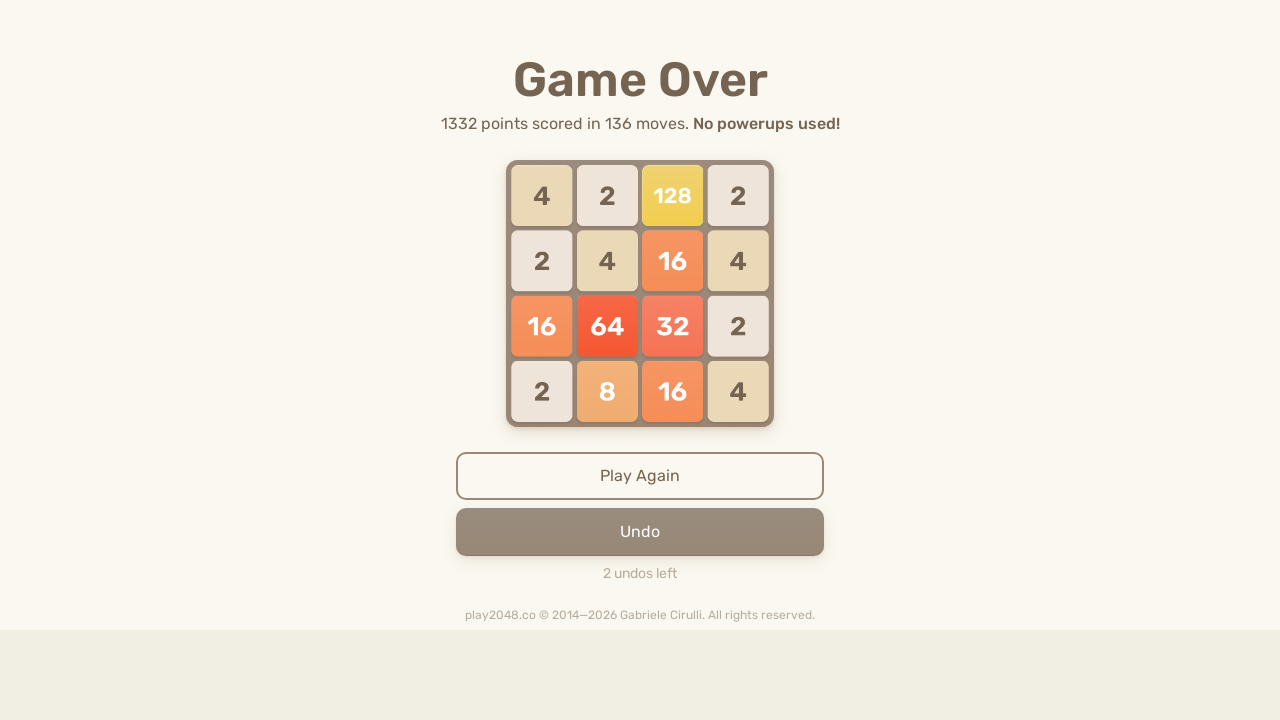

Pressed ArrowRight key
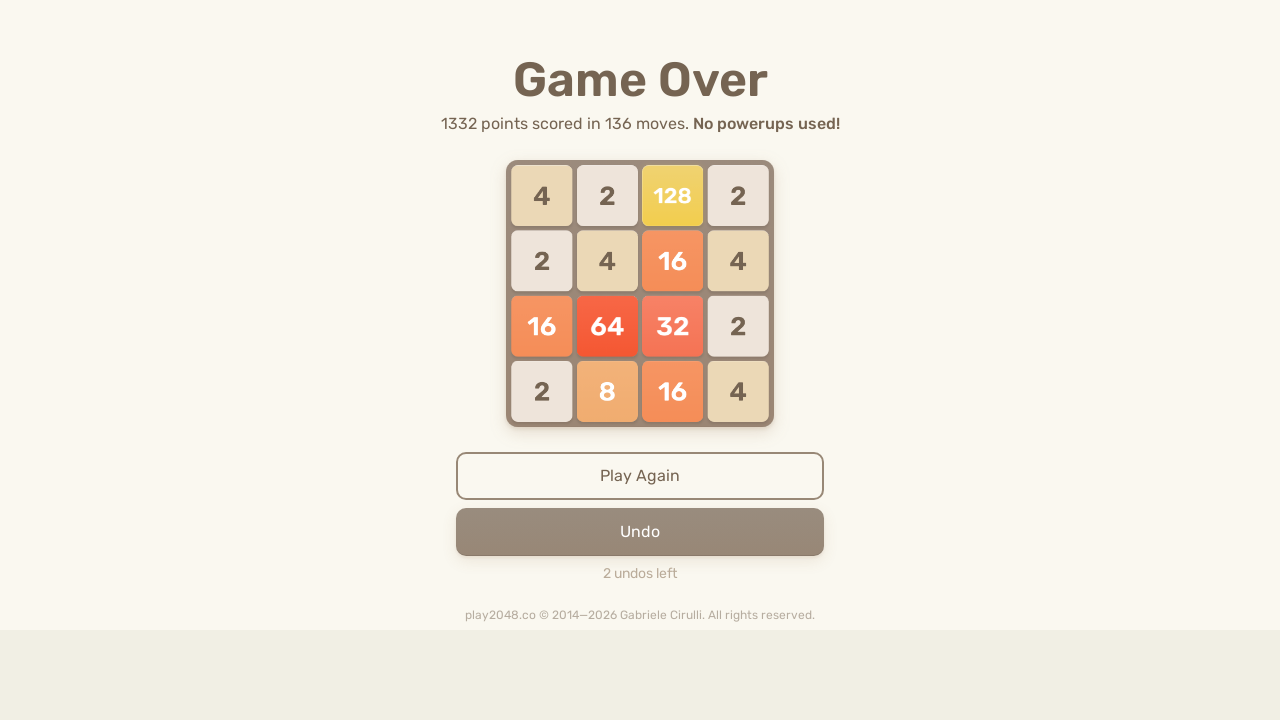

Pressed ArrowDown key
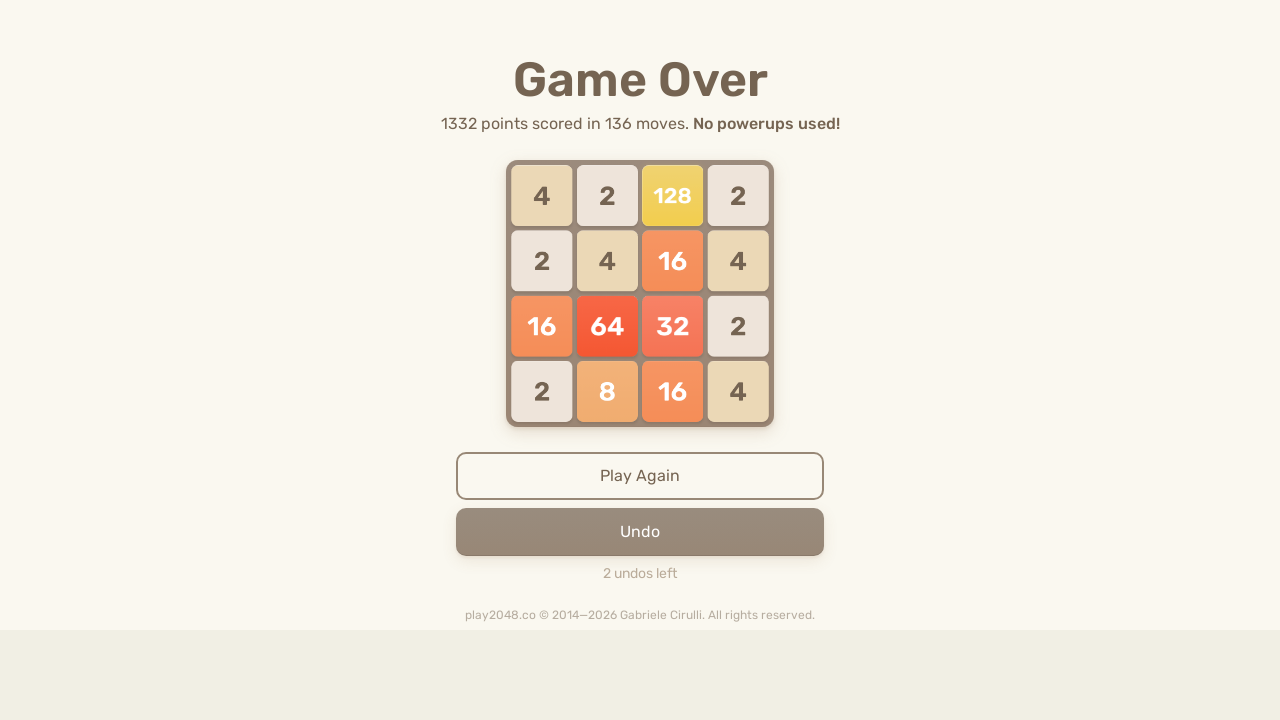

Pressed ArrowLeft key
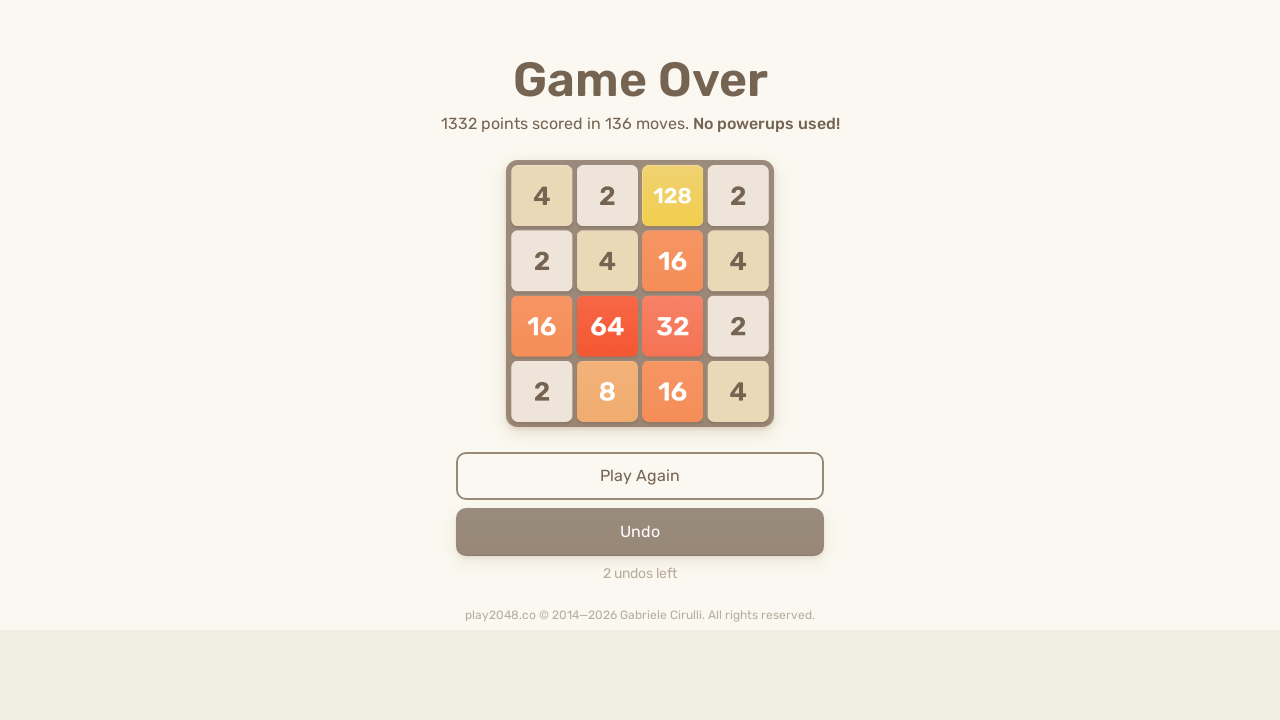

Checked for game over message (count: 0)
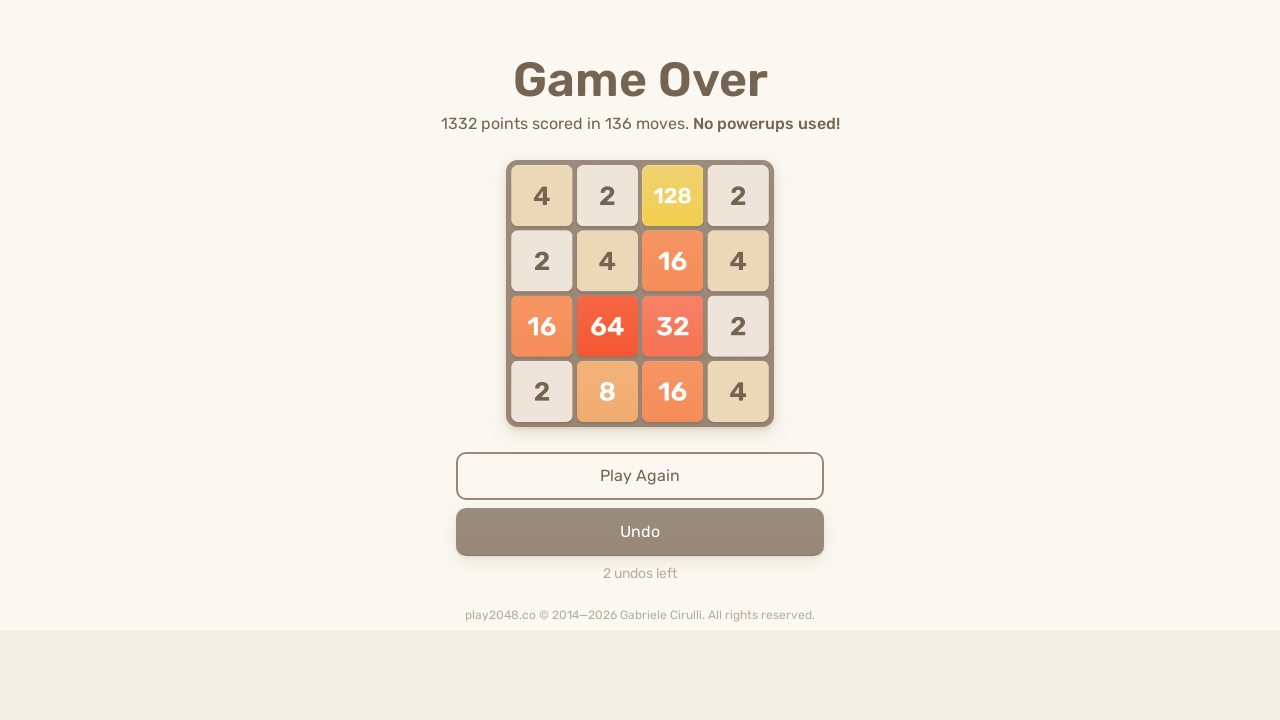

Pressed ArrowUp key
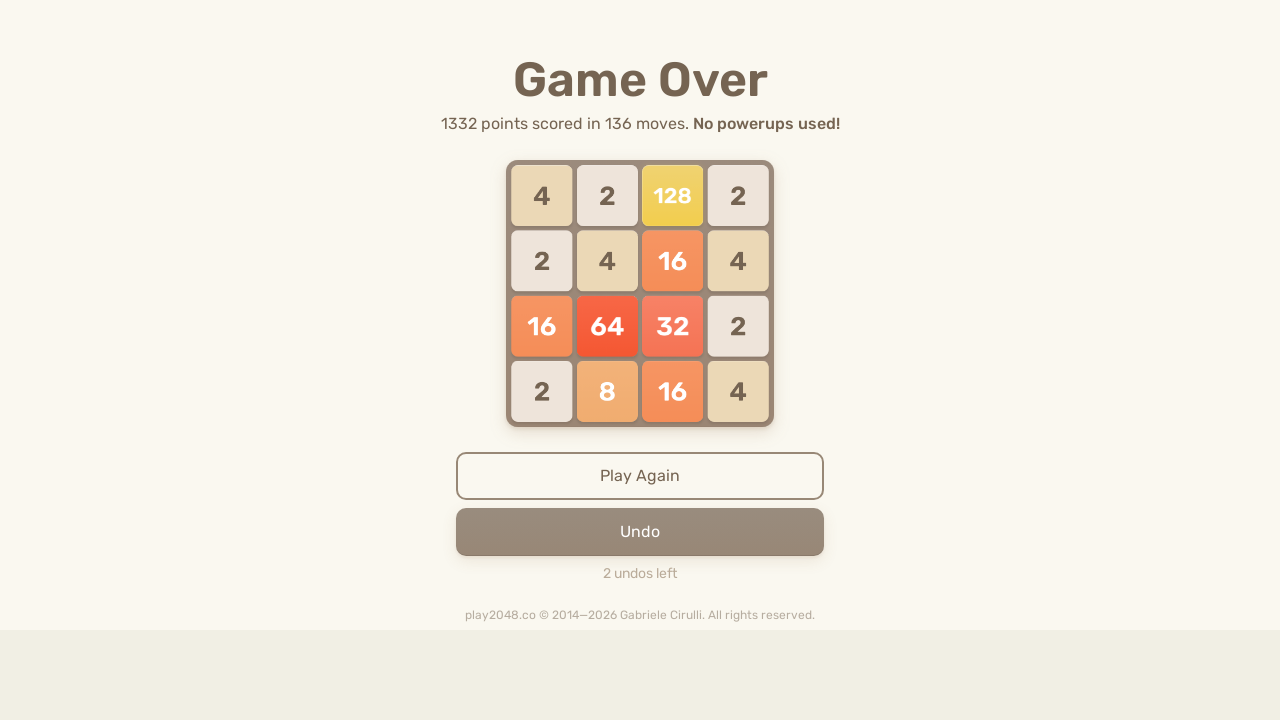

Pressed ArrowRight key
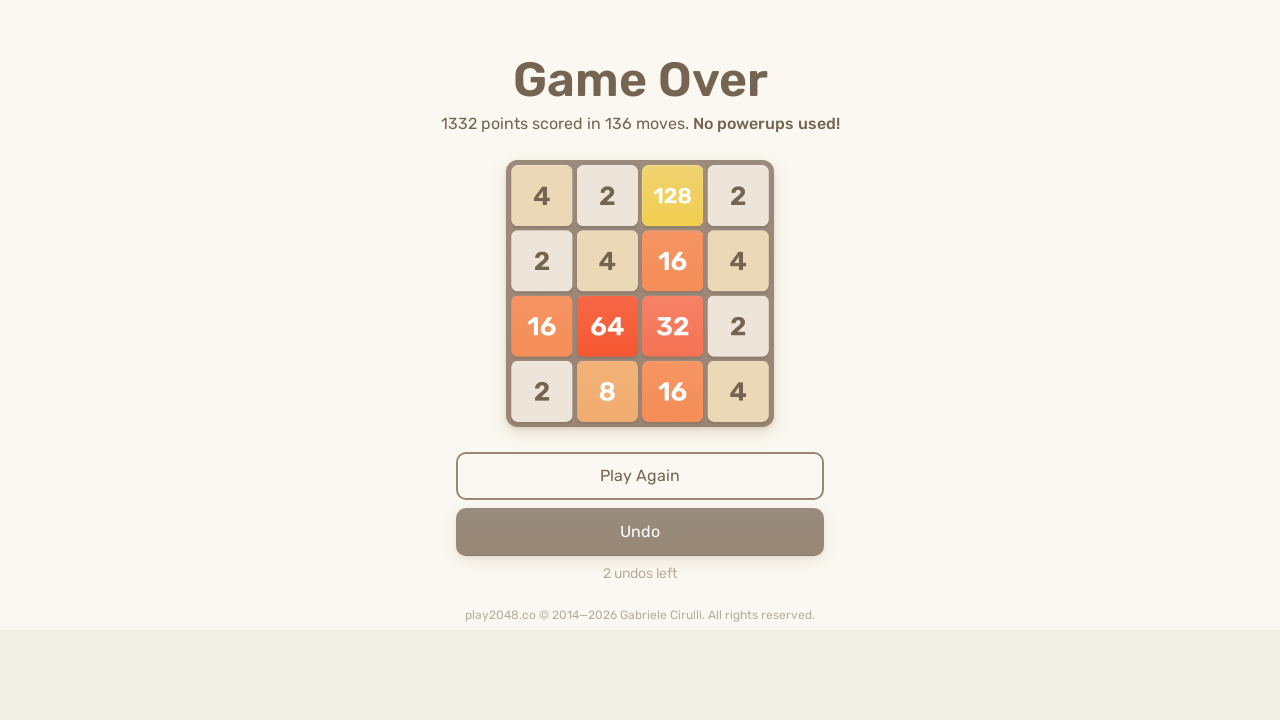

Pressed ArrowDown key
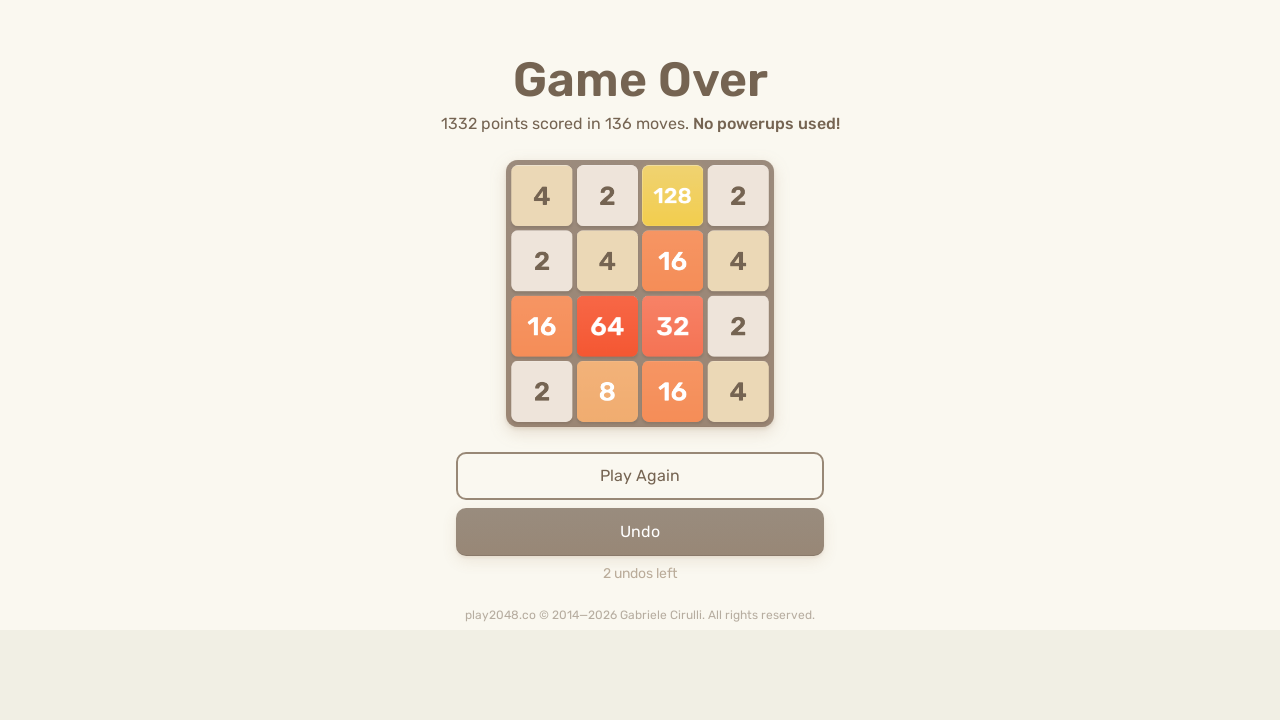

Pressed ArrowLeft key
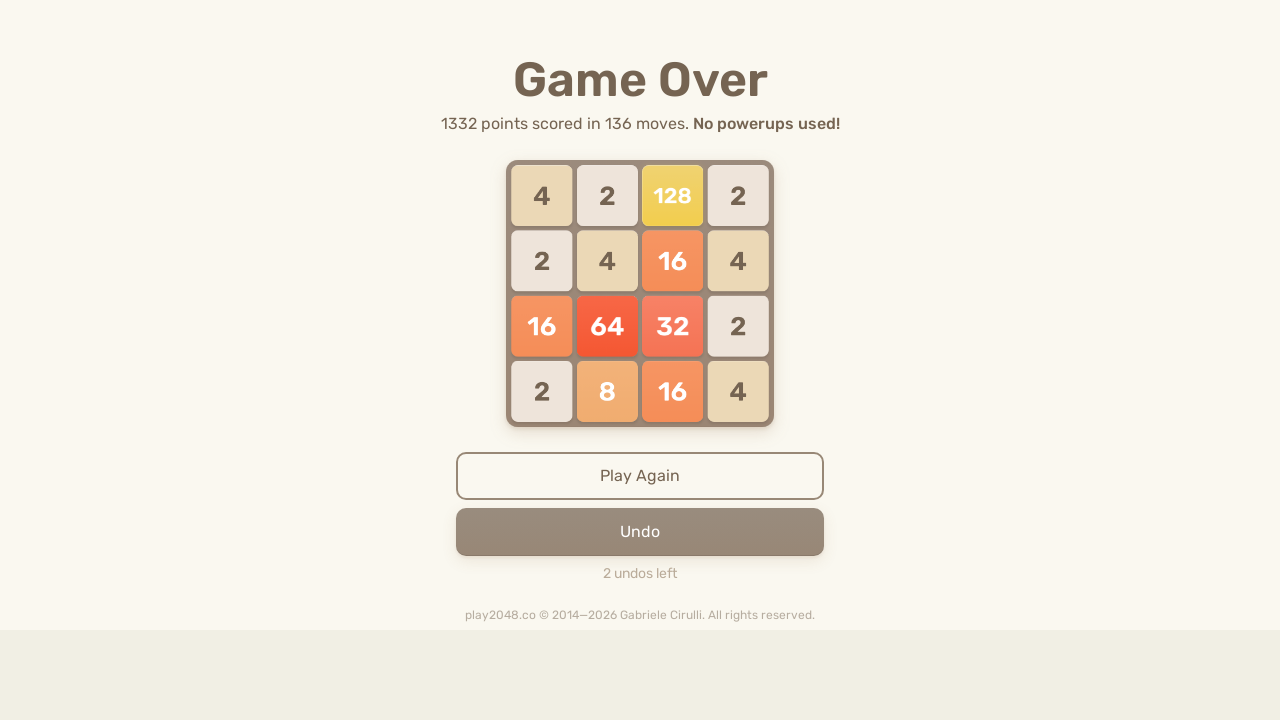

Checked for game over message (count: 0)
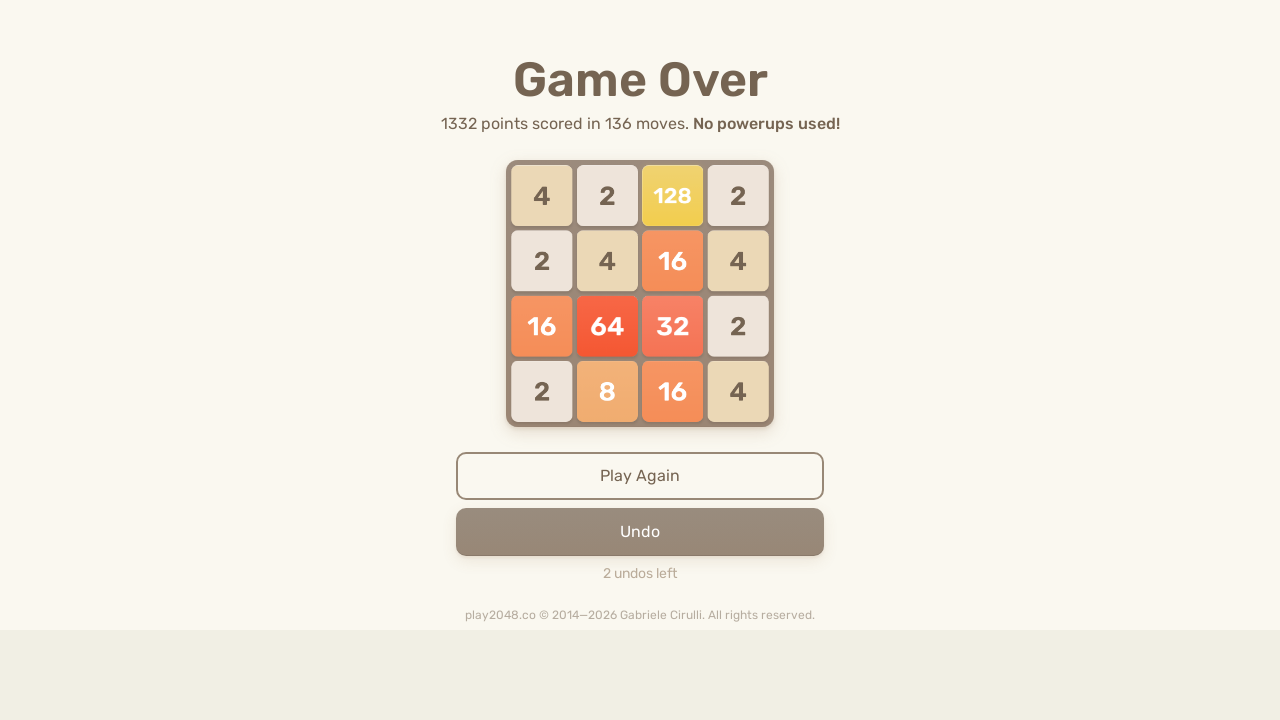

Pressed ArrowUp key
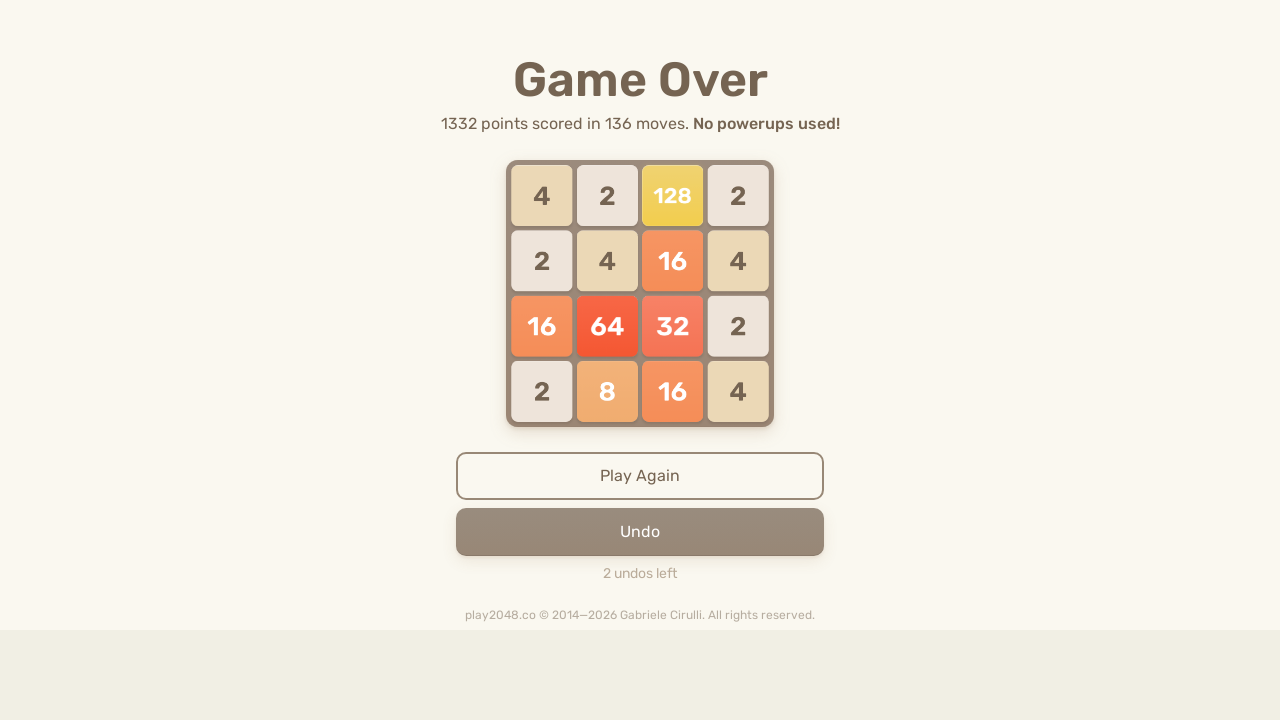

Pressed ArrowRight key
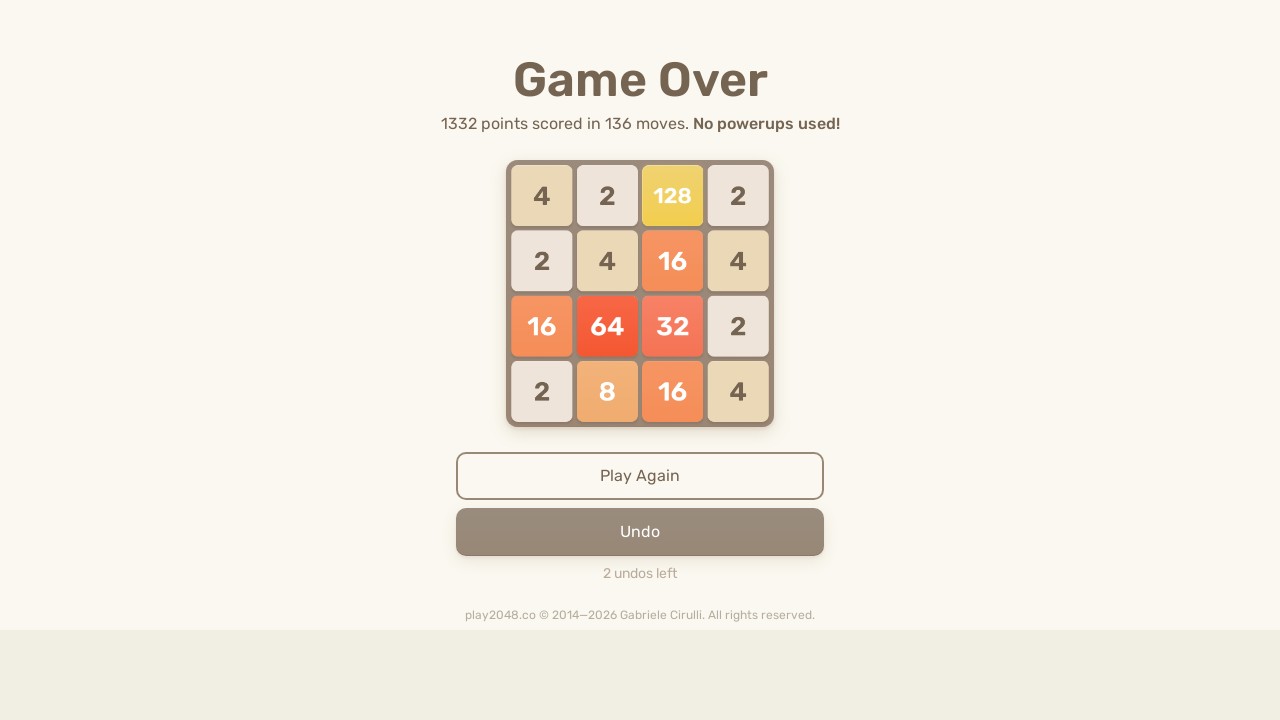

Pressed ArrowDown key
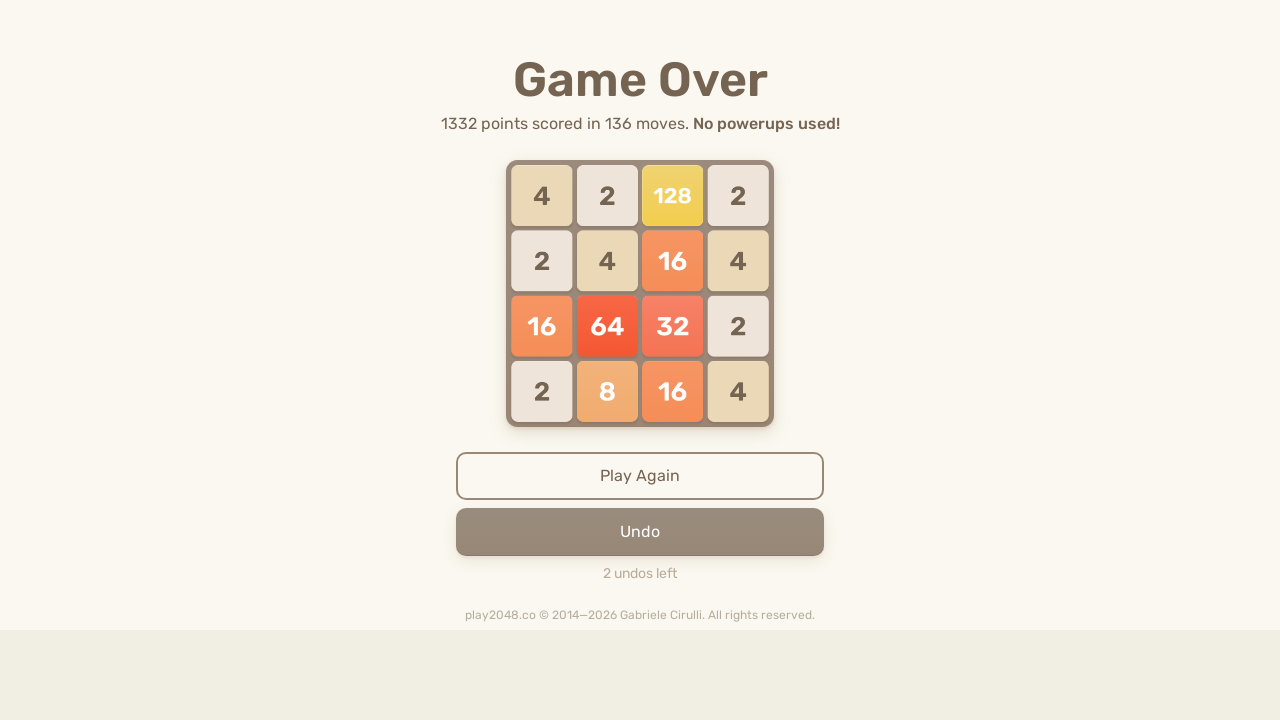

Pressed ArrowLeft key
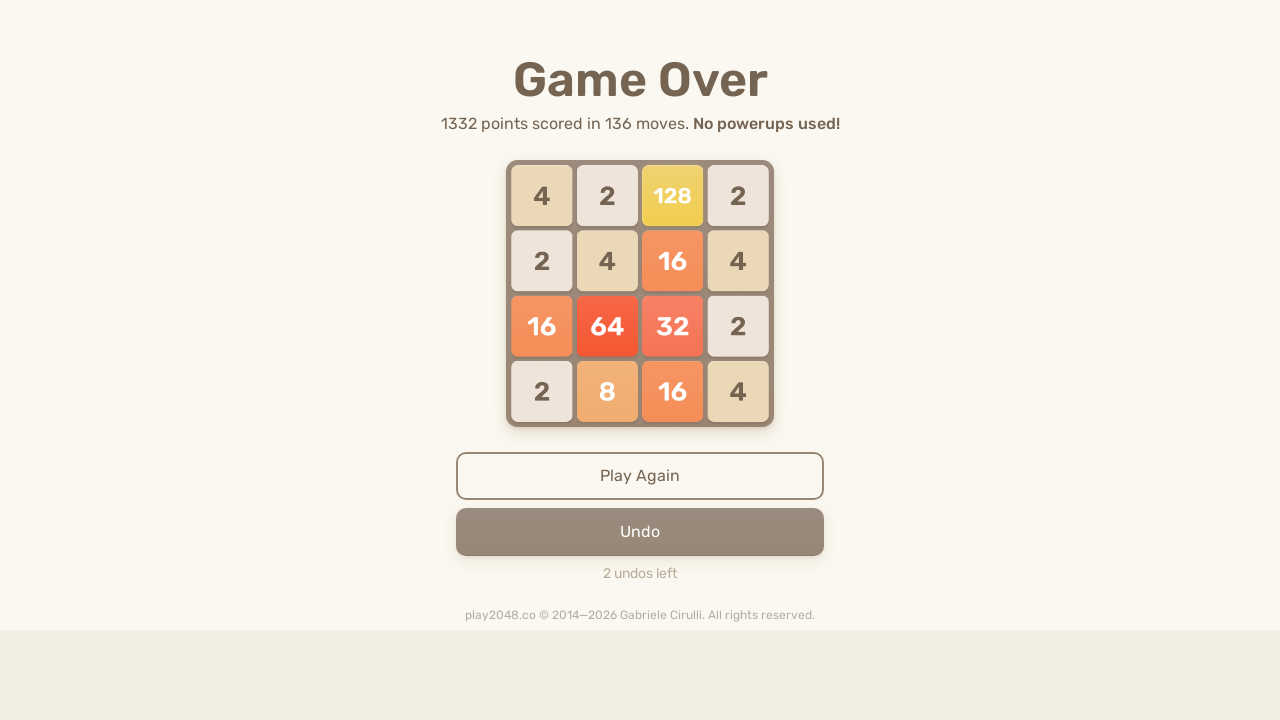

Checked for game over message (count: 0)
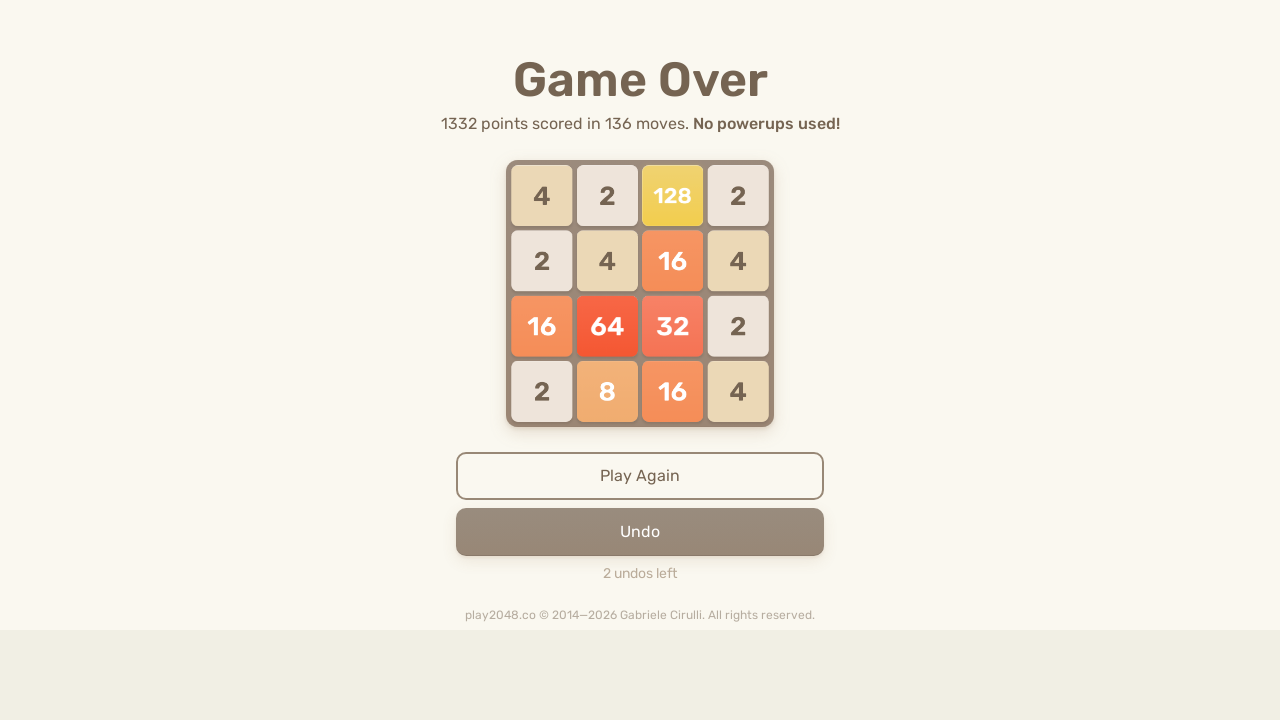

Pressed ArrowUp key
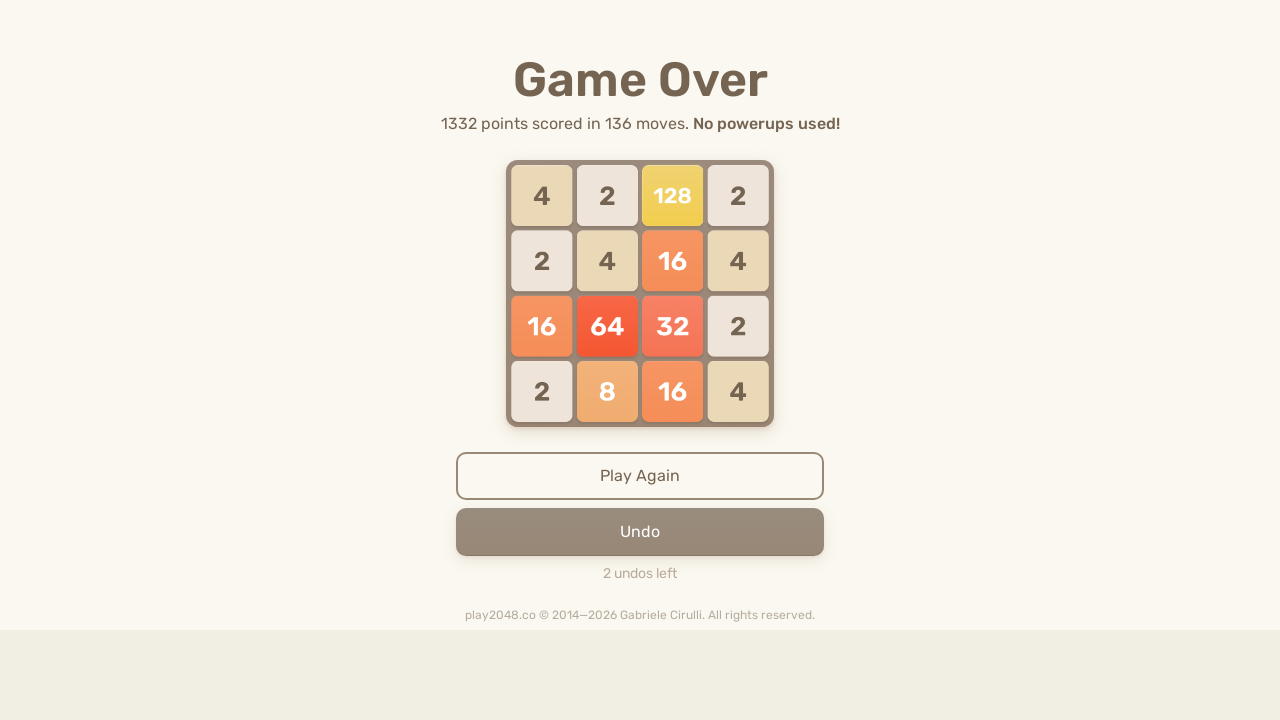

Pressed ArrowRight key
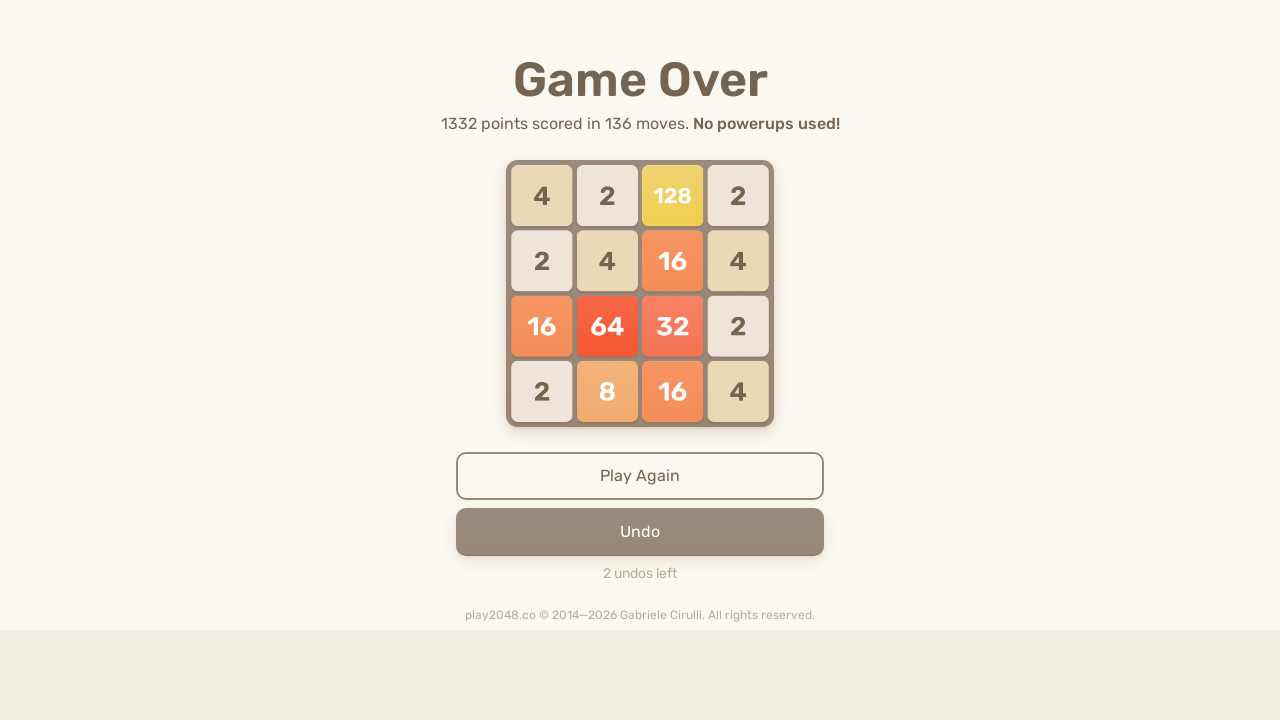

Pressed ArrowDown key
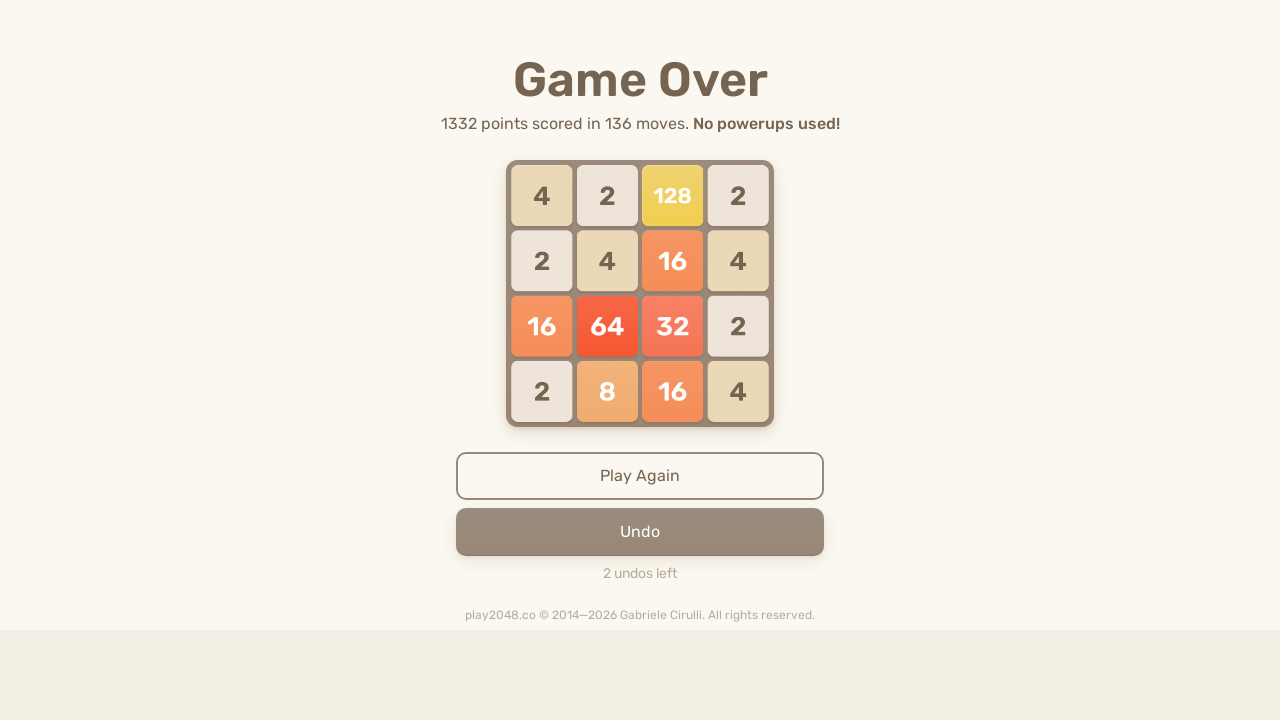

Pressed ArrowLeft key
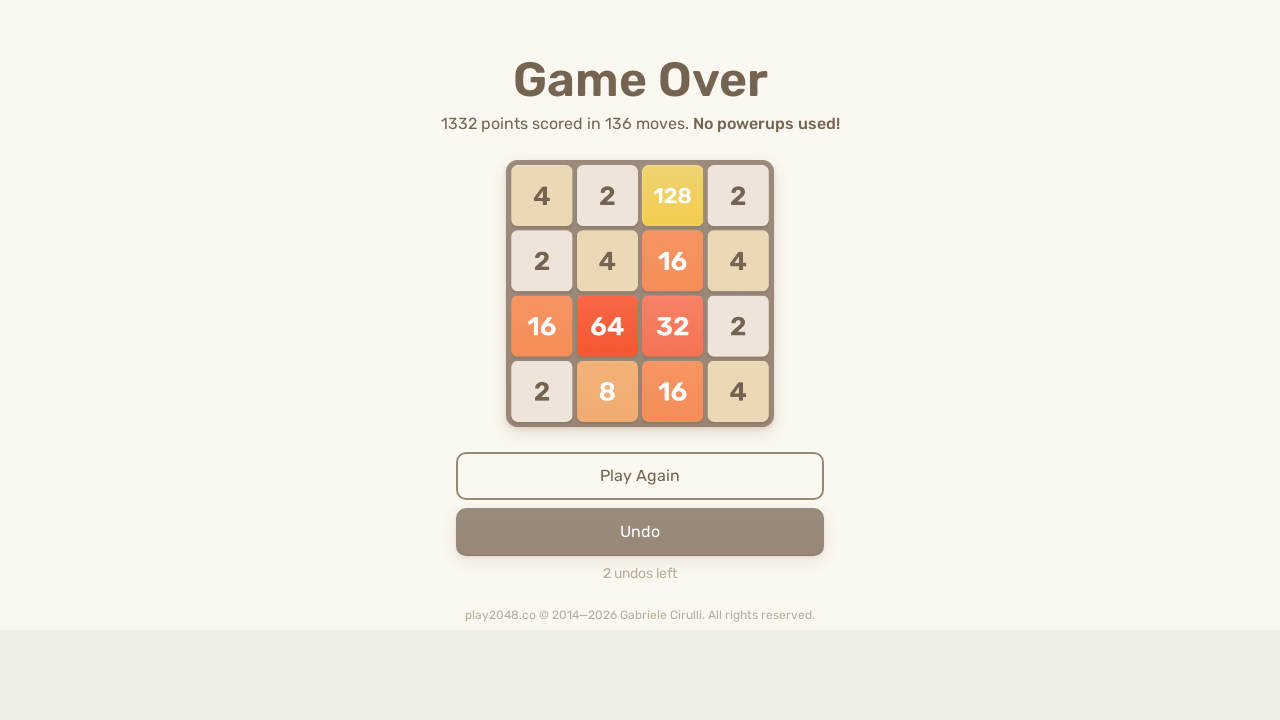

Checked for game over message (count: 0)
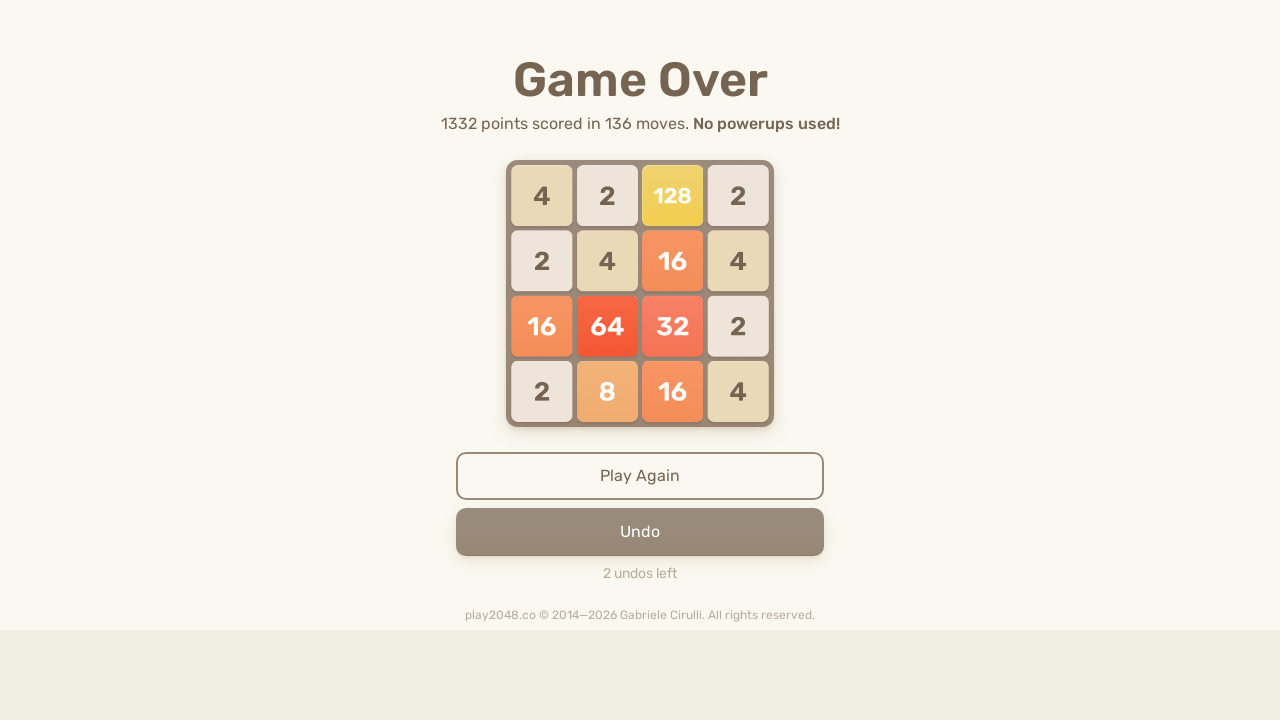

Pressed ArrowUp key
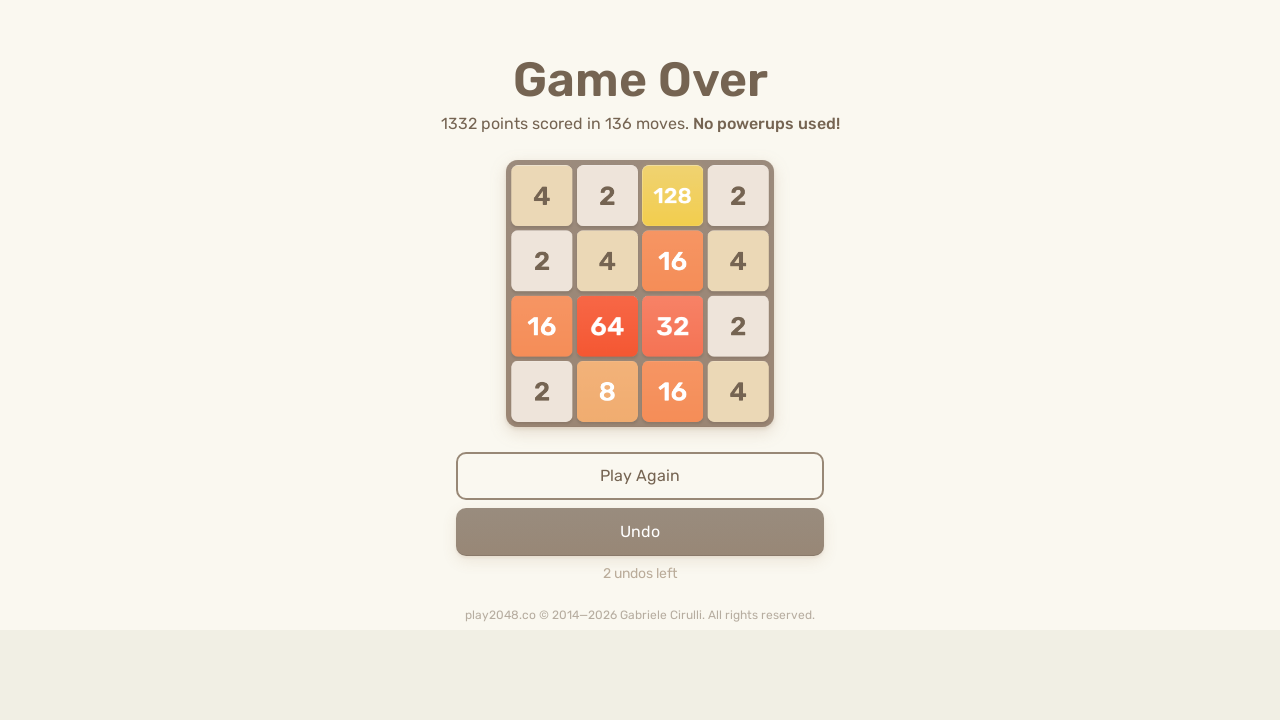

Pressed ArrowRight key
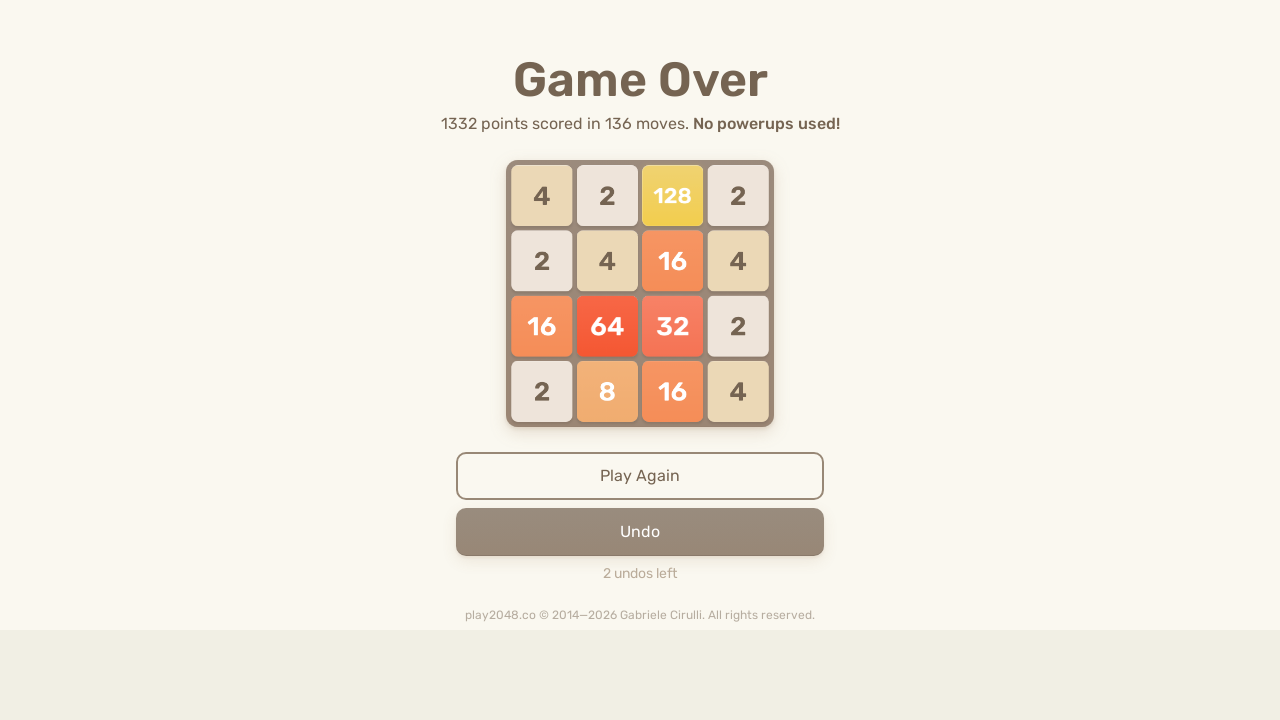

Pressed ArrowDown key
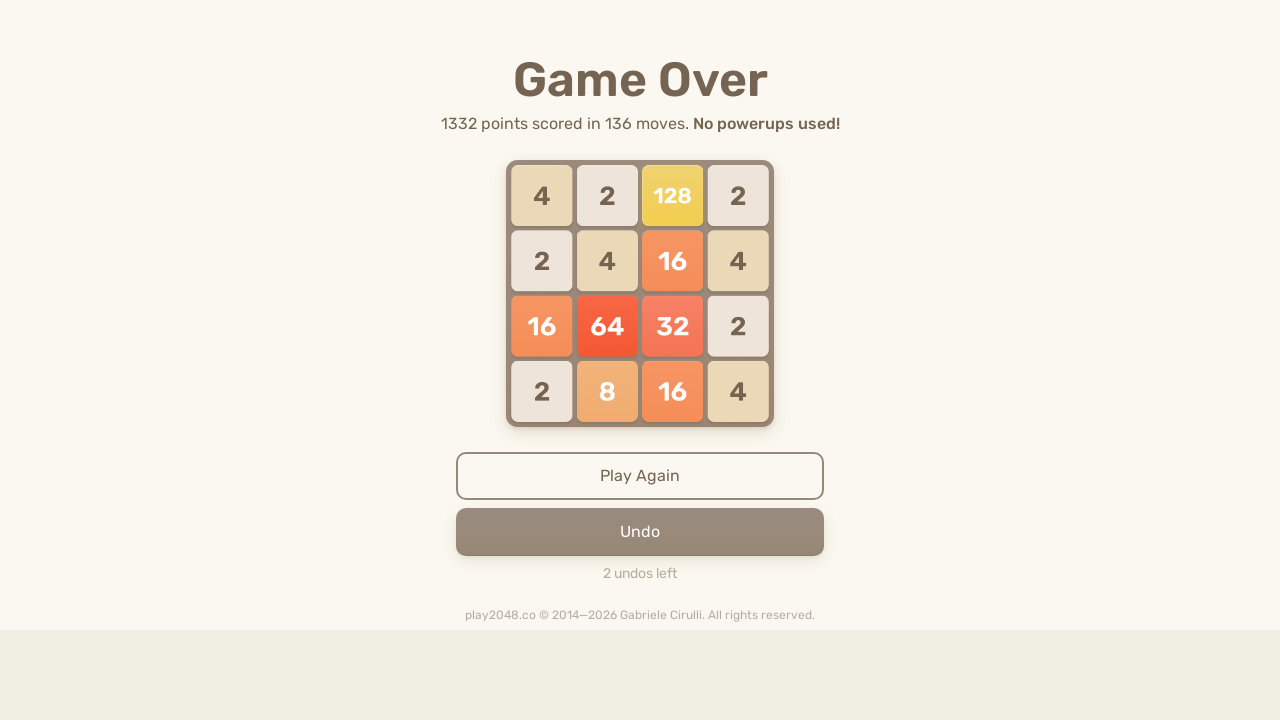

Pressed ArrowLeft key
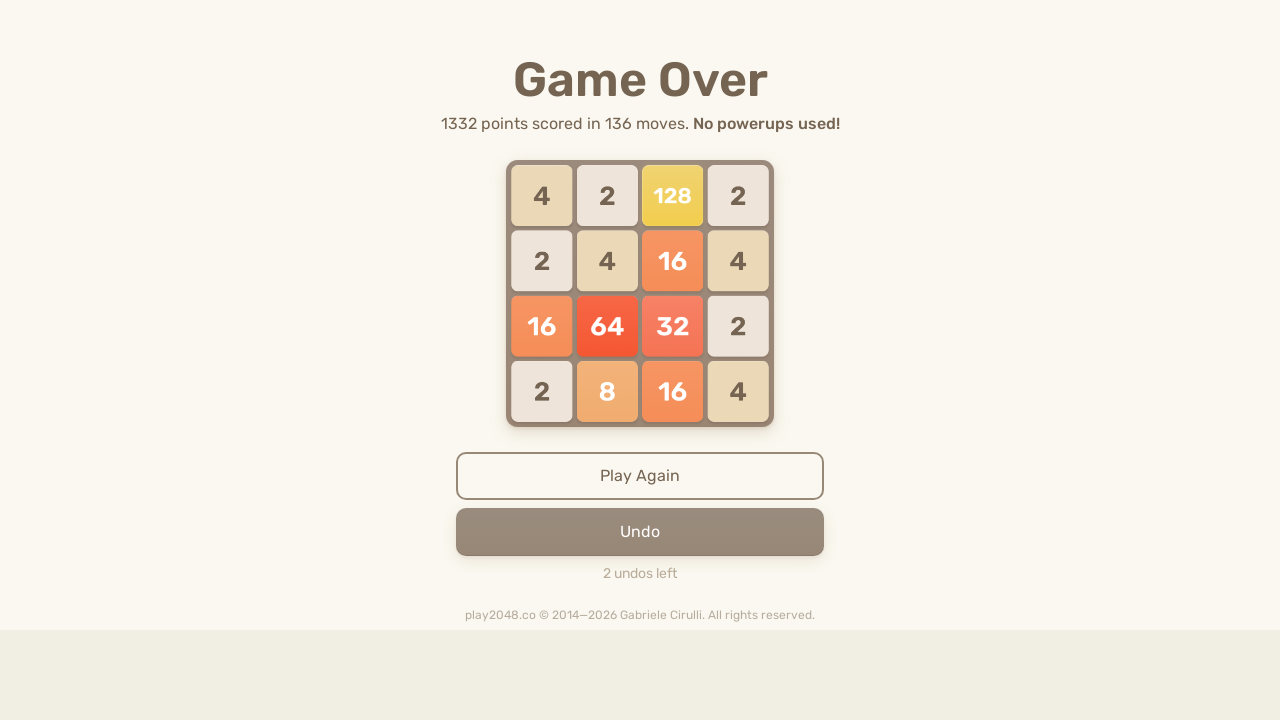

Checked for game over message (count: 0)
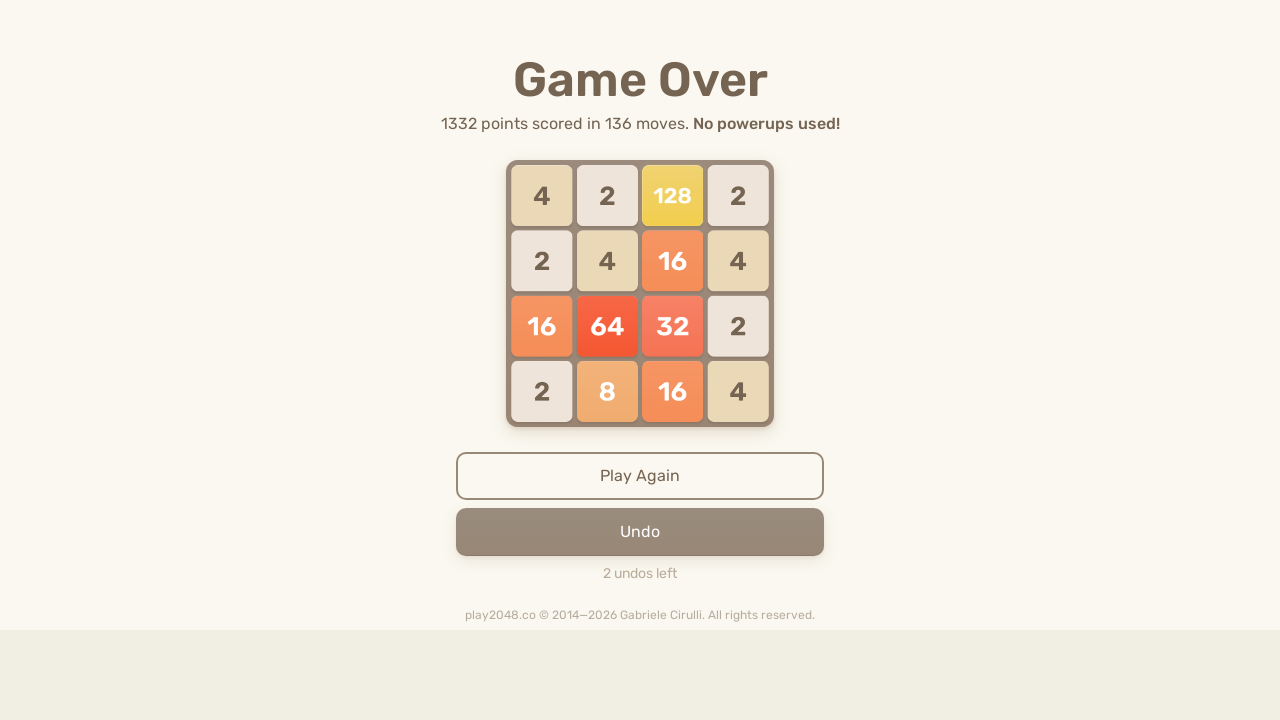

Pressed ArrowUp key
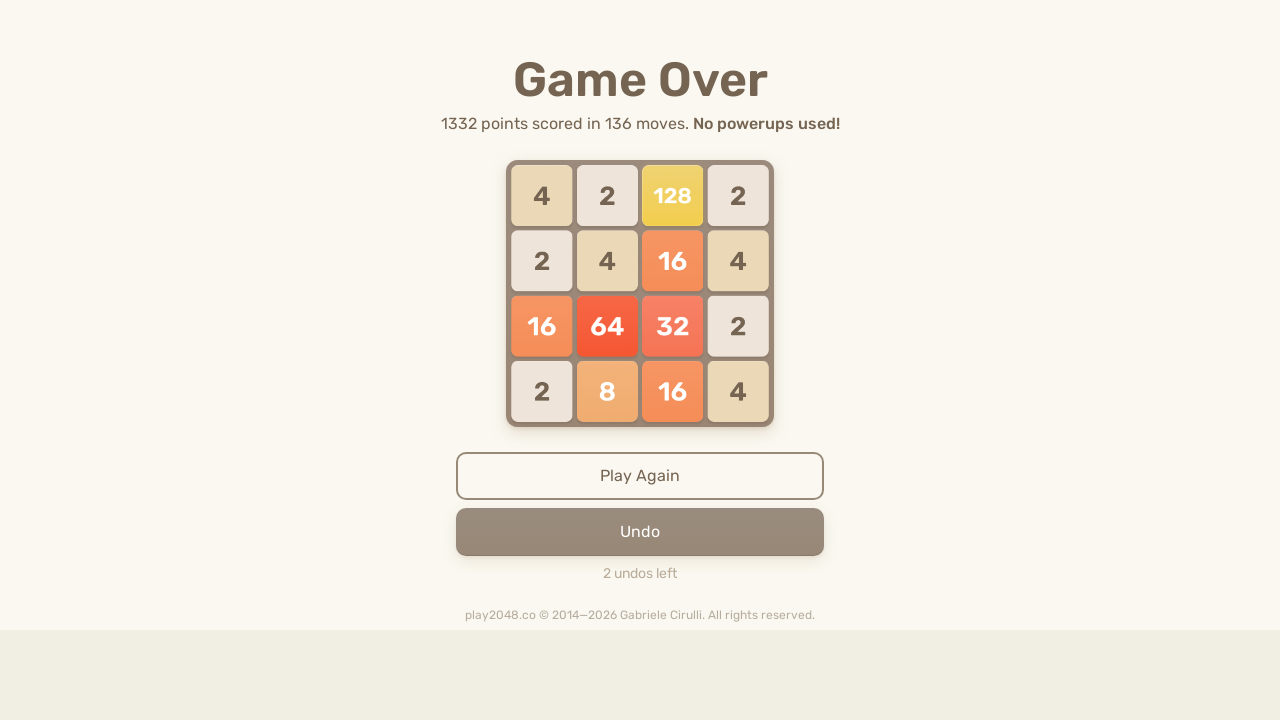

Pressed ArrowRight key
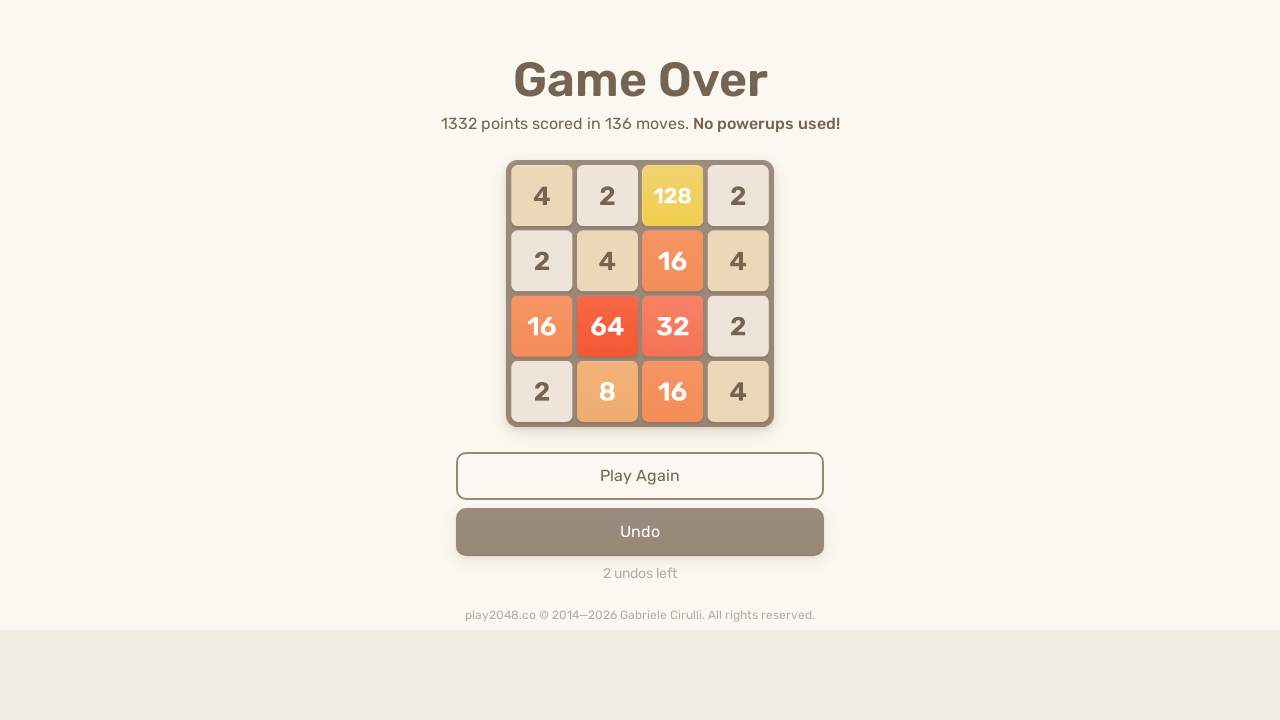

Pressed ArrowDown key
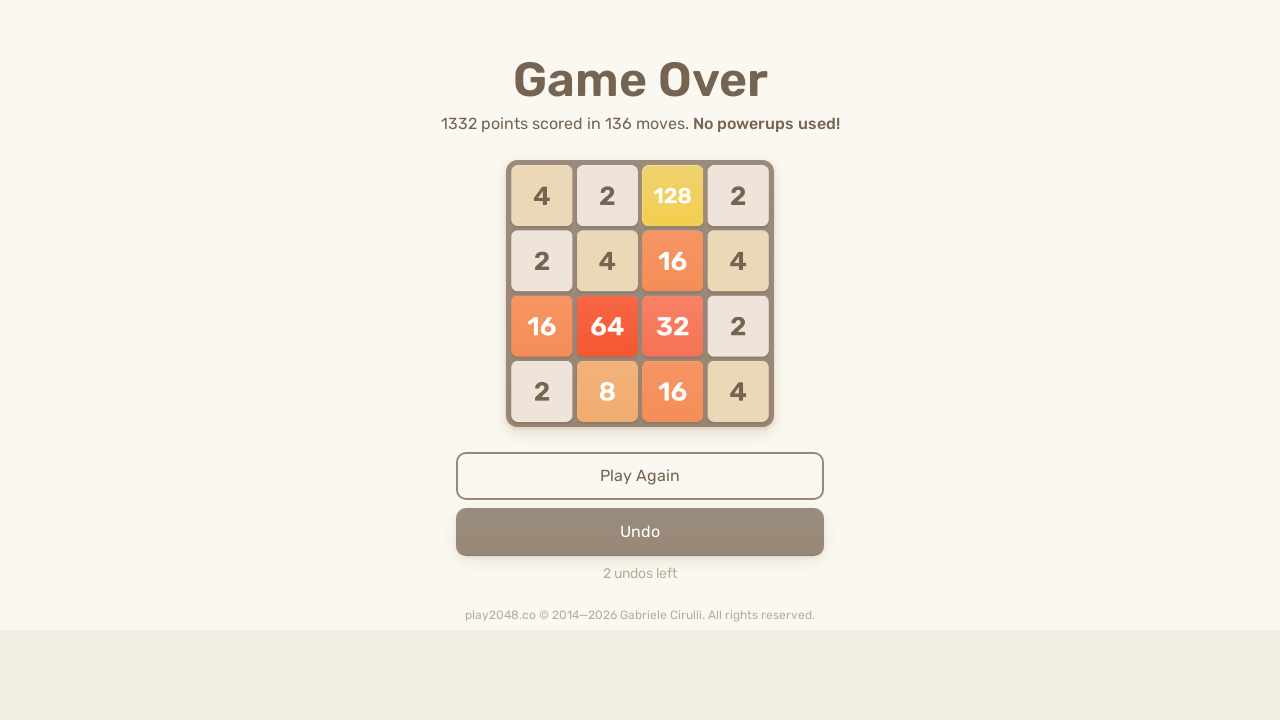

Pressed ArrowLeft key
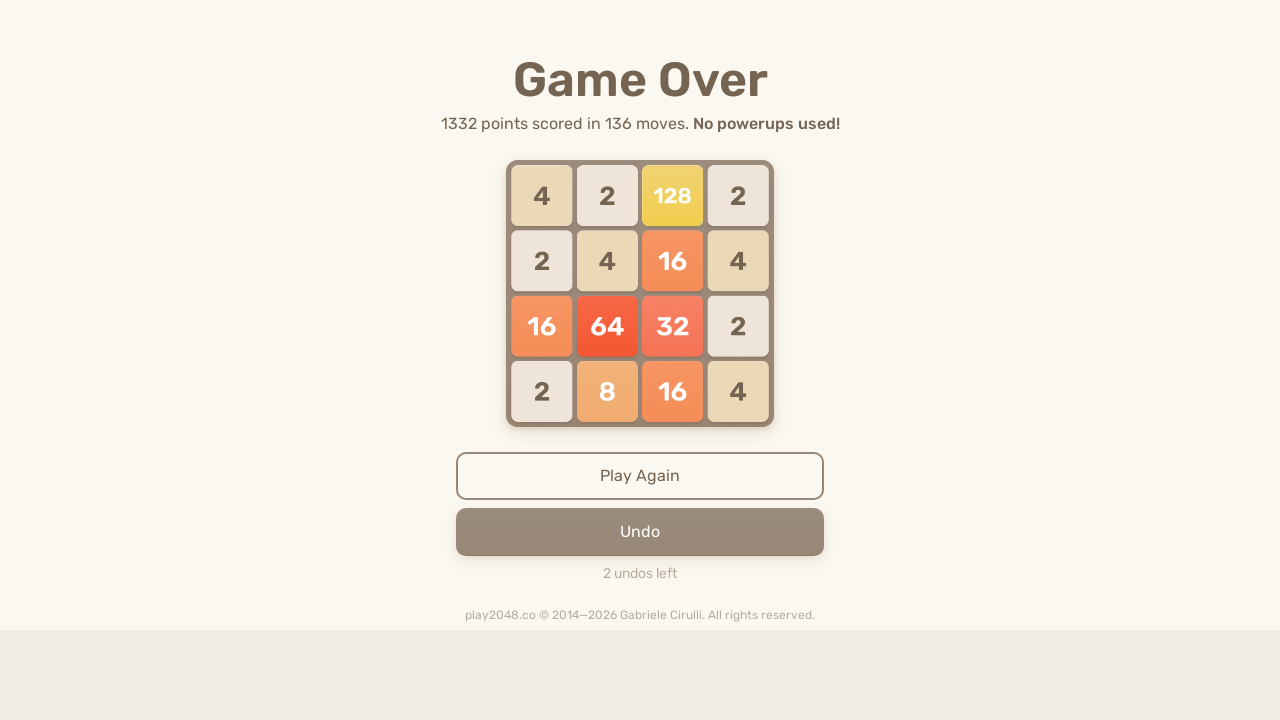

Checked for game over message (count: 0)
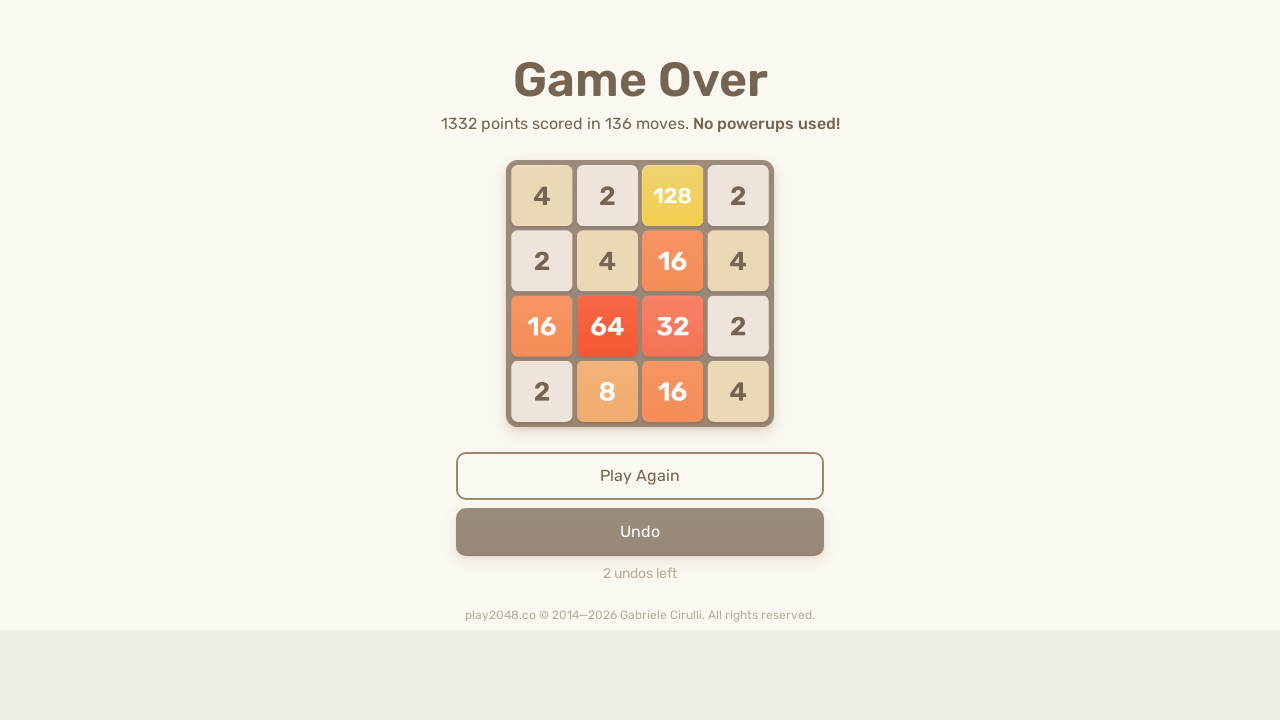

Pressed ArrowUp key
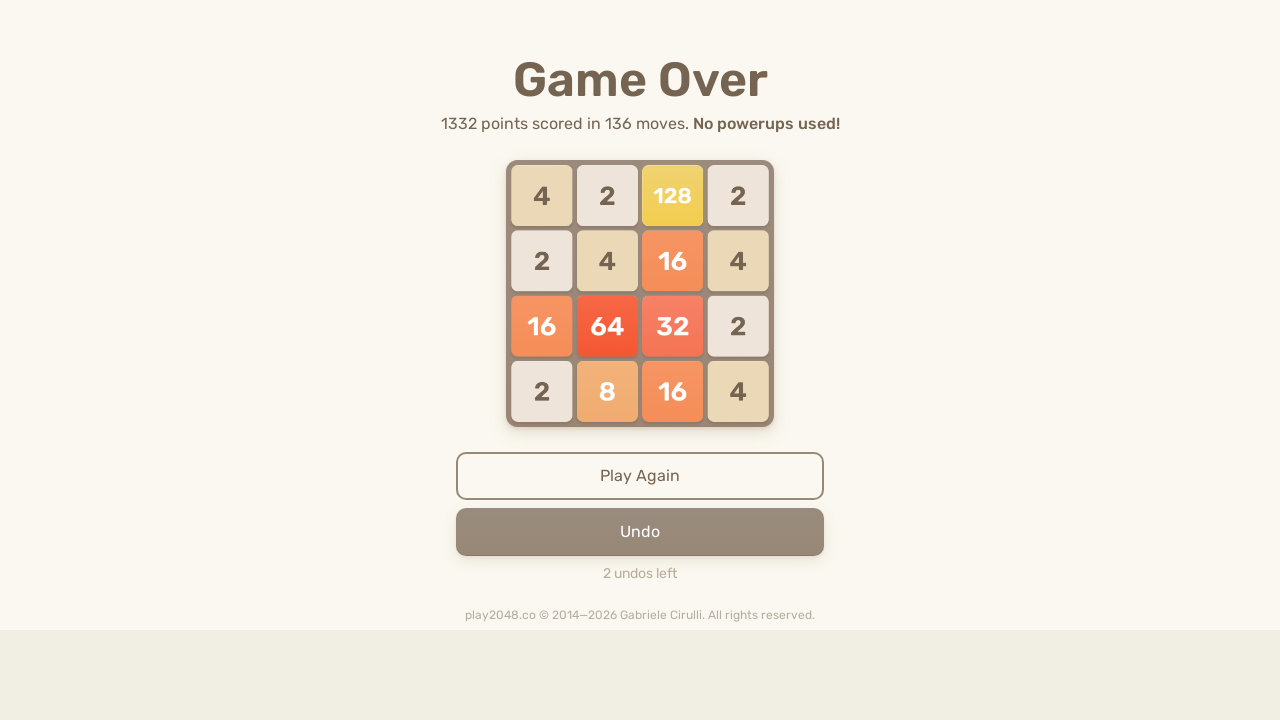

Pressed ArrowRight key
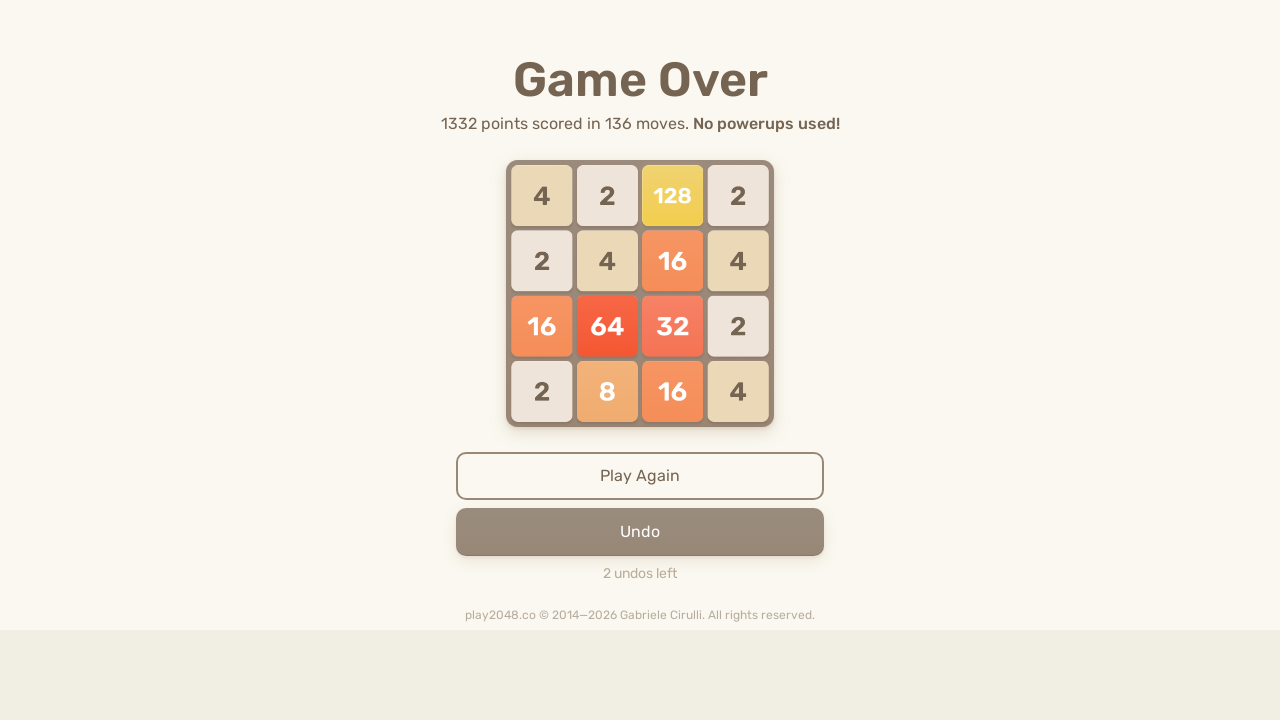

Pressed ArrowDown key
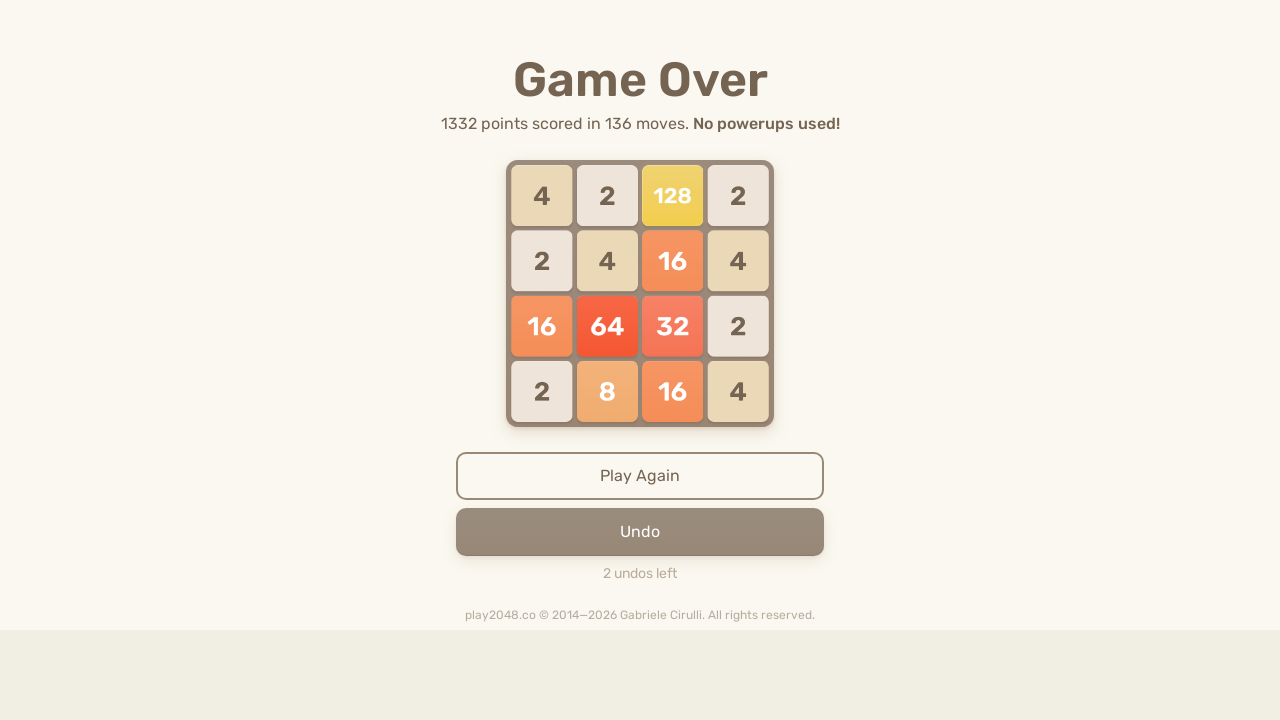

Pressed ArrowLeft key
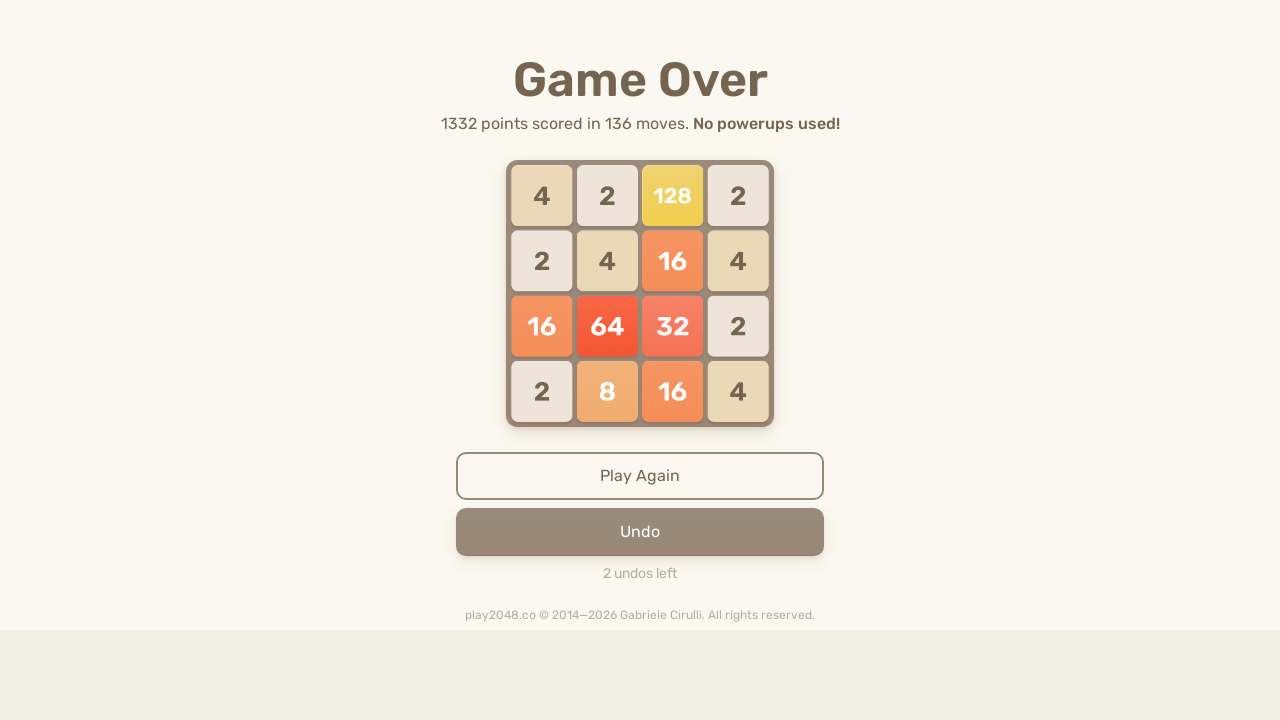

Checked for game over message (count: 0)
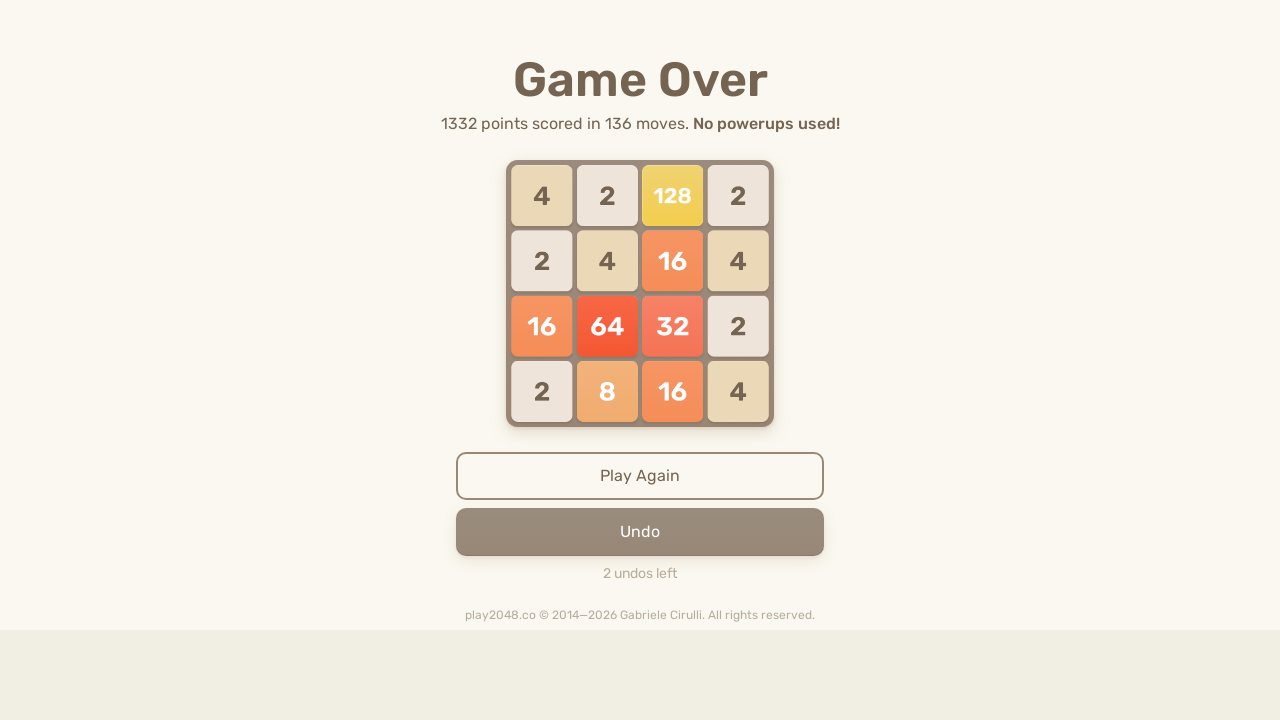

Pressed ArrowUp key
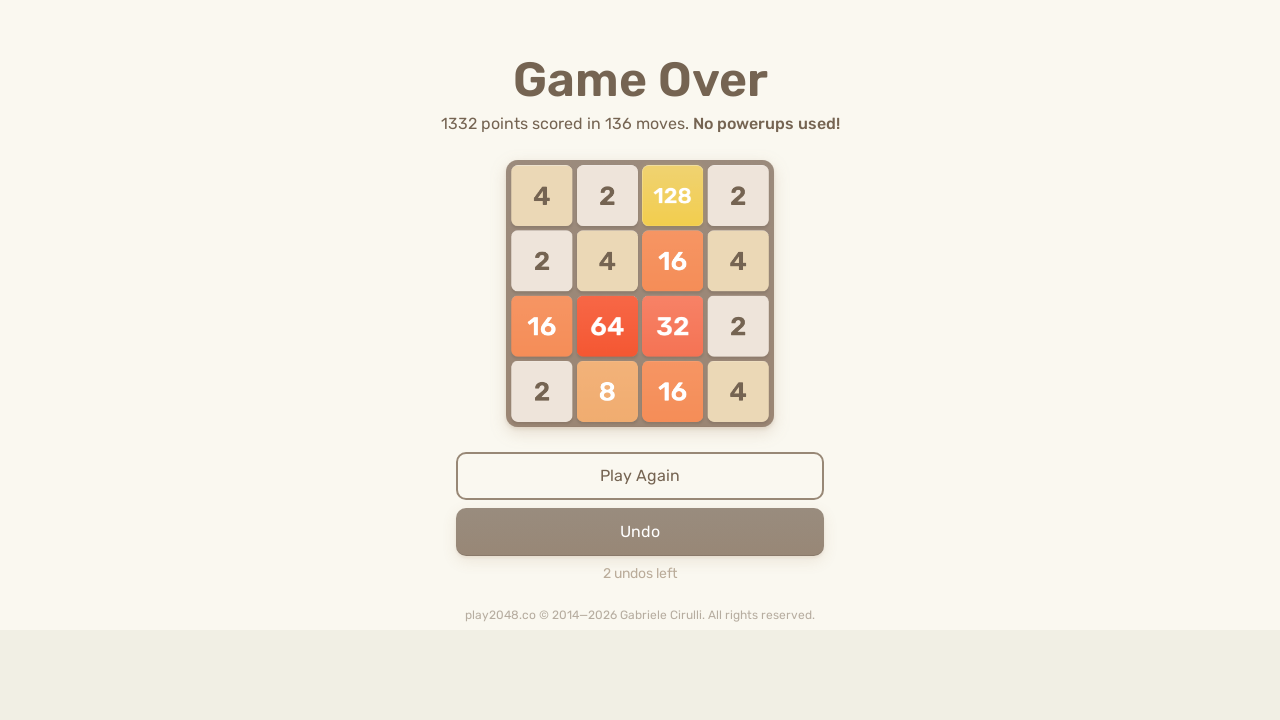

Pressed ArrowRight key
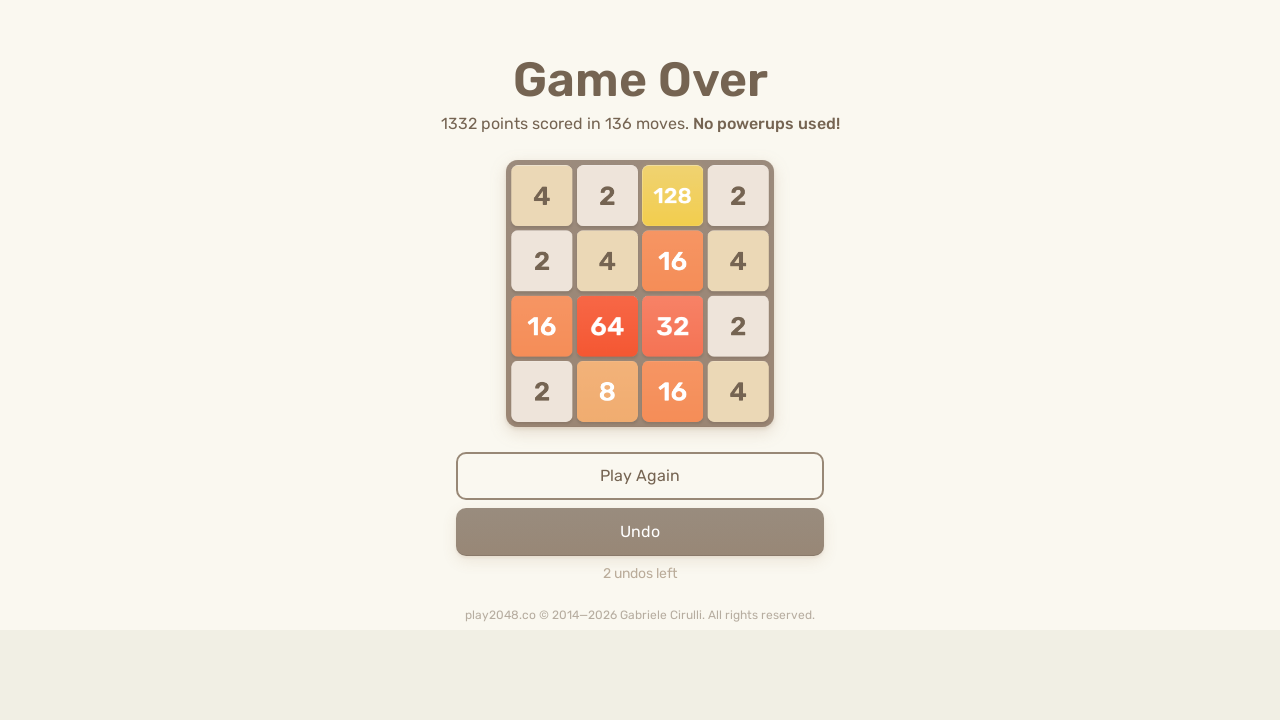

Pressed ArrowDown key
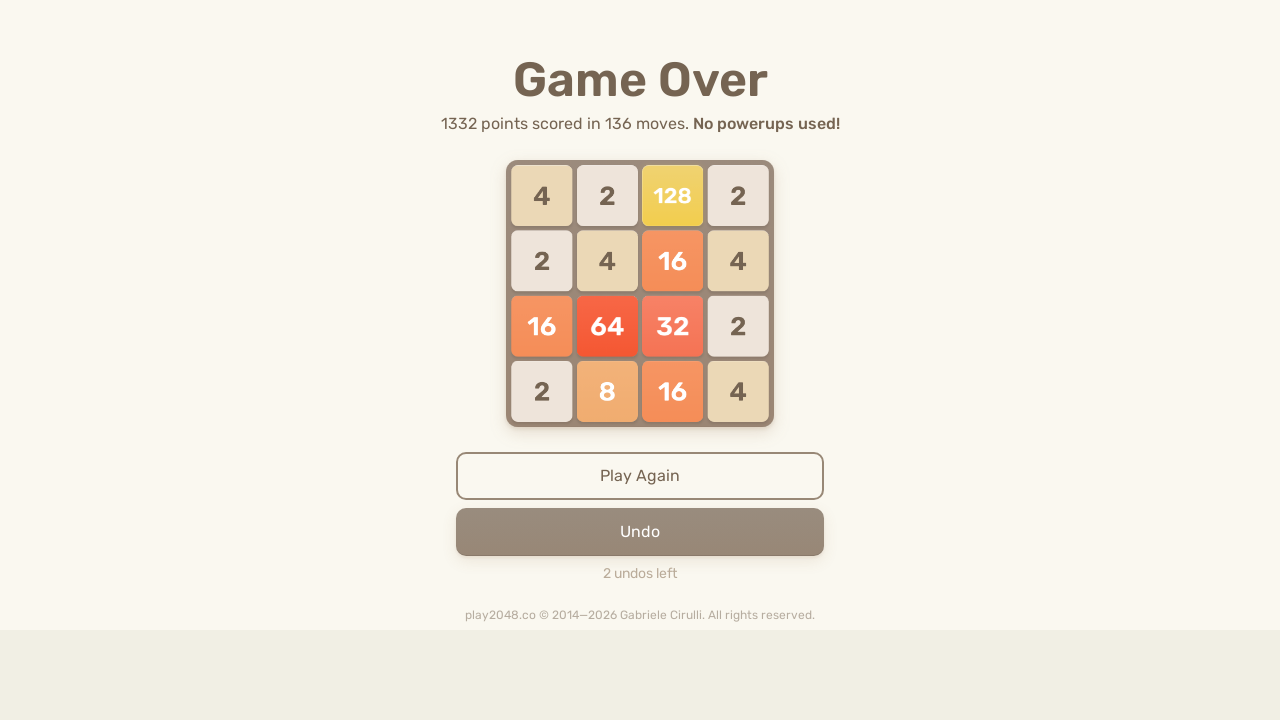

Pressed ArrowLeft key
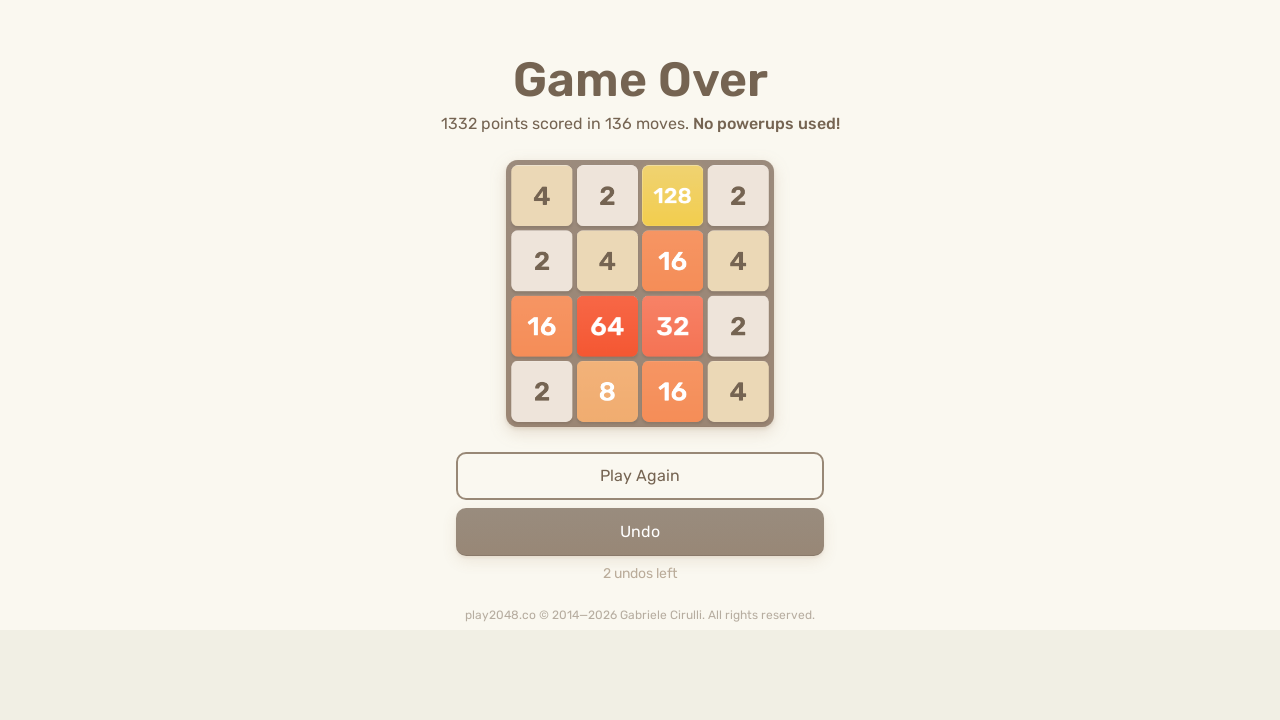

Checked for game over message (count: 0)
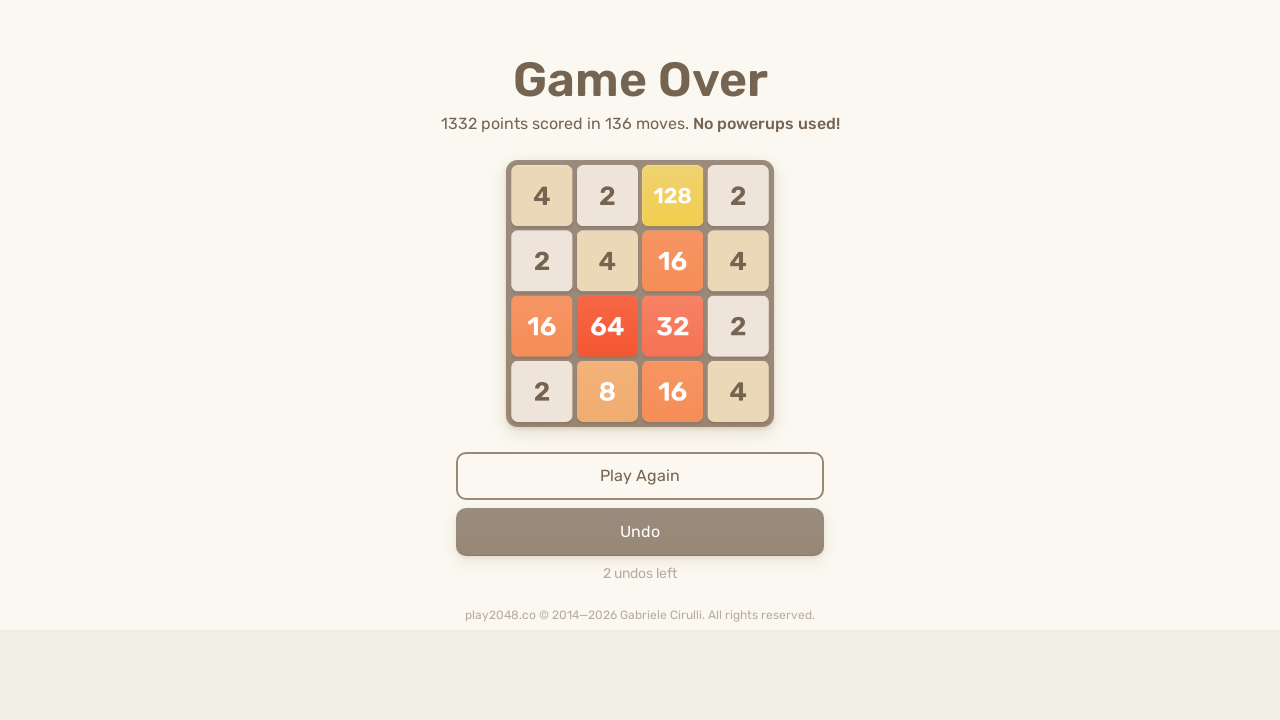

Pressed ArrowUp key
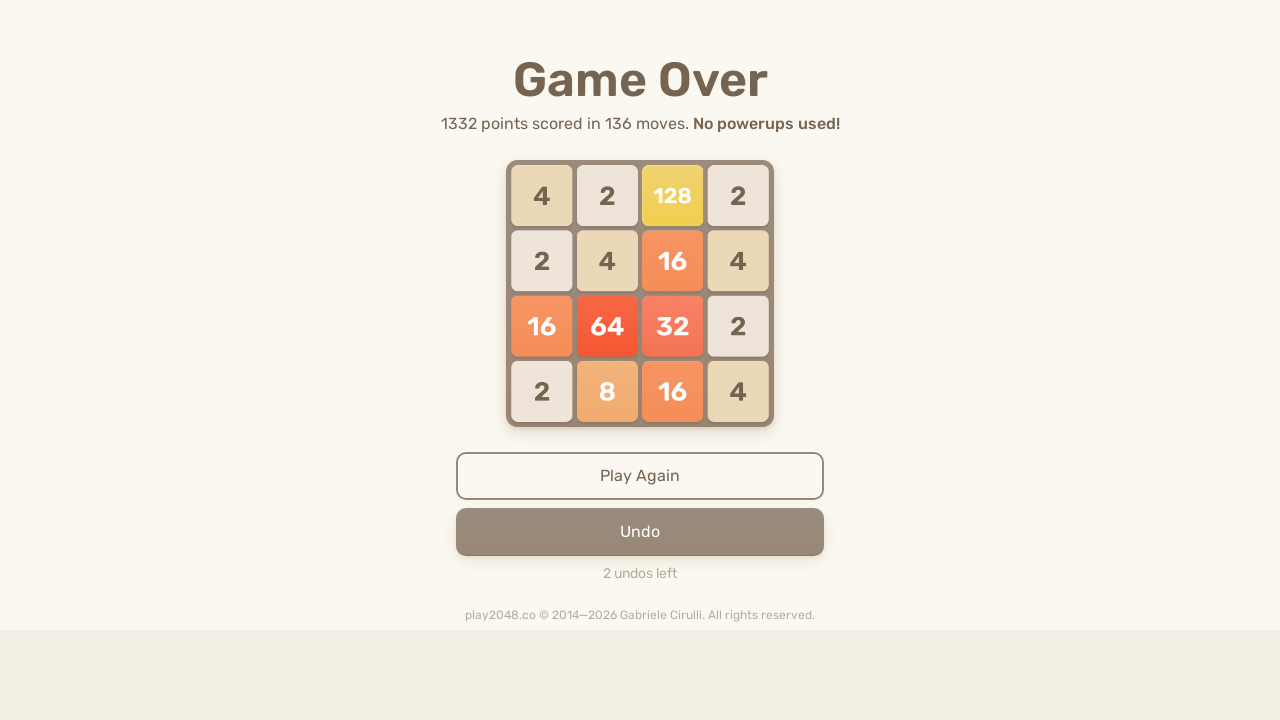

Pressed ArrowRight key
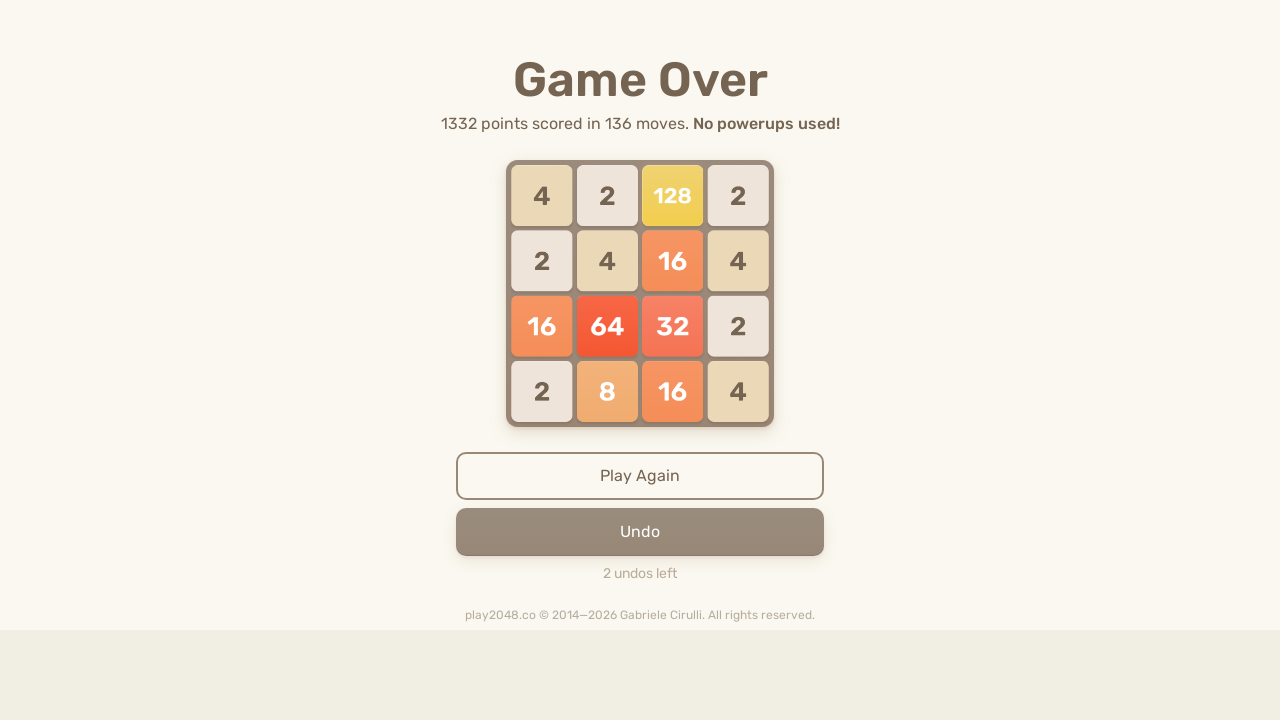

Pressed ArrowDown key
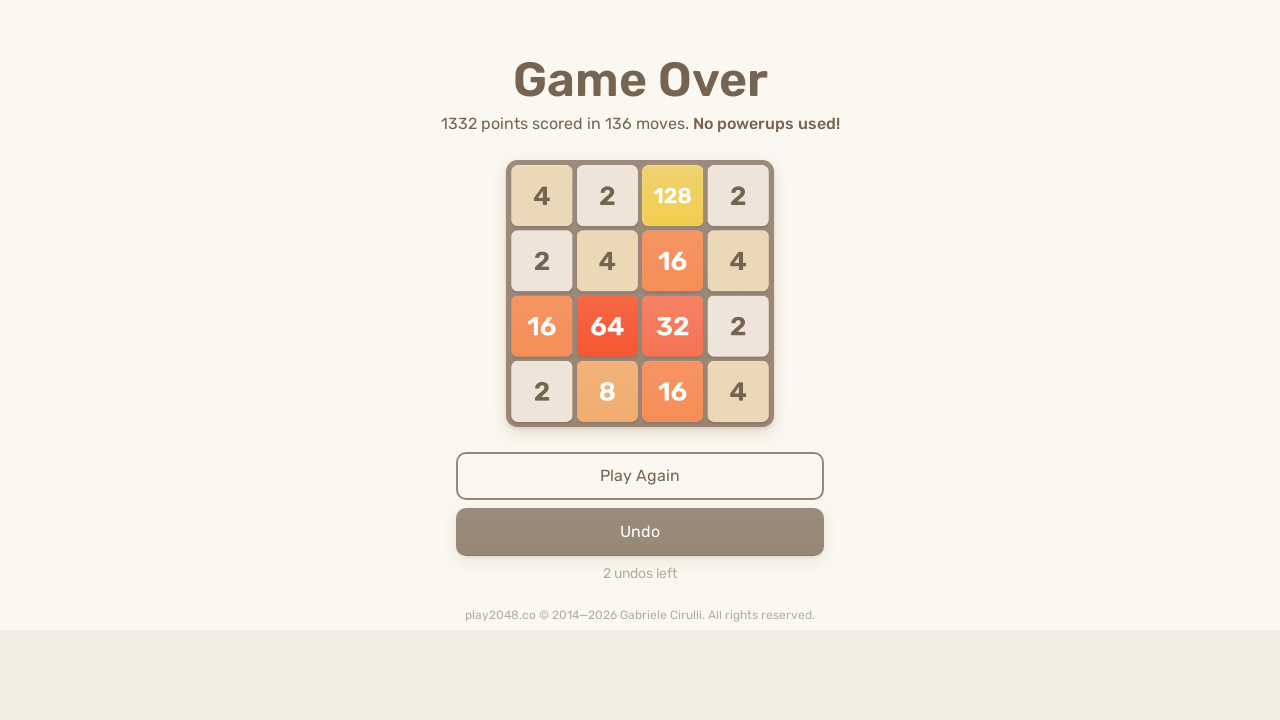

Pressed ArrowLeft key
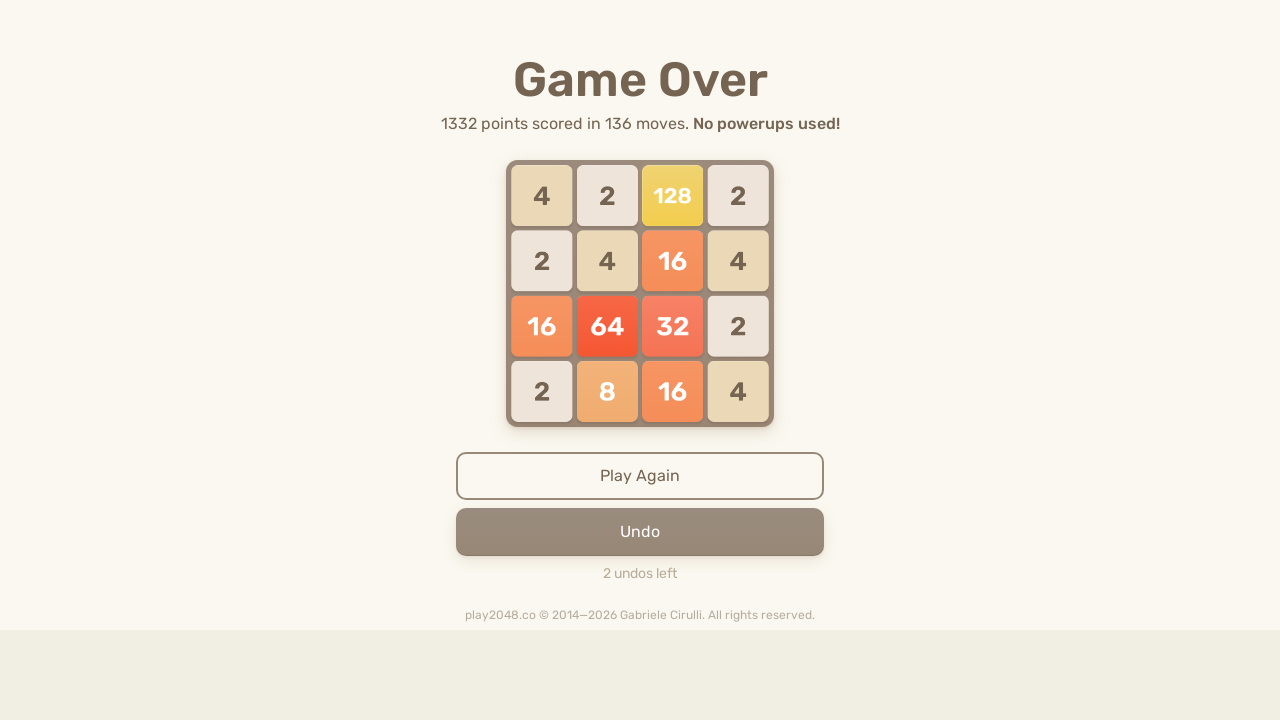

Checked for game over message (count: 0)
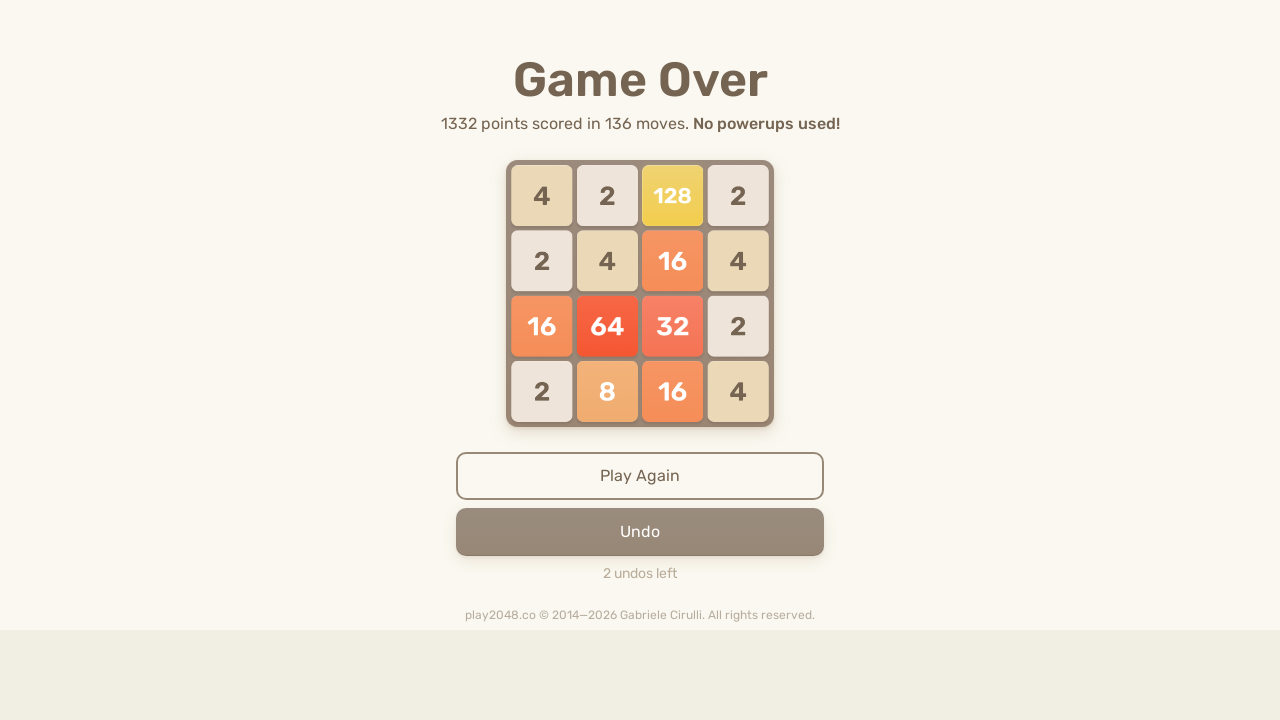

Pressed ArrowUp key
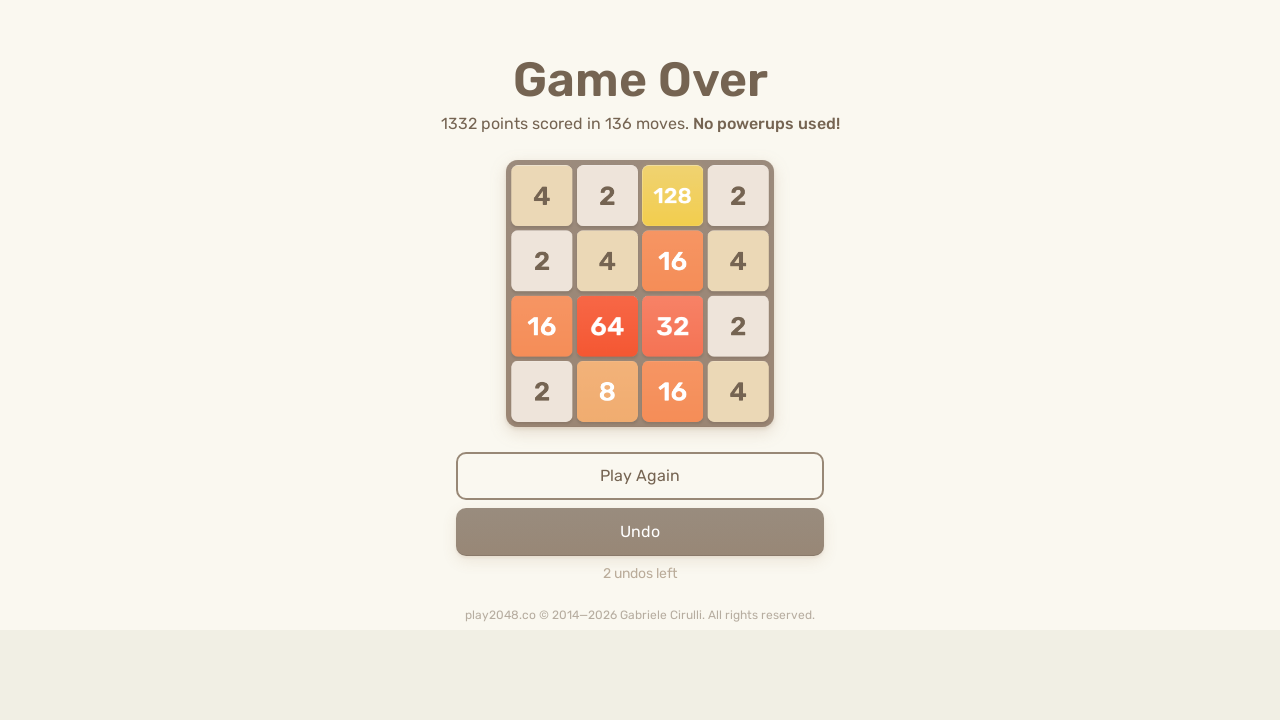

Pressed ArrowRight key
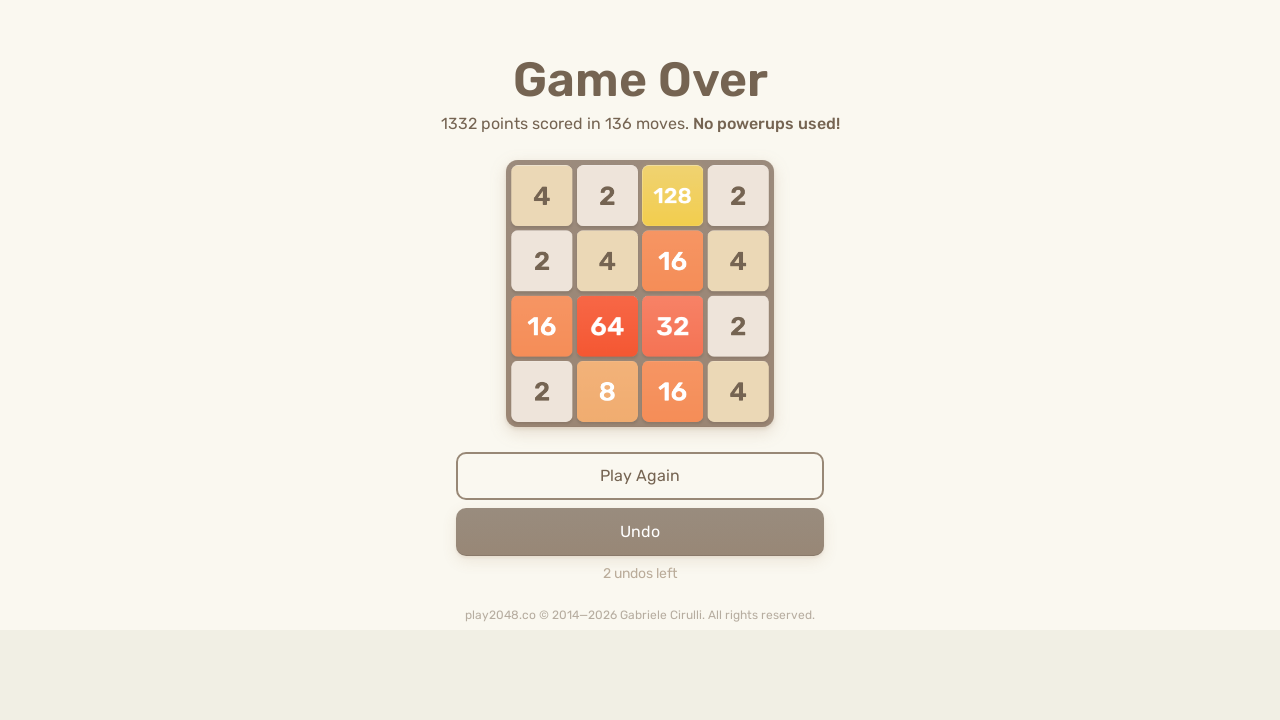

Pressed ArrowDown key
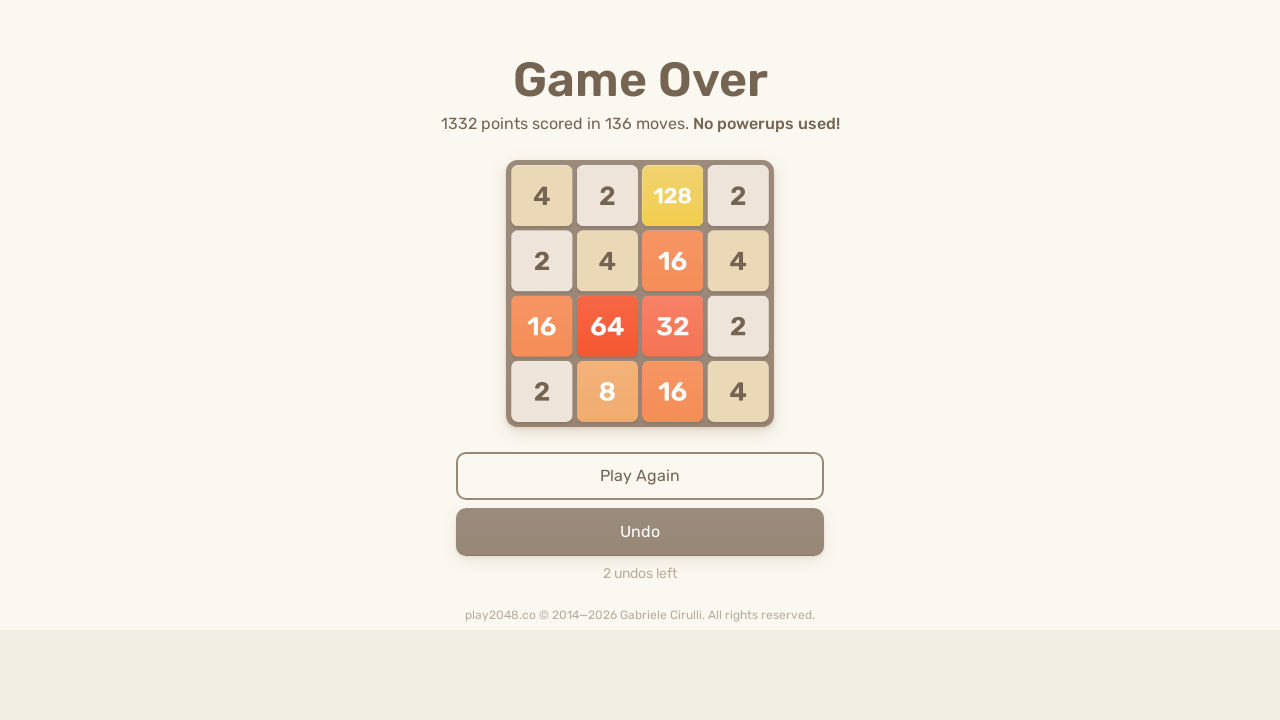

Pressed ArrowLeft key
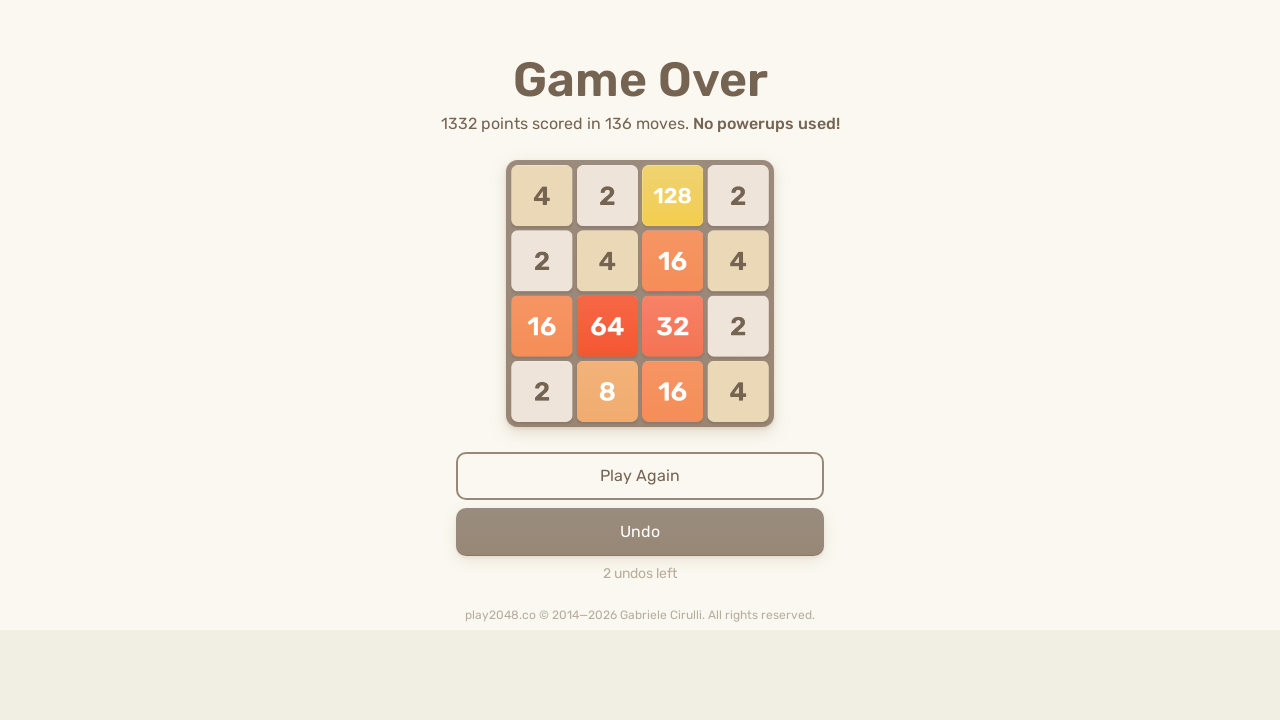

Checked for game over message (count: 0)
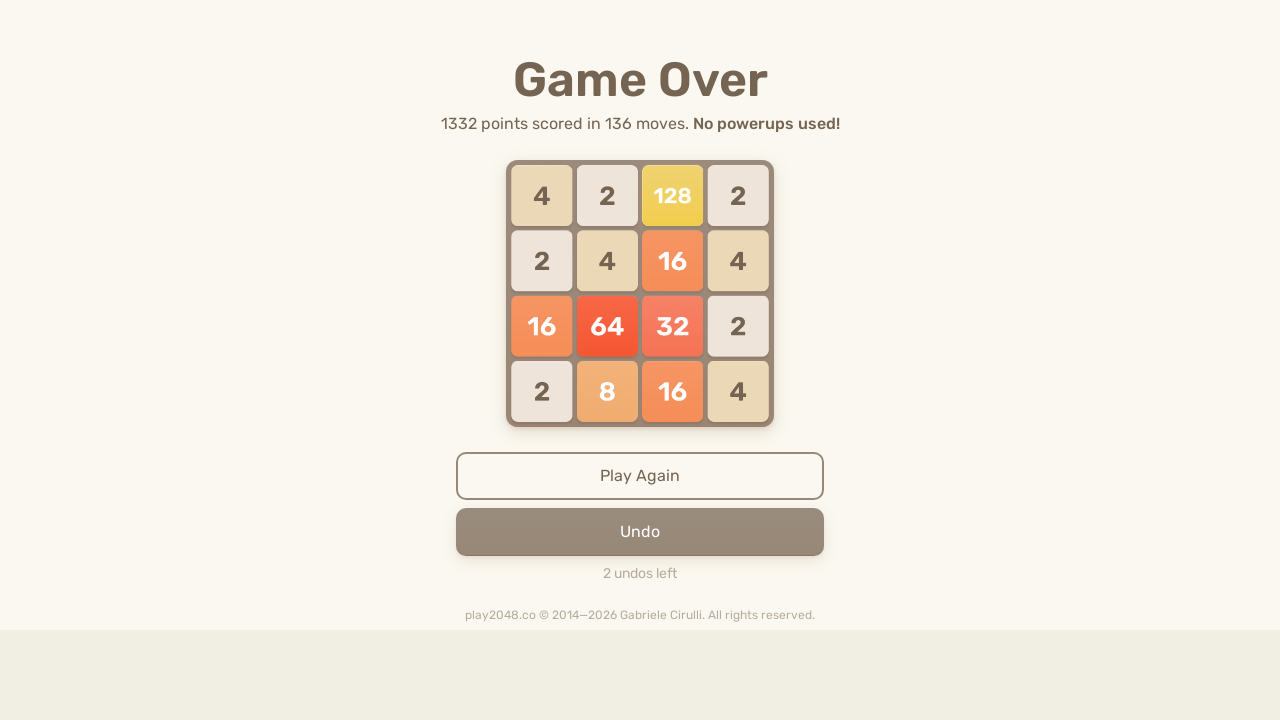

Pressed ArrowUp key
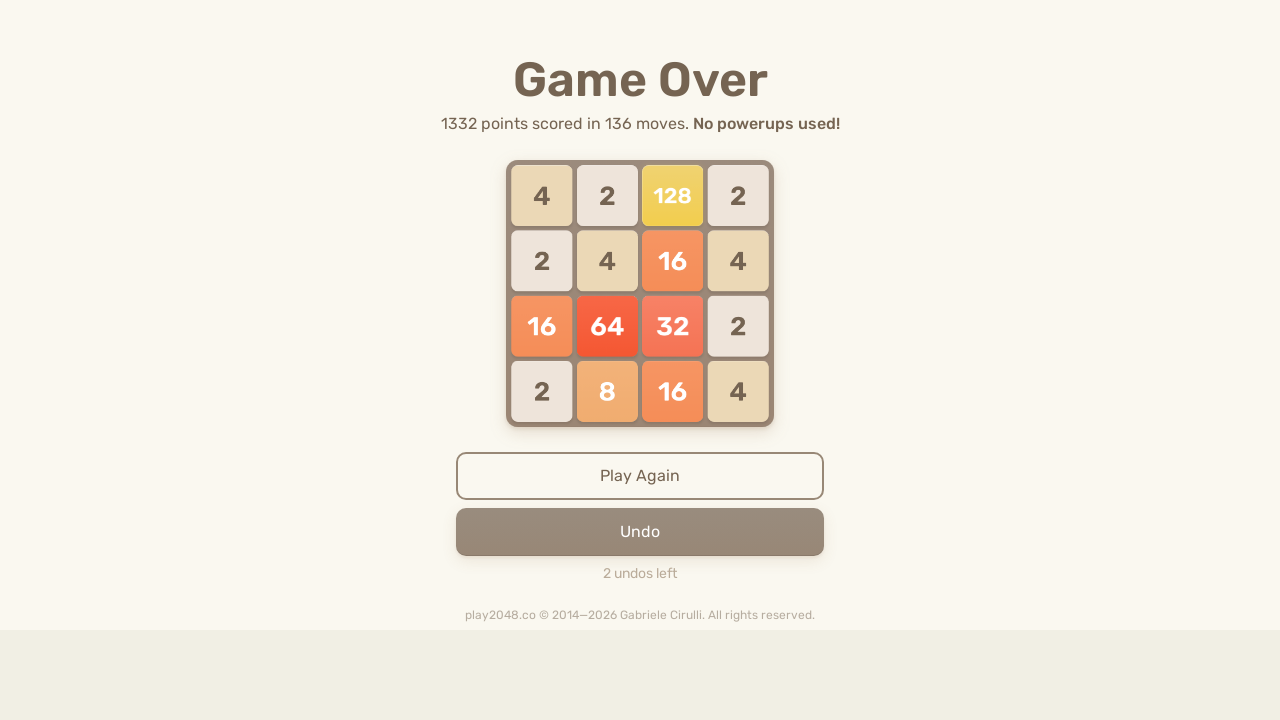

Pressed ArrowRight key
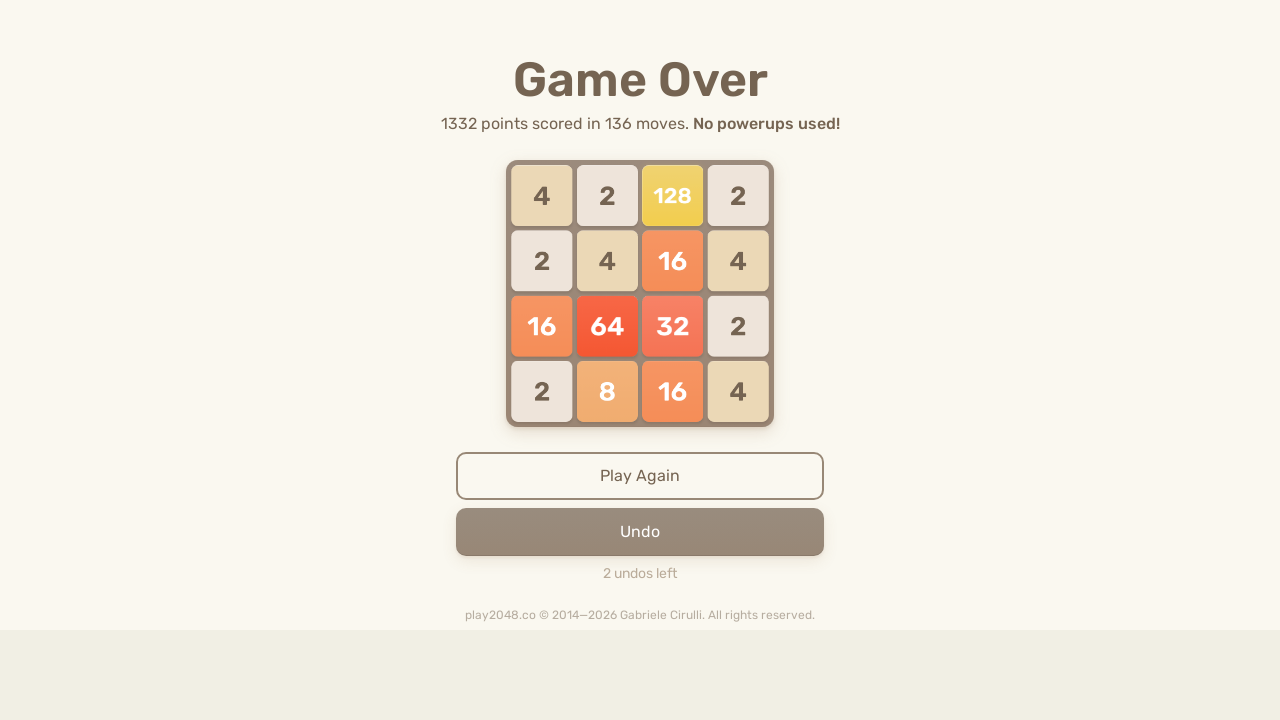

Pressed ArrowDown key
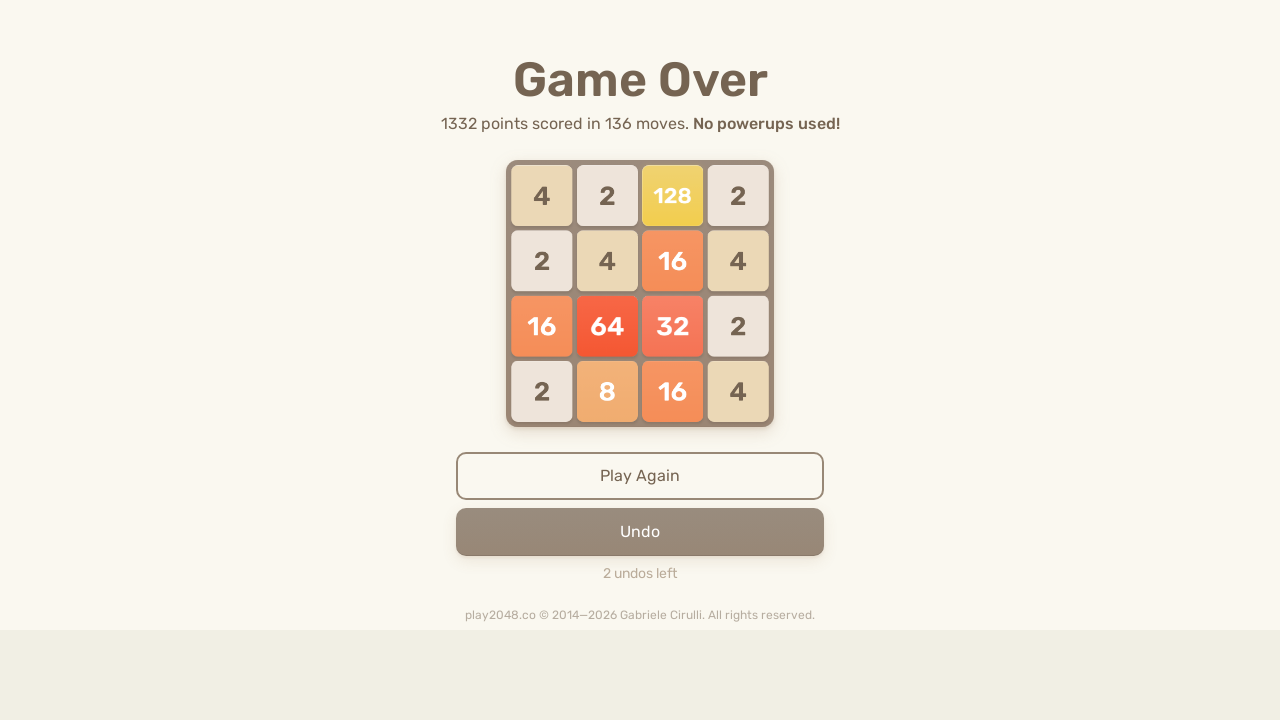

Pressed ArrowLeft key
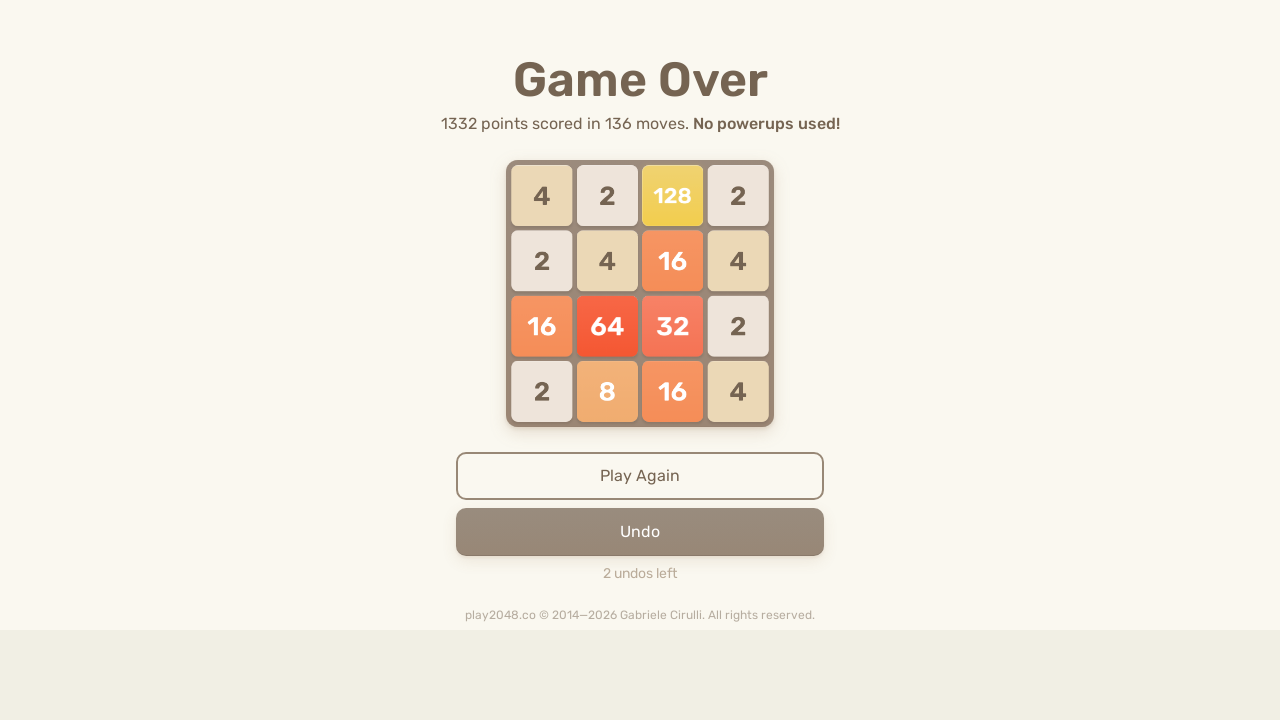

Checked for game over message (count: 0)
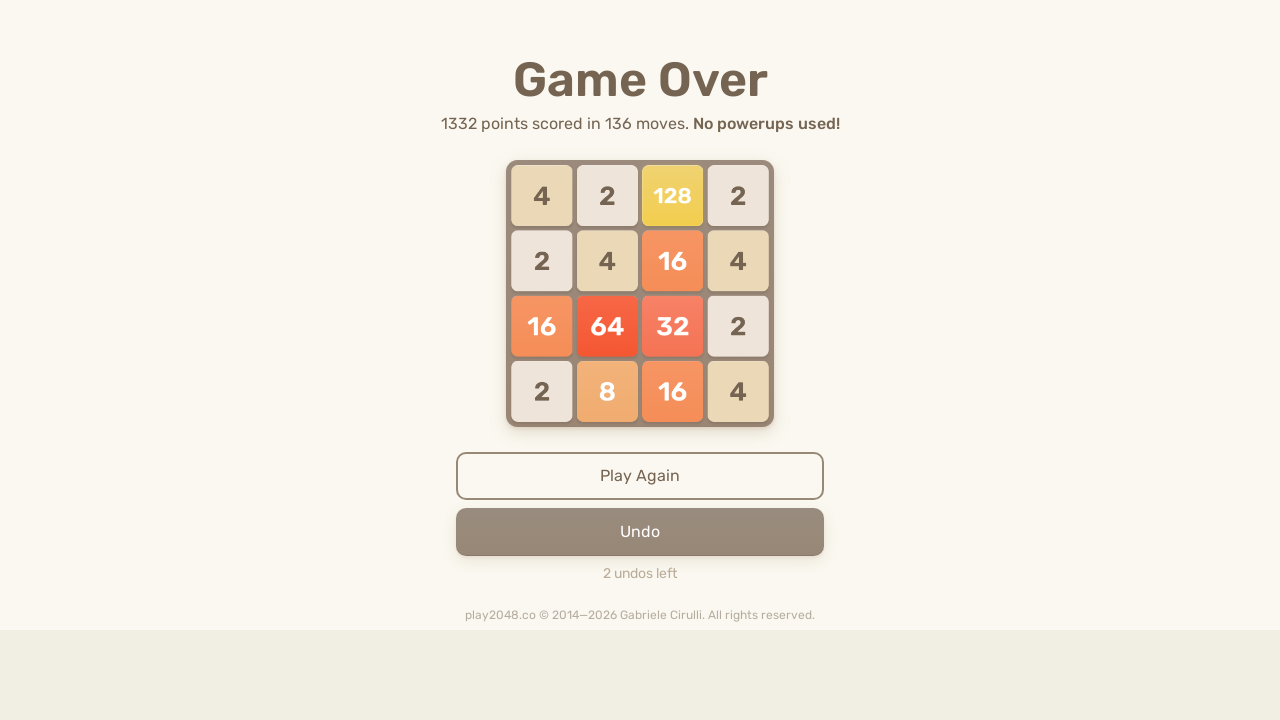

Pressed ArrowUp key
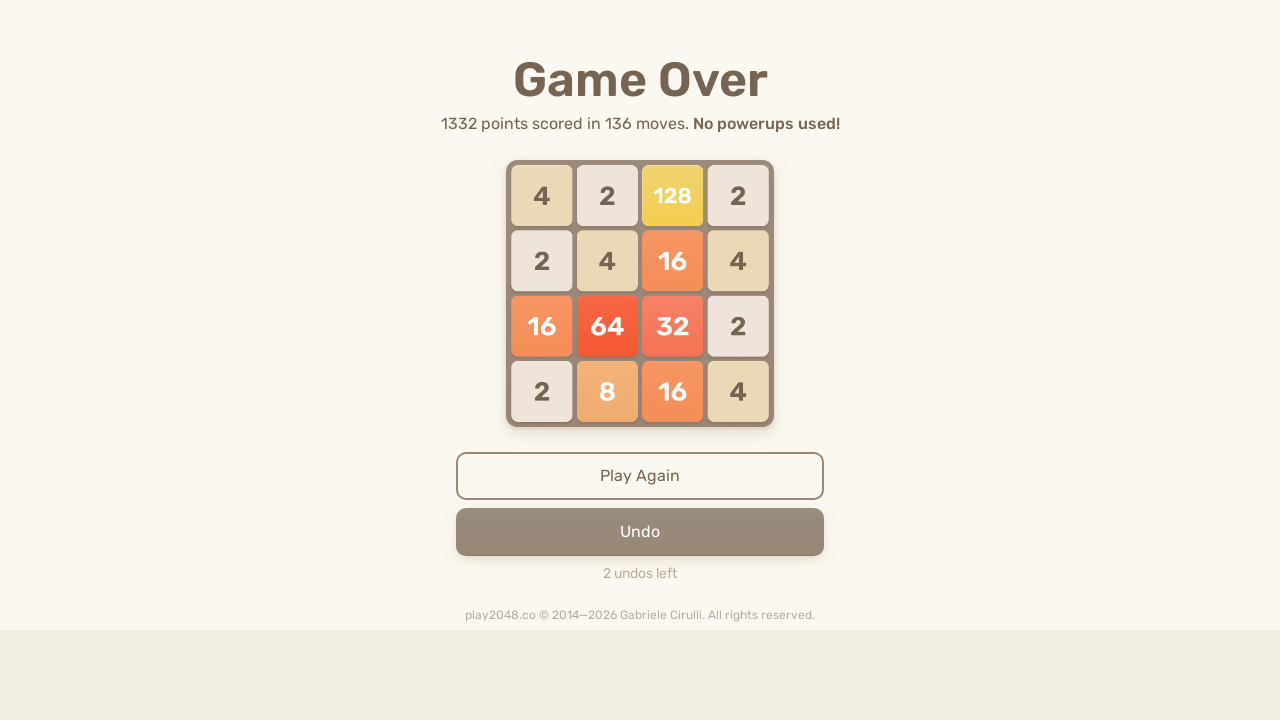

Pressed ArrowRight key
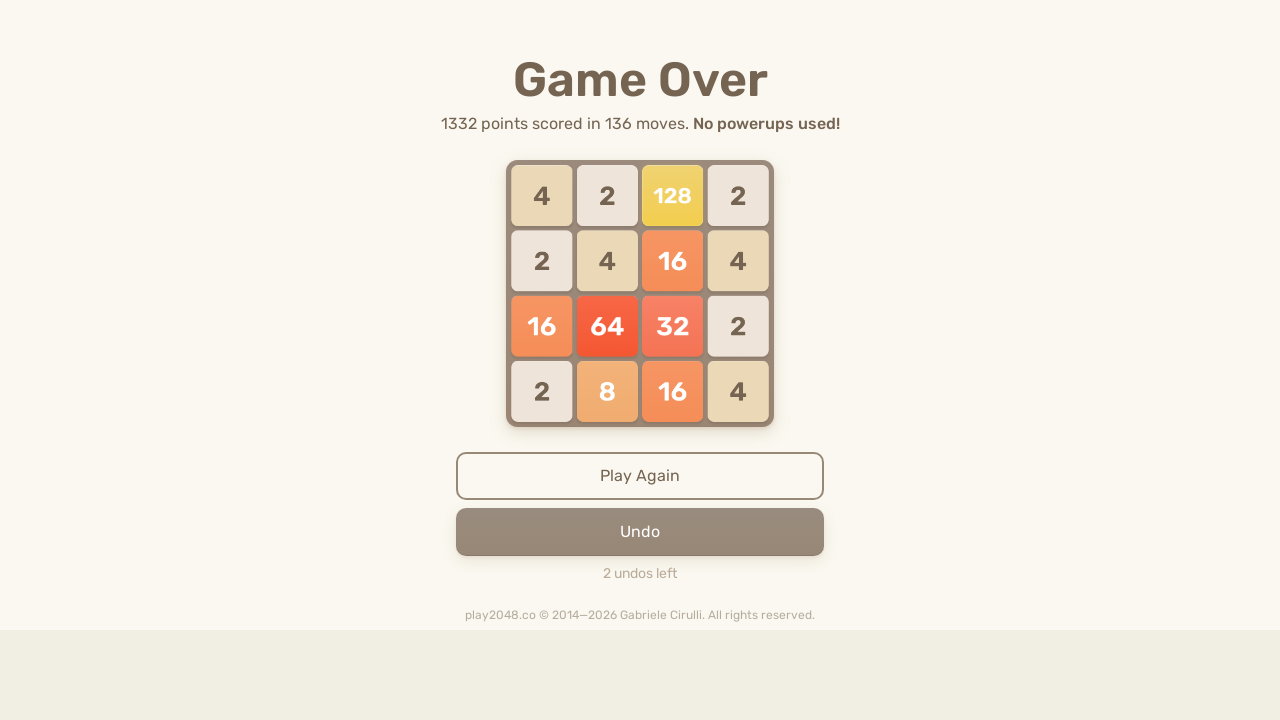

Pressed ArrowDown key
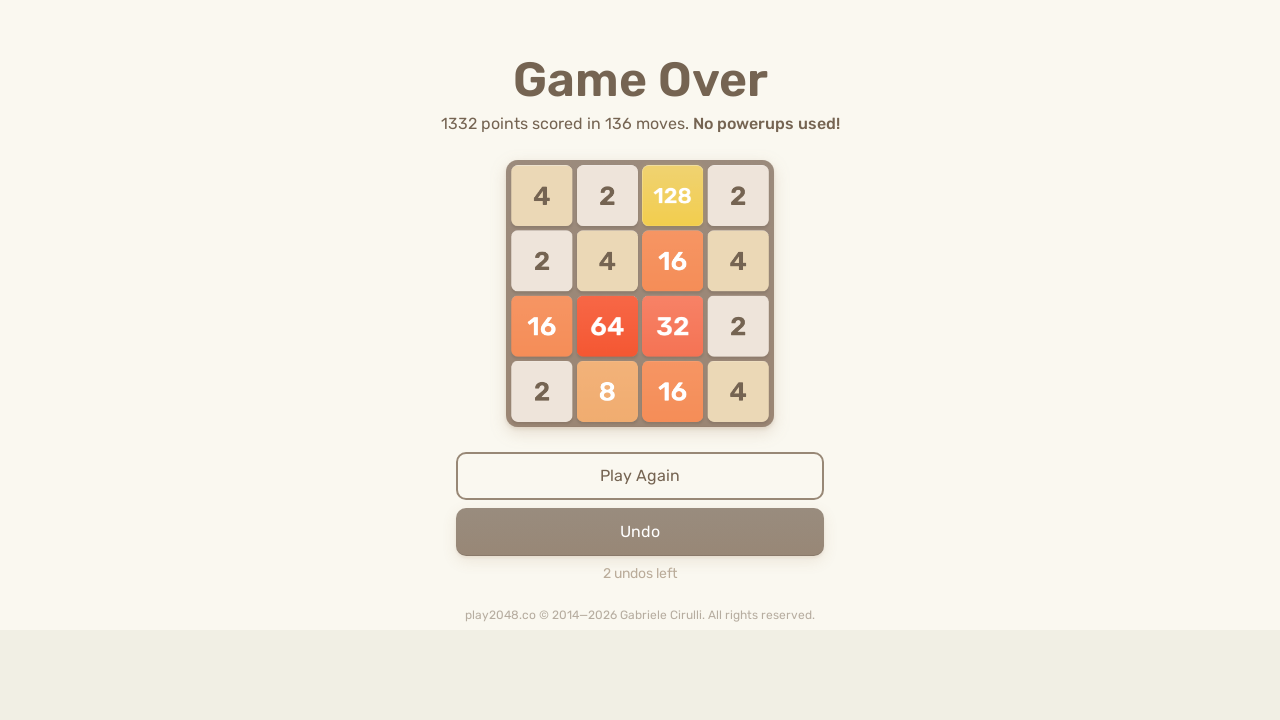

Pressed ArrowLeft key
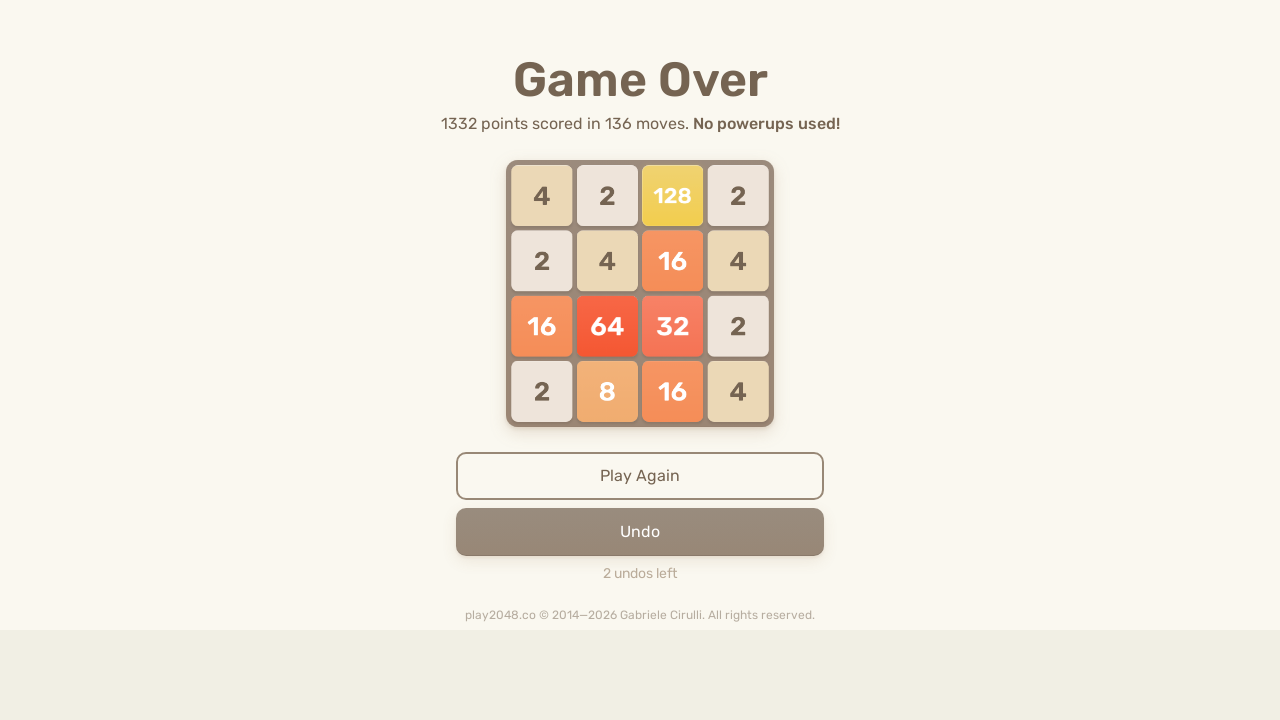

Checked for game over message (count: 0)
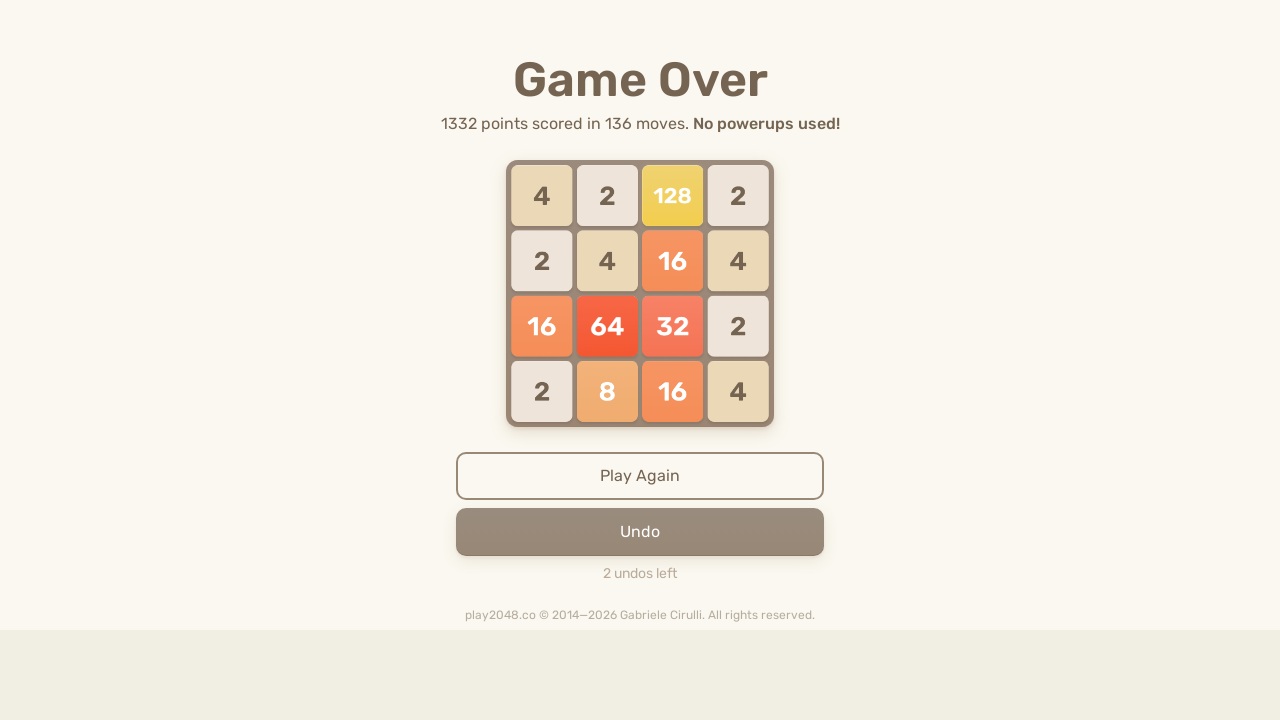

Pressed ArrowUp key
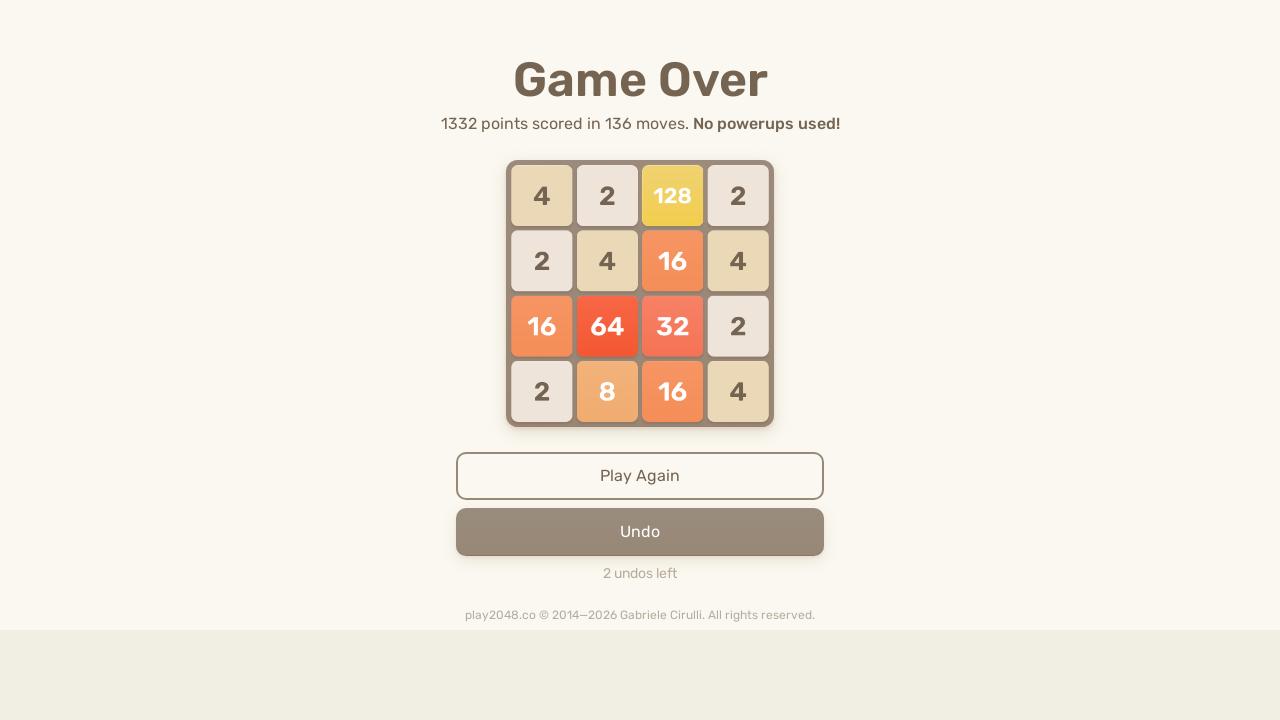

Pressed ArrowRight key
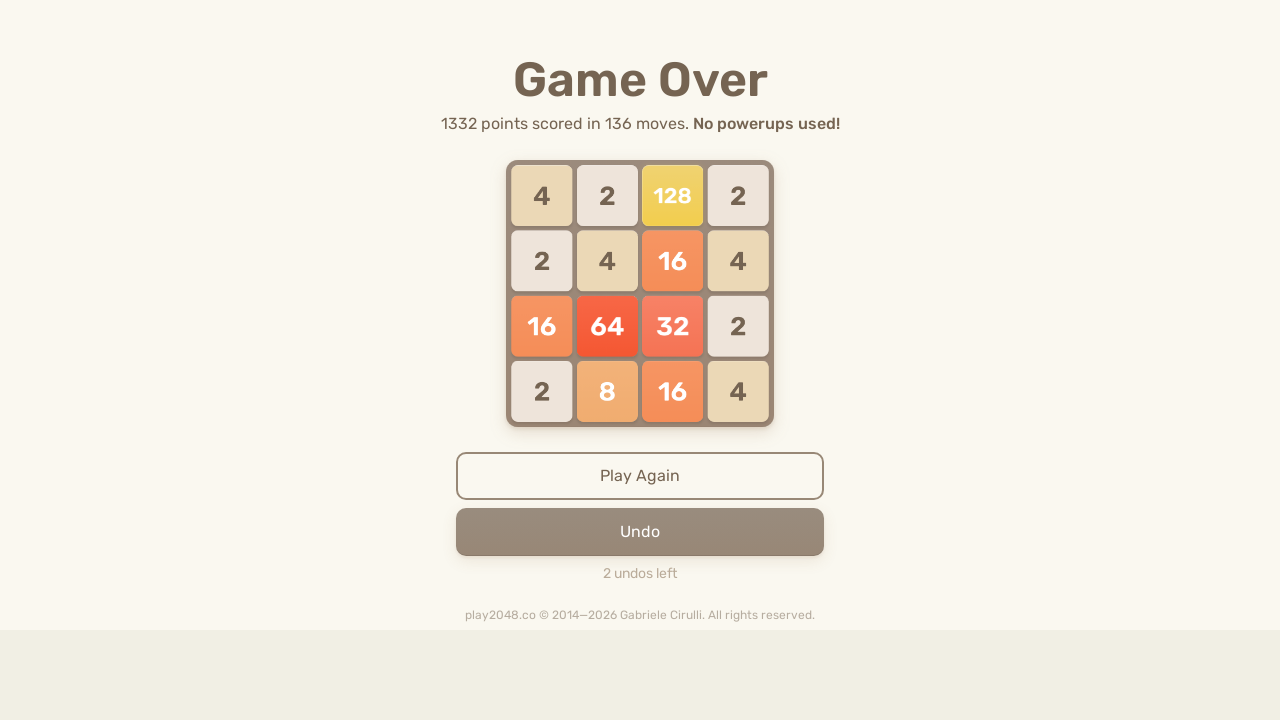

Pressed ArrowDown key
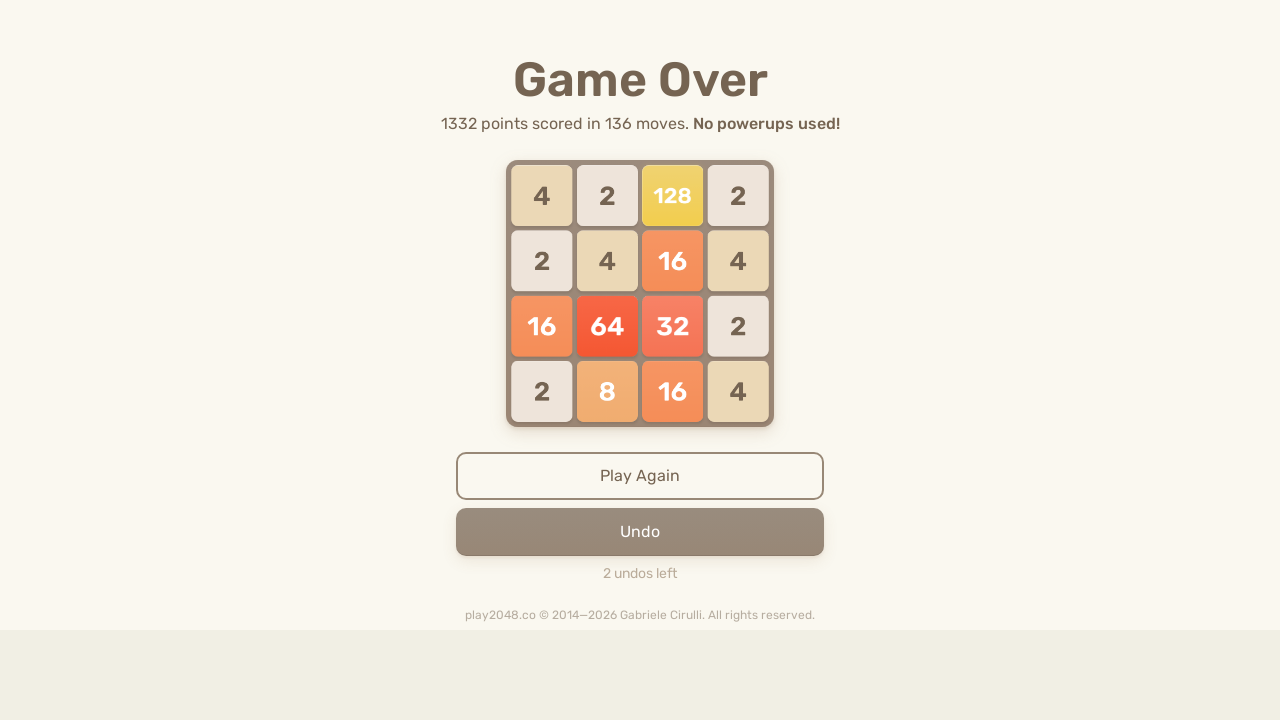

Pressed ArrowLeft key
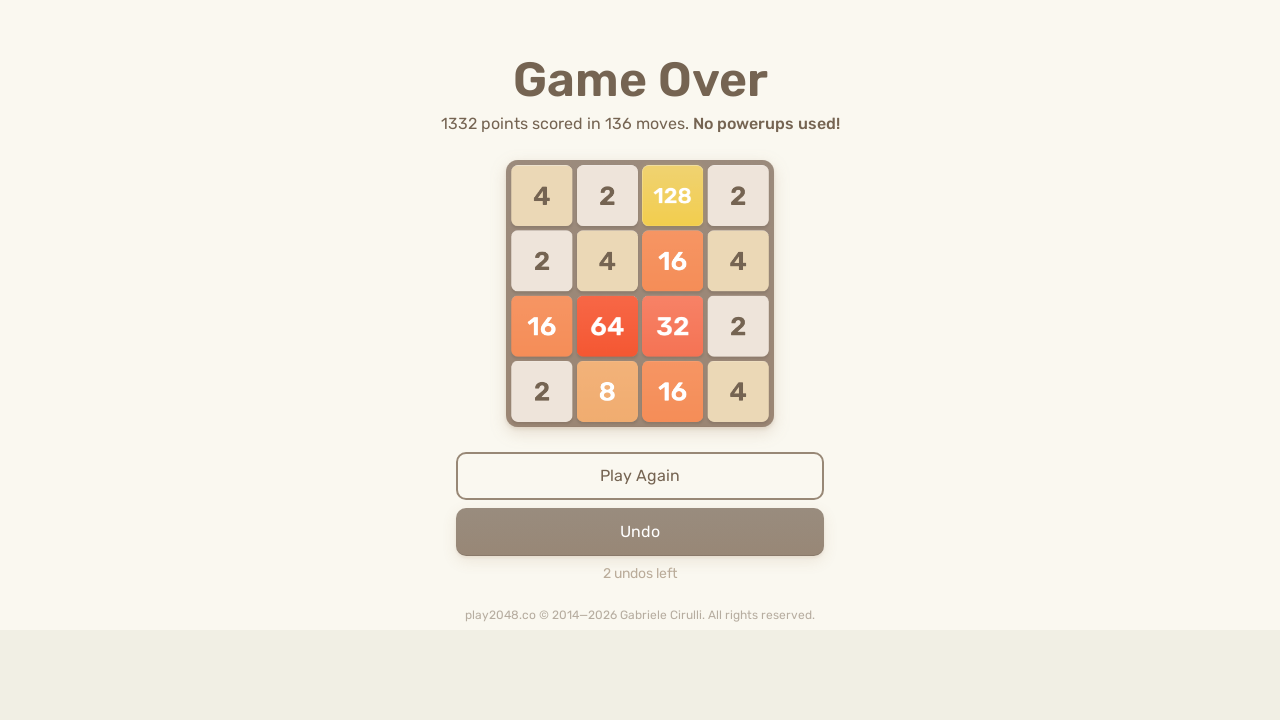

Checked for game over message (count: 0)
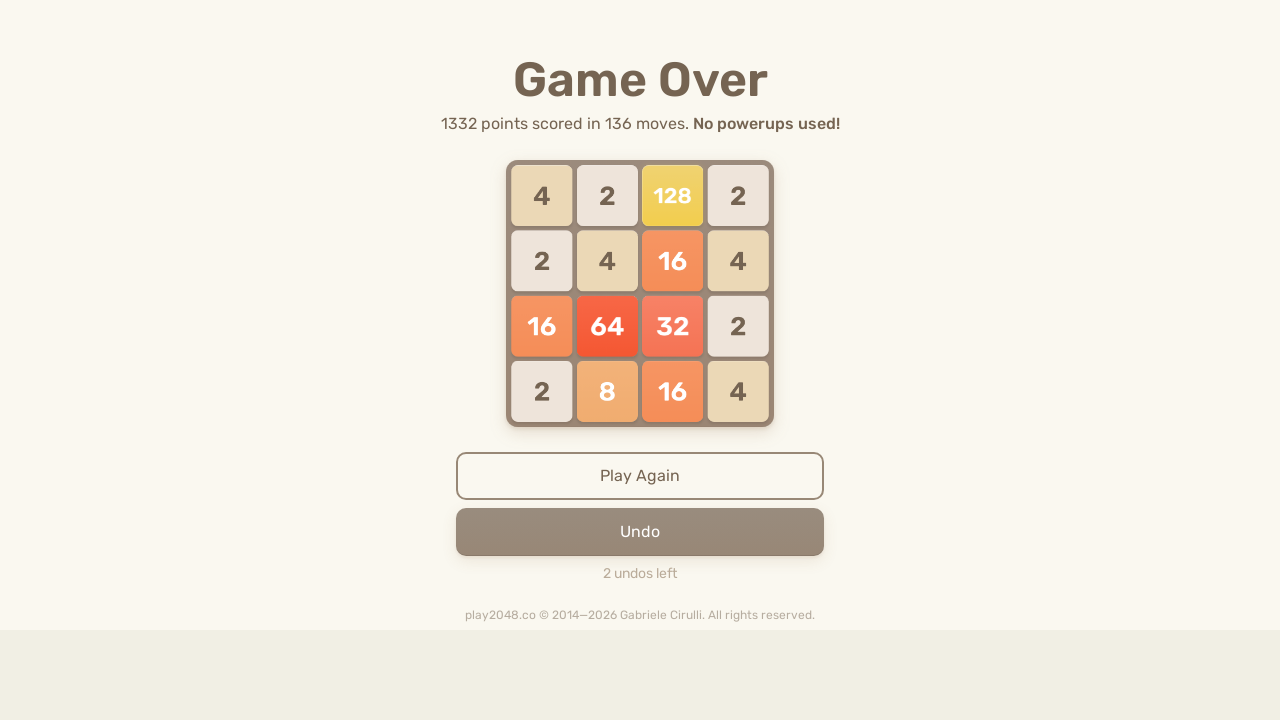

Pressed ArrowUp key
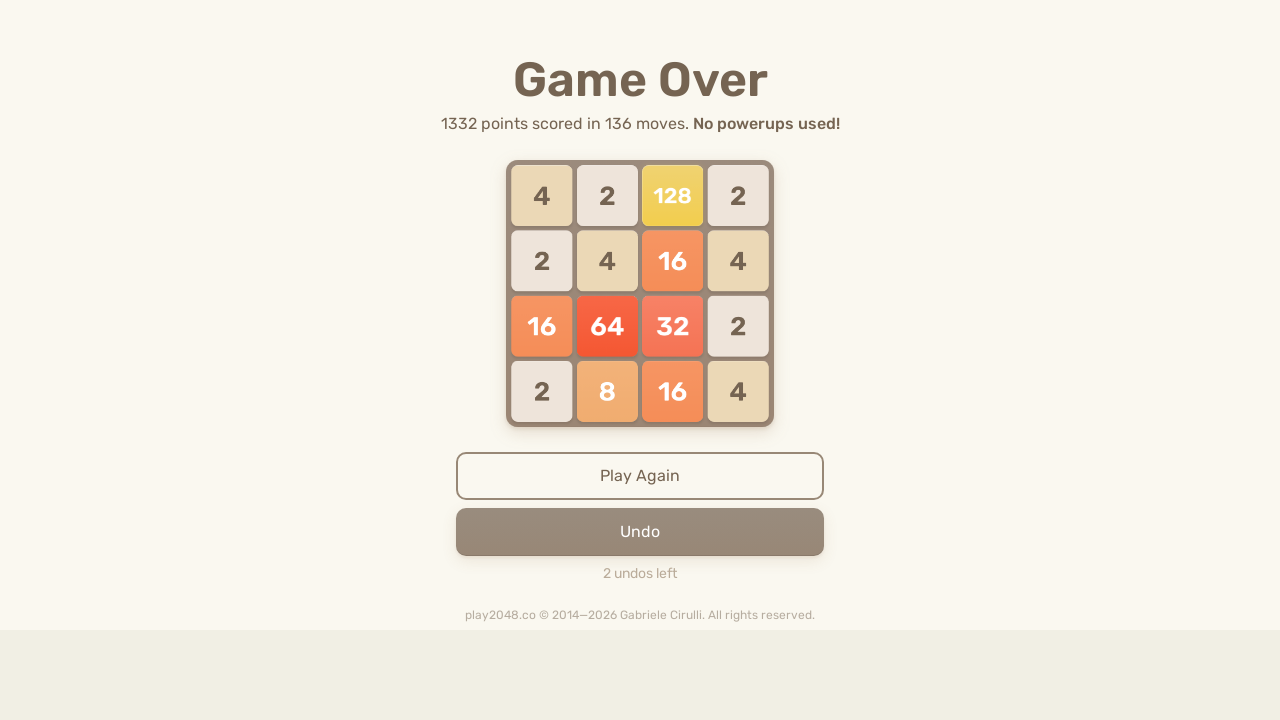

Pressed ArrowRight key
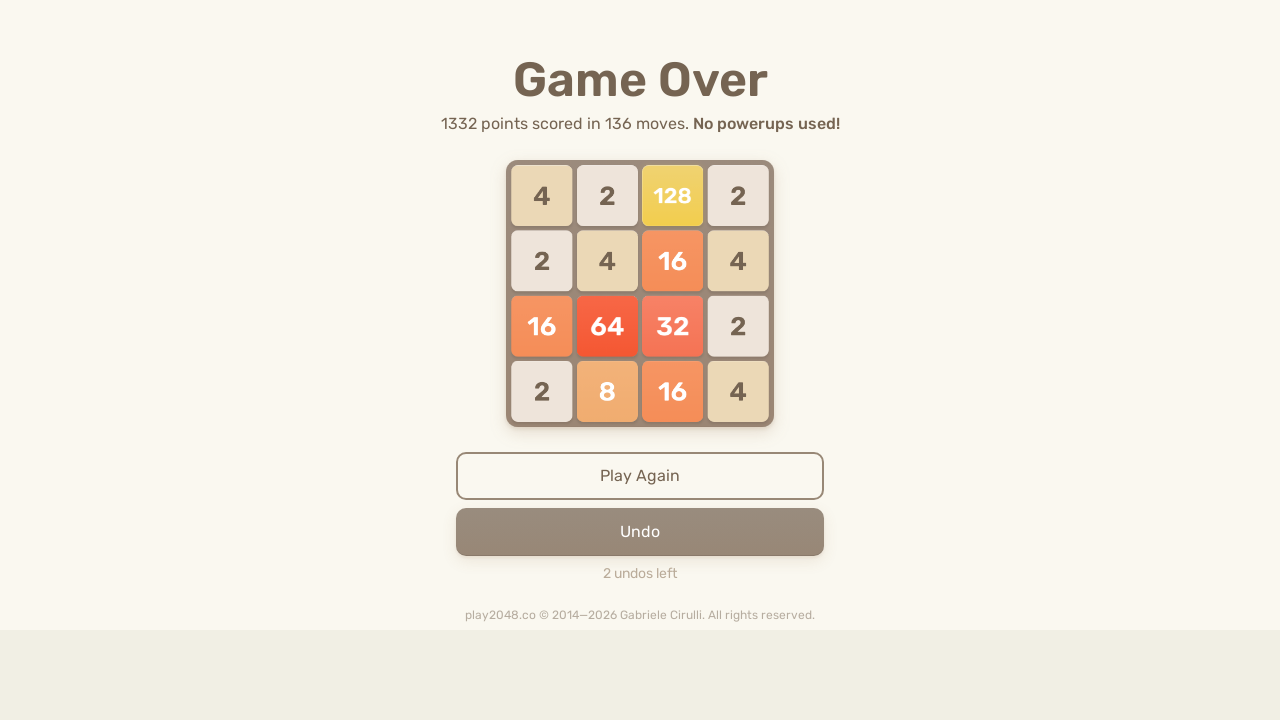

Pressed ArrowDown key
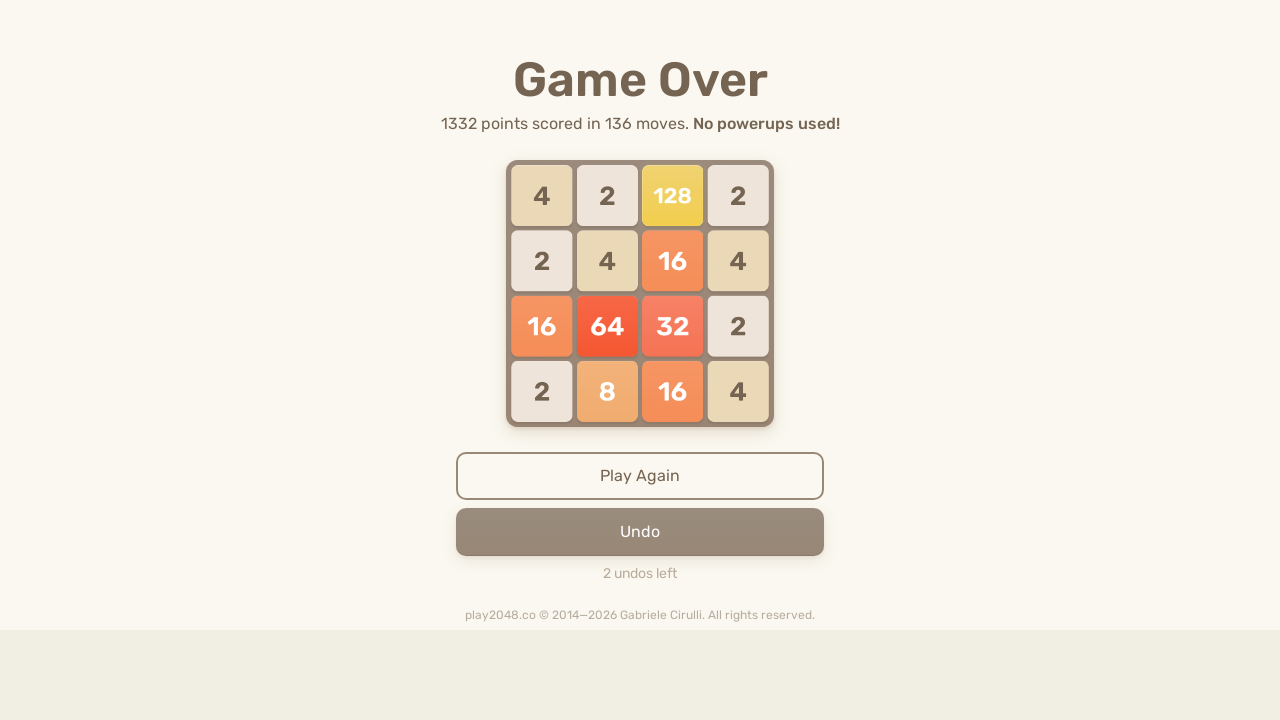

Pressed ArrowLeft key
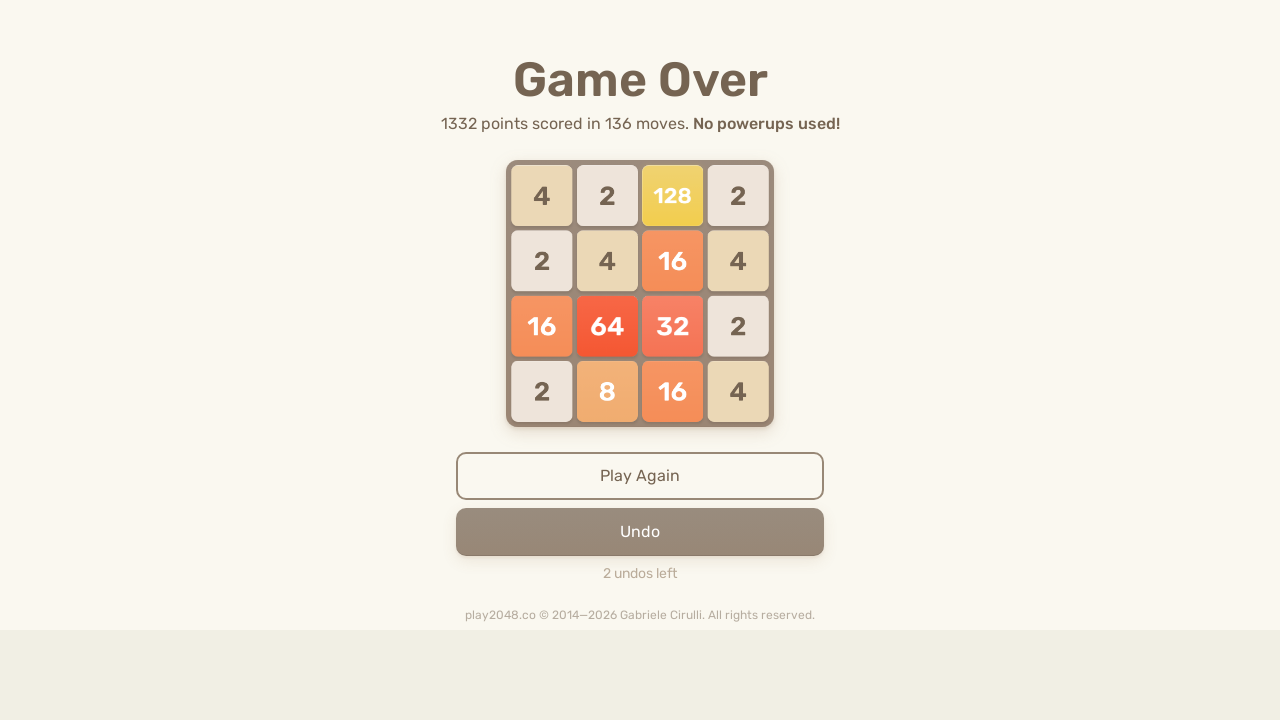

Checked for game over message (count: 0)
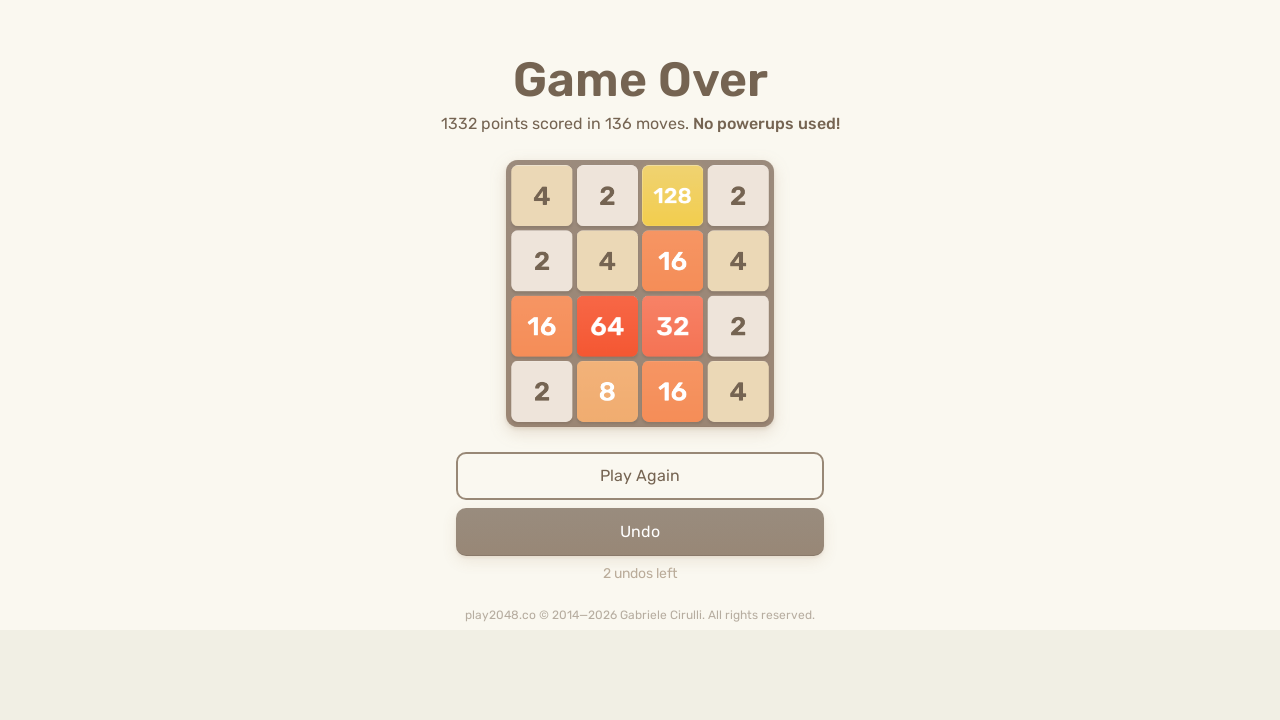

Pressed ArrowUp key
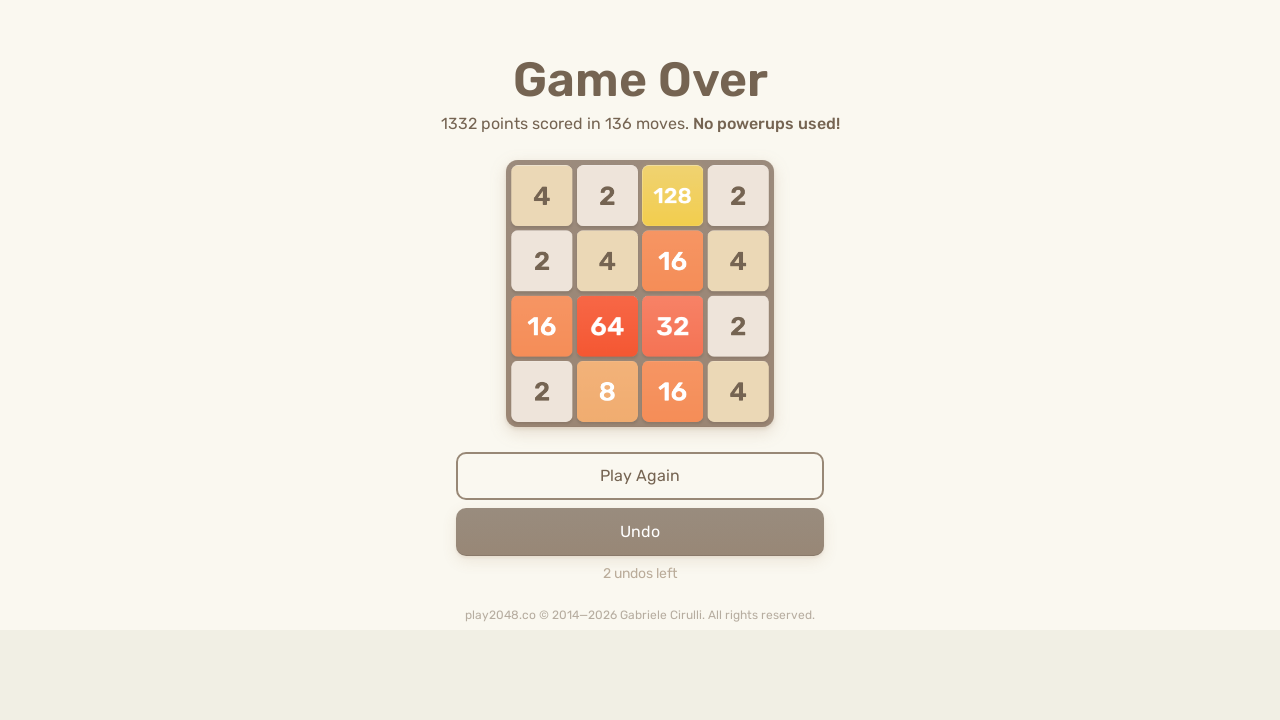

Pressed ArrowRight key
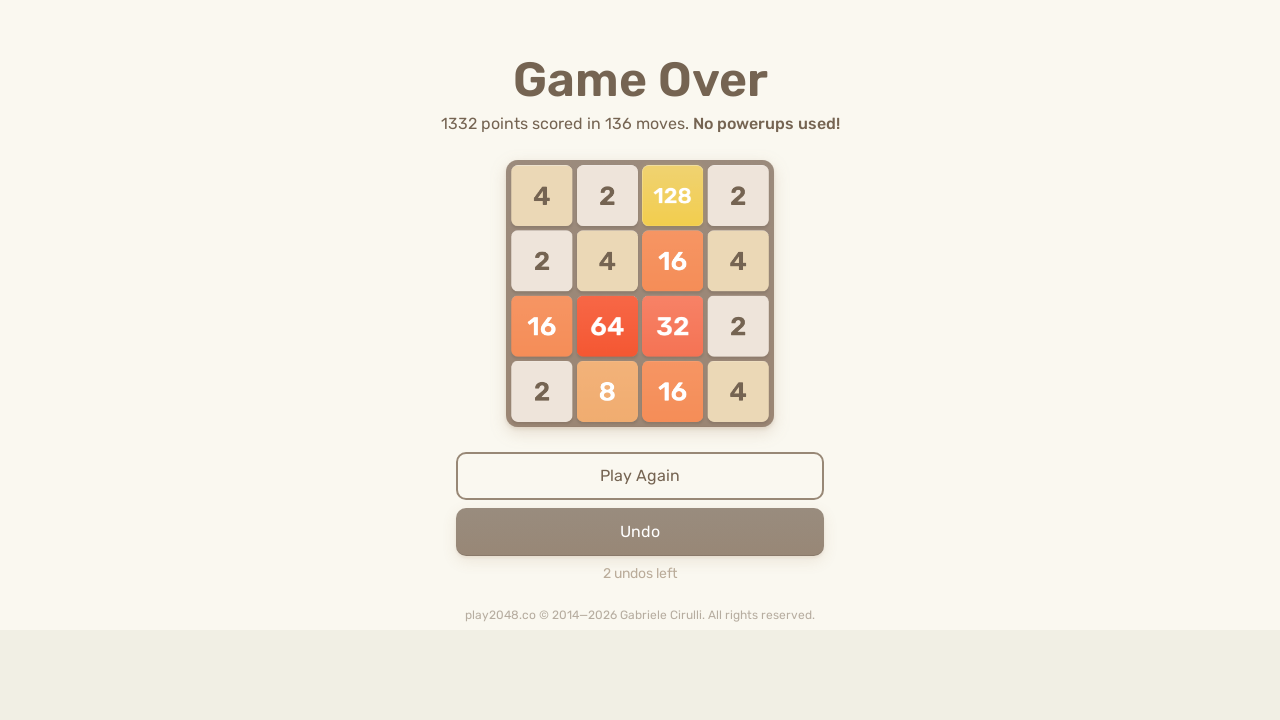

Pressed ArrowDown key
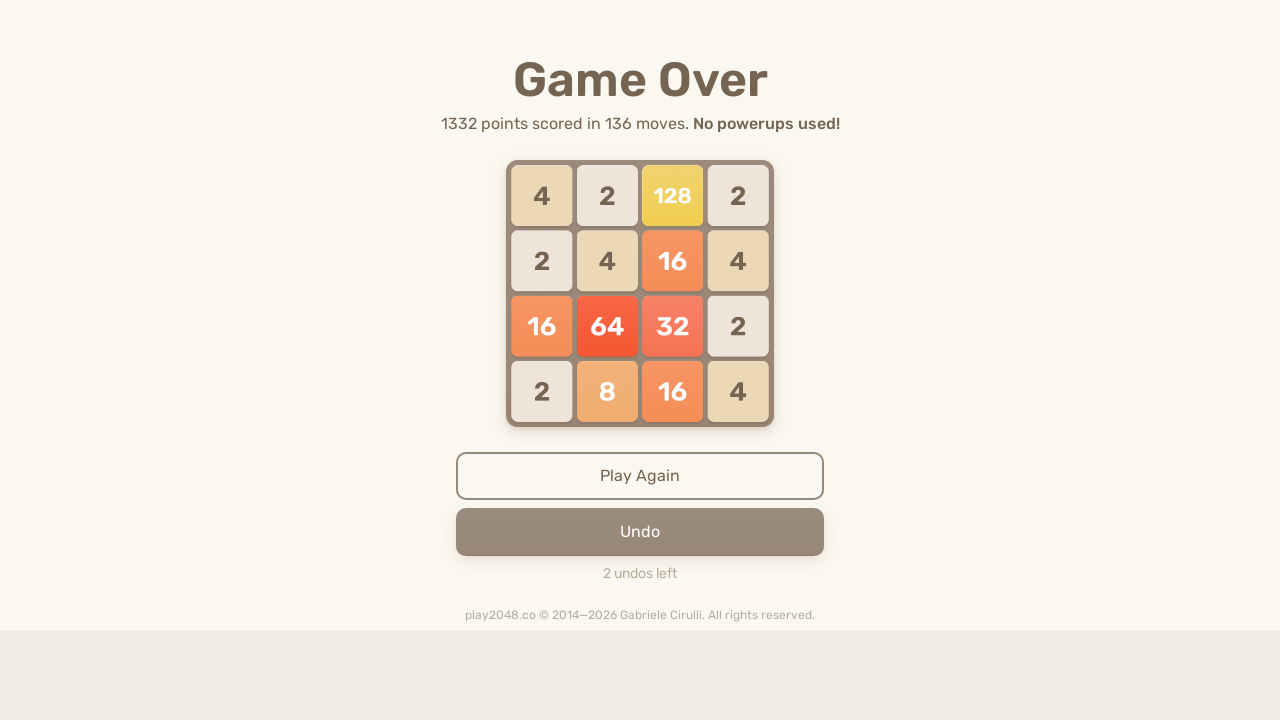

Pressed ArrowLeft key
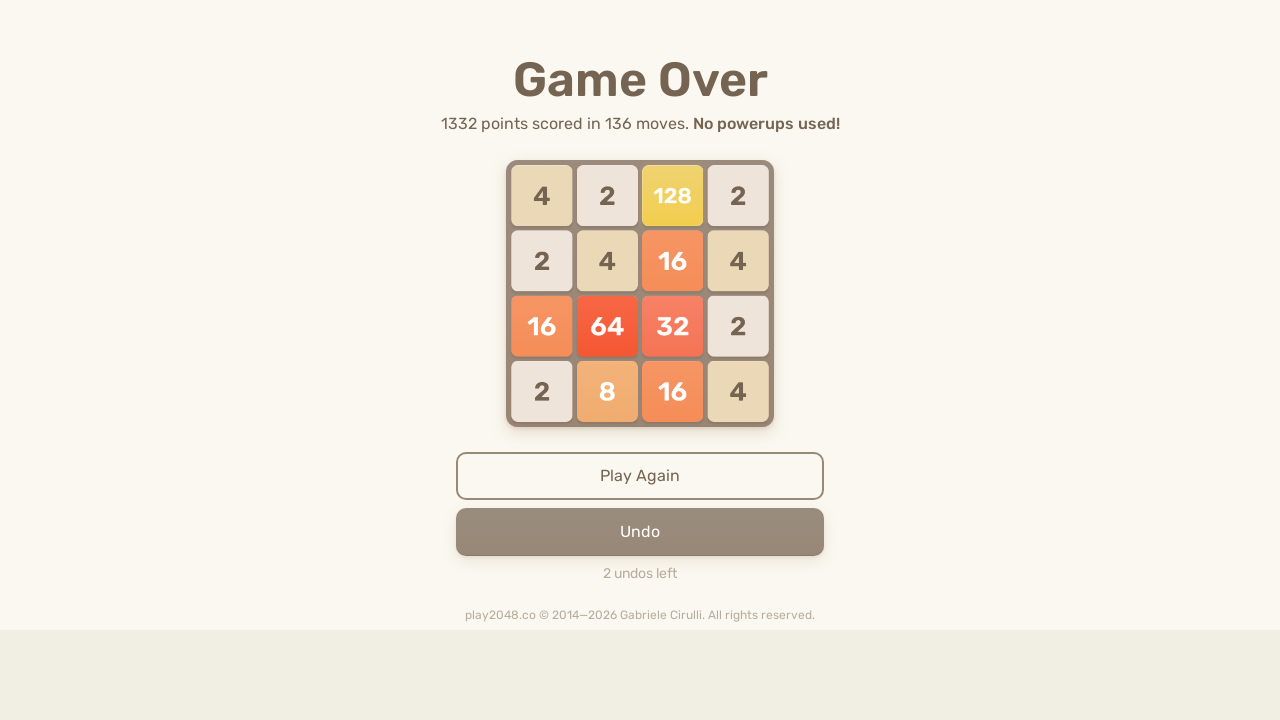

Checked for game over message (count: 0)
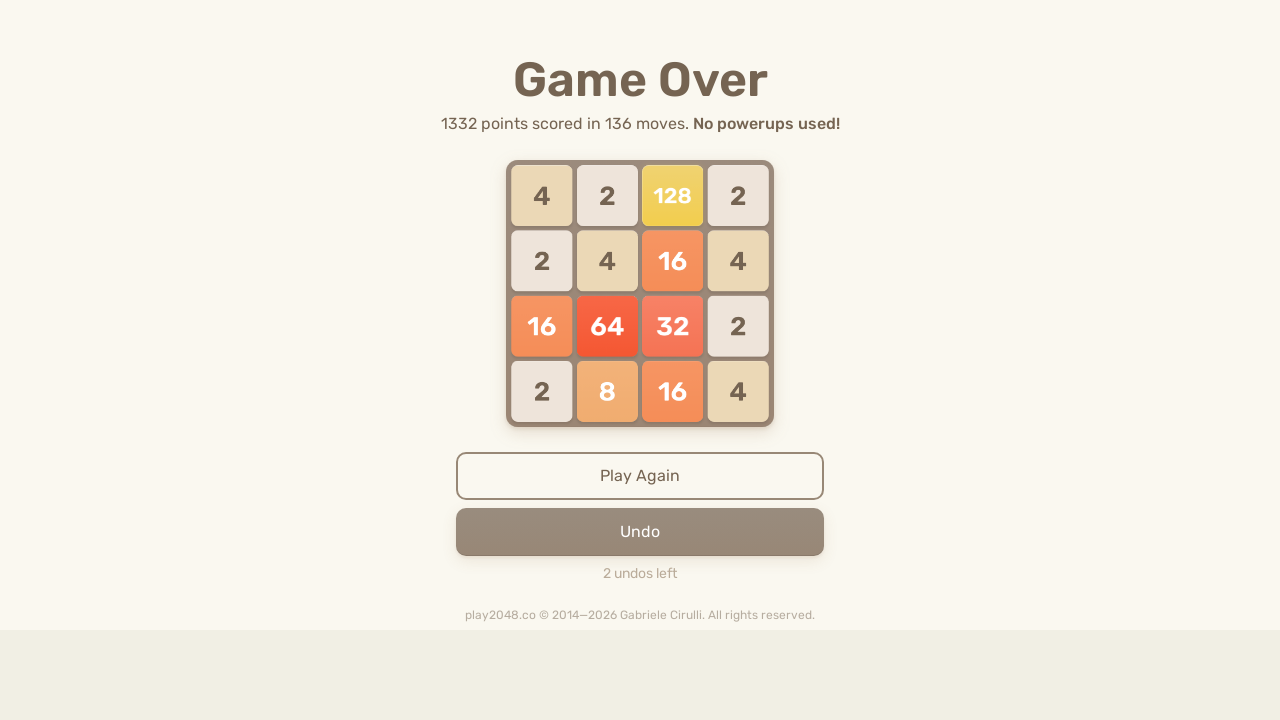

Pressed ArrowUp key
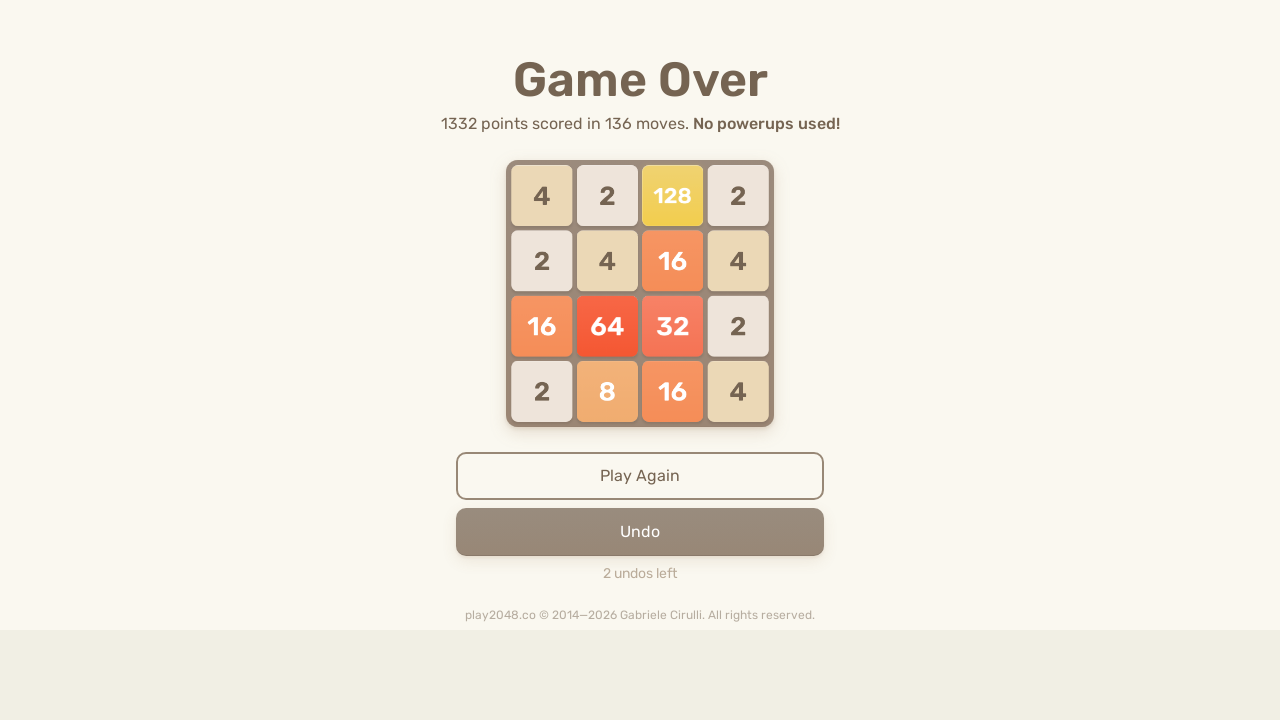

Pressed ArrowRight key
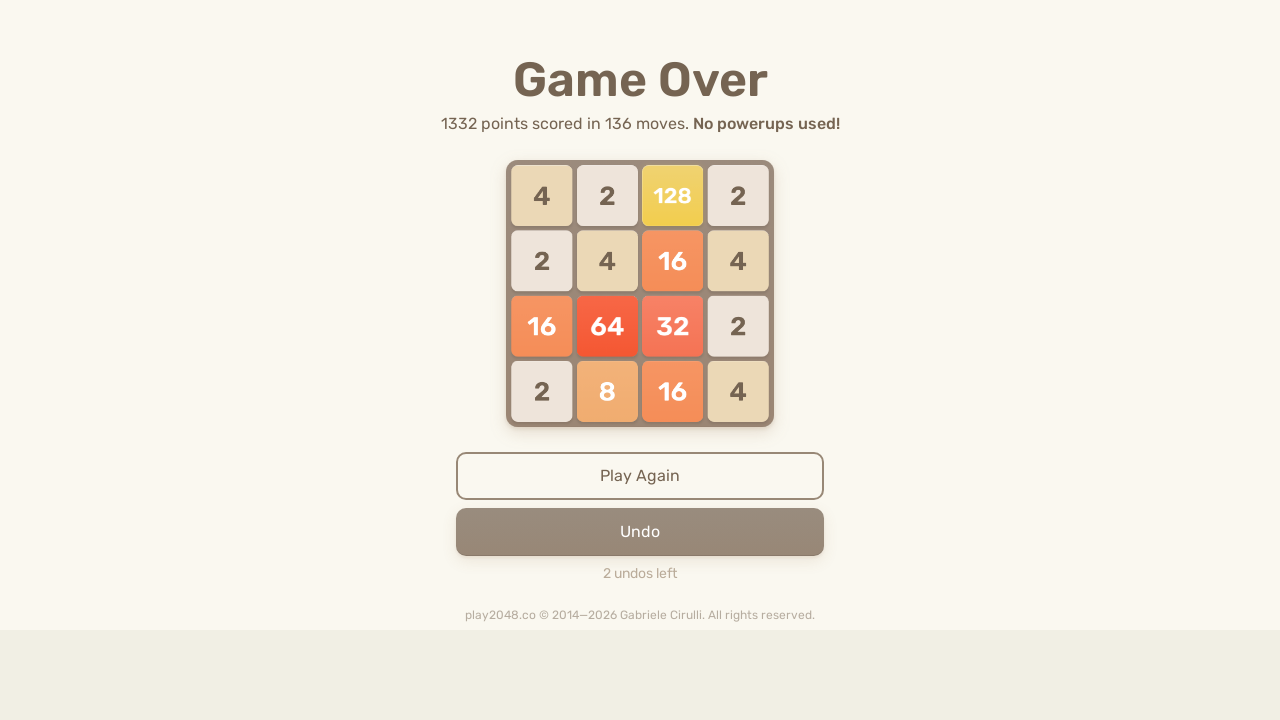

Pressed ArrowDown key
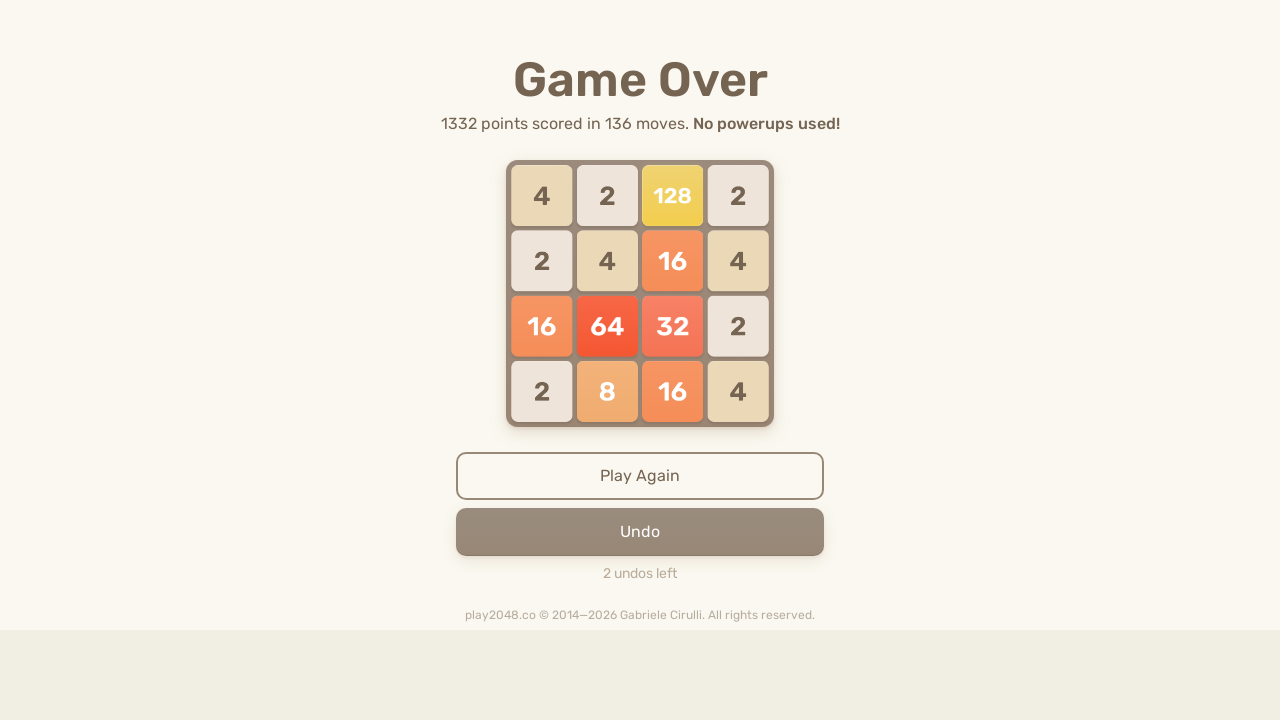

Pressed ArrowLeft key
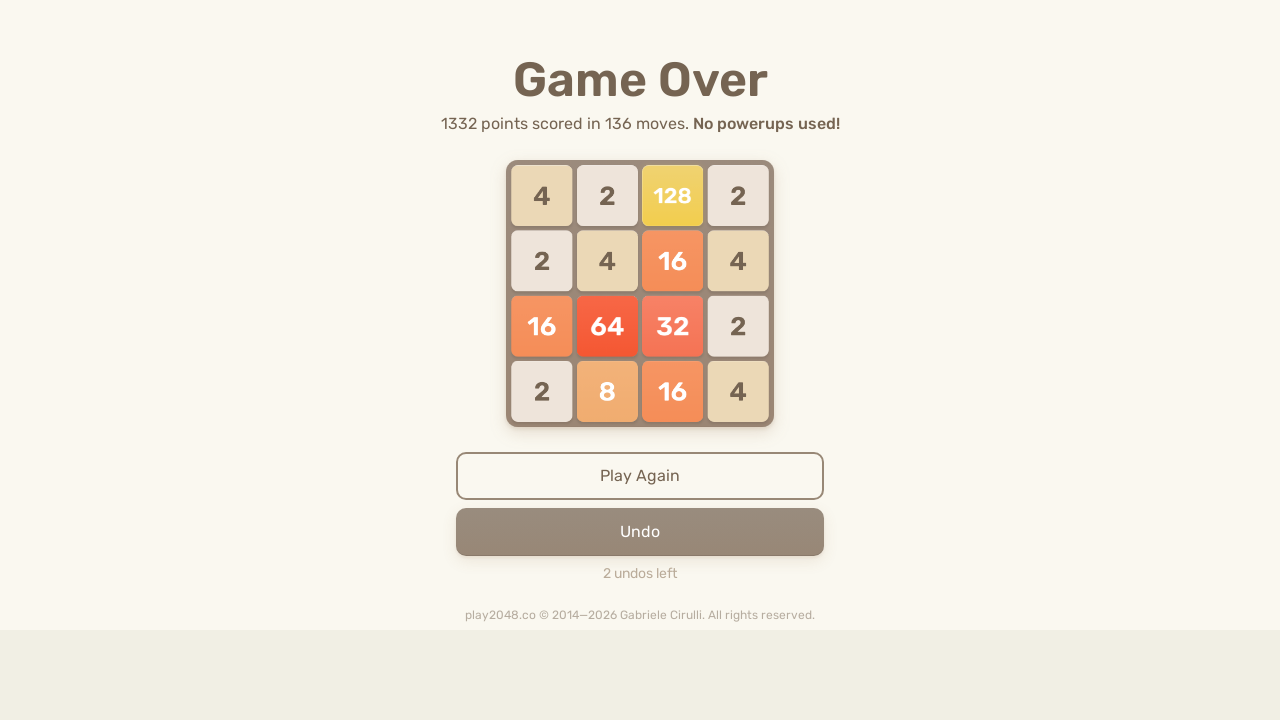

Checked for game over message (count: 0)
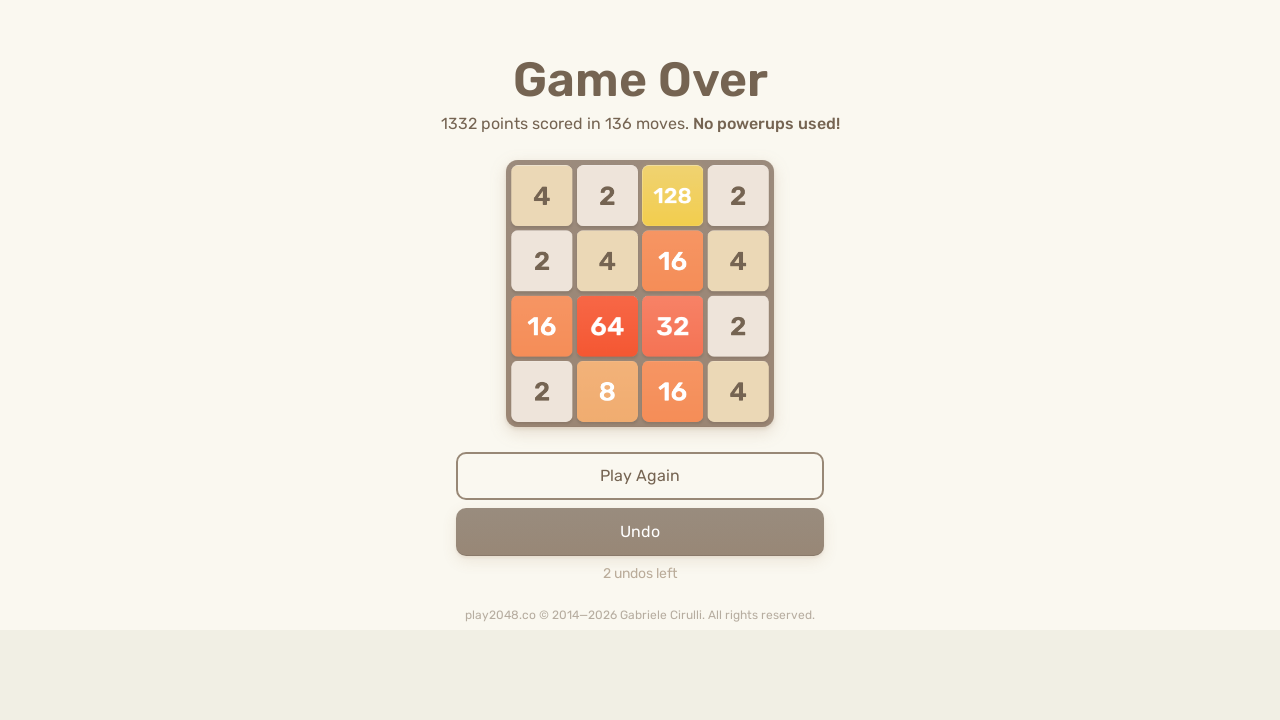

Pressed ArrowUp key
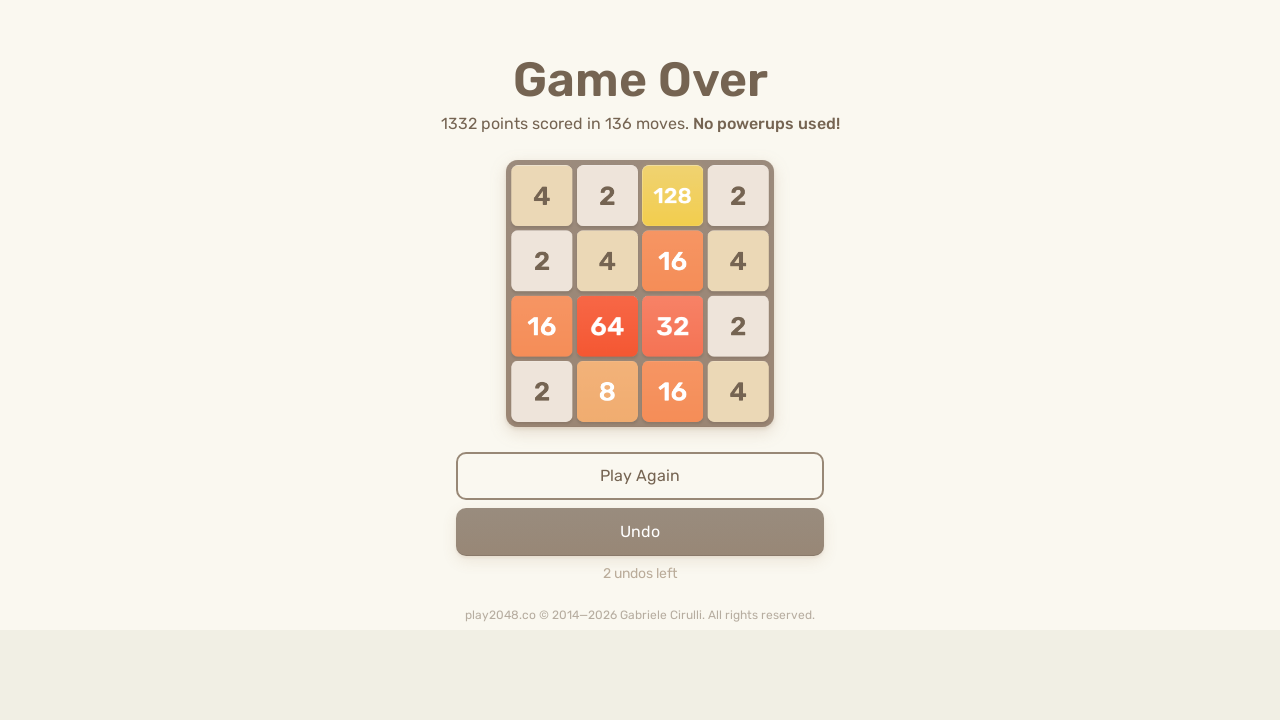

Pressed ArrowRight key
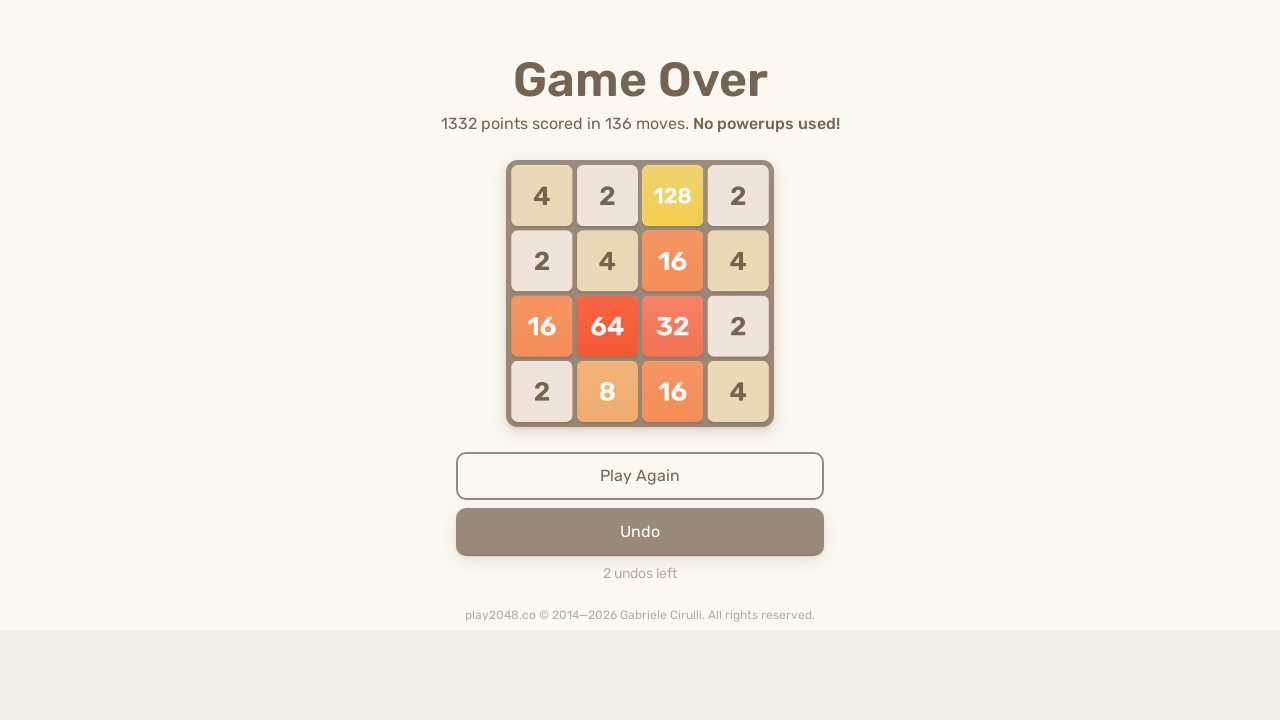

Pressed ArrowDown key
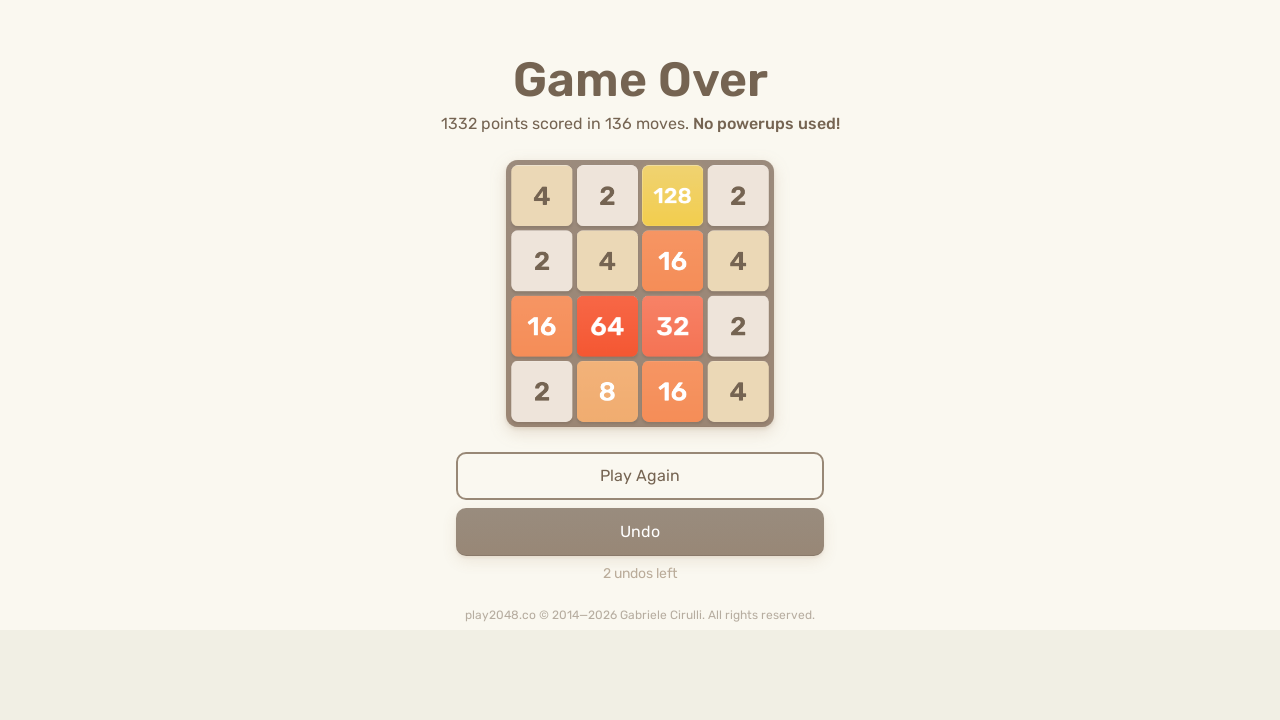

Pressed ArrowLeft key
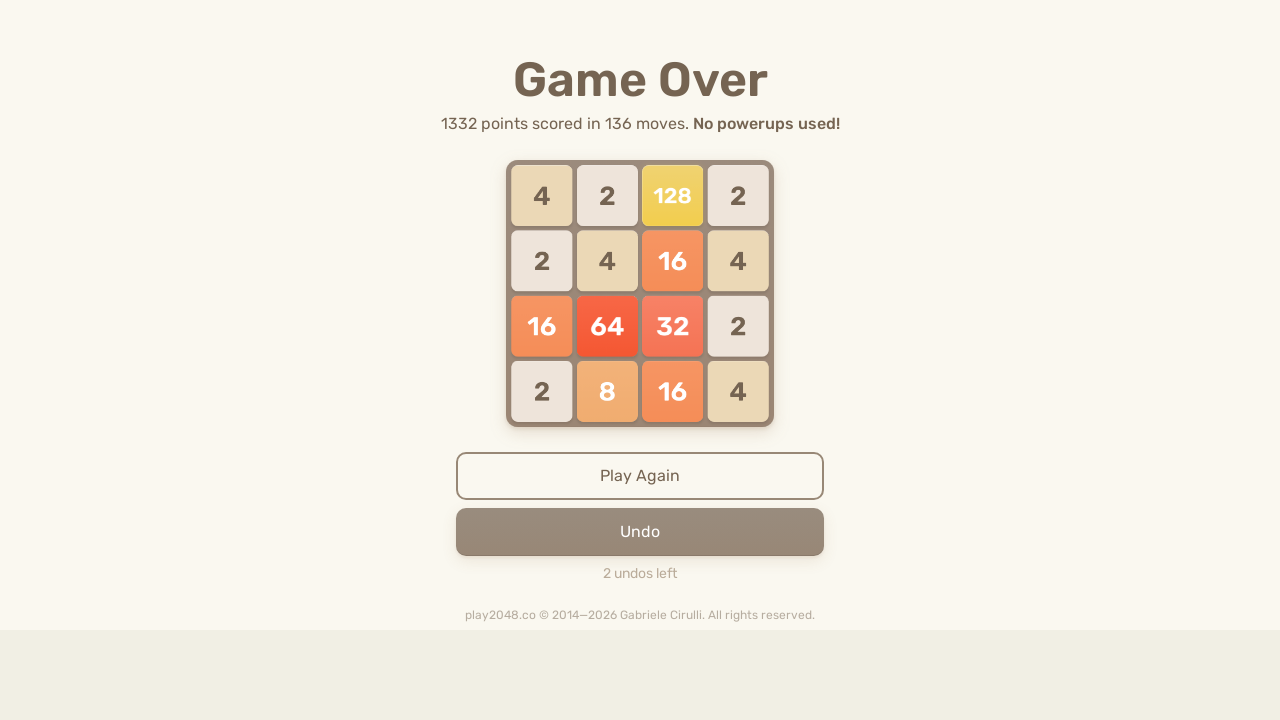

Checked for game over message (count: 0)
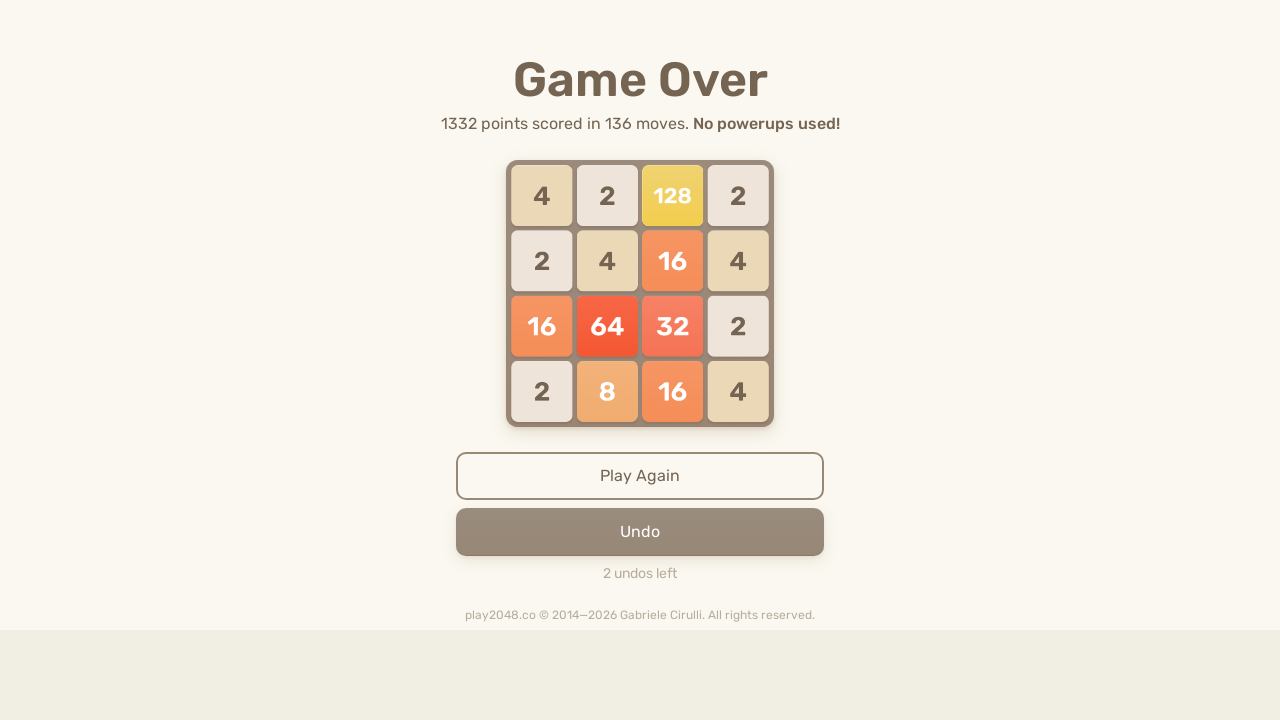

Pressed ArrowUp key
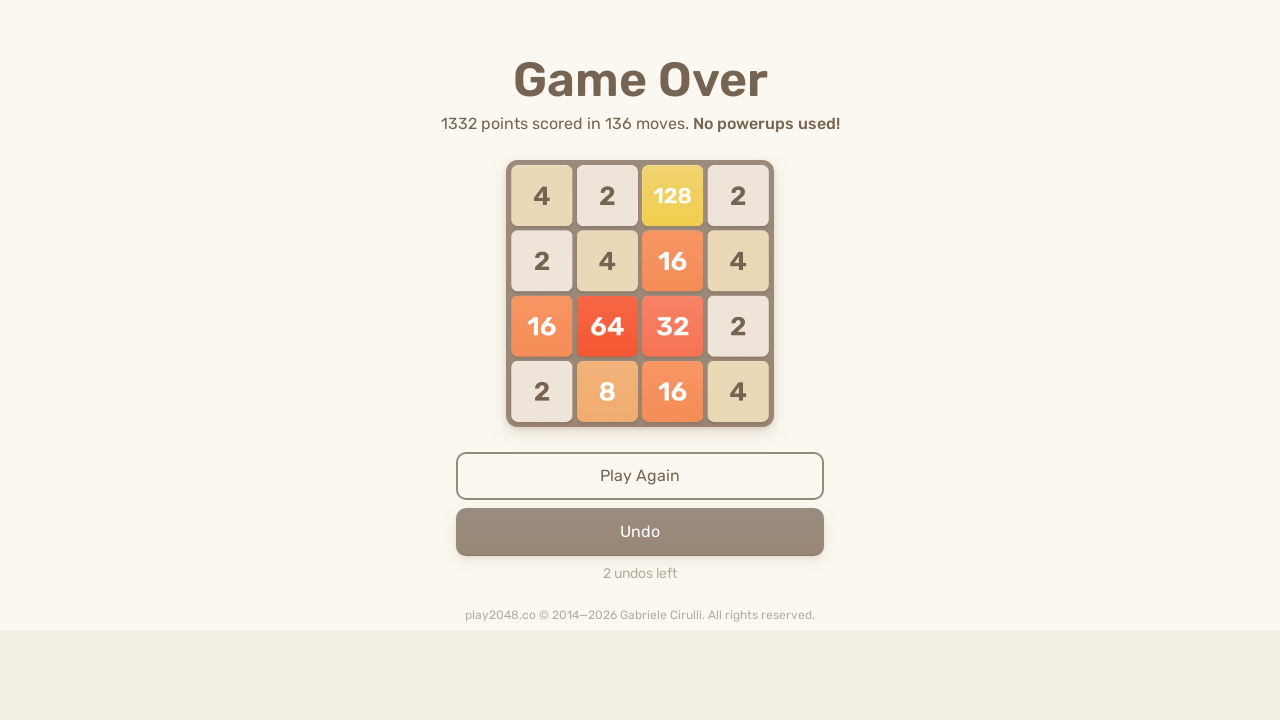

Pressed ArrowRight key
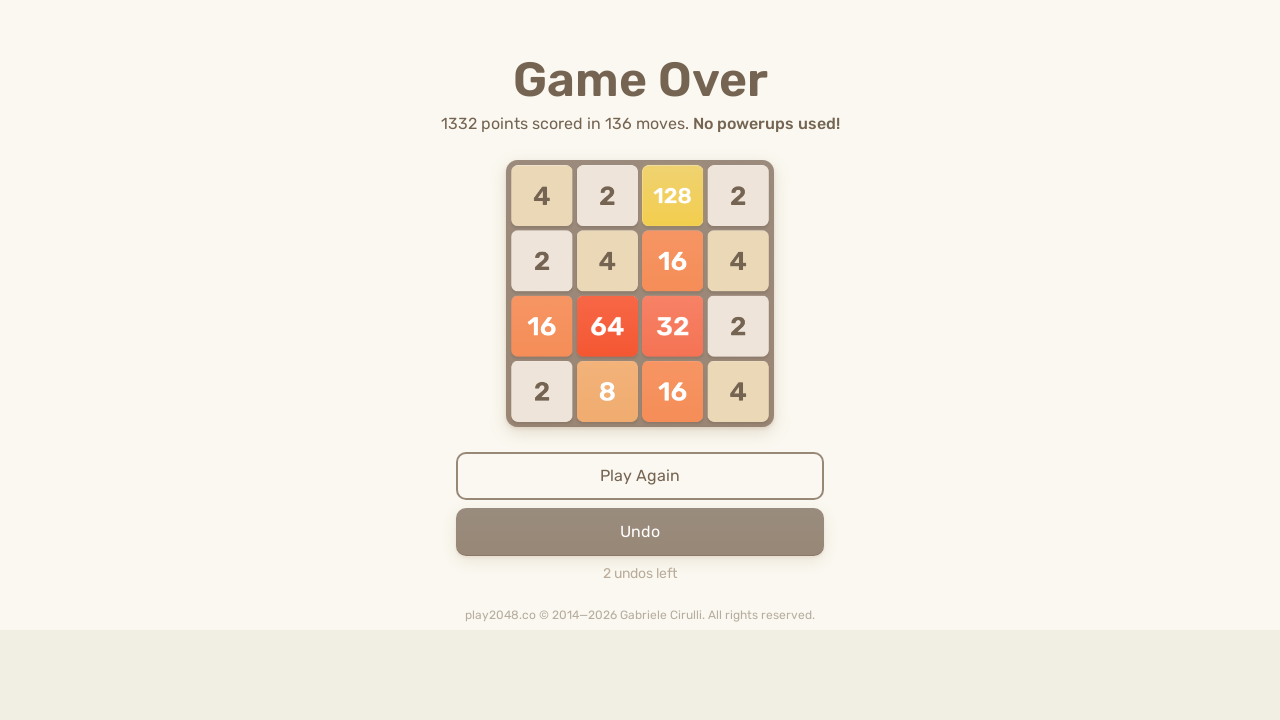

Pressed ArrowDown key
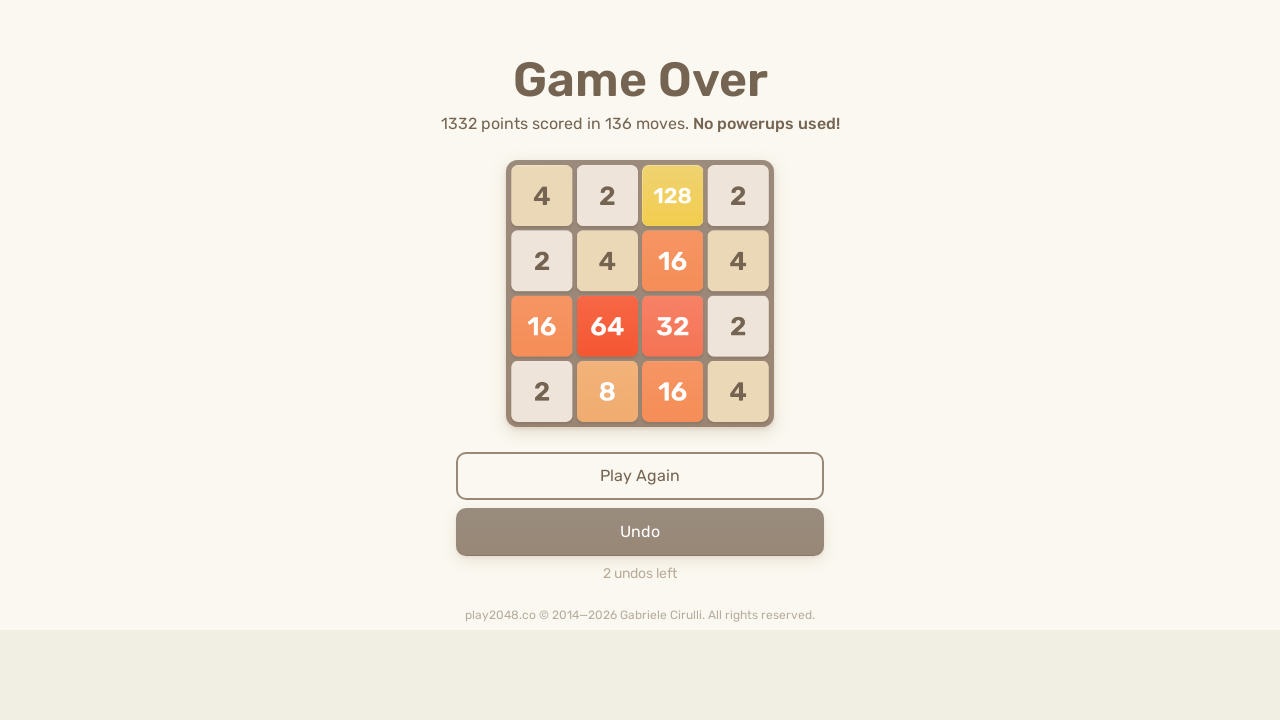

Pressed ArrowLeft key
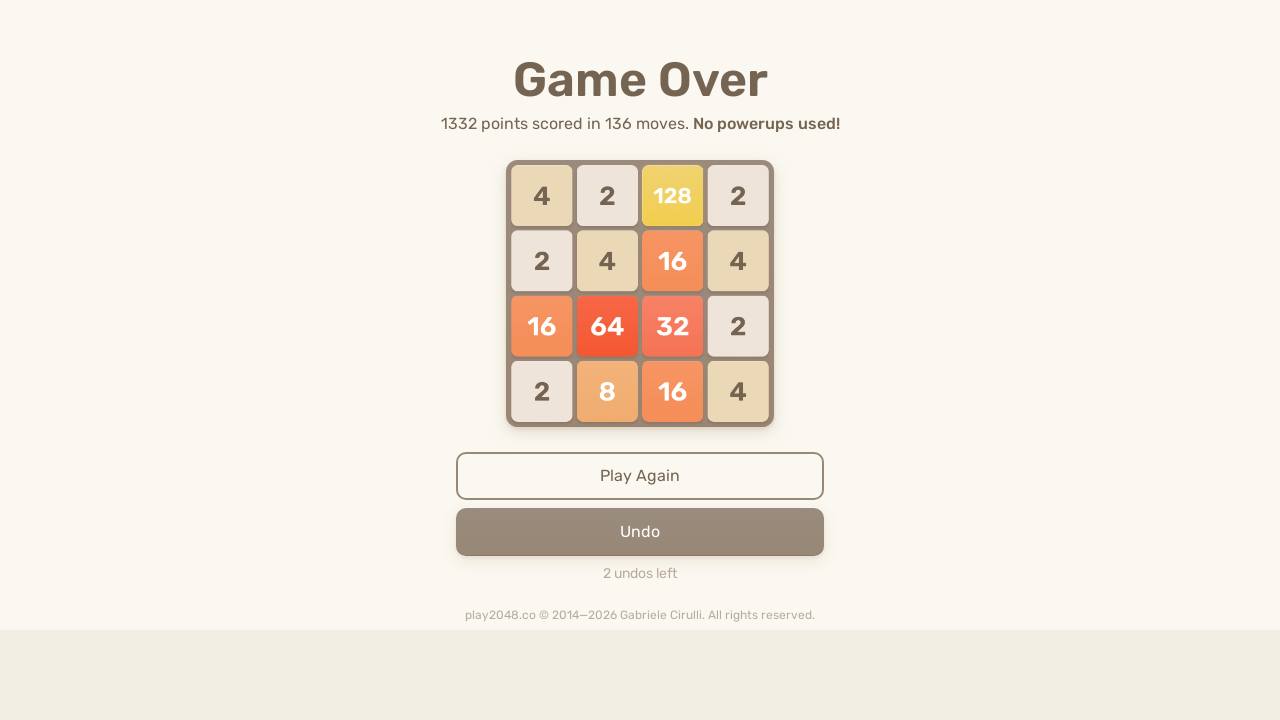

Checked for game over message (count: 0)
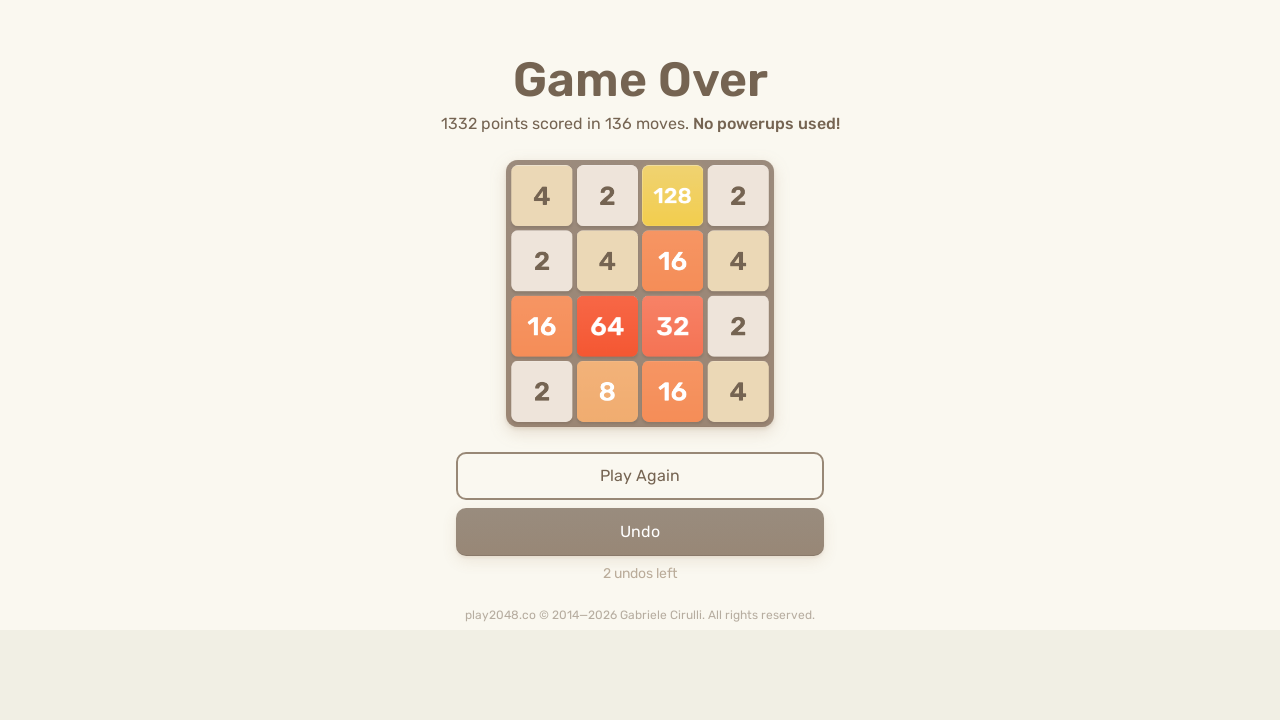

Pressed ArrowUp key
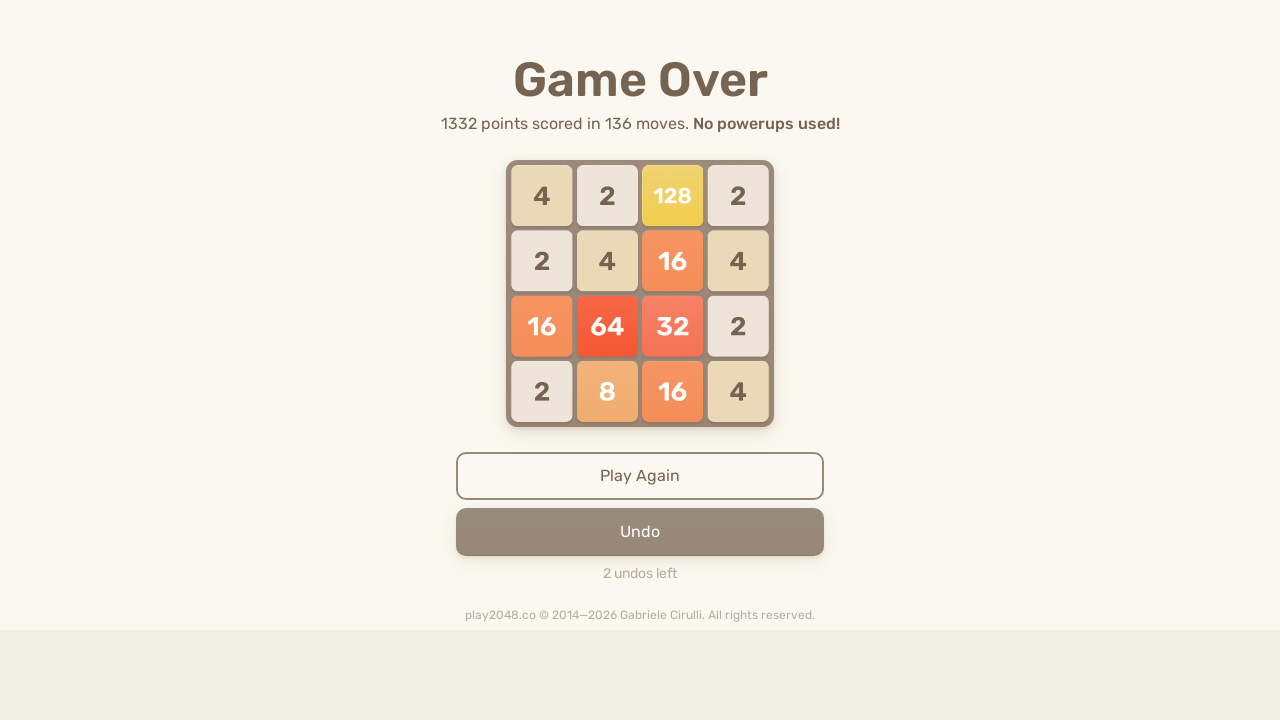

Pressed ArrowRight key
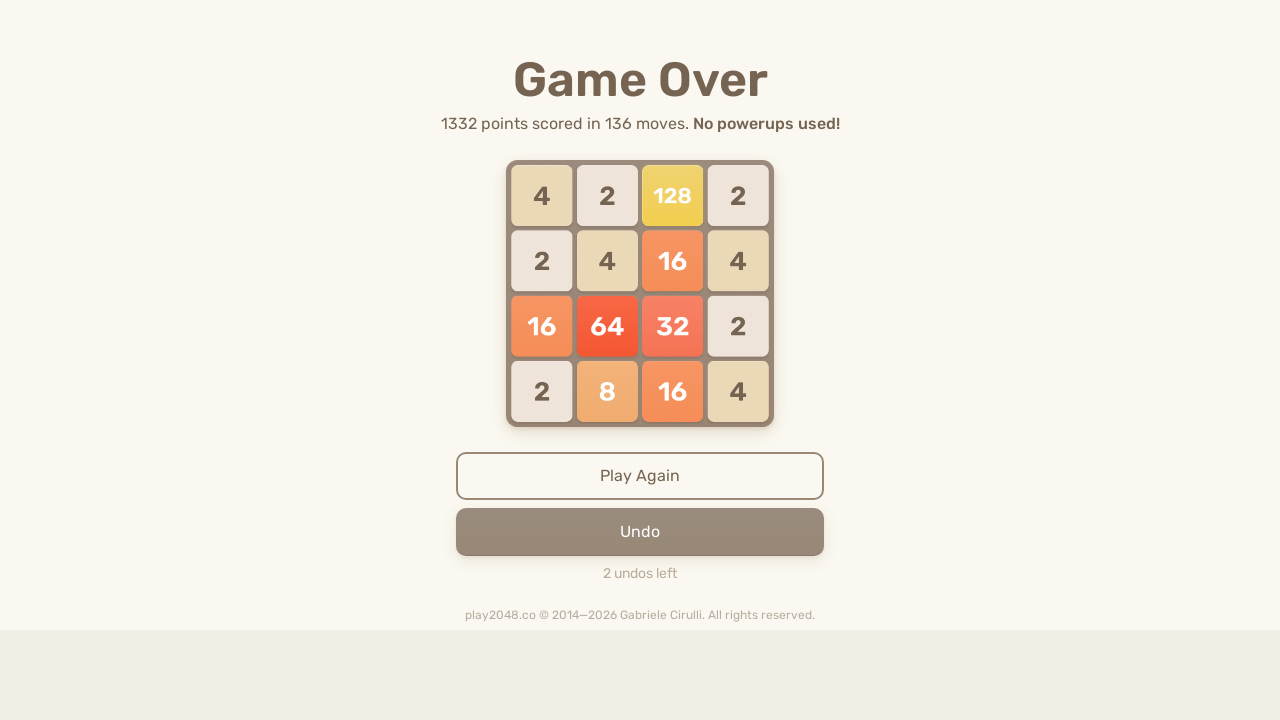

Pressed ArrowDown key
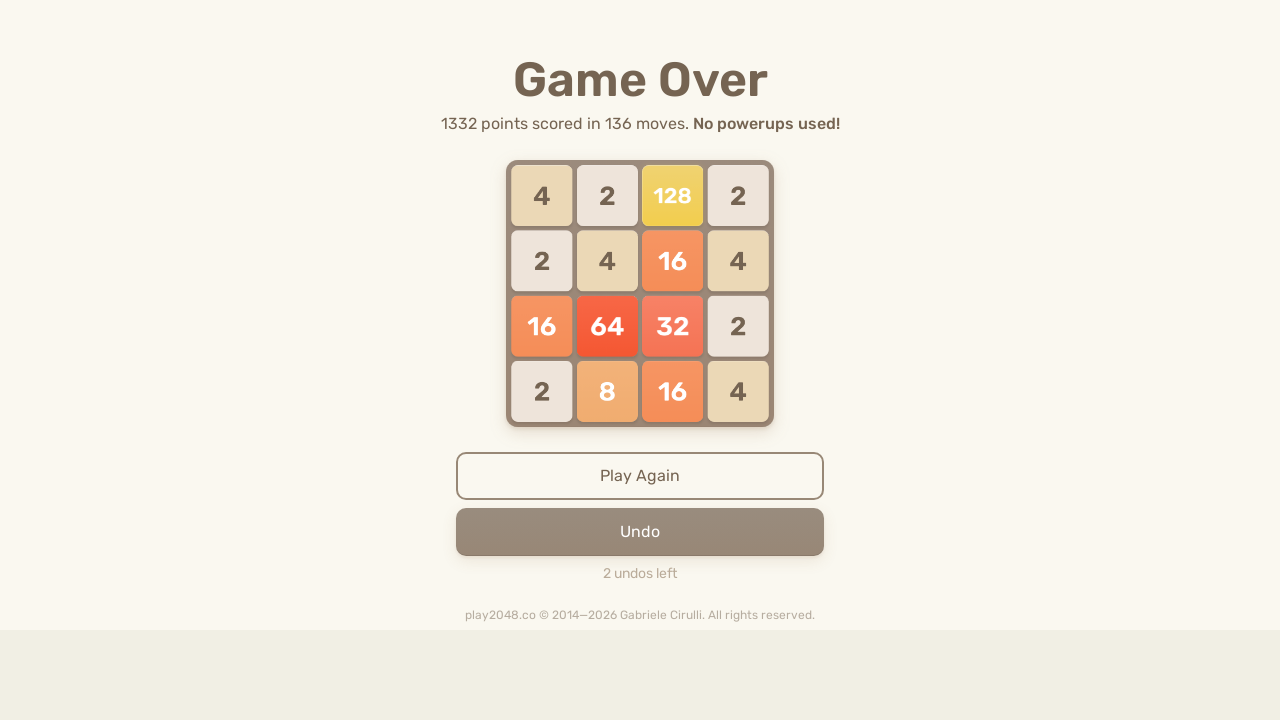

Pressed ArrowLeft key
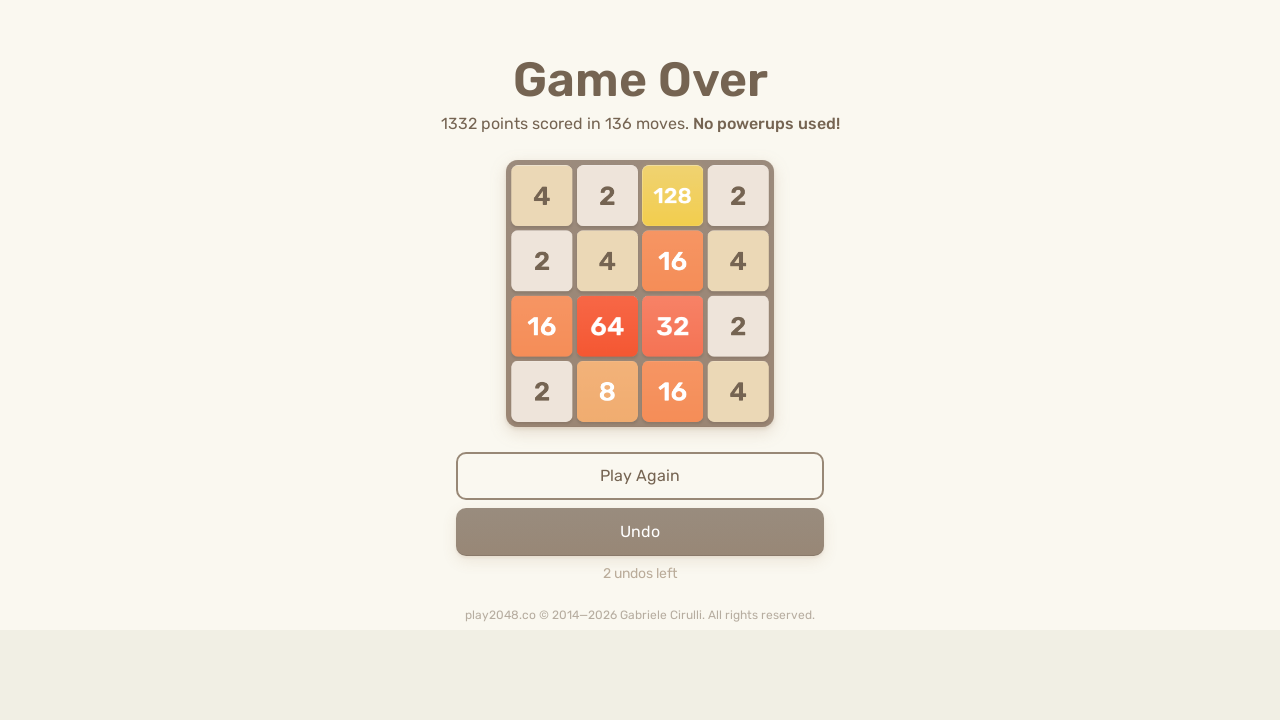

Checked for game over message (count: 0)
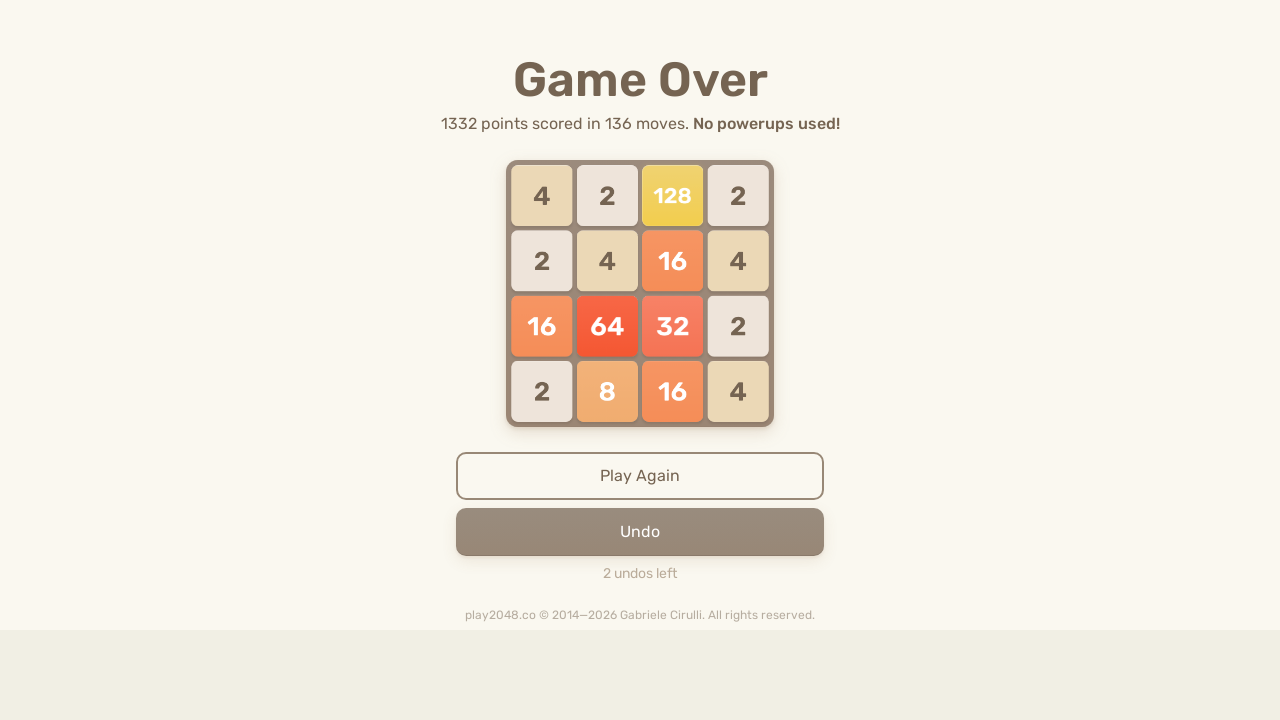

Pressed ArrowUp key
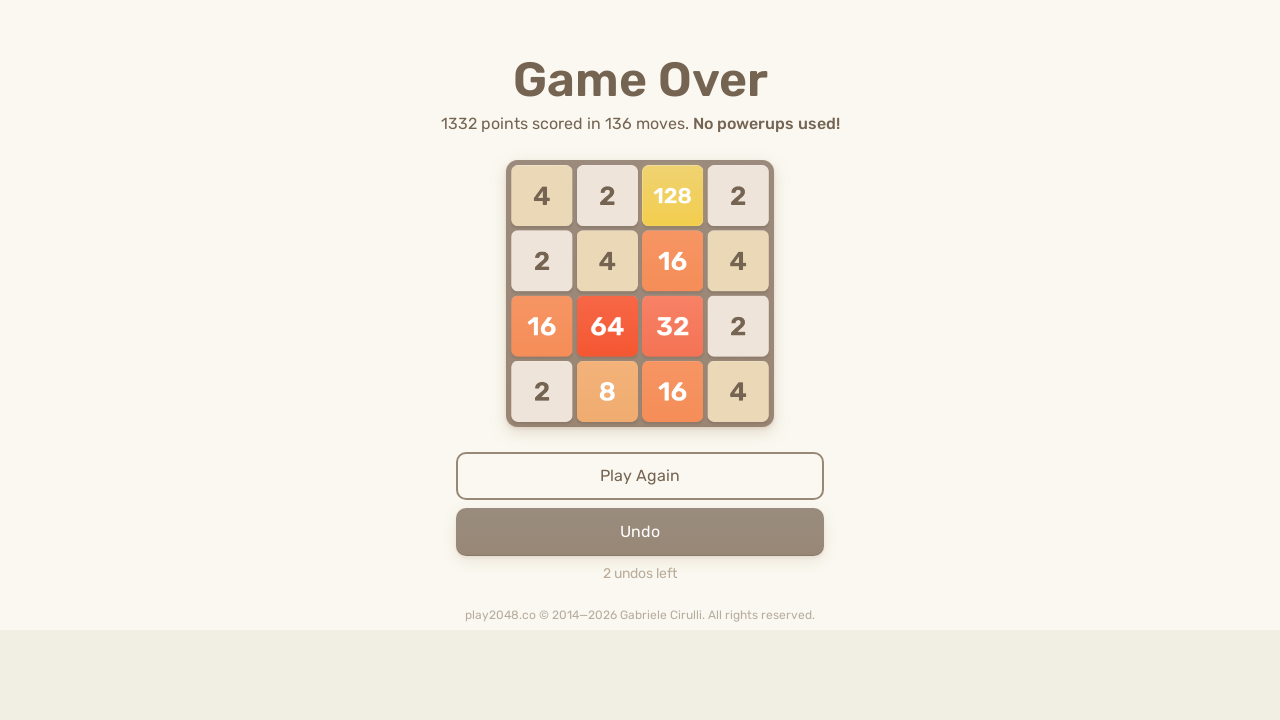

Pressed ArrowRight key
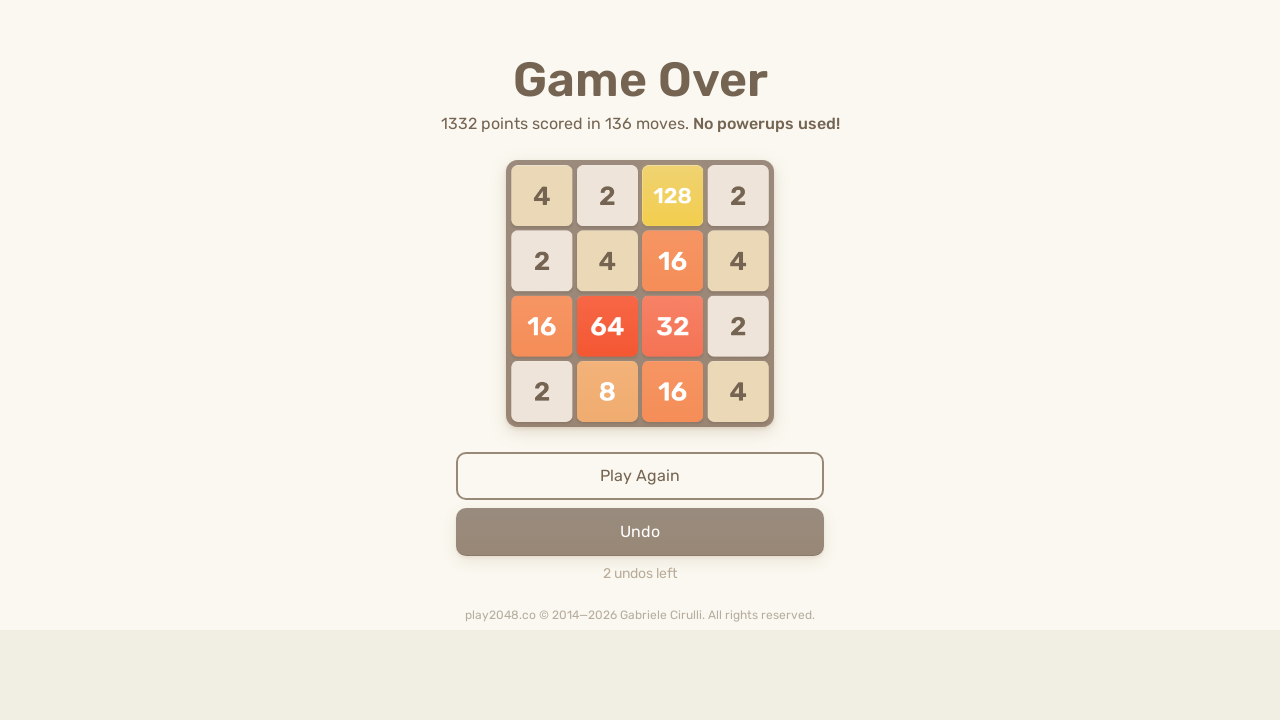

Pressed ArrowDown key
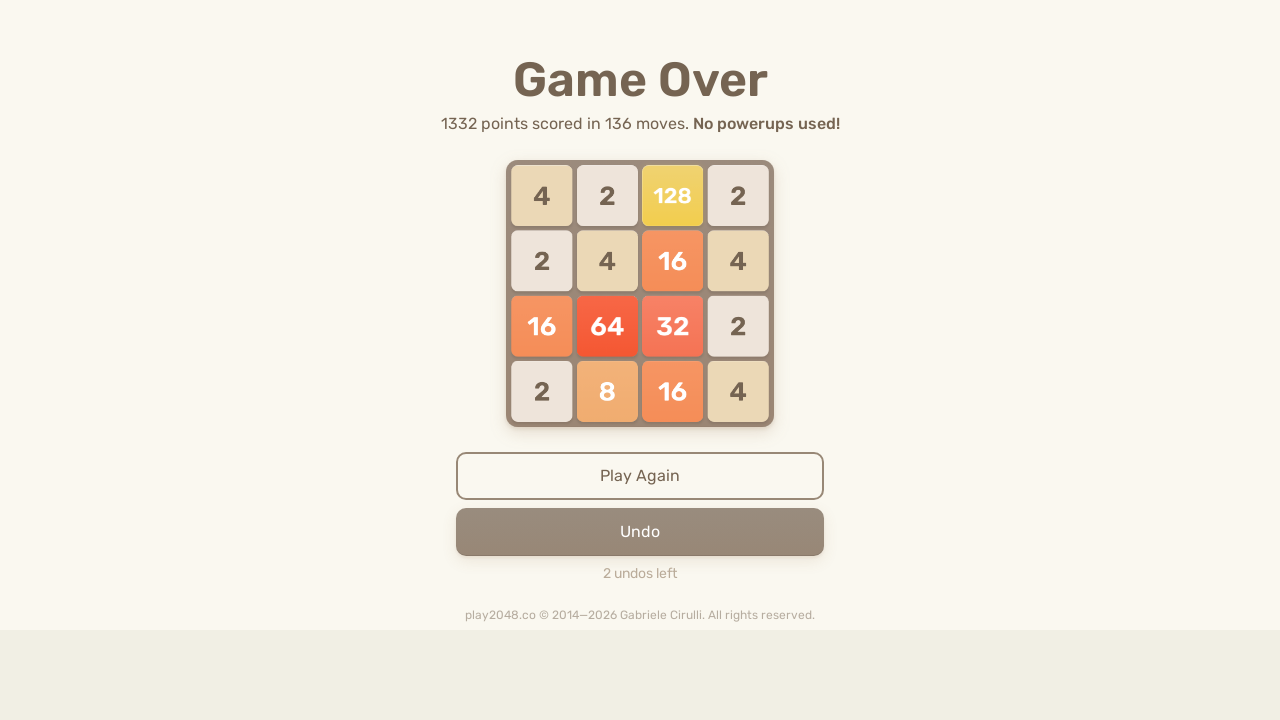

Pressed ArrowLeft key
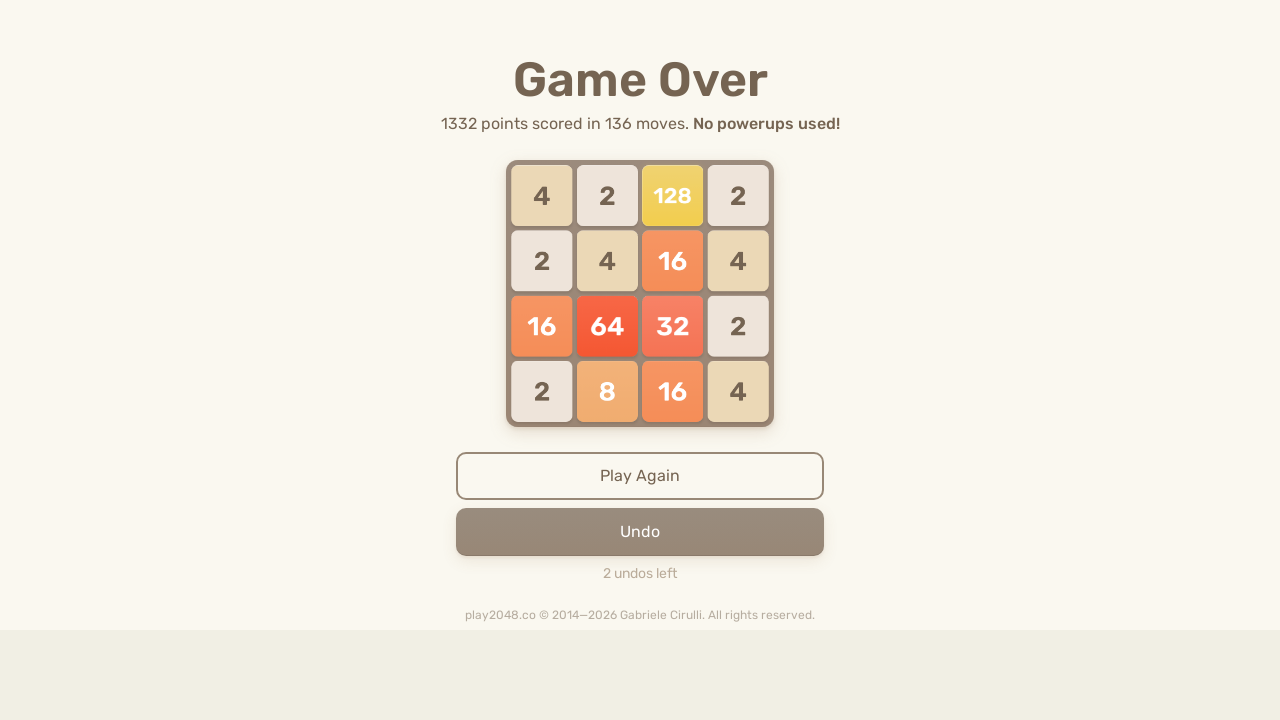

Checked for game over message (count: 0)
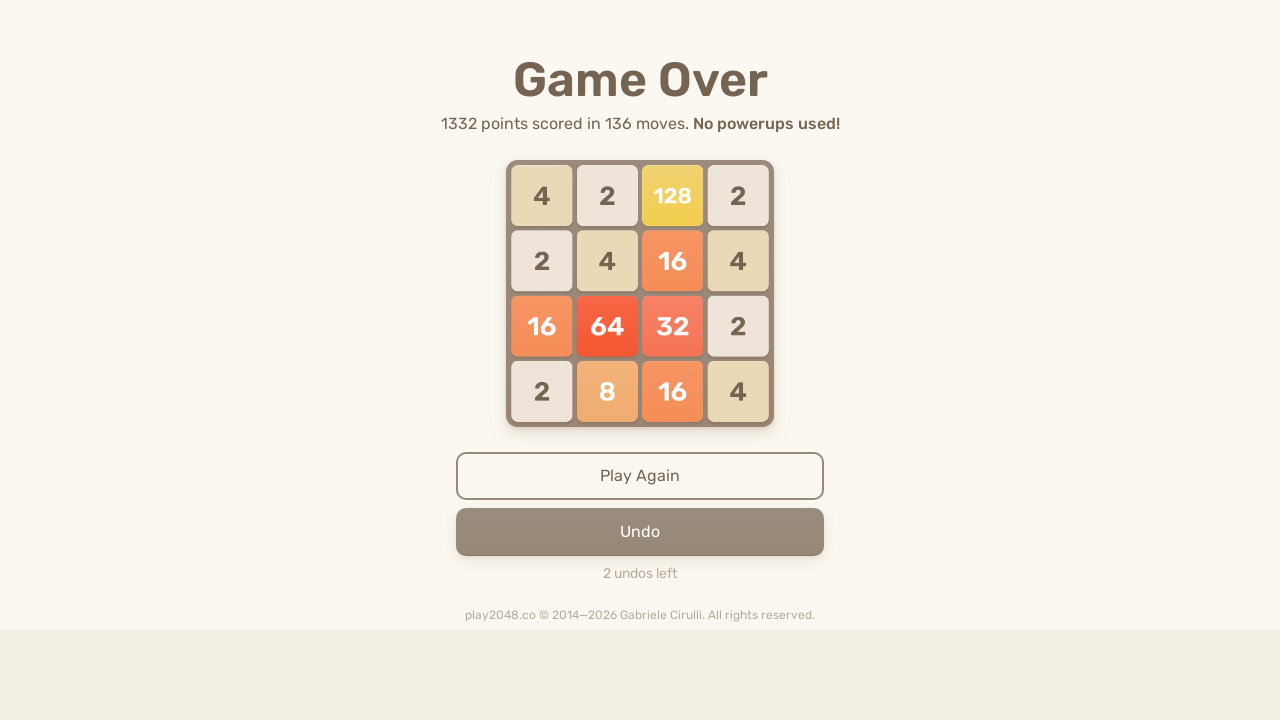

Pressed ArrowUp key
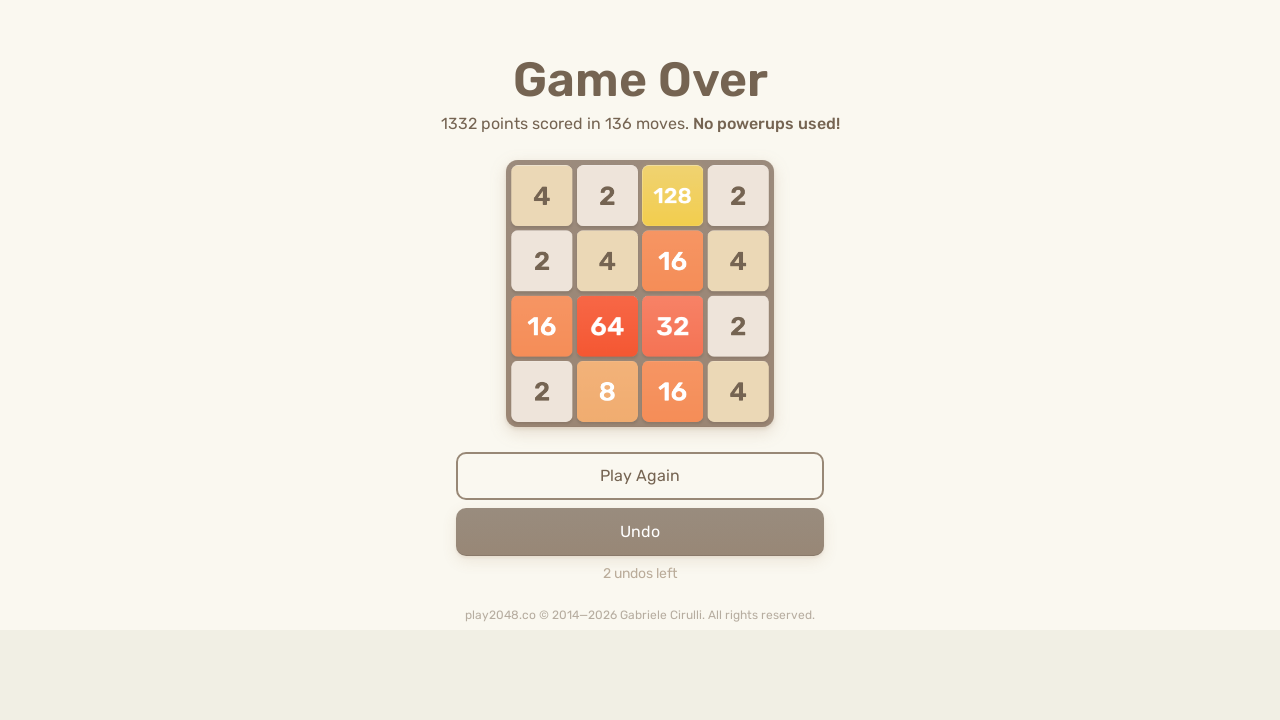

Pressed ArrowRight key
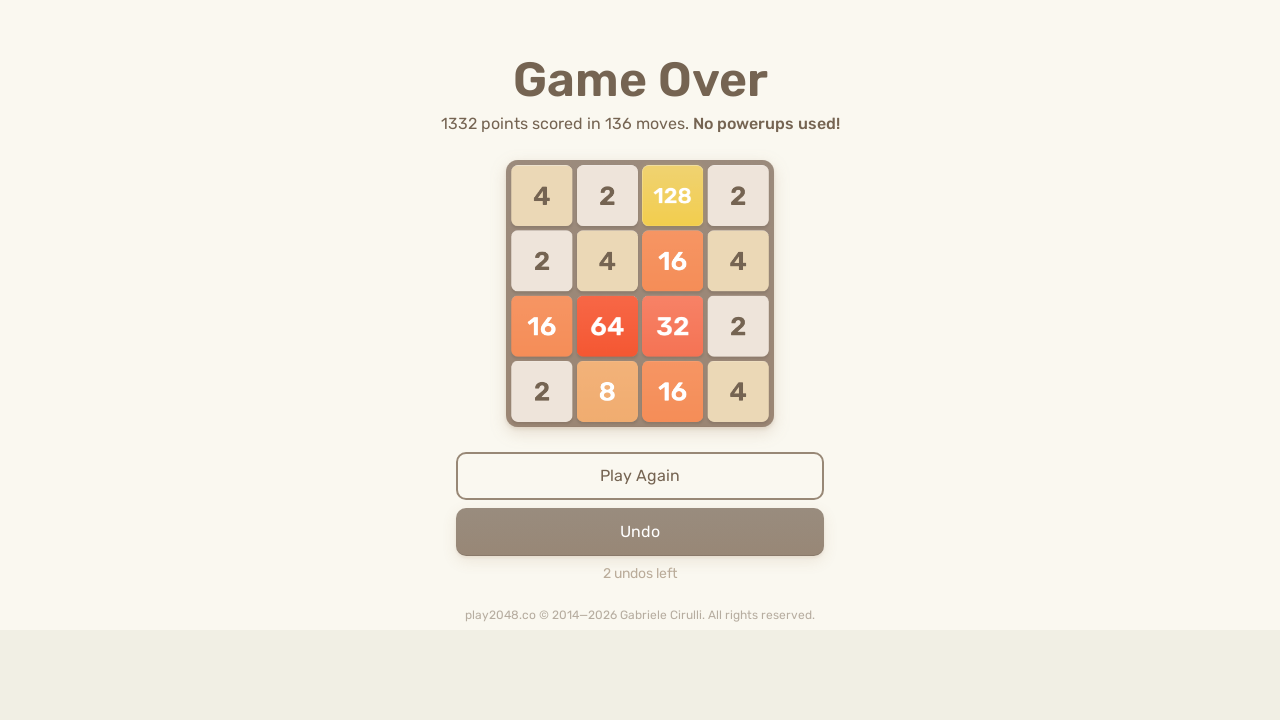

Pressed ArrowDown key
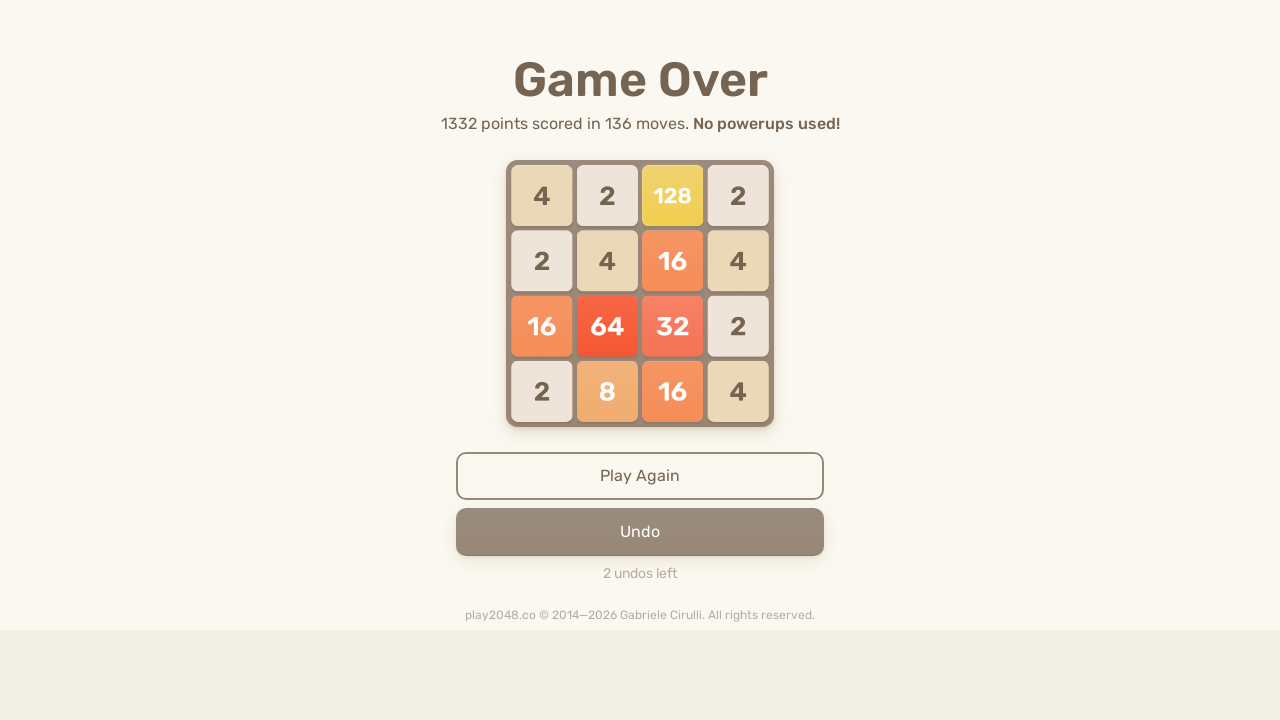

Pressed ArrowLeft key
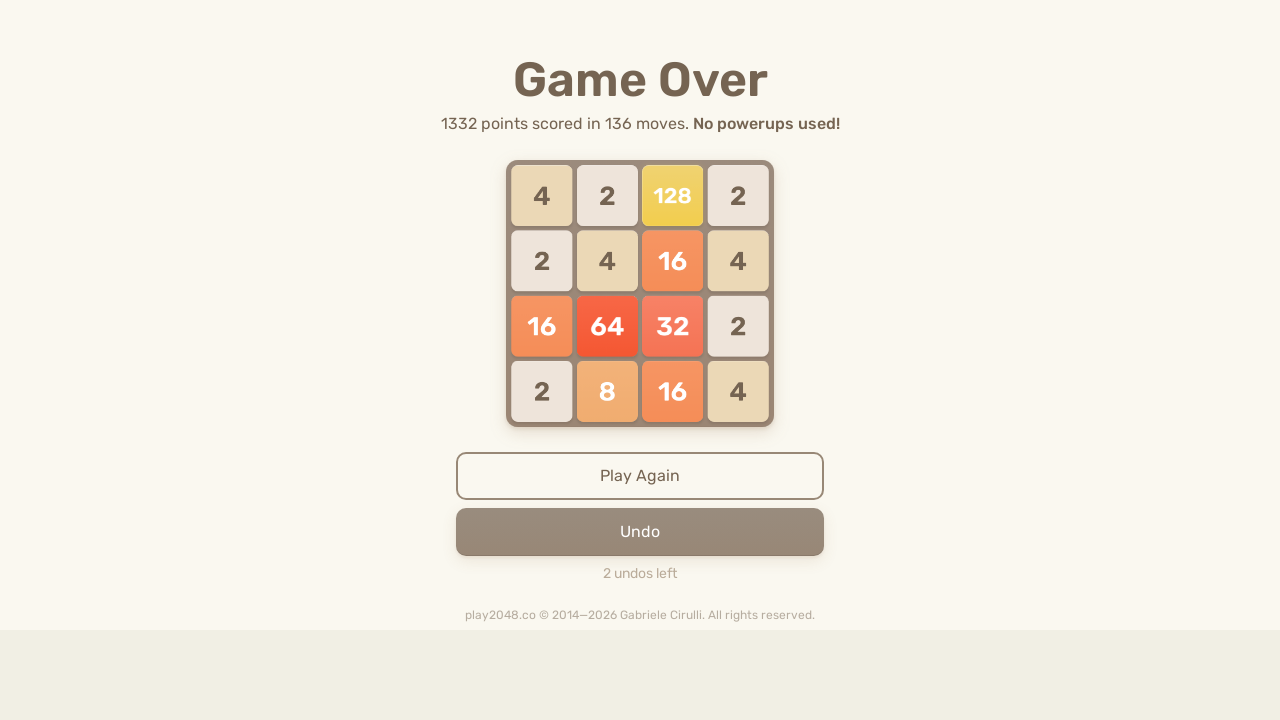

Checked for game over message (count: 0)
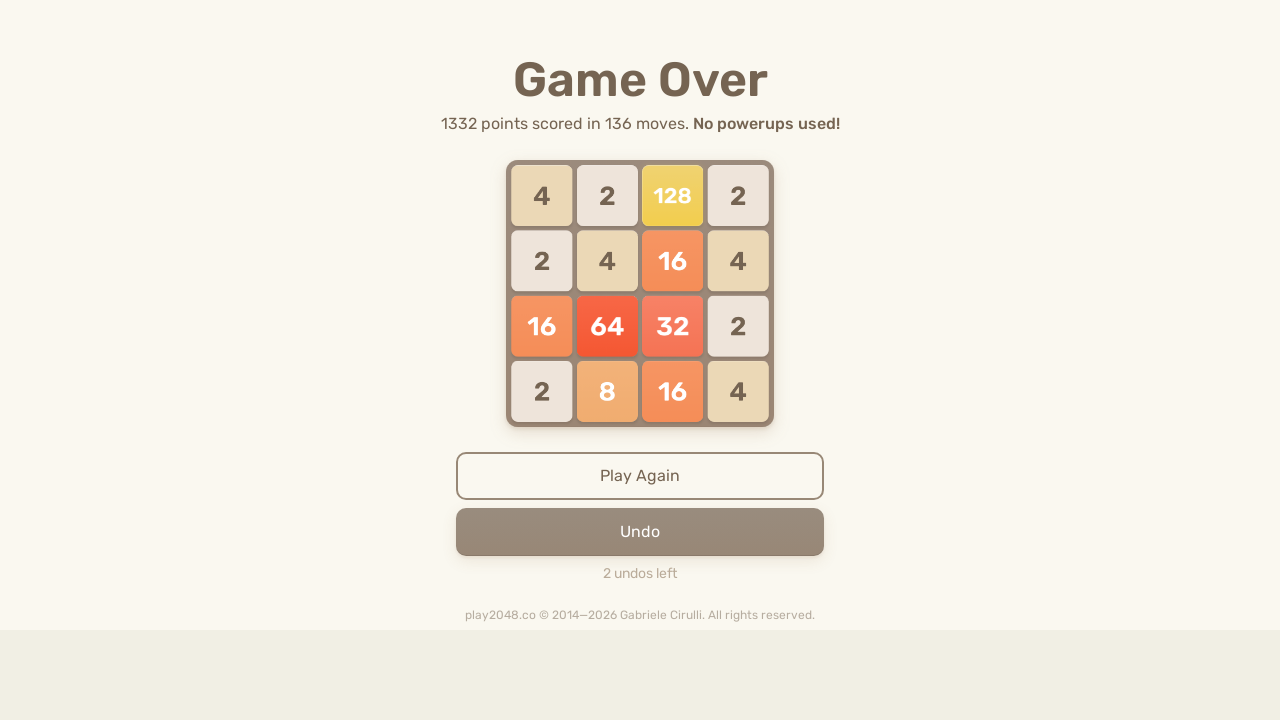

Pressed ArrowUp key
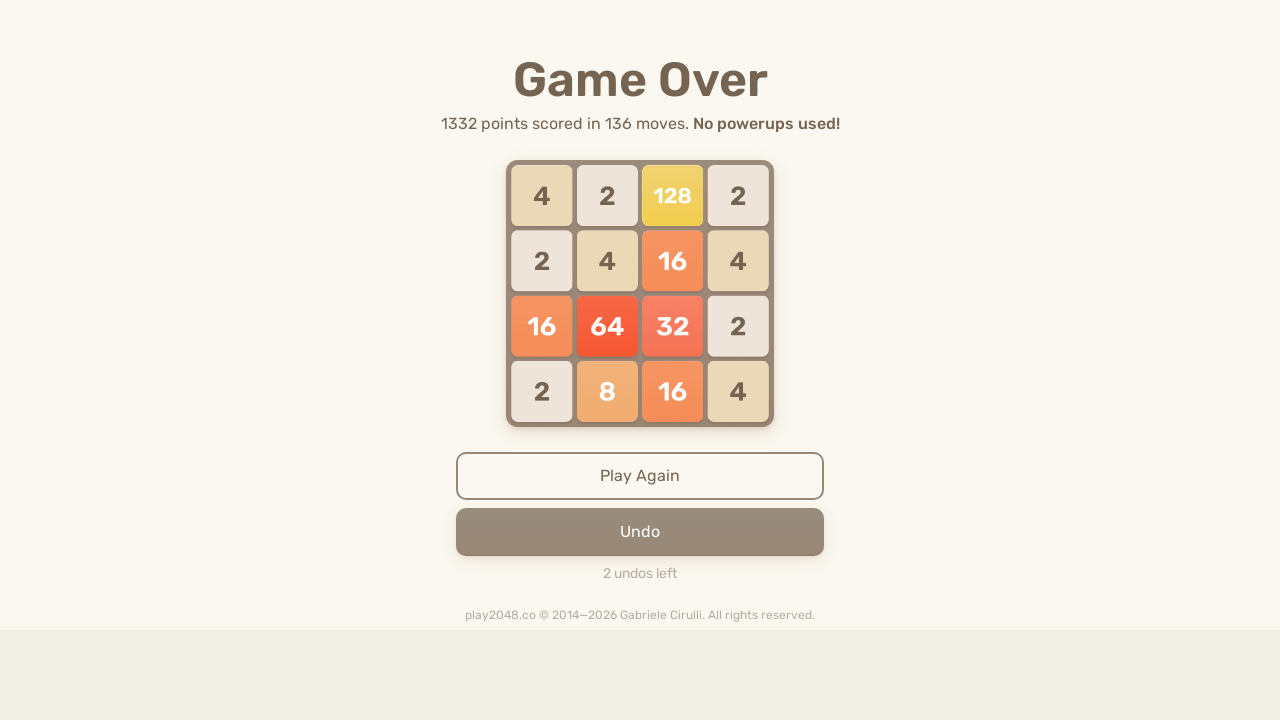

Pressed ArrowRight key
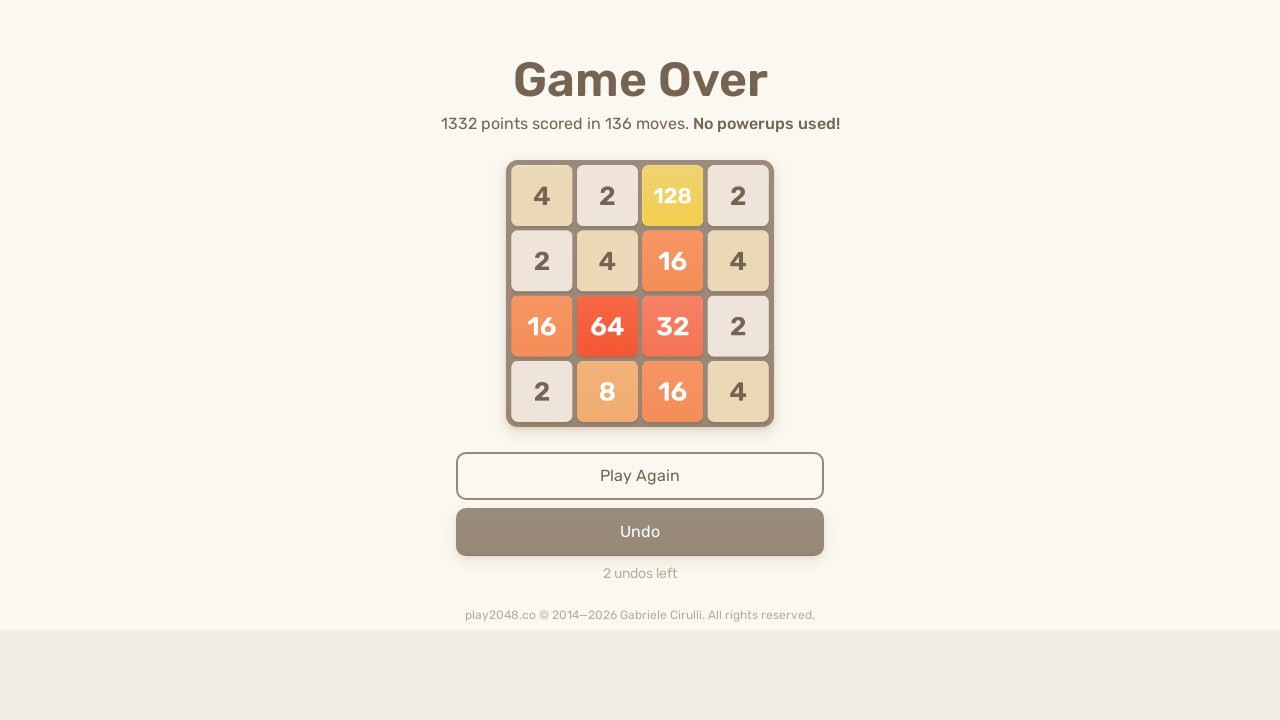

Pressed ArrowDown key
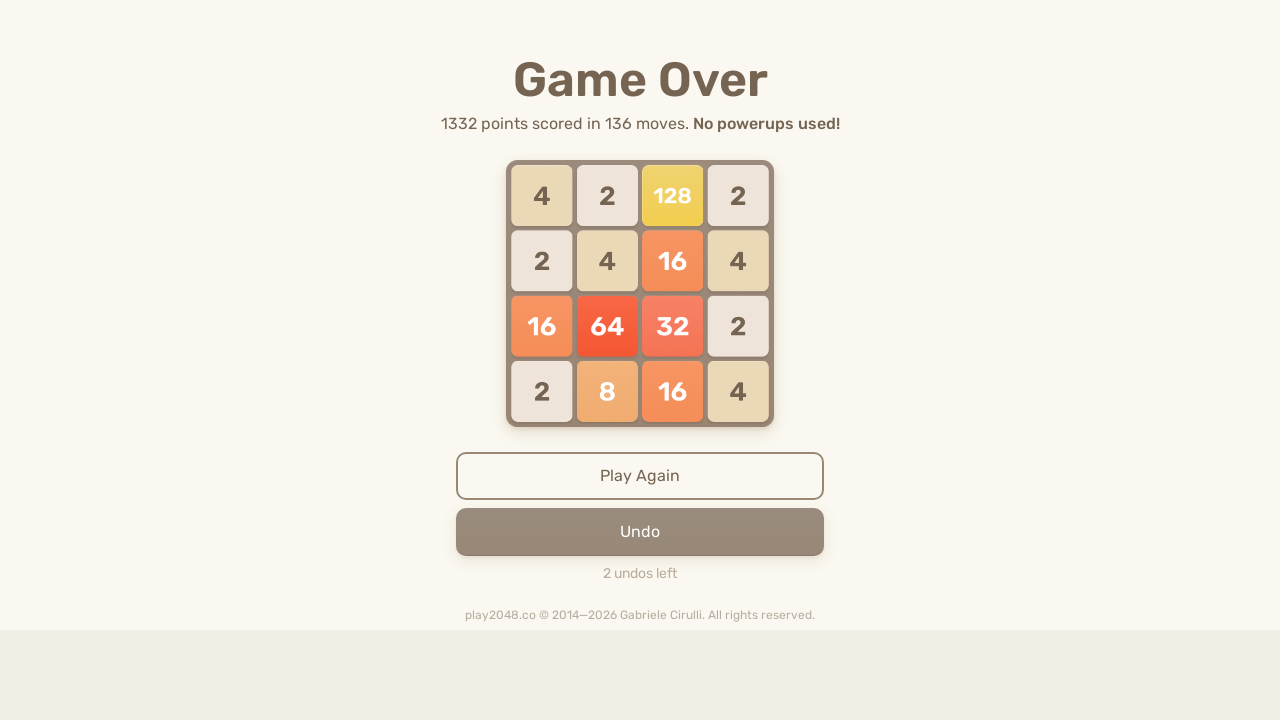

Pressed ArrowLeft key
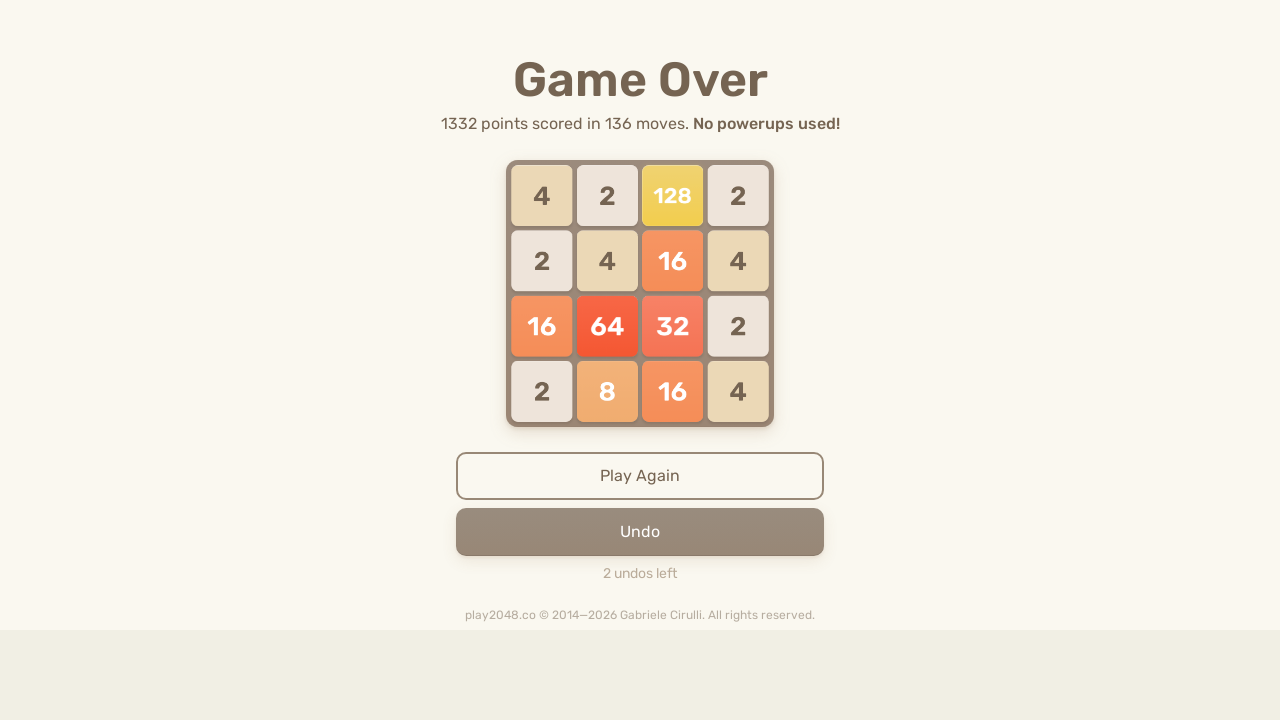

Checked for game over message (count: 0)
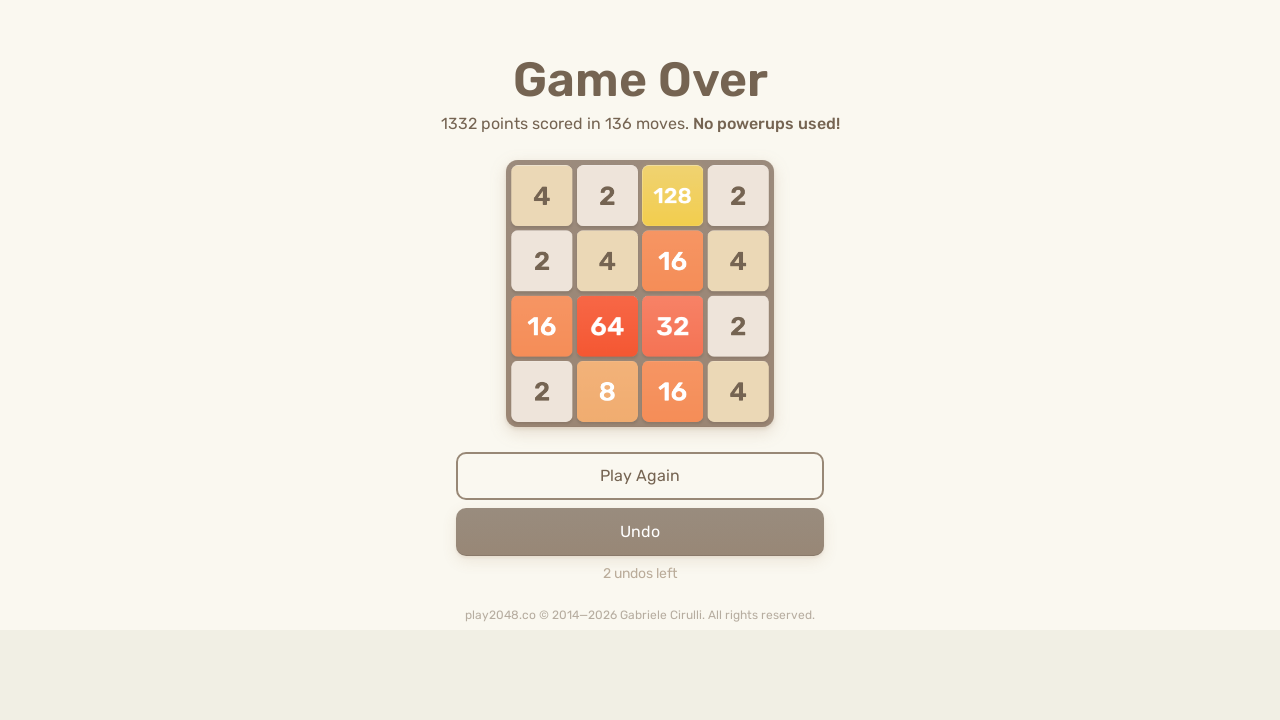

Pressed ArrowUp key
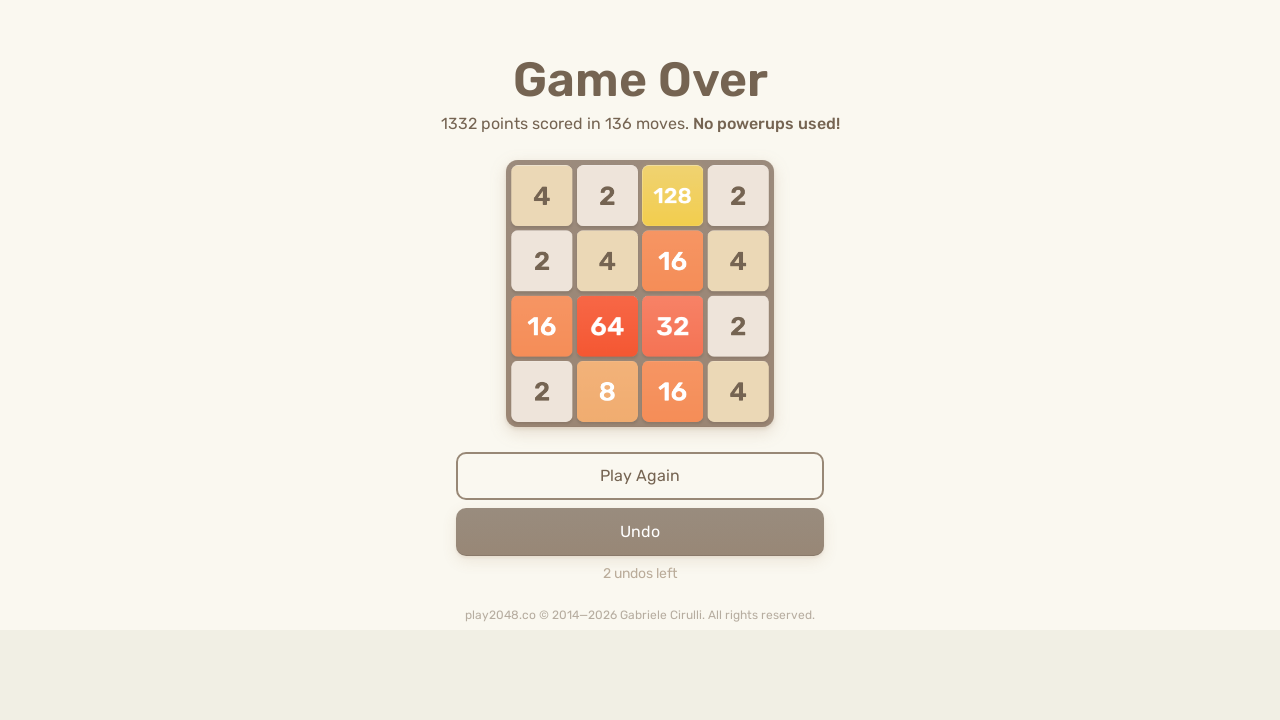

Pressed ArrowRight key
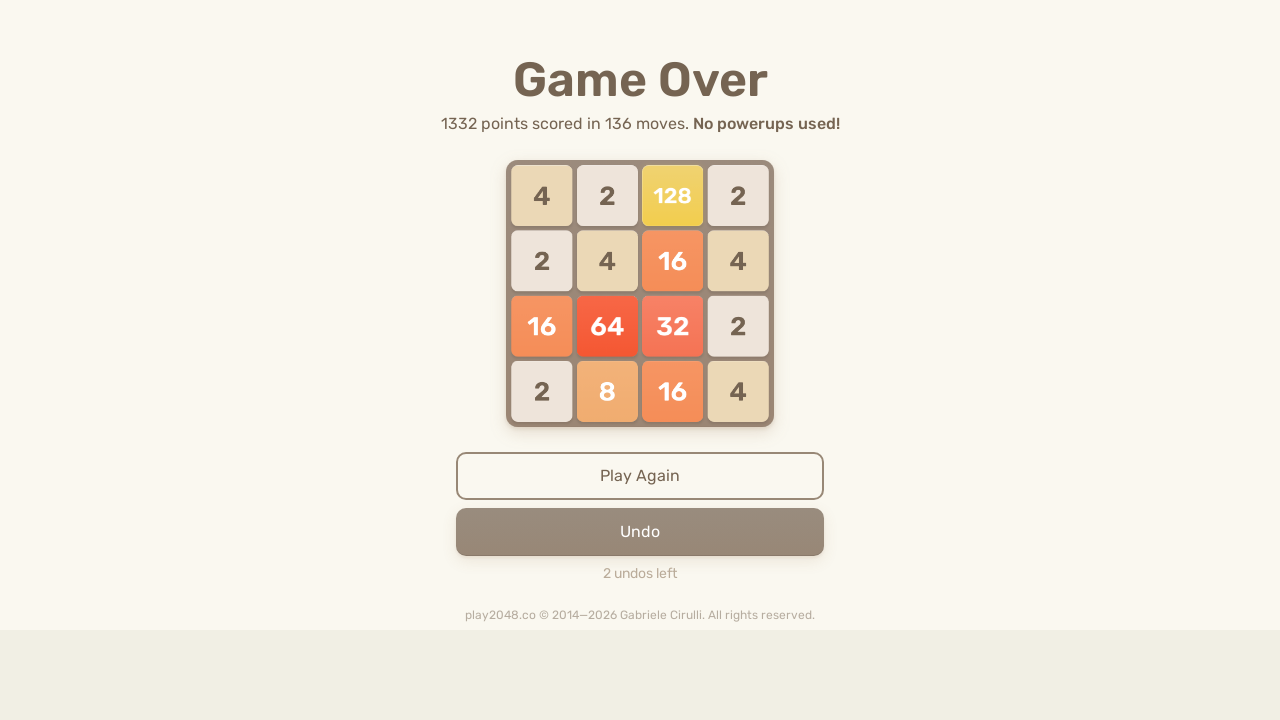

Pressed ArrowDown key
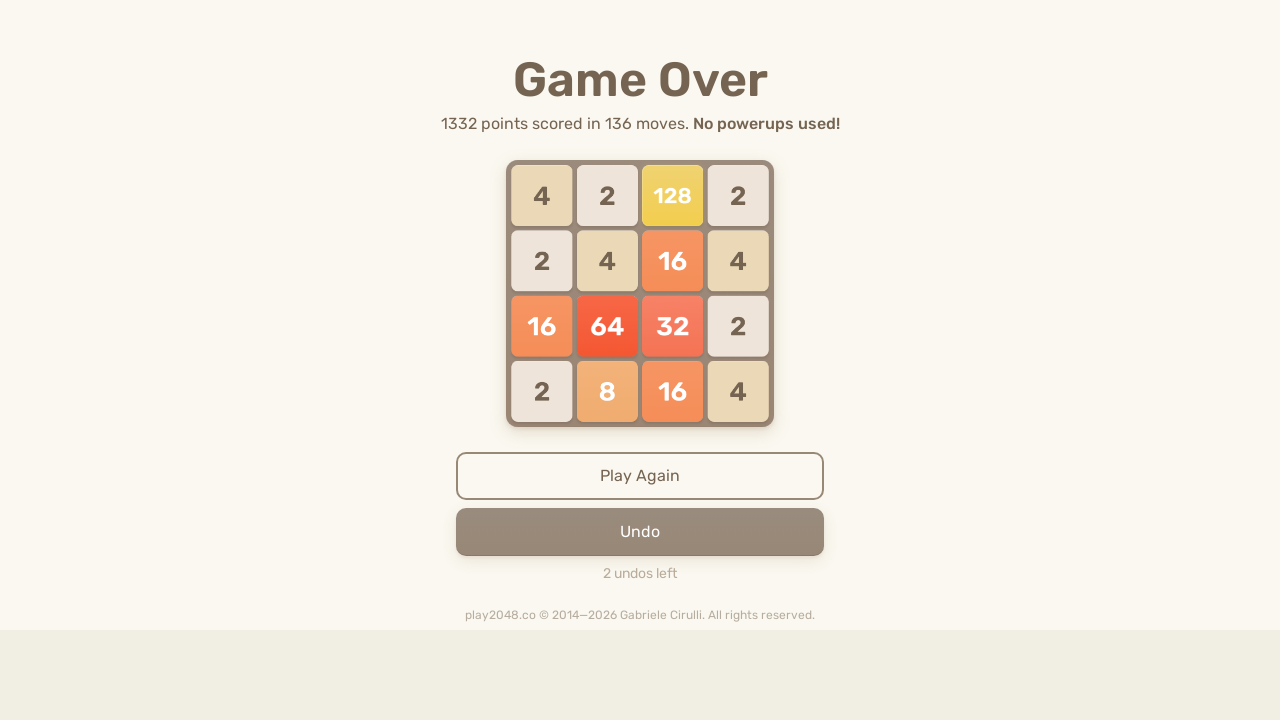

Pressed ArrowLeft key
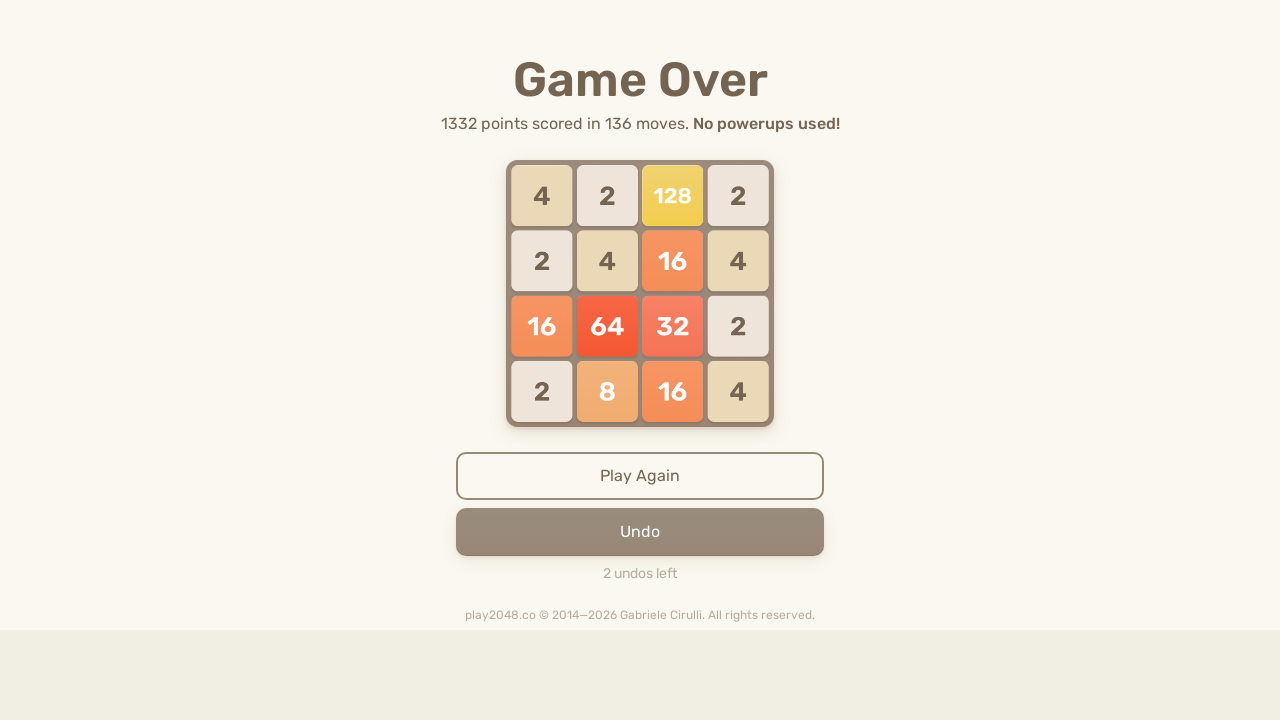

Checked for game over message (count: 0)
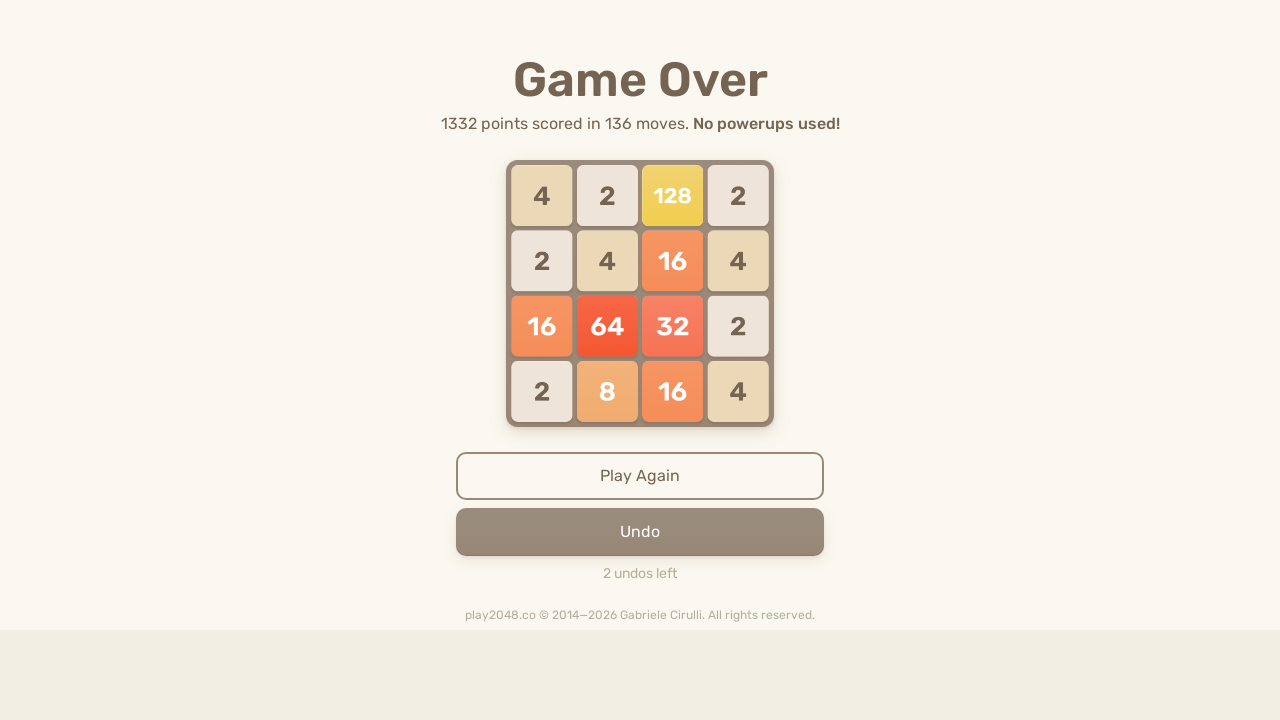

Pressed ArrowUp key
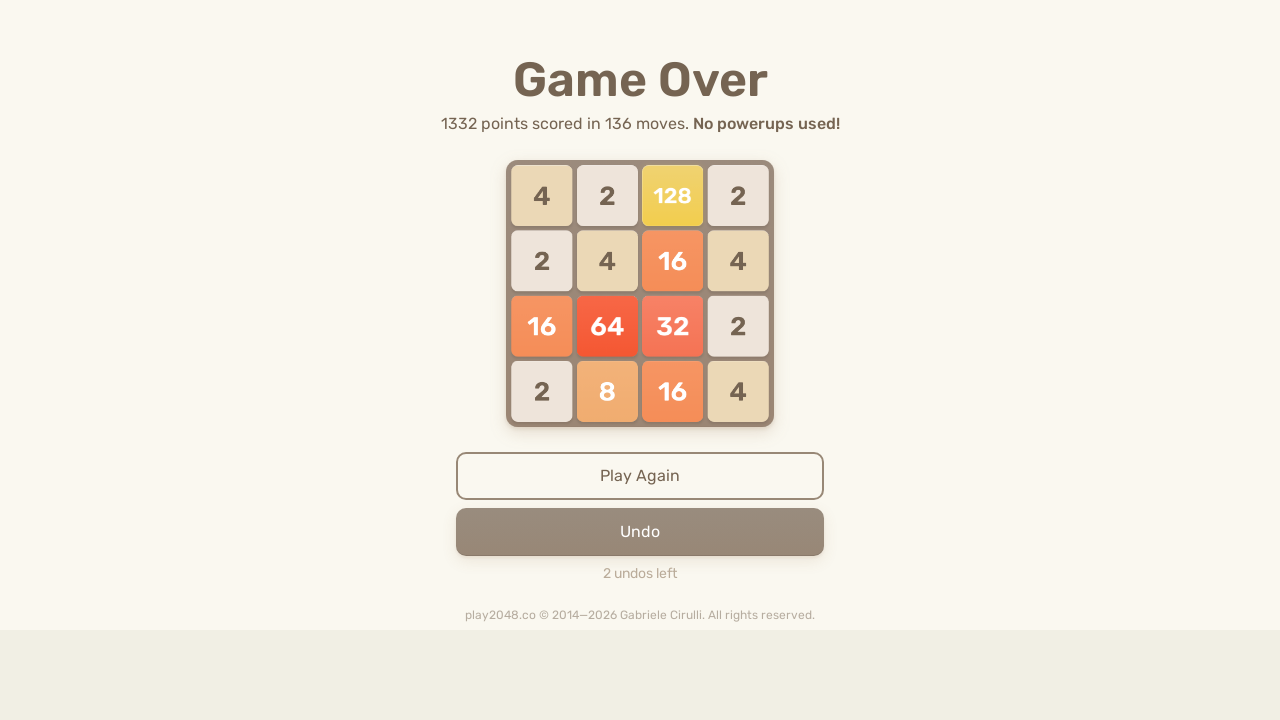

Pressed ArrowRight key
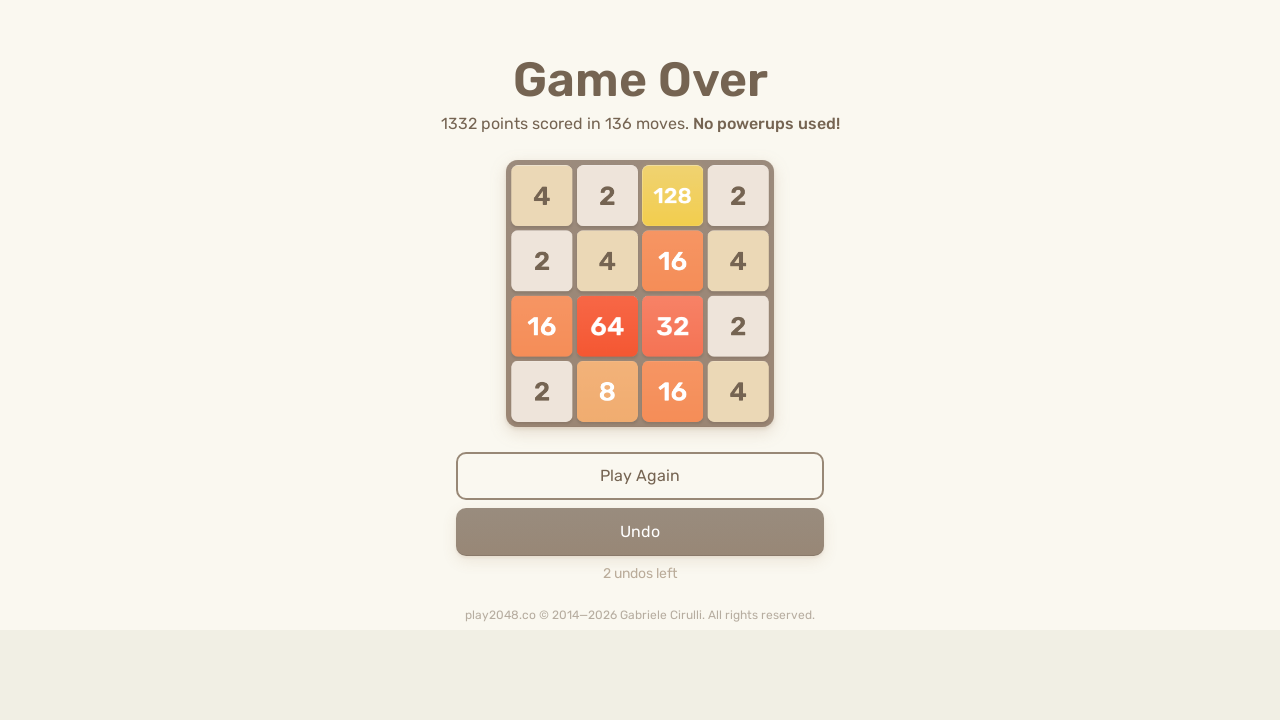

Pressed ArrowDown key
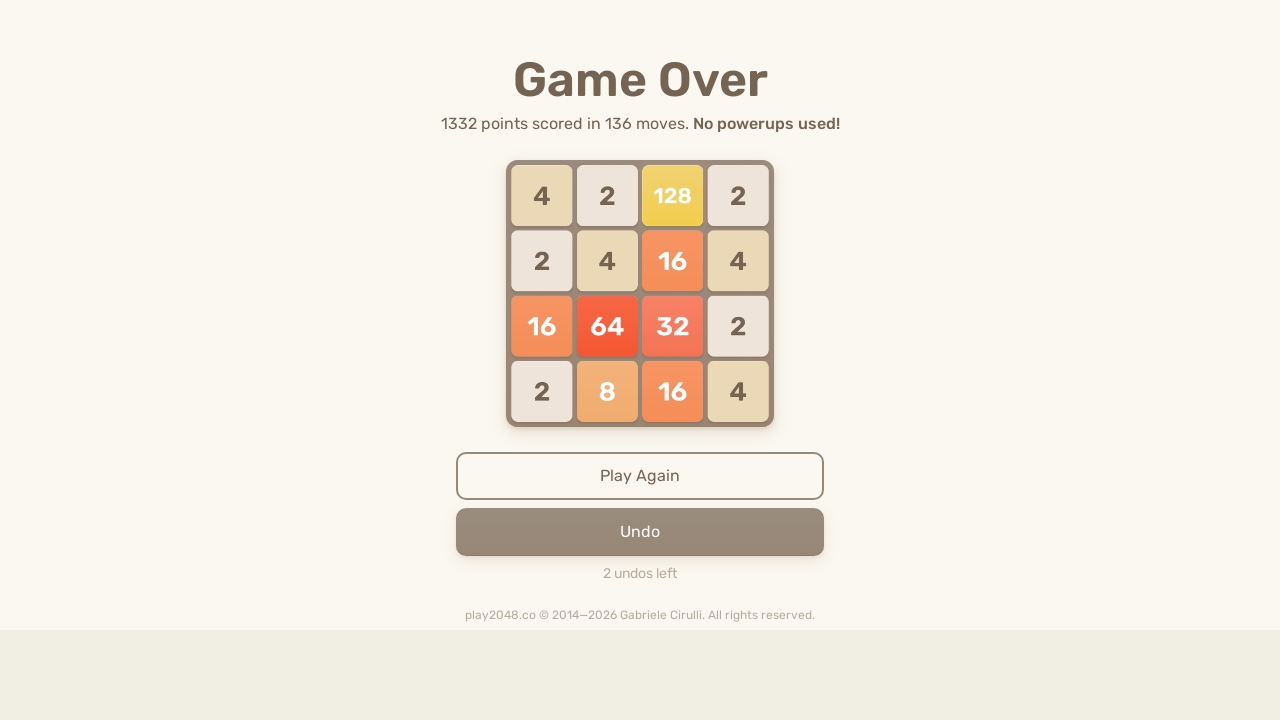

Pressed ArrowLeft key
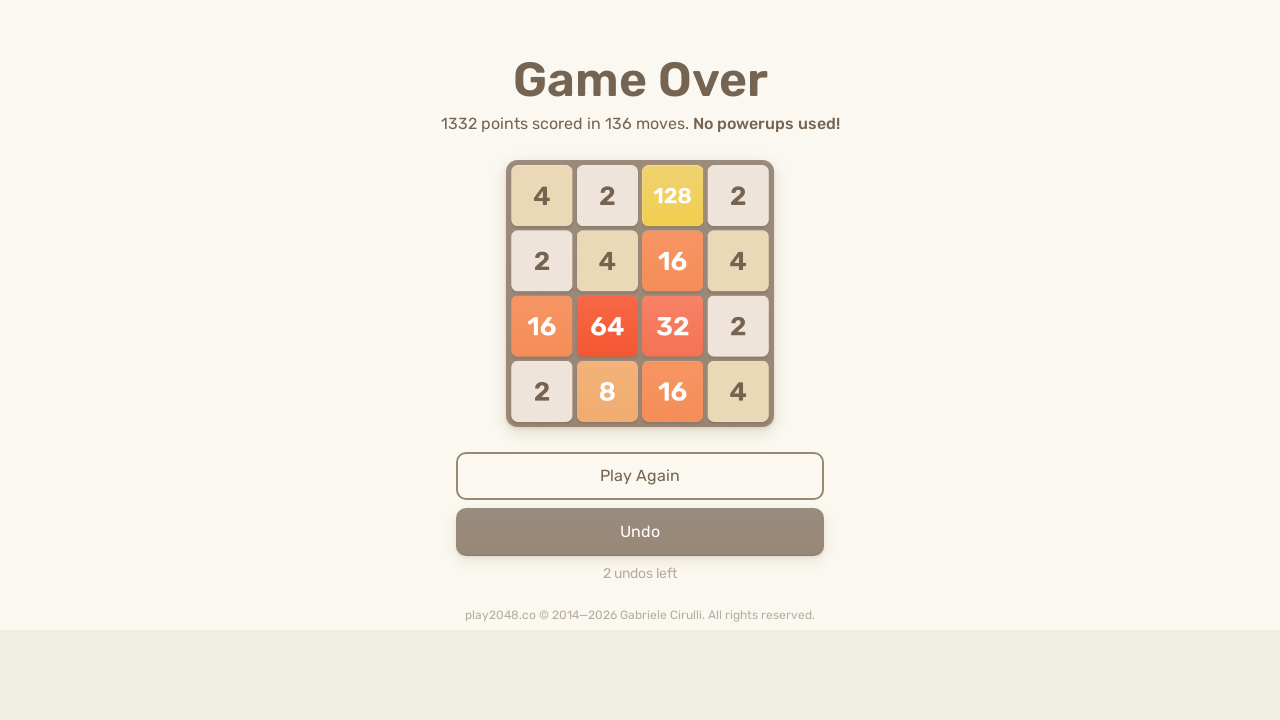

Checked for game over message (count: 0)
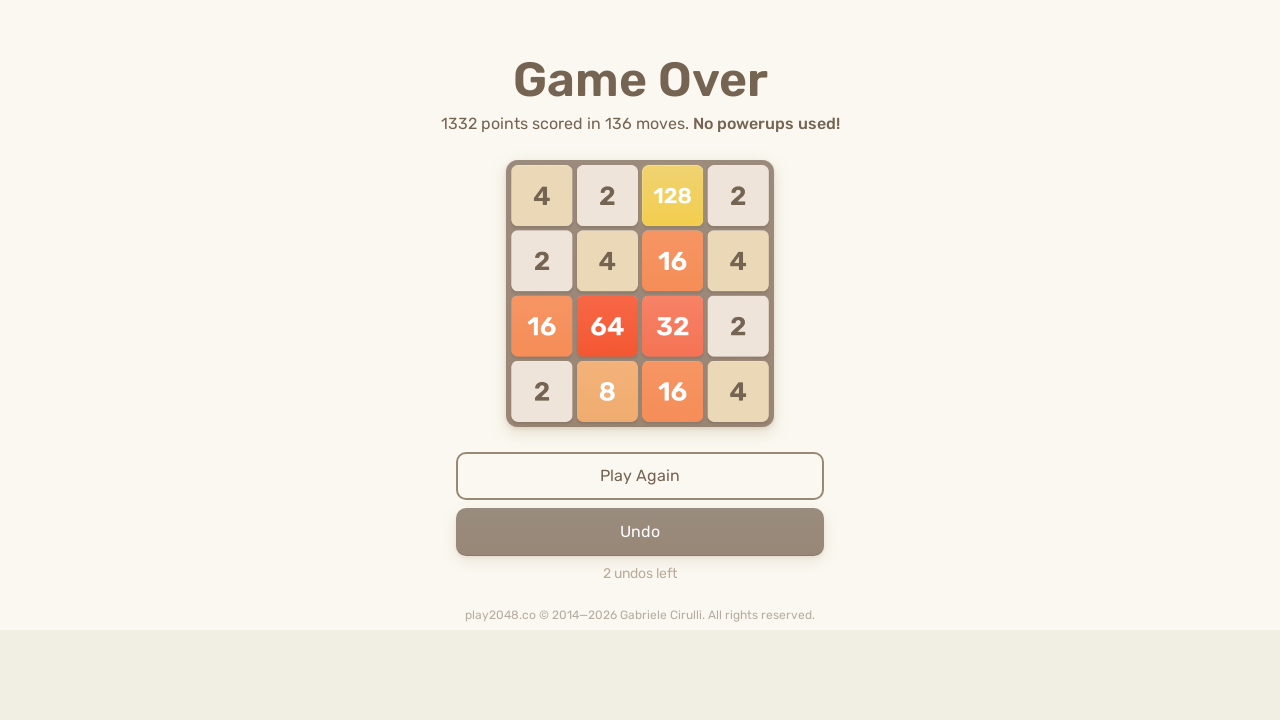

Pressed ArrowUp key
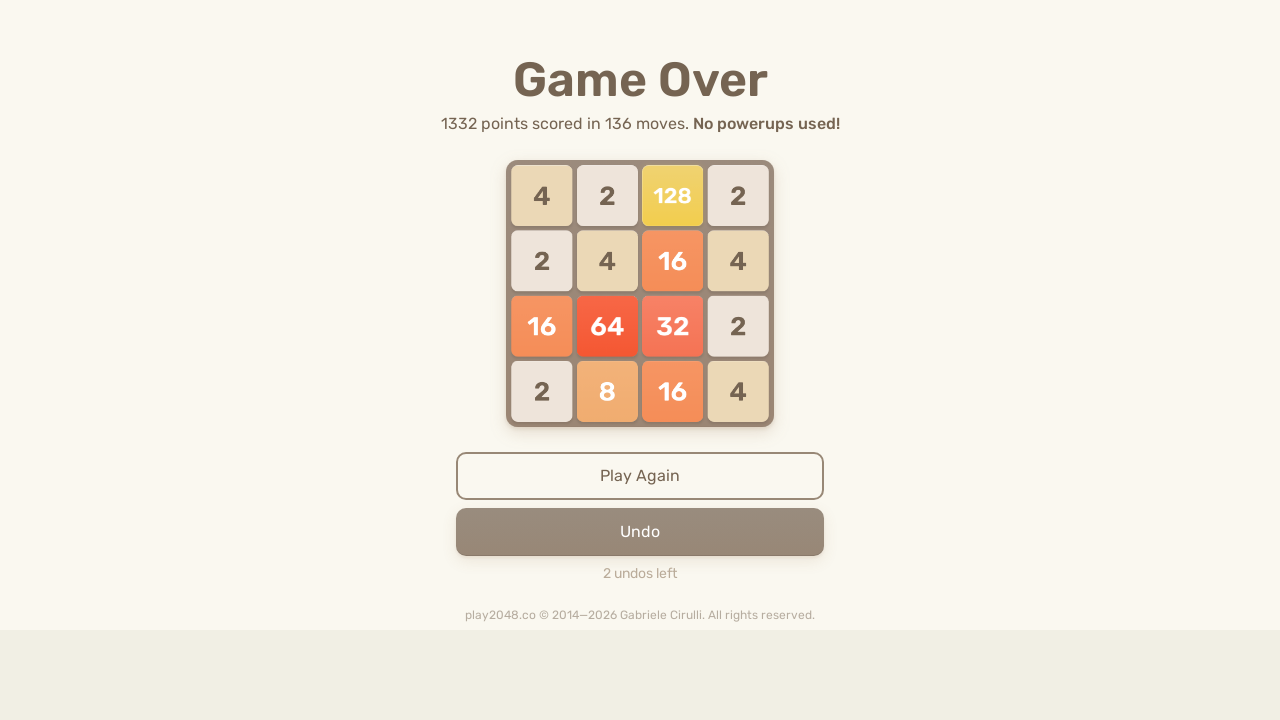

Pressed ArrowRight key
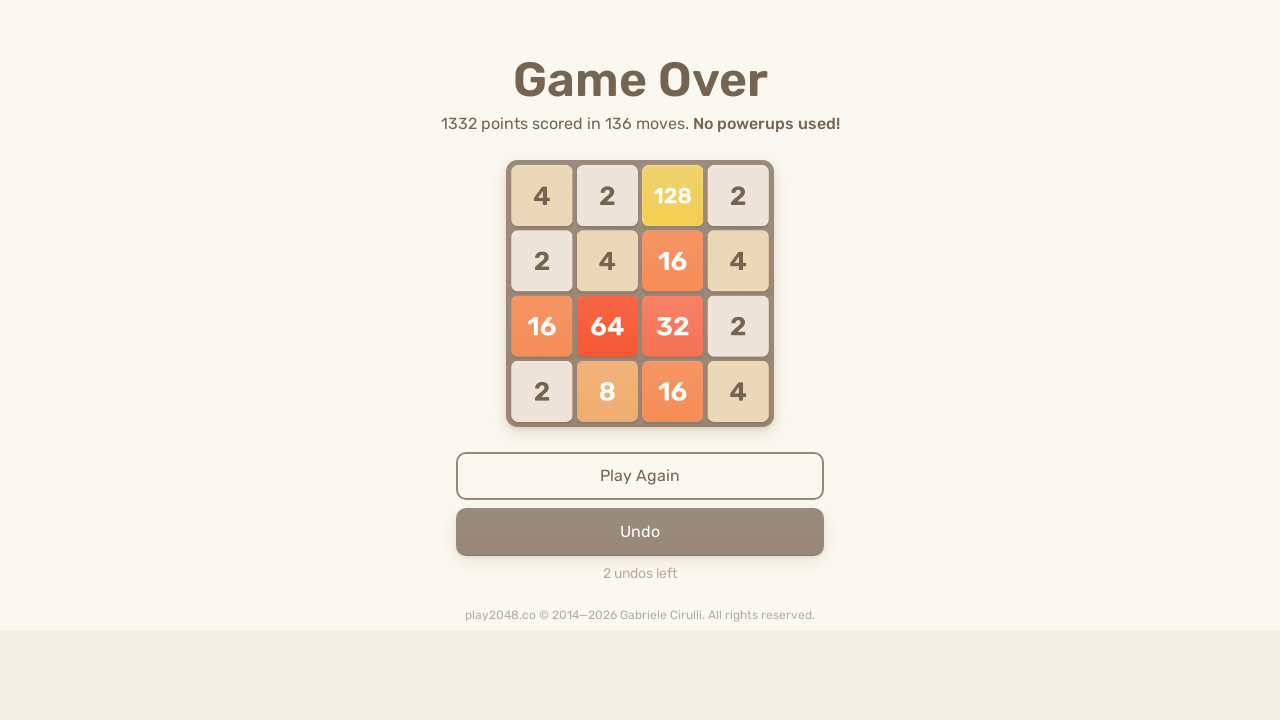

Pressed ArrowDown key
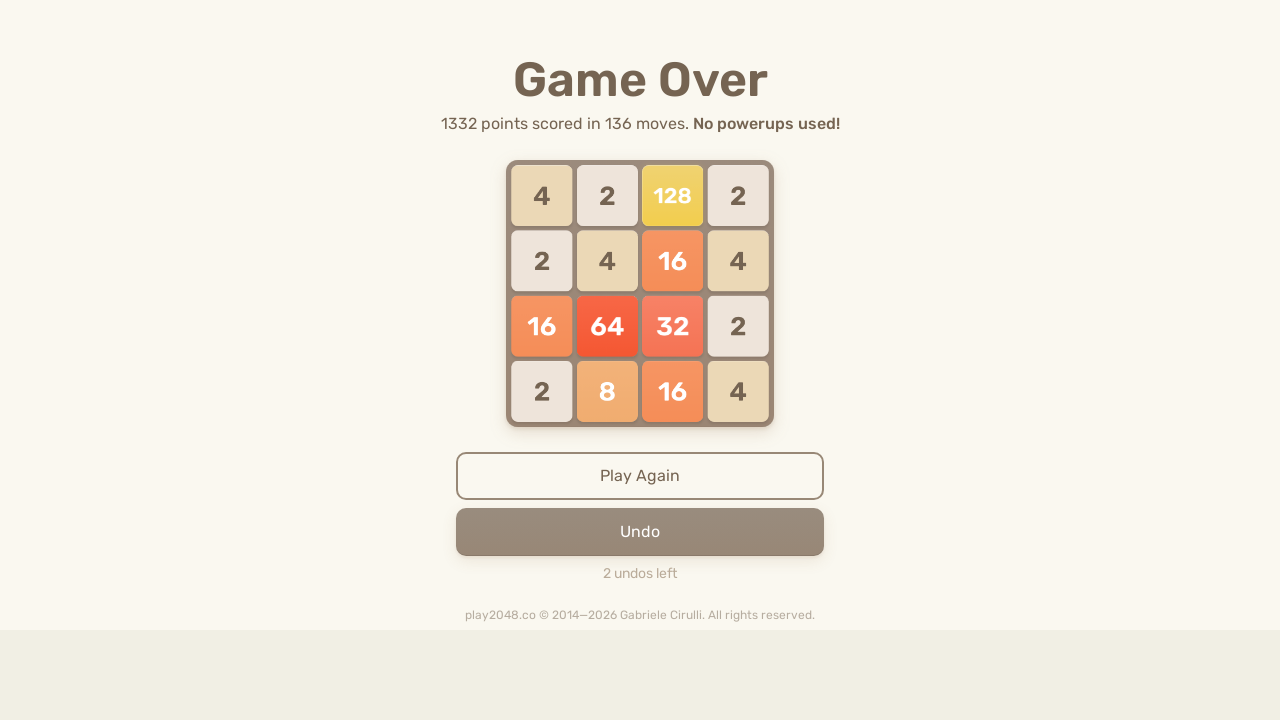

Pressed ArrowLeft key
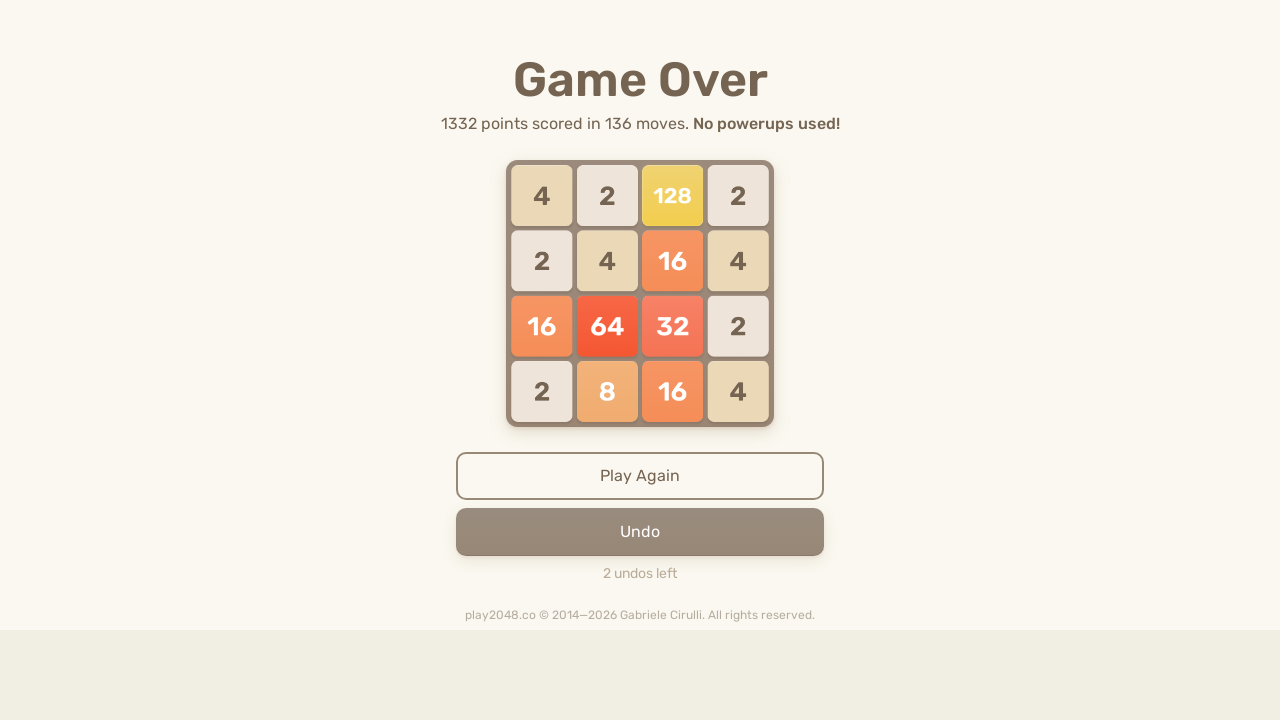

Checked for game over message (count: 0)
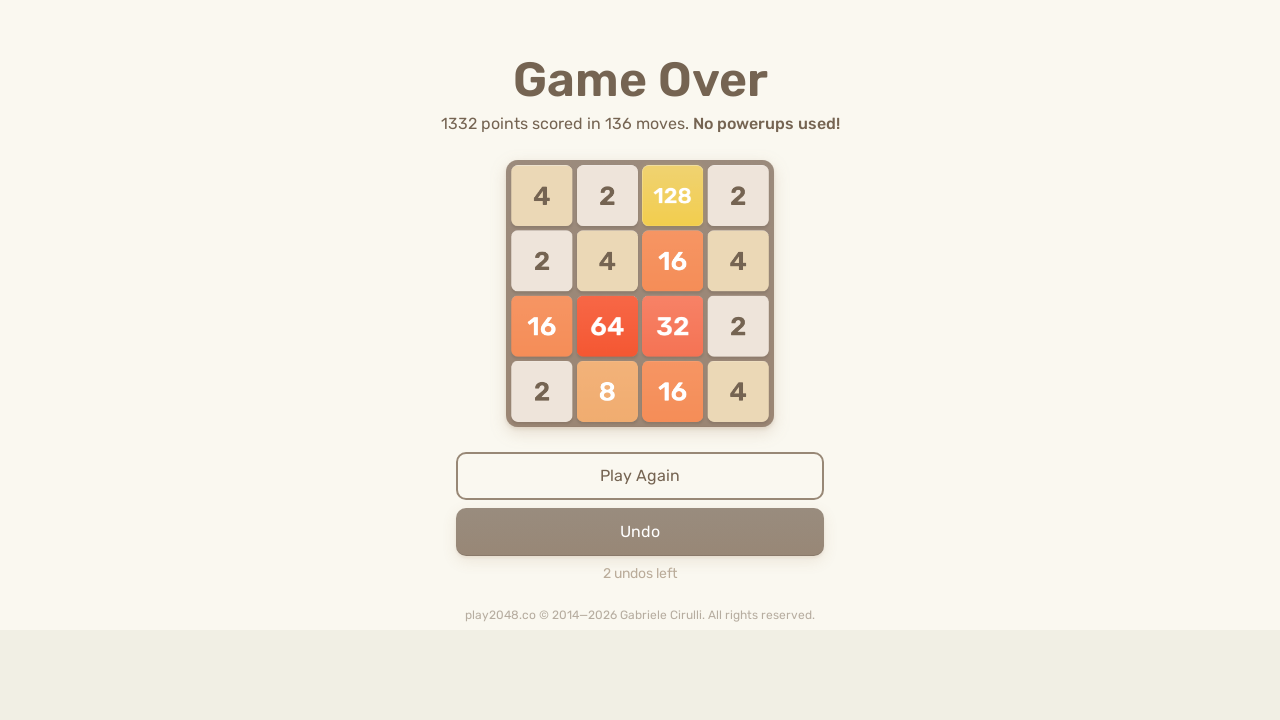

Pressed ArrowUp key
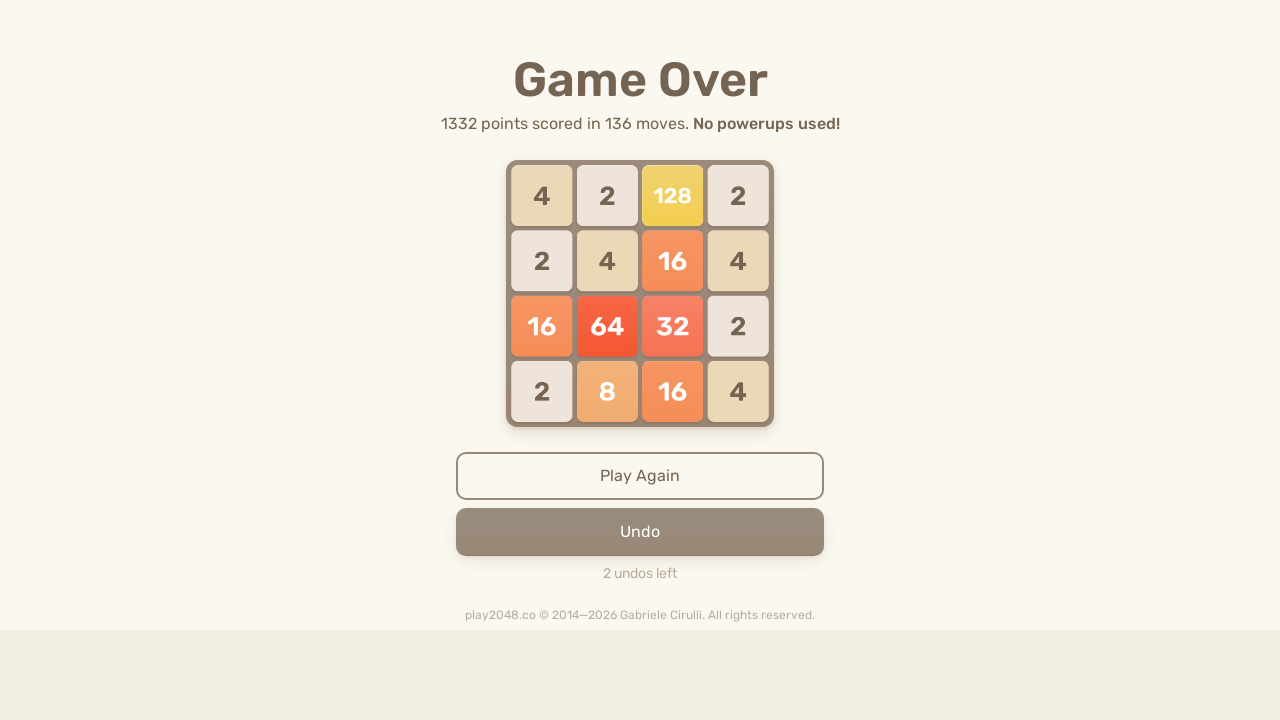

Pressed ArrowRight key
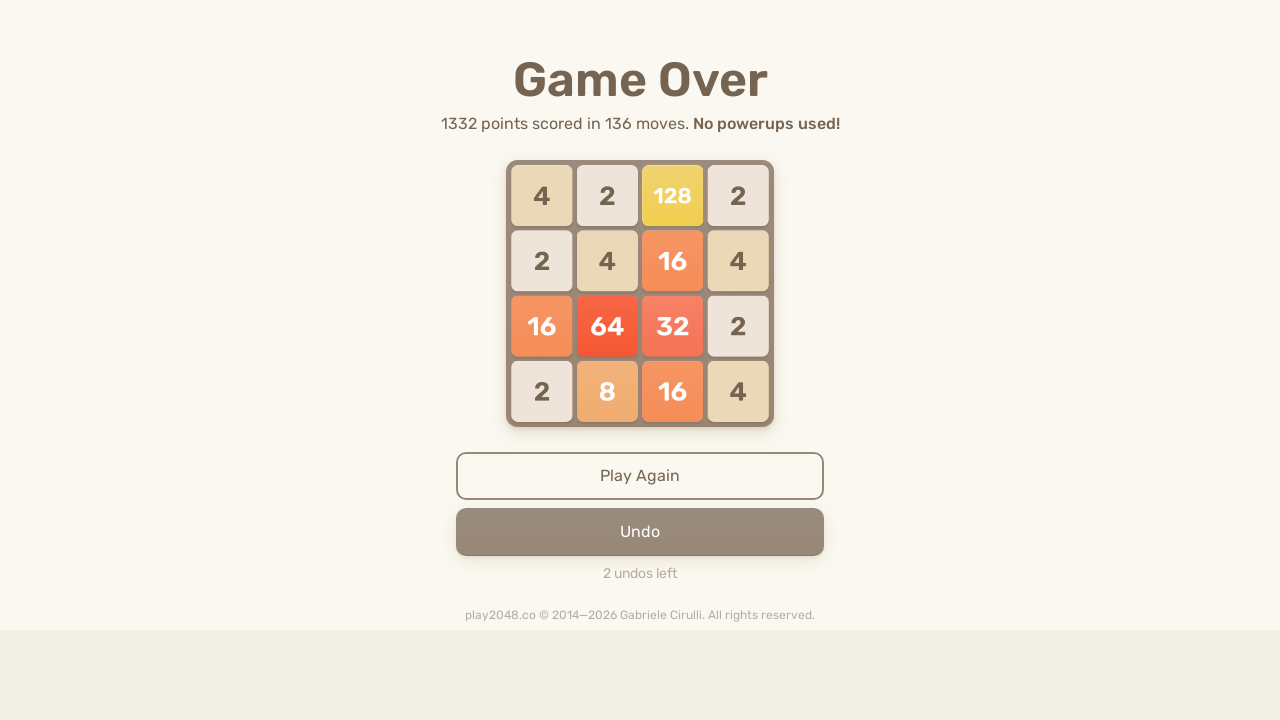

Pressed ArrowDown key
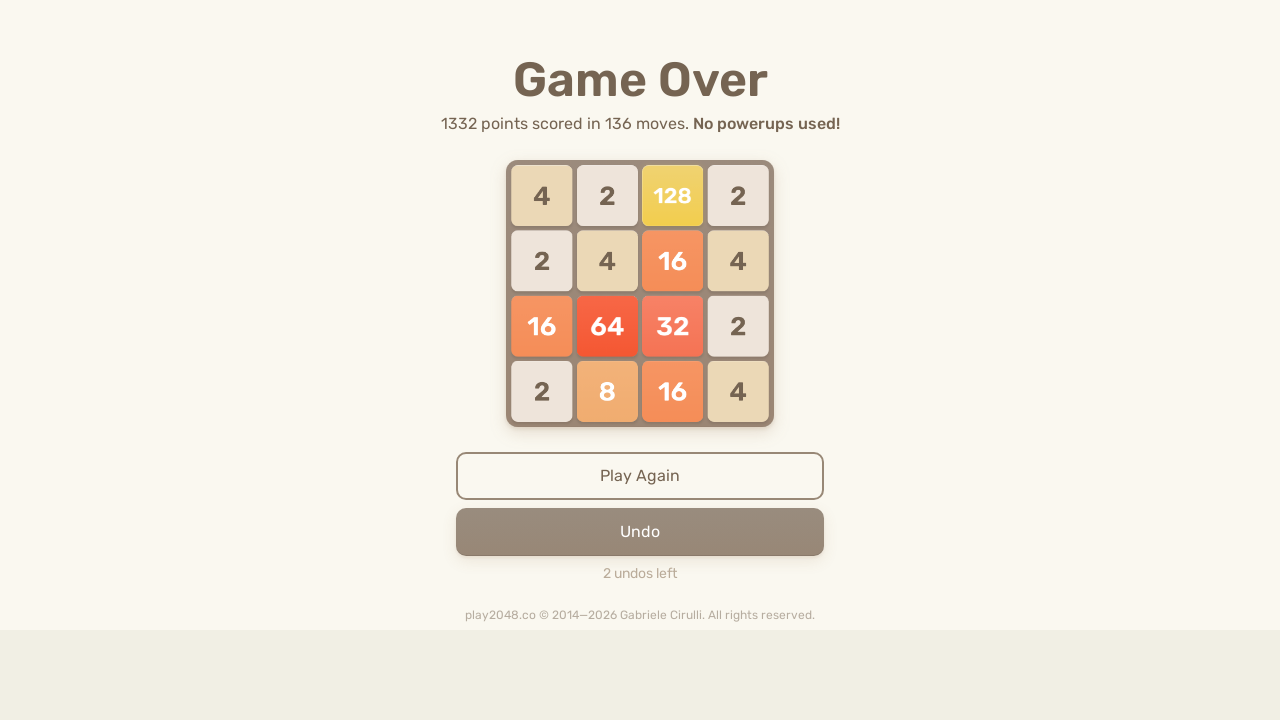

Pressed ArrowLeft key
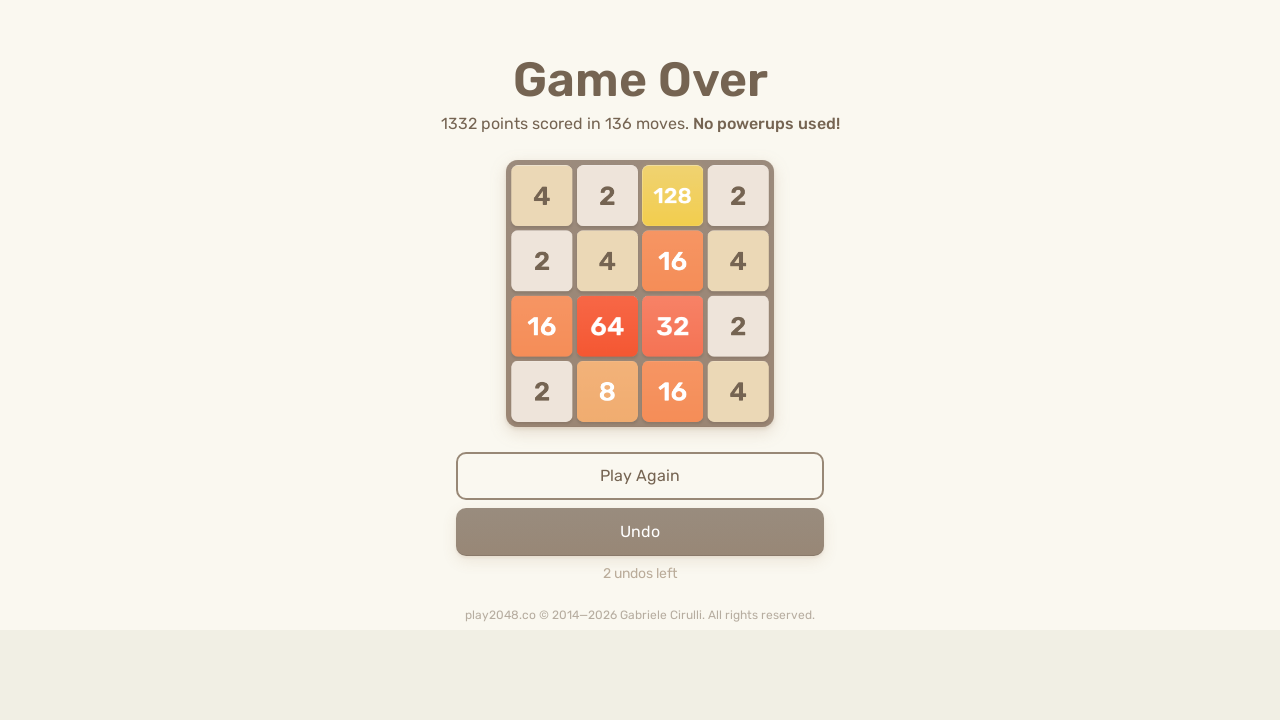

Checked for game over message (count: 0)
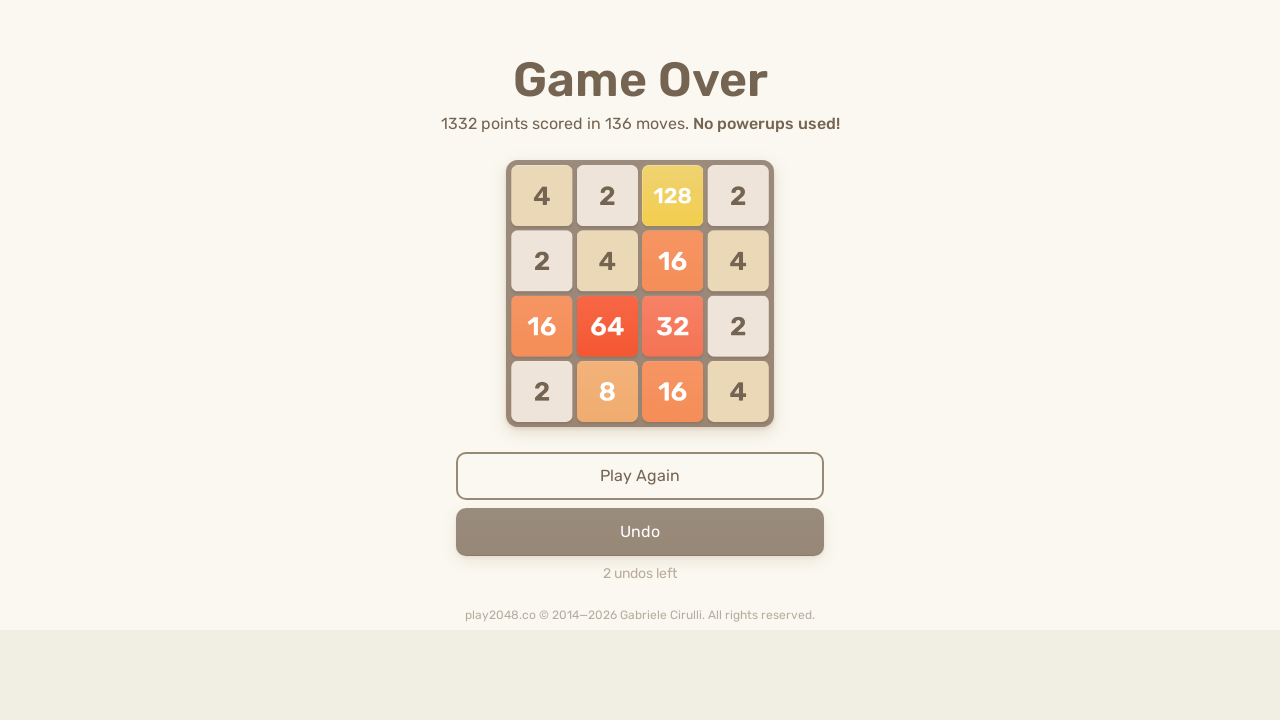

Pressed ArrowUp key
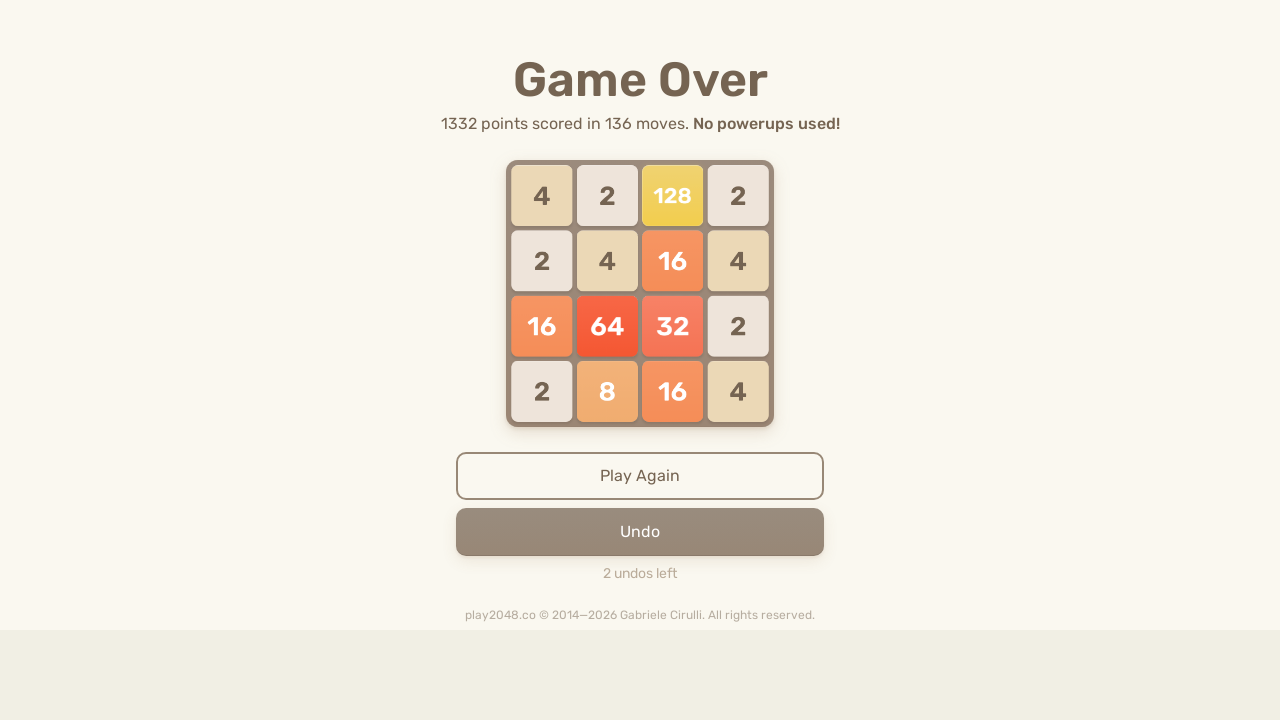

Pressed ArrowRight key
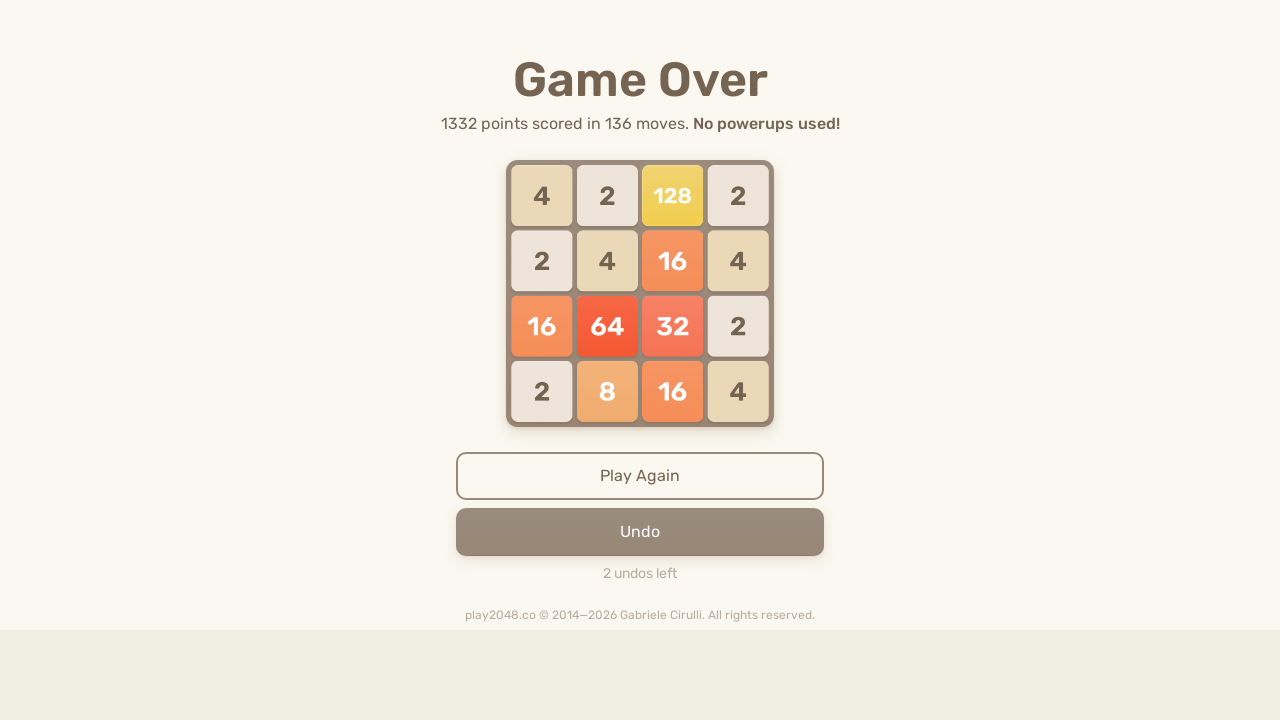

Pressed ArrowDown key
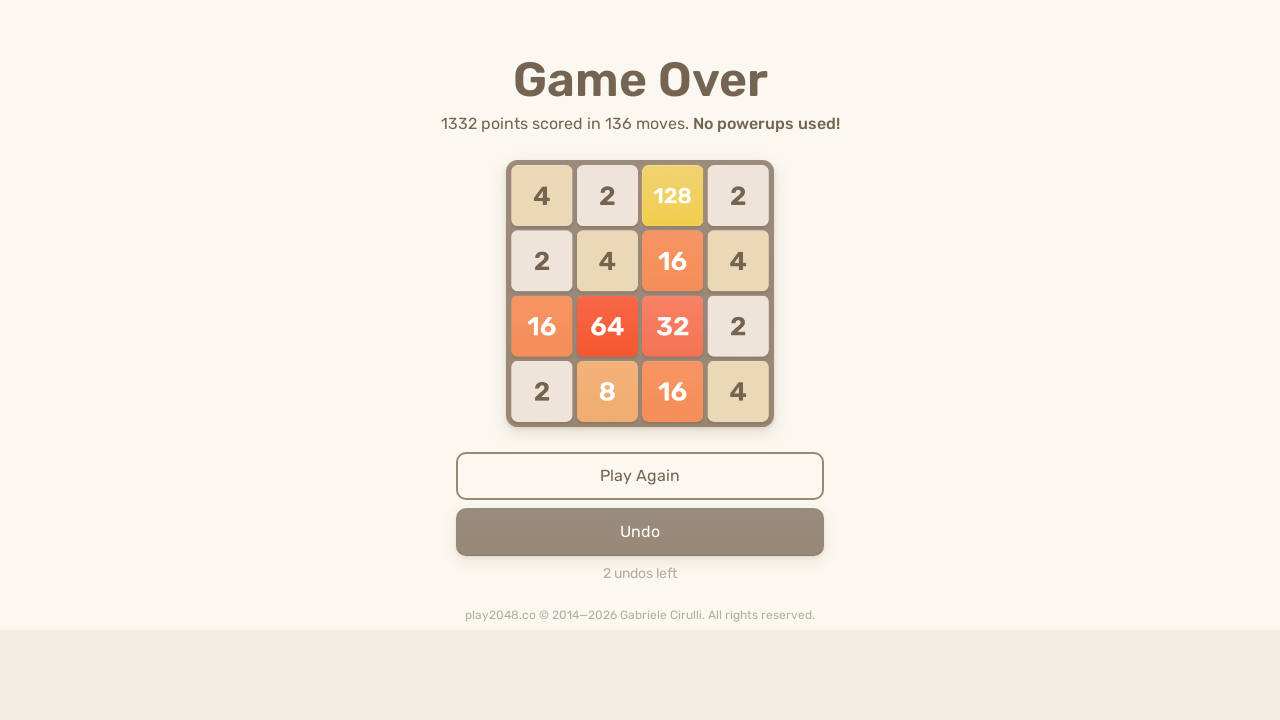

Pressed ArrowLeft key
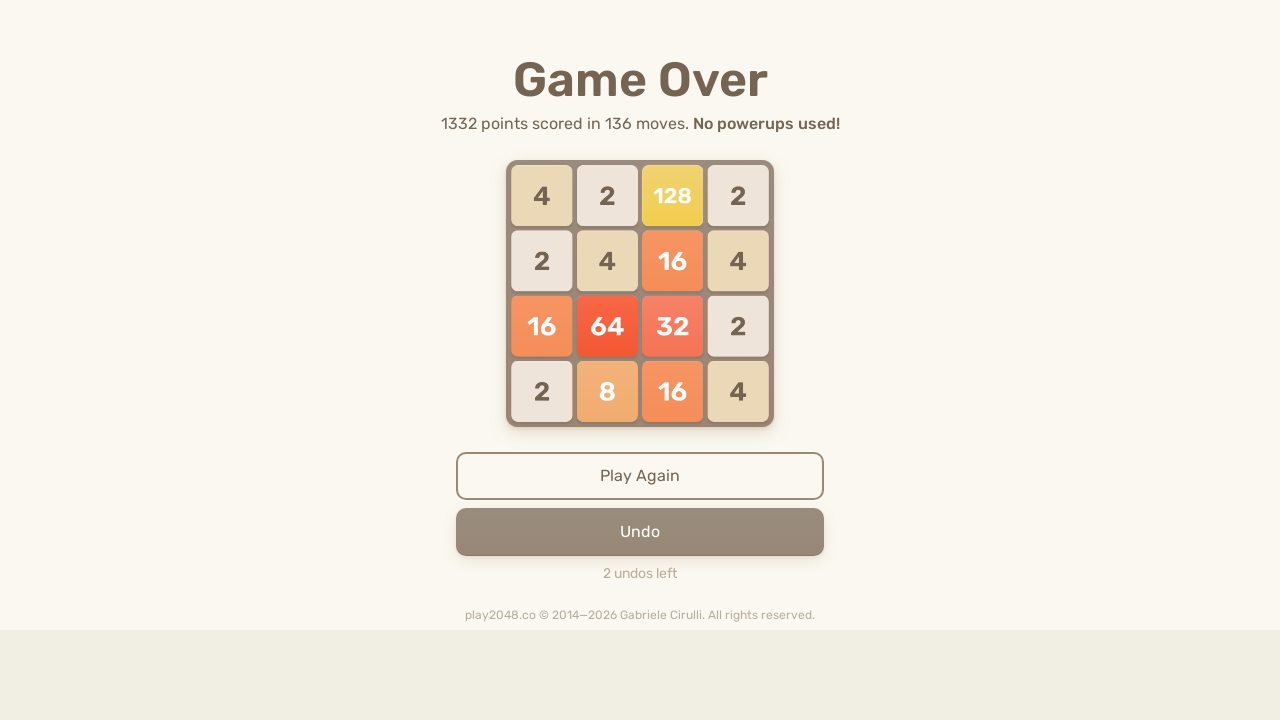

Checked for game over message (count: 0)
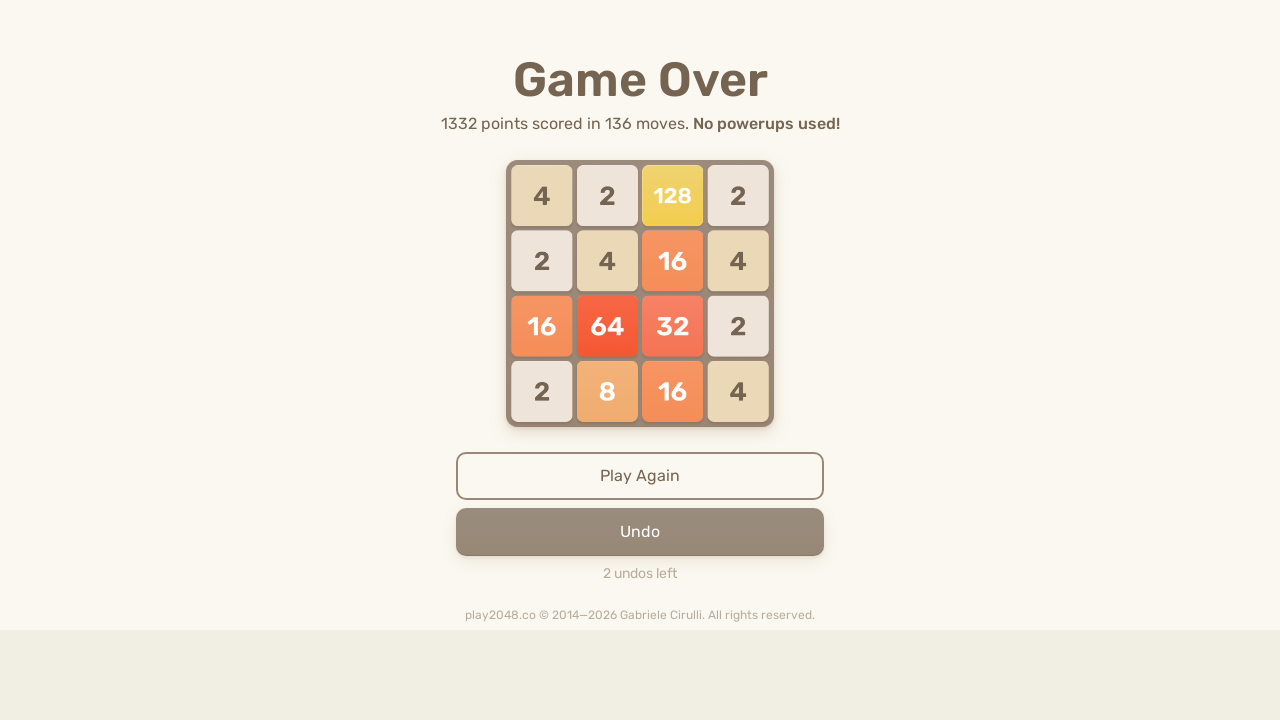

Pressed ArrowUp key
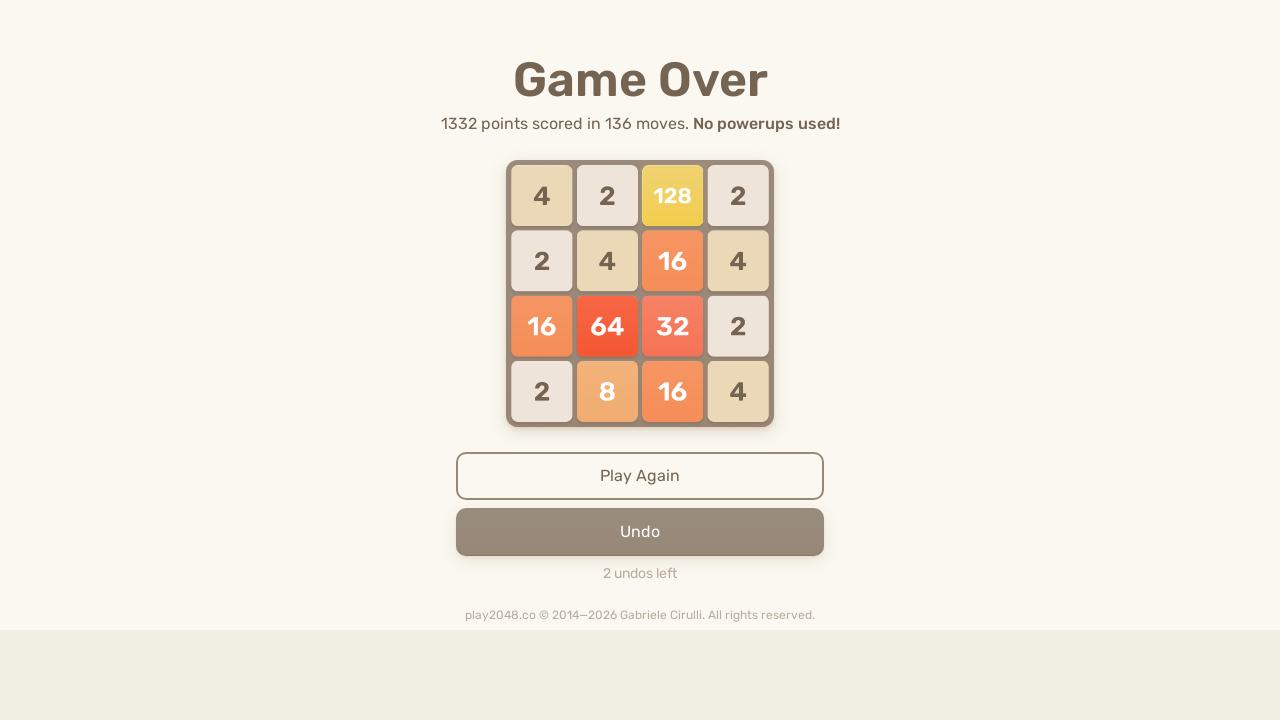

Pressed ArrowRight key
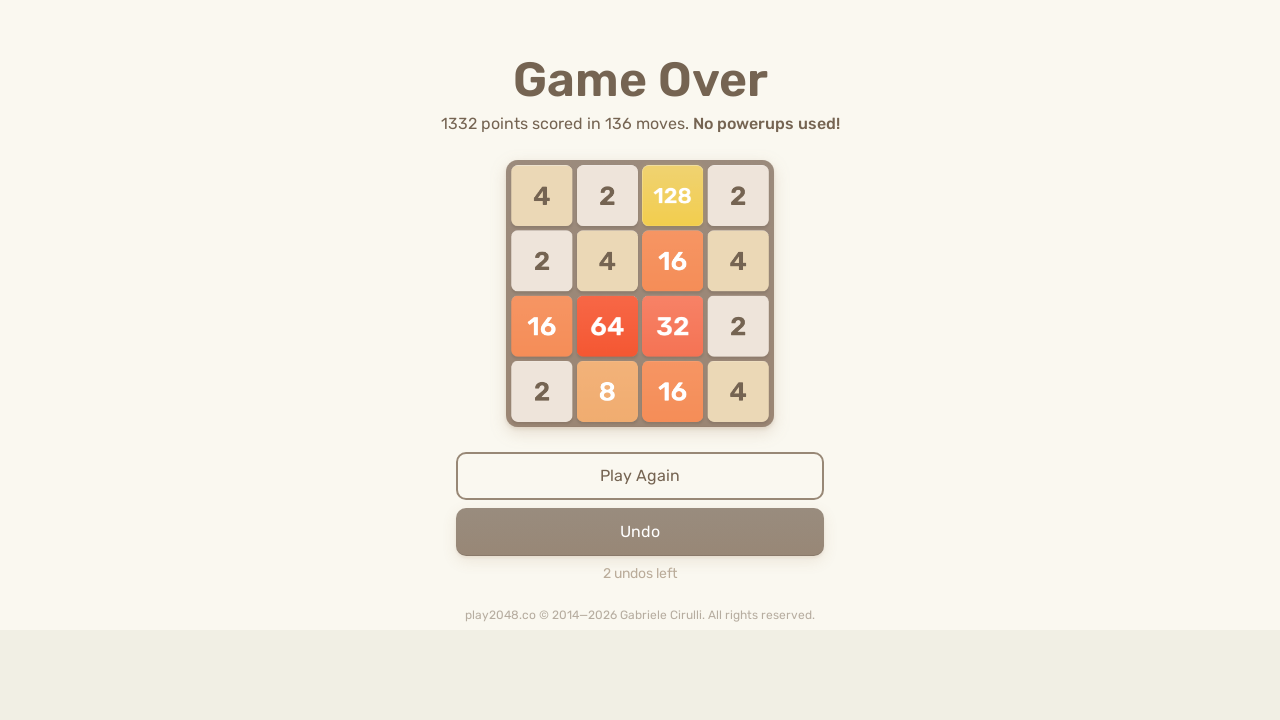

Pressed ArrowDown key
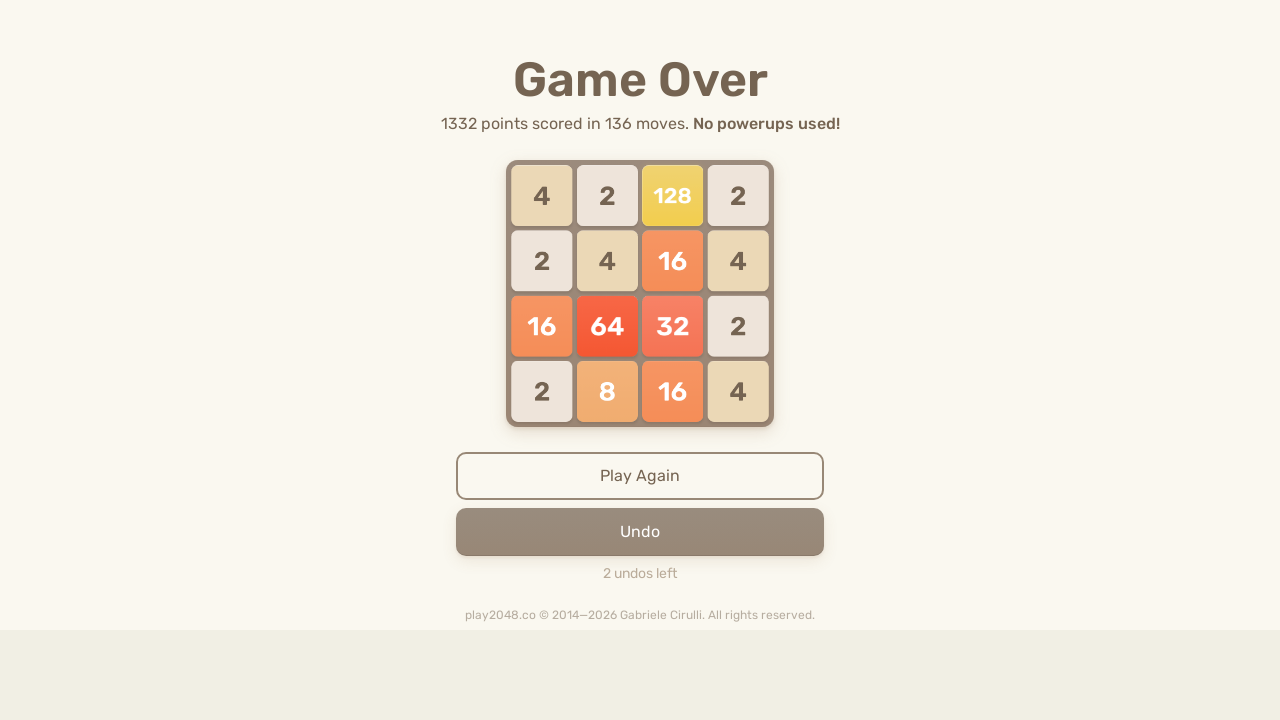

Pressed ArrowLeft key
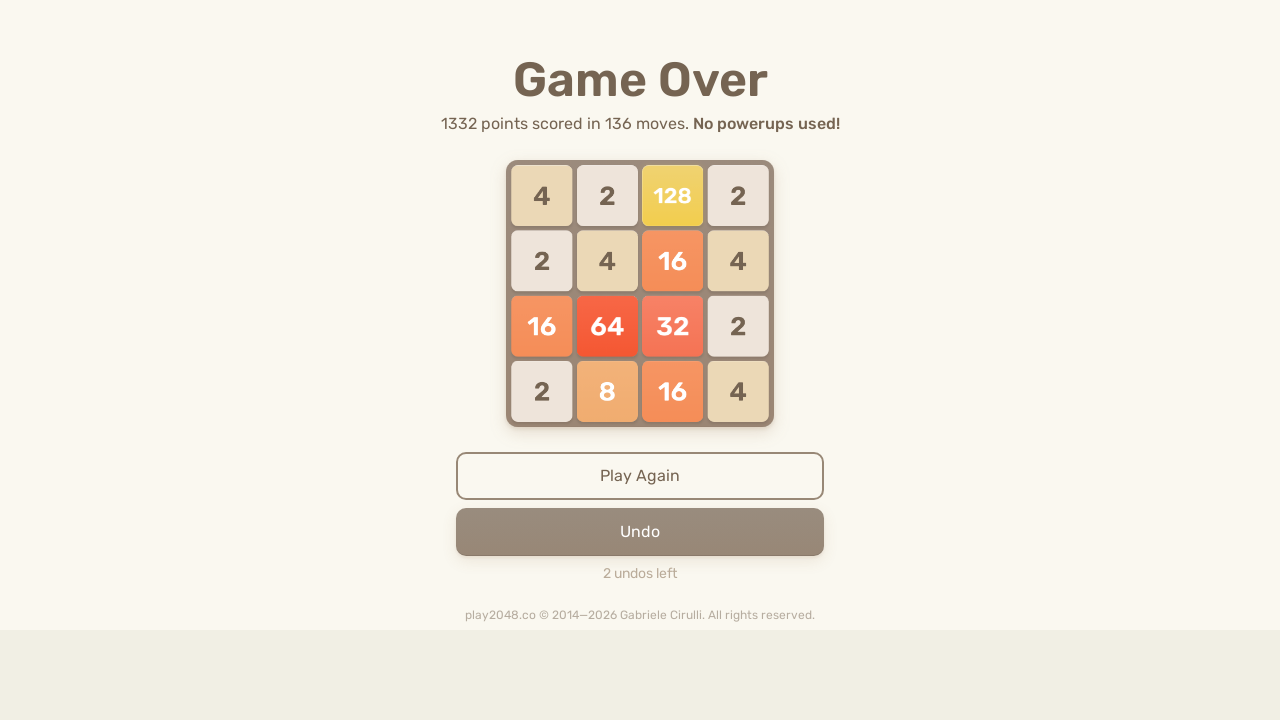

Checked for game over message (count: 0)
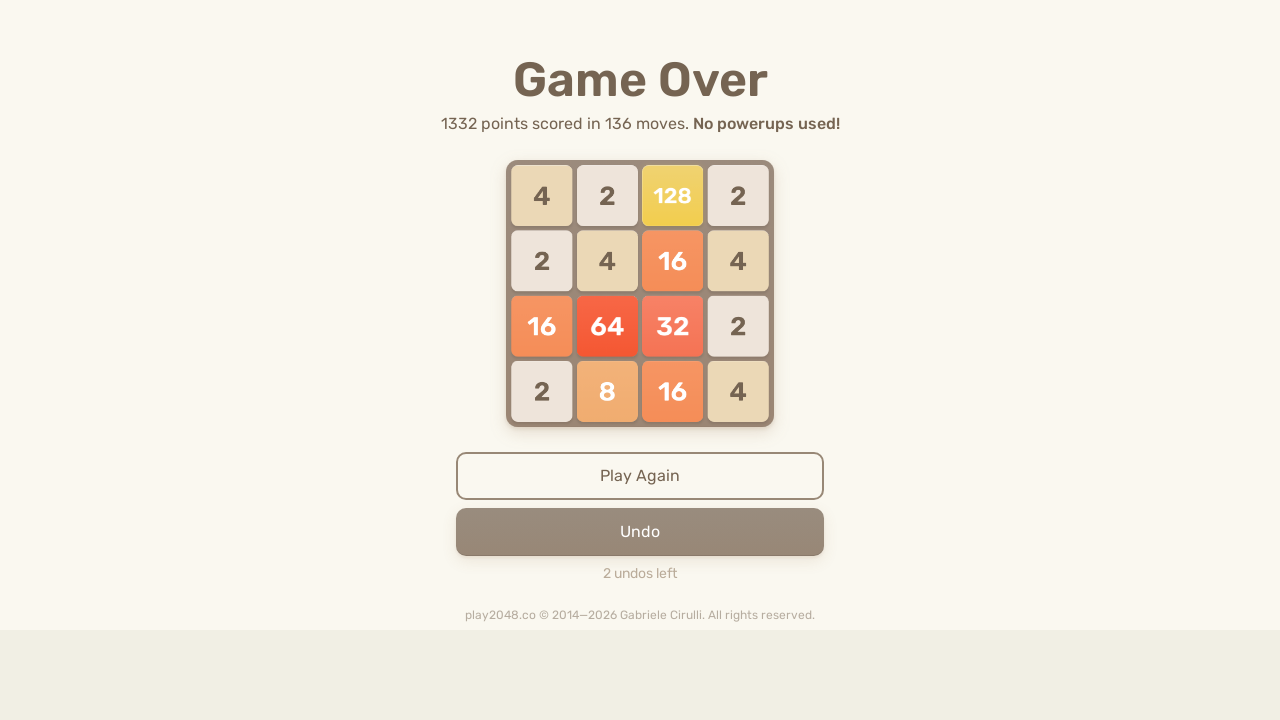

Pressed ArrowUp key
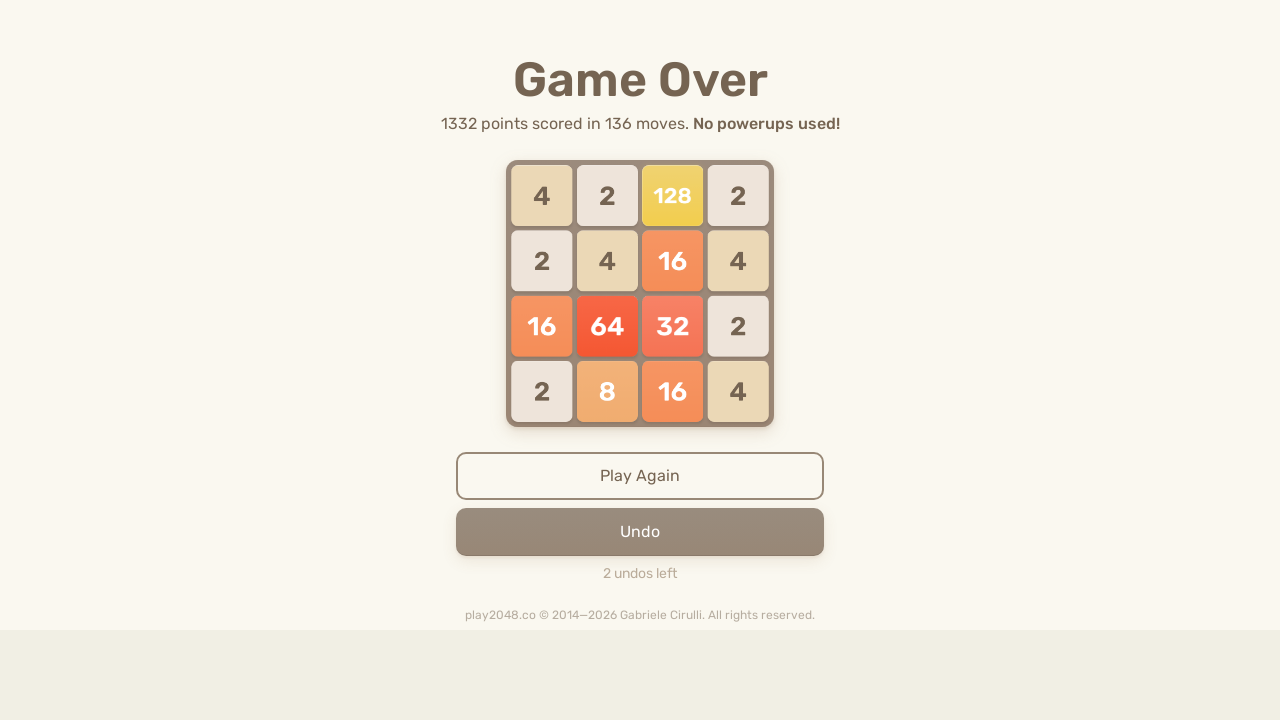

Pressed ArrowRight key
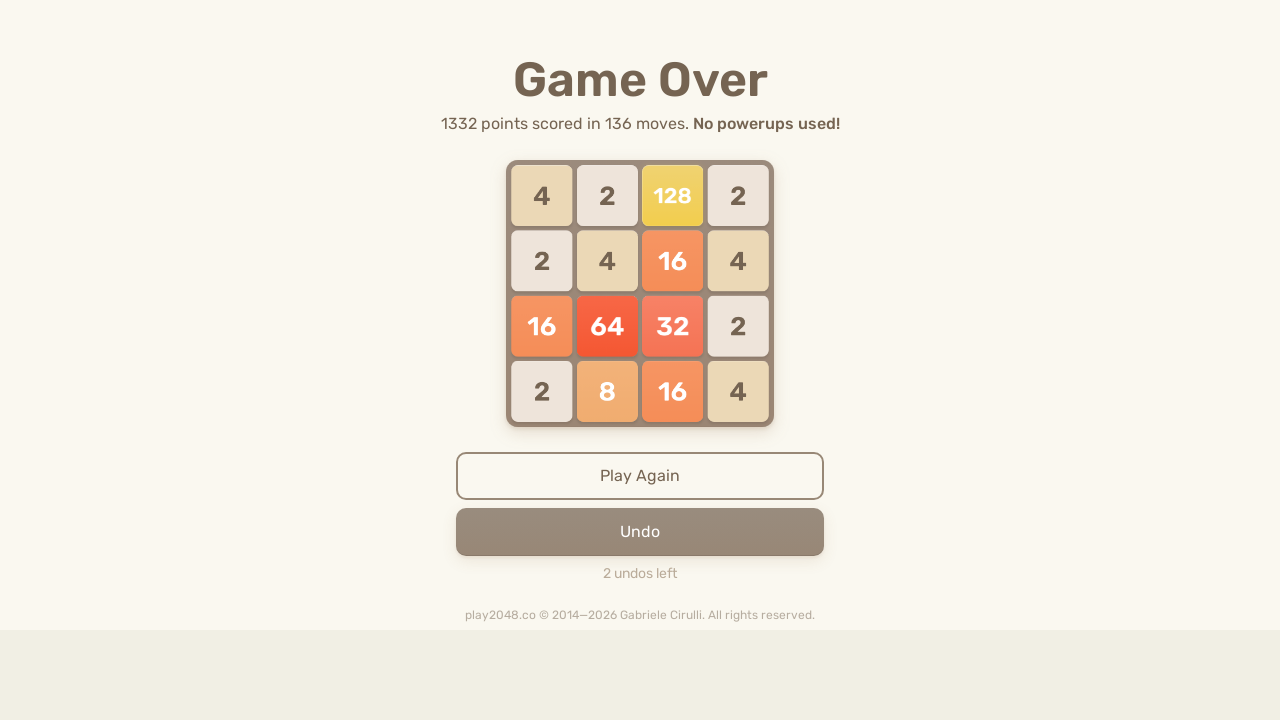

Pressed ArrowDown key
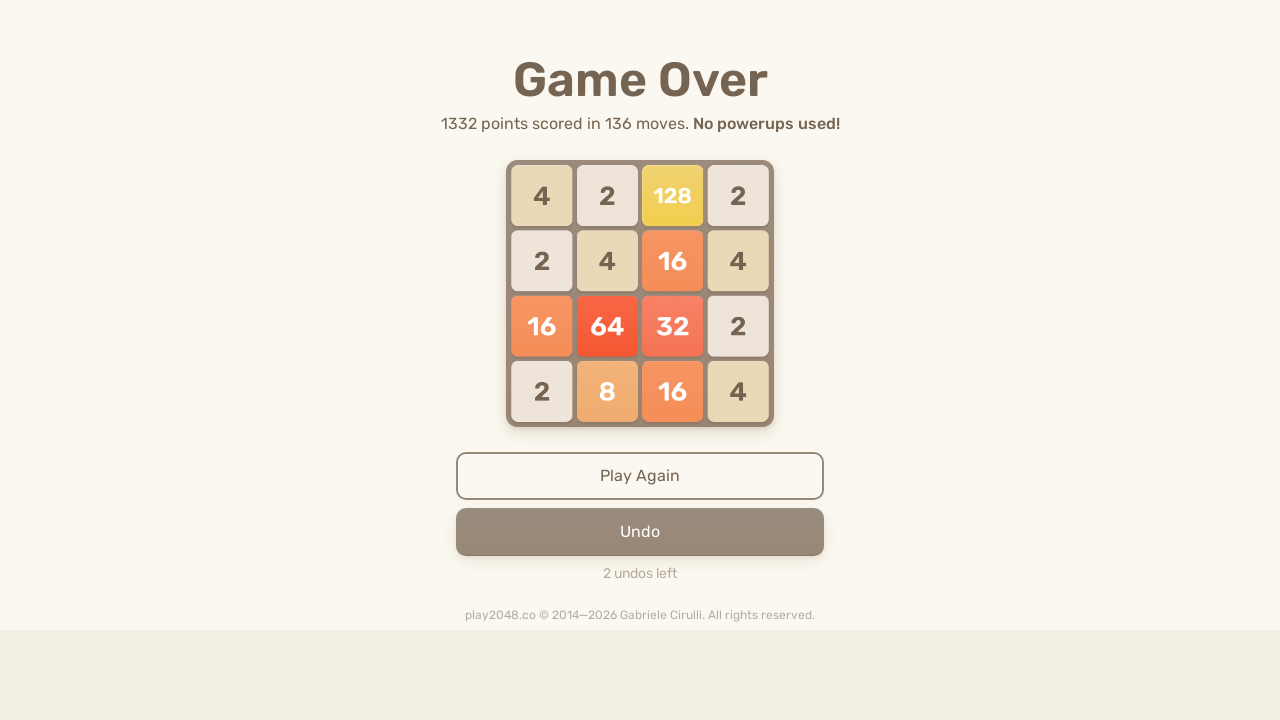

Pressed ArrowLeft key
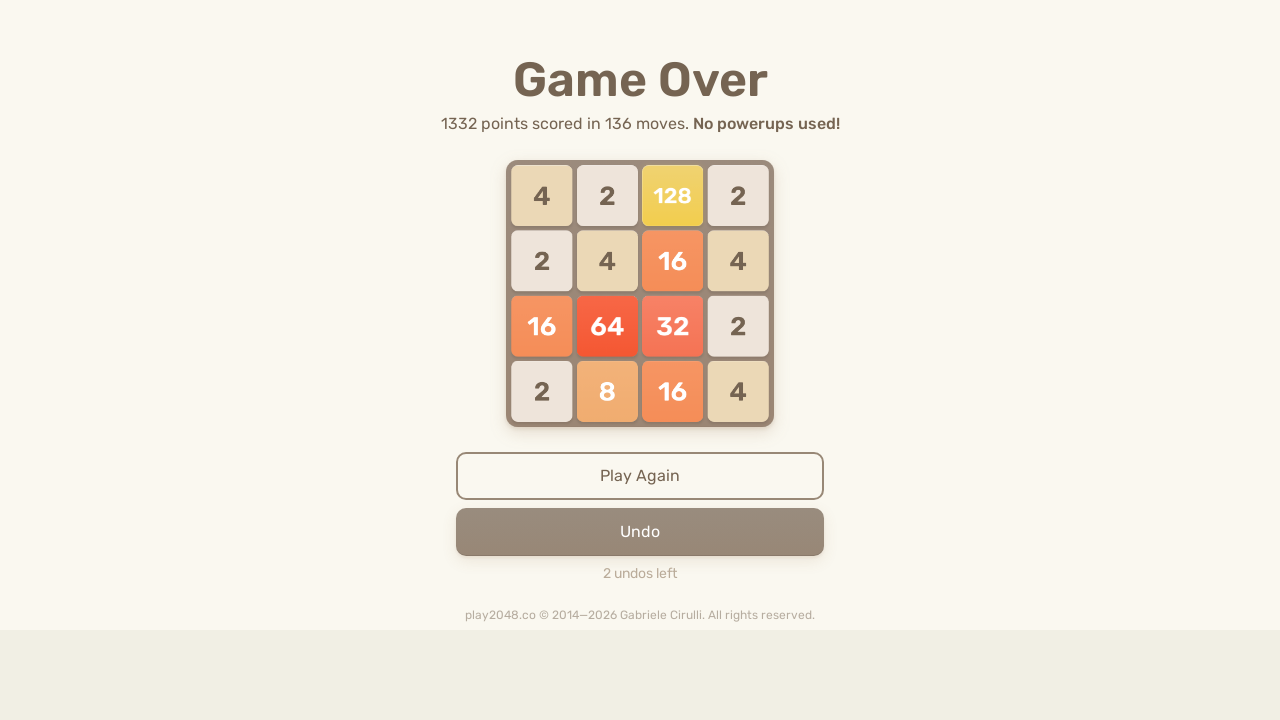

Checked for game over message (count: 0)
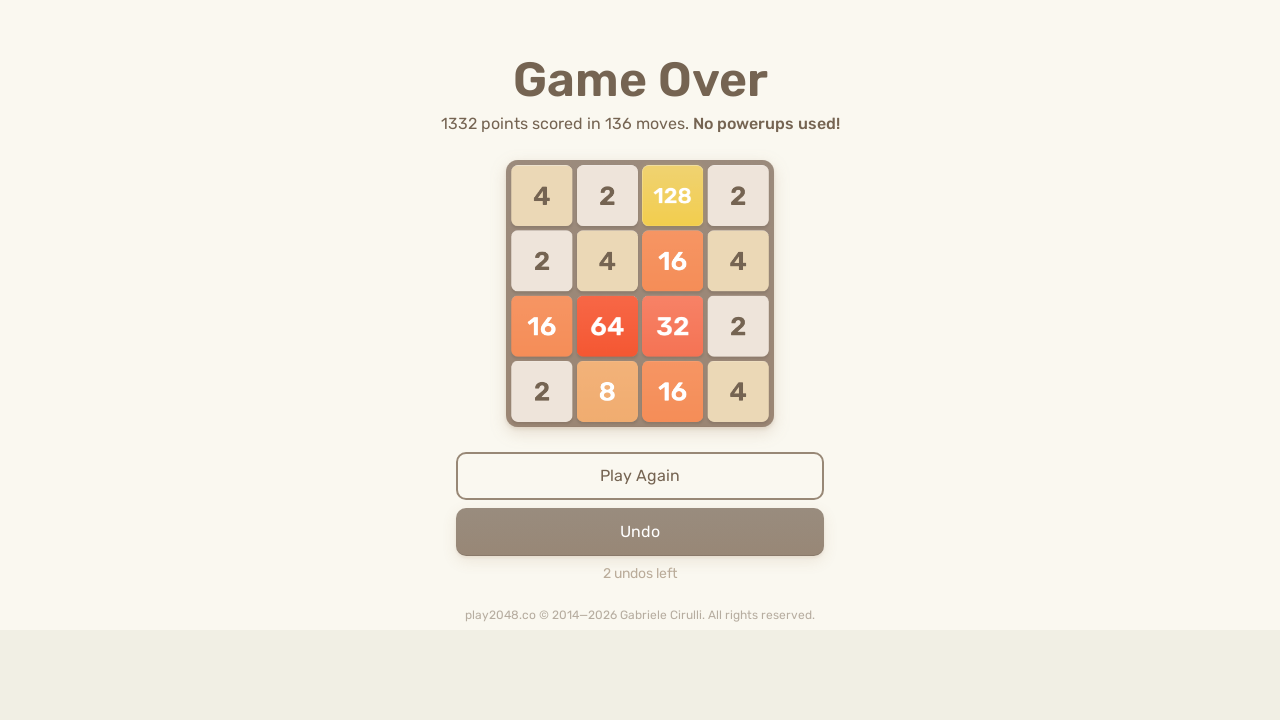

Pressed ArrowUp key
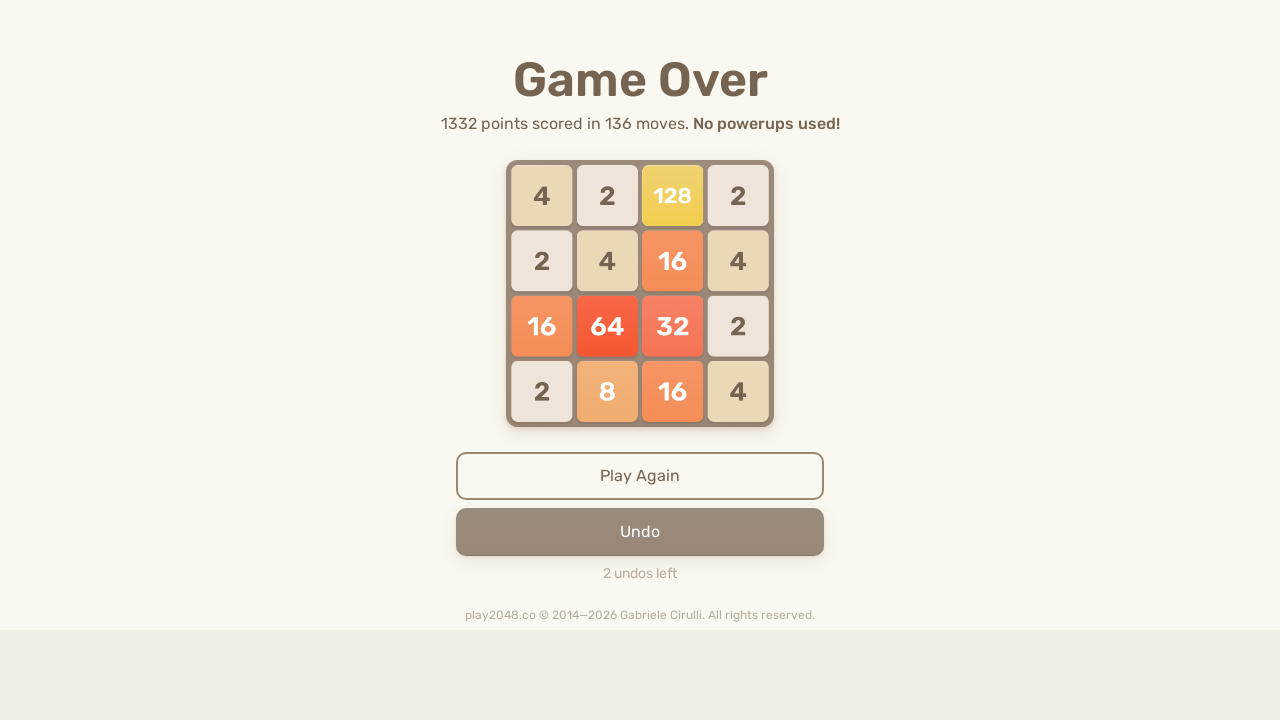

Pressed ArrowRight key
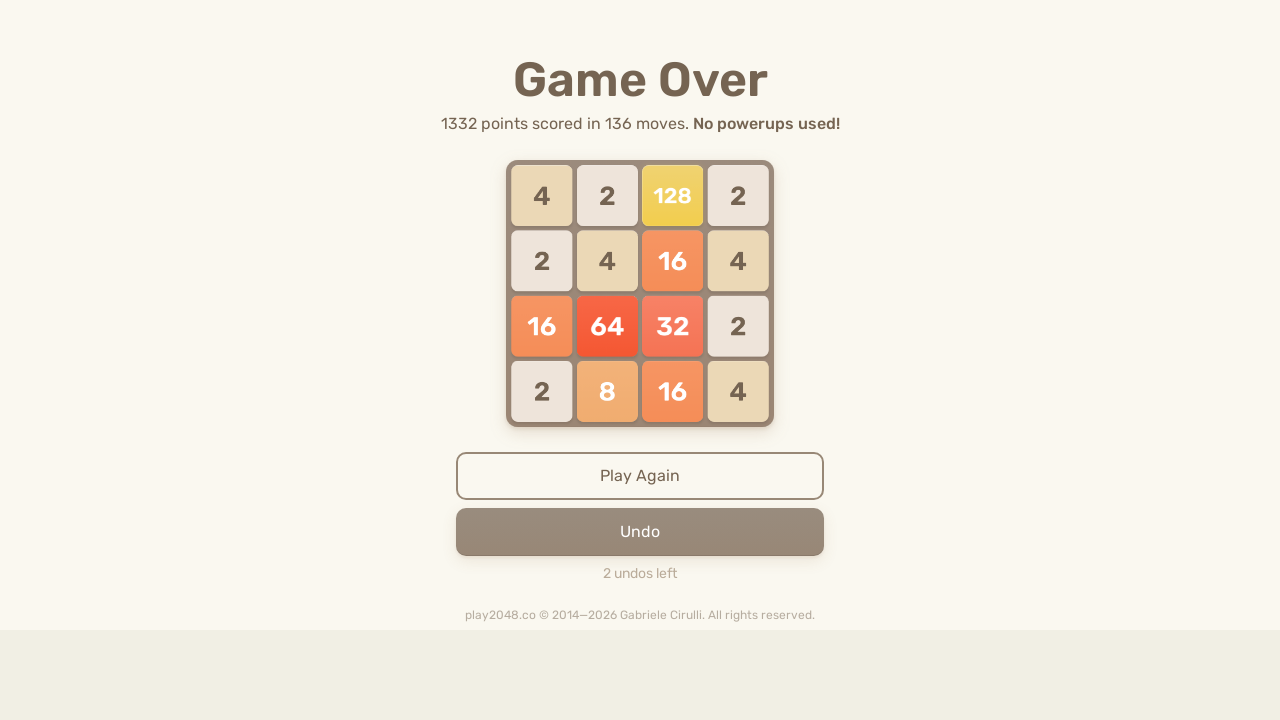

Pressed ArrowDown key
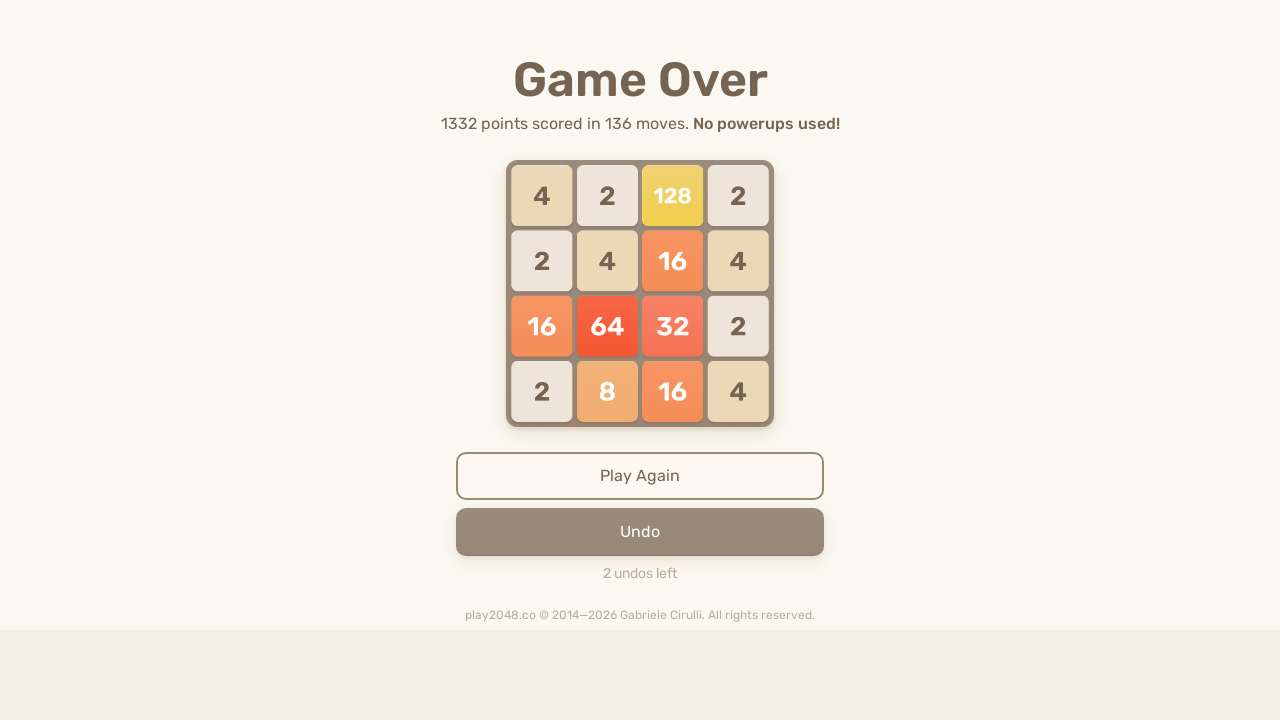

Pressed ArrowLeft key
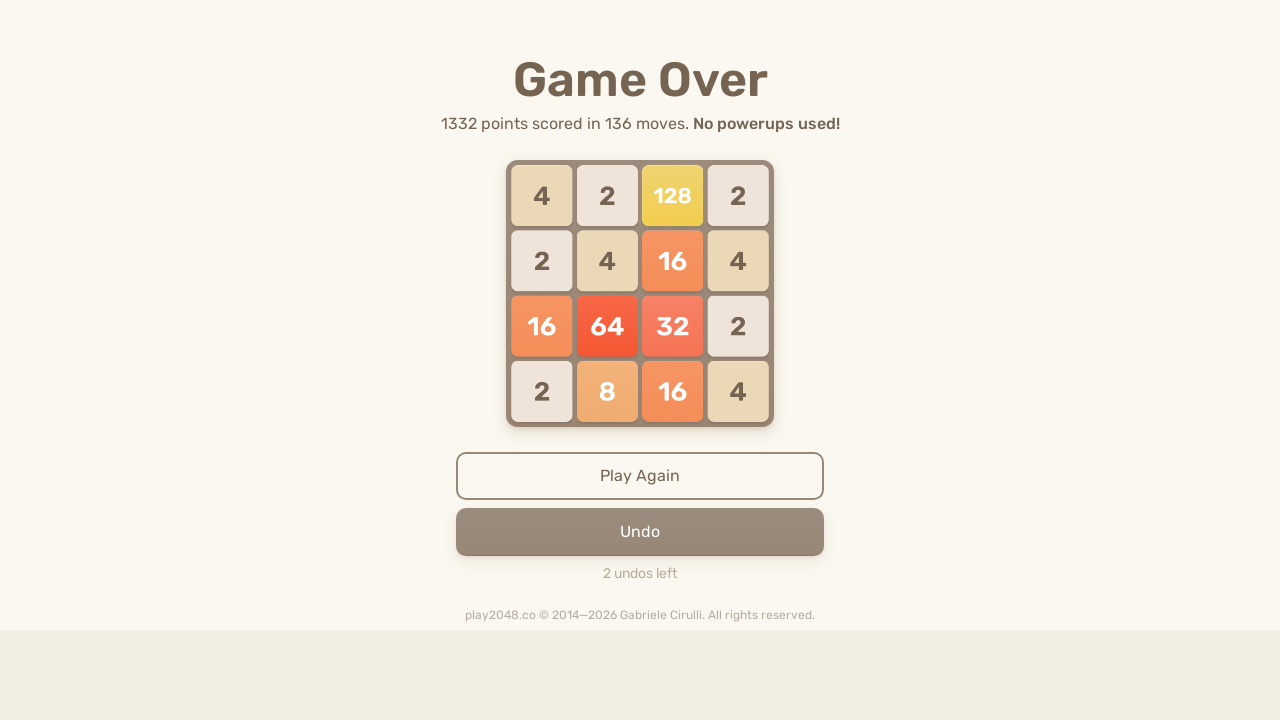

Checked for game over message (count: 0)
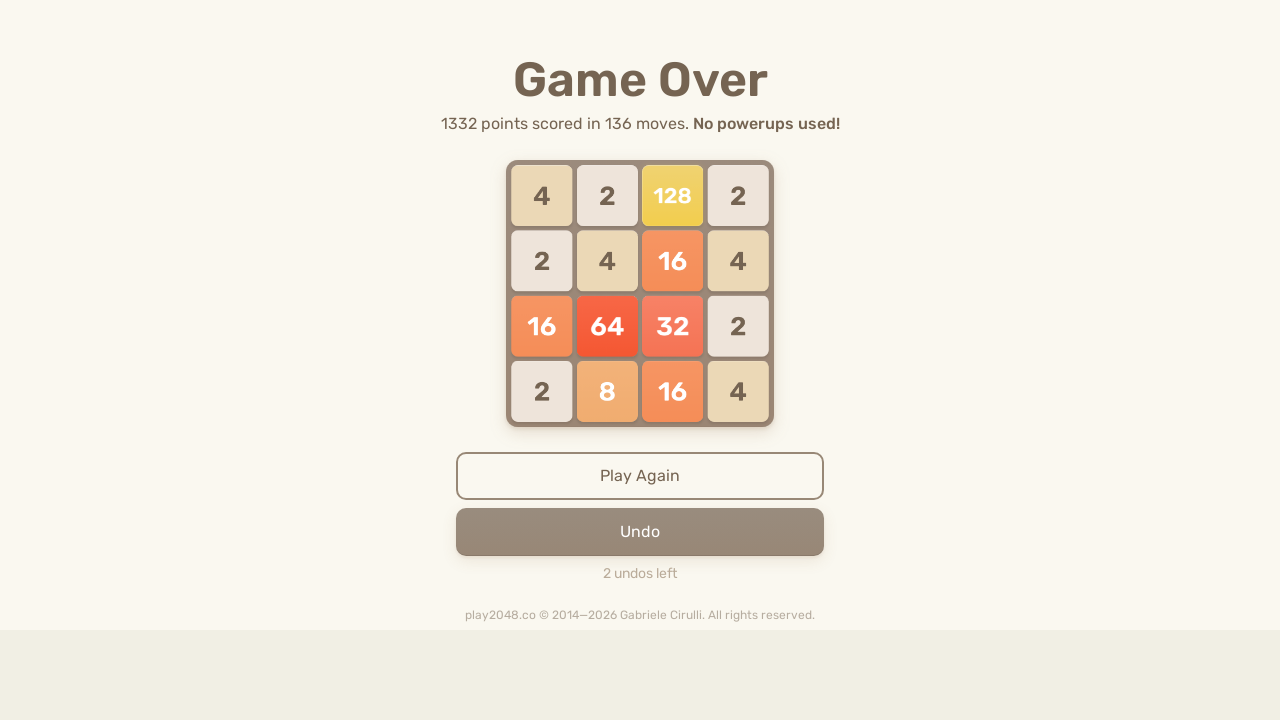

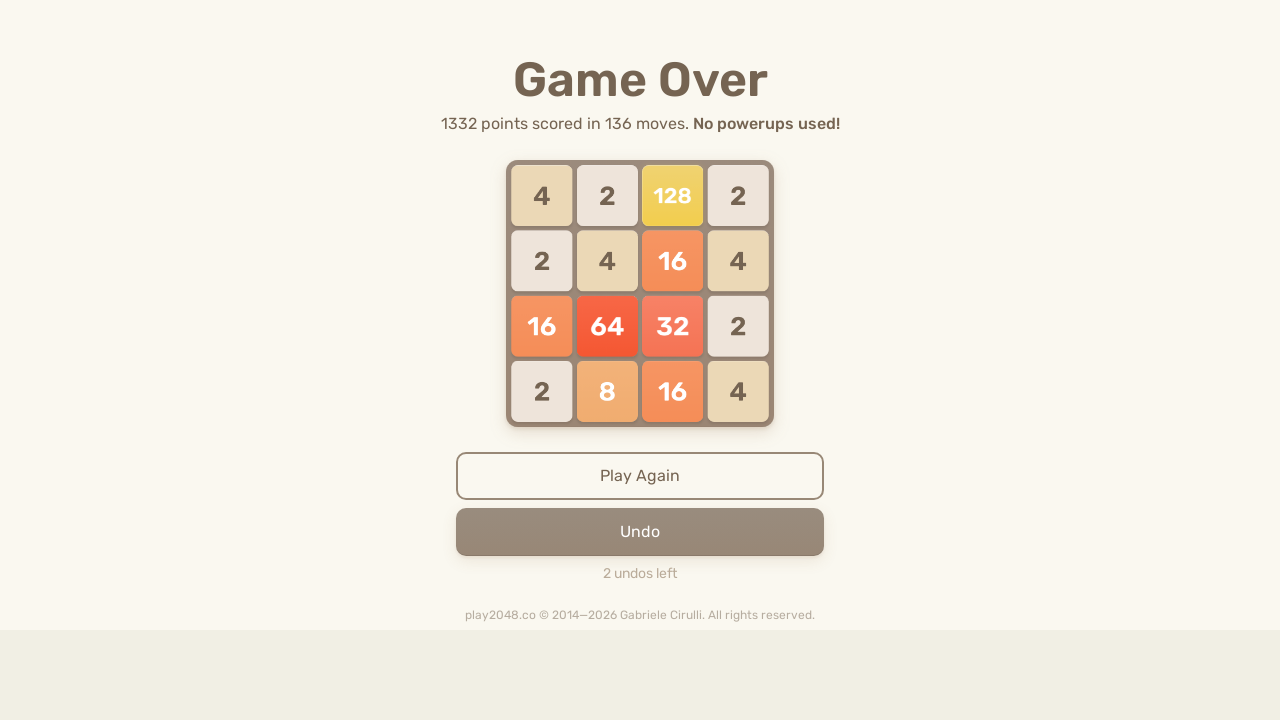